Tests date picker functionality by opening a calendar widget, navigating to a specific month/year (December 1991), and selecting a specific date (3rd)

Starting URL: https://testautomationpractice.blogspot.com/

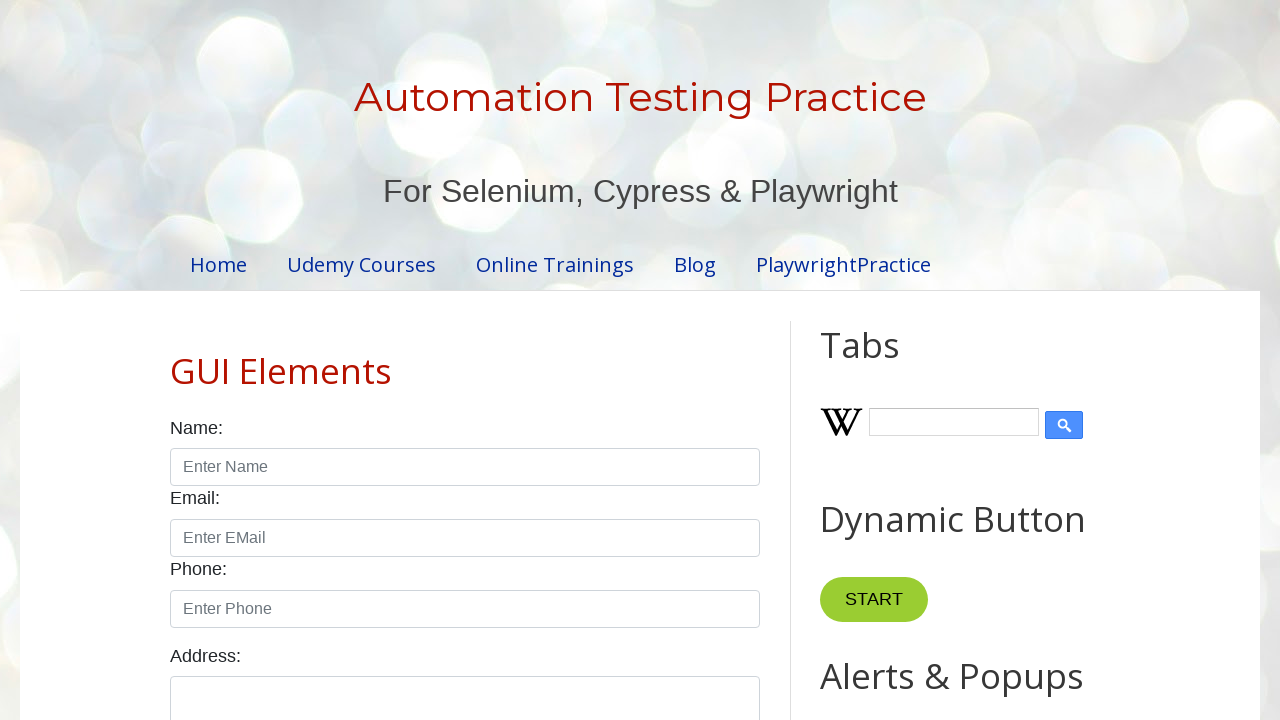

Clicked on datepicker to open calendar widget at (515, 360) on [id="datepicker"]
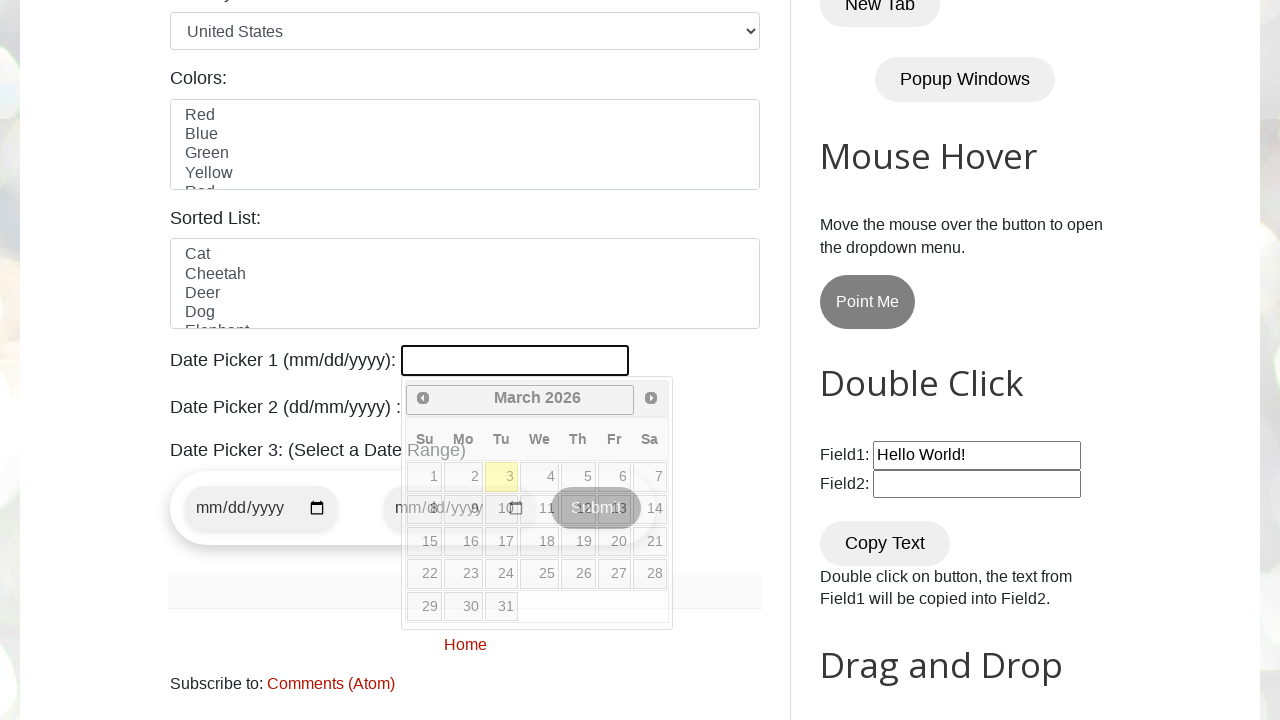

Clicked Prev button to navigate backwards (current: March 2026) at (423, 398) on a[title="Prev"]
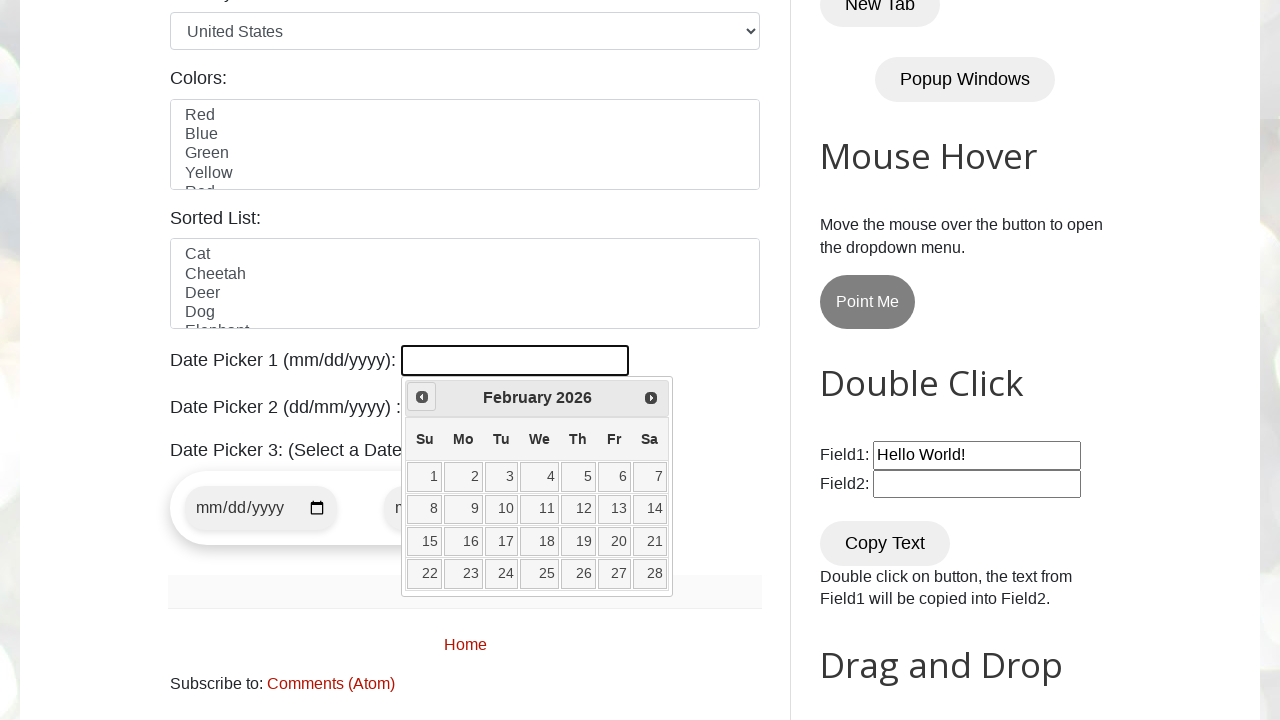

Clicked Prev button to navigate backwards (current: February 2026) at (422, 397) on a[title="Prev"]
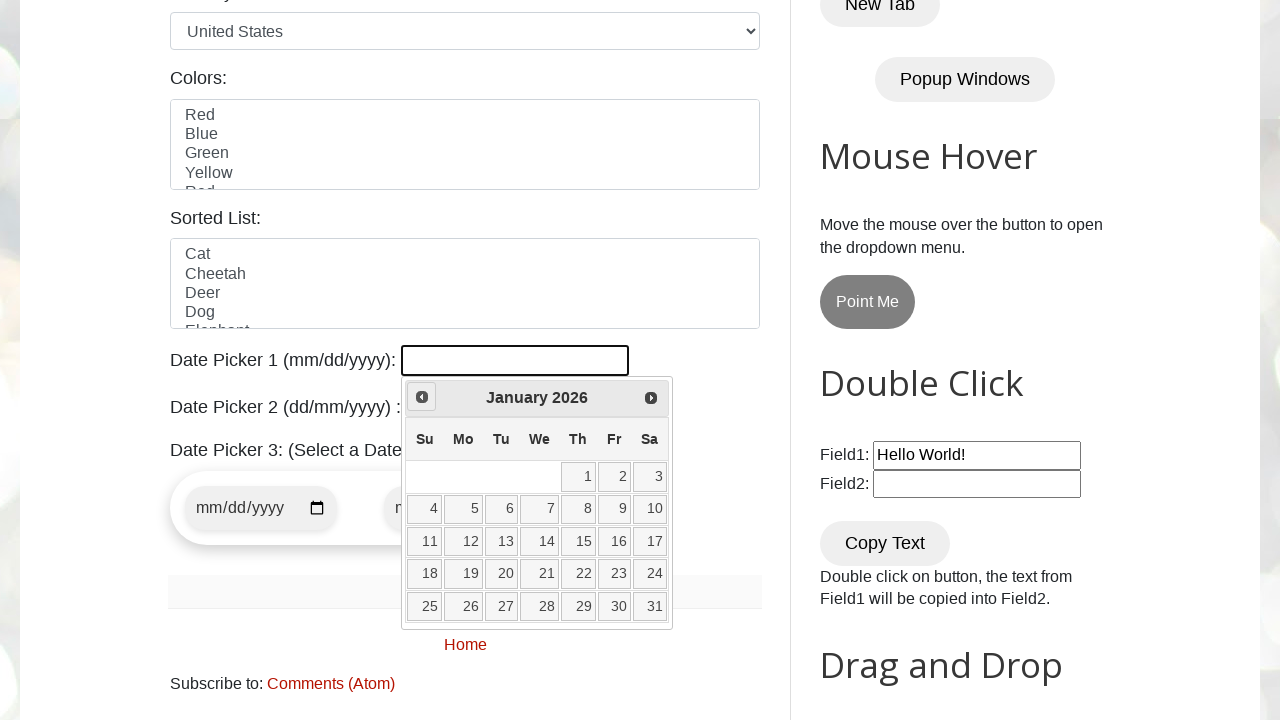

Clicked Prev button to navigate backwards (current: January 2026) at (422, 397) on a[title="Prev"]
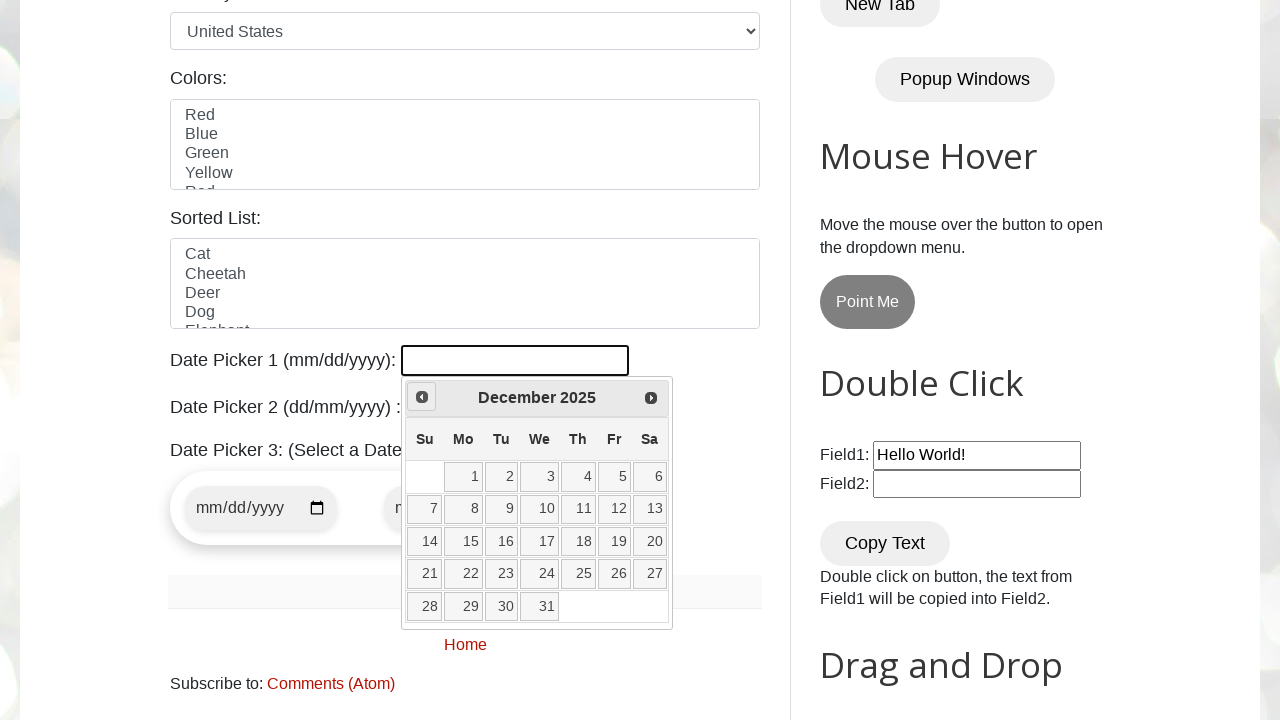

Clicked Prev button to navigate backwards (current: December 2025) at (422, 397) on a[title="Prev"]
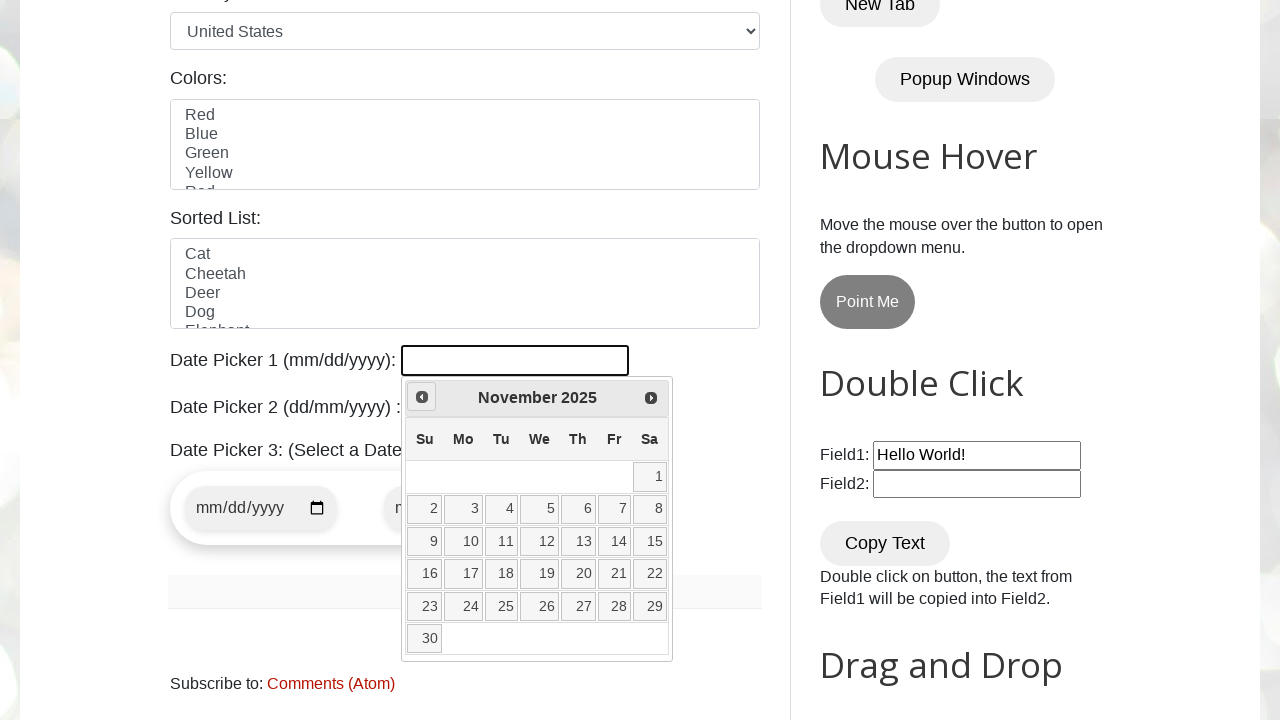

Clicked Prev button to navigate backwards (current: November 2025) at (422, 397) on a[title="Prev"]
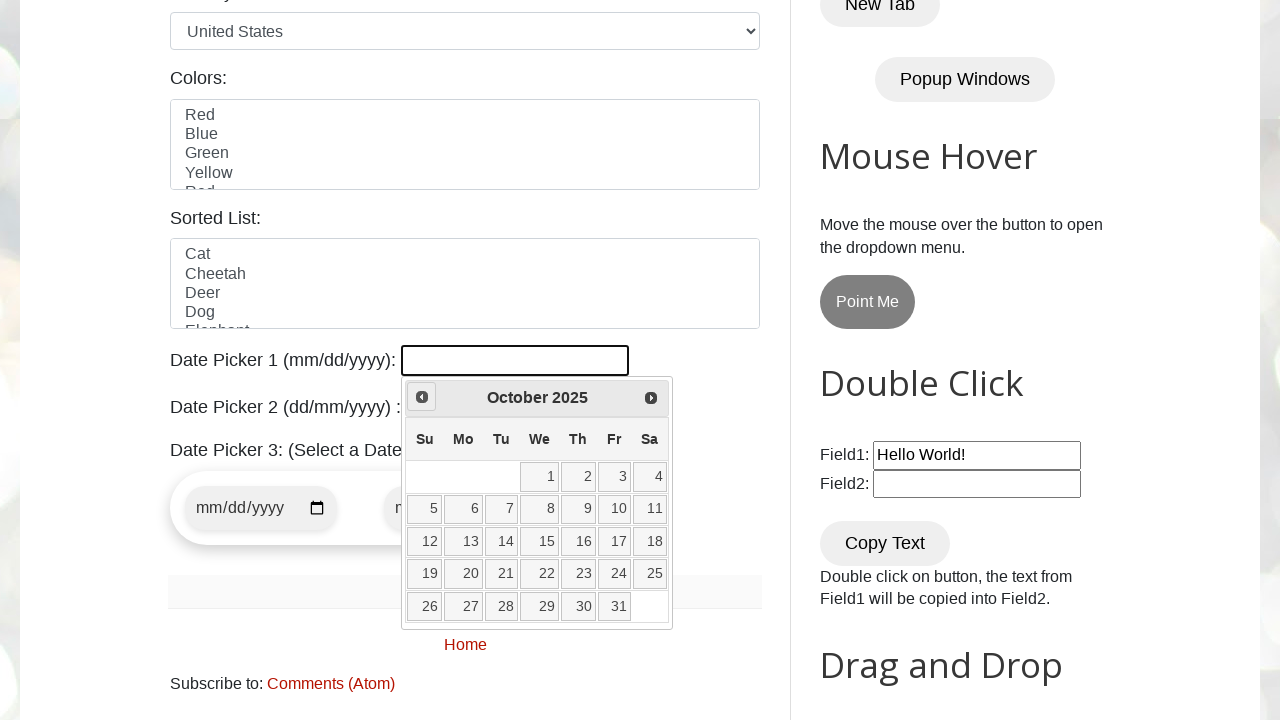

Clicked Prev button to navigate backwards (current: October 2025) at (422, 397) on a[title="Prev"]
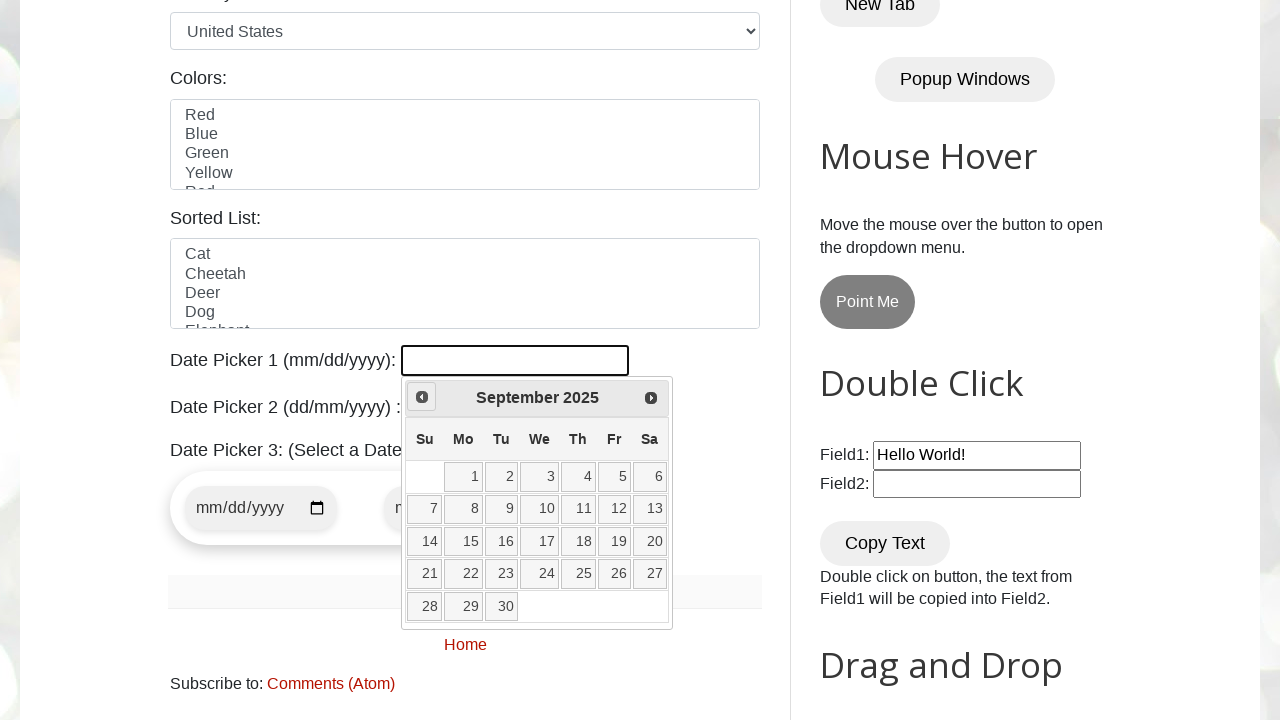

Clicked Prev button to navigate backwards (current: September 2025) at (422, 397) on a[title="Prev"]
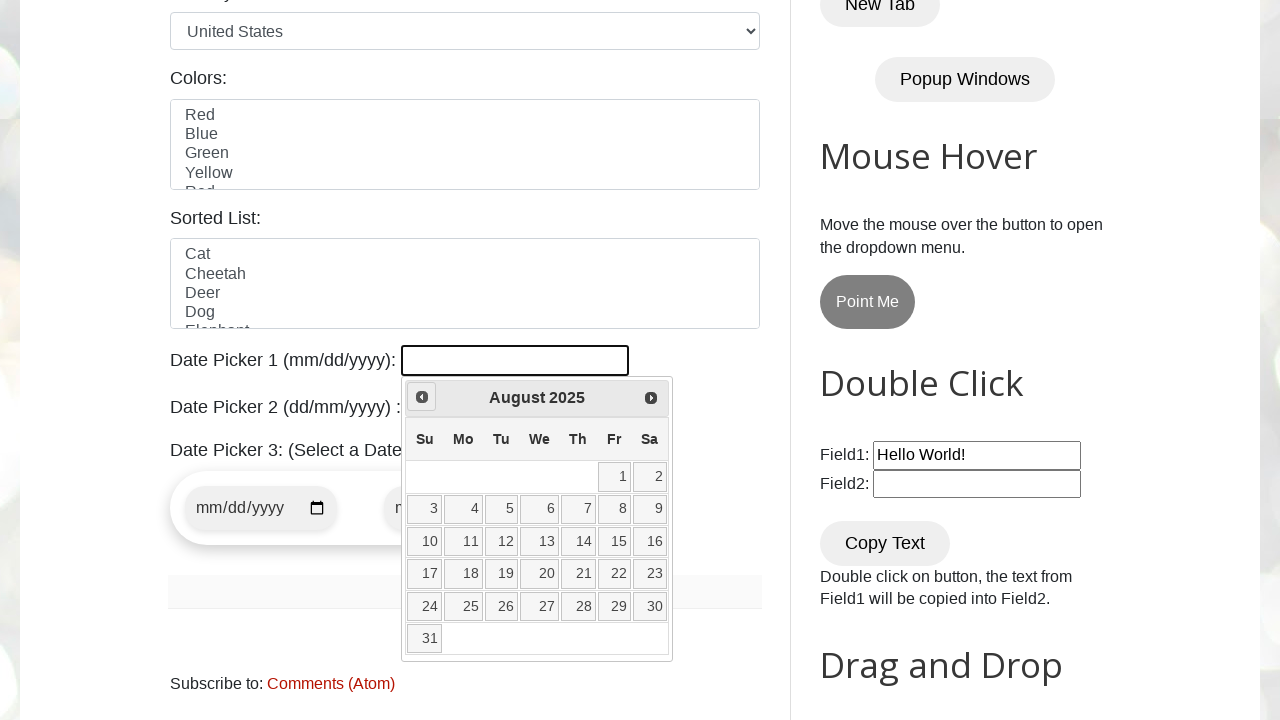

Clicked Prev button to navigate backwards (current: August 2025) at (422, 397) on a[title="Prev"]
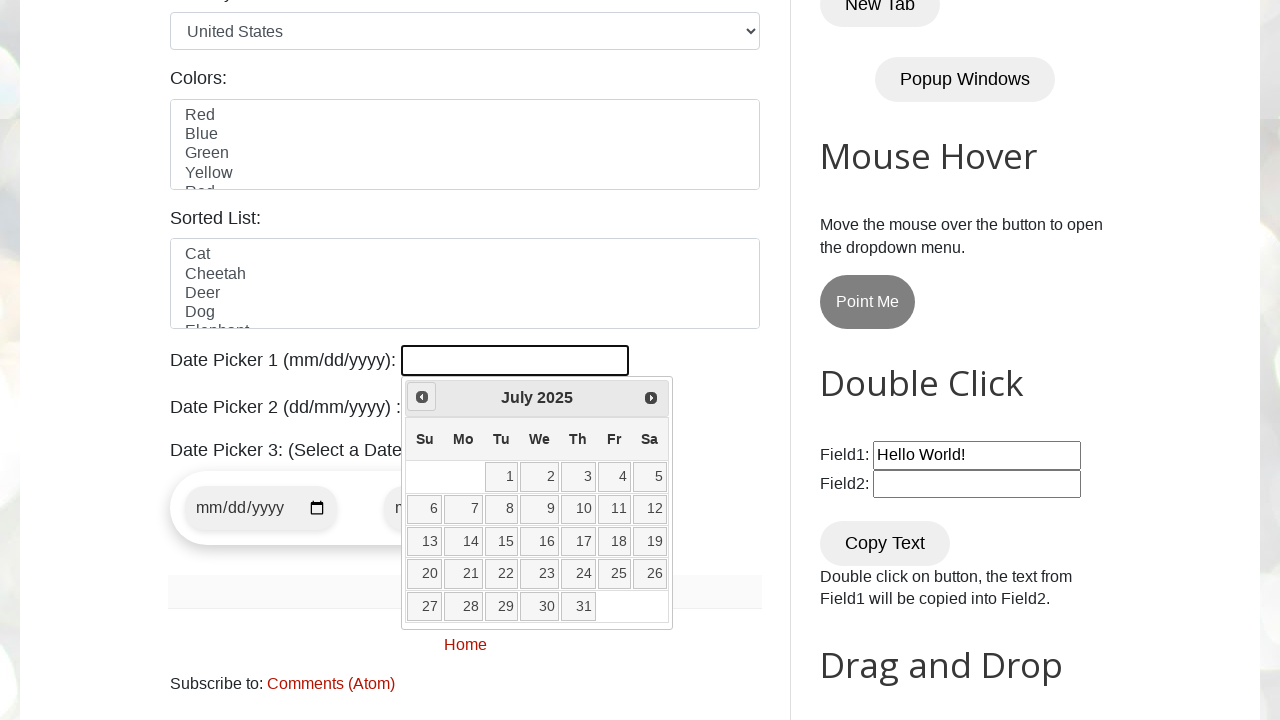

Clicked Prev button to navigate backwards (current: July 2025) at (422, 397) on a[title="Prev"]
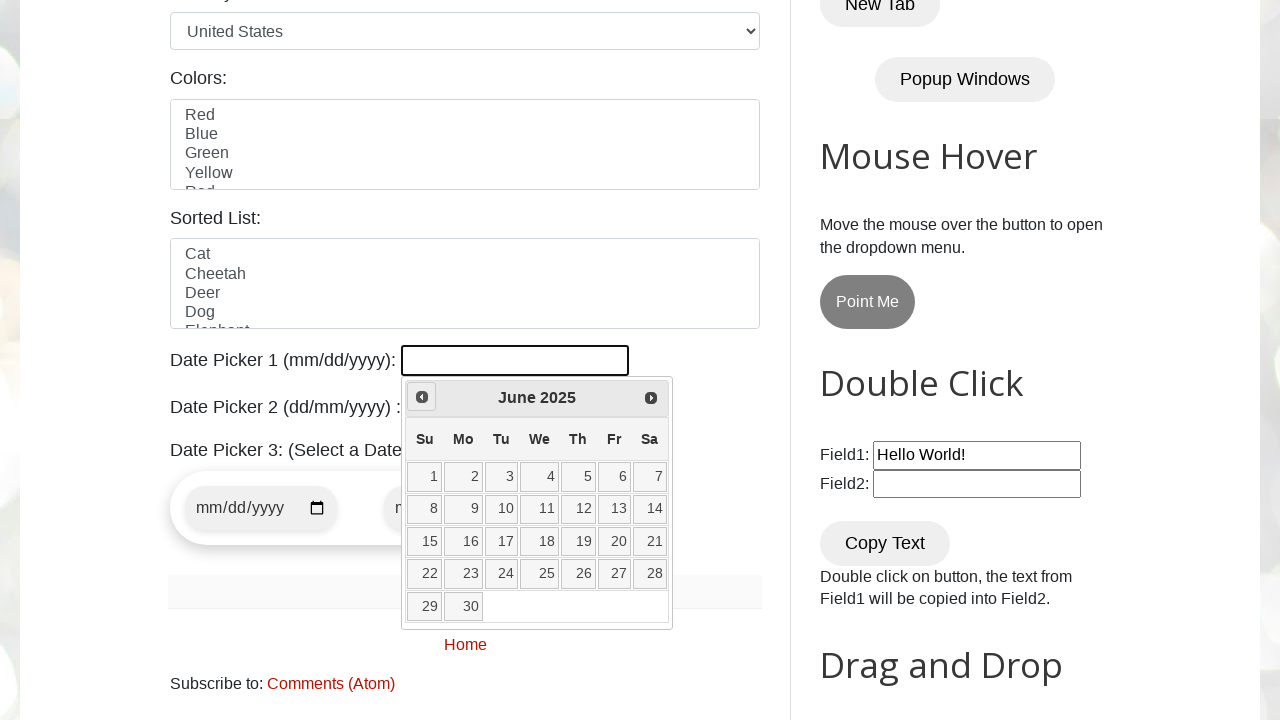

Clicked Prev button to navigate backwards (current: June 2025) at (422, 397) on a[title="Prev"]
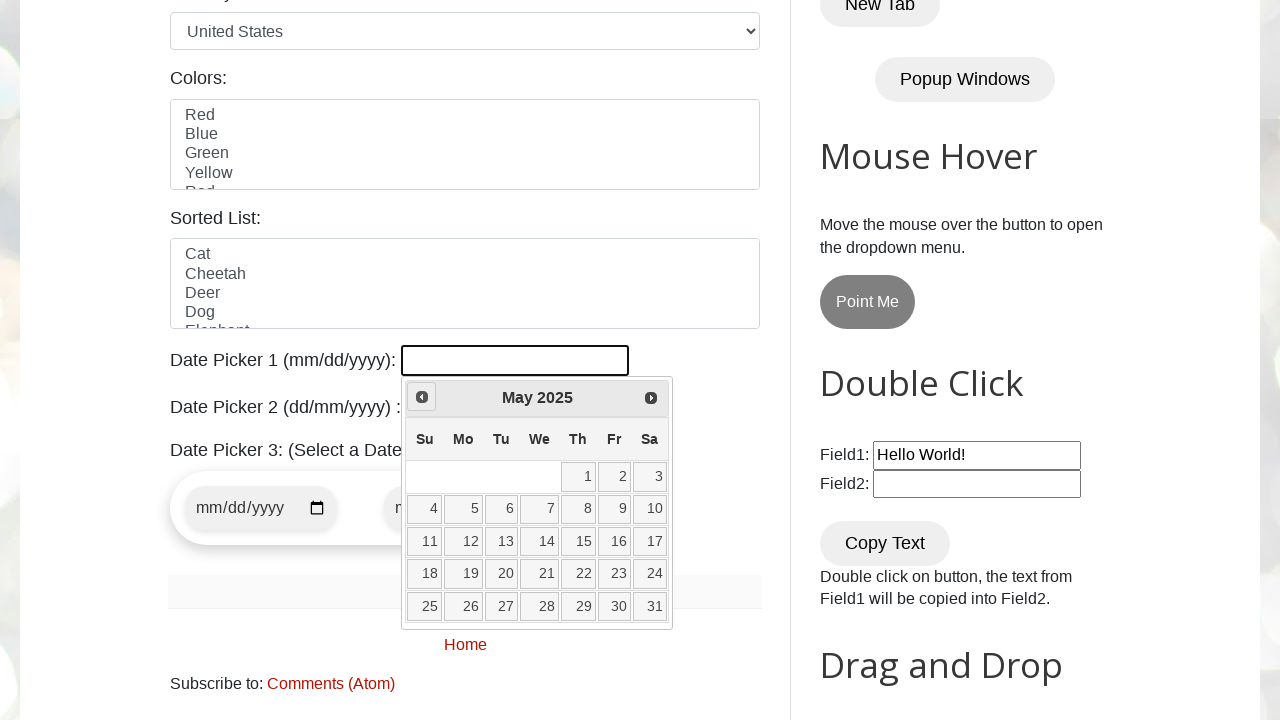

Clicked Prev button to navigate backwards (current: May 2025) at (422, 397) on a[title="Prev"]
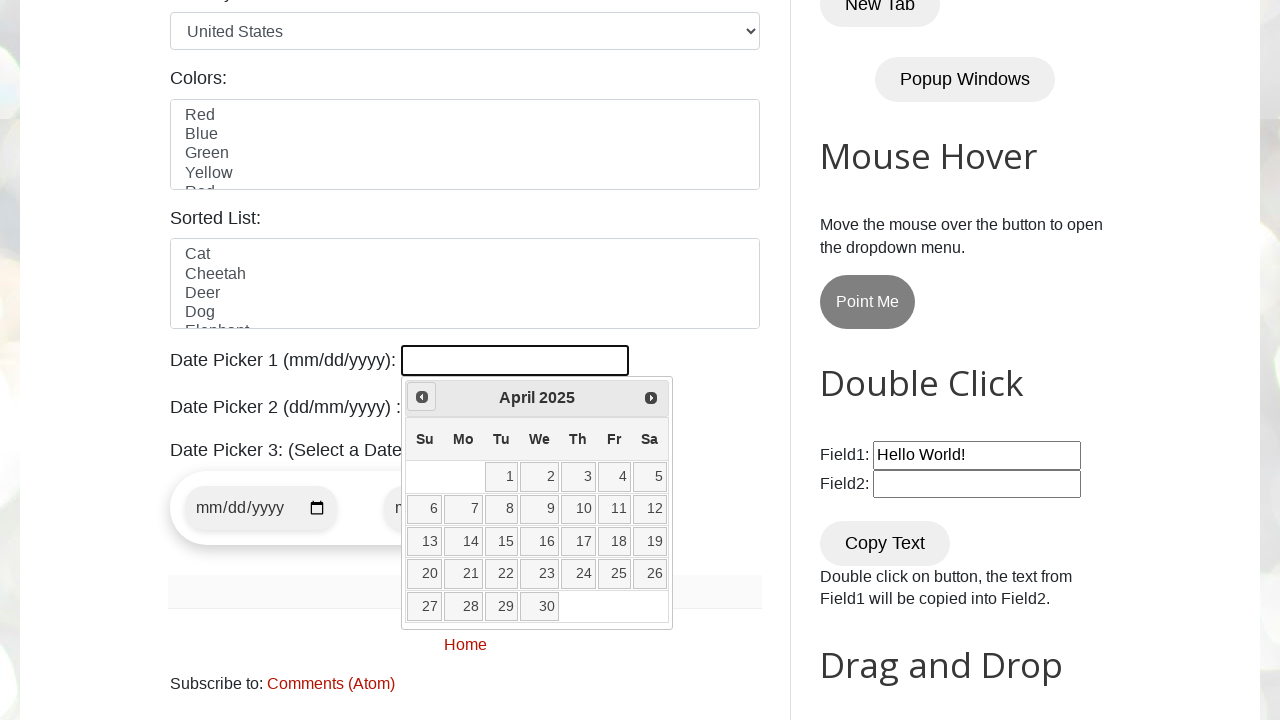

Clicked Prev button to navigate backwards (current: April 2025) at (422, 397) on a[title="Prev"]
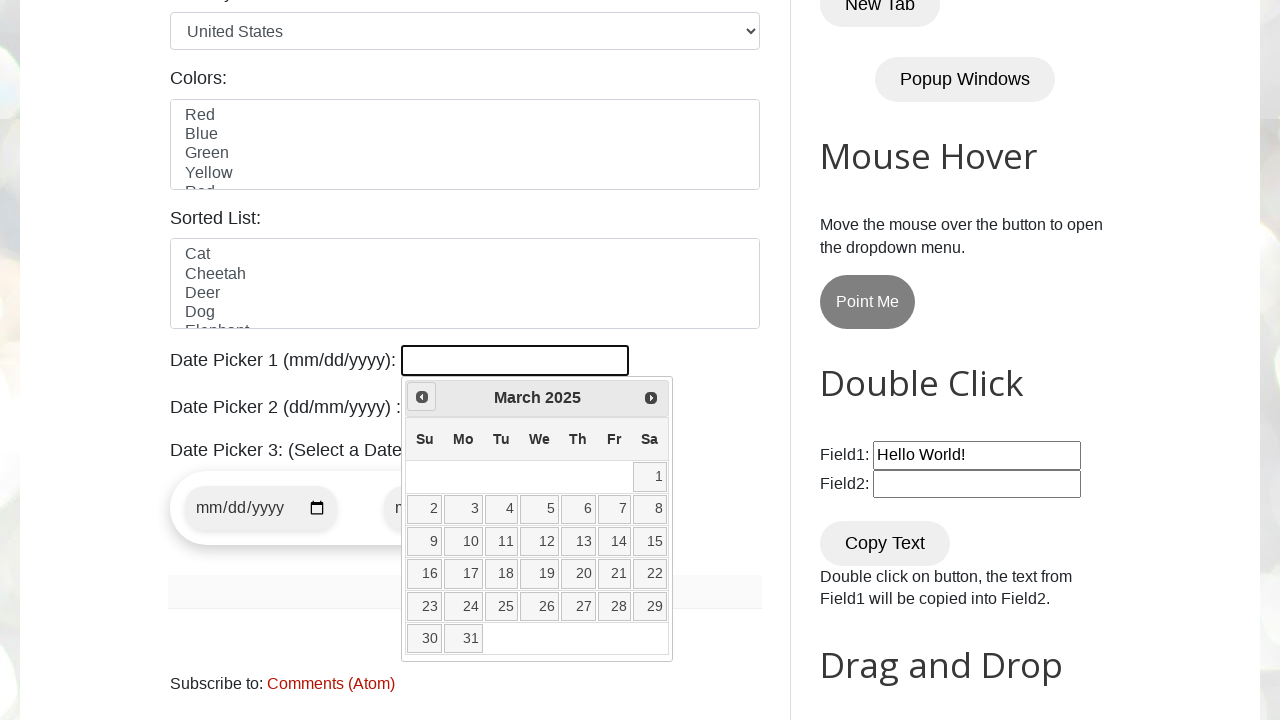

Clicked Prev button to navigate backwards (current: March 2025) at (422, 397) on a[title="Prev"]
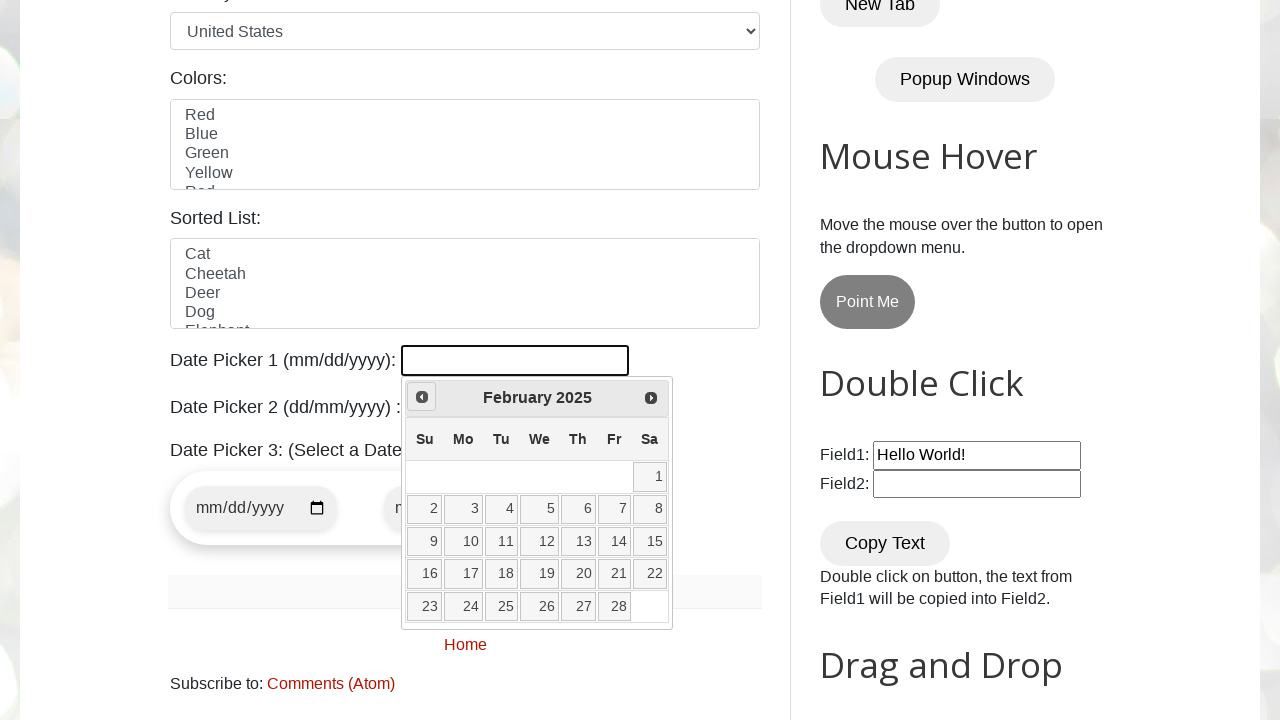

Clicked Prev button to navigate backwards (current: February 2025) at (422, 397) on a[title="Prev"]
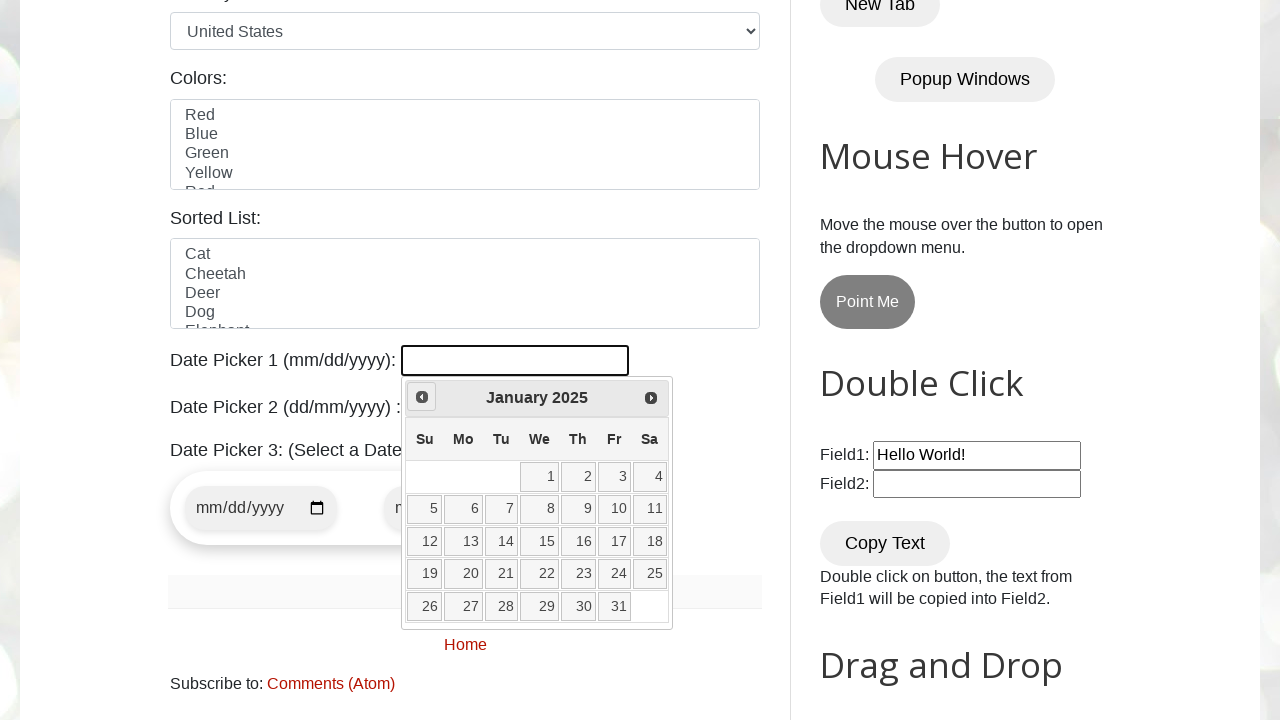

Clicked Prev button to navigate backwards (current: January 2025) at (422, 397) on a[title="Prev"]
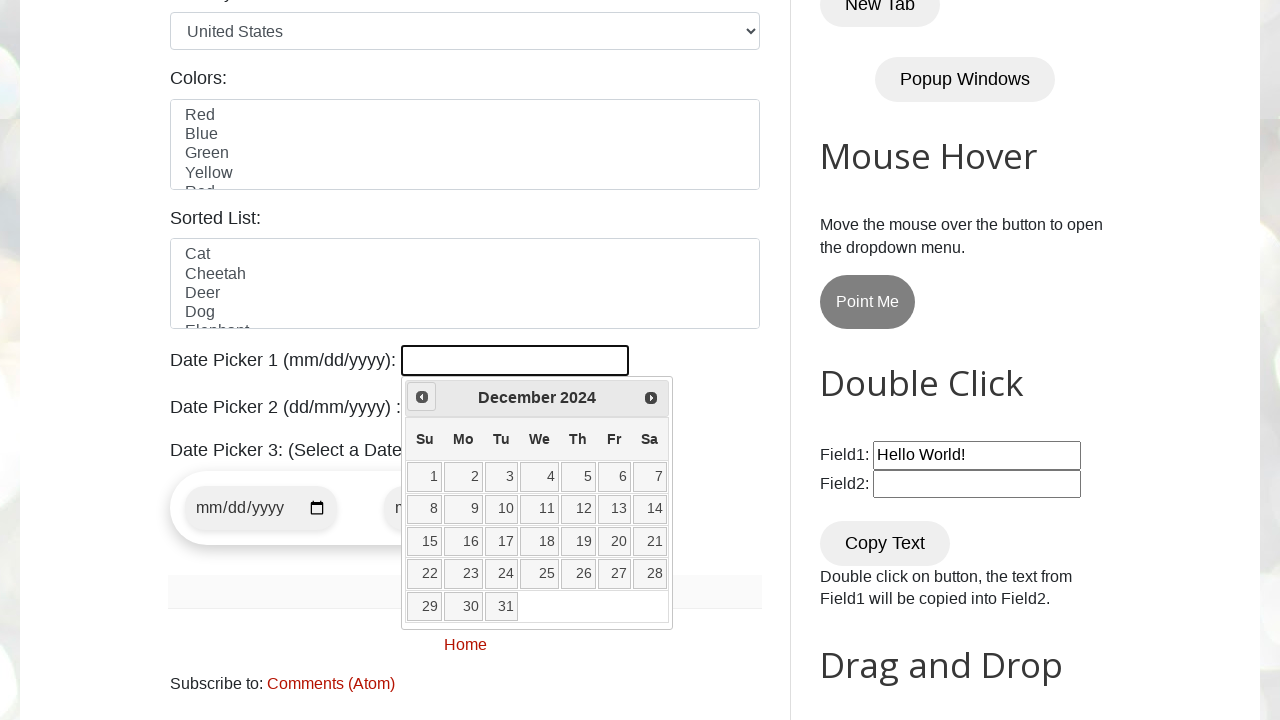

Clicked Prev button to navigate backwards (current: December 2024) at (422, 397) on a[title="Prev"]
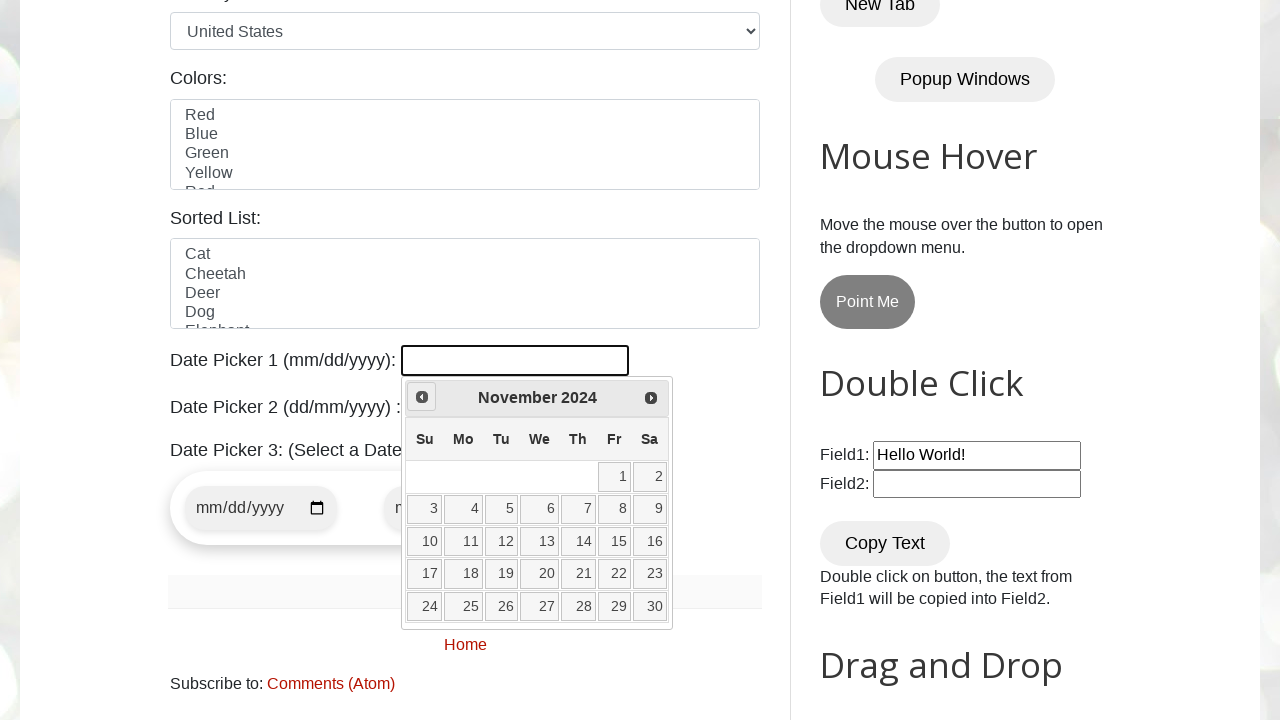

Clicked Prev button to navigate backwards (current: November 2024) at (422, 397) on a[title="Prev"]
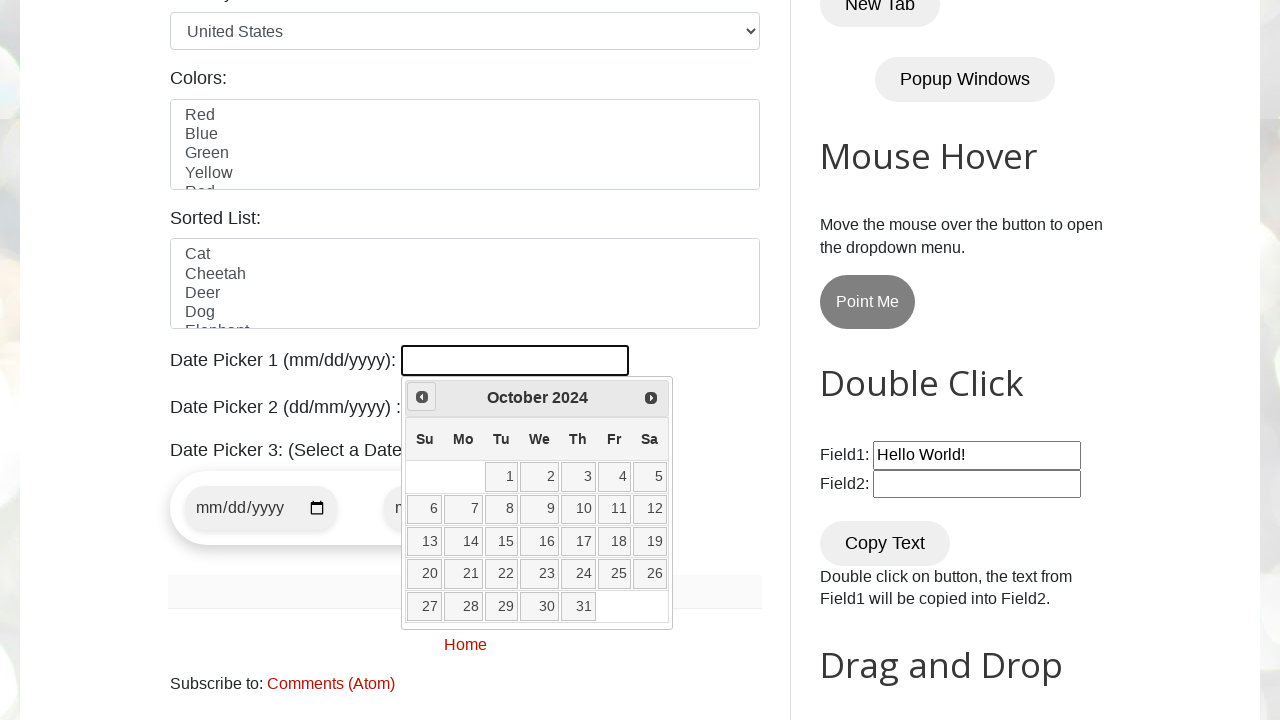

Clicked Prev button to navigate backwards (current: October 2024) at (422, 397) on a[title="Prev"]
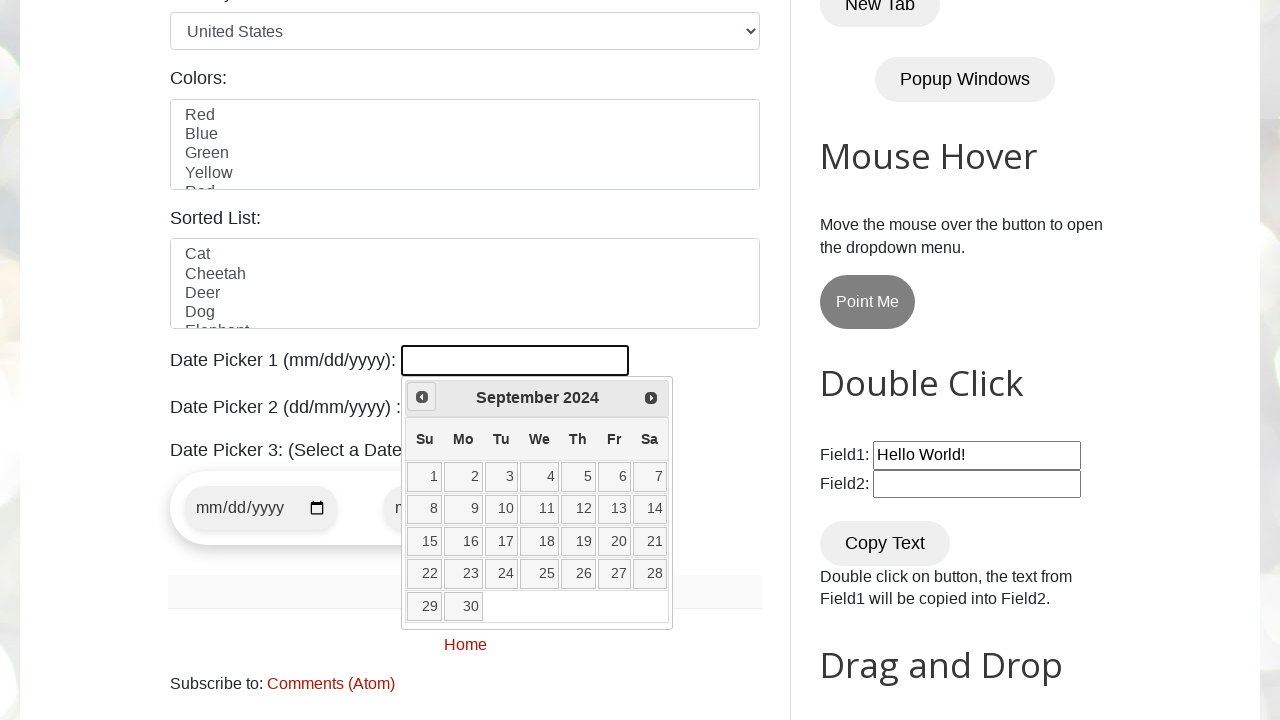

Clicked Prev button to navigate backwards (current: September 2024) at (422, 397) on a[title="Prev"]
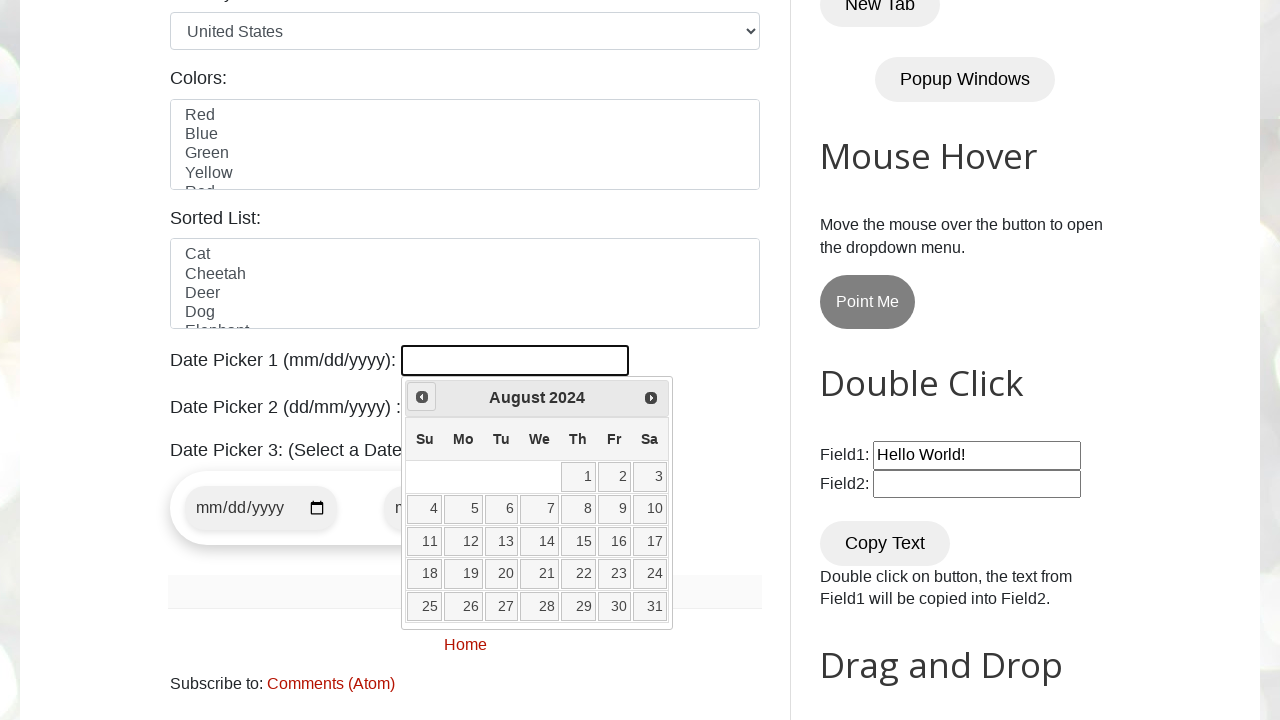

Clicked Prev button to navigate backwards (current: August 2024) at (422, 397) on a[title="Prev"]
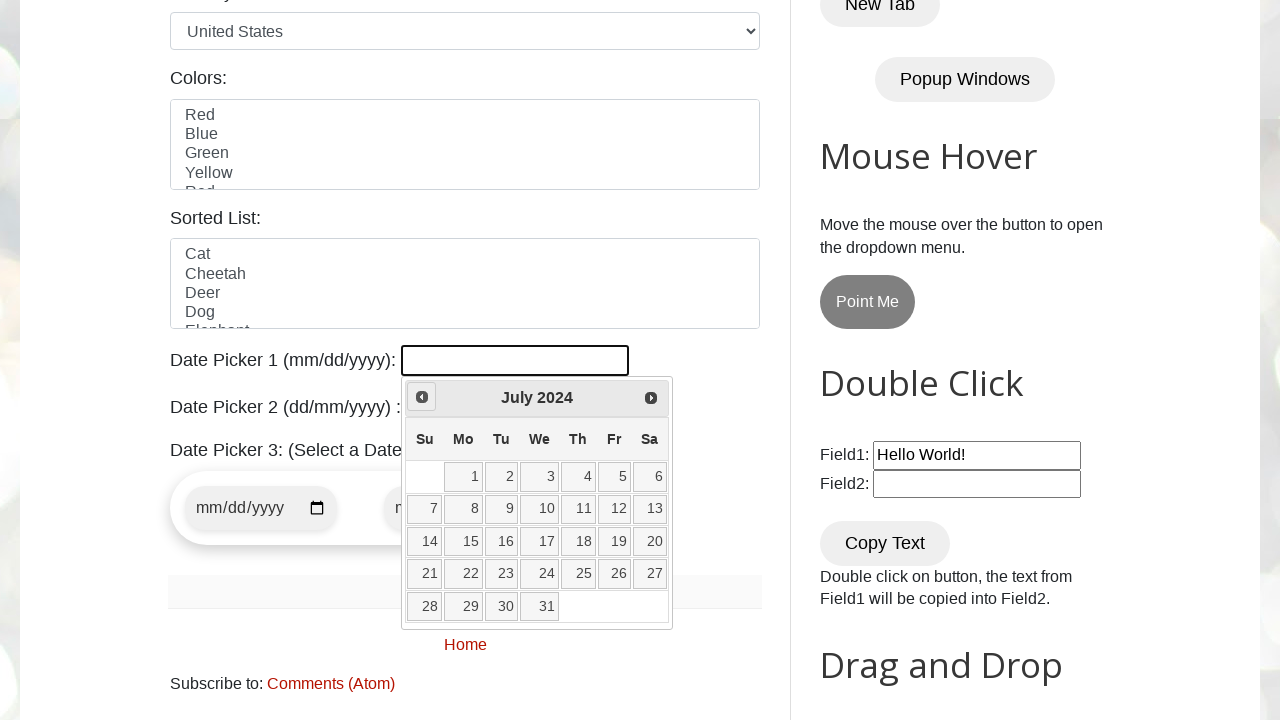

Clicked Prev button to navigate backwards (current: July 2024) at (422, 397) on a[title="Prev"]
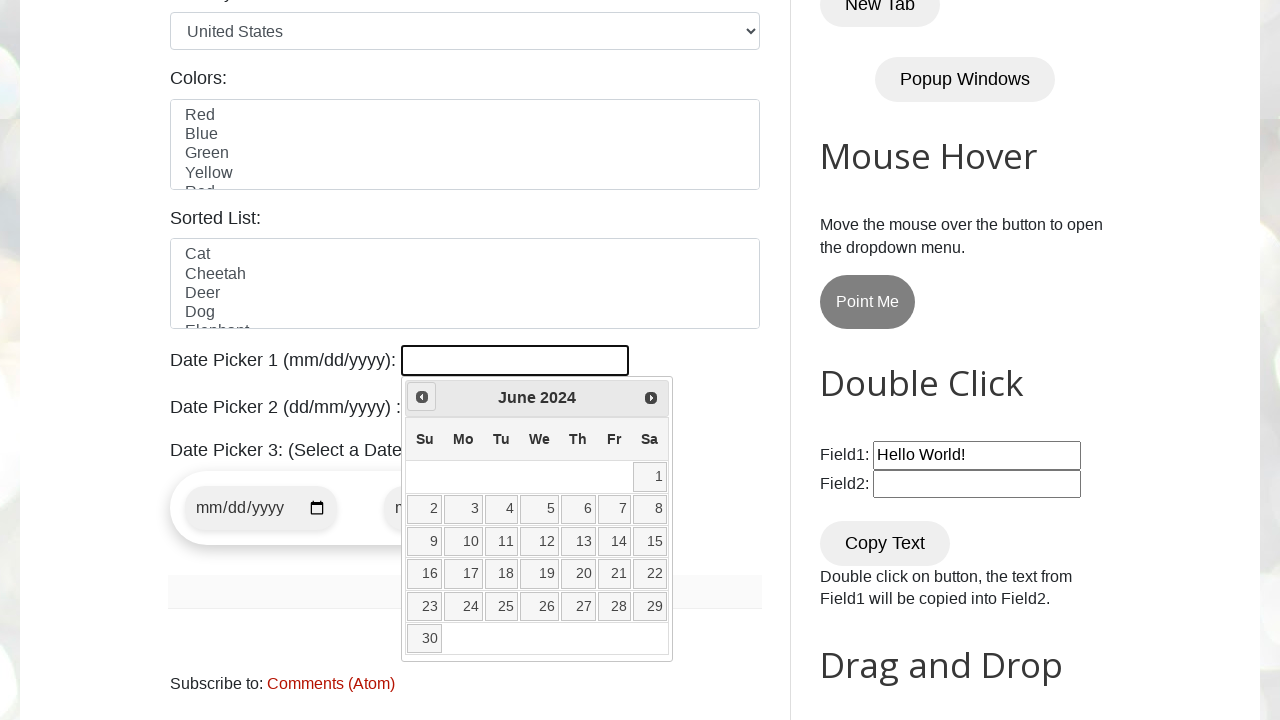

Clicked Prev button to navigate backwards (current: June 2024) at (422, 397) on a[title="Prev"]
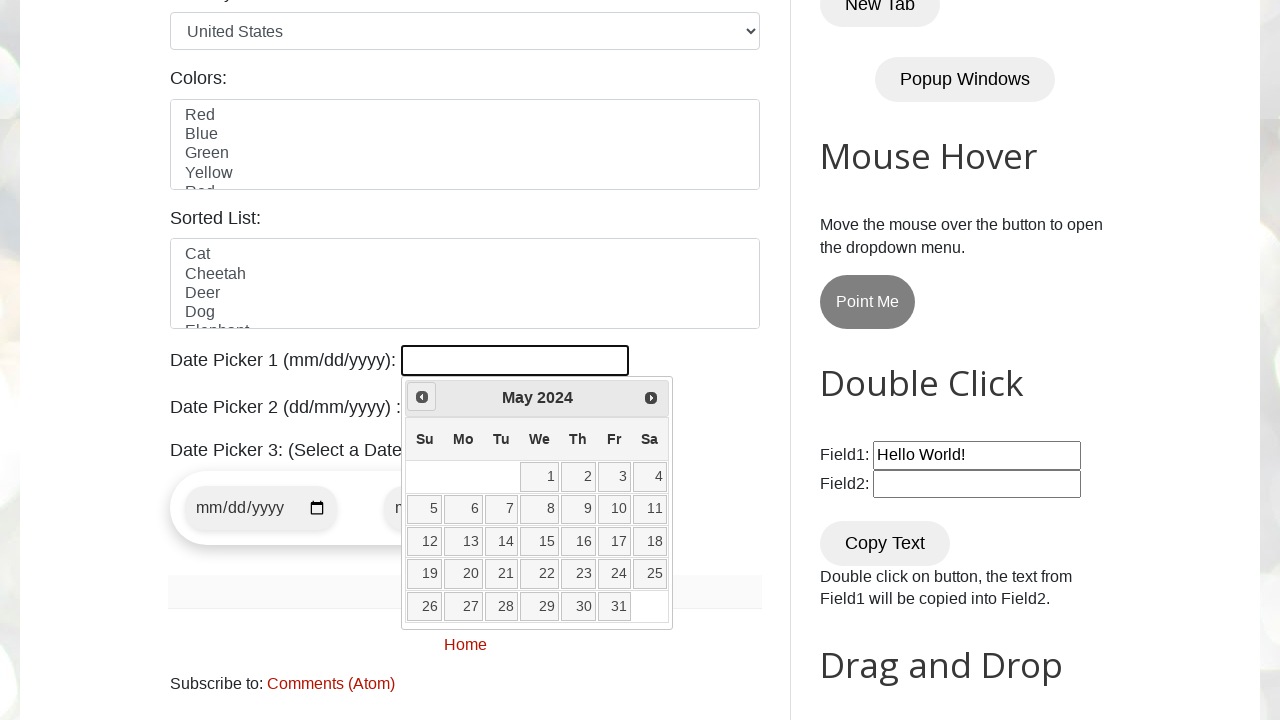

Clicked Prev button to navigate backwards (current: May 2024) at (422, 397) on a[title="Prev"]
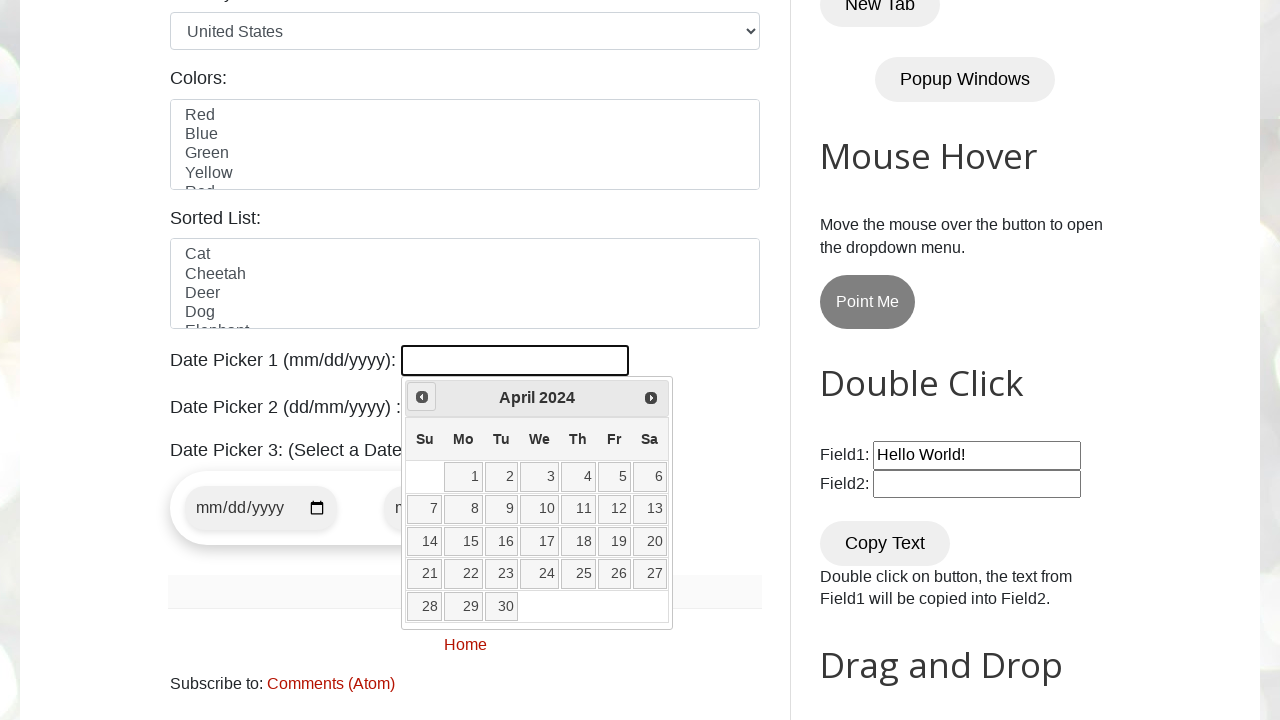

Clicked Prev button to navigate backwards (current: April 2024) at (422, 397) on a[title="Prev"]
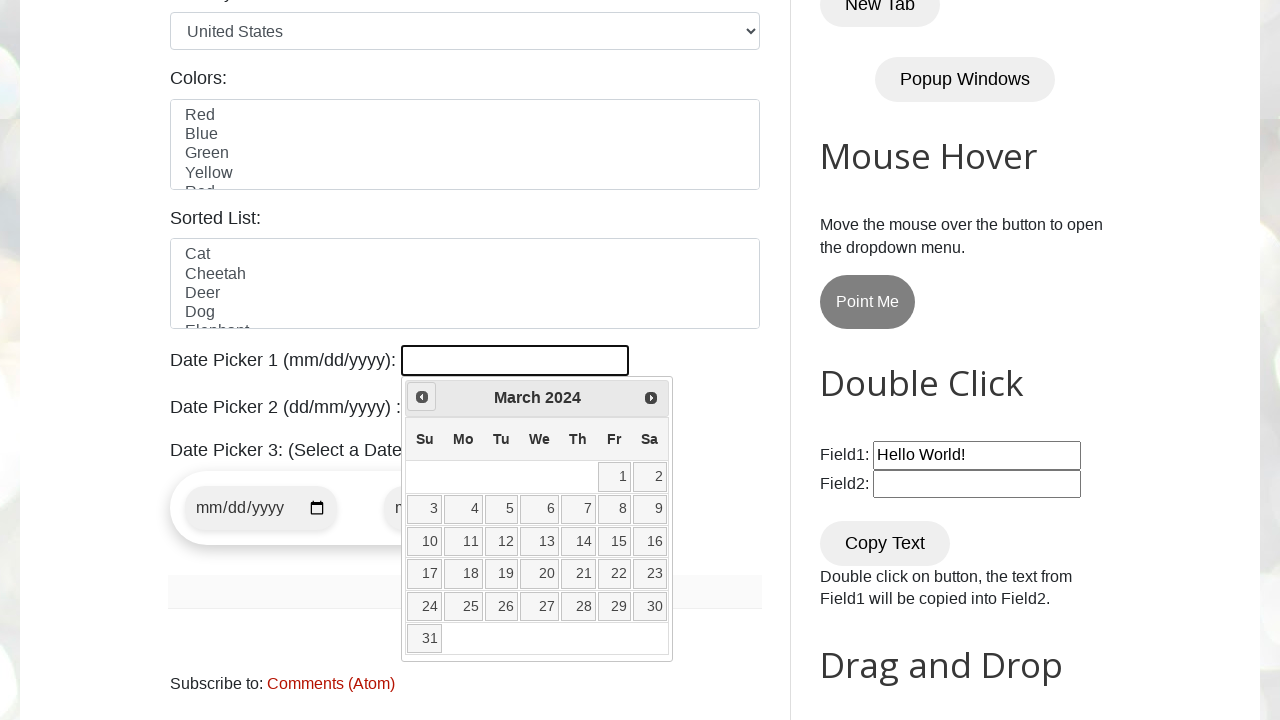

Clicked Prev button to navigate backwards (current: March 2024) at (422, 397) on a[title="Prev"]
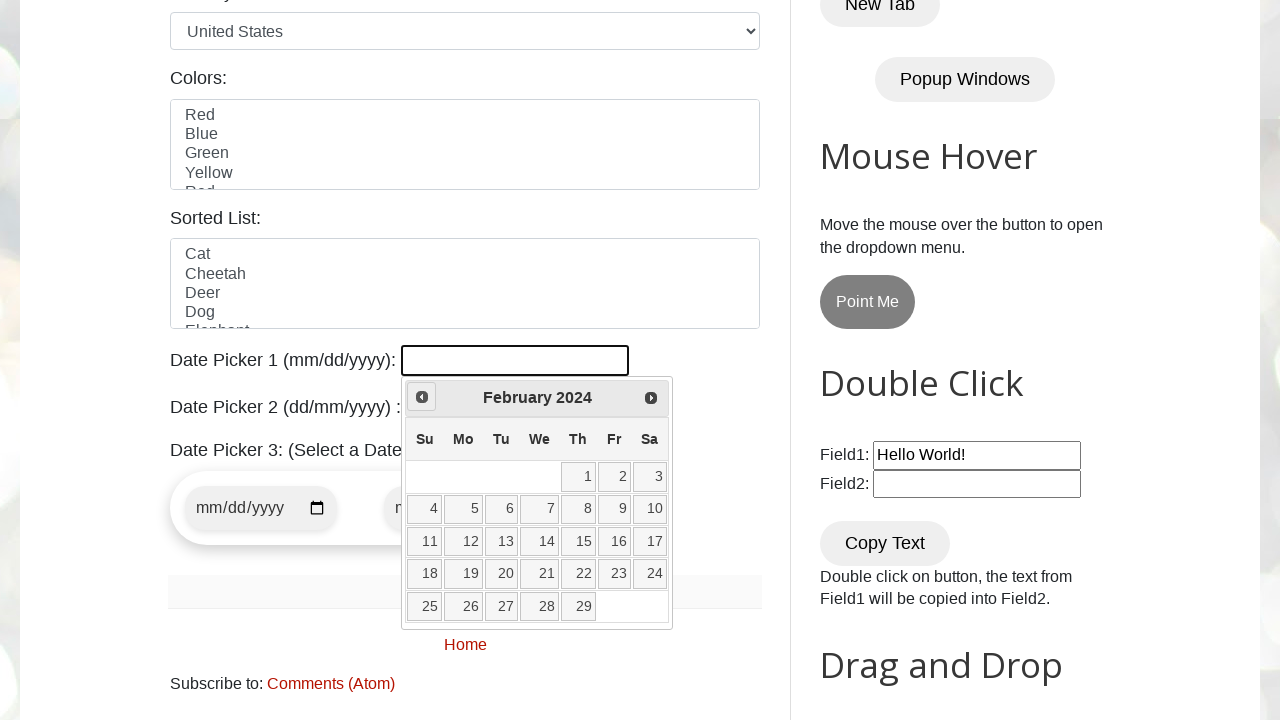

Clicked Prev button to navigate backwards (current: February 2024) at (422, 397) on a[title="Prev"]
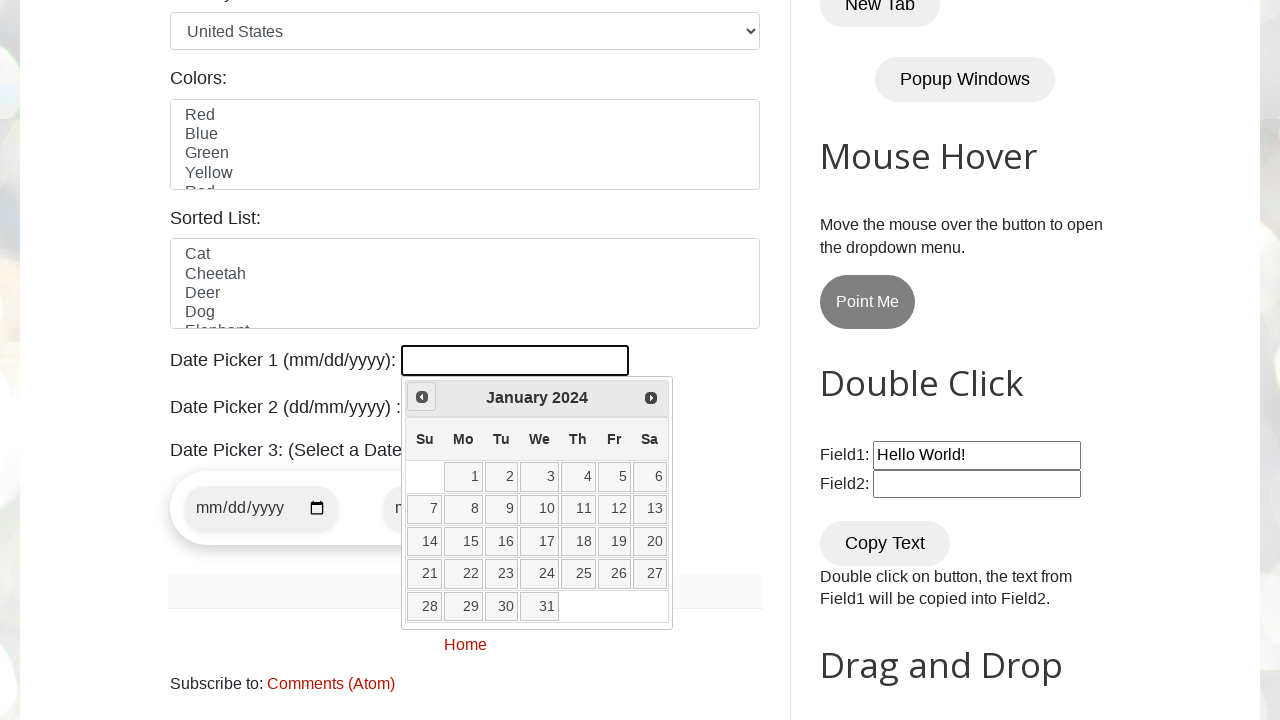

Clicked Prev button to navigate backwards (current: January 2024) at (422, 397) on a[title="Prev"]
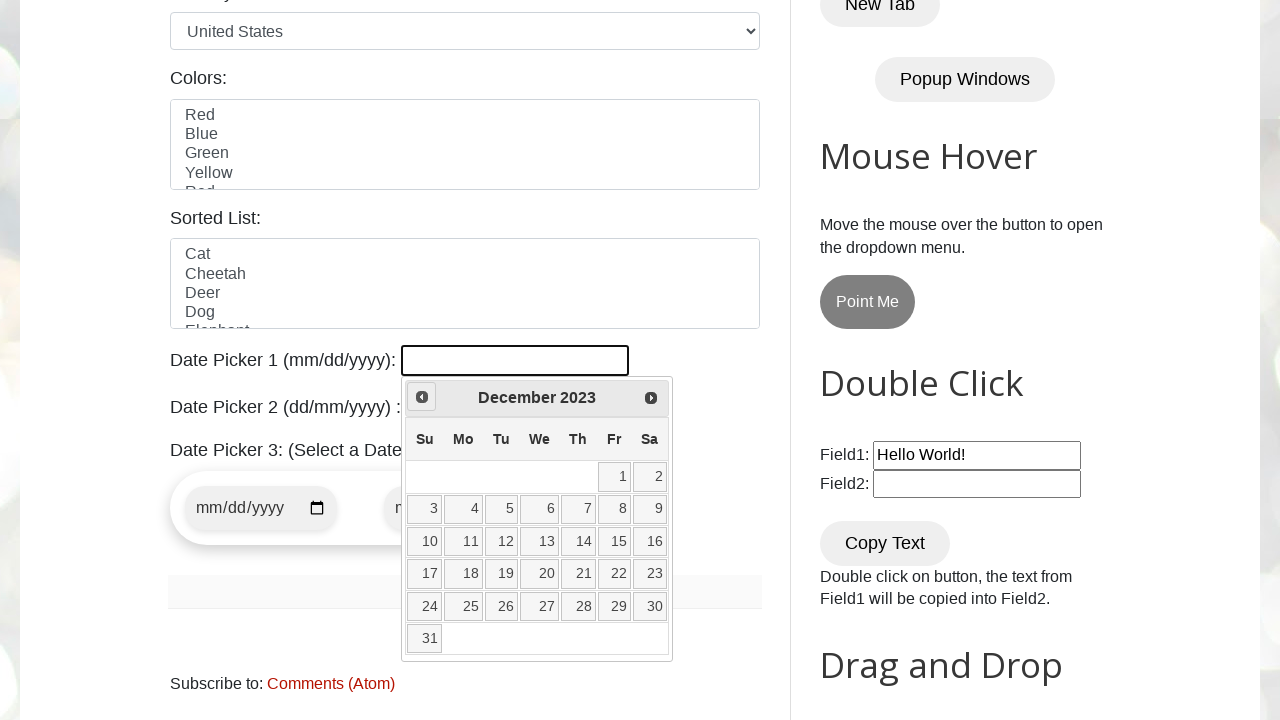

Clicked Prev button to navigate backwards (current: December 2023) at (422, 397) on a[title="Prev"]
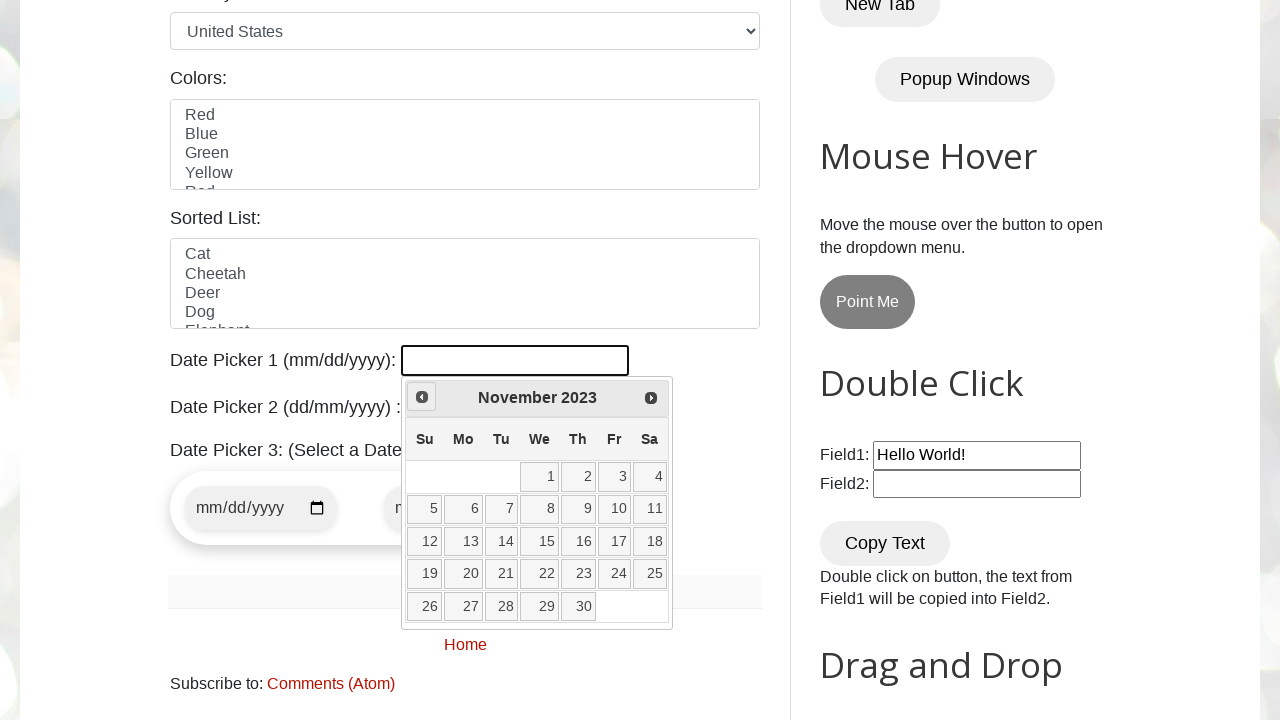

Clicked Prev button to navigate backwards (current: November 2023) at (422, 397) on a[title="Prev"]
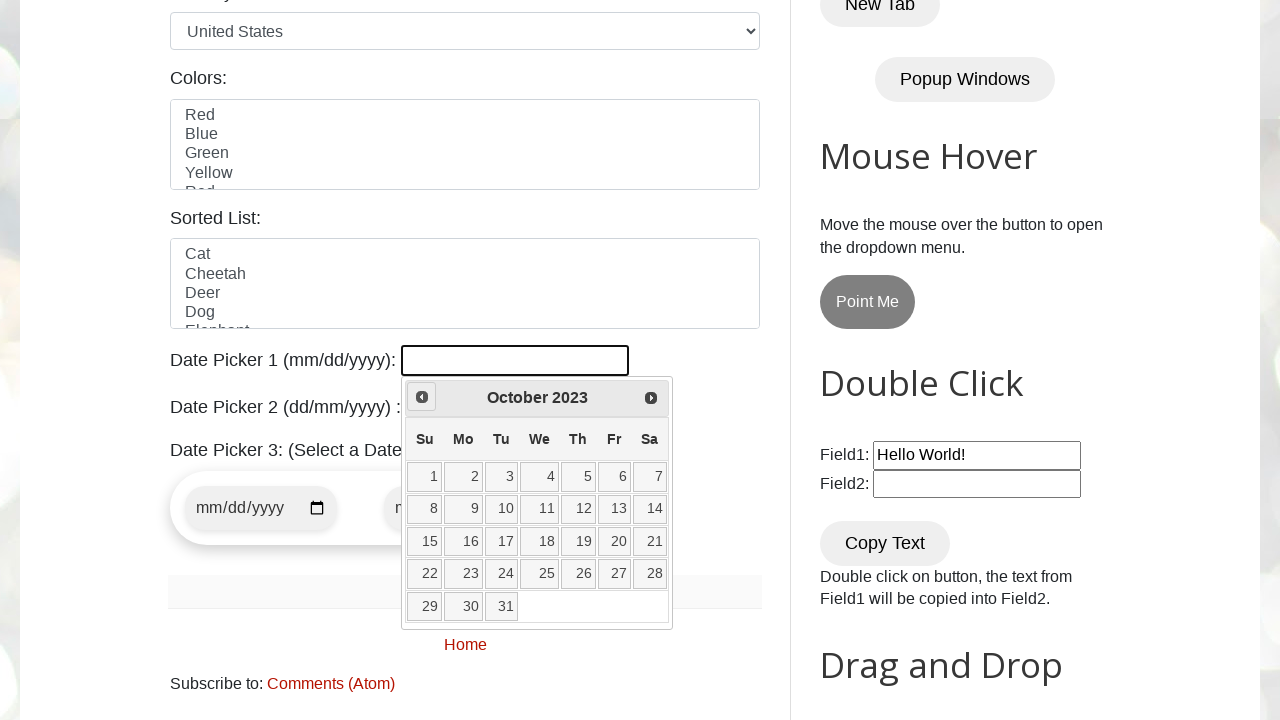

Clicked Prev button to navigate backwards (current: October 2023) at (422, 397) on a[title="Prev"]
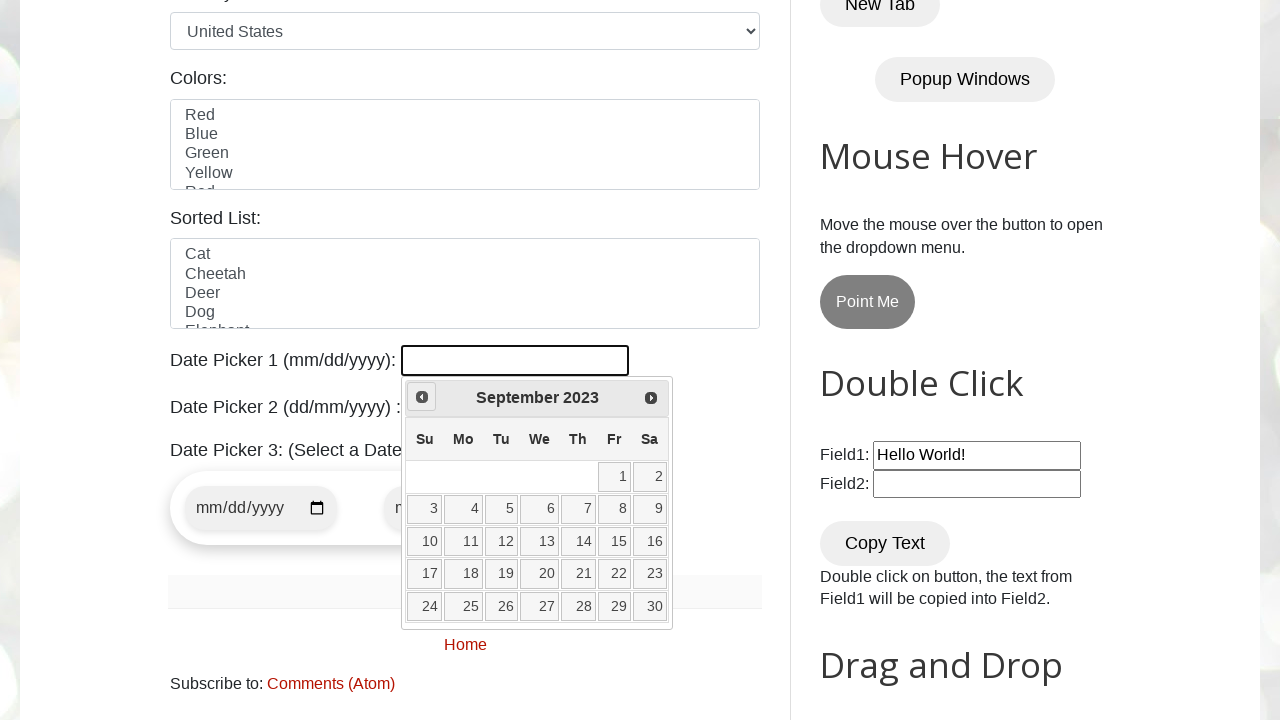

Clicked Prev button to navigate backwards (current: September 2023) at (422, 397) on a[title="Prev"]
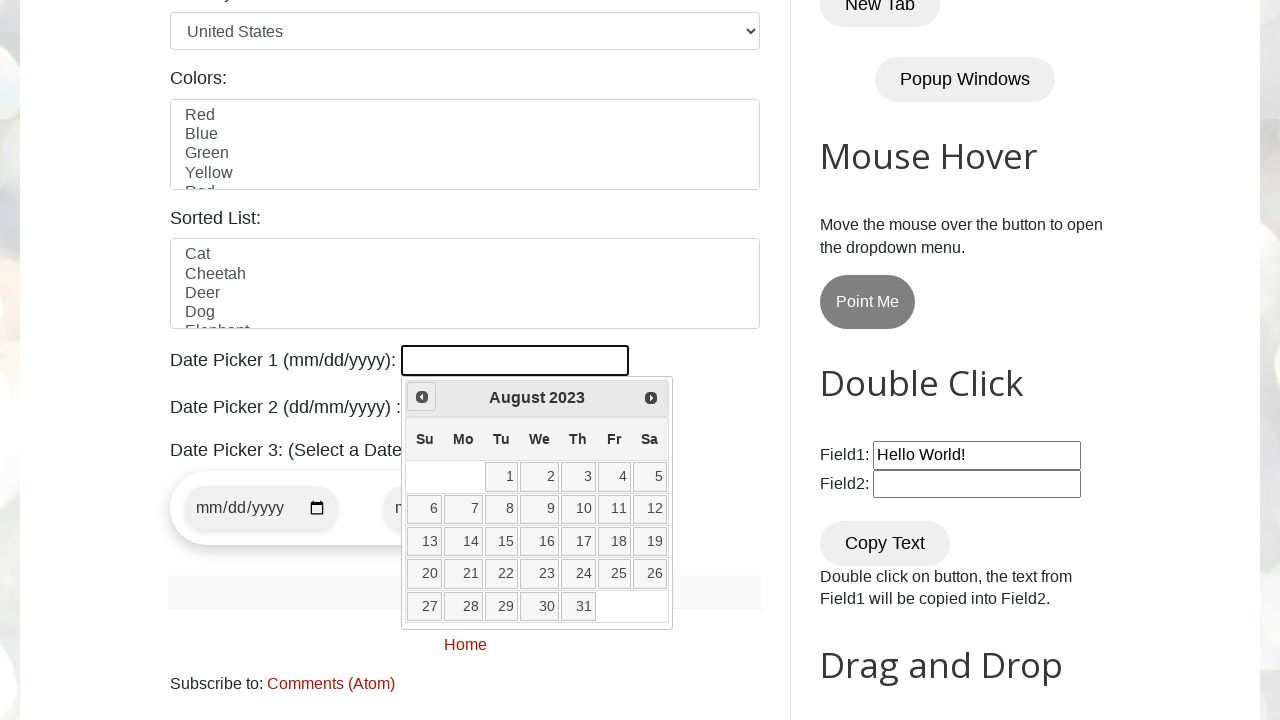

Clicked Prev button to navigate backwards (current: August 2023) at (422, 397) on a[title="Prev"]
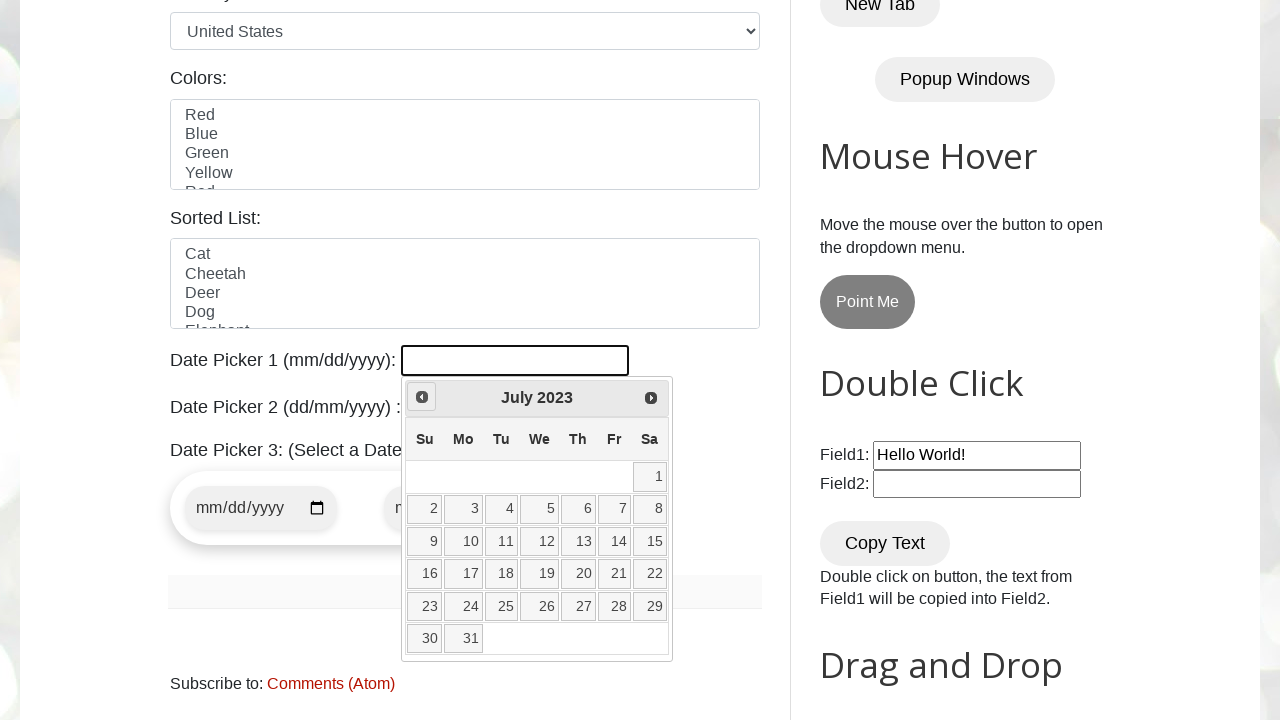

Clicked Prev button to navigate backwards (current: July 2023) at (422, 397) on a[title="Prev"]
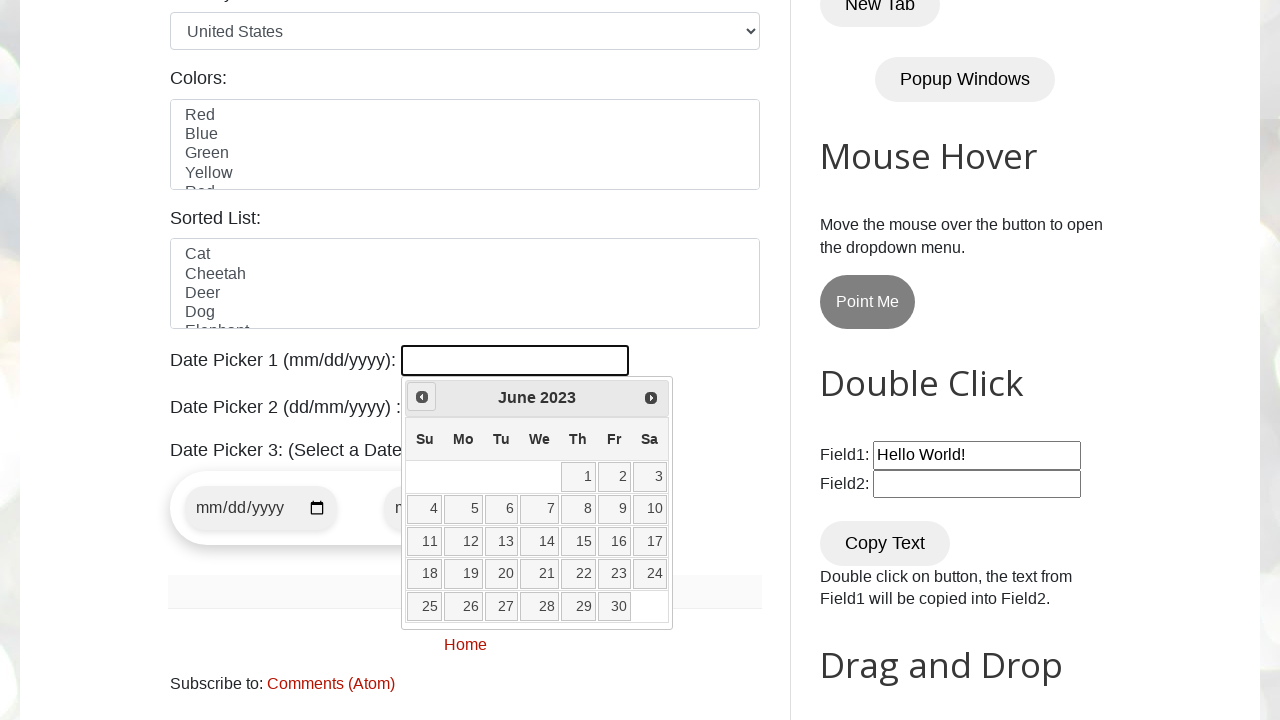

Clicked Prev button to navigate backwards (current: June 2023) at (422, 397) on a[title="Prev"]
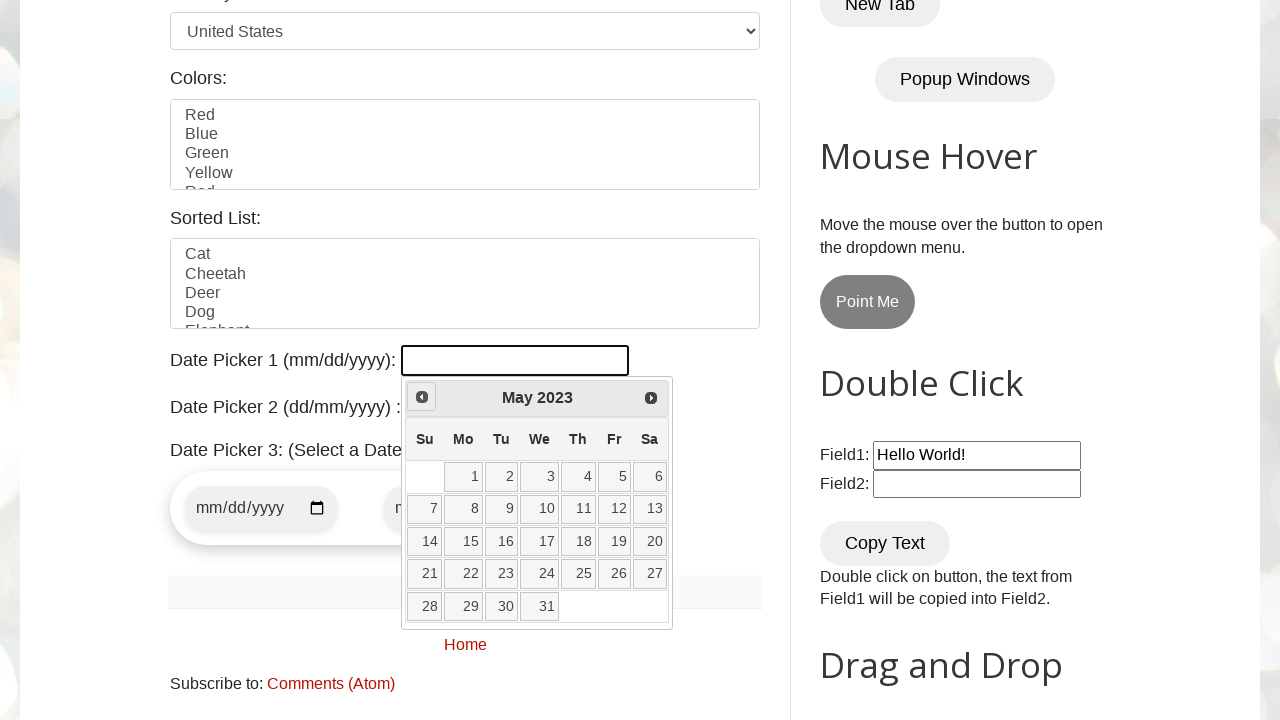

Clicked Prev button to navigate backwards (current: May 2023) at (422, 397) on a[title="Prev"]
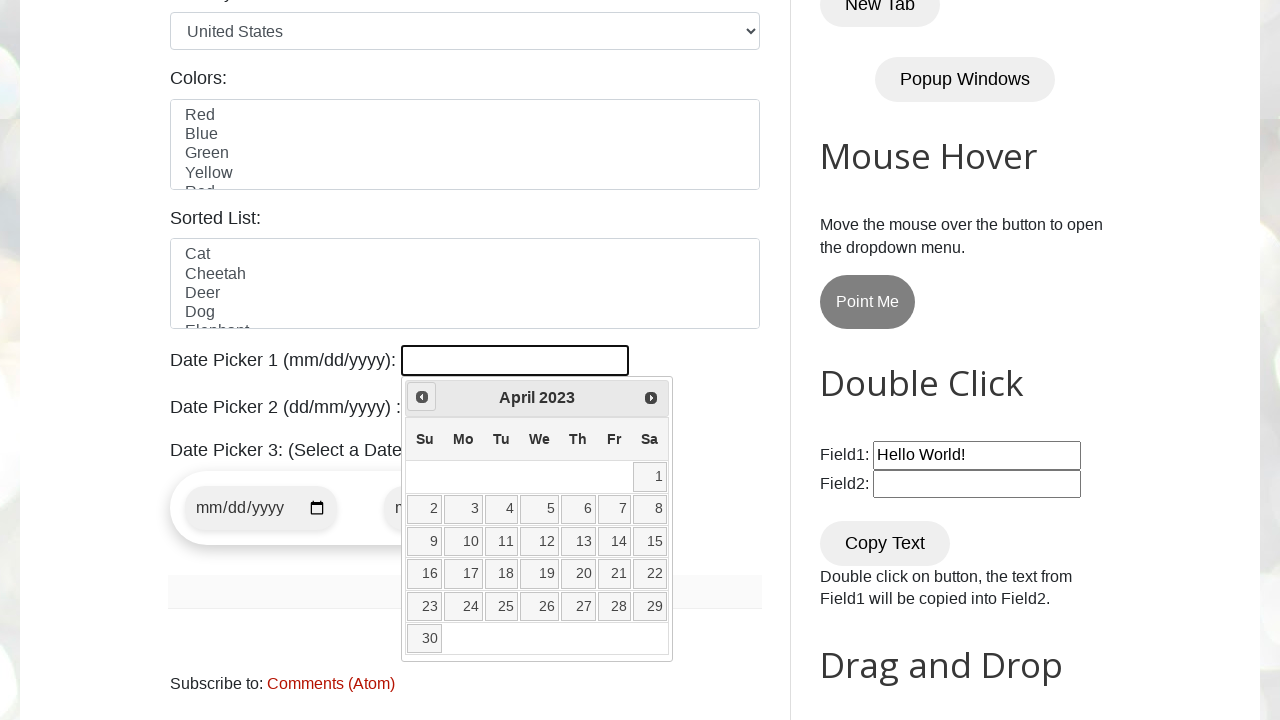

Clicked Prev button to navigate backwards (current: April 2023) at (422, 397) on a[title="Prev"]
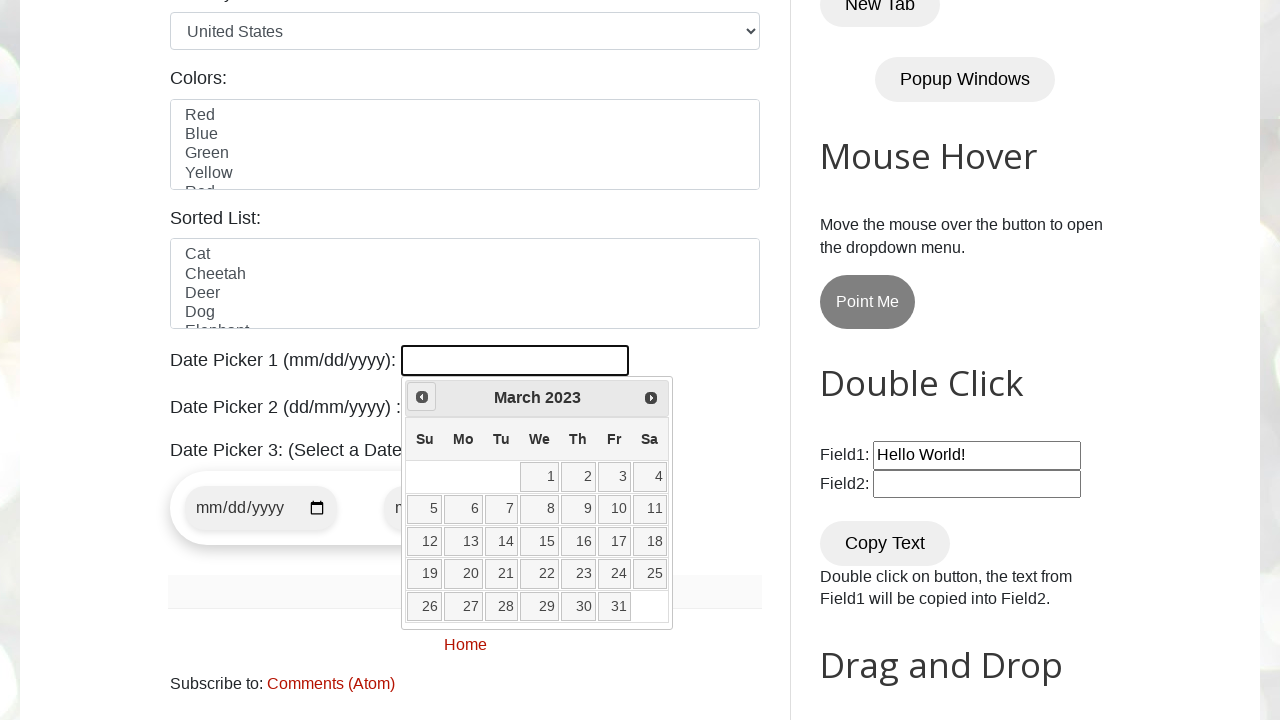

Clicked Prev button to navigate backwards (current: March 2023) at (422, 397) on a[title="Prev"]
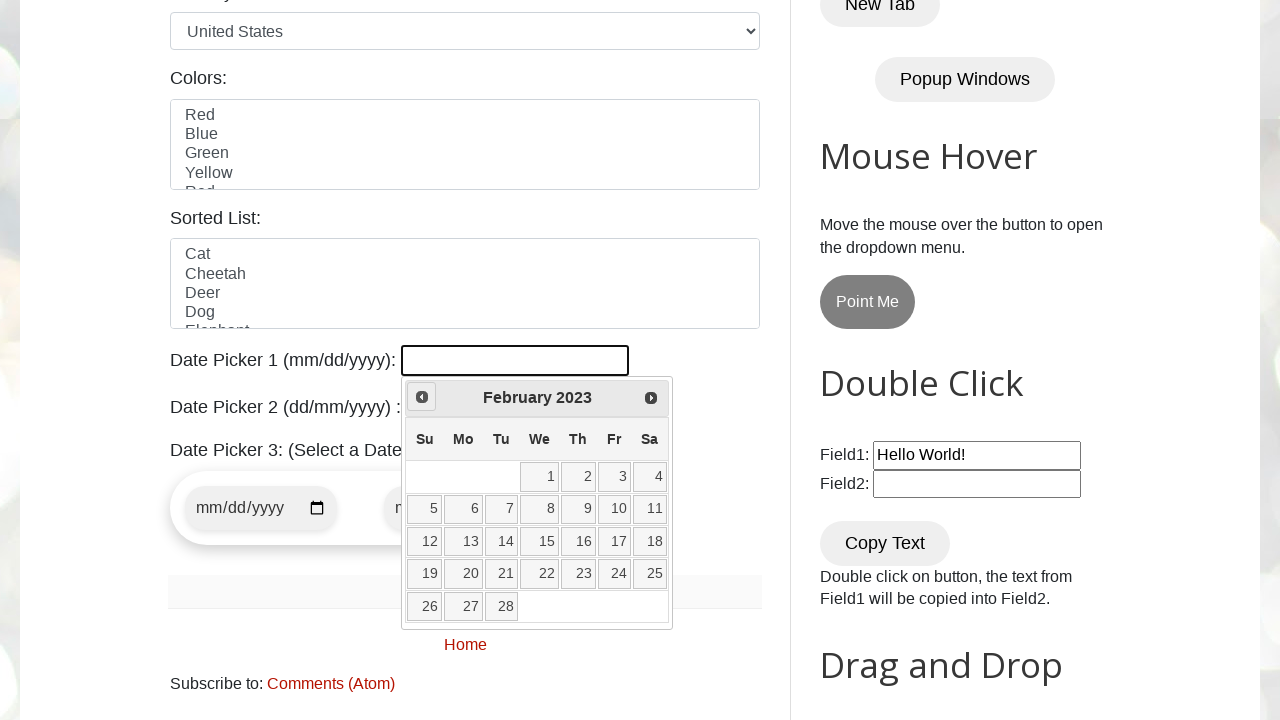

Clicked Prev button to navigate backwards (current: February 2023) at (422, 397) on a[title="Prev"]
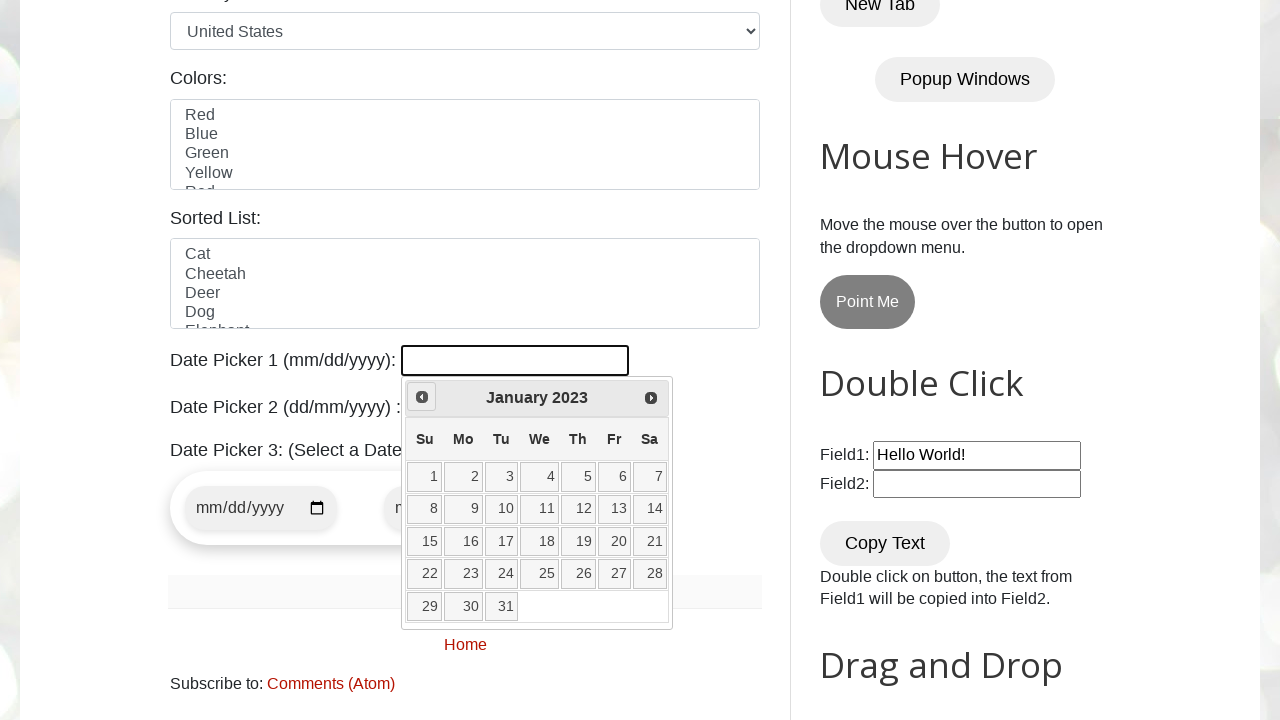

Clicked Prev button to navigate backwards (current: January 2023) at (422, 397) on a[title="Prev"]
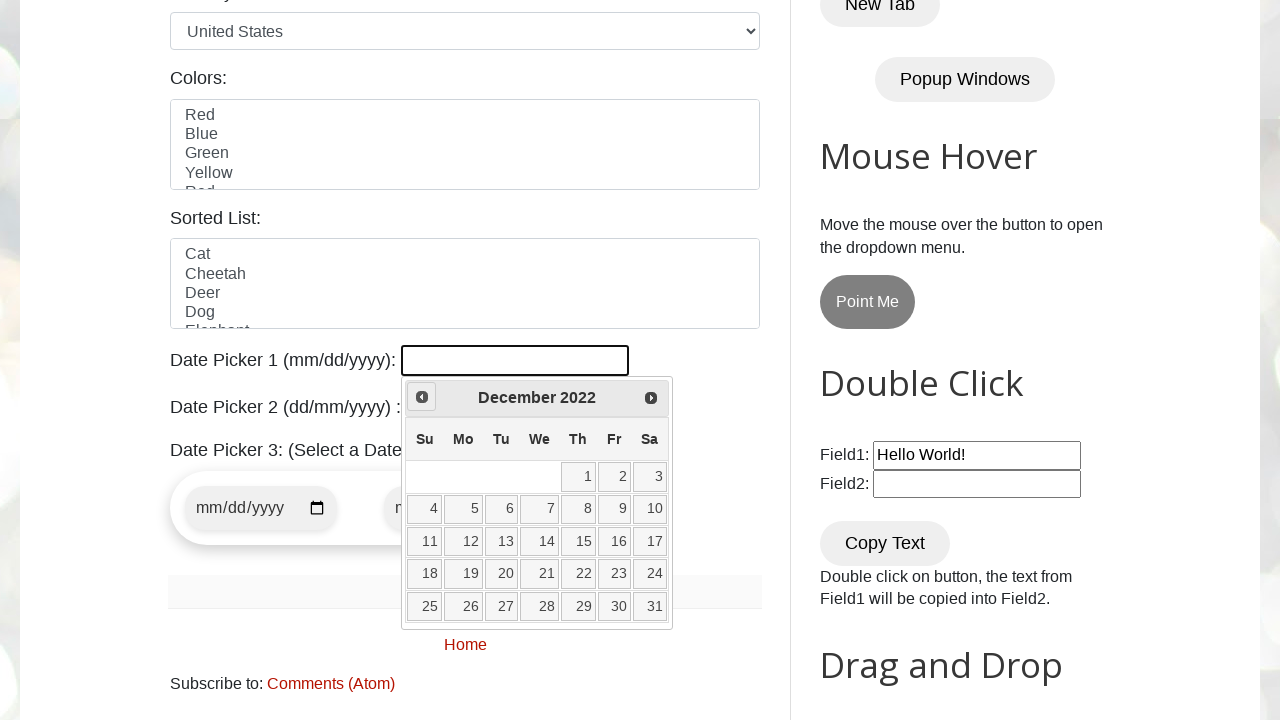

Clicked Prev button to navigate backwards (current: December 2022) at (422, 397) on a[title="Prev"]
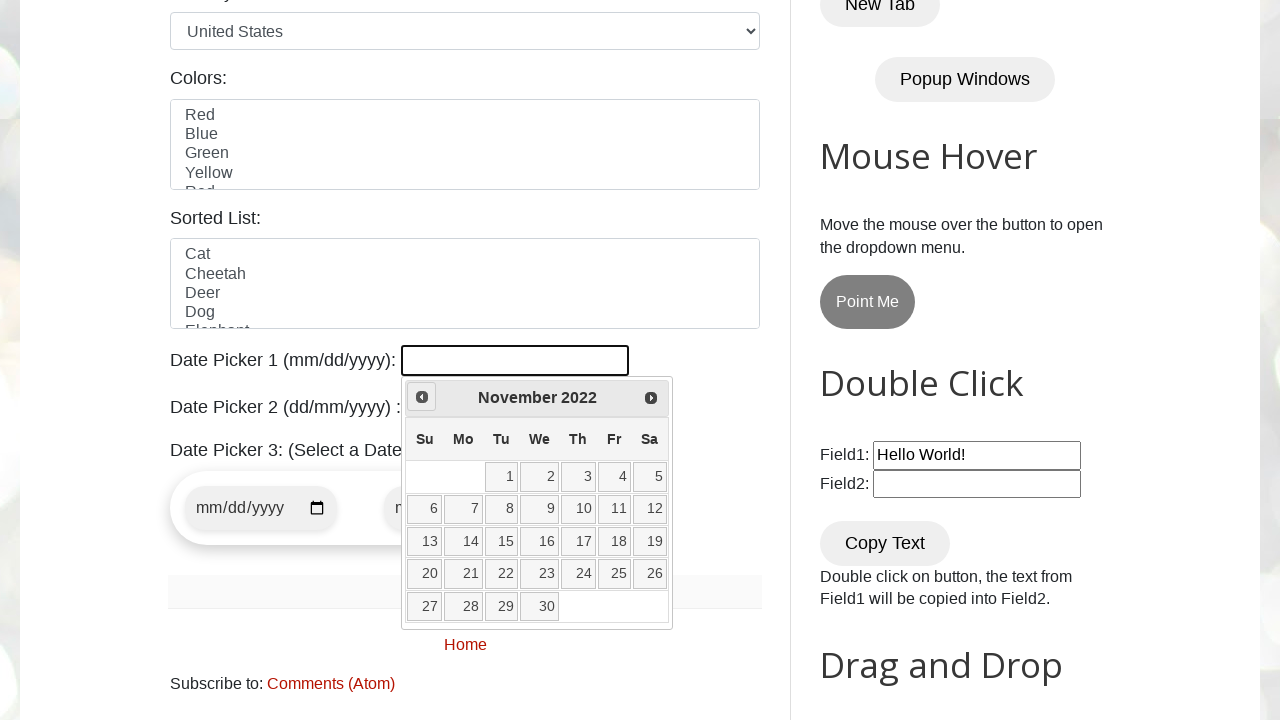

Clicked Prev button to navigate backwards (current: November 2022) at (422, 397) on a[title="Prev"]
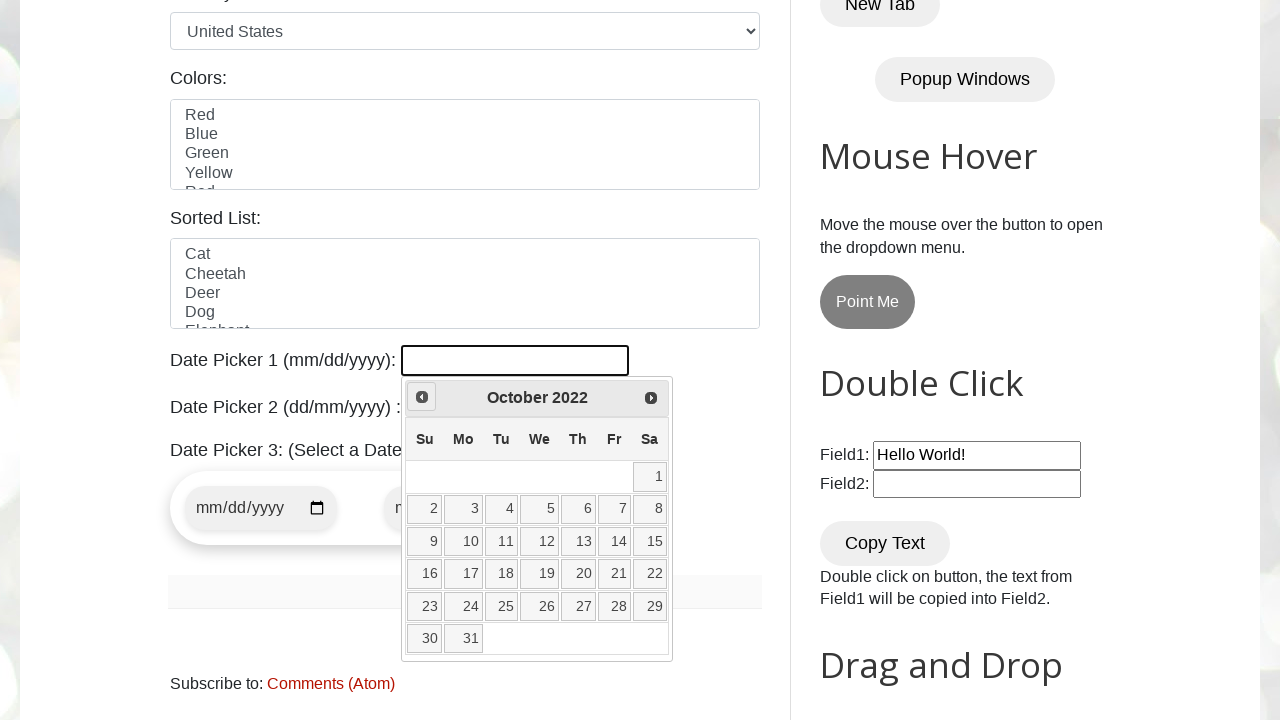

Clicked Prev button to navigate backwards (current: October 2022) at (422, 397) on a[title="Prev"]
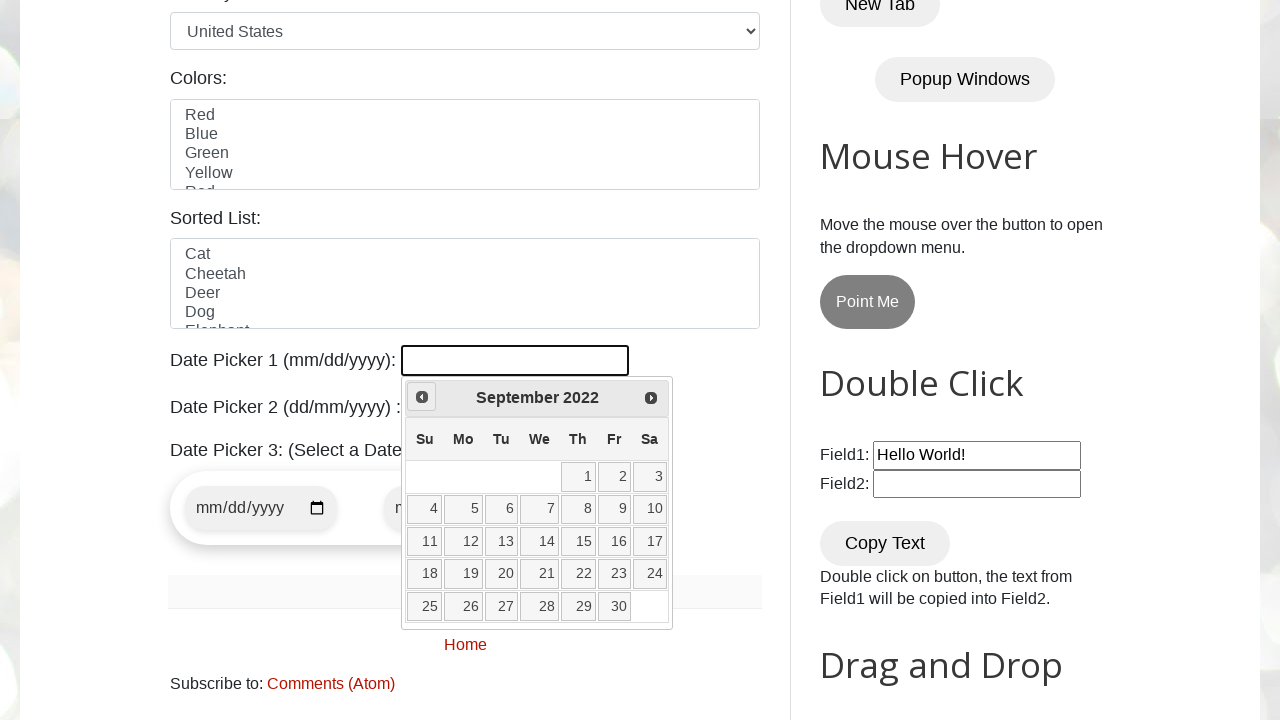

Clicked Prev button to navigate backwards (current: September 2022) at (422, 397) on a[title="Prev"]
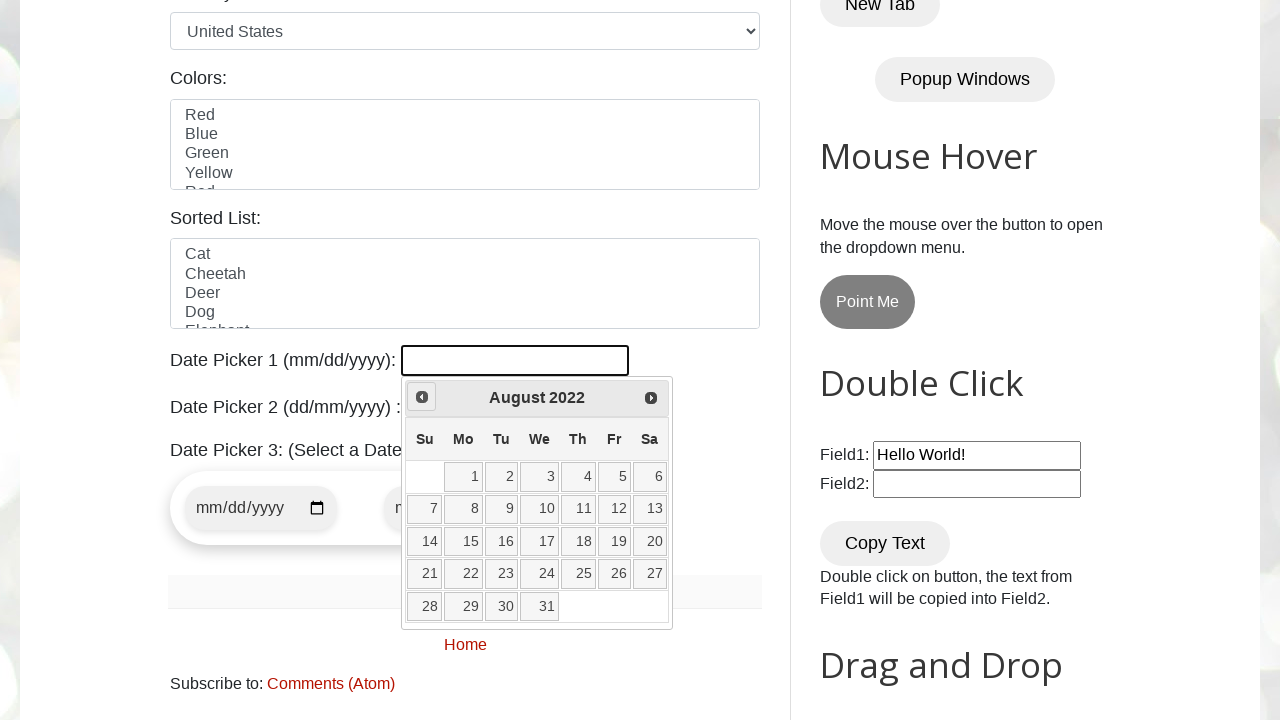

Clicked Prev button to navigate backwards (current: August 2022) at (422, 397) on a[title="Prev"]
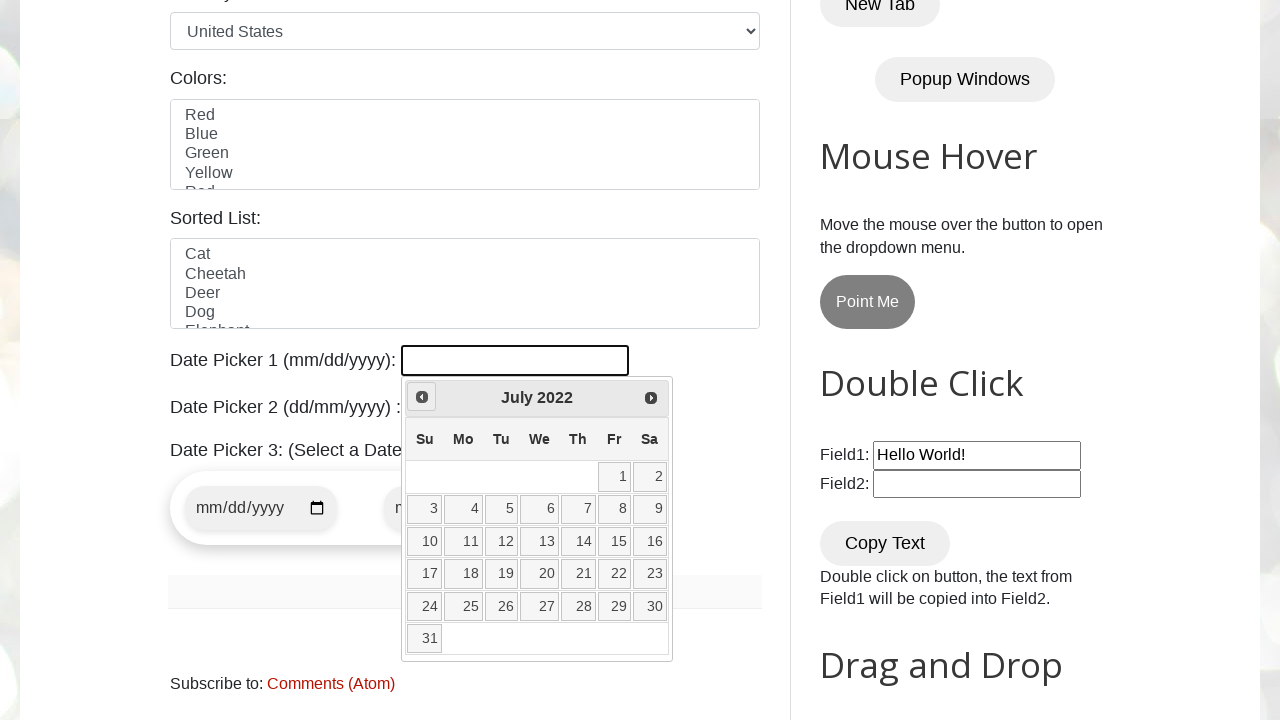

Clicked Prev button to navigate backwards (current: July 2022) at (422, 397) on a[title="Prev"]
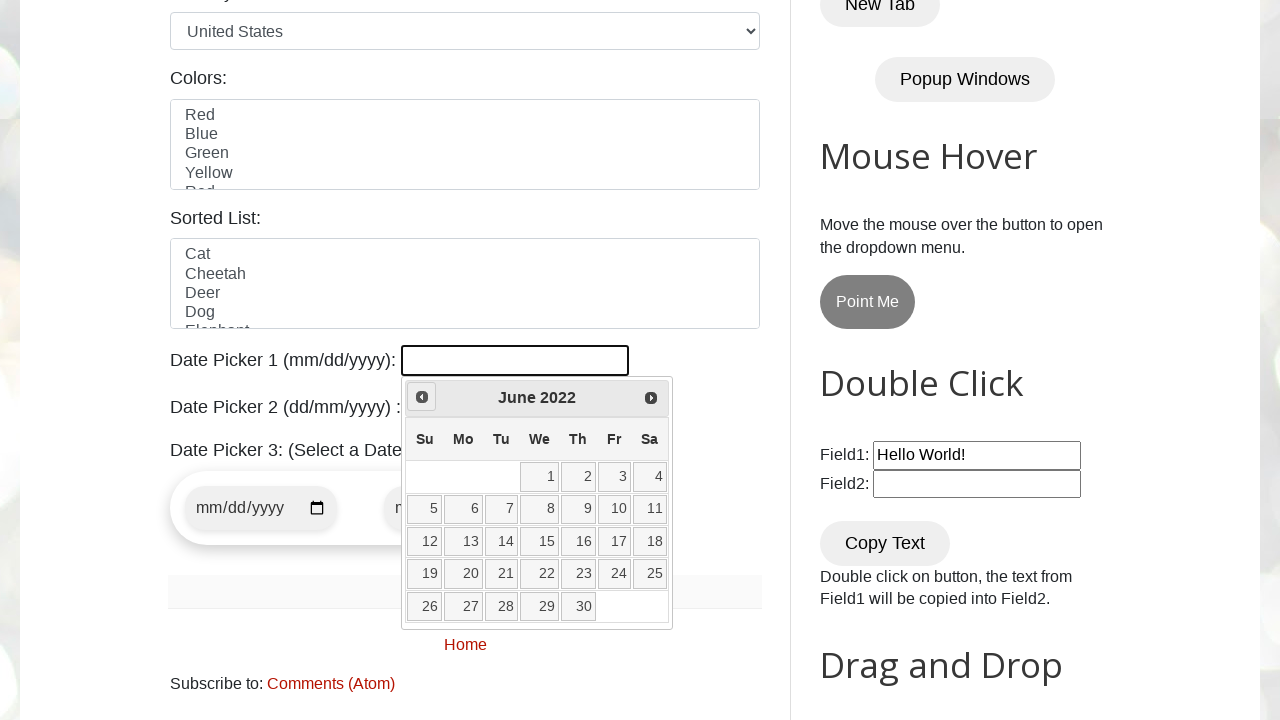

Clicked Prev button to navigate backwards (current: June 2022) at (422, 397) on a[title="Prev"]
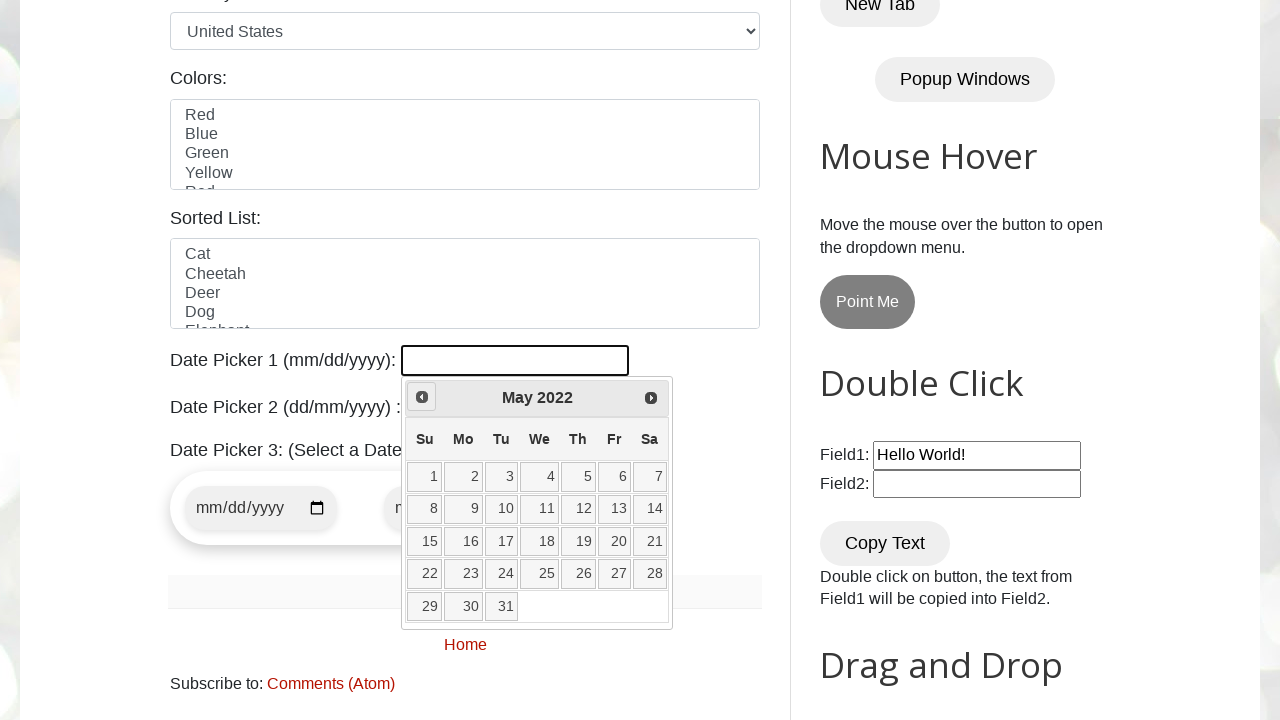

Clicked Prev button to navigate backwards (current: May 2022) at (422, 397) on a[title="Prev"]
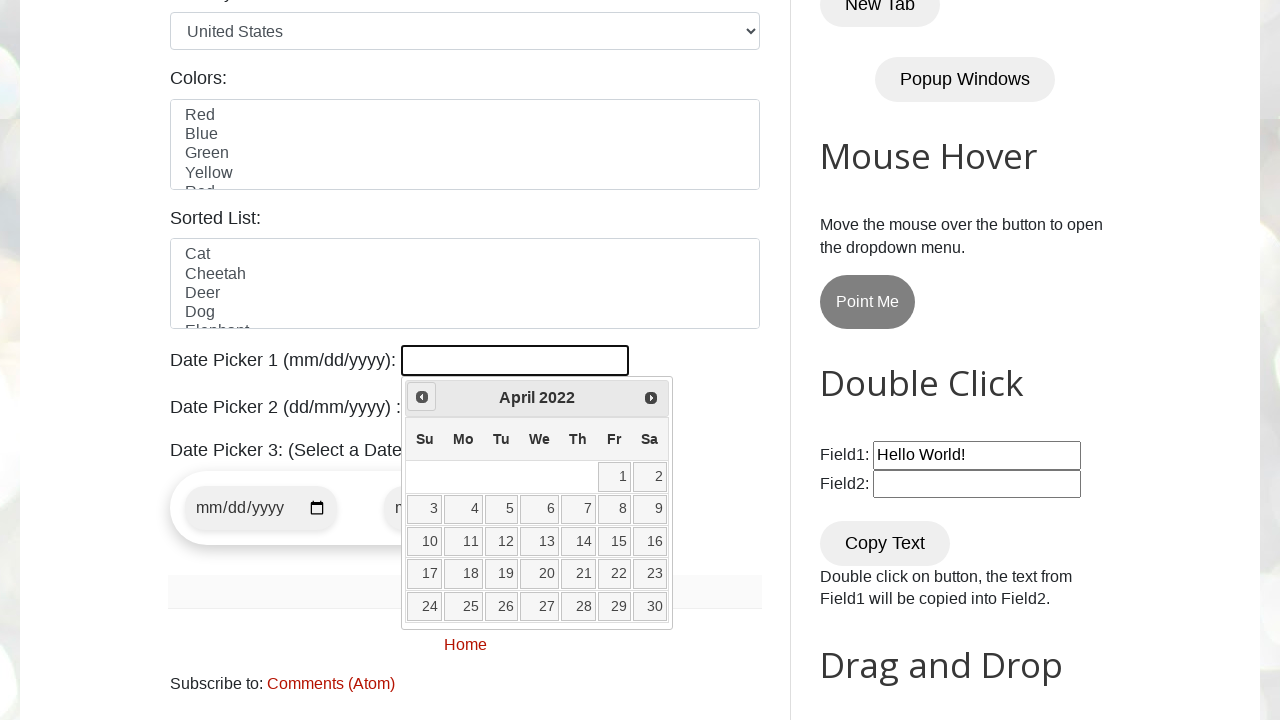

Clicked Prev button to navigate backwards (current: April 2022) at (422, 397) on a[title="Prev"]
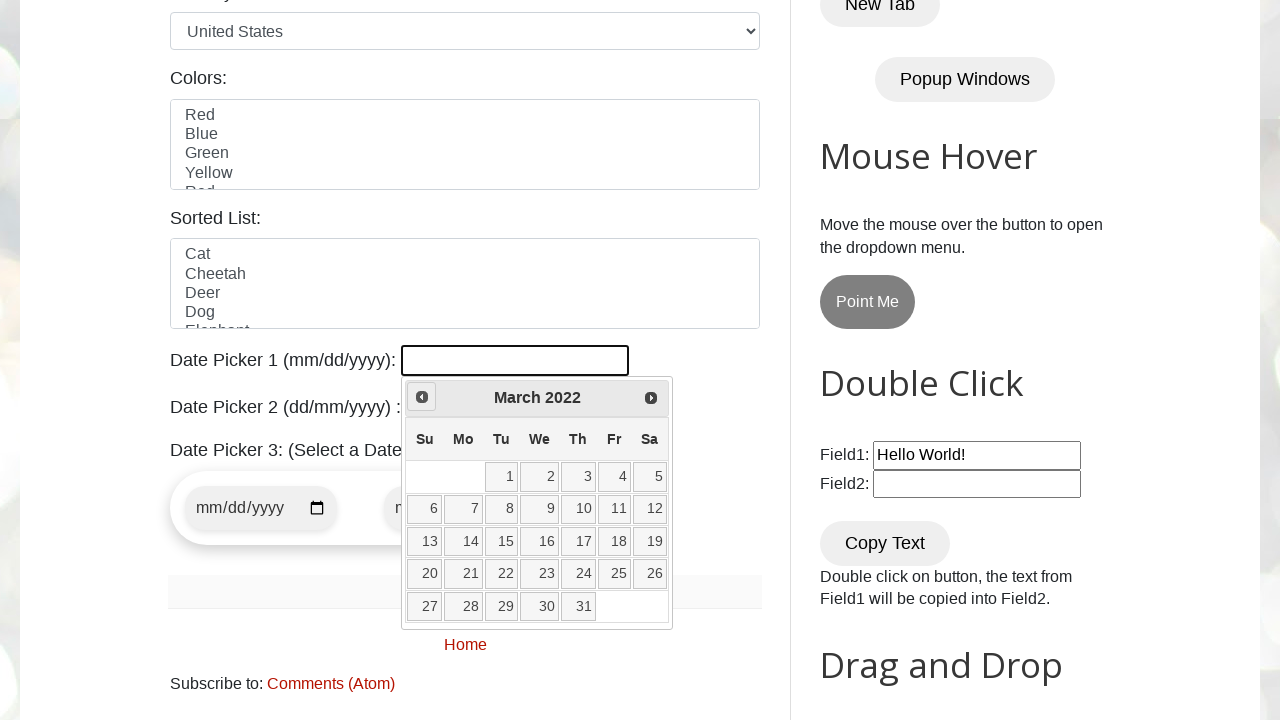

Clicked Prev button to navigate backwards (current: March 2022) at (422, 397) on a[title="Prev"]
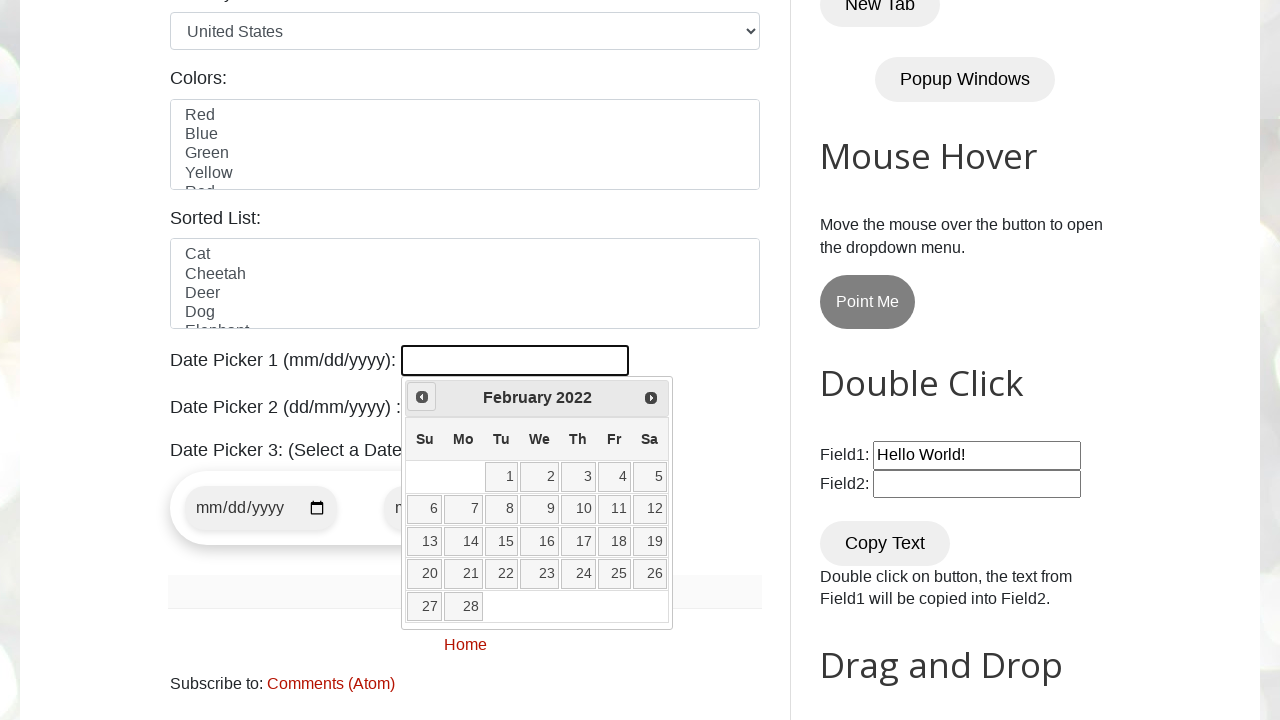

Clicked Prev button to navigate backwards (current: February 2022) at (422, 397) on a[title="Prev"]
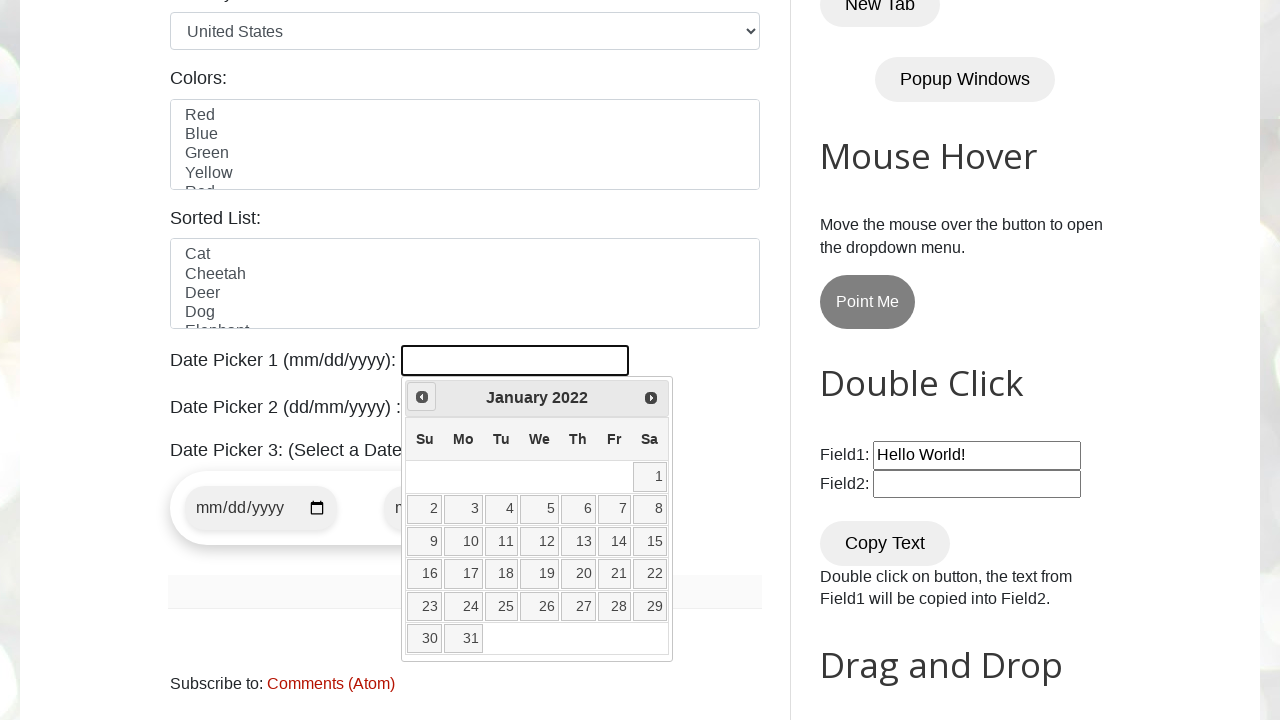

Clicked Prev button to navigate backwards (current: January 2022) at (422, 397) on a[title="Prev"]
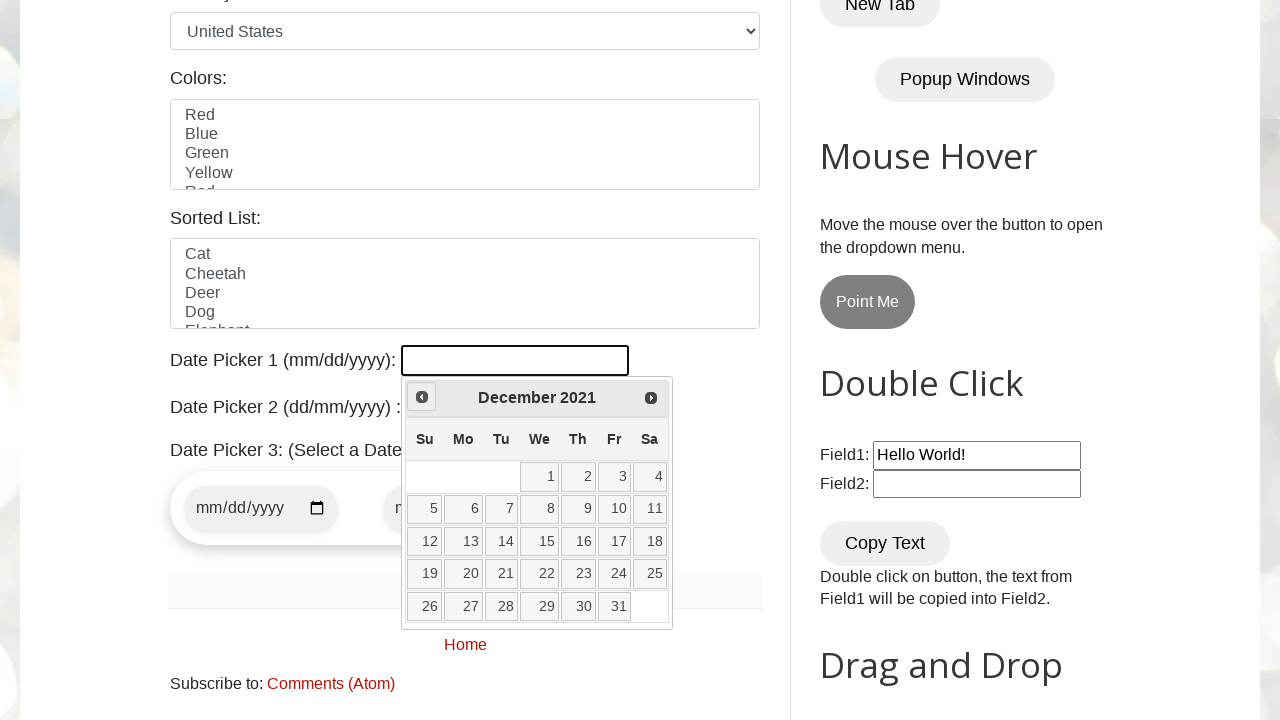

Clicked Prev button to navigate backwards (current: December 2021) at (422, 397) on a[title="Prev"]
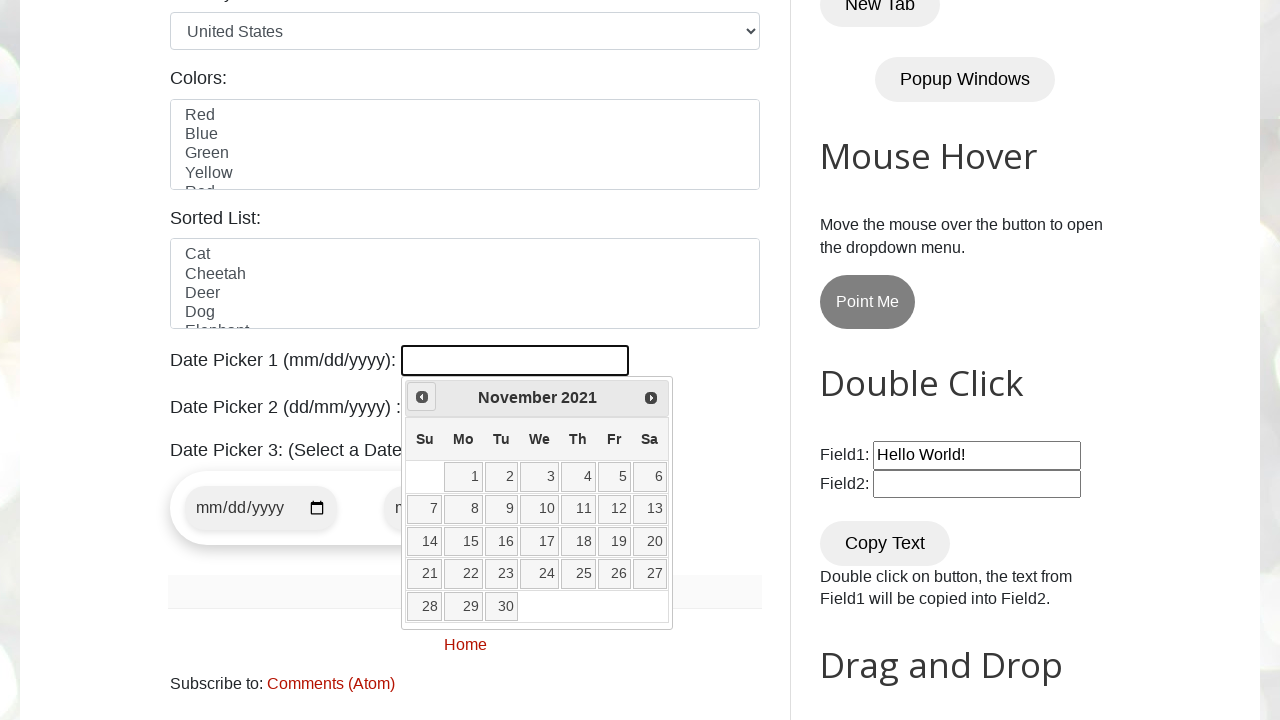

Clicked Prev button to navigate backwards (current: November 2021) at (422, 397) on a[title="Prev"]
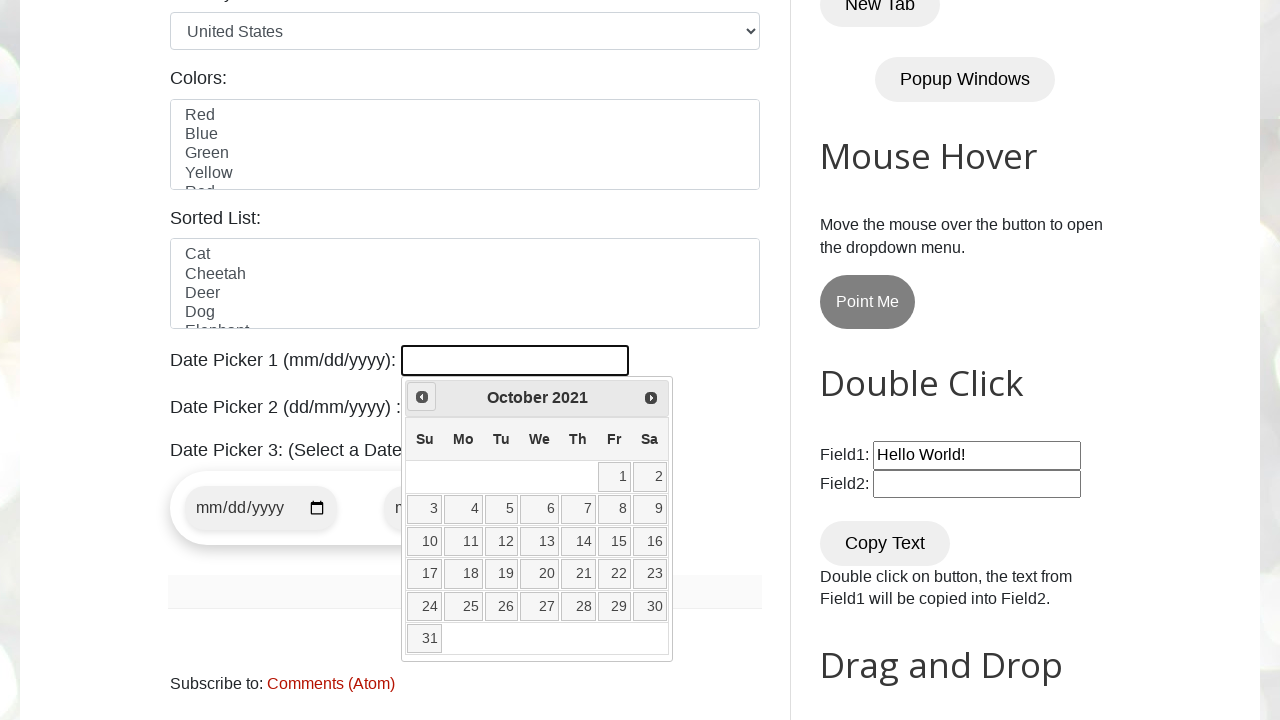

Clicked Prev button to navigate backwards (current: October 2021) at (422, 397) on a[title="Prev"]
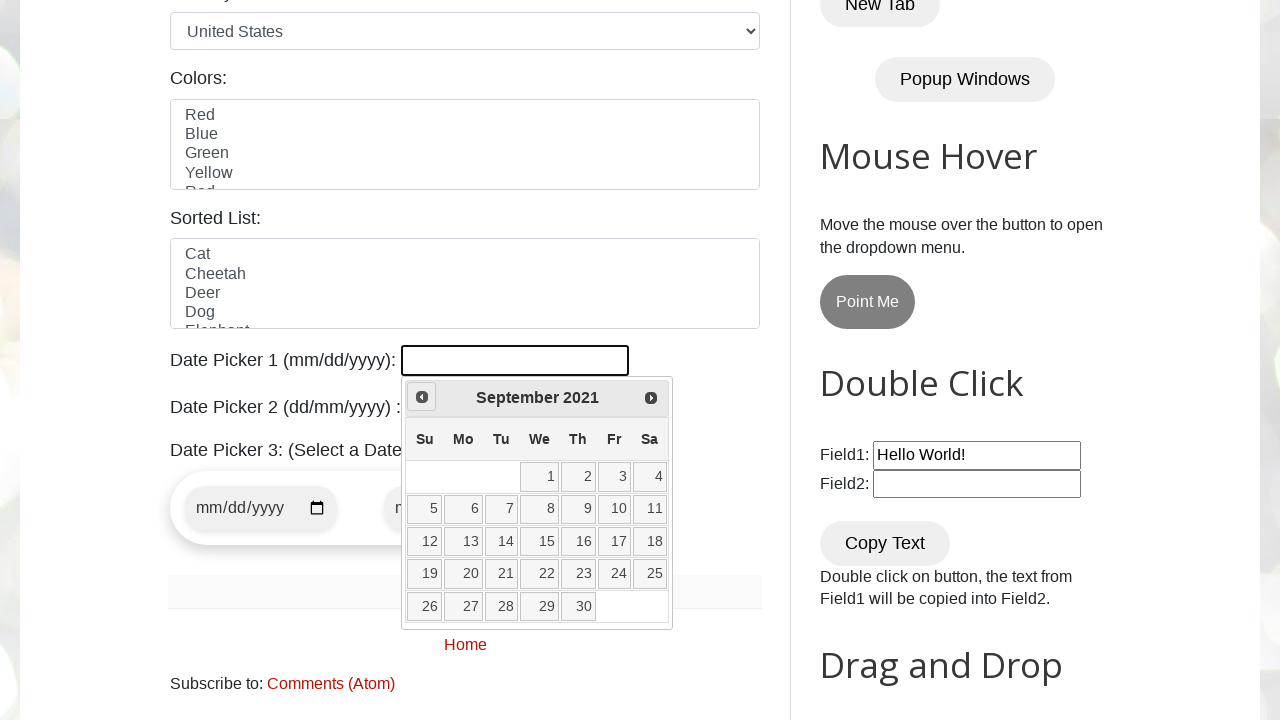

Clicked Prev button to navigate backwards (current: September 2021) at (422, 397) on a[title="Prev"]
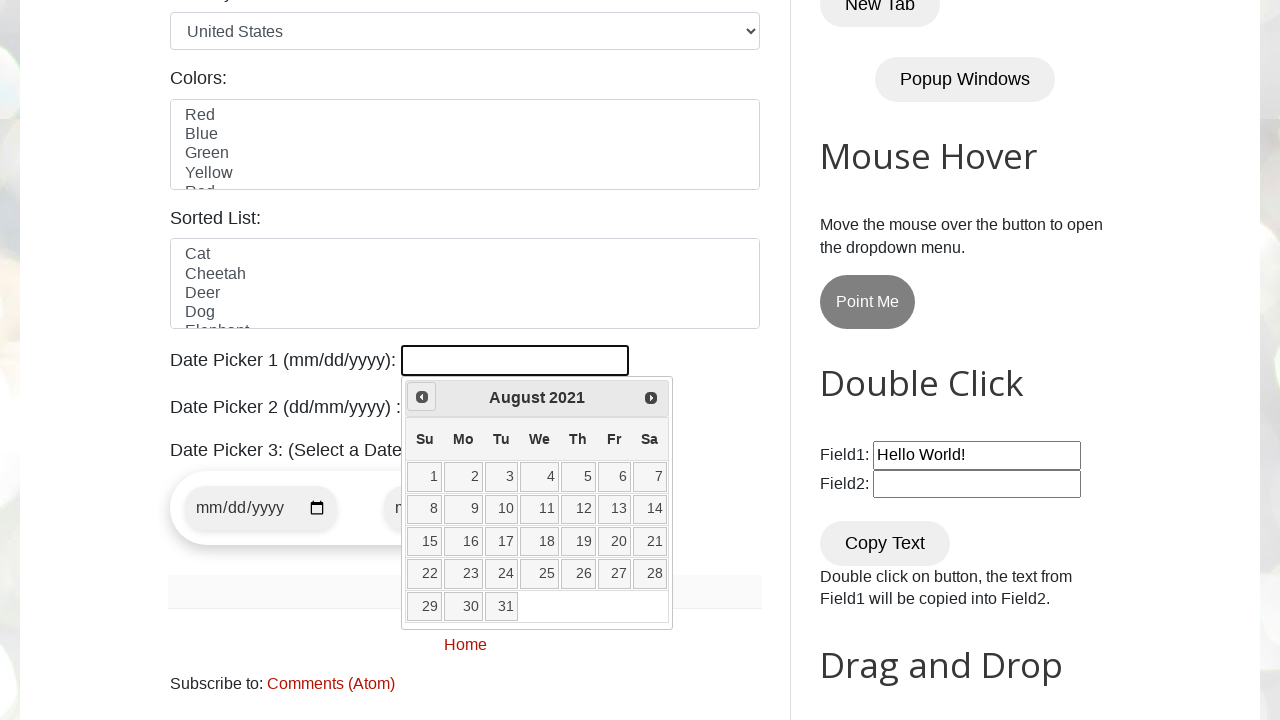

Clicked Prev button to navigate backwards (current: August 2021) at (422, 397) on a[title="Prev"]
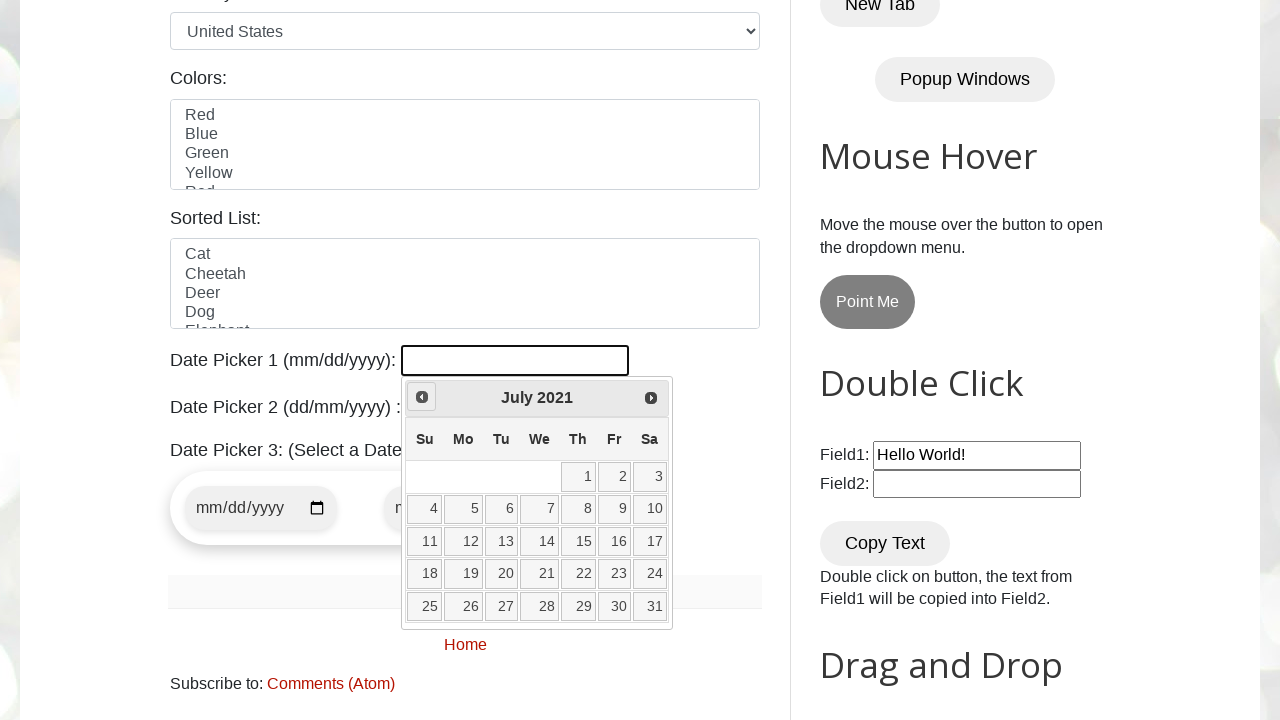

Clicked Prev button to navigate backwards (current: July 2021) at (422, 397) on a[title="Prev"]
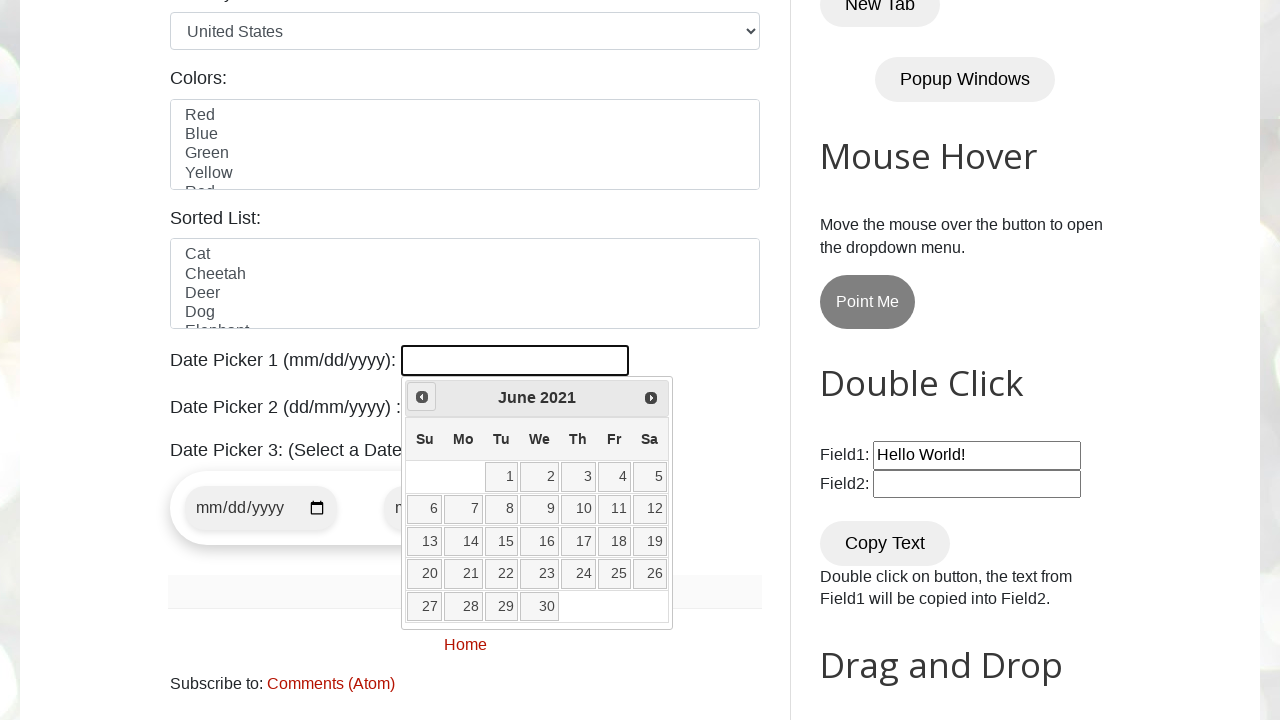

Clicked Prev button to navigate backwards (current: June 2021) at (422, 397) on a[title="Prev"]
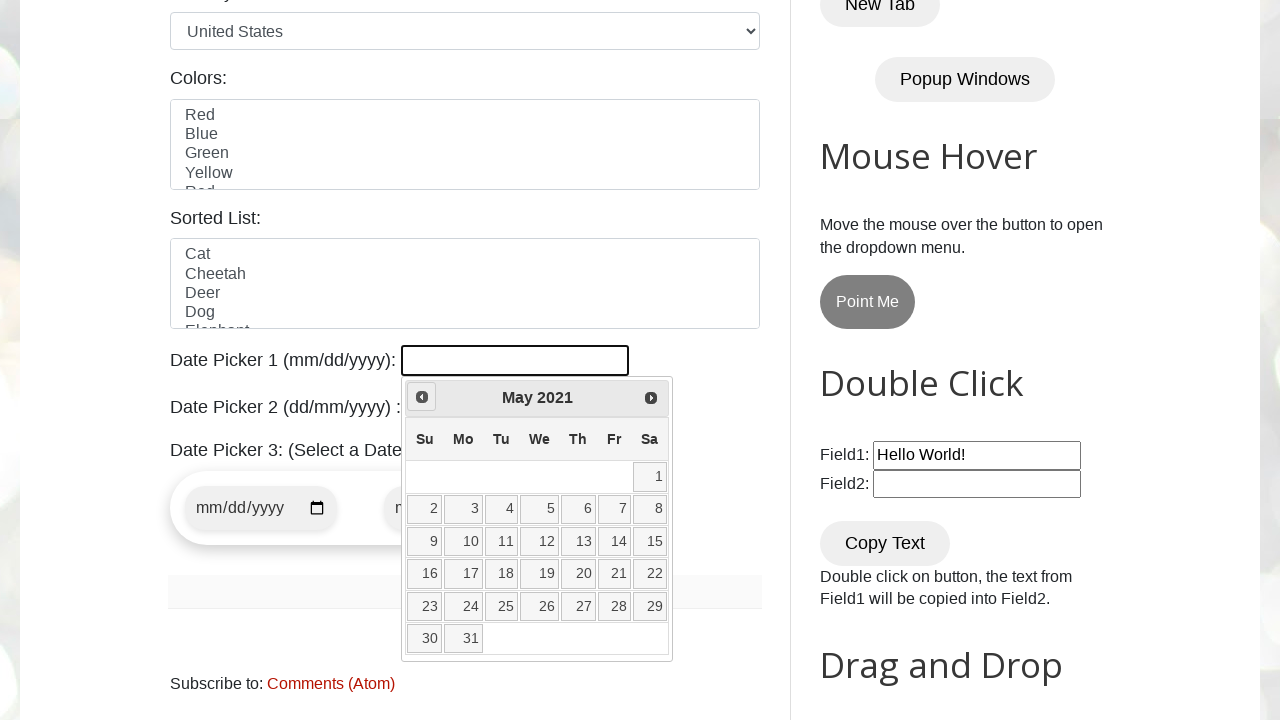

Clicked Prev button to navigate backwards (current: May 2021) at (422, 397) on a[title="Prev"]
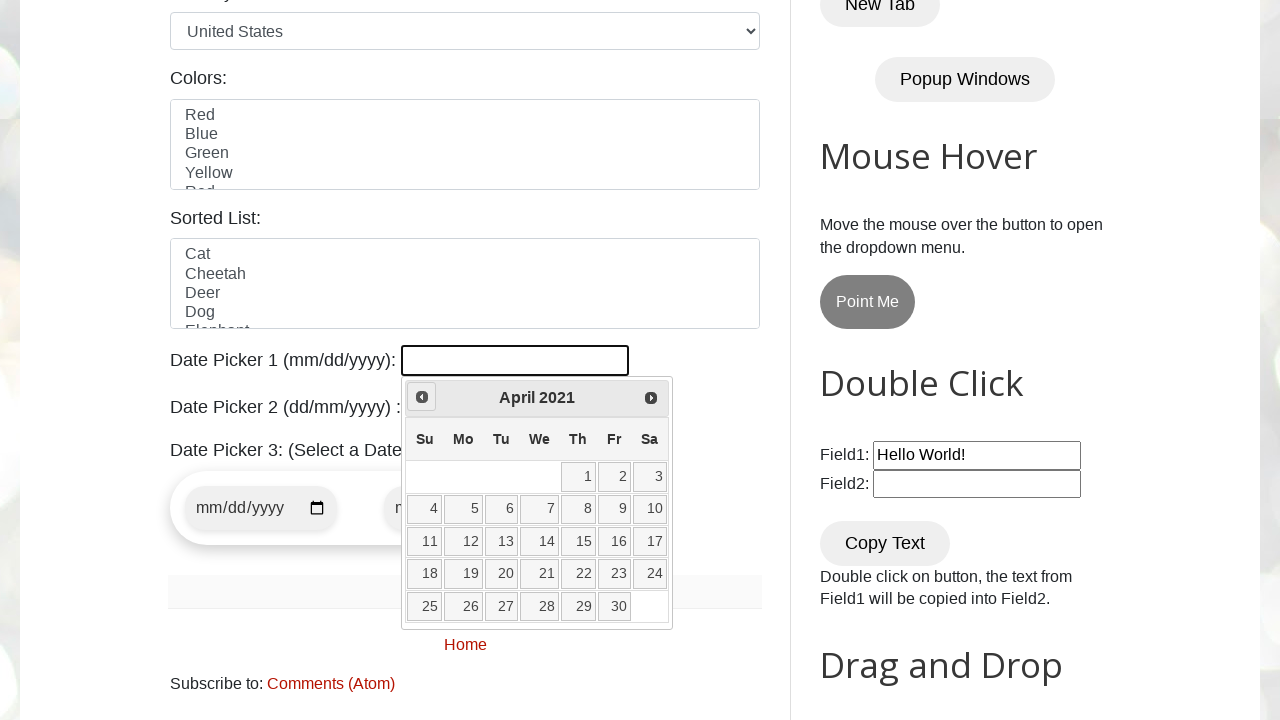

Clicked Prev button to navigate backwards (current: April 2021) at (422, 397) on a[title="Prev"]
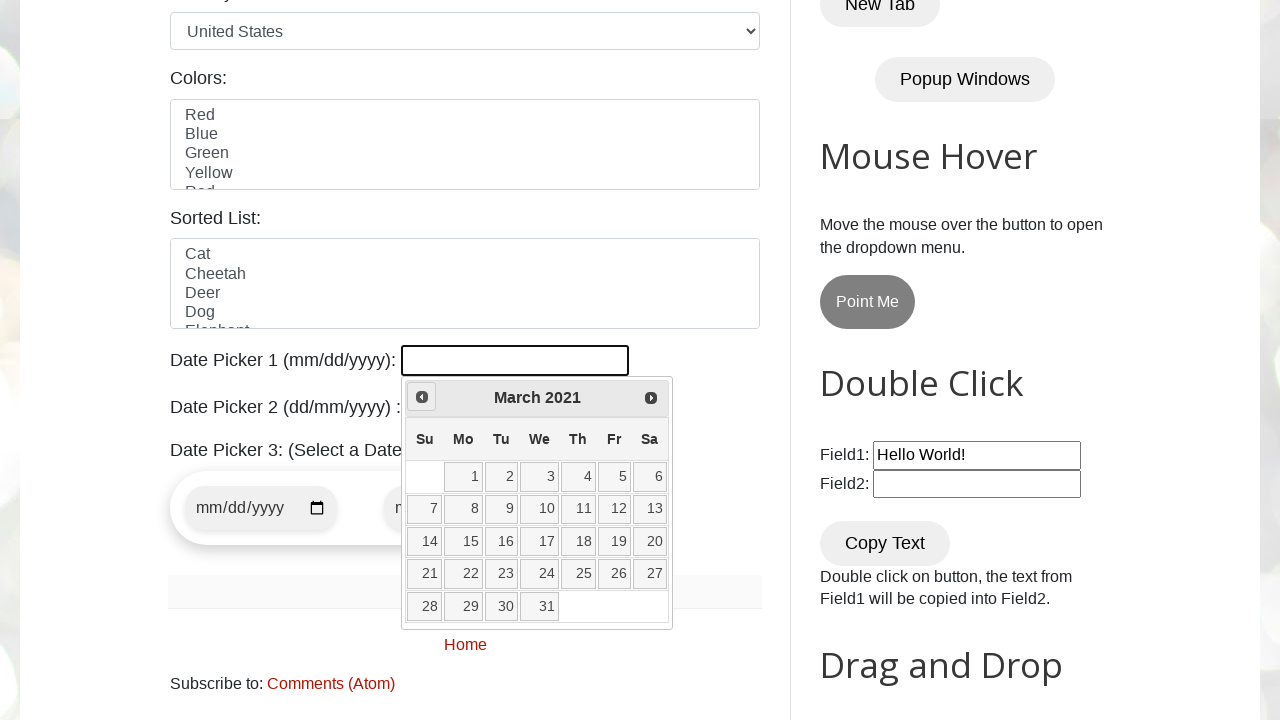

Clicked Prev button to navigate backwards (current: March 2021) at (422, 397) on a[title="Prev"]
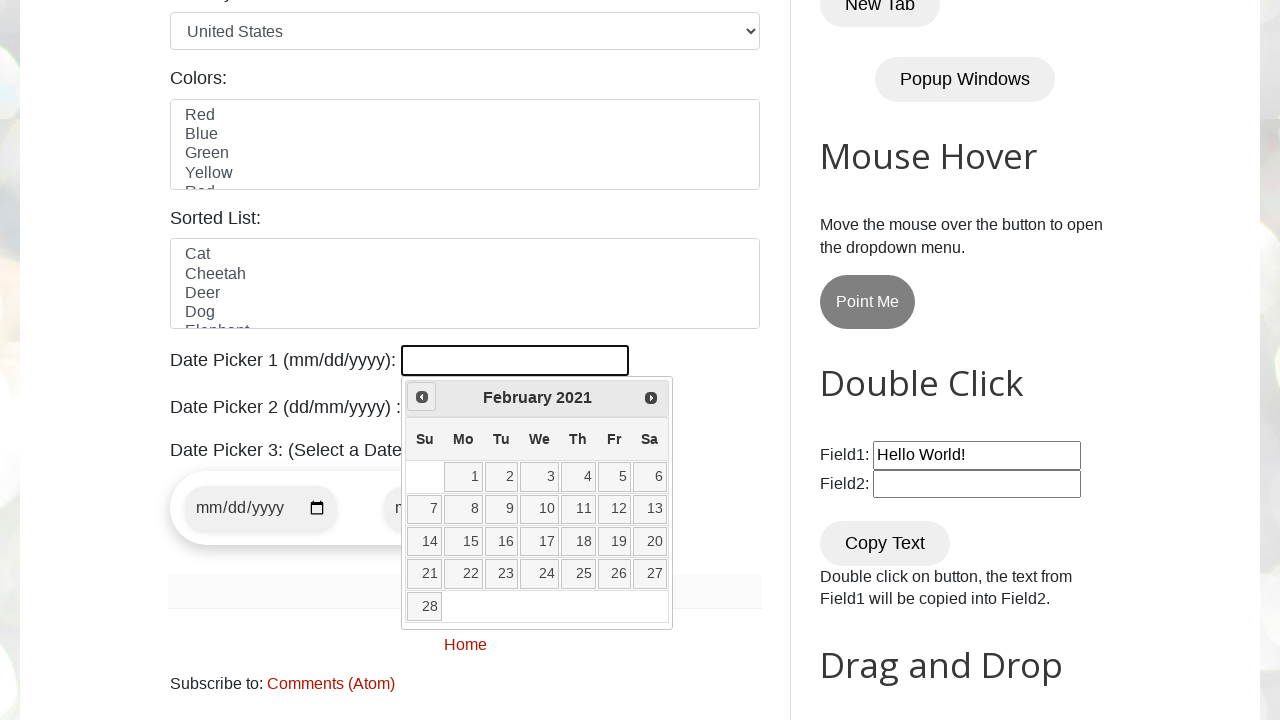

Clicked Prev button to navigate backwards (current: February 2021) at (422, 397) on a[title="Prev"]
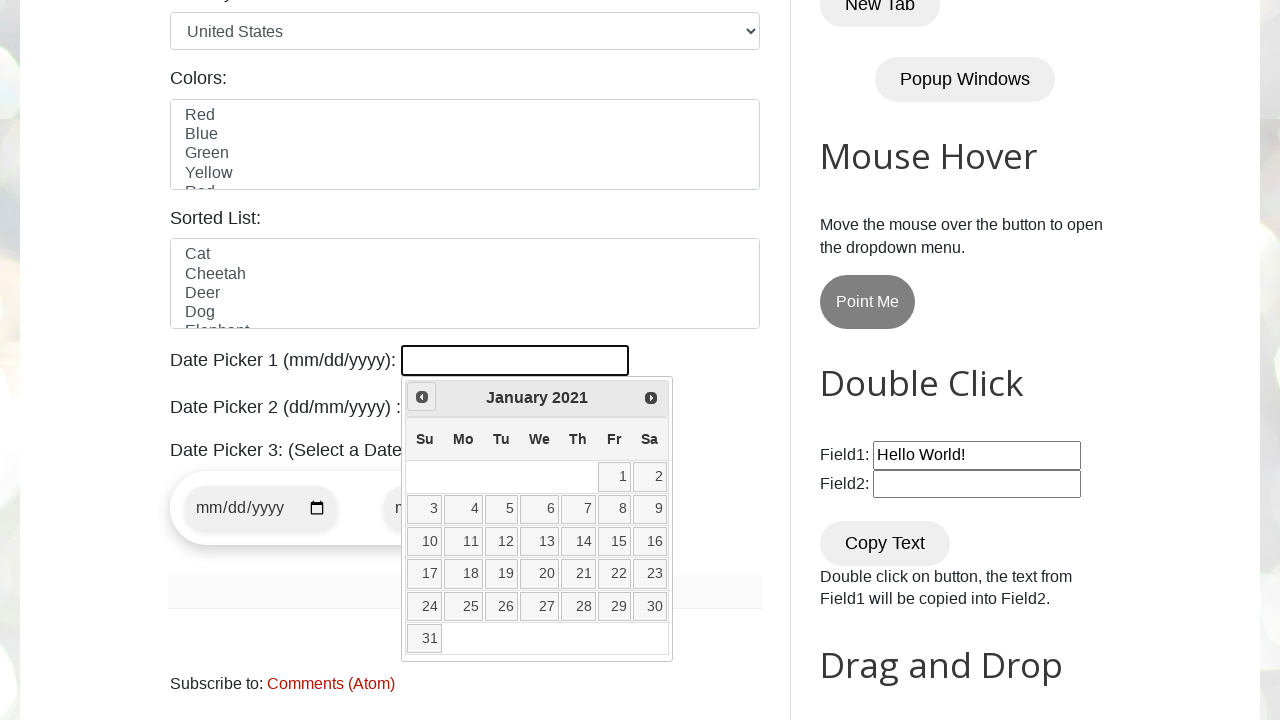

Clicked Prev button to navigate backwards (current: January 2021) at (422, 397) on a[title="Prev"]
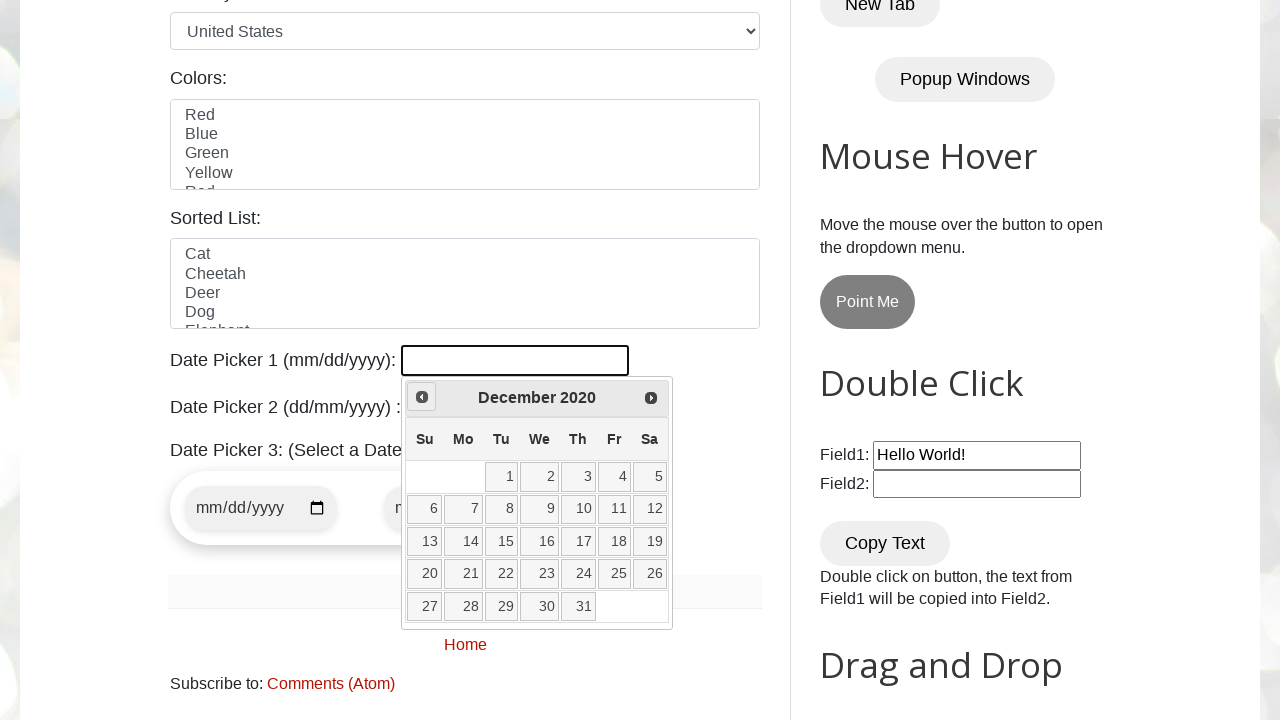

Clicked Prev button to navigate backwards (current: December 2020) at (422, 397) on a[title="Prev"]
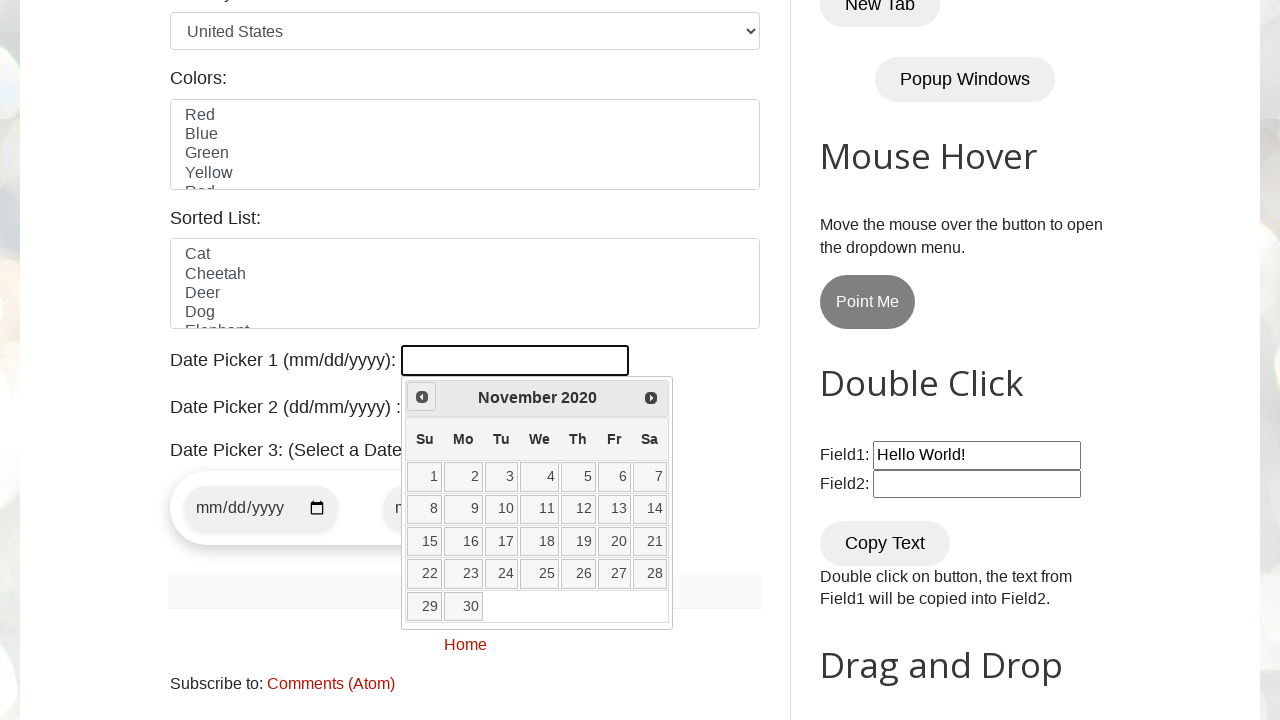

Clicked Prev button to navigate backwards (current: November 2020) at (422, 397) on a[title="Prev"]
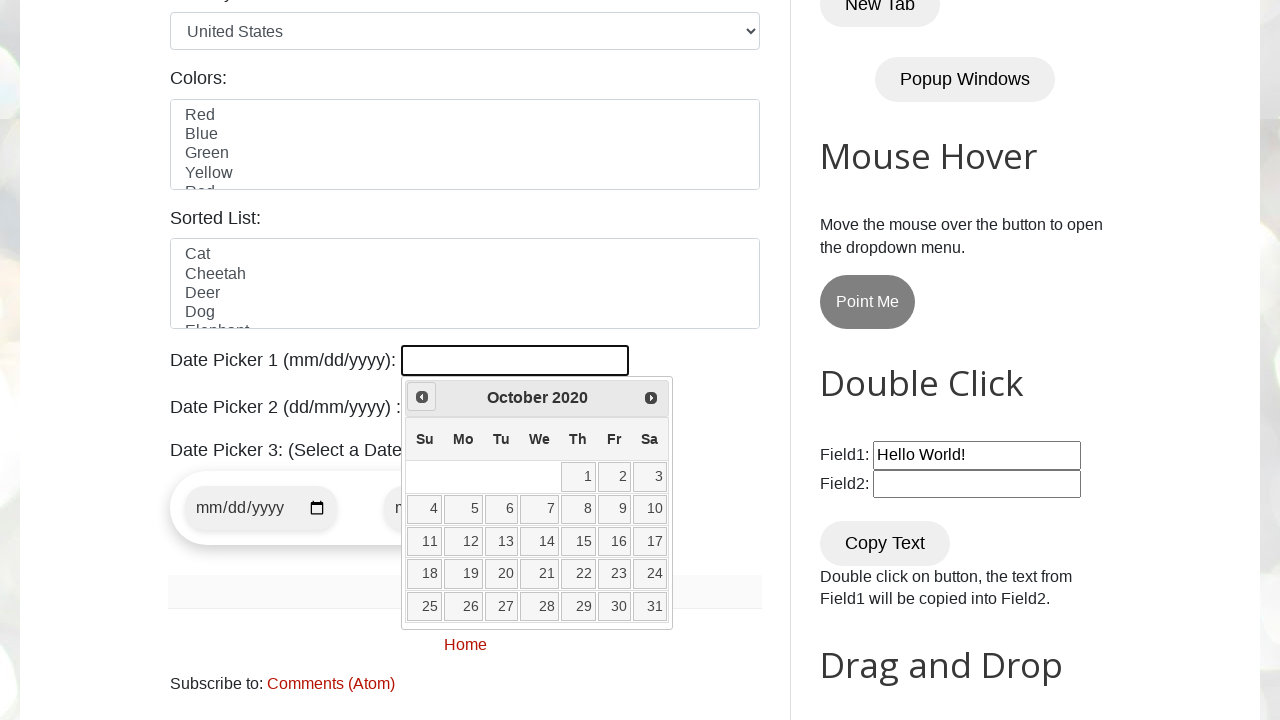

Clicked Prev button to navigate backwards (current: October 2020) at (422, 397) on a[title="Prev"]
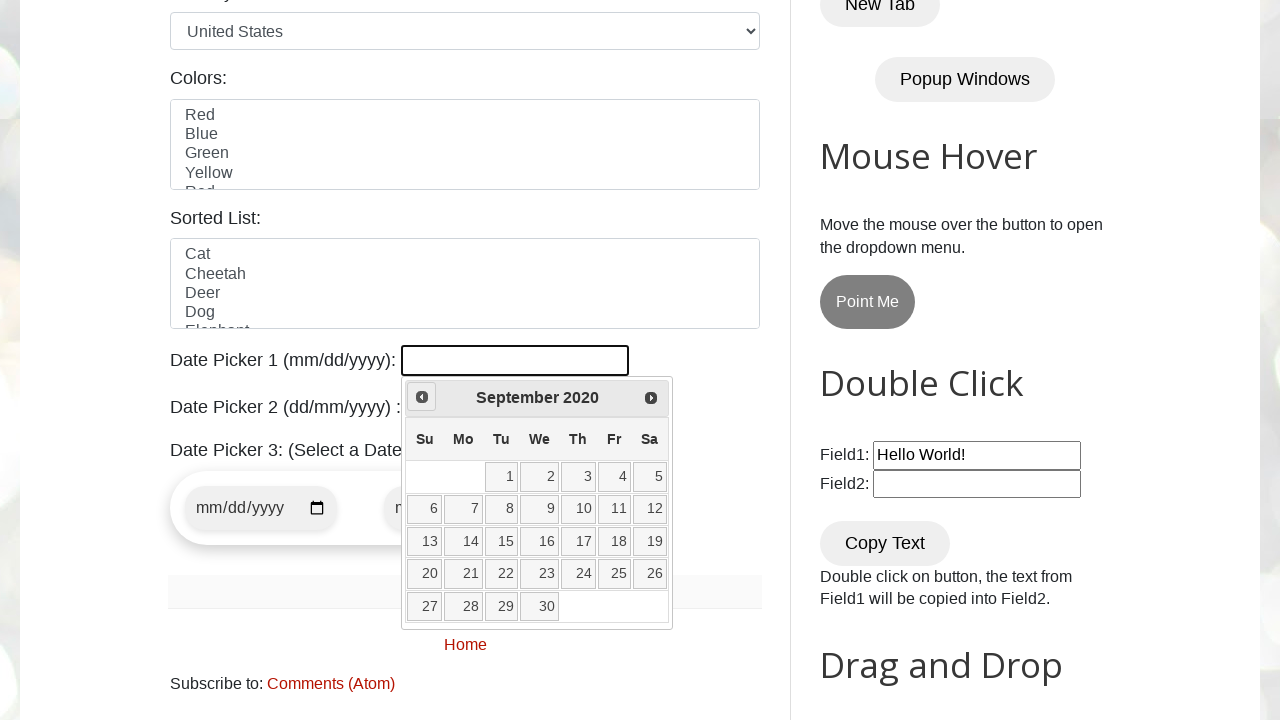

Clicked Prev button to navigate backwards (current: September 2020) at (422, 397) on a[title="Prev"]
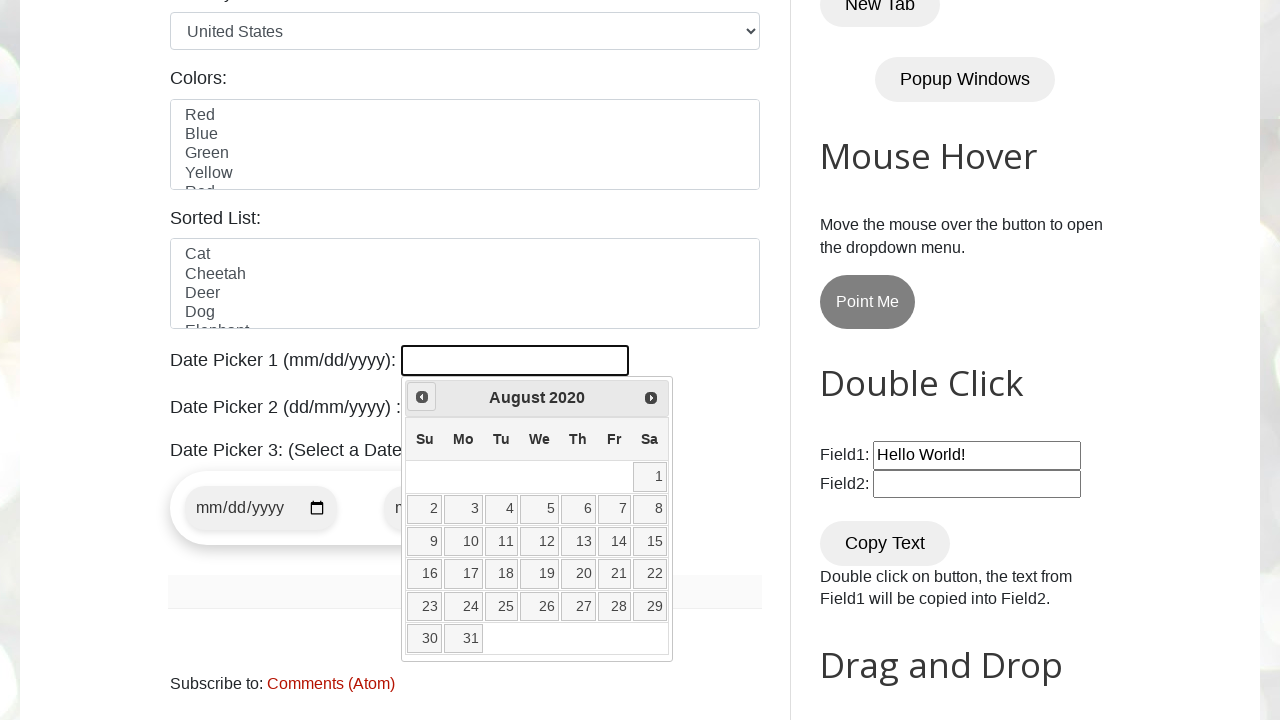

Clicked Prev button to navigate backwards (current: August 2020) at (422, 397) on a[title="Prev"]
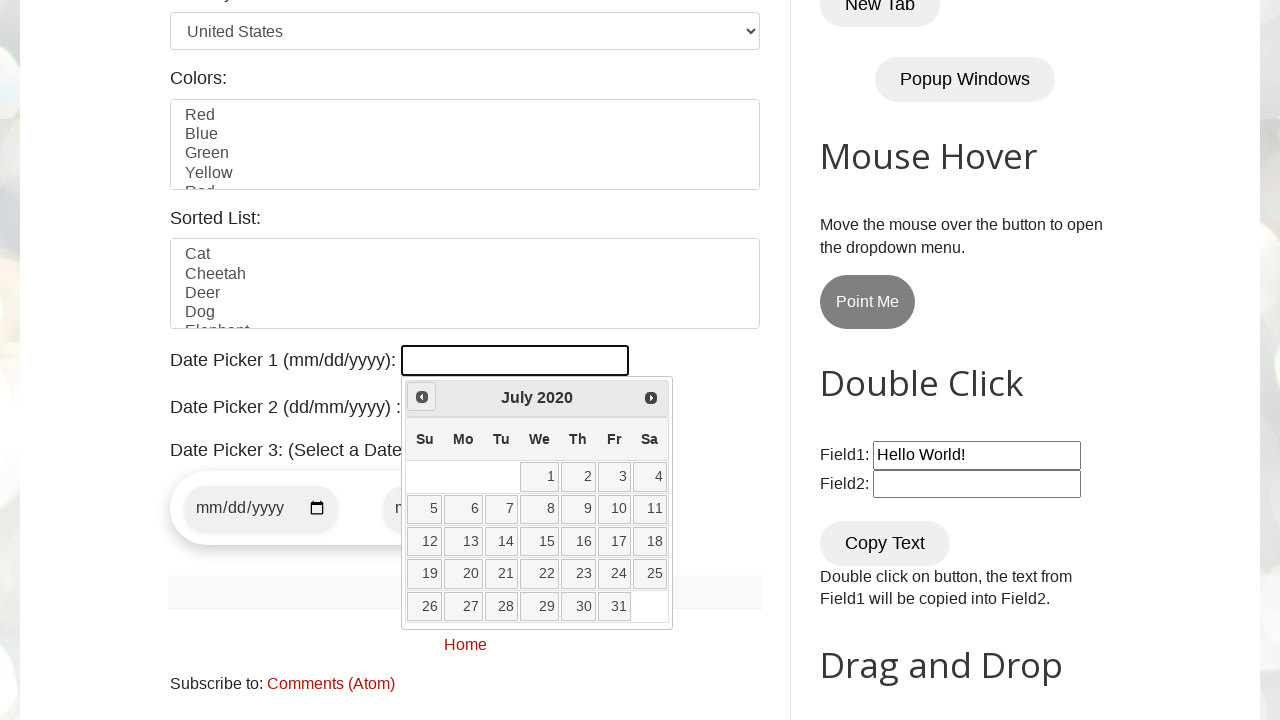

Clicked Prev button to navigate backwards (current: July 2020) at (422, 397) on a[title="Prev"]
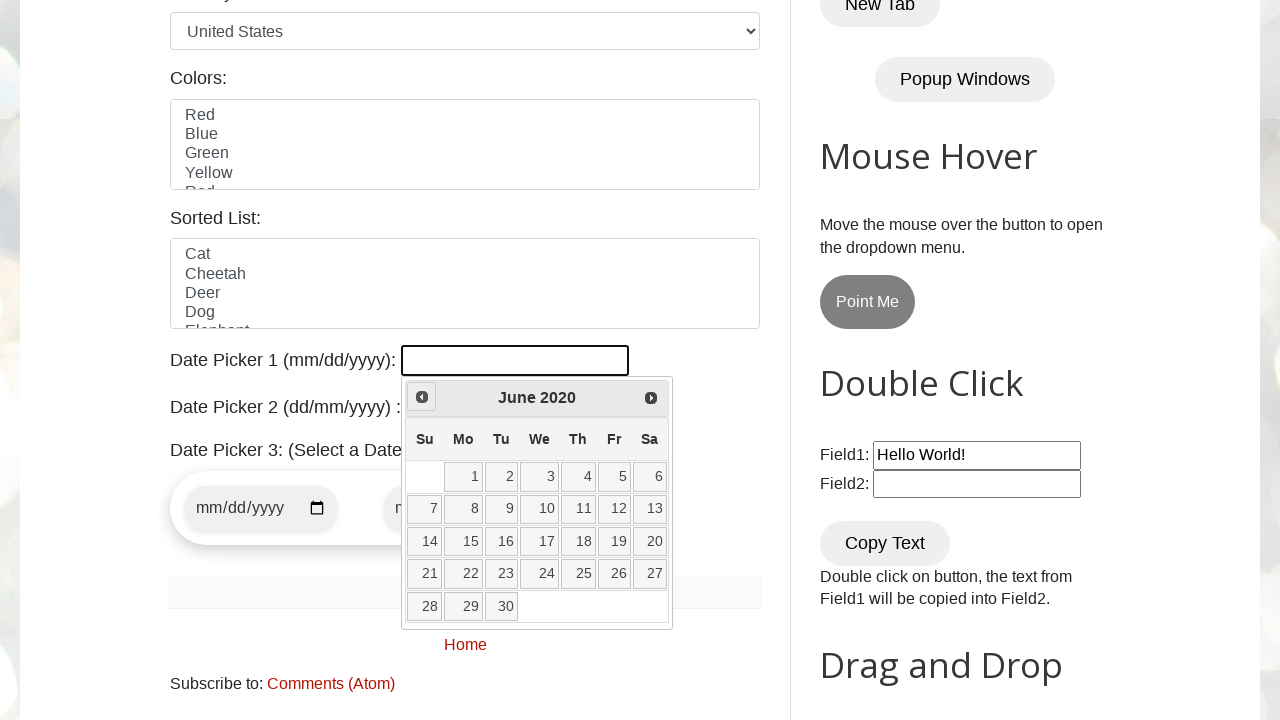

Clicked Prev button to navigate backwards (current: June 2020) at (422, 397) on a[title="Prev"]
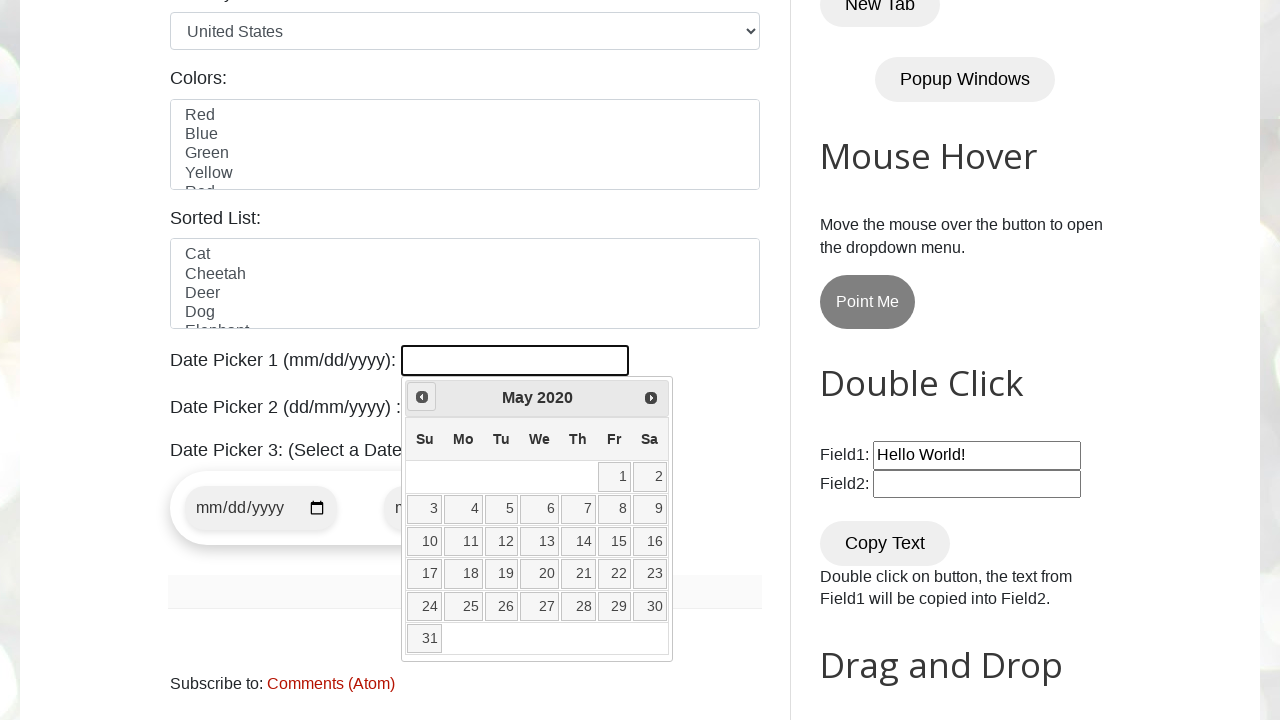

Clicked Prev button to navigate backwards (current: May 2020) at (422, 397) on a[title="Prev"]
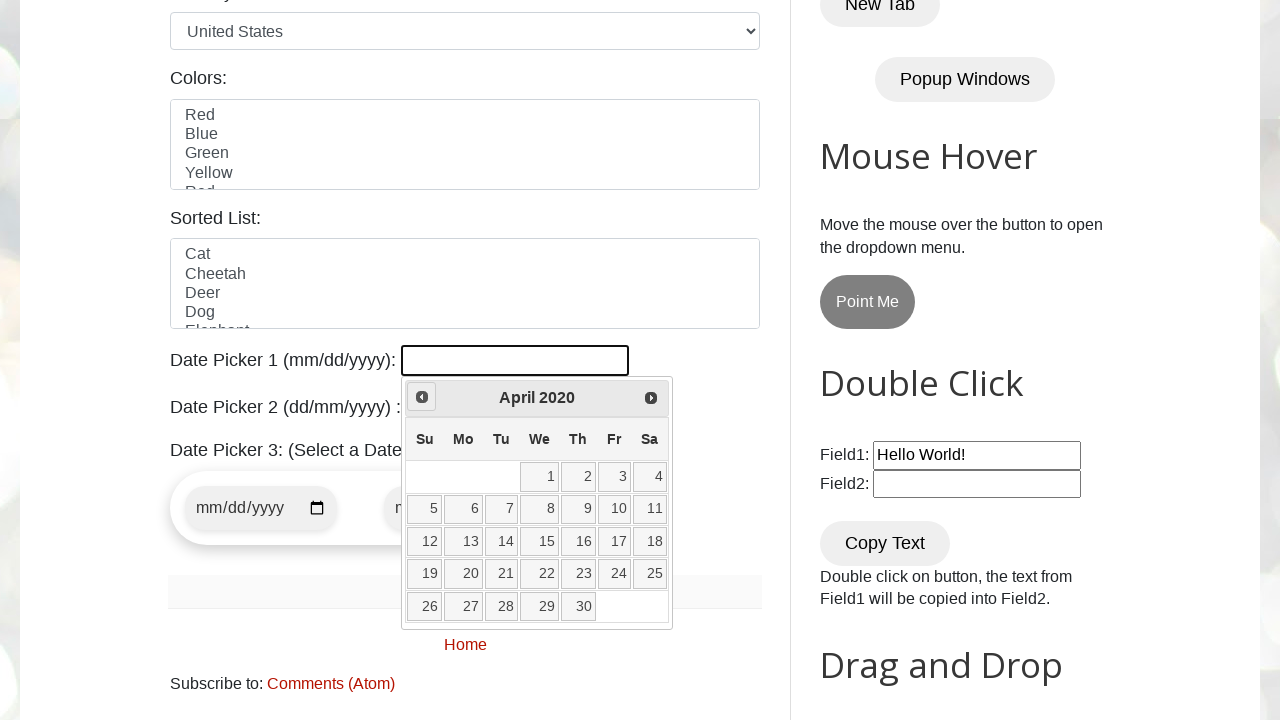

Clicked Prev button to navigate backwards (current: April 2020) at (422, 397) on a[title="Prev"]
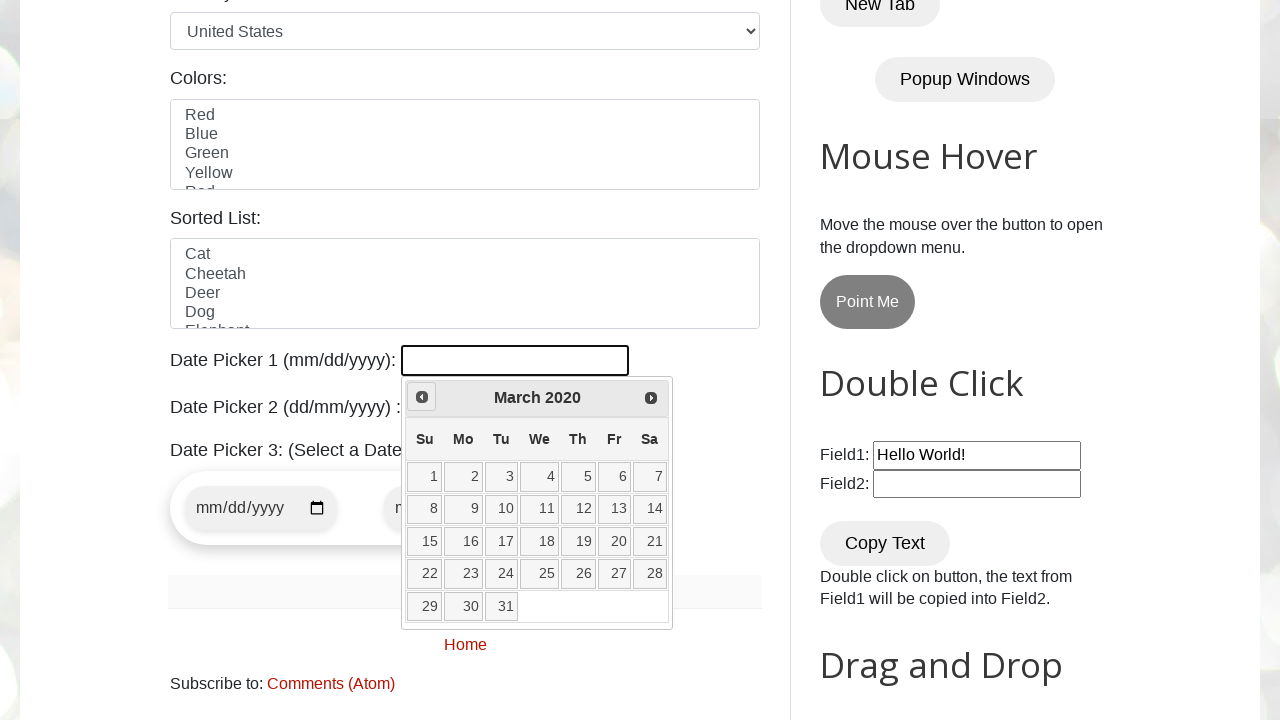

Clicked Prev button to navigate backwards (current: March 2020) at (422, 397) on a[title="Prev"]
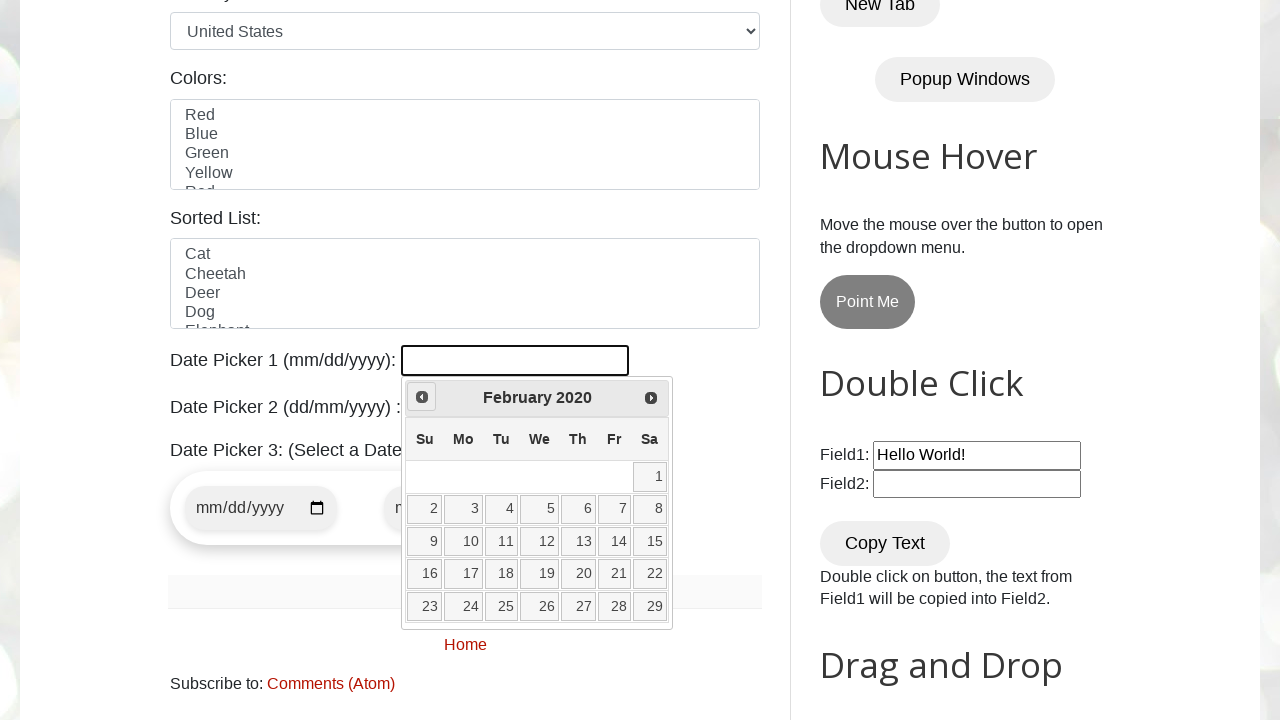

Clicked Prev button to navigate backwards (current: February 2020) at (422, 397) on a[title="Prev"]
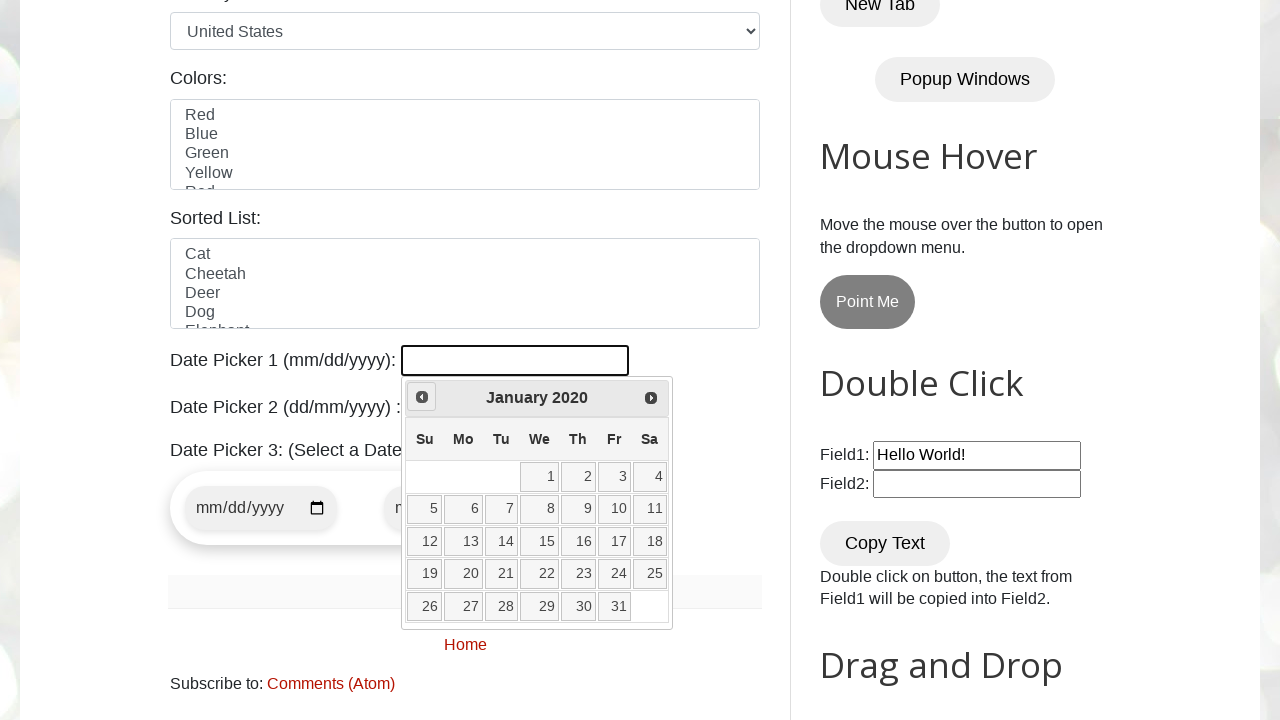

Clicked Prev button to navigate backwards (current: January 2020) at (422, 397) on a[title="Prev"]
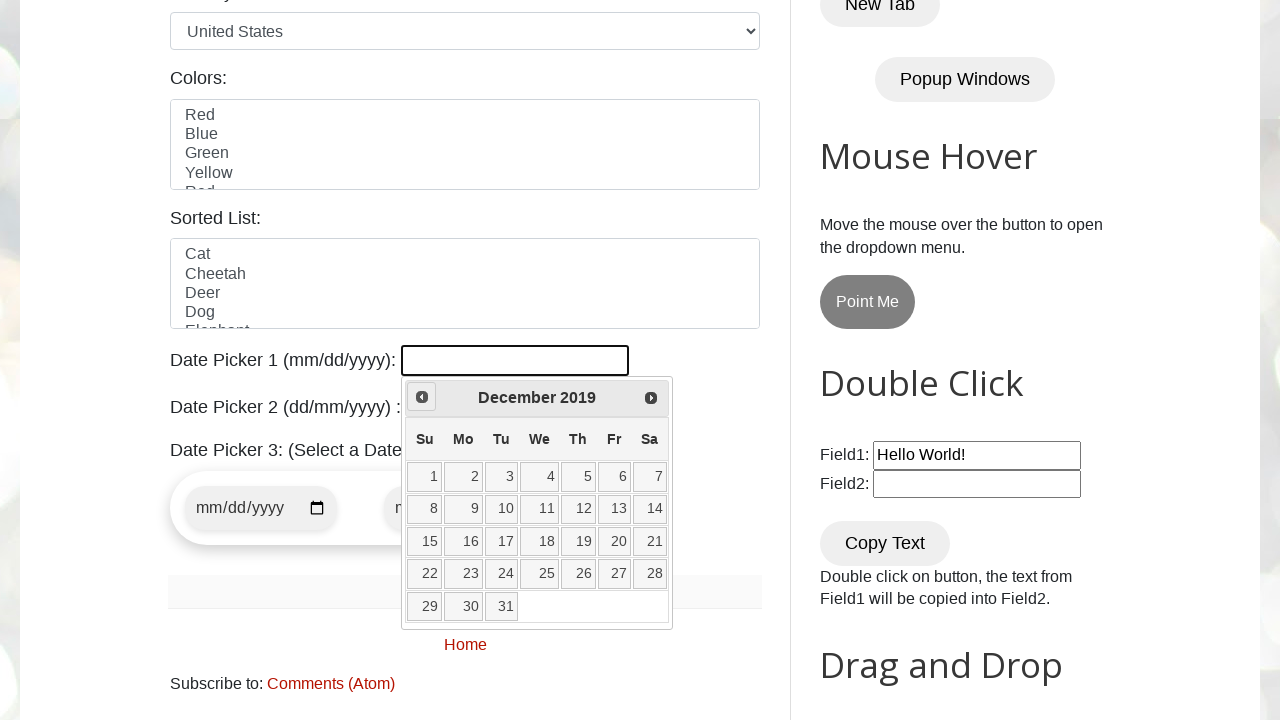

Clicked Prev button to navigate backwards (current: December 2019) at (422, 397) on a[title="Prev"]
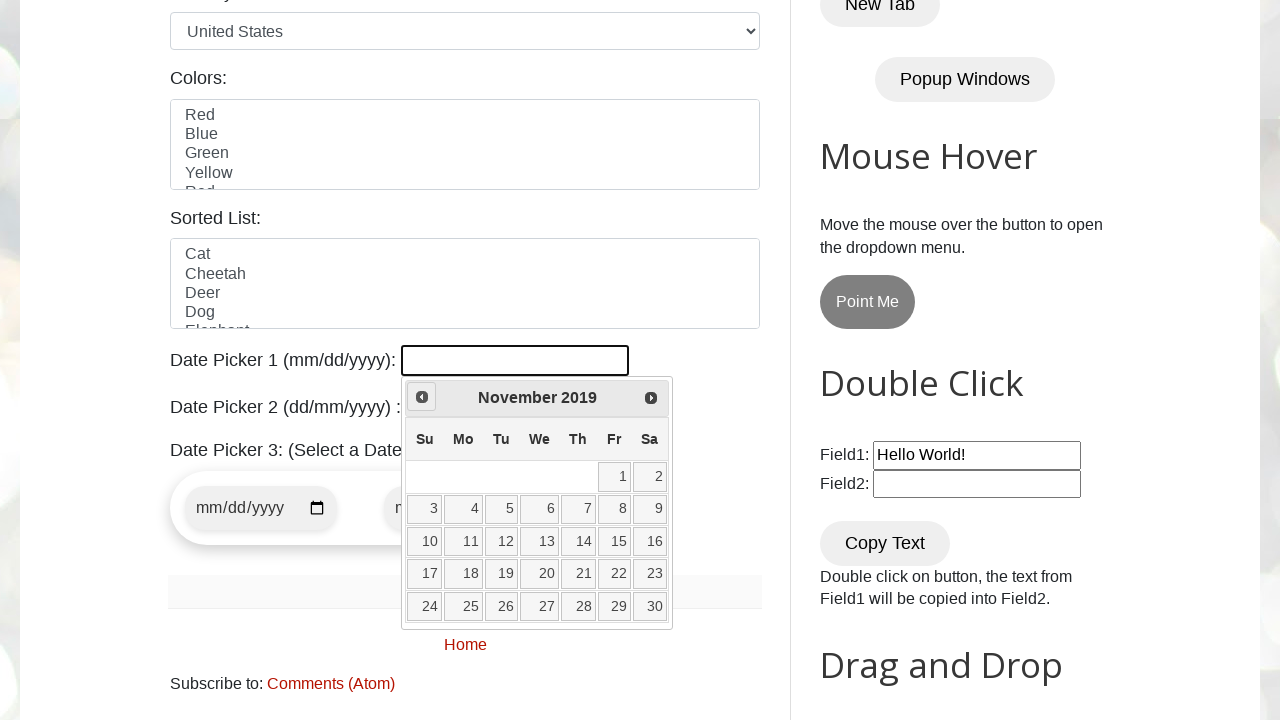

Clicked Prev button to navigate backwards (current: November 2019) at (422, 397) on a[title="Prev"]
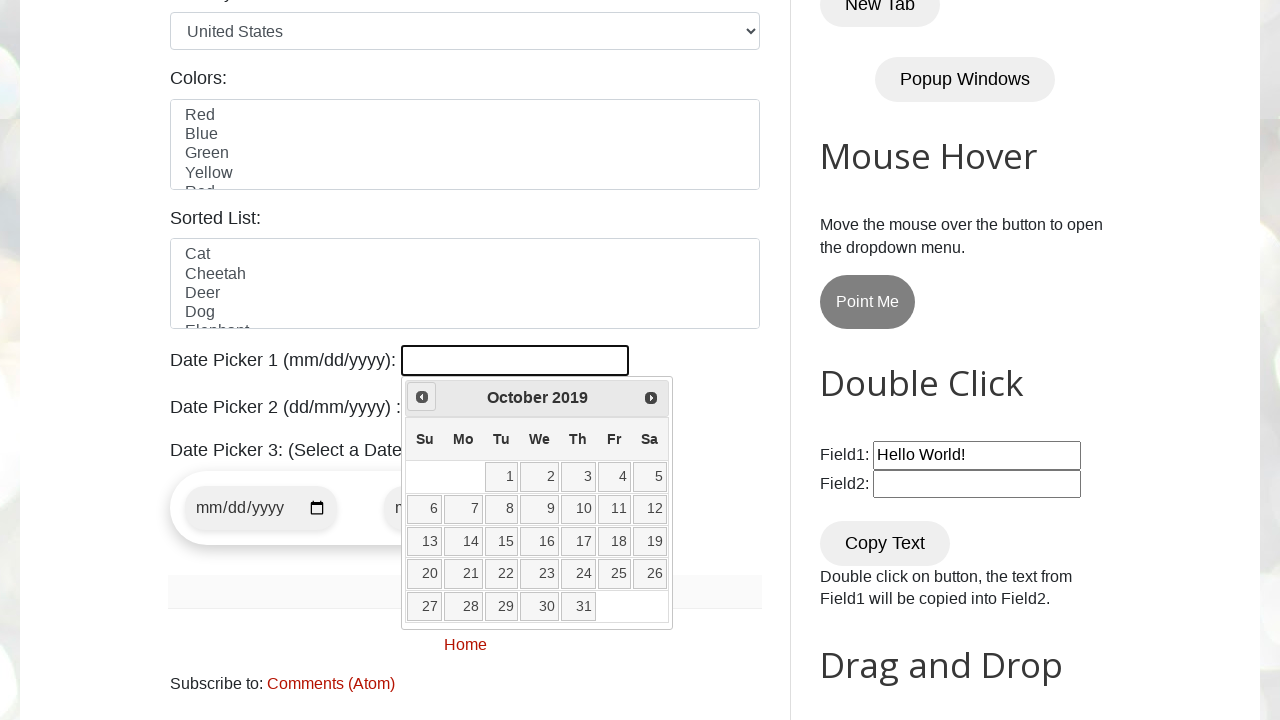

Clicked Prev button to navigate backwards (current: October 2019) at (422, 397) on a[title="Prev"]
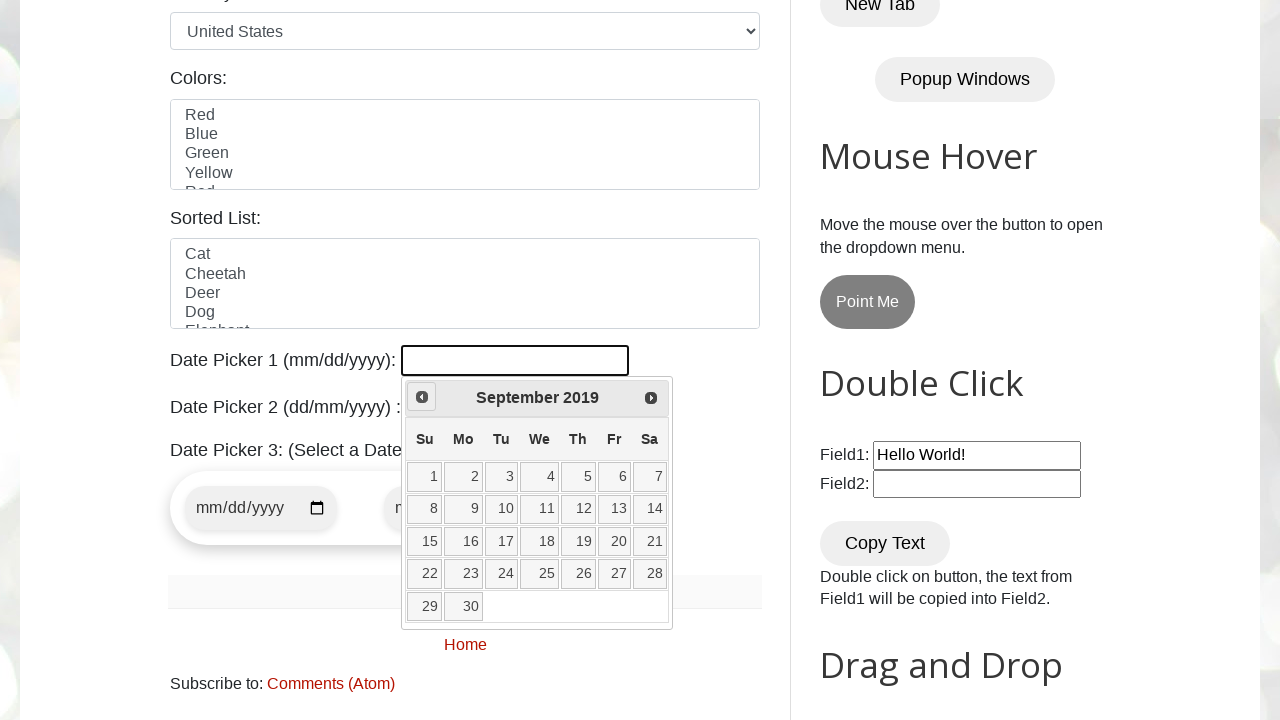

Clicked Prev button to navigate backwards (current: September 2019) at (422, 397) on a[title="Prev"]
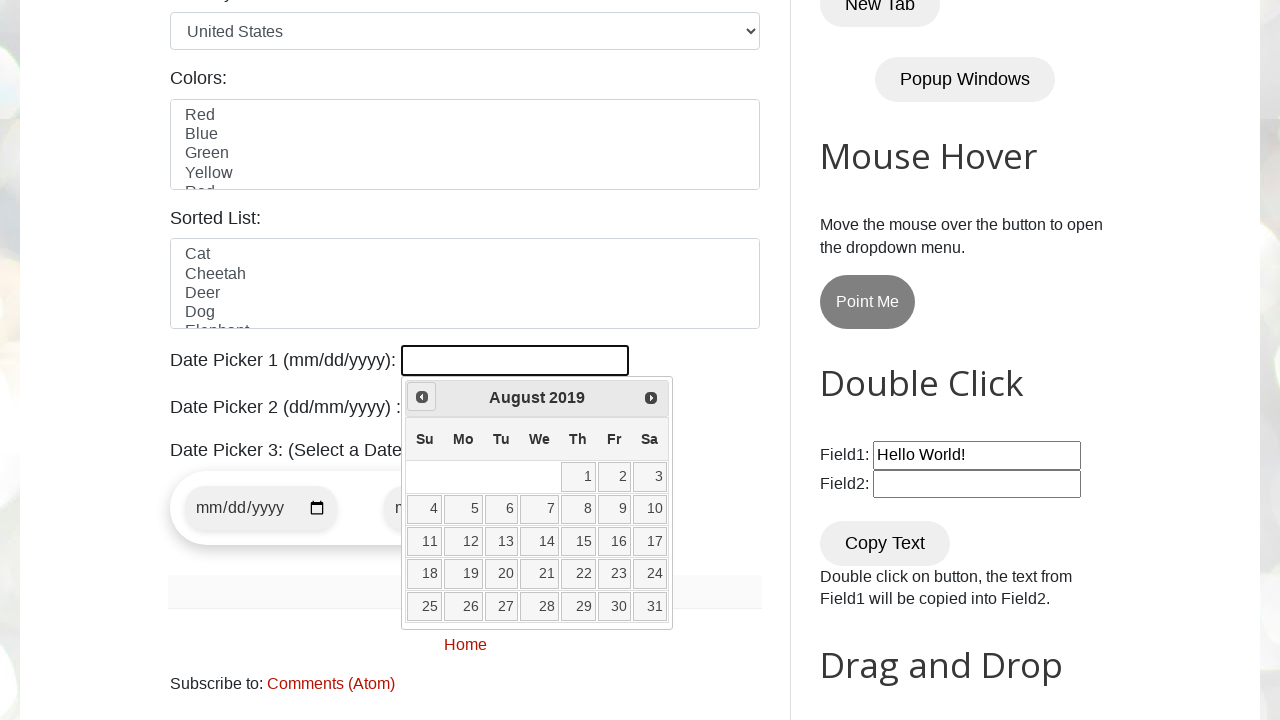

Clicked Prev button to navigate backwards (current: August 2019) at (422, 397) on a[title="Prev"]
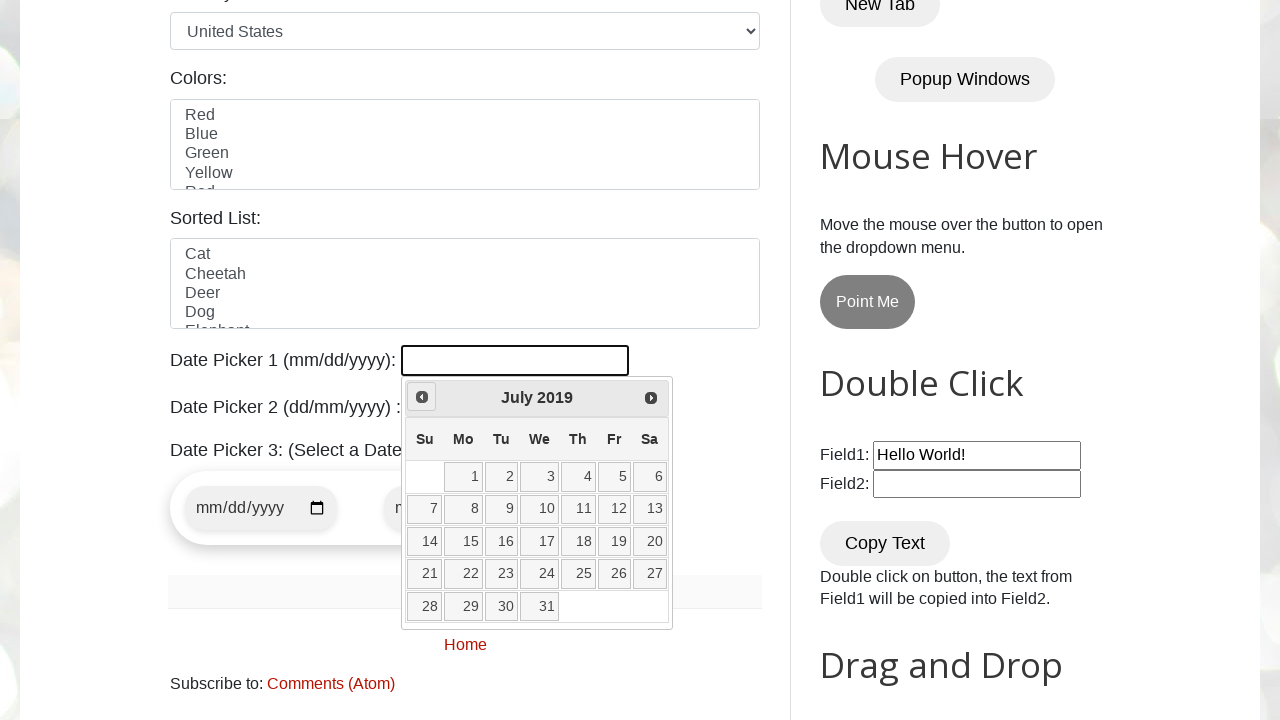

Clicked Prev button to navigate backwards (current: July 2019) at (422, 397) on a[title="Prev"]
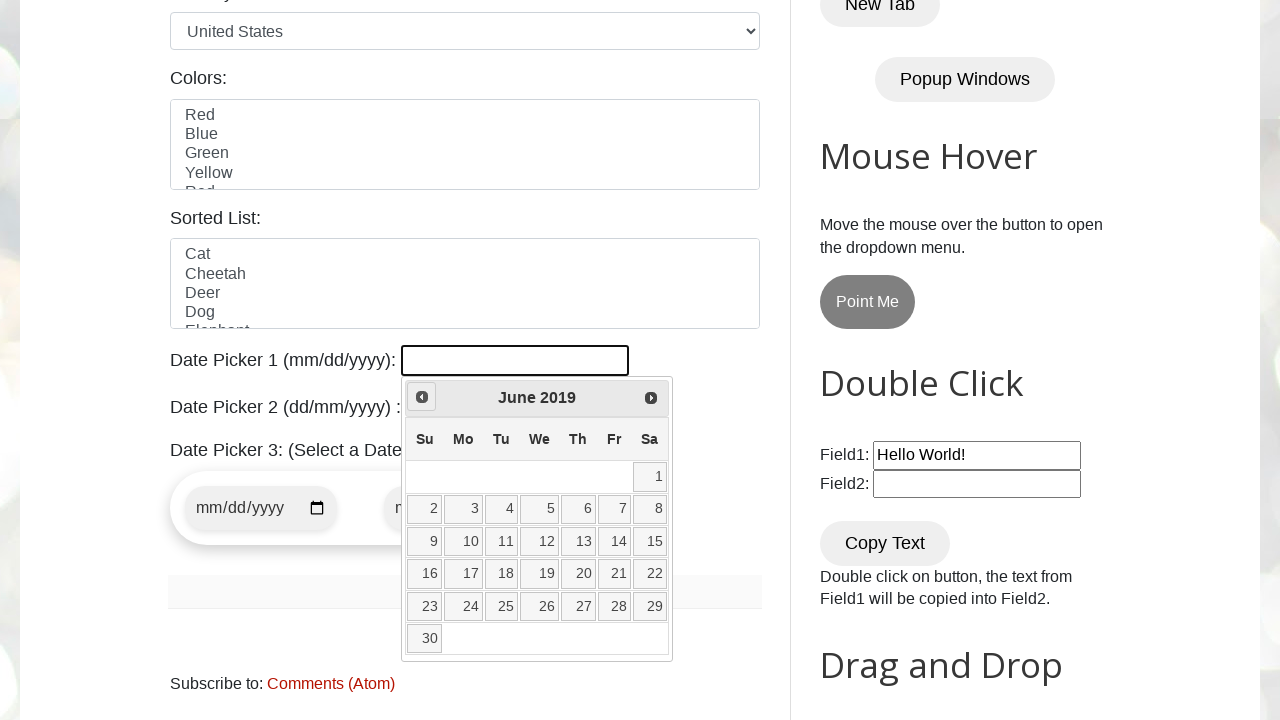

Clicked Prev button to navigate backwards (current: June 2019) at (422, 397) on a[title="Prev"]
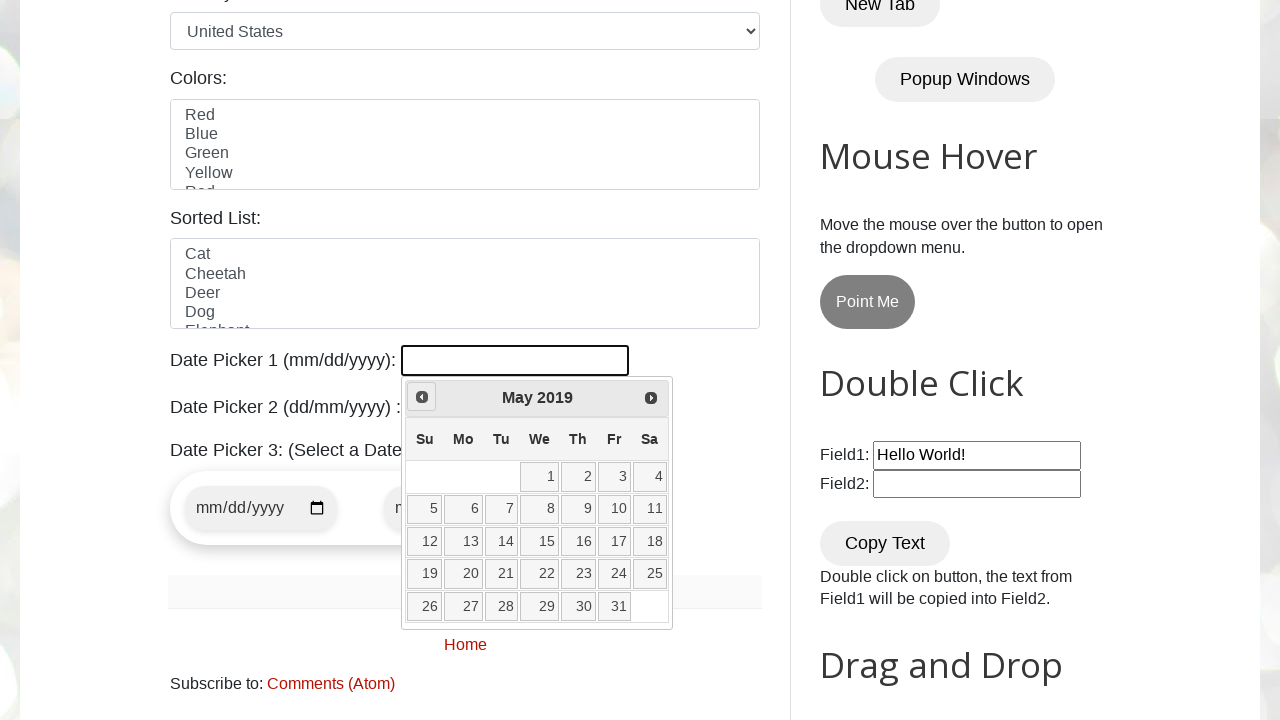

Clicked Prev button to navigate backwards (current: May 2019) at (422, 397) on a[title="Prev"]
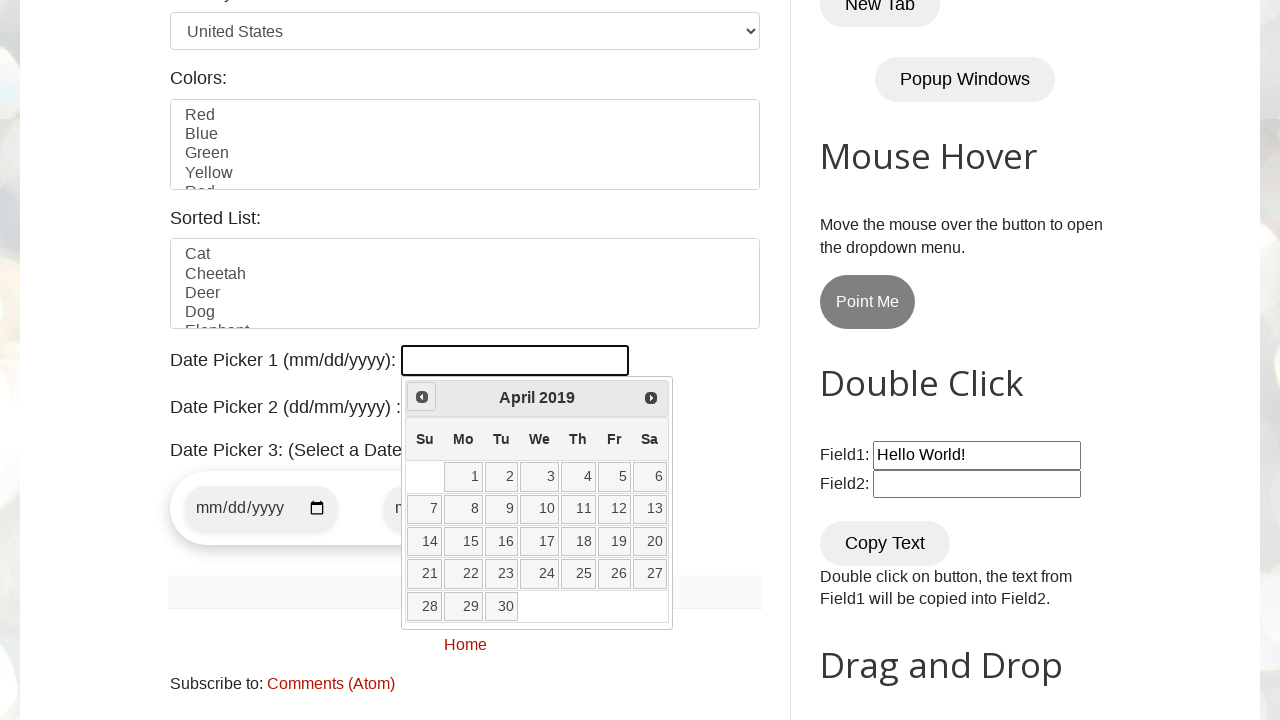

Clicked Prev button to navigate backwards (current: April 2019) at (422, 397) on a[title="Prev"]
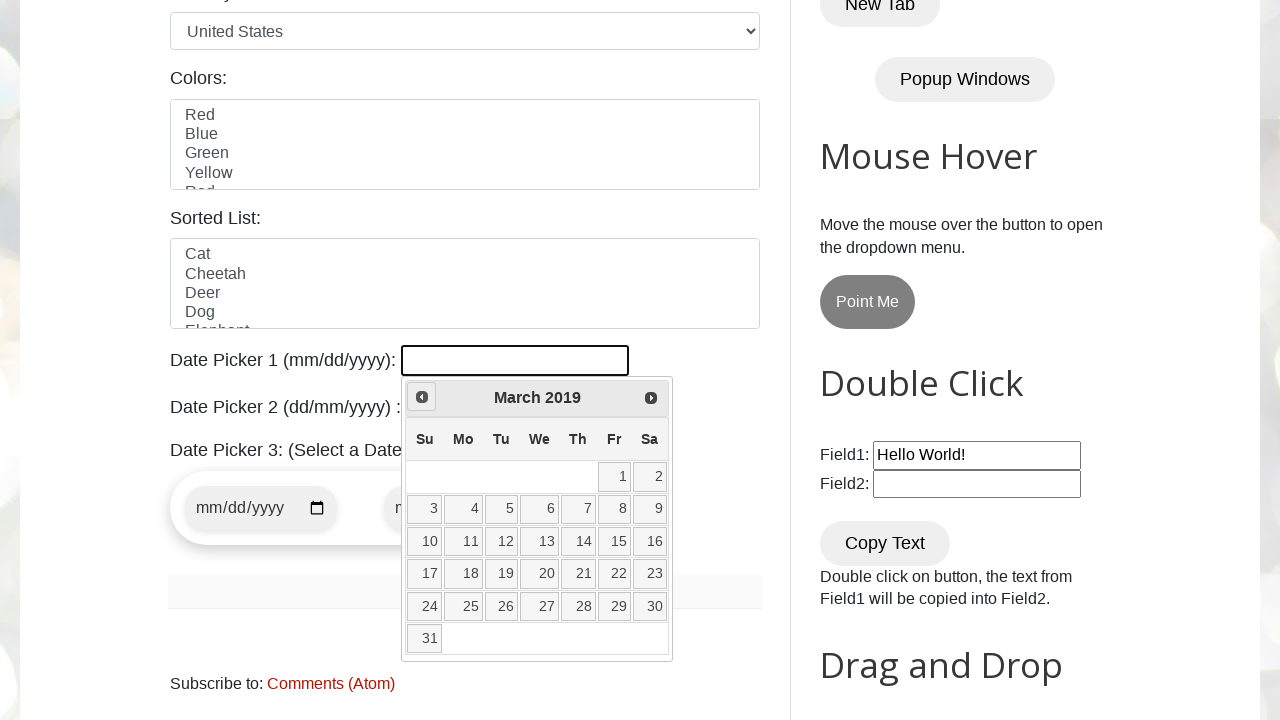

Clicked Prev button to navigate backwards (current: March 2019) at (422, 397) on a[title="Prev"]
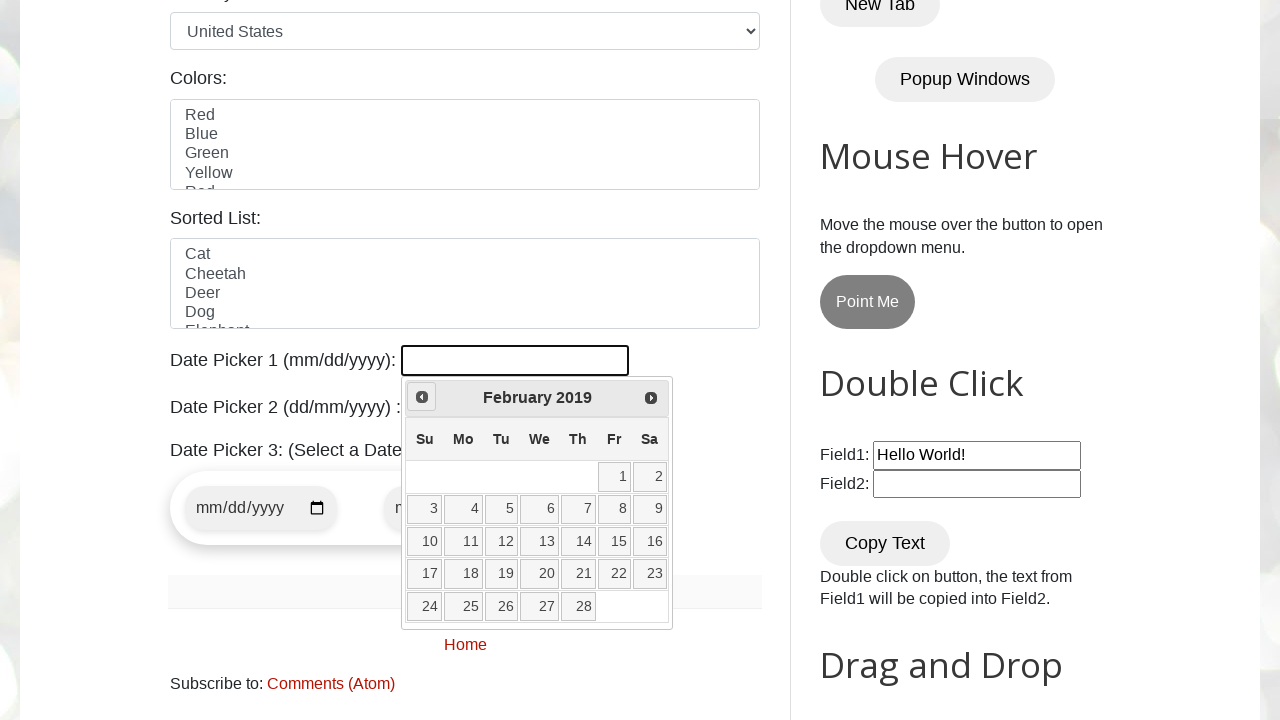

Clicked Prev button to navigate backwards (current: February 2019) at (422, 397) on a[title="Prev"]
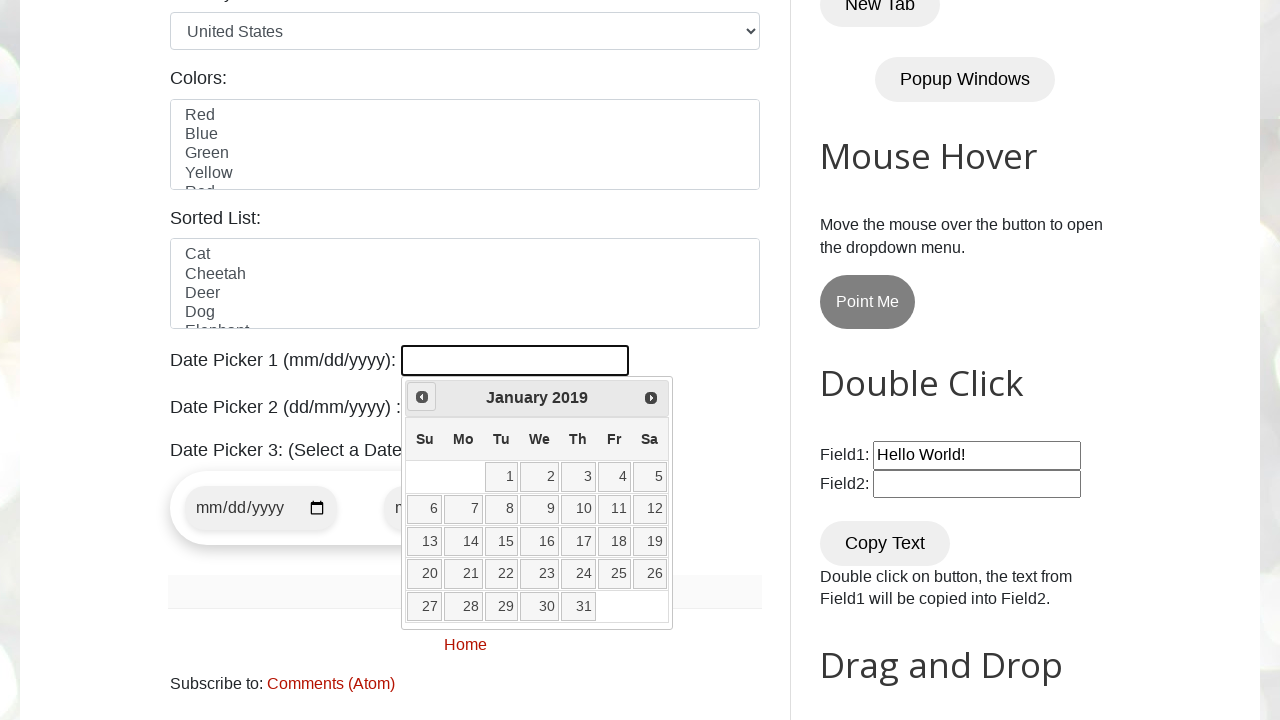

Clicked Prev button to navigate backwards (current: January 2019) at (422, 397) on a[title="Prev"]
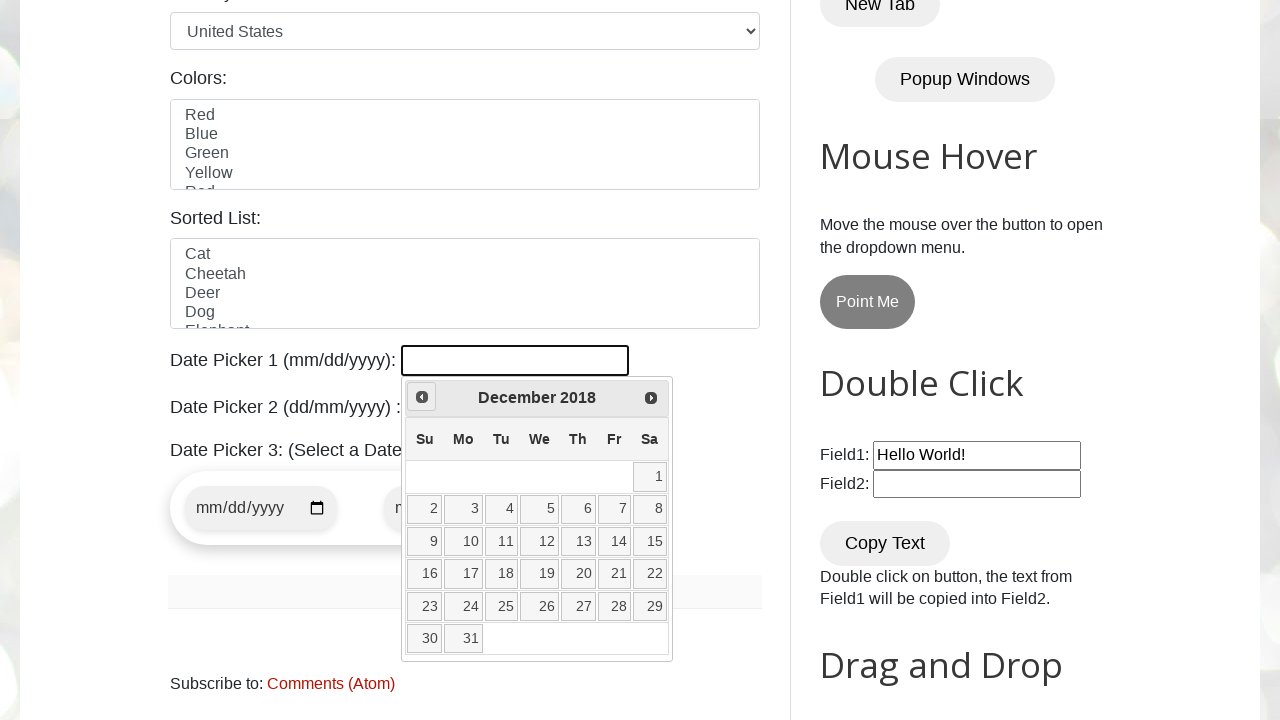

Clicked Prev button to navigate backwards (current: December 2018) at (422, 397) on a[title="Prev"]
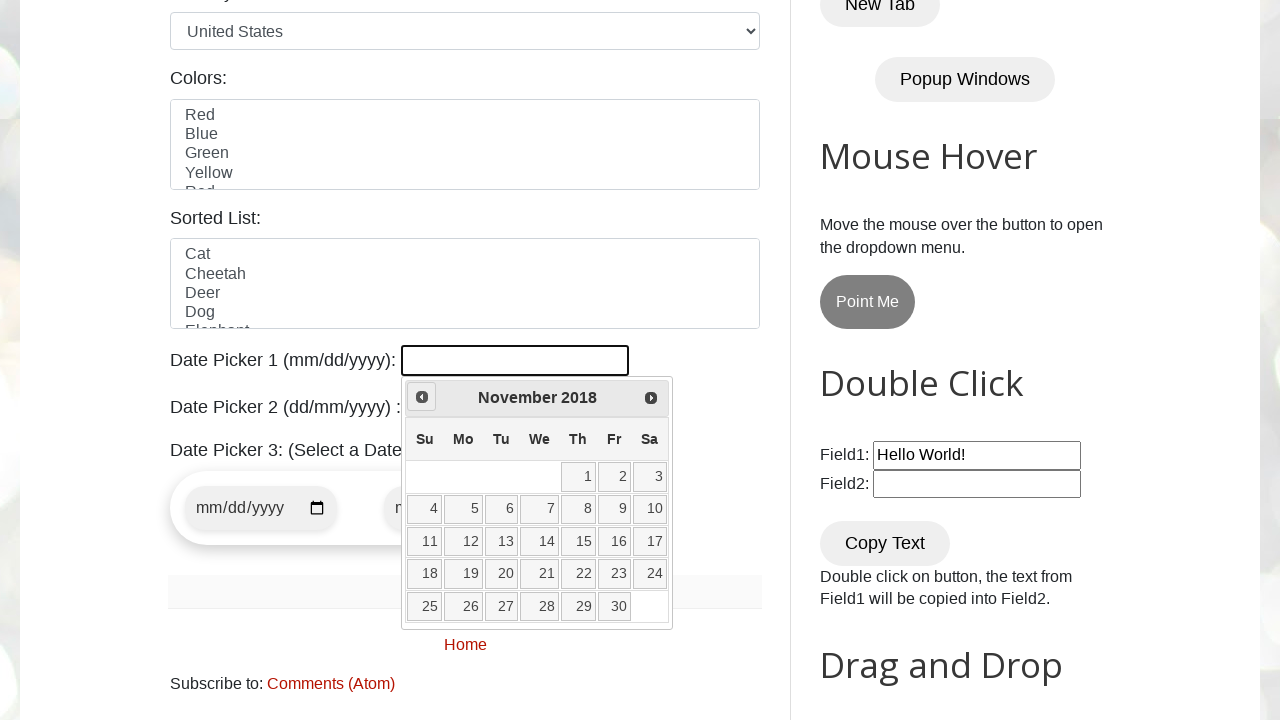

Clicked Prev button to navigate backwards (current: November 2018) at (422, 397) on a[title="Prev"]
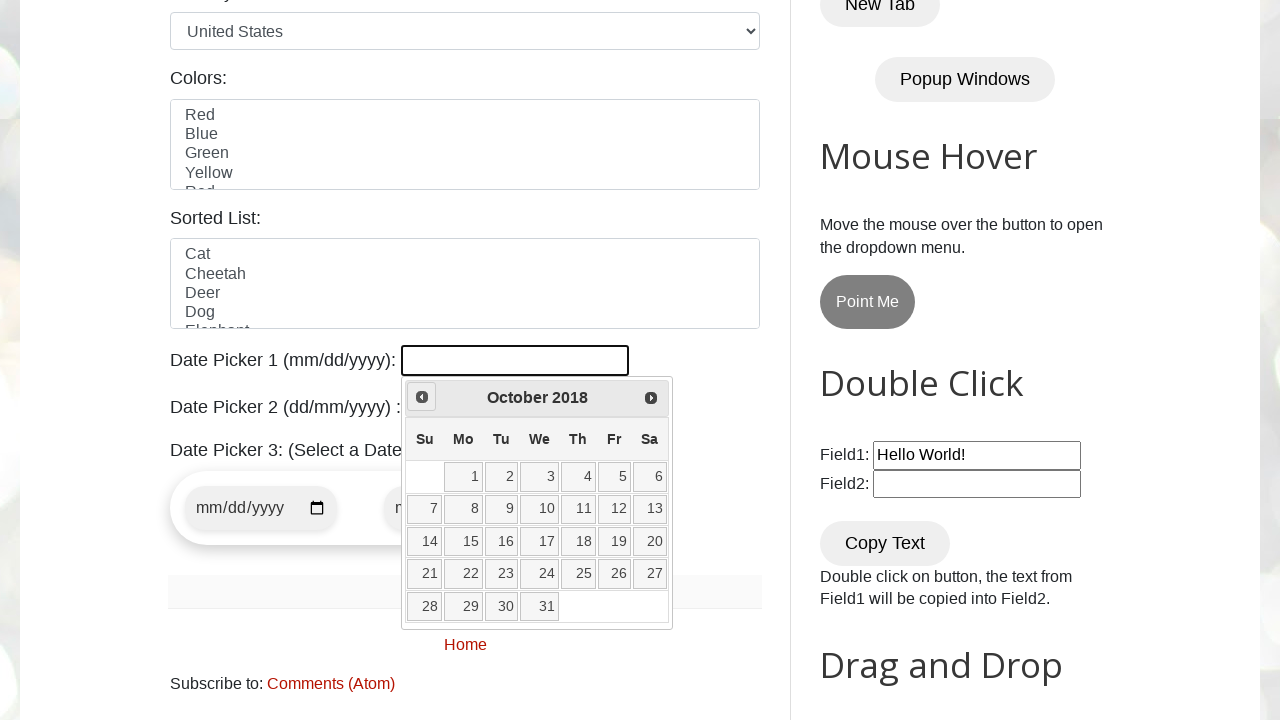

Clicked Prev button to navigate backwards (current: October 2018) at (422, 397) on a[title="Prev"]
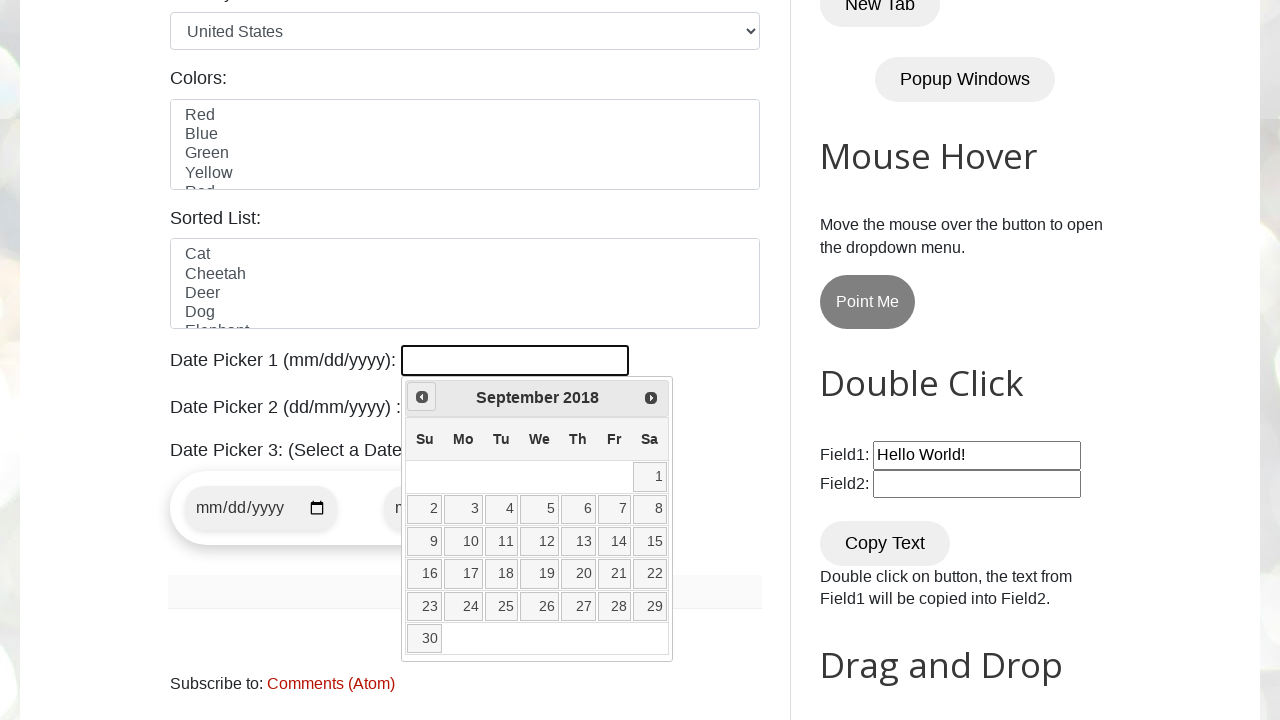

Clicked Prev button to navigate backwards (current: September 2018) at (422, 397) on a[title="Prev"]
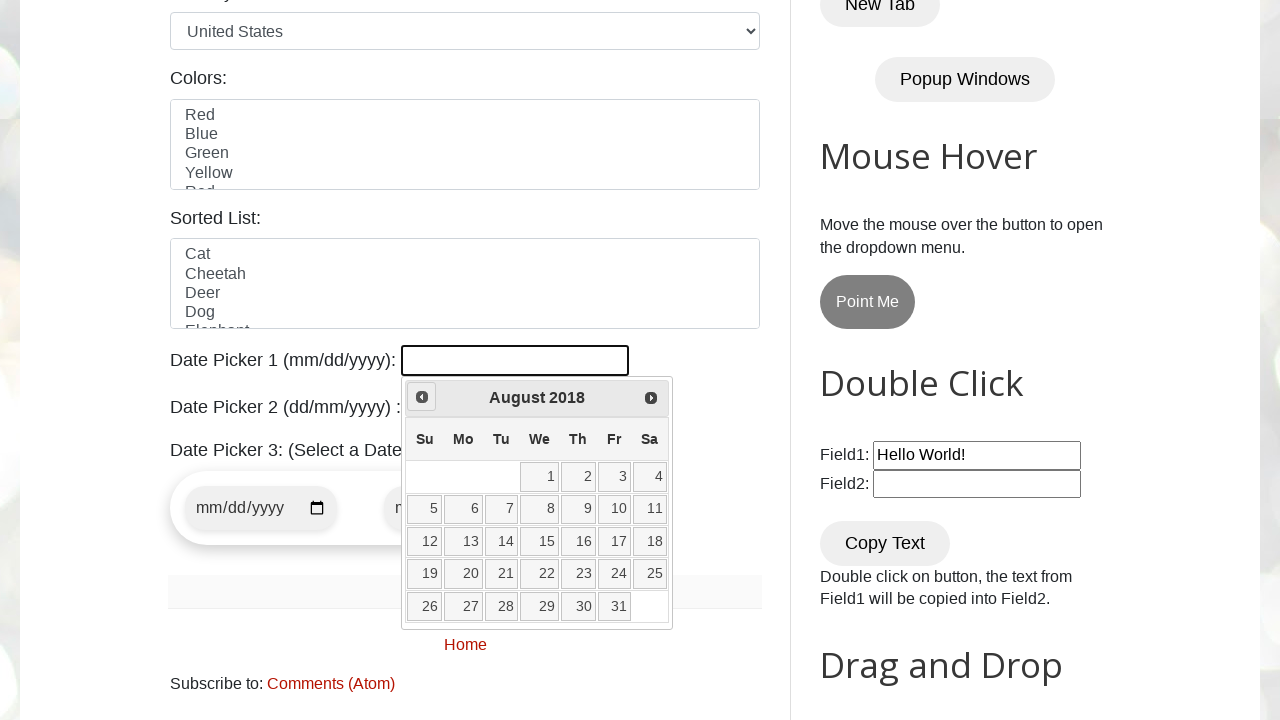

Clicked Prev button to navigate backwards (current: August 2018) at (422, 397) on a[title="Prev"]
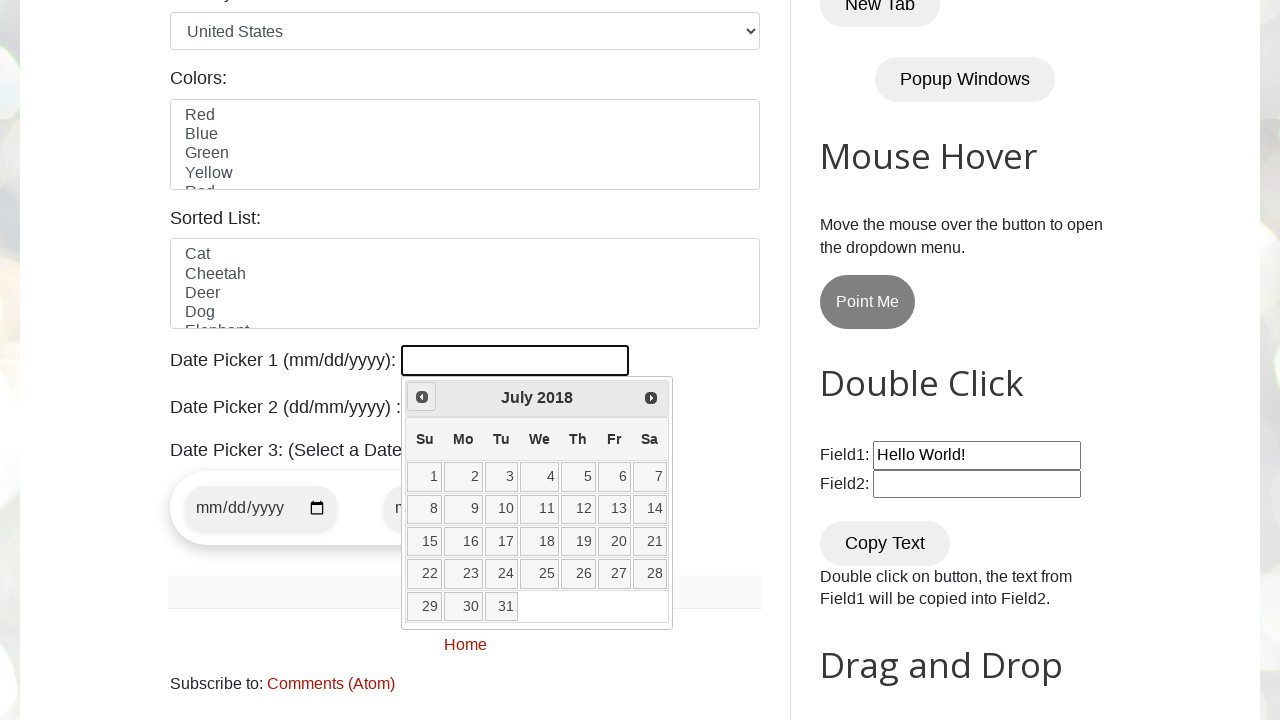

Clicked Prev button to navigate backwards (current: July 2018) at (422, 397) on a[title="Prev"]
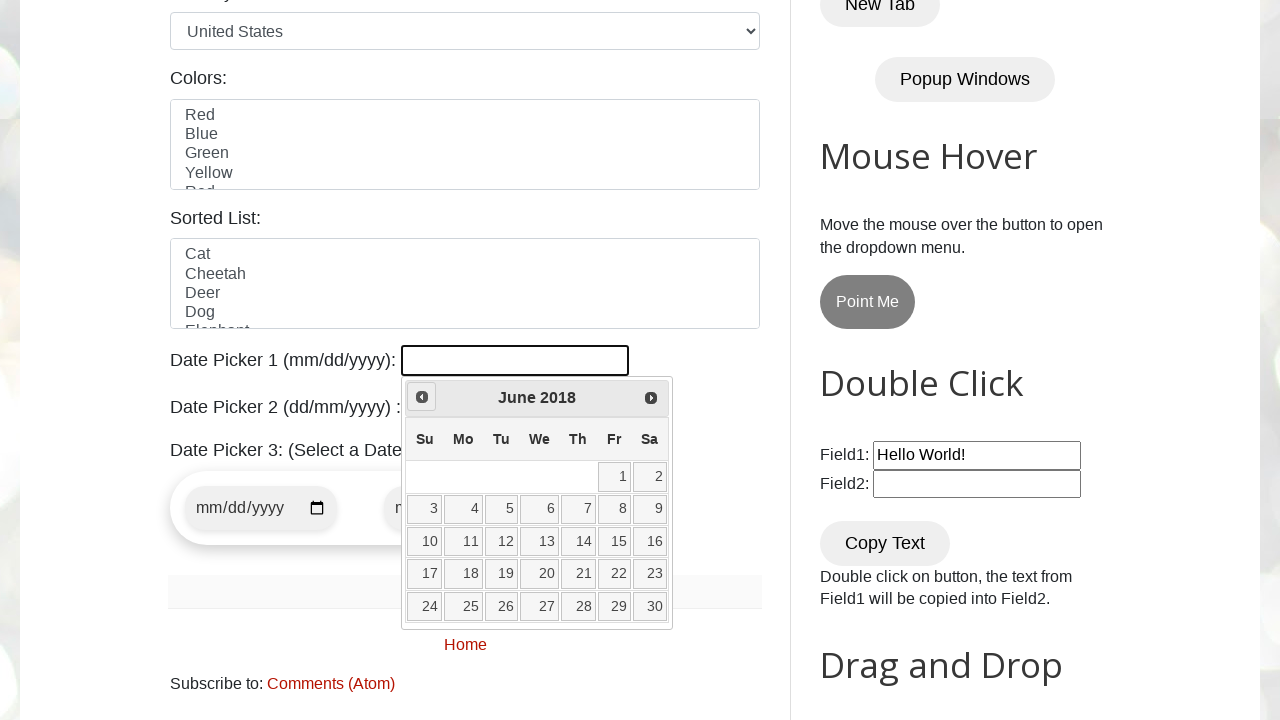

Clicked Prev button to navigate backwards (current: June 2018) at (422, 397) on a[title="Prev"]
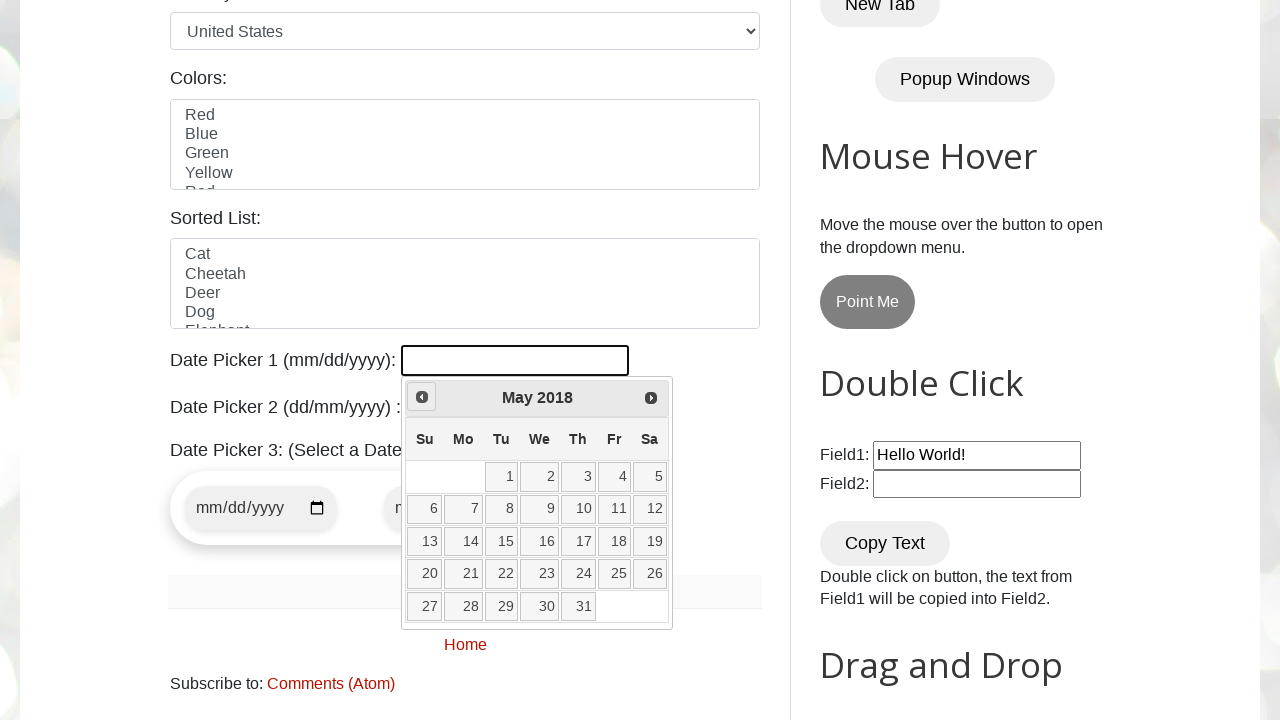

Clicked Prev button to navigate backwards (current: May 2018) at (422, 397) on a[title="Prev"]
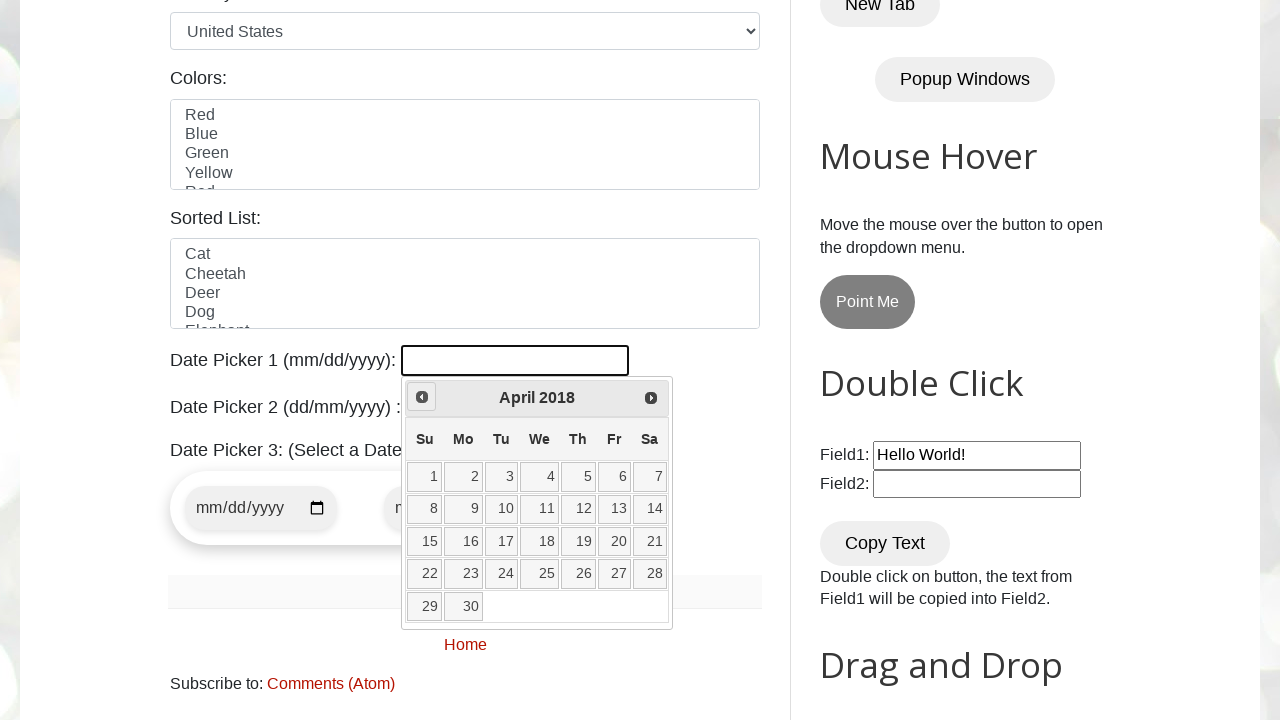

Clicked Prev button to navigate backwards (current: April 2018) at (422, 397) on a[title="Prev"]
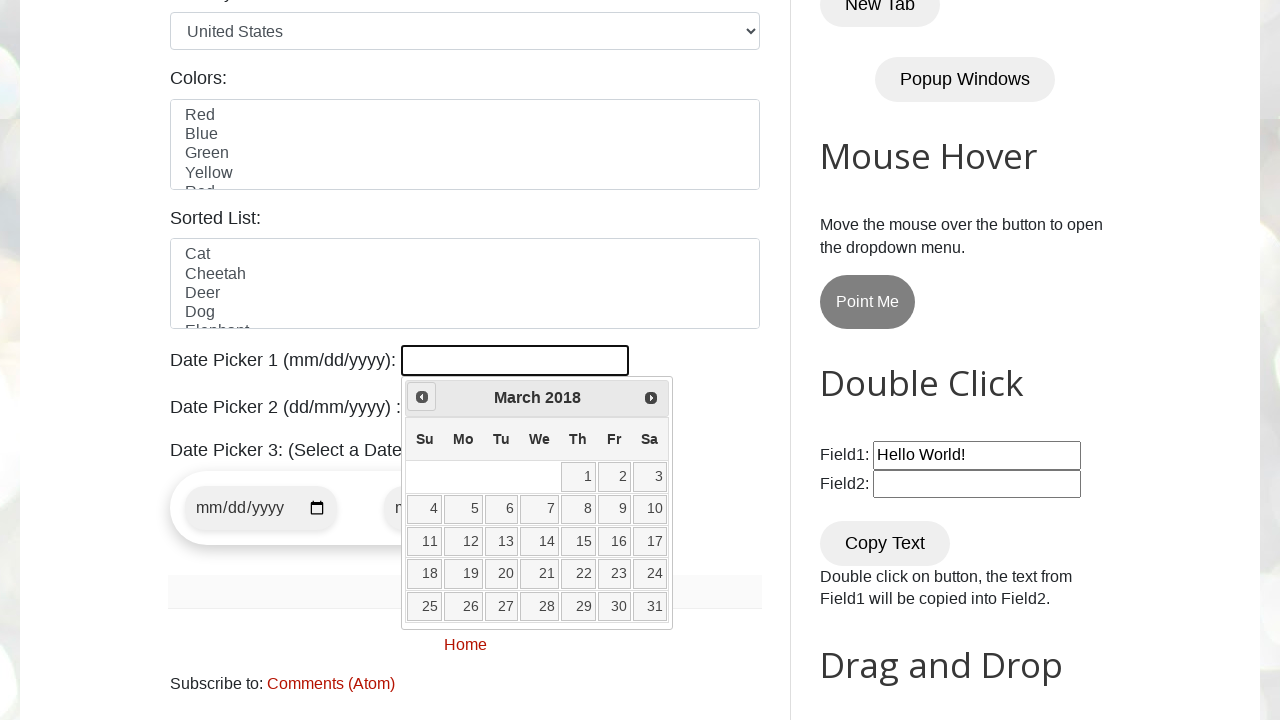

Clicked Prev button to navigate backwards (current: March 2018) at (422, 397) on a[title="Prev"]
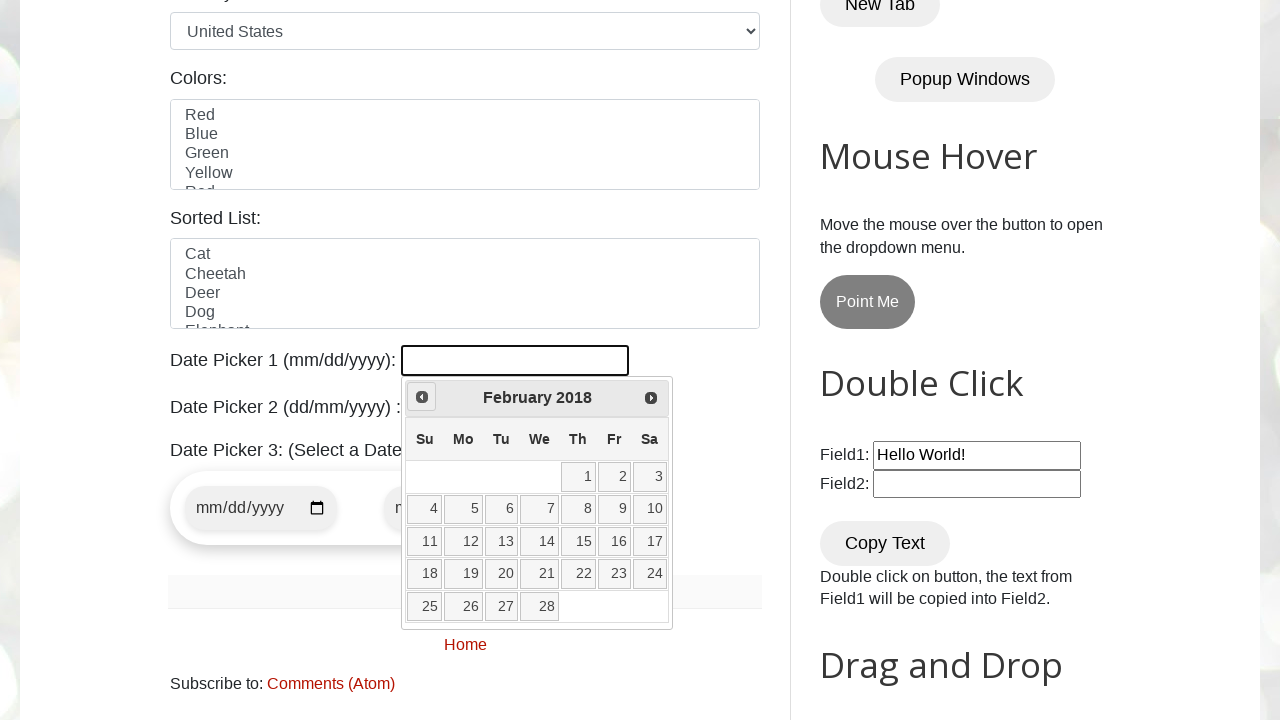

Clicked Prev button to navigate backwards (current: February 2018) at (422, 397) on a[title="Prev"]
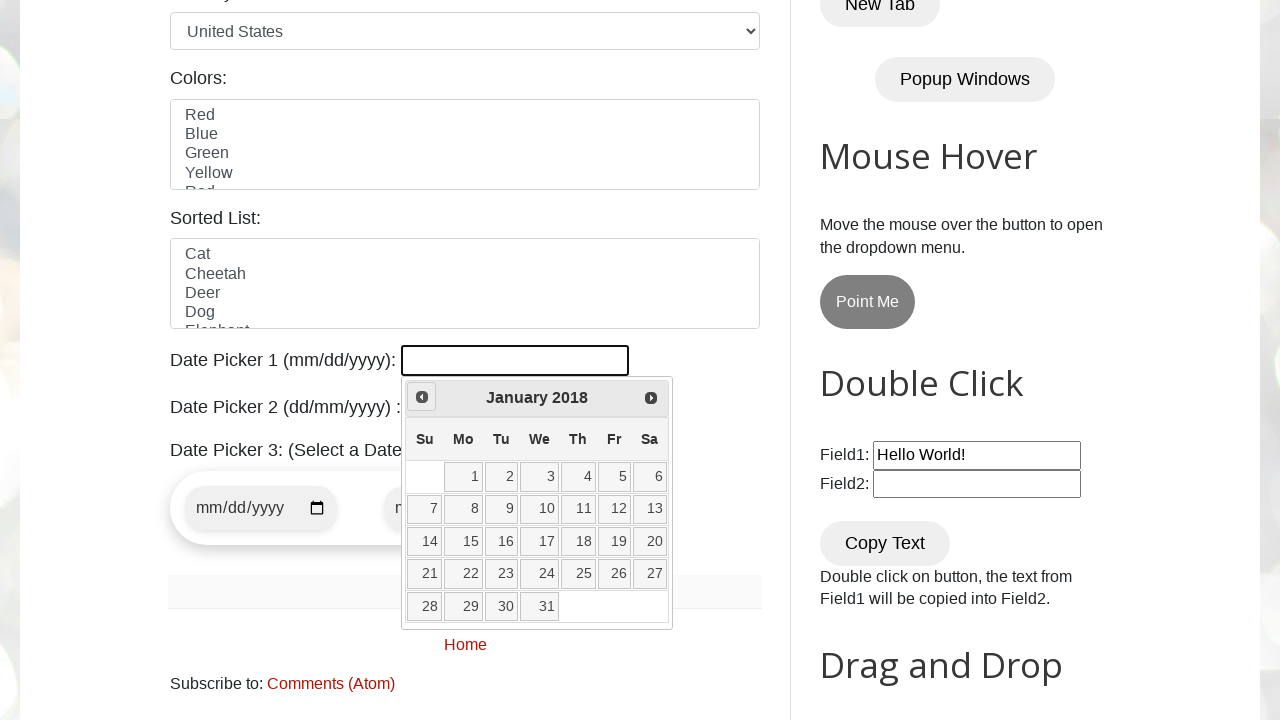

Clicked Prev button to navigate backwards (current: January 2018) at (422, 397) on a[title="Prev"]
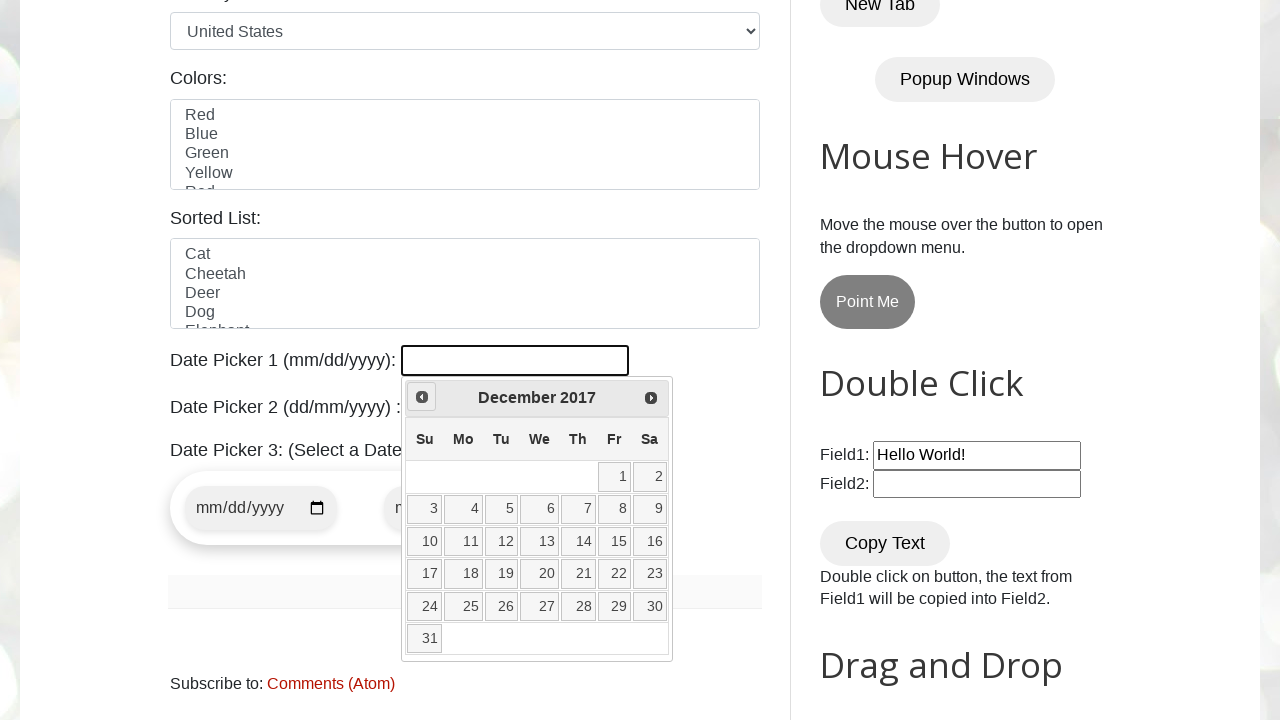

Clicked Prev button to navigate backwards (current: December 2017) at (422, 397) on a[title="Prev"]
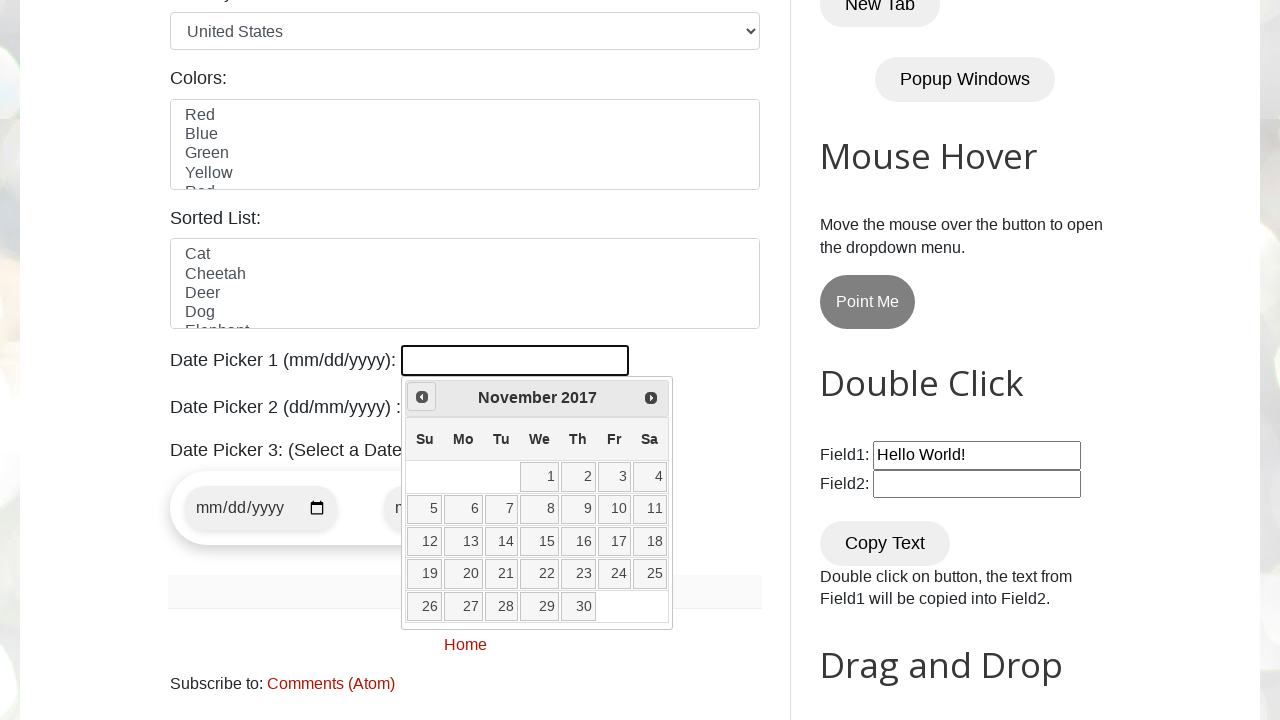

Clicked Prev button to navigate backwards (current: November 2017) at (422, 397) on a[title="Prev"]
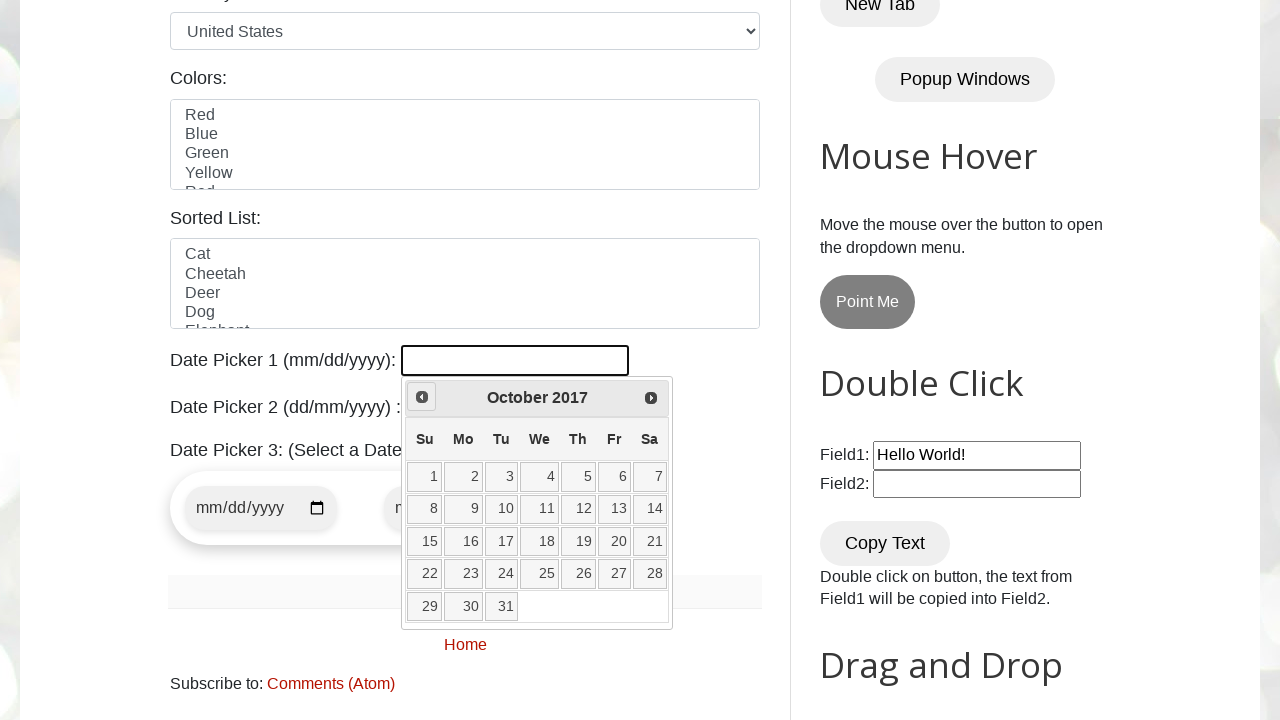

Clicked Prev button to navigate backwards (current: October 2017) at (422, 397) on a[title="Prev"]
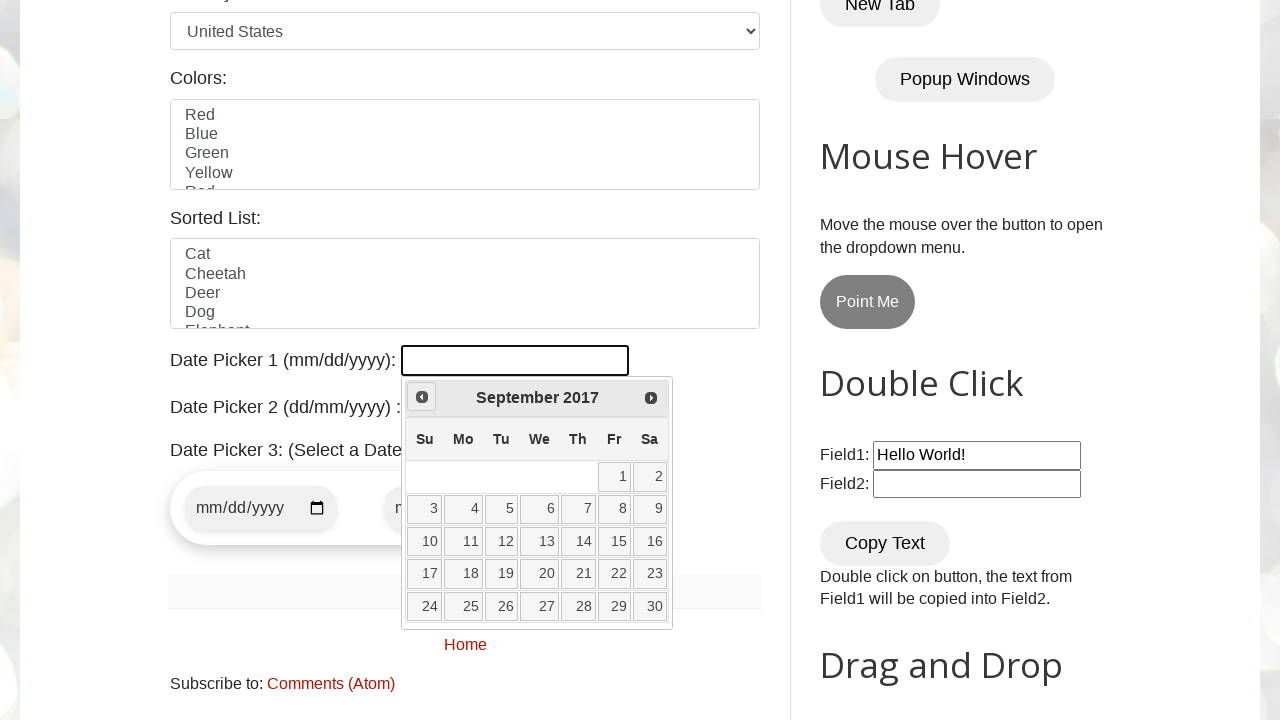

Clicked Prev button to navigate backwards (current: September 2017) at (422, 397) on a[title="Prev"]
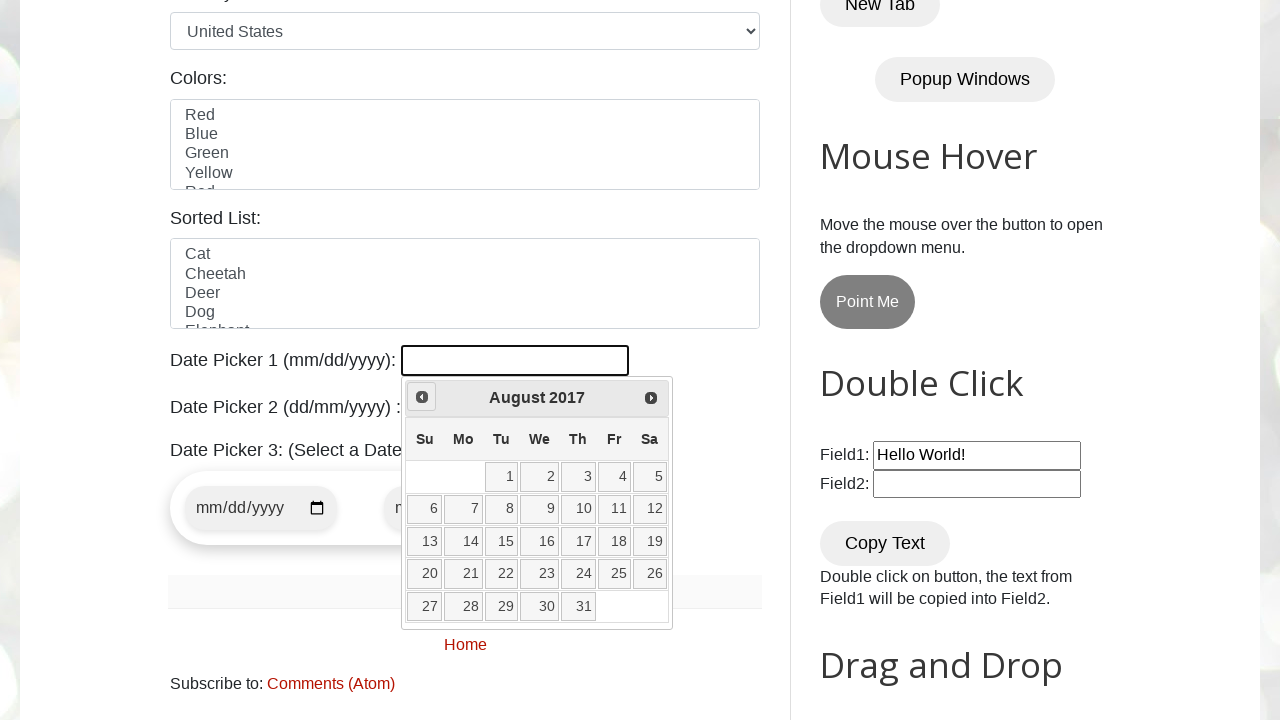

Clicked Prev button to navigate backwards (current: August 2017) at (422, 397) on a[title="Prev"]
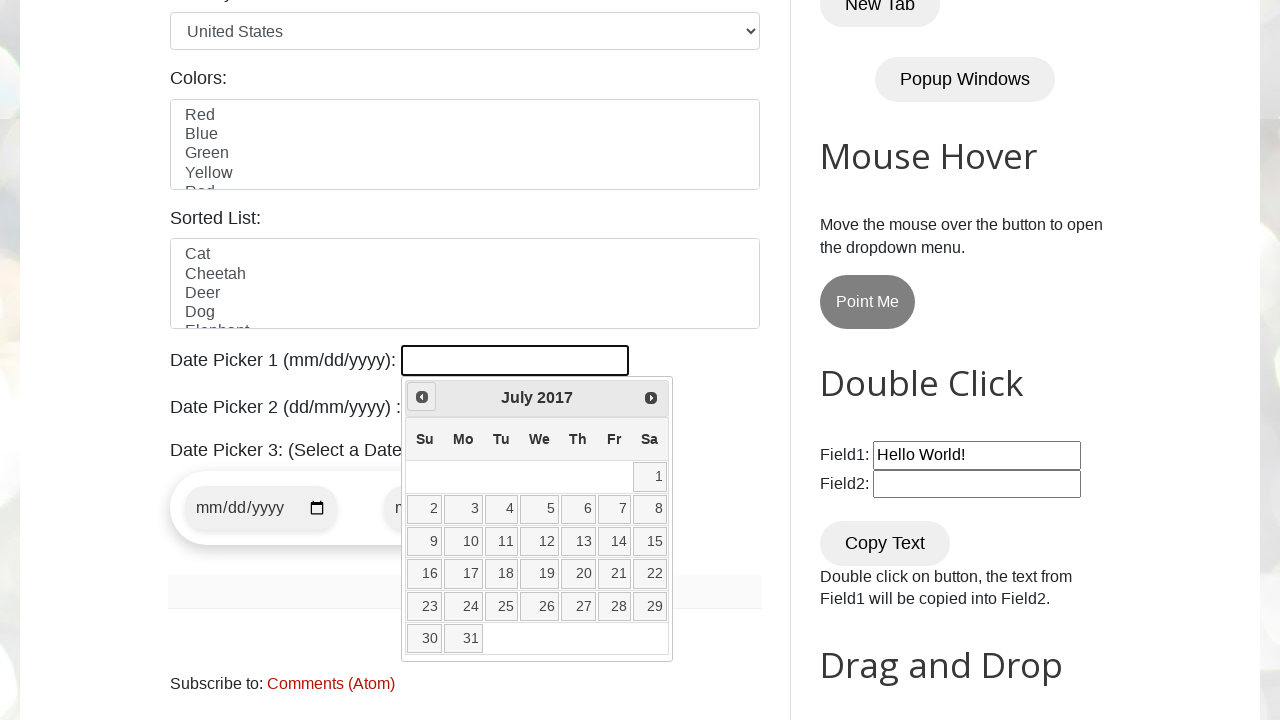

Clicked Prev button to navigate backwards (current: July 2017) at (422, 397) on a[title="Prev"]
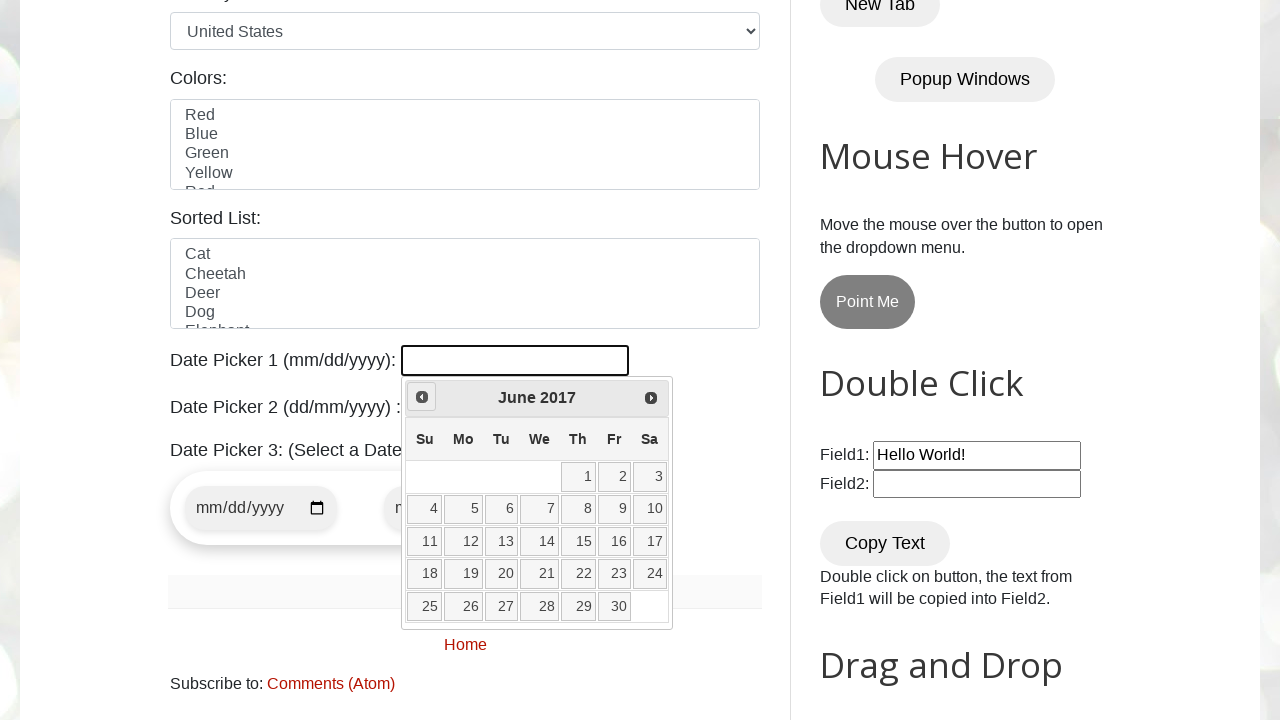

Clicked Prev button to navigate backwards (current: June 2017) at (422, 397) on a[title="Prev"]
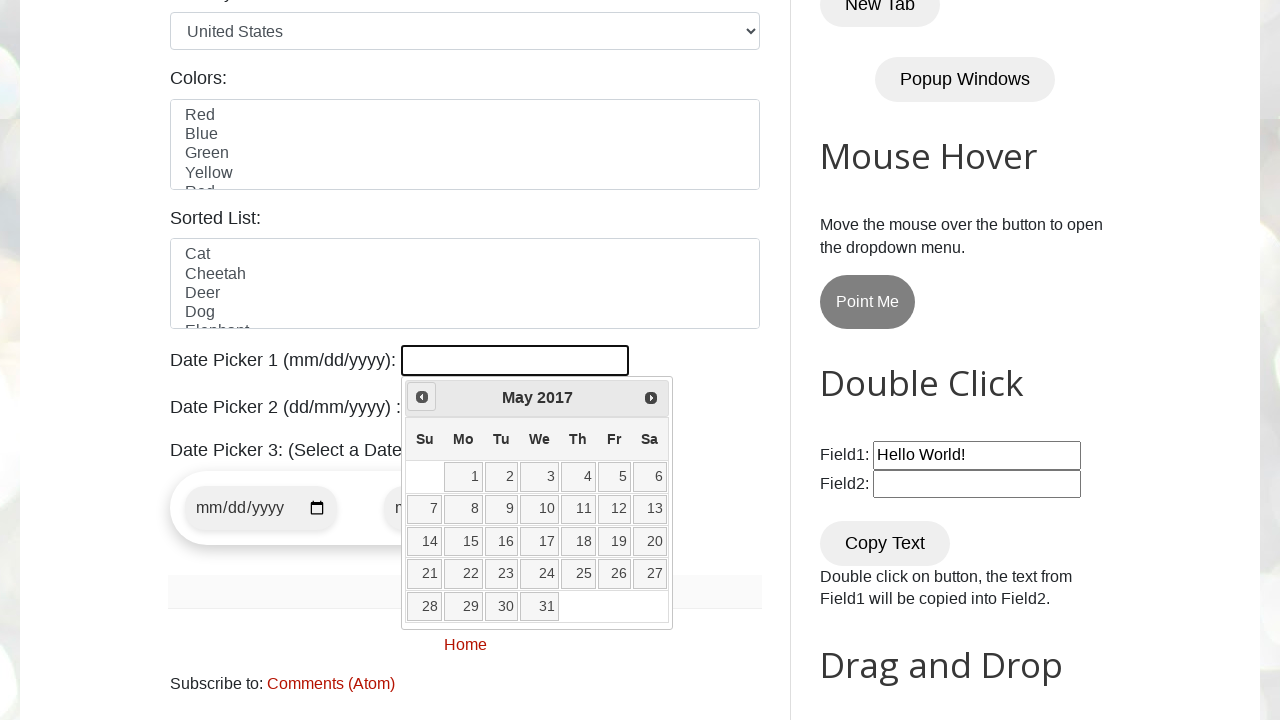

Clicked Prev button to navigate backwards (current: May 2017) at (422, 397) on a[title="Prev"]
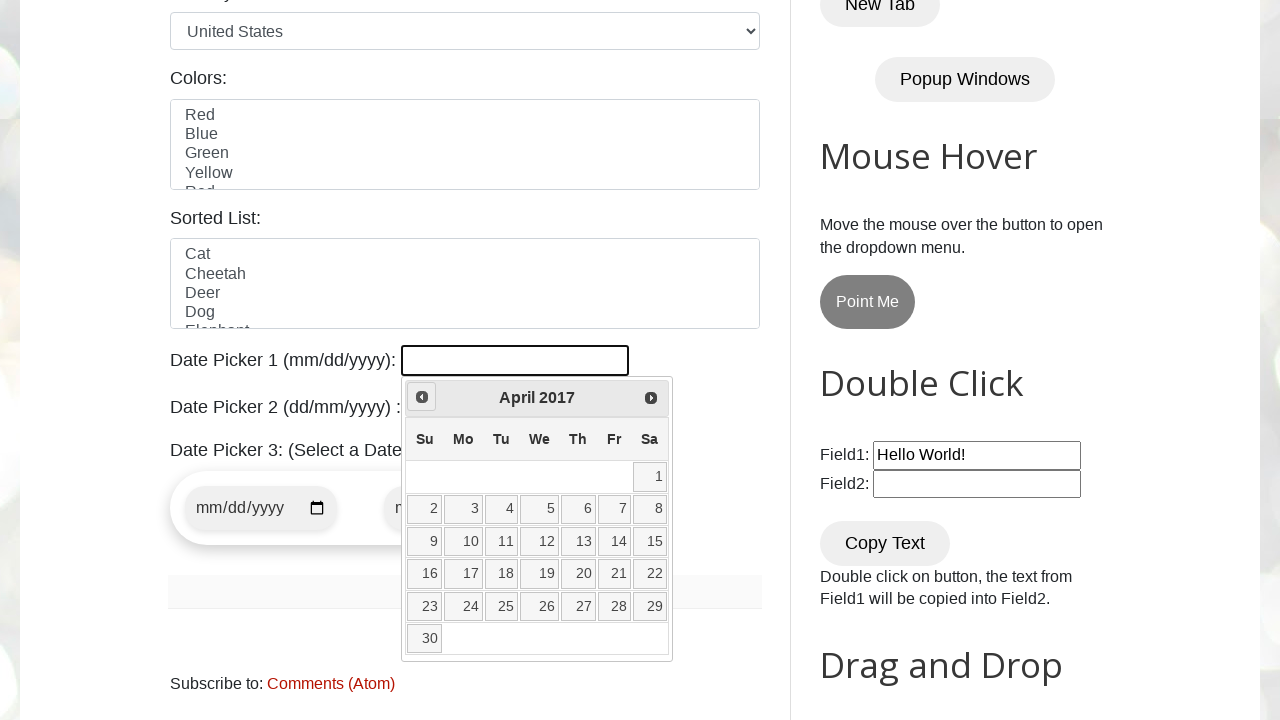

Clicked Prev button to navigate backwards (current: April 2017) at (422, 397) on a[title="Prev"]
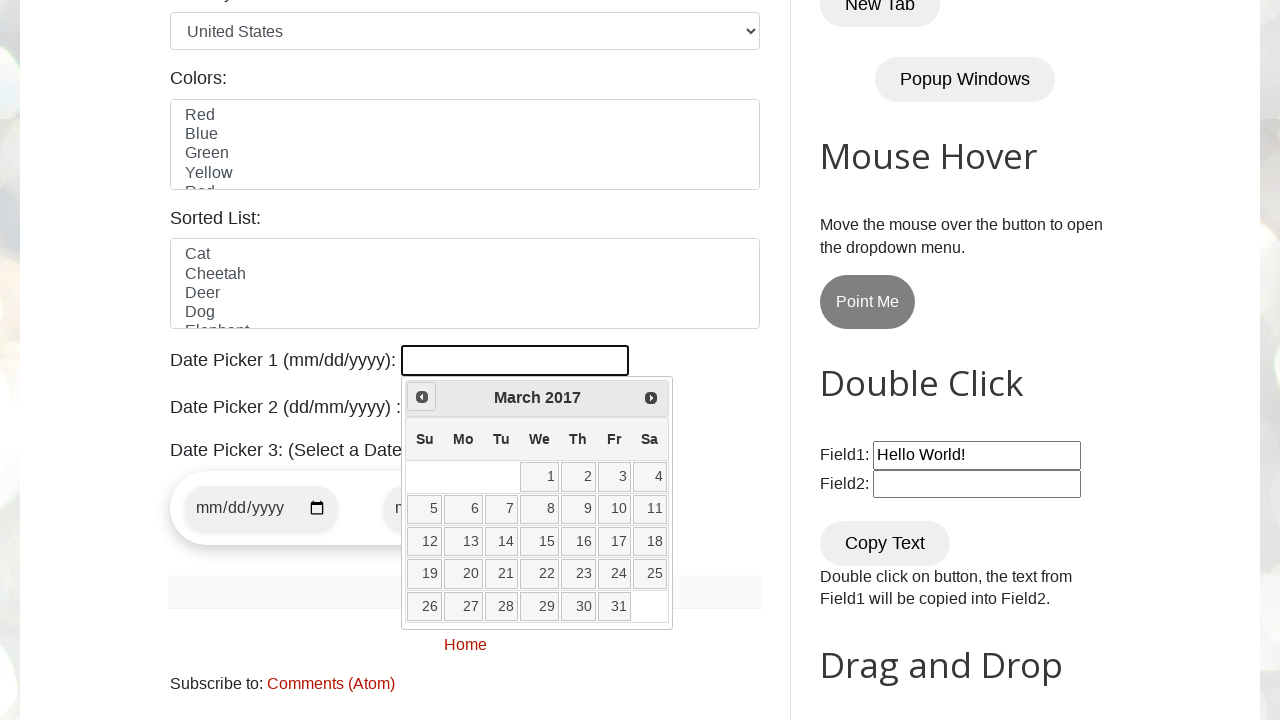

Clicked Prev button to navigate backwards (current: March 2017) at (422, 397) on a[title="Prev"]
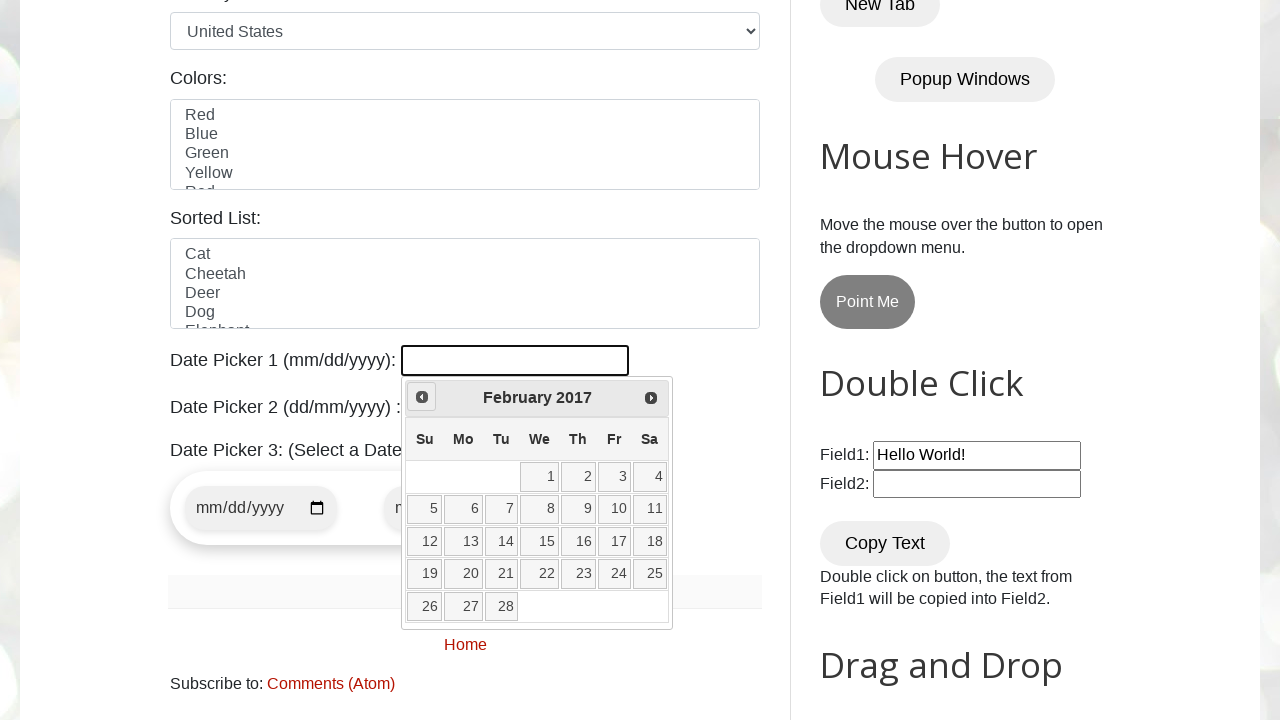

Clicked Prev button to navigate backwards (current: February 2017) at (422, 397) on a[title="Prev"]
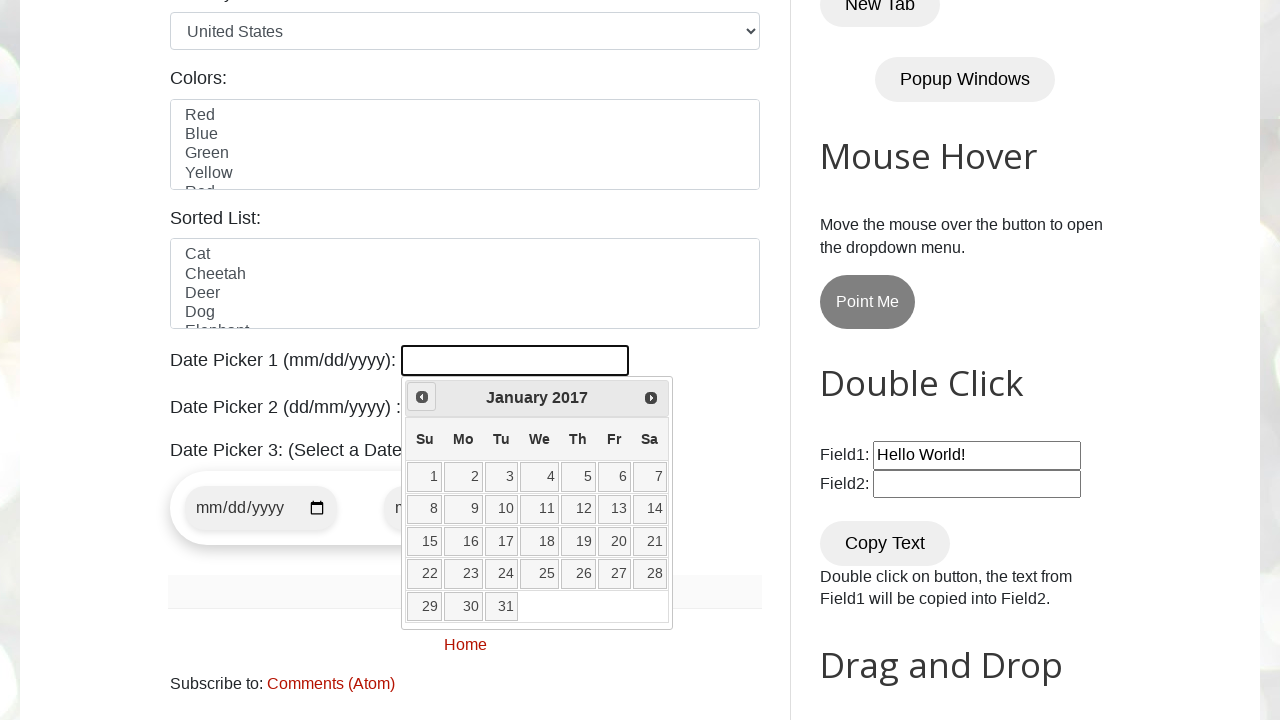

Clicked Prev button to navigate backwards (current: January 2017) at (422, 397) on a[title="Prev"]
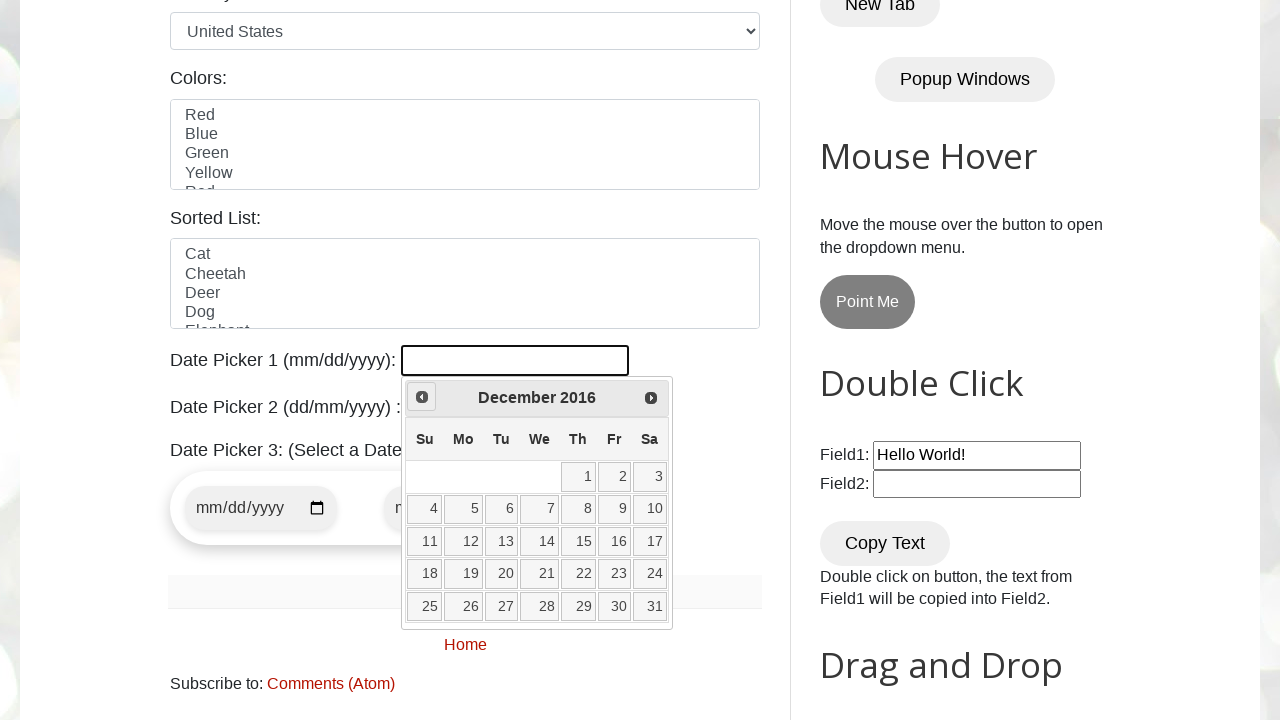

Clicked Prev button to navigate backwards (current: December 2016) at (422, 397) on a[title="Prev"]
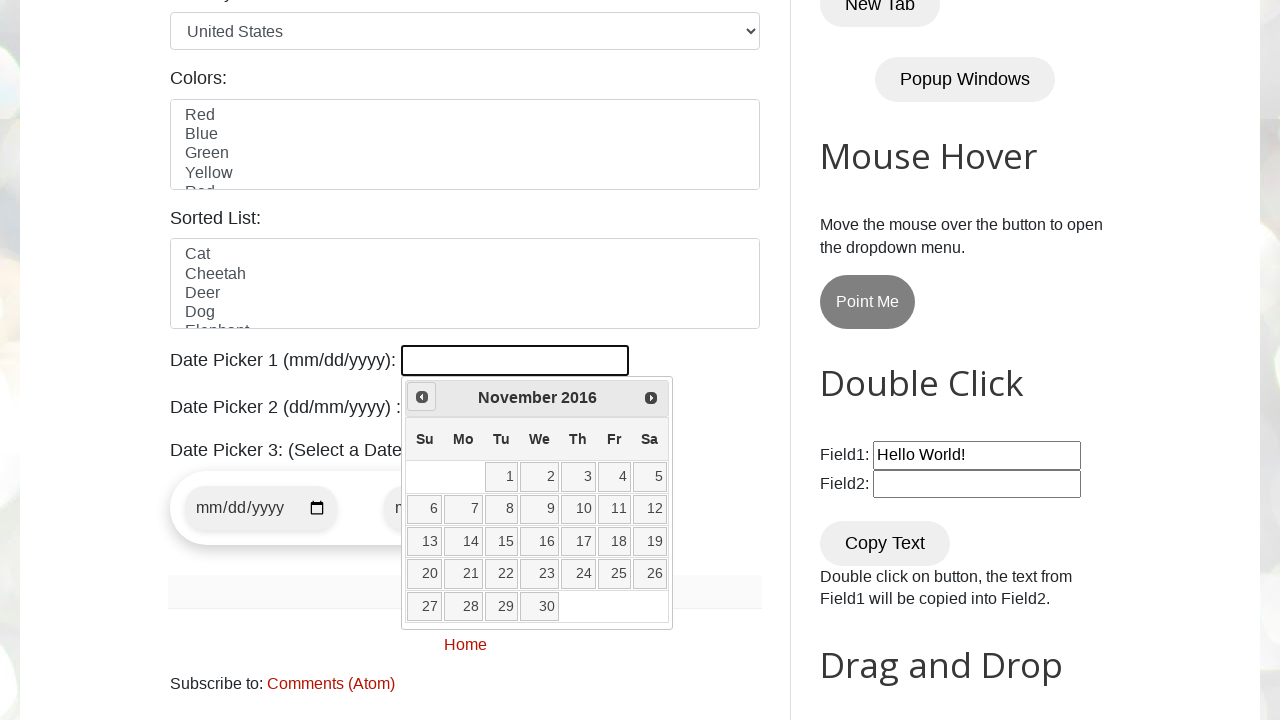

Clicked Prev button to navigate backwards (current: November 2016) at (422, 397) on a[title="Prev"]
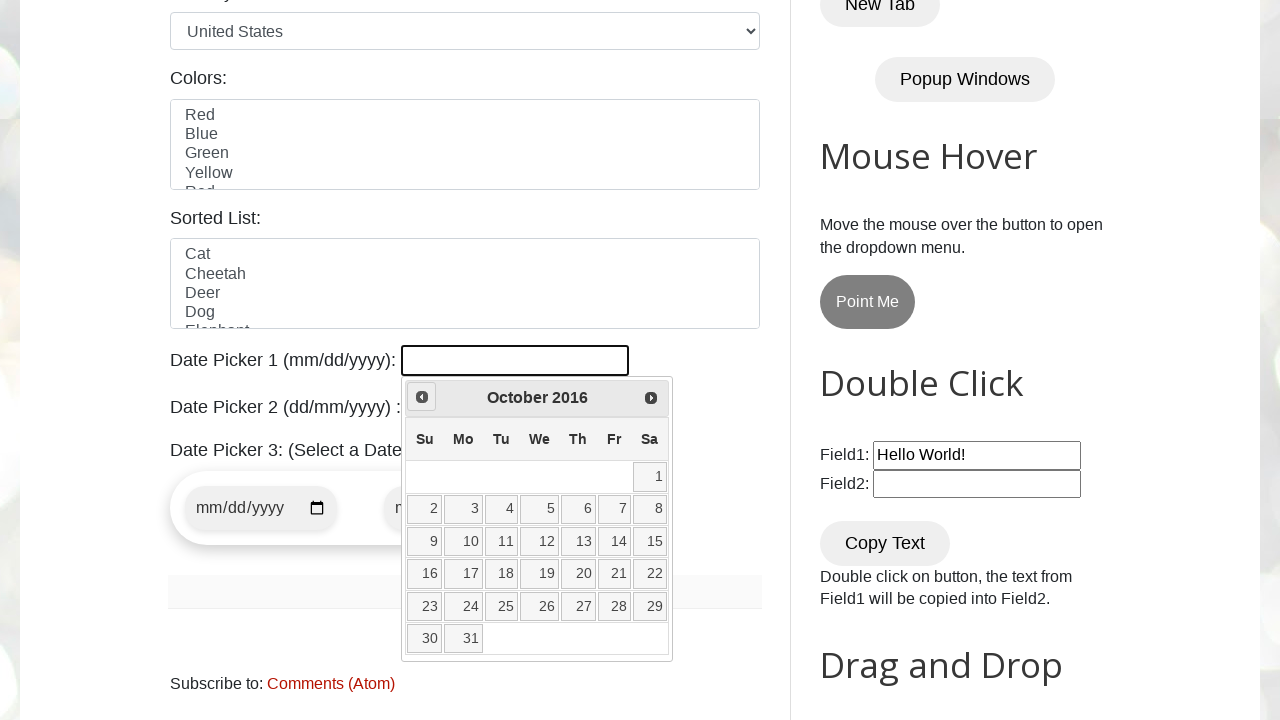

Clicked Prev button to navigate backwards (current: October 2016) at (422, 397) on a[title="Prev"]
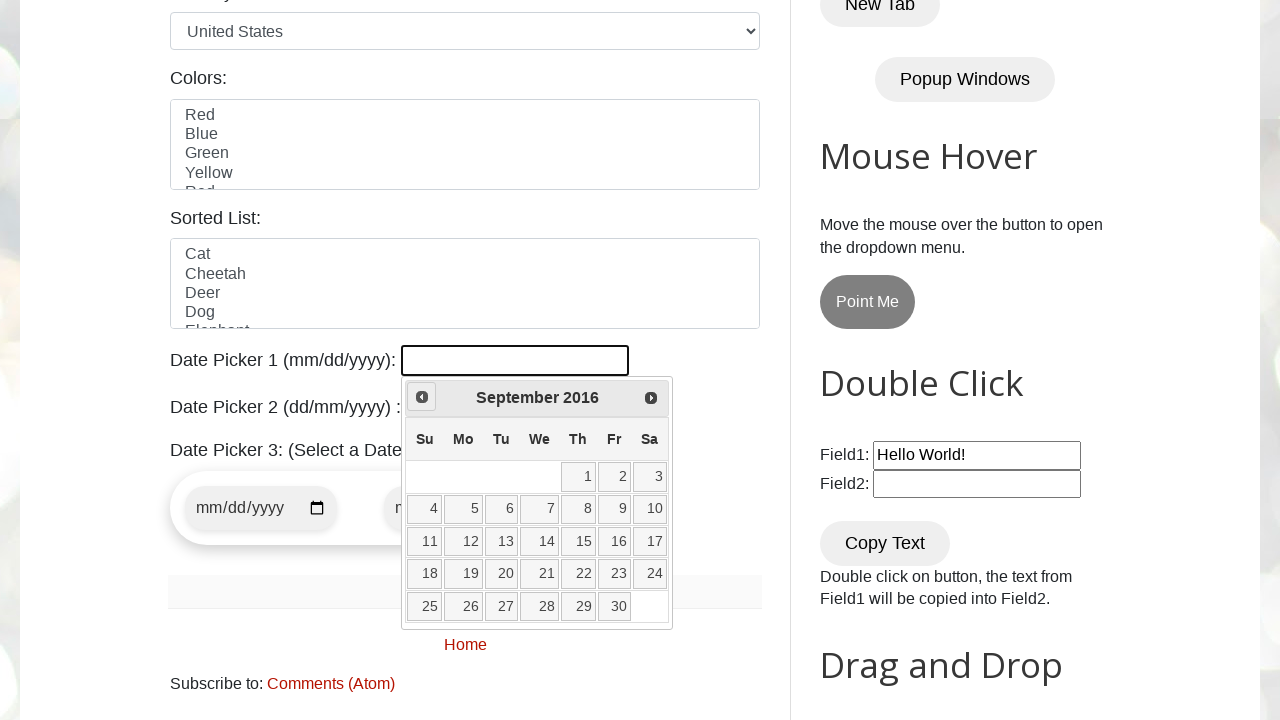

Clicked Prev button to navigate backwards (current: September 2016) at (422, 397) on a[title="Prev"]
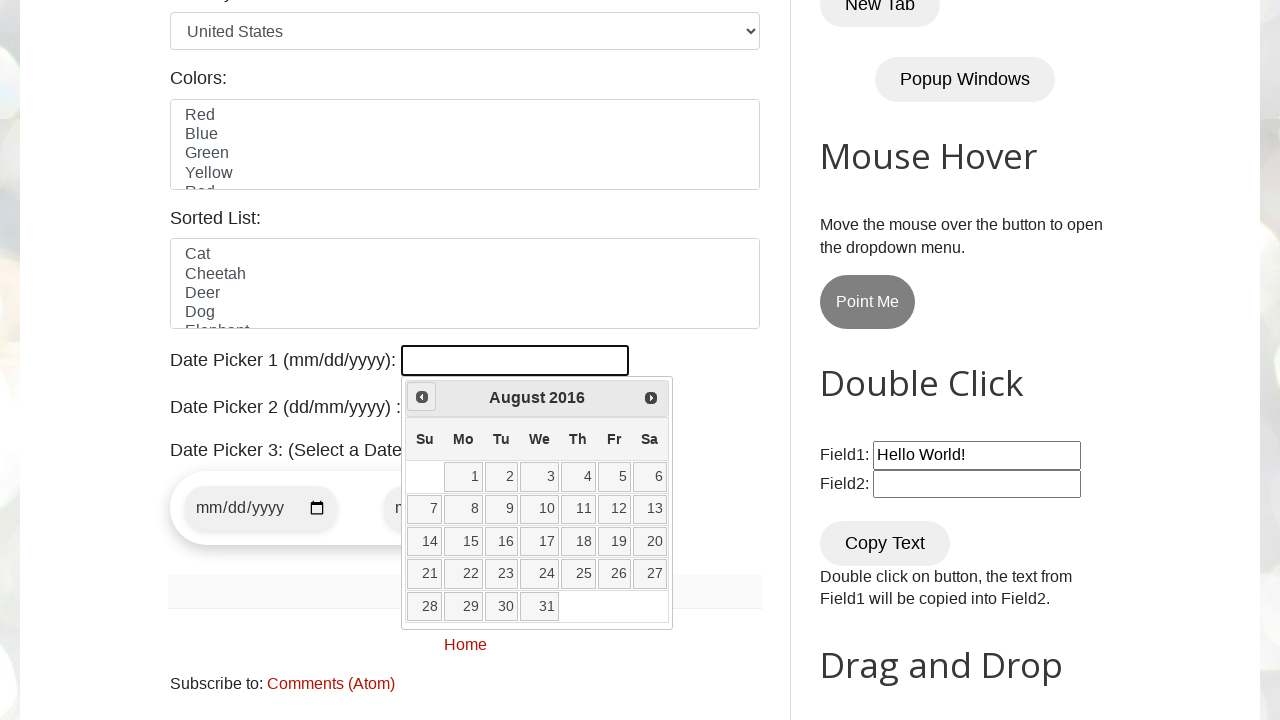

Clicked Prev button to navigate backwards (current: August 2016) at (422, 397) on a[title="Prev"]
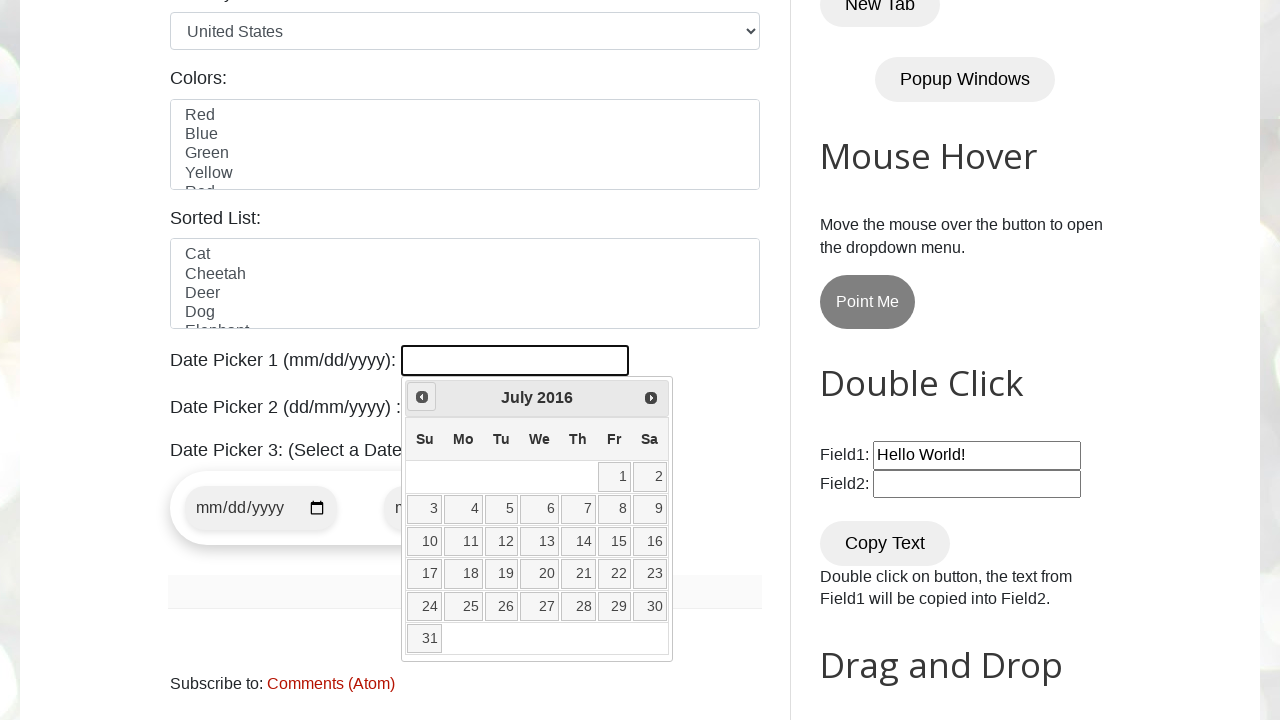

Clicked Prev button to navigate backwards (current: July 2016) at (422, 397) on a[title="Prev"]
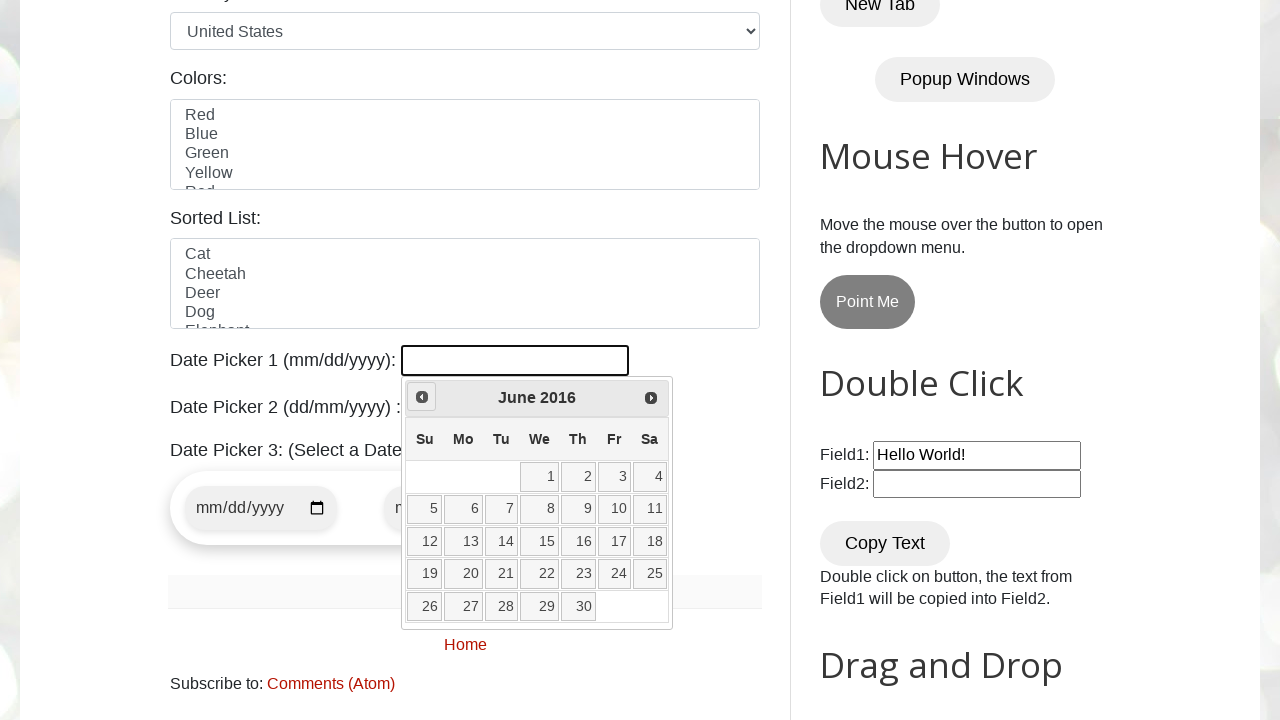

Clicked Prev button to navigate backwards (current: June 2016) at (422, 397) on a[title="Prev"]
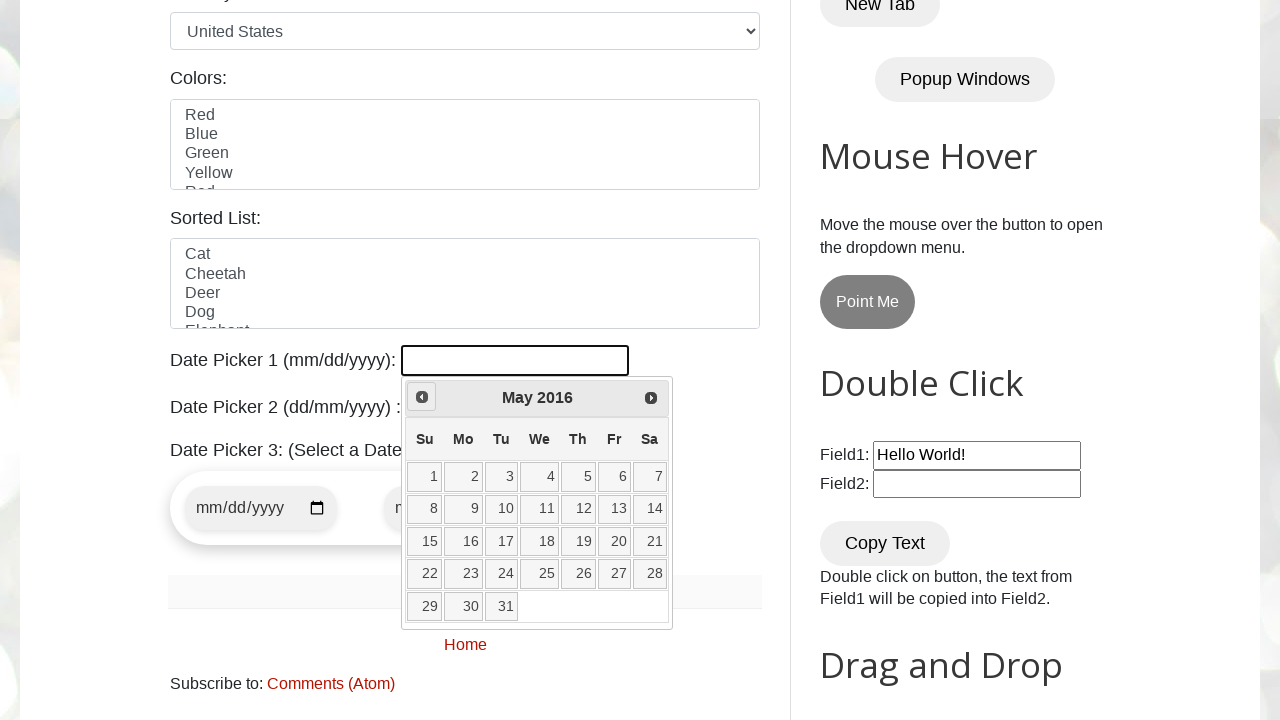

Clicked Prev button to navigate backwards (current: May 2016) at (422, 397) on a[title="Prev"]
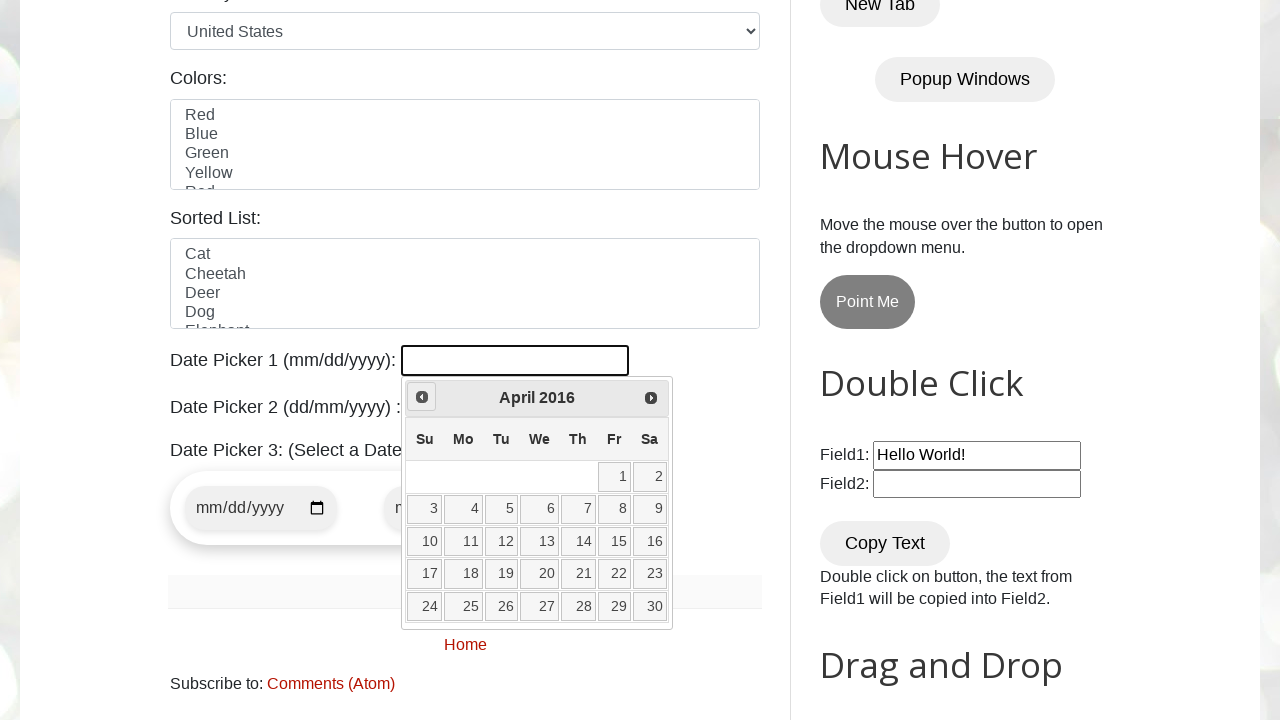

Clicked Prev button to navigate backwards (current: April 2016) at (422, 397) on a[title="Prev"]
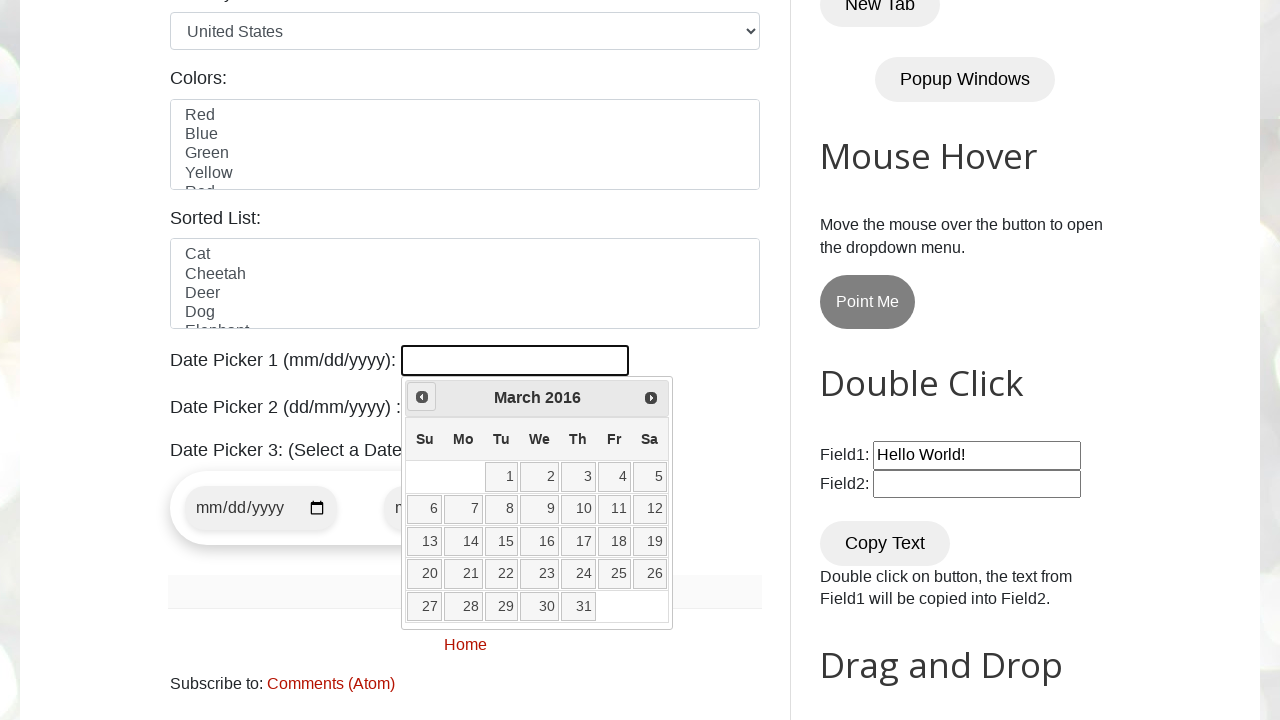

Clicked Prev button to navigate backwards (current: March 2016) at (422, 397) on a[title="Prev"]
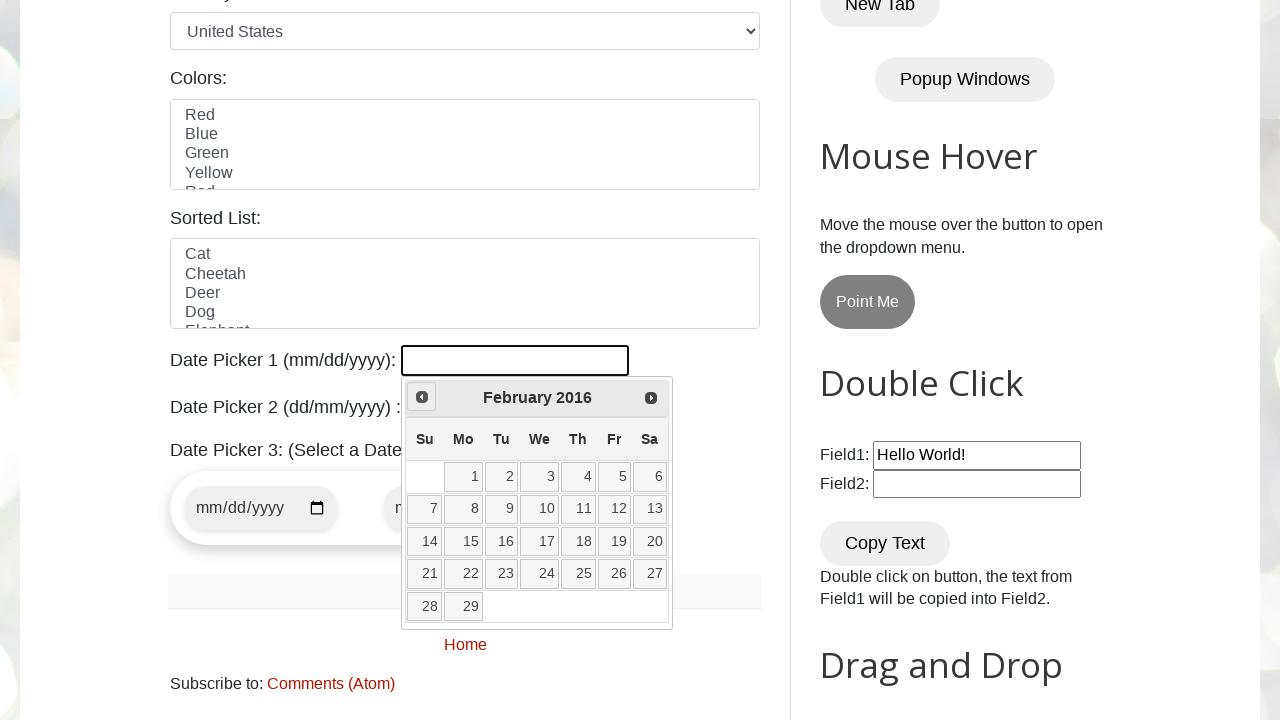

Clicked Prev button to navigate backwards (current: February 2016) at (422, 397) on a[title="Prev"]
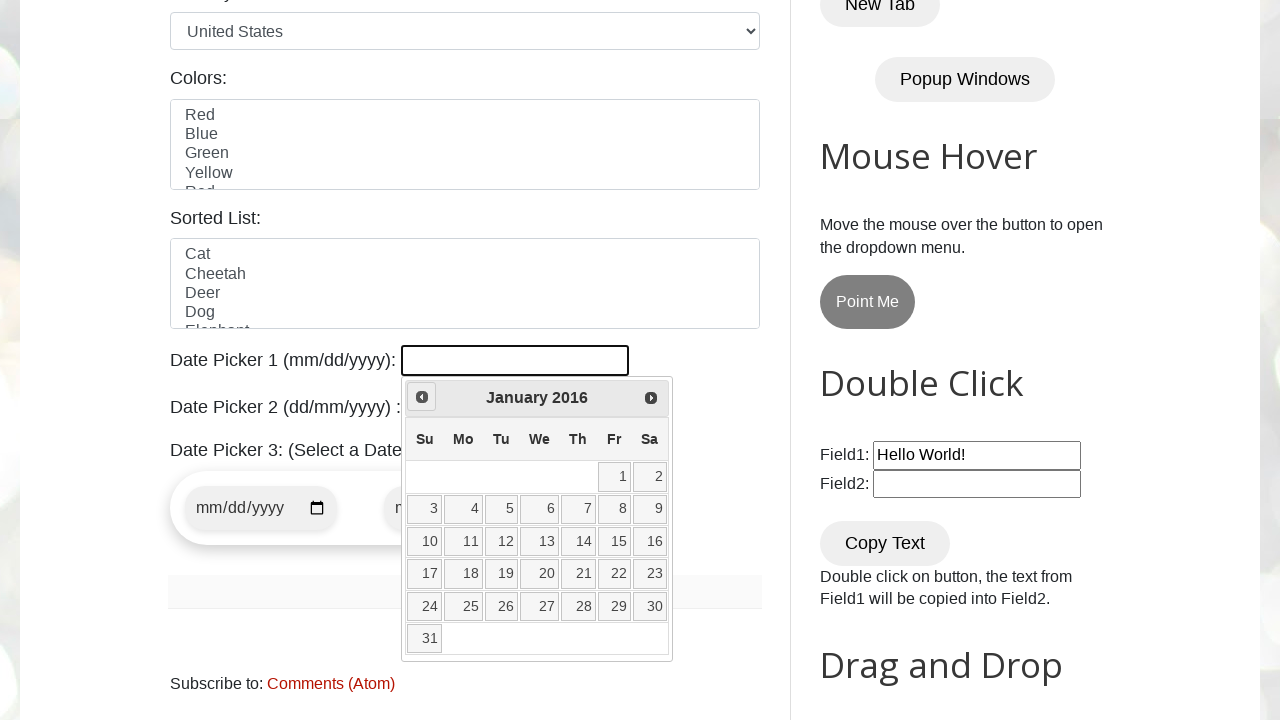

Clicked Prev button to navigate backwards (current: January 2016) at (422, 397) on a[title="Prev"]
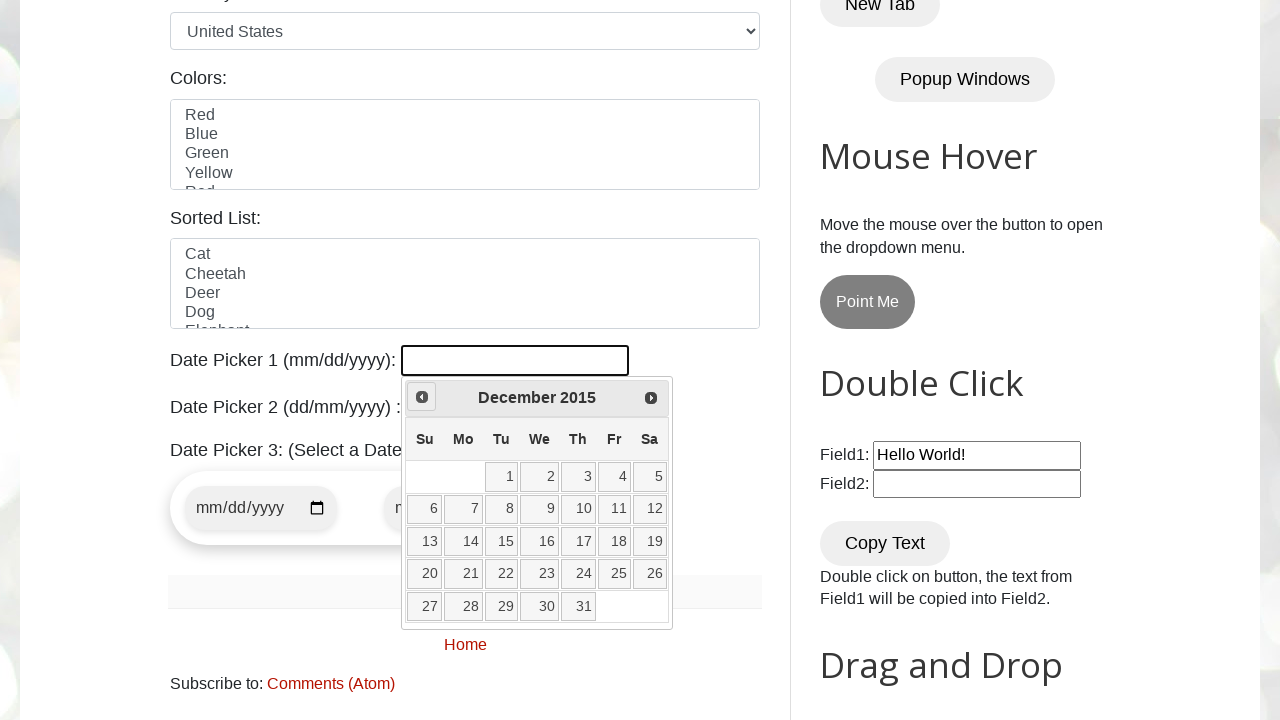

Clicked Prev button to navigate backwards (current: December 2015) at (422, 397) on a[title="Prev"]
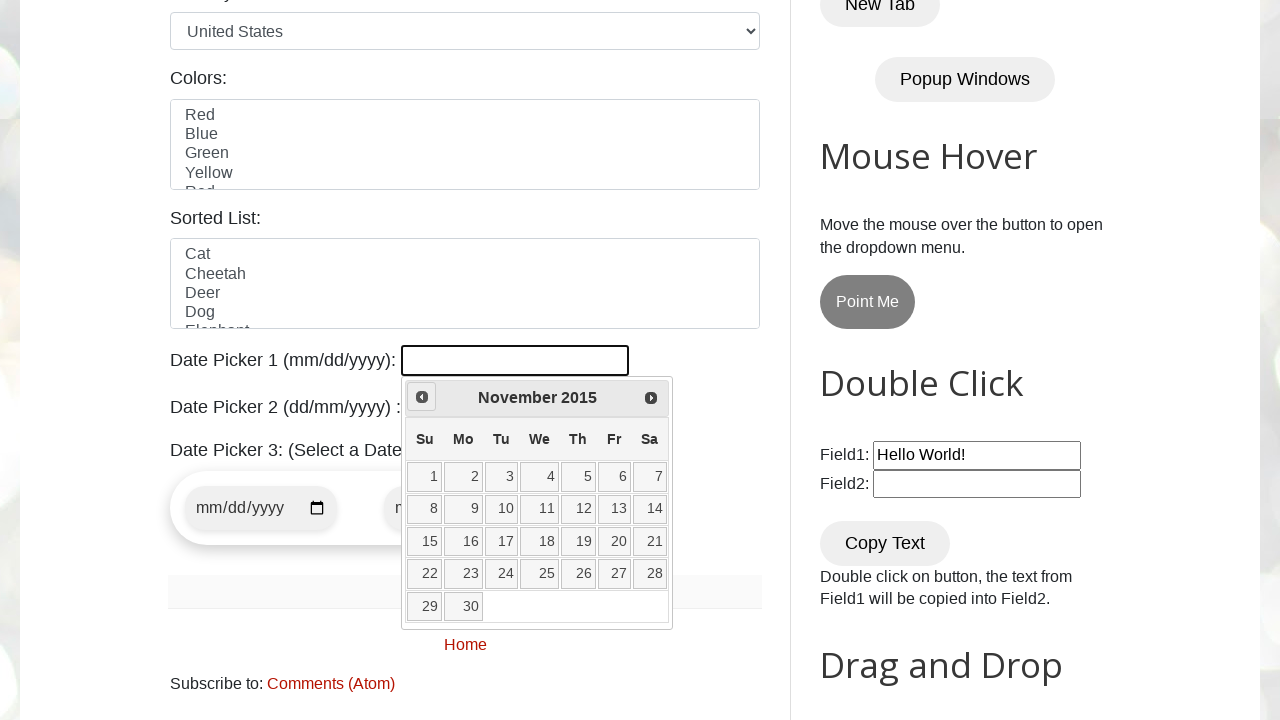

Clicked Prev button to navigate backwards (current: November 2015) at (422, 397) on a[title="Prev"]
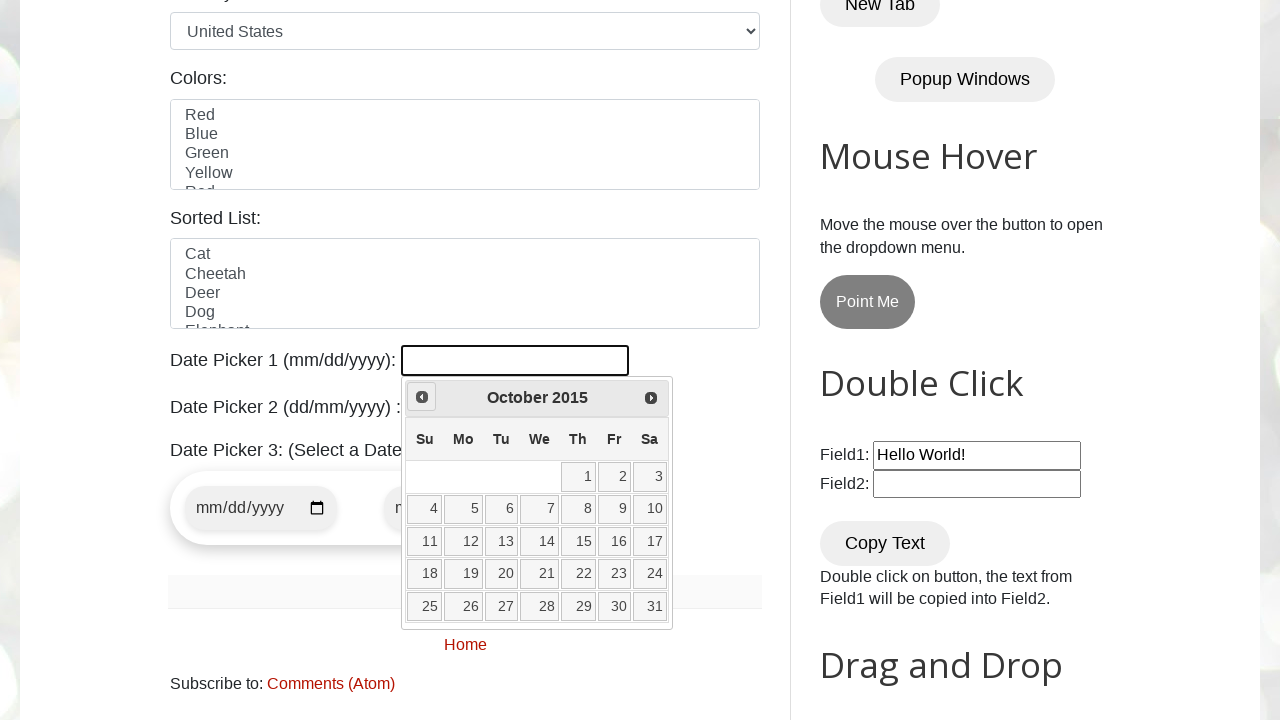

Clicked Prev button to navigate backwards (current: October 2015) at (422, 397) on a[title="Prev"]
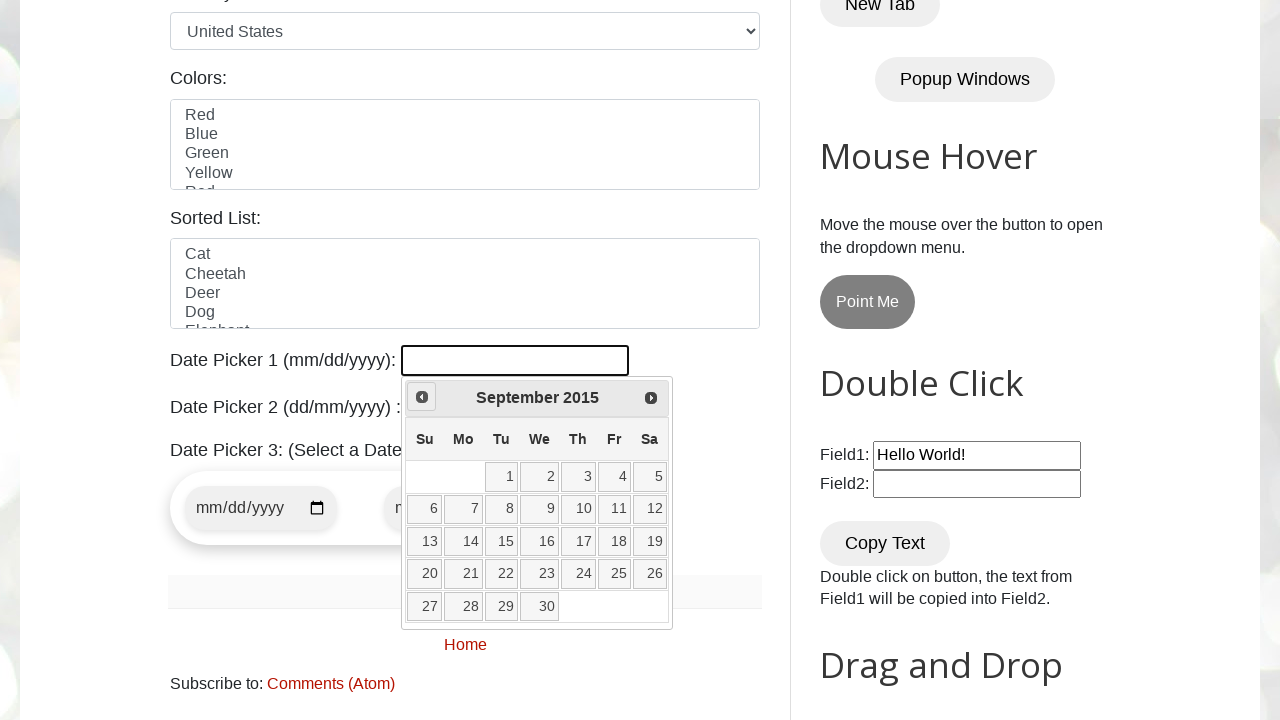

Clicked Prev button to navigate backwards (current: September 2015) at (422, 397) on a[title="Prev"]
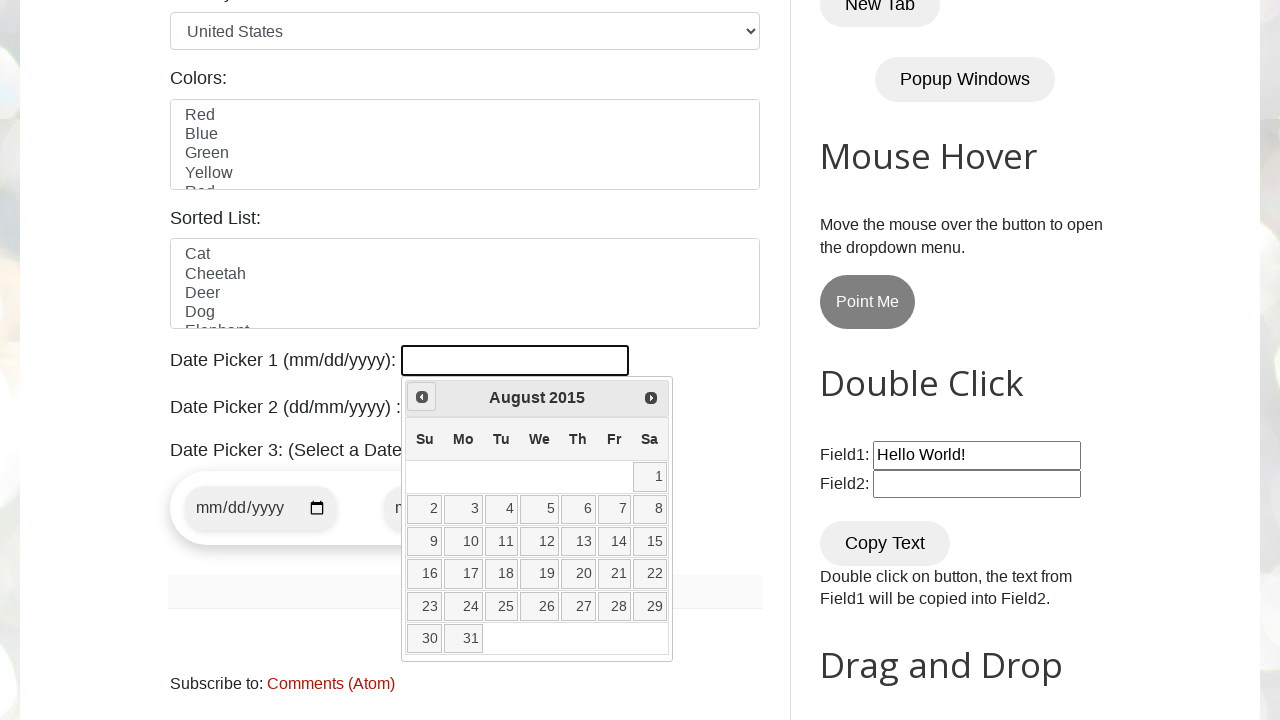

Clicked Prev button to navigate backwards (current: August 2015) at (422, 397) on a[title="Prev"]
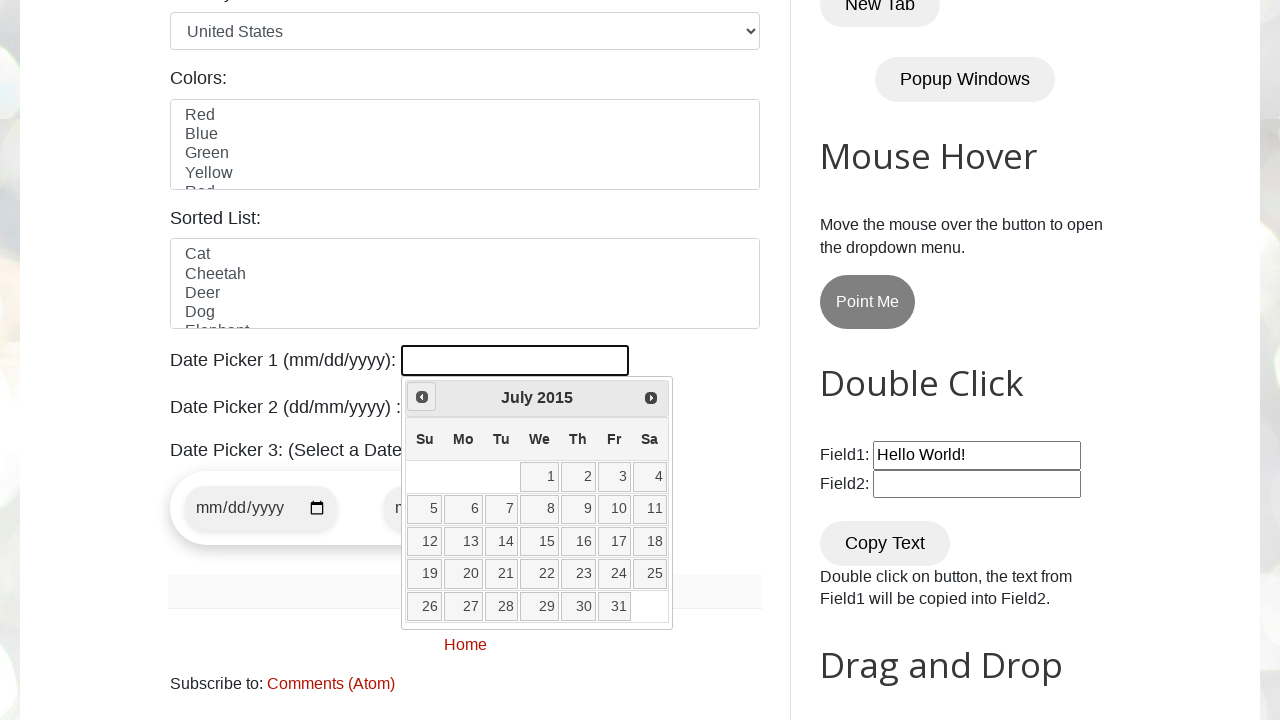

Clicked Prev button to navigate backwards (current: July 2015) at (422, 397) on a[title="Prev"]
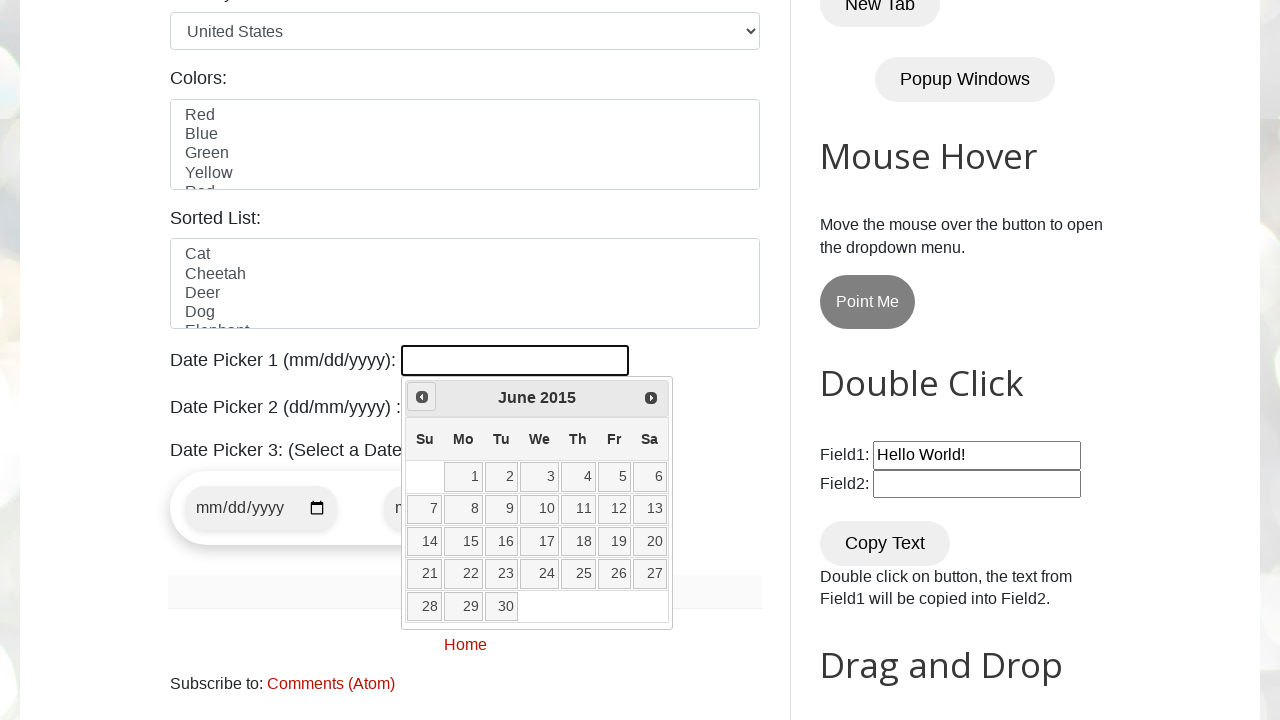

Clicked Prev button to navigate backwards (current: June 2015) at (422, 397) on a[title="Prev"]
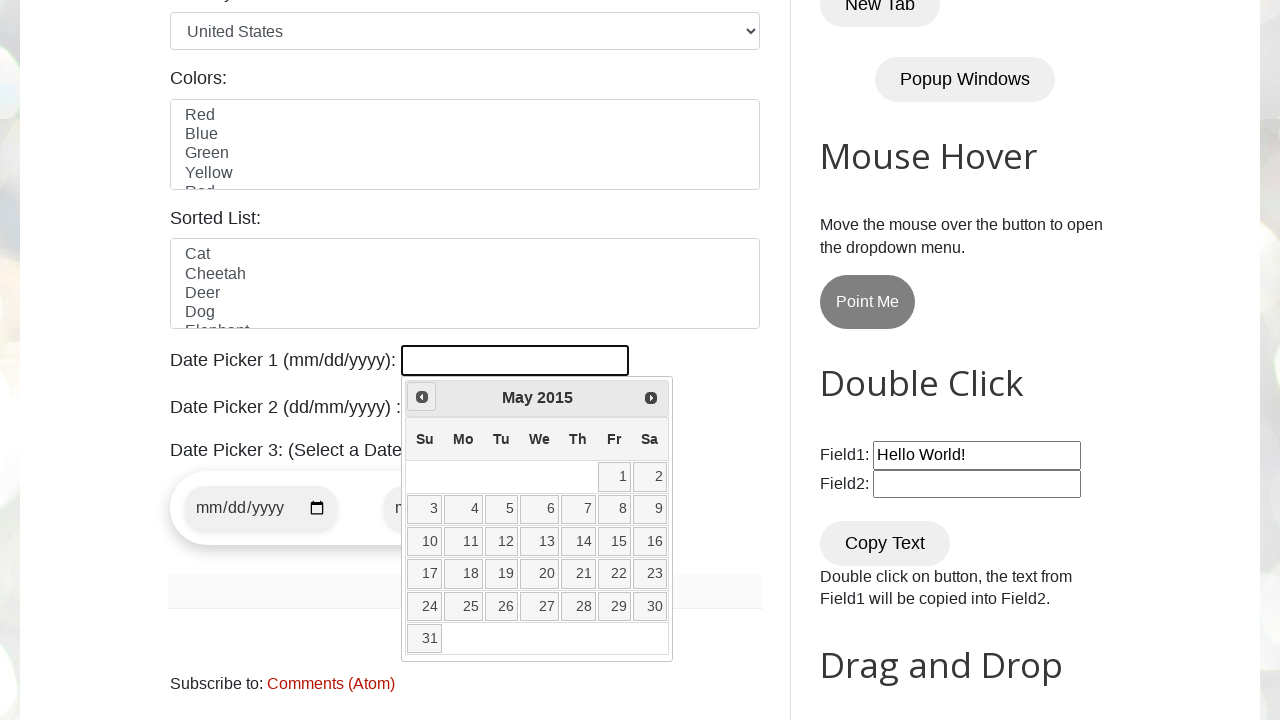

Clicked Prev button to navigate backwards (current: May 2015) at (422, 397) on a[title="Prev"]
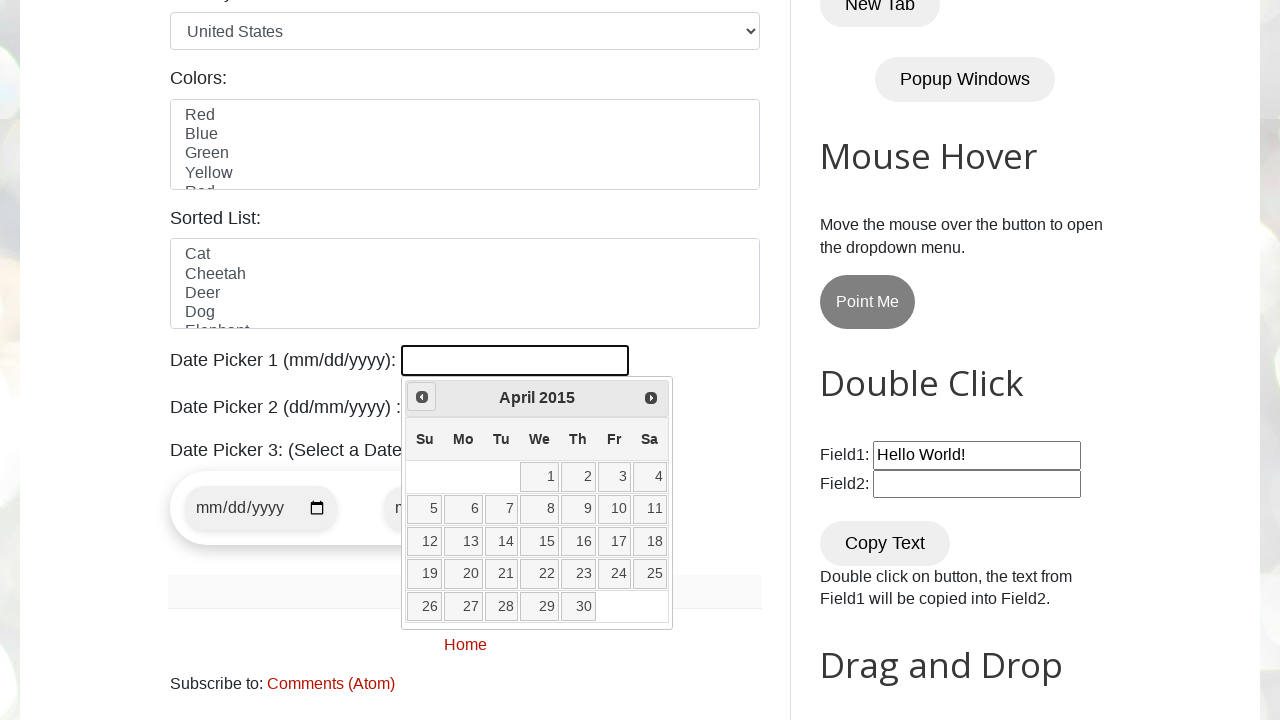

Clicked Prev button to navigate backwards (current: April 2015) at (422, 397) on a[title="Prev"]
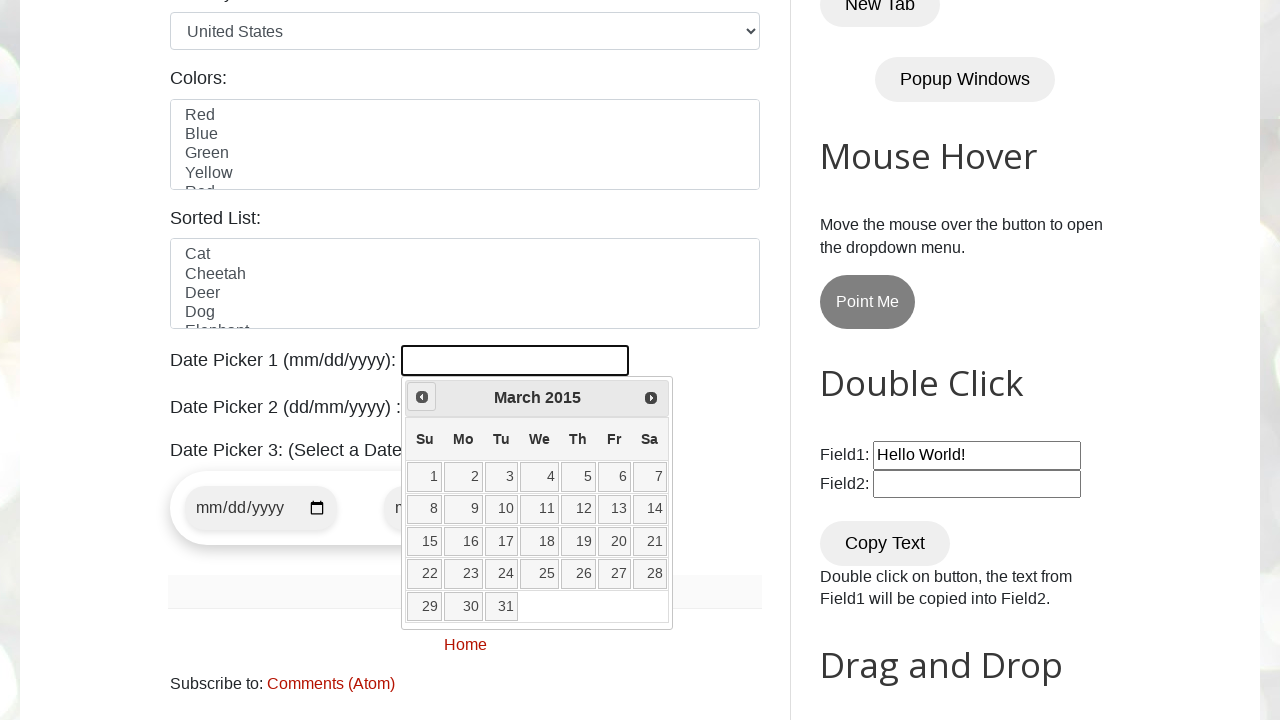

Clicked Prev button to navigate backwards (current: March 2015) at (422, 397) on a[title="Prev"]
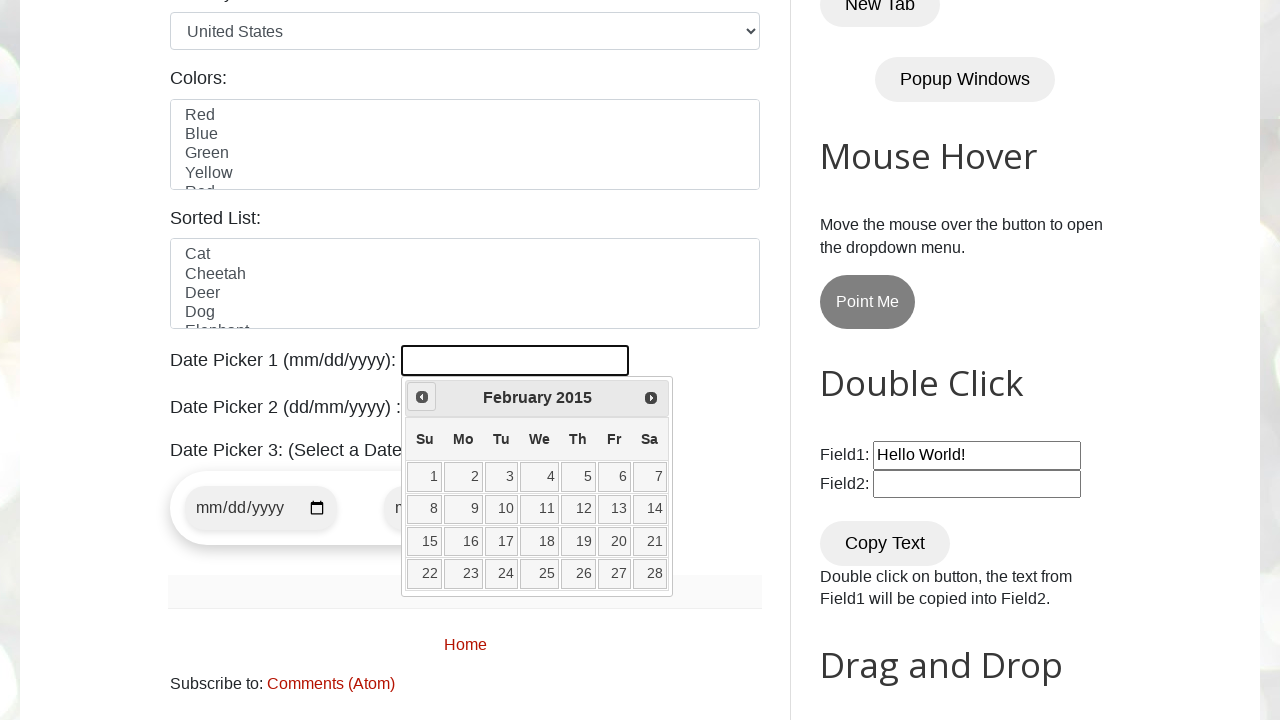

Clicked Prev button to navigate backwards (current: February 2015) at (422, 397) on a[title="Prev"]
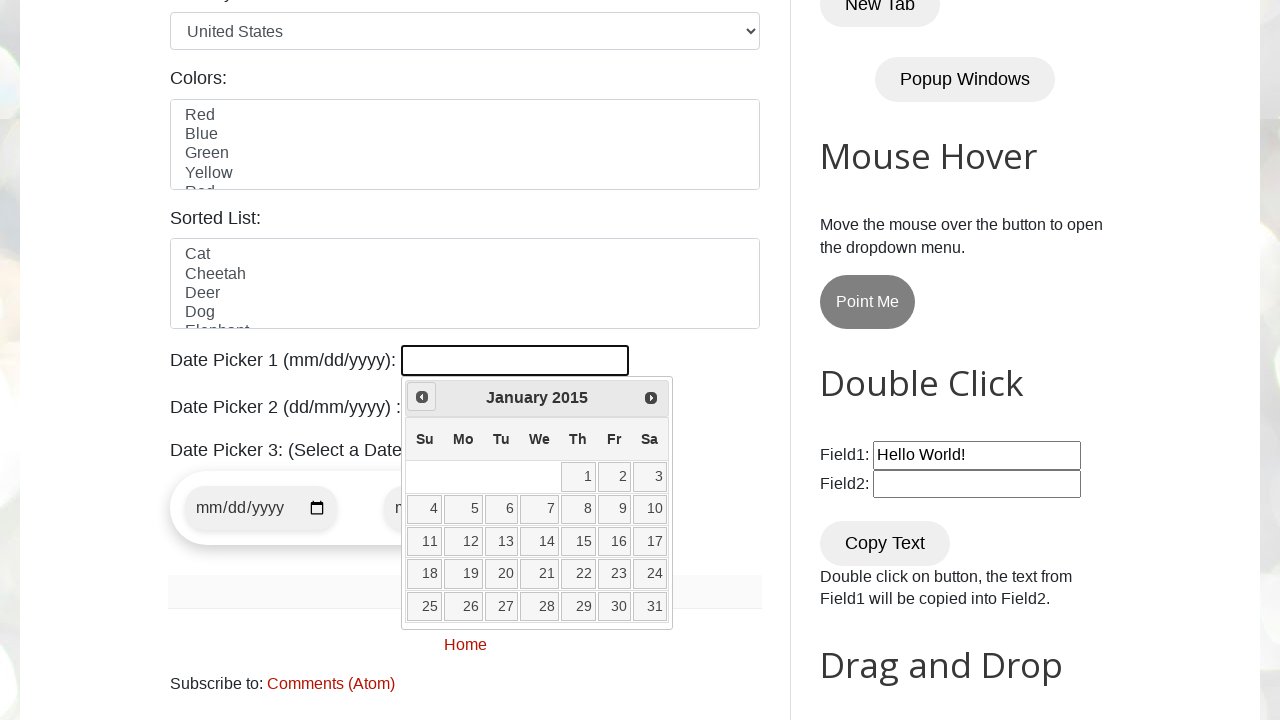

Clicked Prev button to navigate backwards (current: January 2015) at (422, 397) on a[title="Prev"]
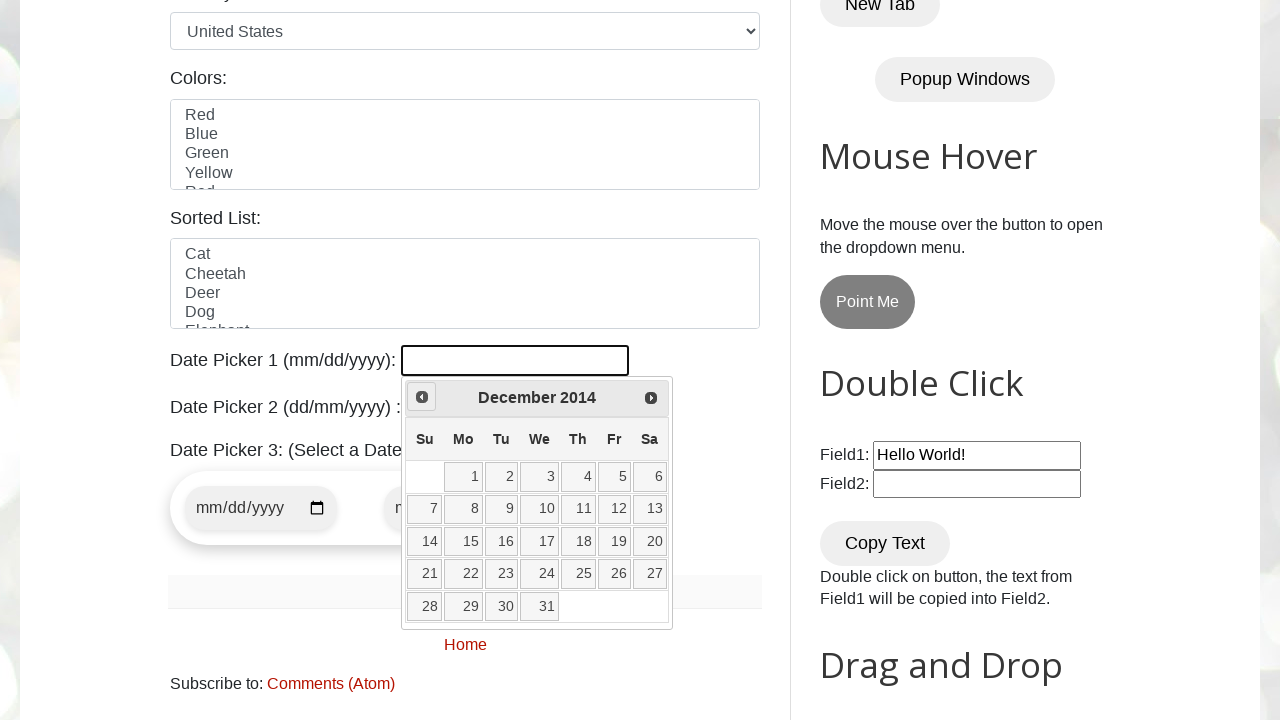

Clicked Prev button to navigate backwards (current: December 2014) at (422, 397) on a[title="Prev"]
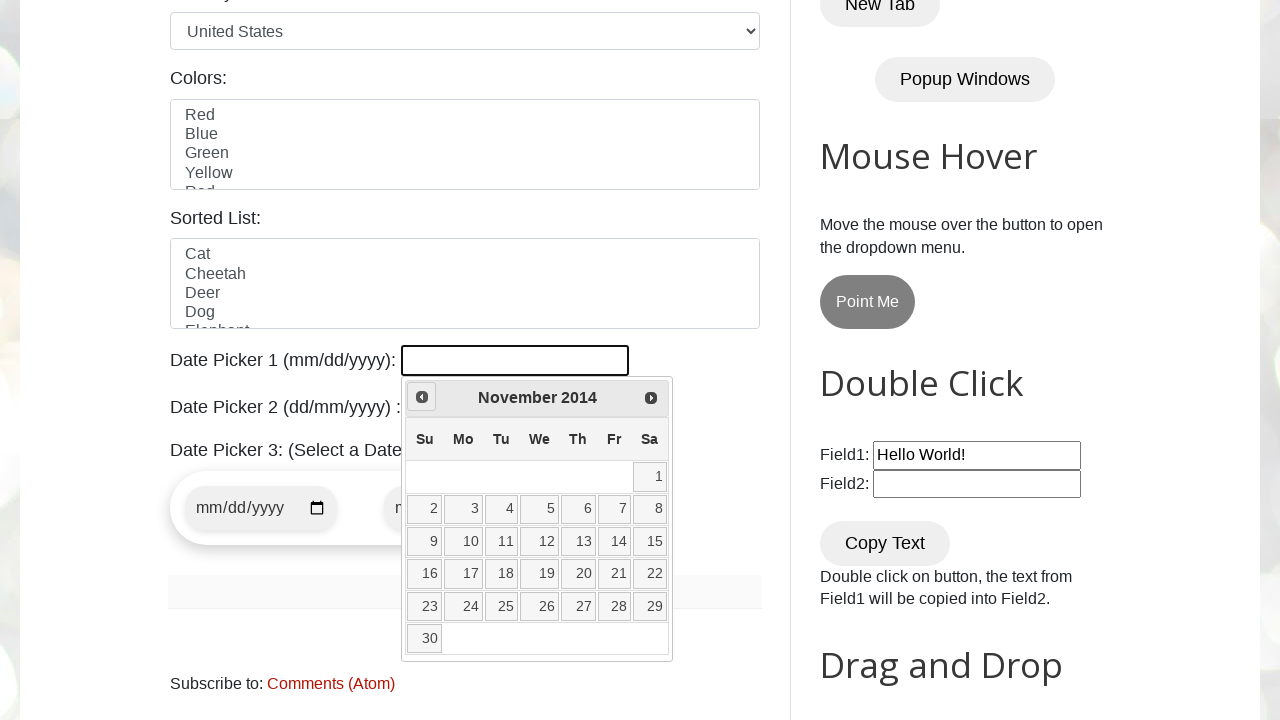

Clicked Prev button to navigate backwards (current: November 2014) at (422, 397) on a[title="Prev"]
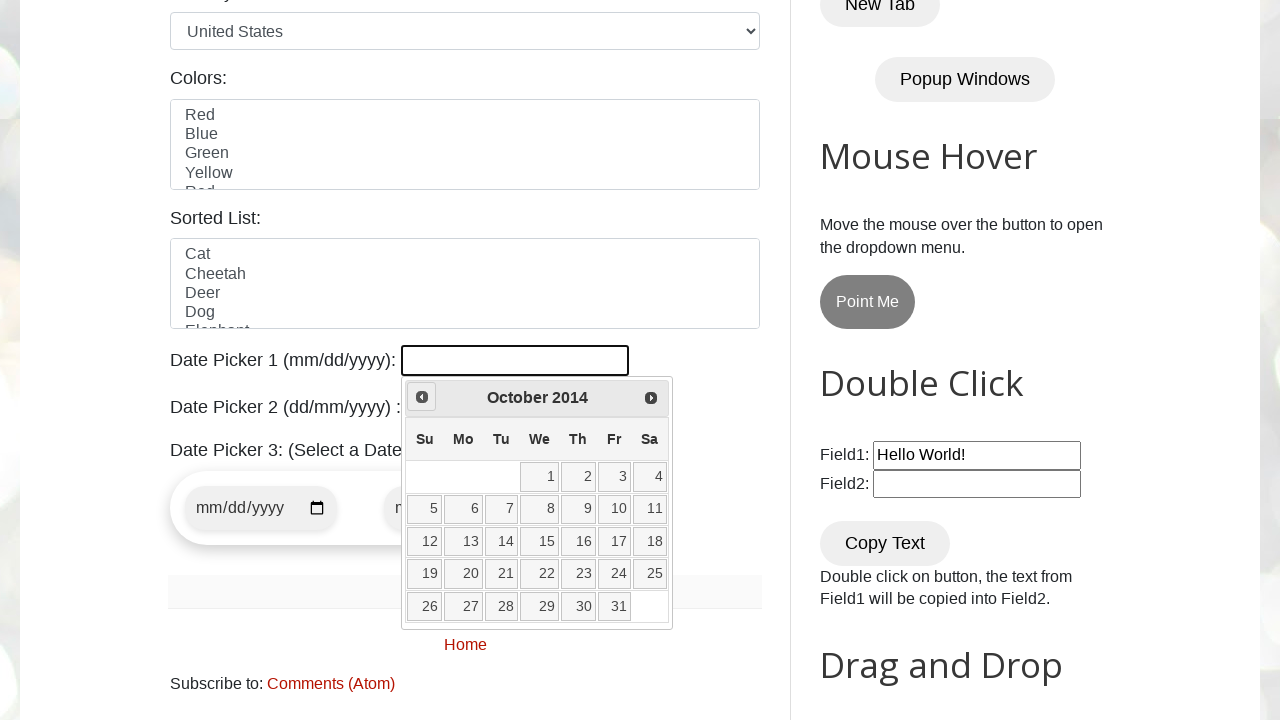

Clicked Prev button to navigate backwards (current: October 2014) at (422, 397) on a[title="Prev"]
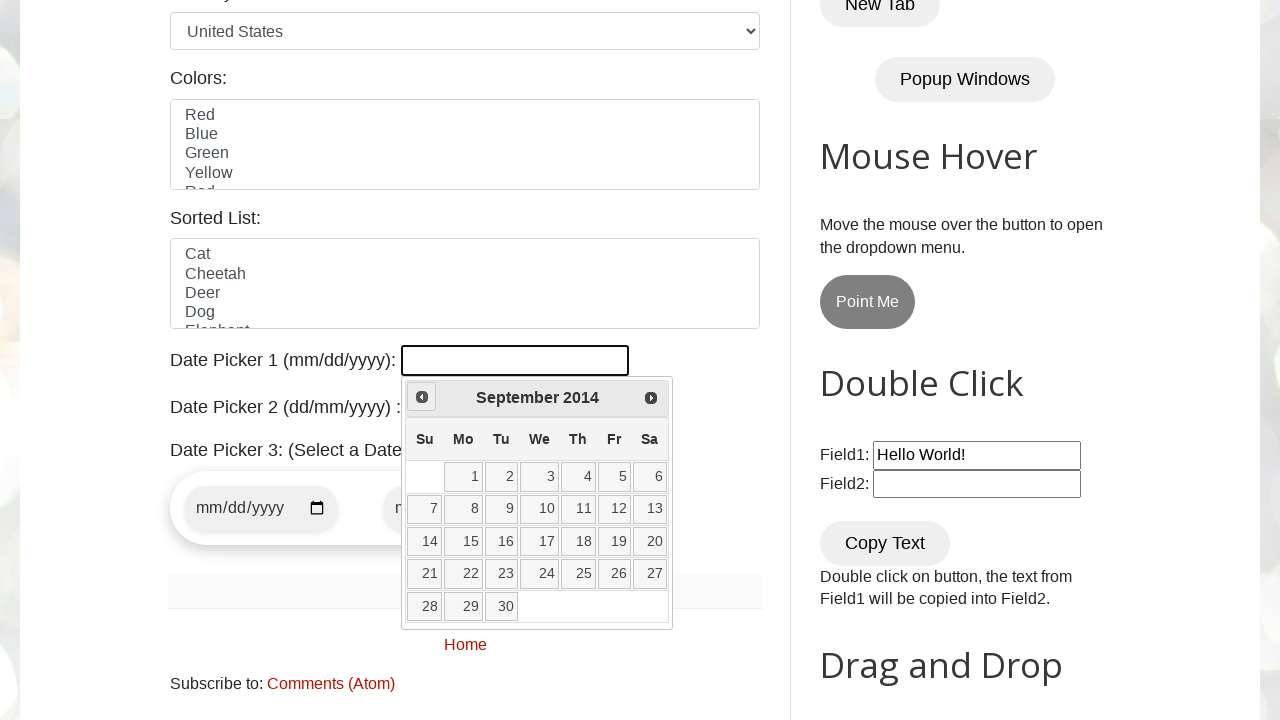

Clicked Prev button to navigate backwards (current: September 2014) at (422, 397) on a[title="Prev"]
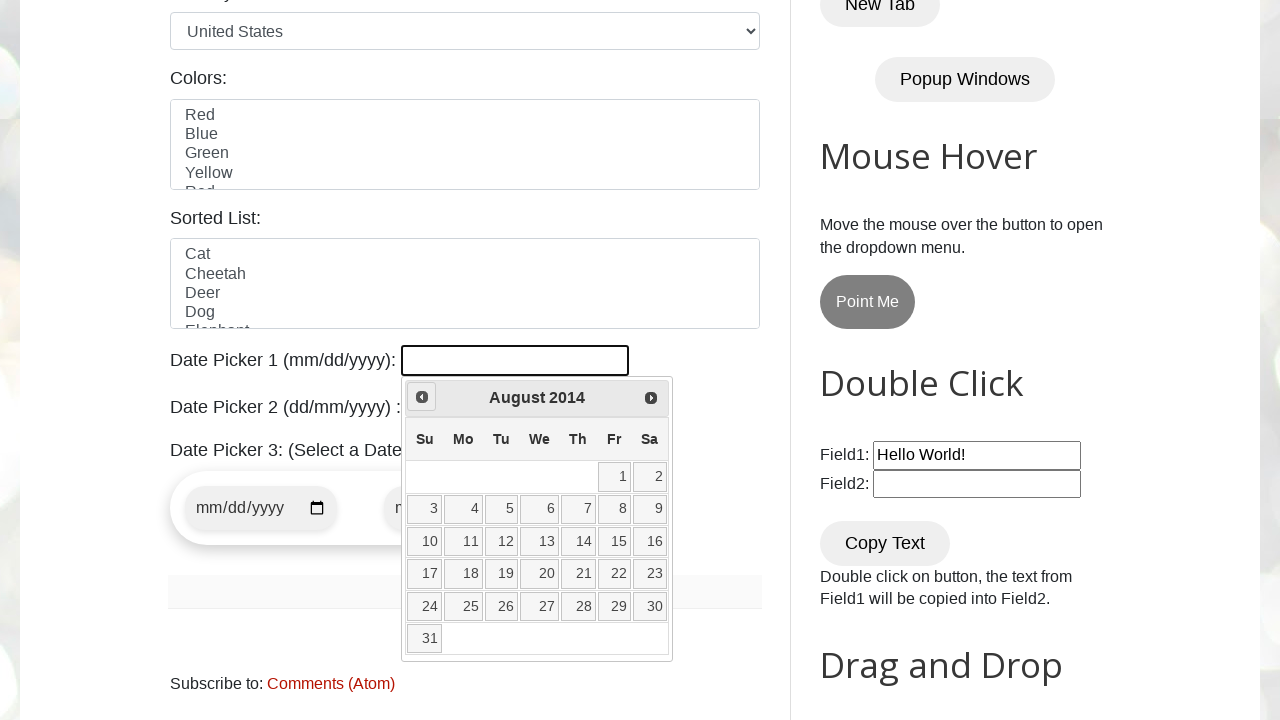

Clicked Prev button to navigate backwards (current: August 2014) at (422, 397) on a[title="Prev"]
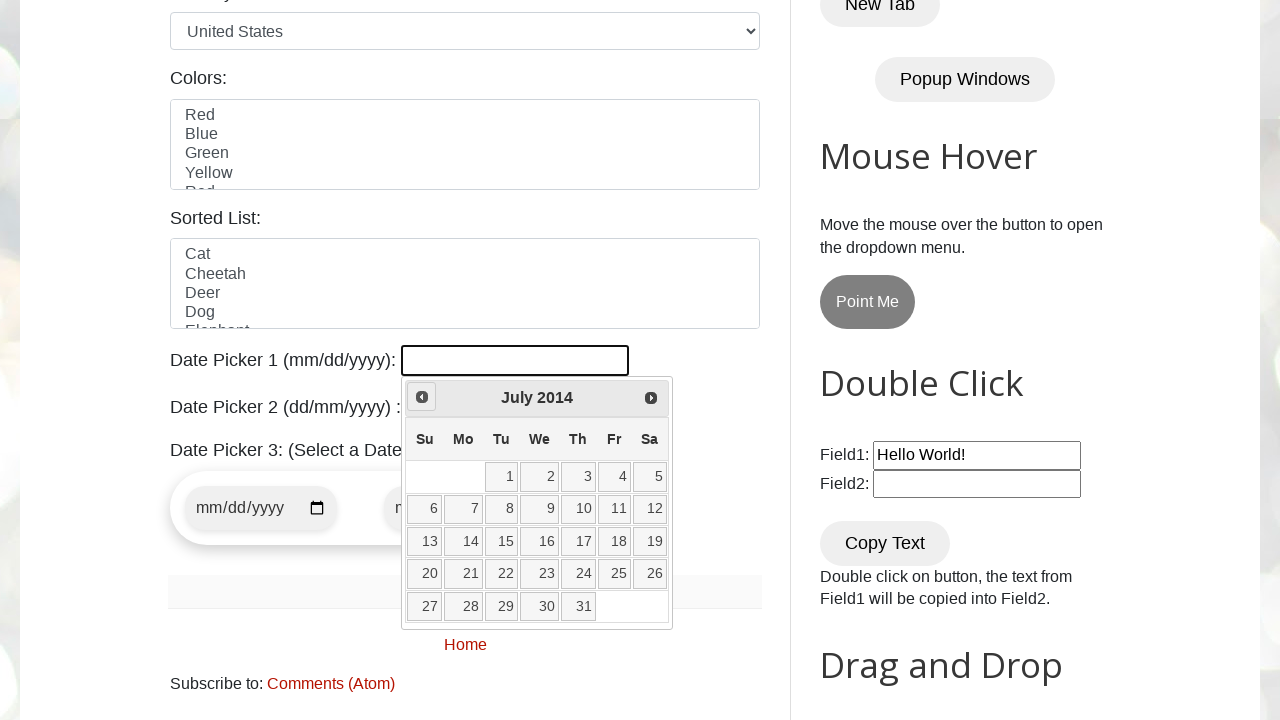

Clicked Prev button to navigate backwards (current: July 2014) at (422, 397) on a[title="Prev"]
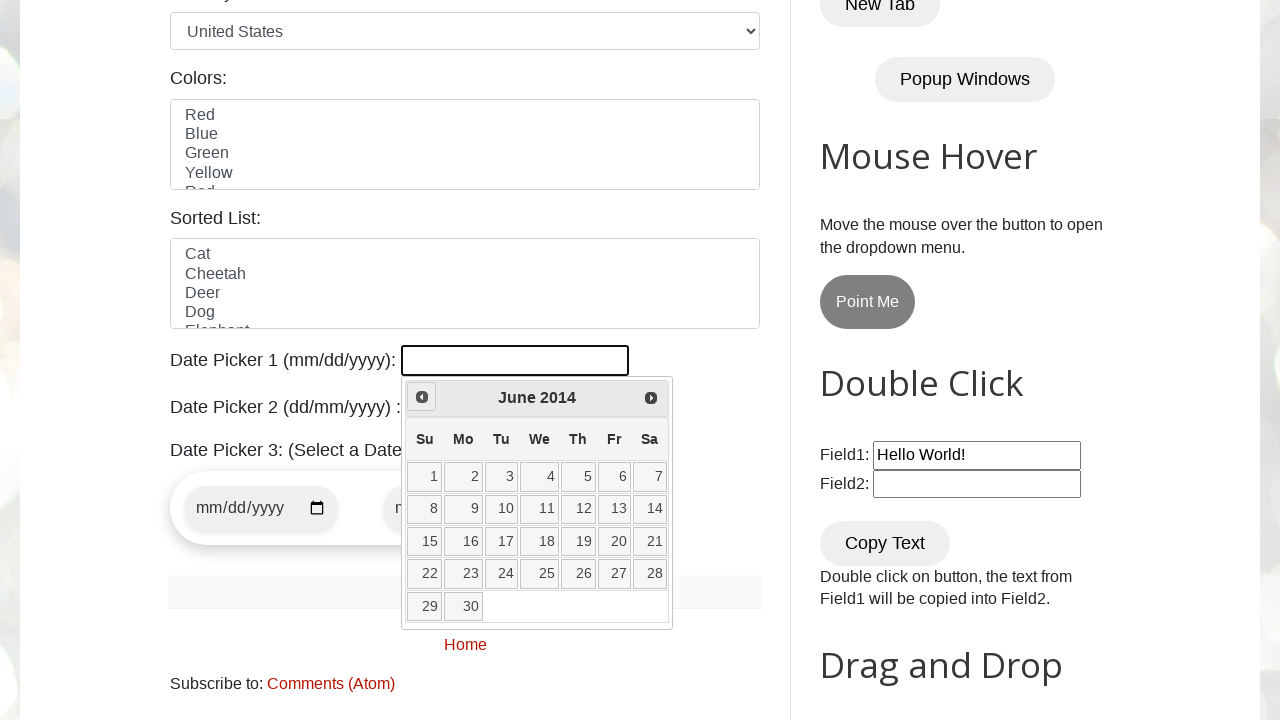

Clicked Prev button to navigate backwards (current: June 2014) at (422, 397) on a[title="Prev"]
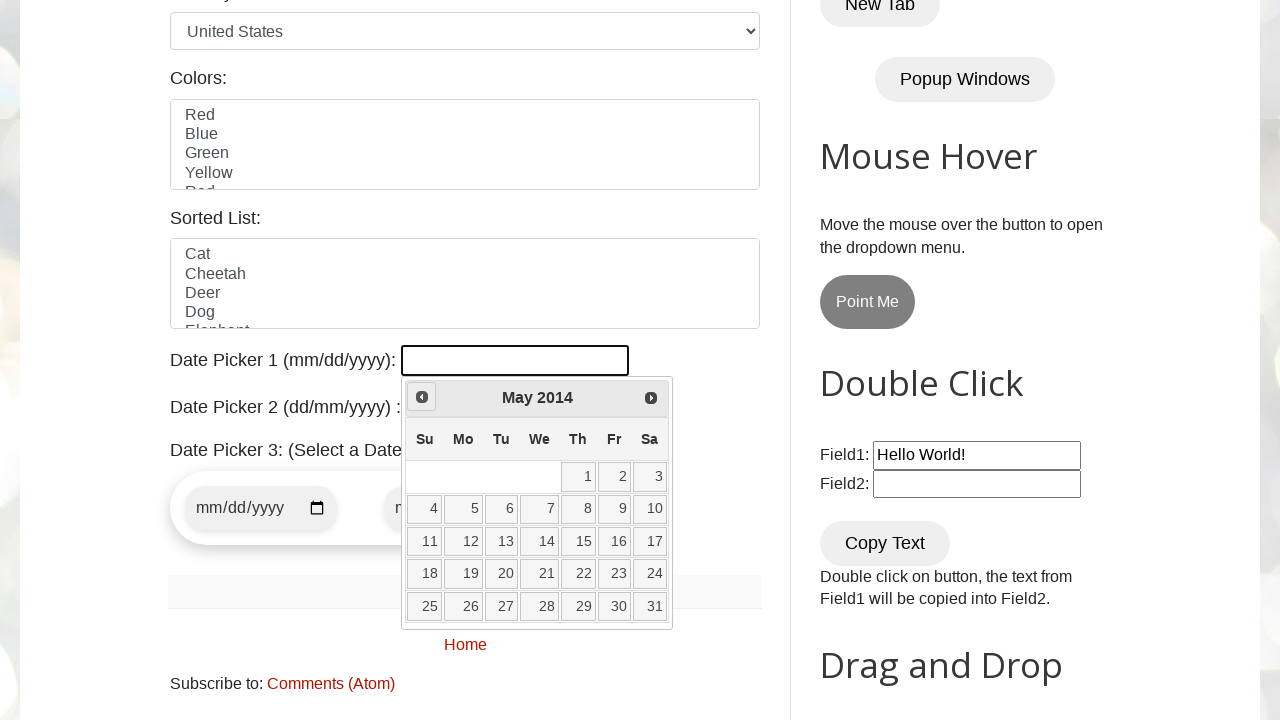

Clicked Prev button to navigate backwards (current: May 2014) at (422, 397) on a[title="Prev"]
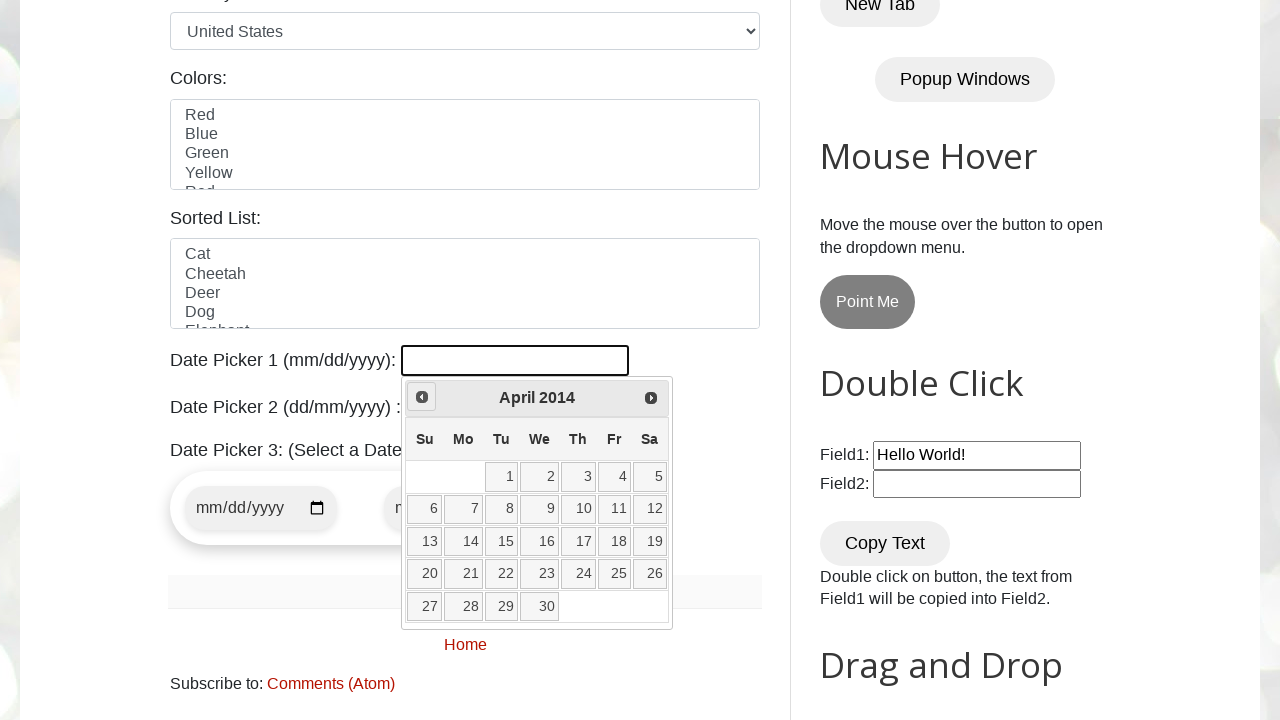

Clicked Prev button to navigate backwards (current: April 2014) at (422, 397) on a[title="Prev"]
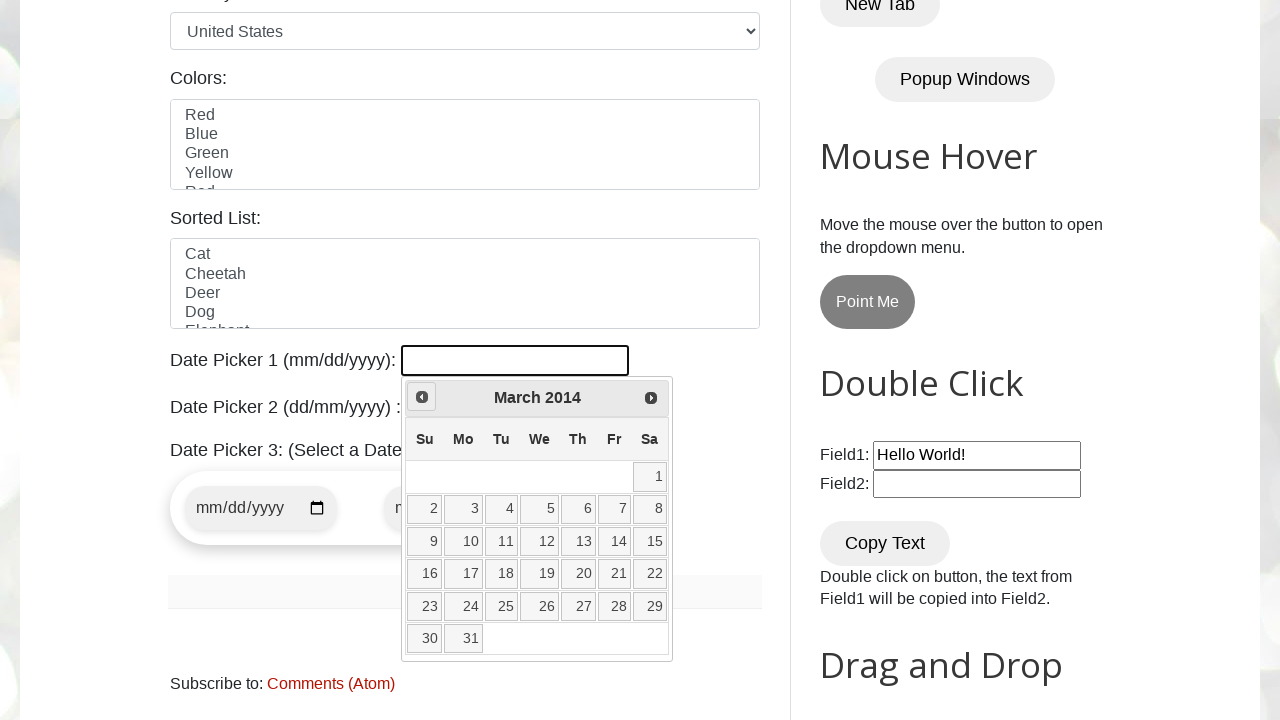

Clicked Prev button to navigate backwards (current: March 2014) at (422, 397) on a[title="Prev"]
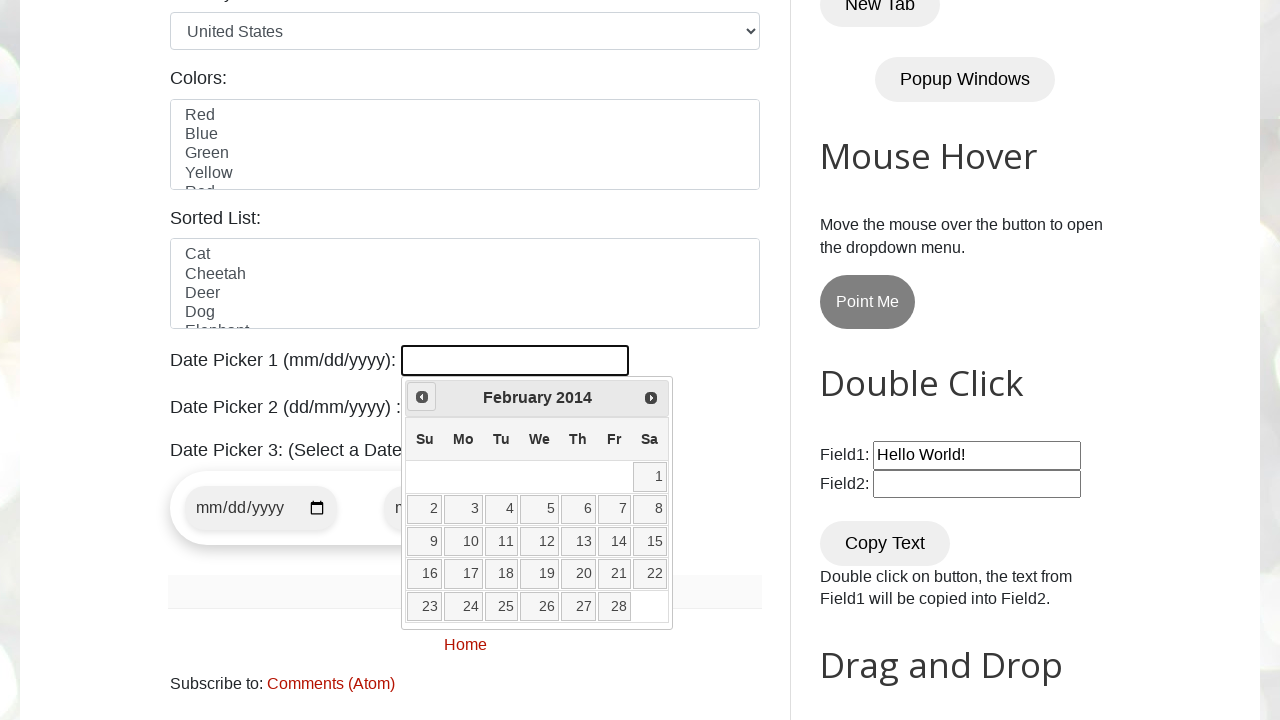

Clicked Prev button to navigate backwards (current: February 2014) at (422, 397) on a[title="Prev"]
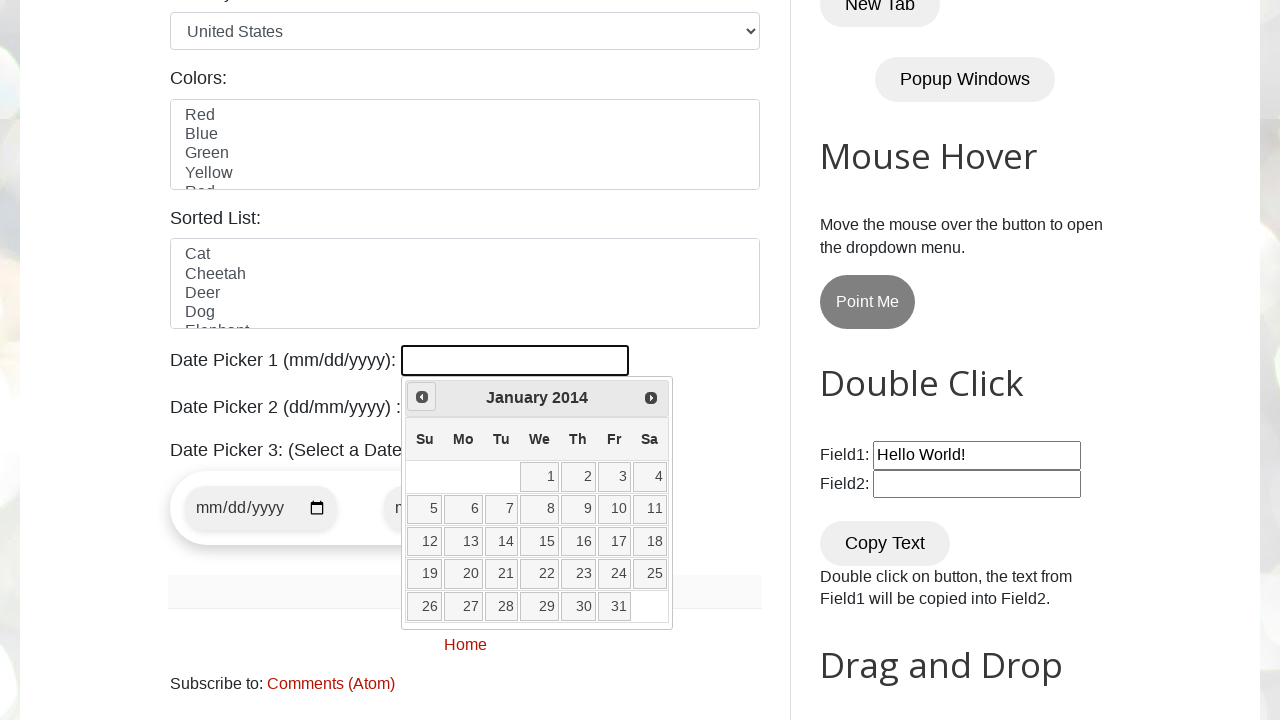

Clicked Prev button to navigate backwards (current: January 2014) at (422, 397) on a[title="Prev"]
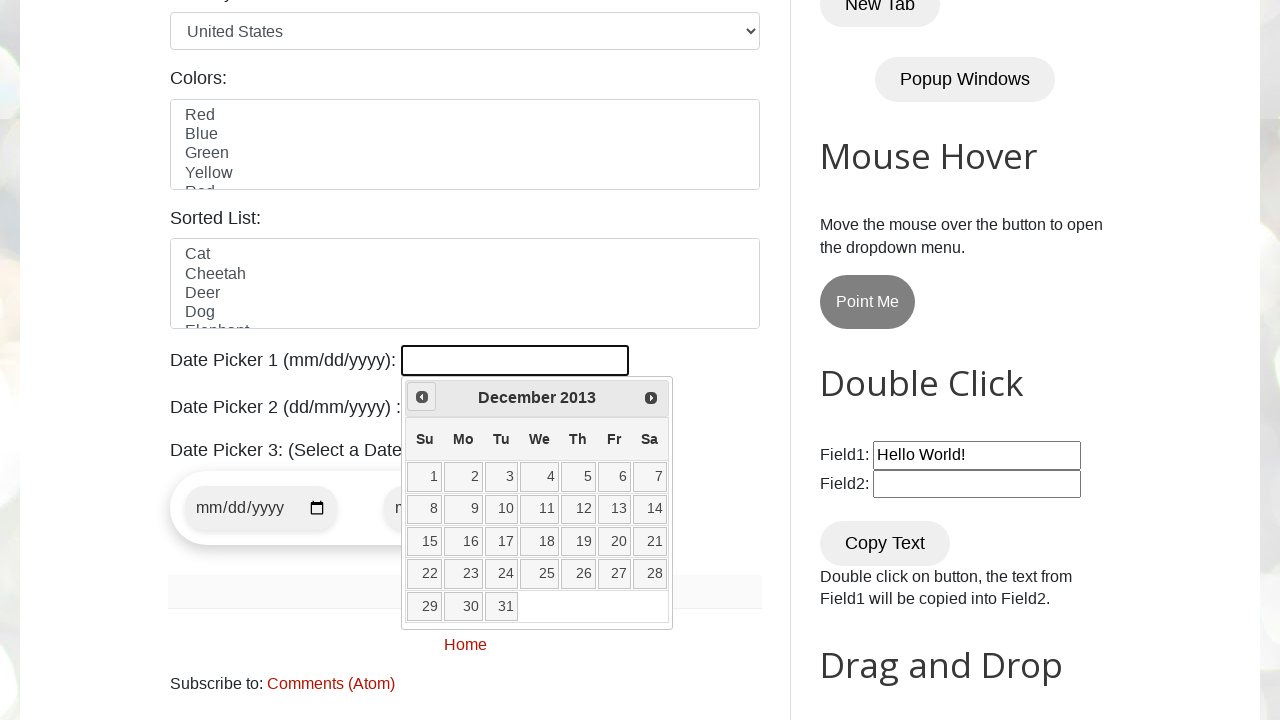

Clicked Prev button to navigate backwards (current: December 2013) at (422, 397) on a[title="Prev"]
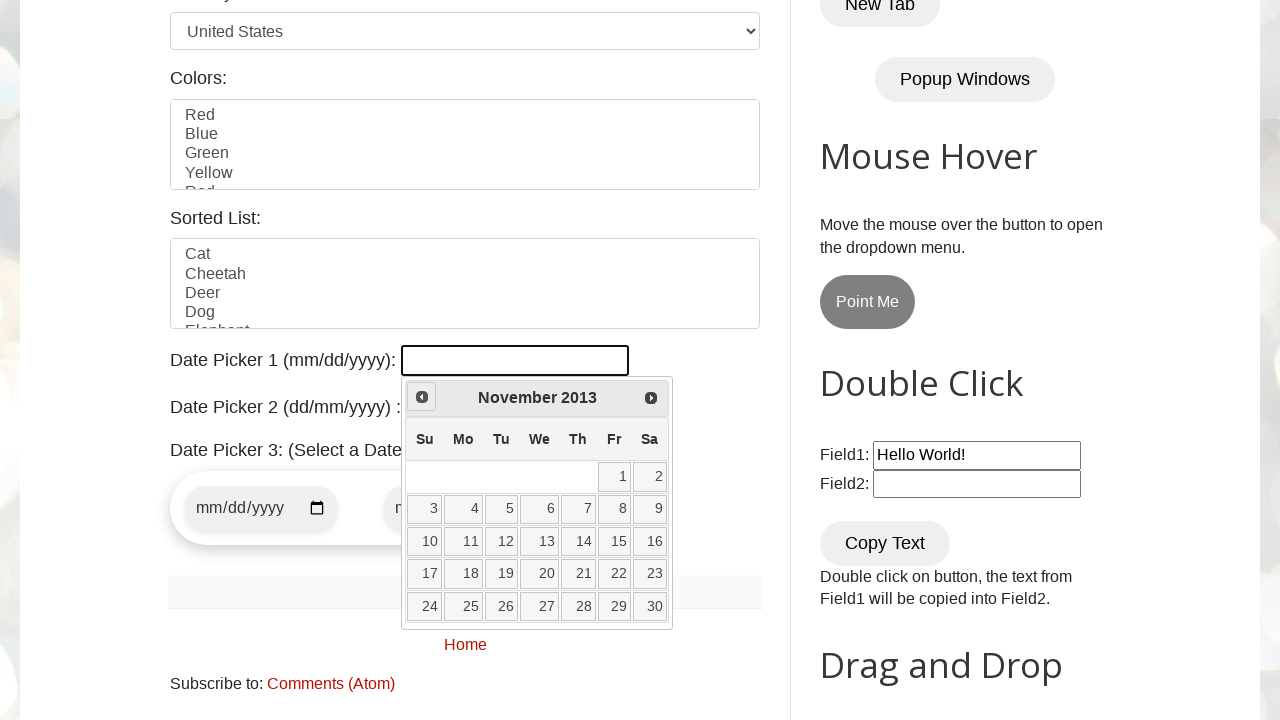

Clicked Prev button to navigate backwards (current: November 2013) at (422, 397) on a[title="Prev"]
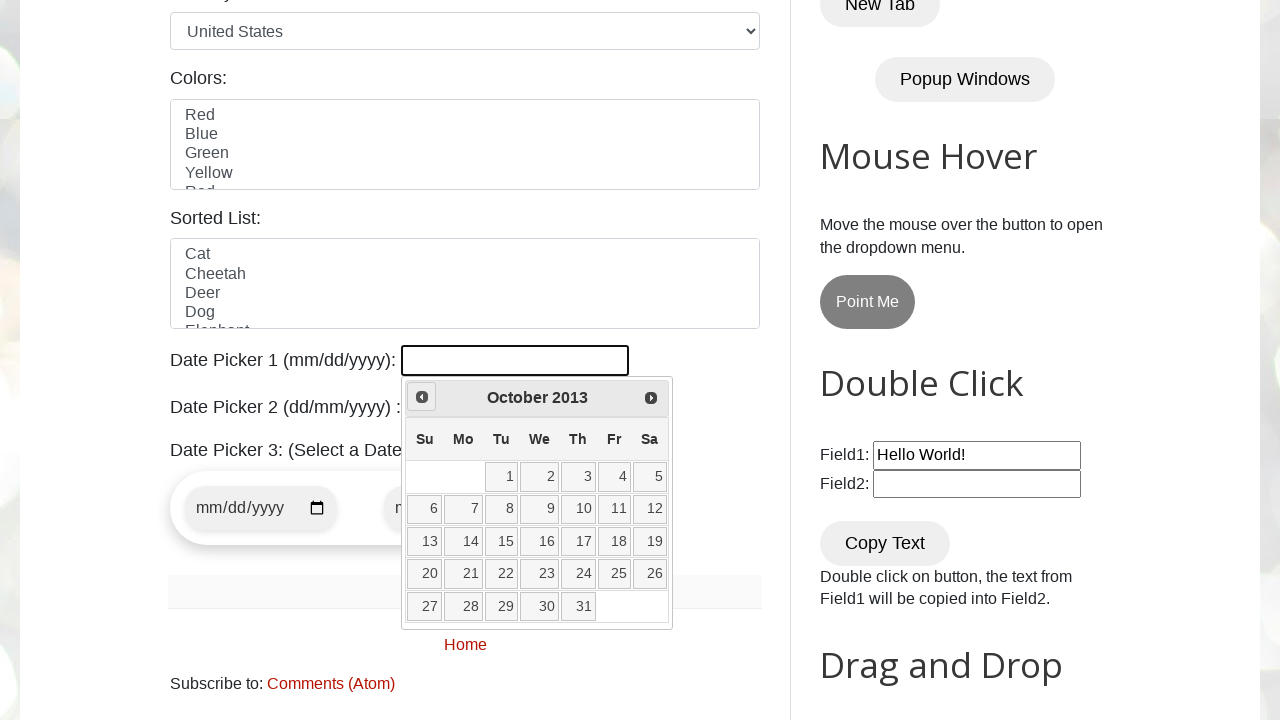

Clicked Prev button to navigate backwards (current: October 2013) at (422, 397) on a[title="Prev"]
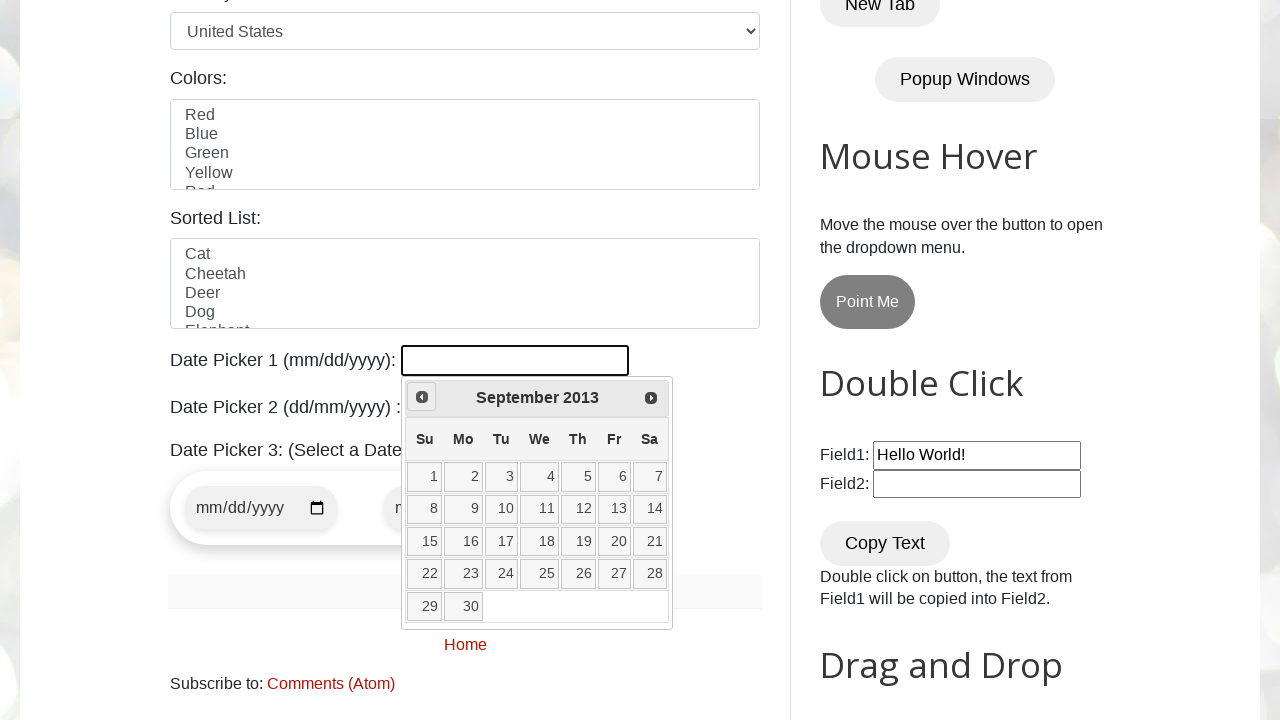

Clicked Prev button to navigate backwards (current: September 2013) at (422, 397) on a[title="Prev"]
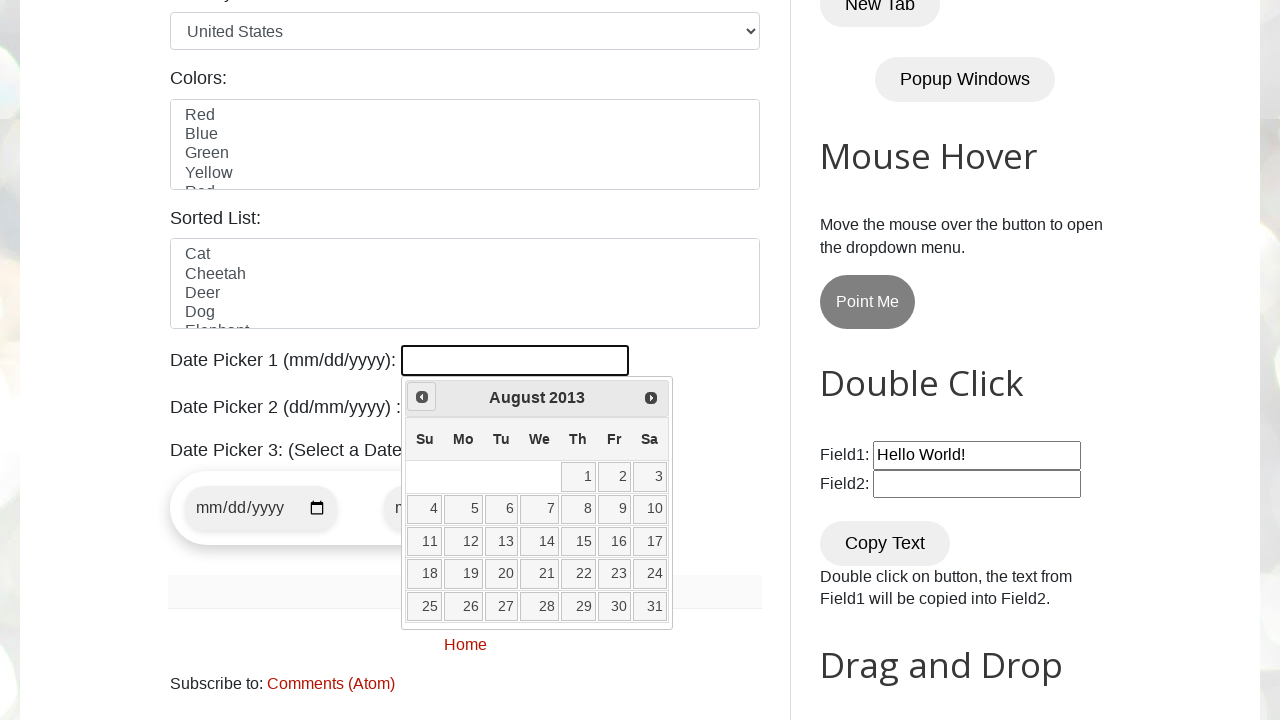

Clicked Prev button to navigate backwards (current: August 2013) at (422, 397) on a[title="Prev"]
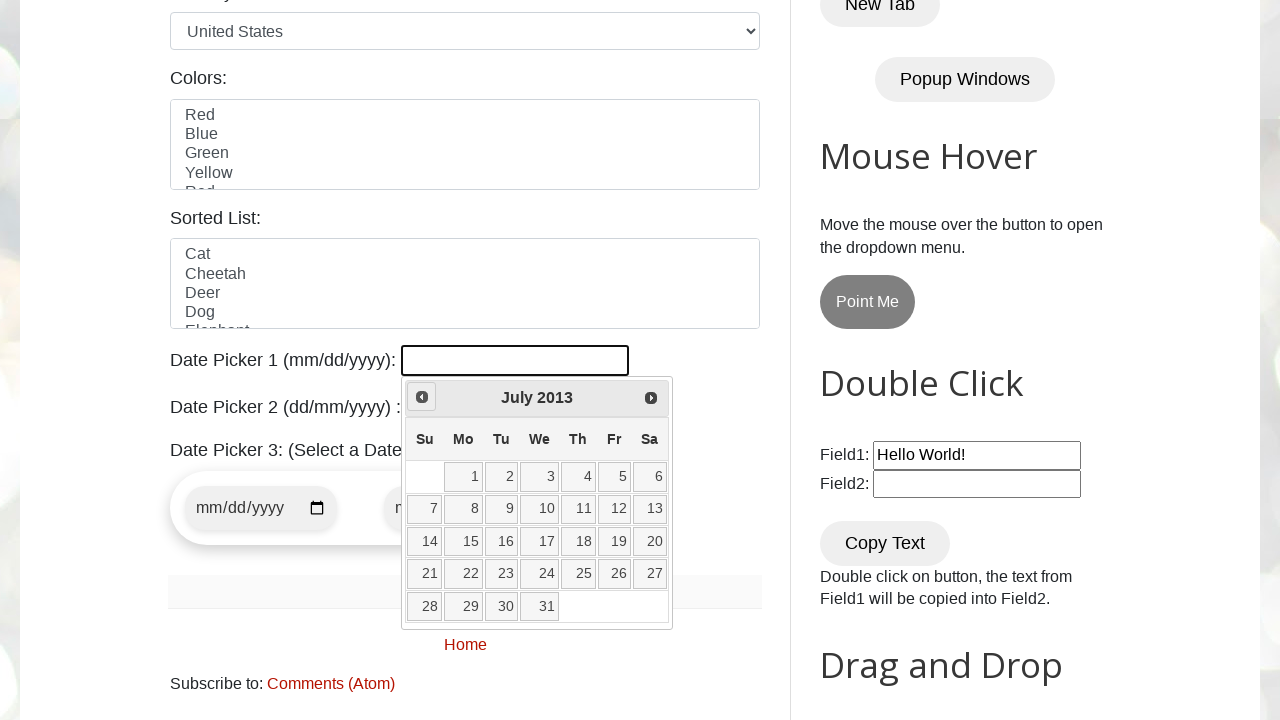

Clicked Prev button to navigate backwards (current: July 2013) at (422, 397) on a[title="Prev"]
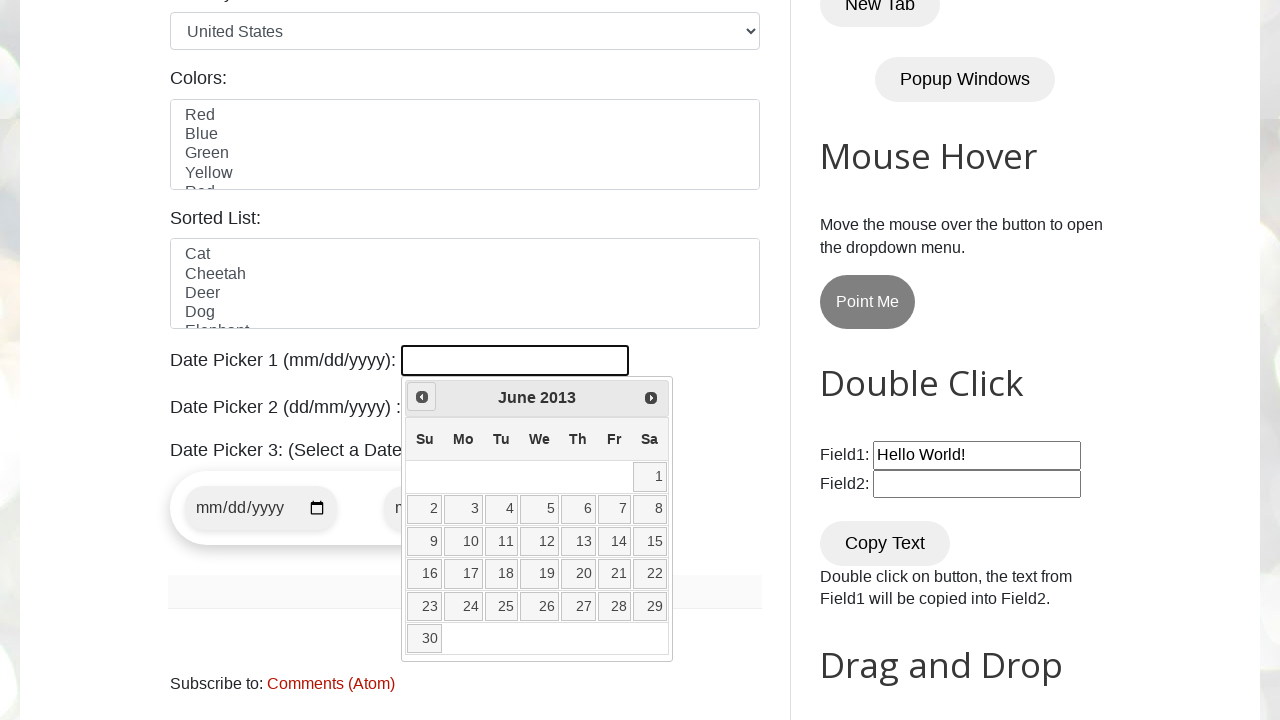

Clicked Prev button to navigate backwards (current: June 2013) at (422, 397) on a[title="Prev"]
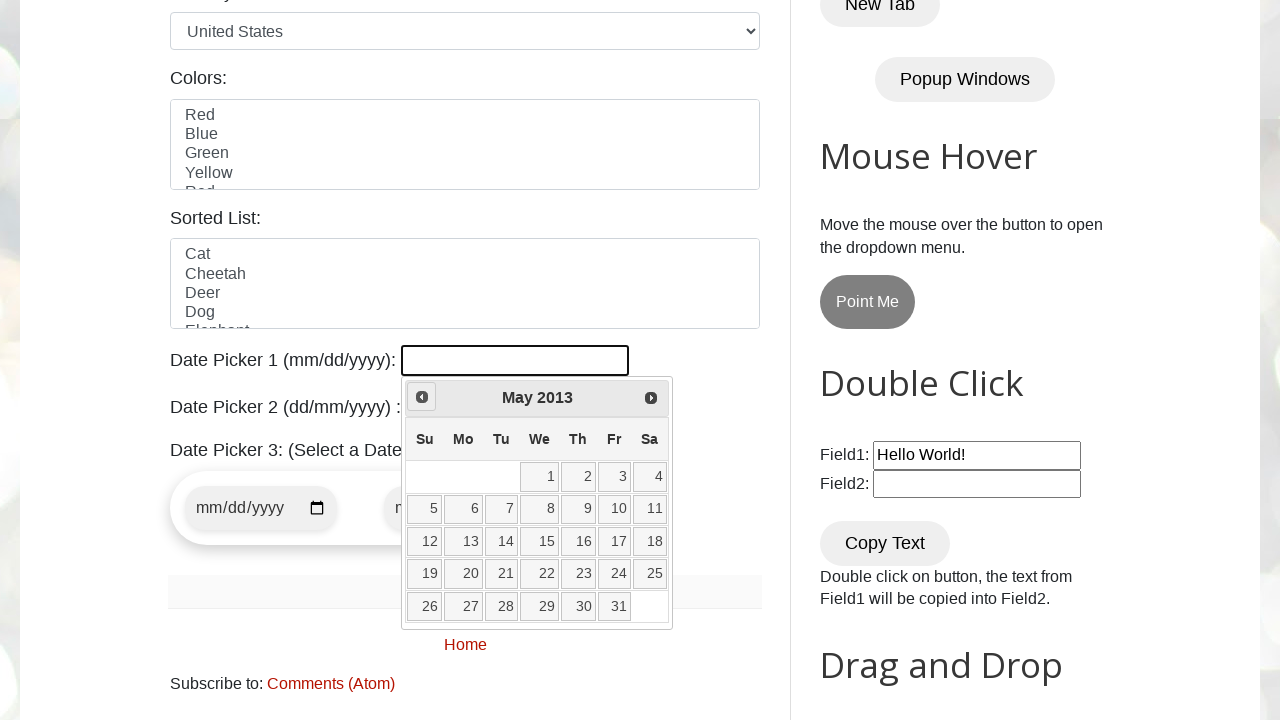

Clicked Prev button to navigate backwards (current: May 2013) at (422, 397) on a[title="Prev"]
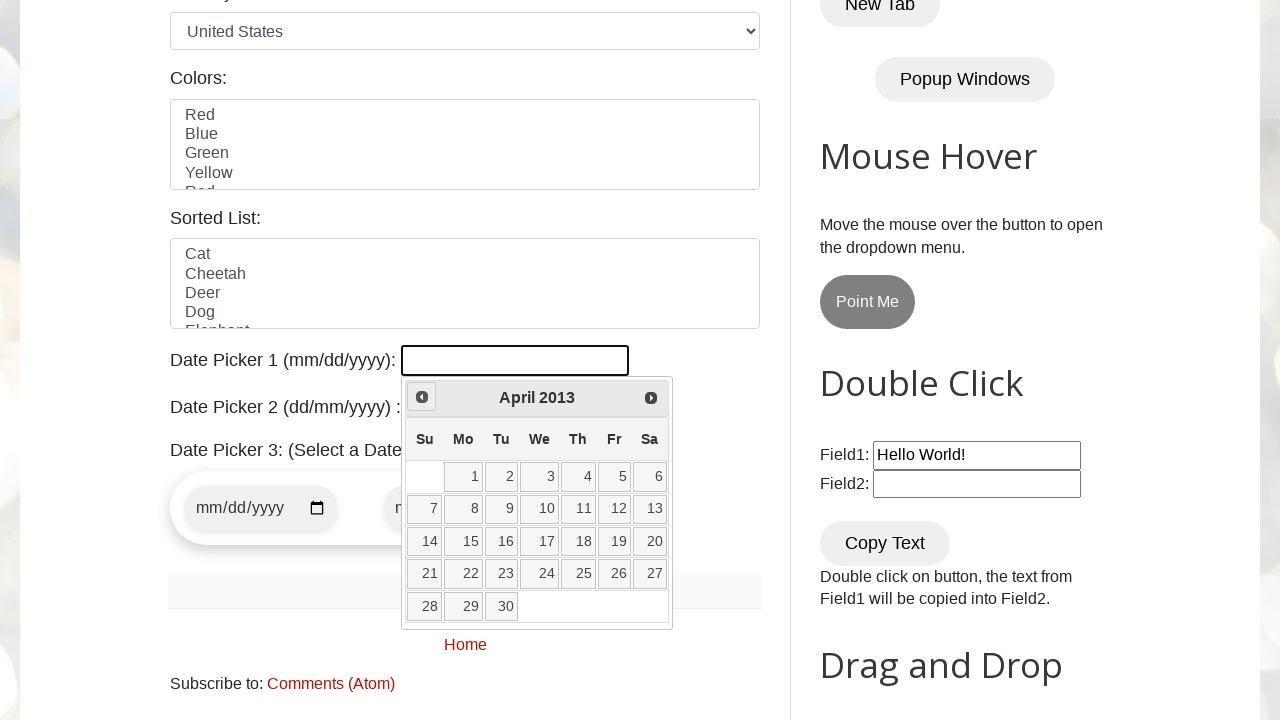

Clicked Prev button to navigate backwards (current: April 2013) at (422, 397) on a[title="Prev"]
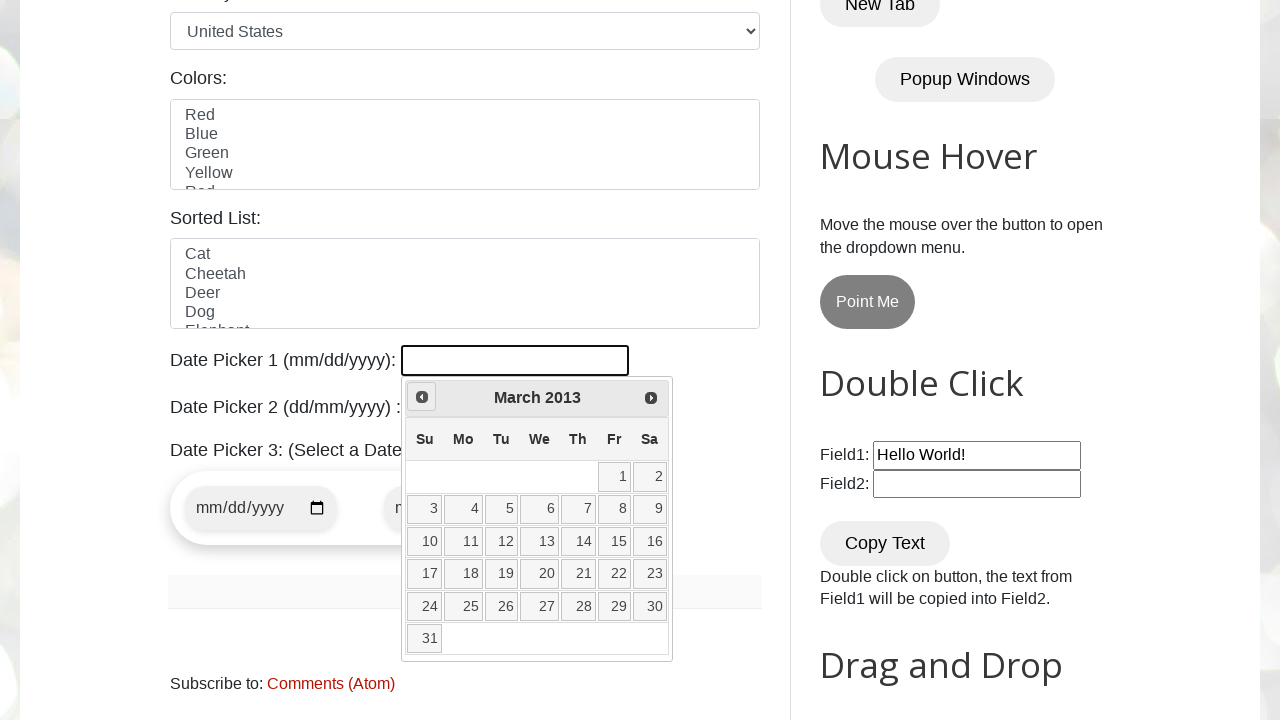

Clicked Prev button to navigate backwards (current: March 2013) at (422, 397) on a[title="Prev"]
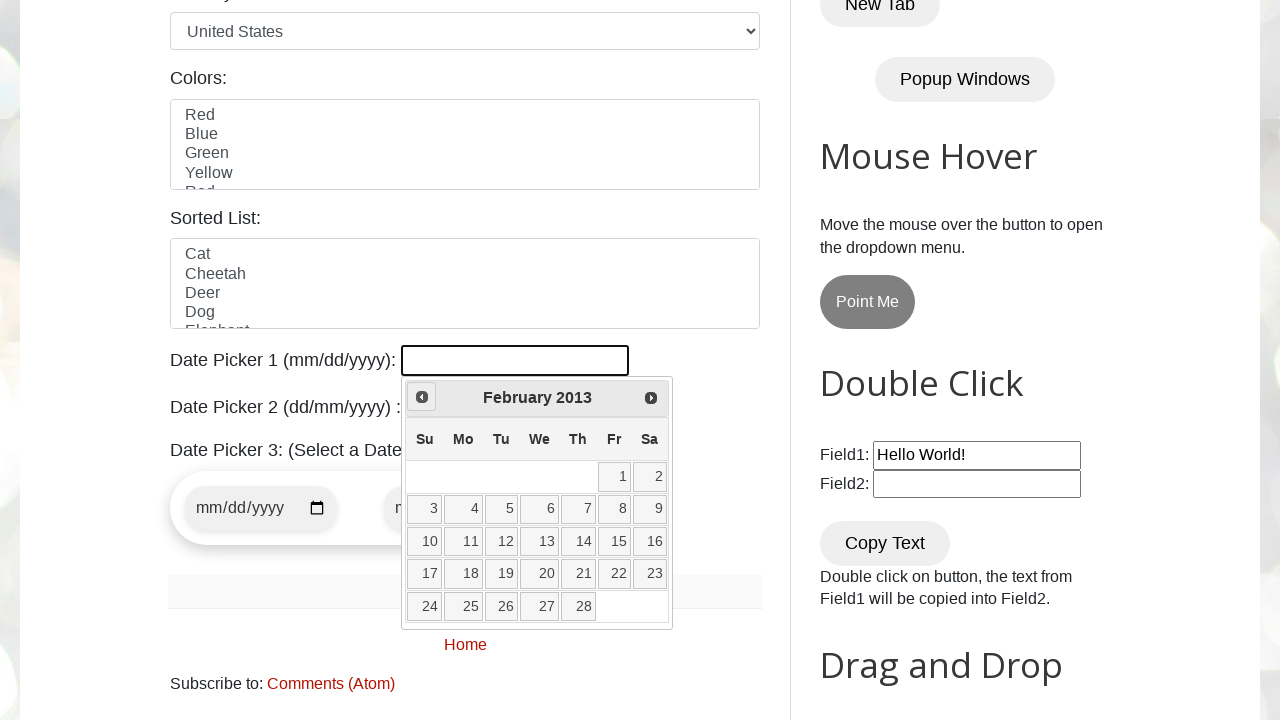

Clicked Prev button to navigate backwards (current: February 2013) at (422, 397) on a[title="Prev"]
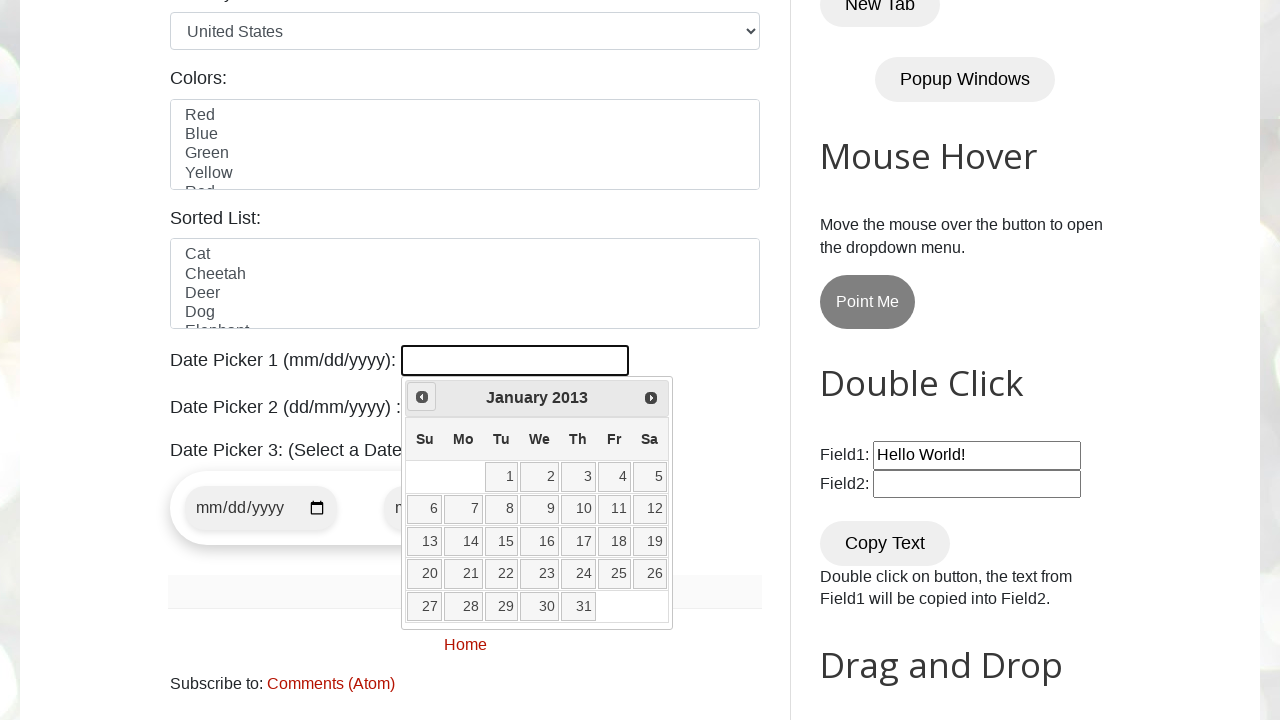

Clicked Prev button to navigate backwards (current: January 2013) at (422, 397) on a[title="Prev"]
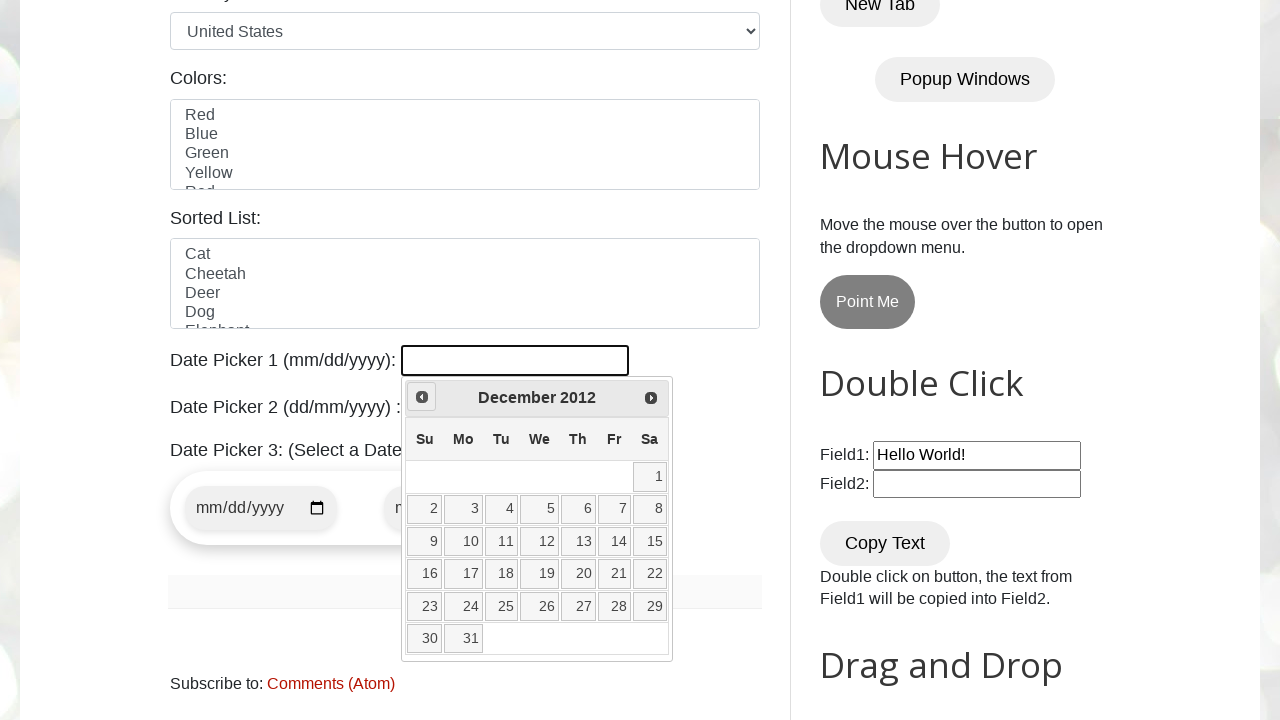

Clicked Prev button to navigate backwards (current: December 2012) at (422, 397) on a[title="Prev"]
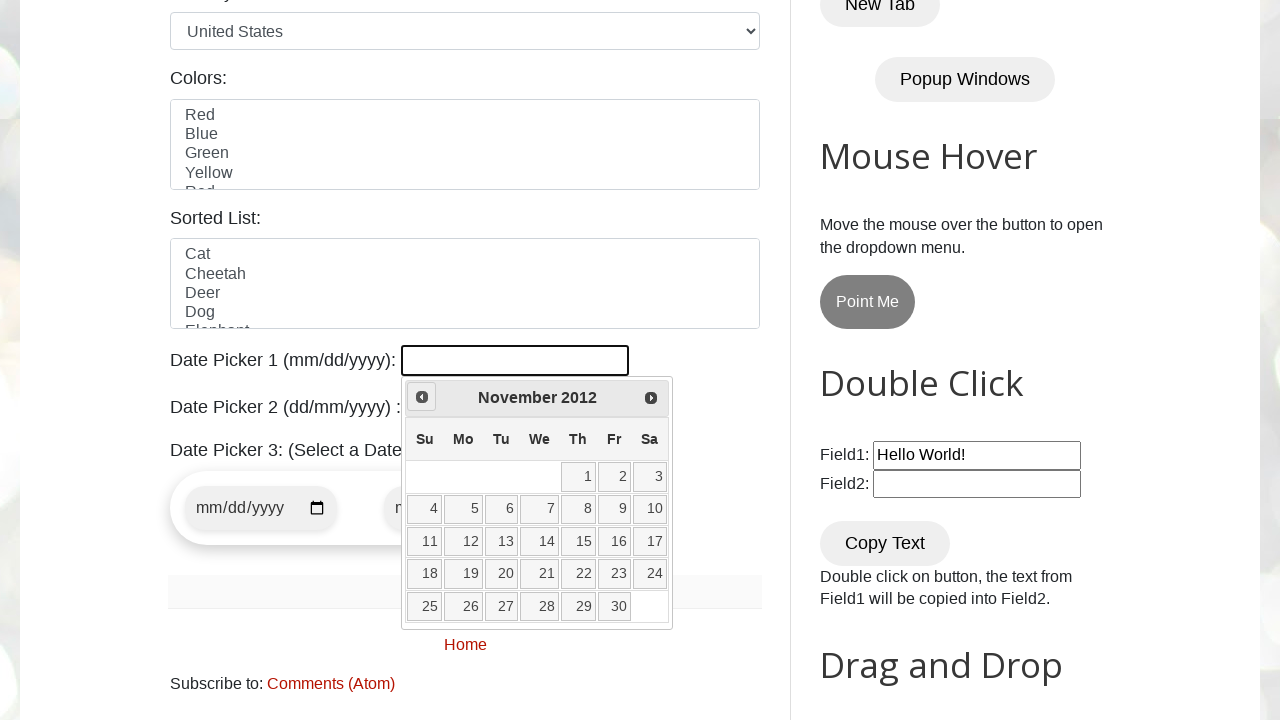

Clicked Prev button to navigate backwards (current: November 2012) at (422, 397) on a[title="Prev"]
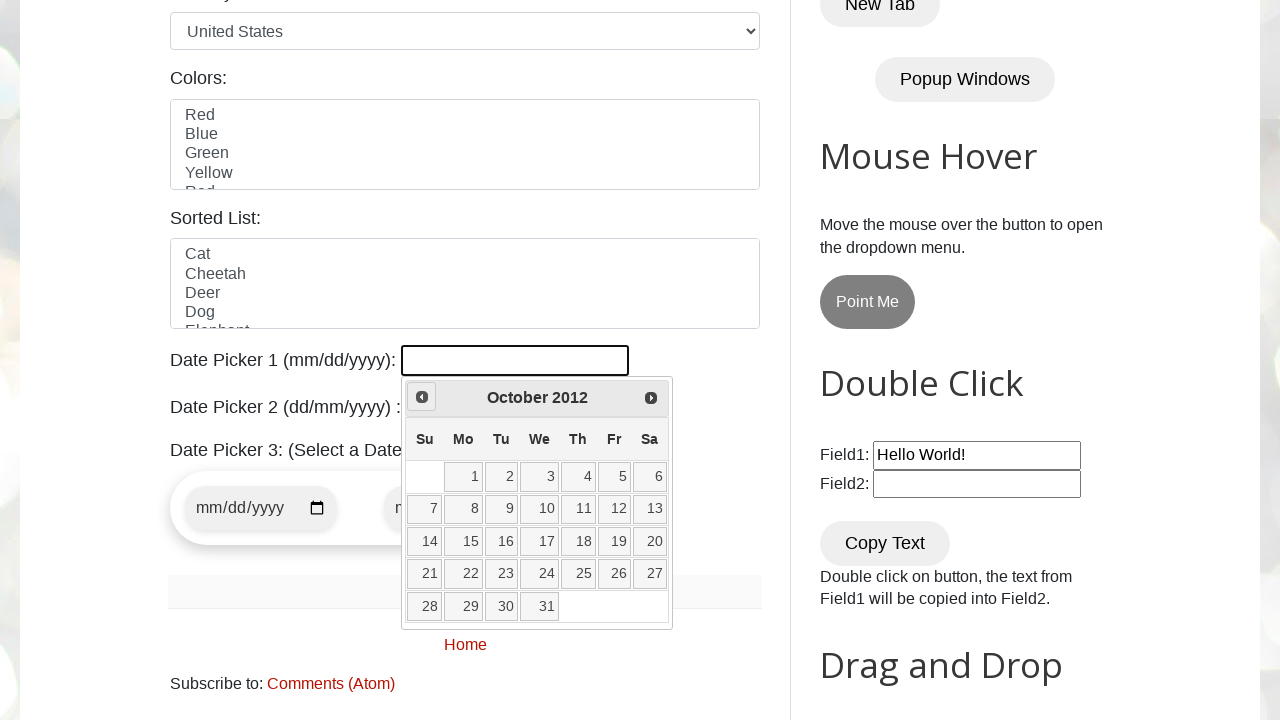

Clicked Prev button to navigate backwards (current: October 2012) at (422, 397) on a[title="Prev"]
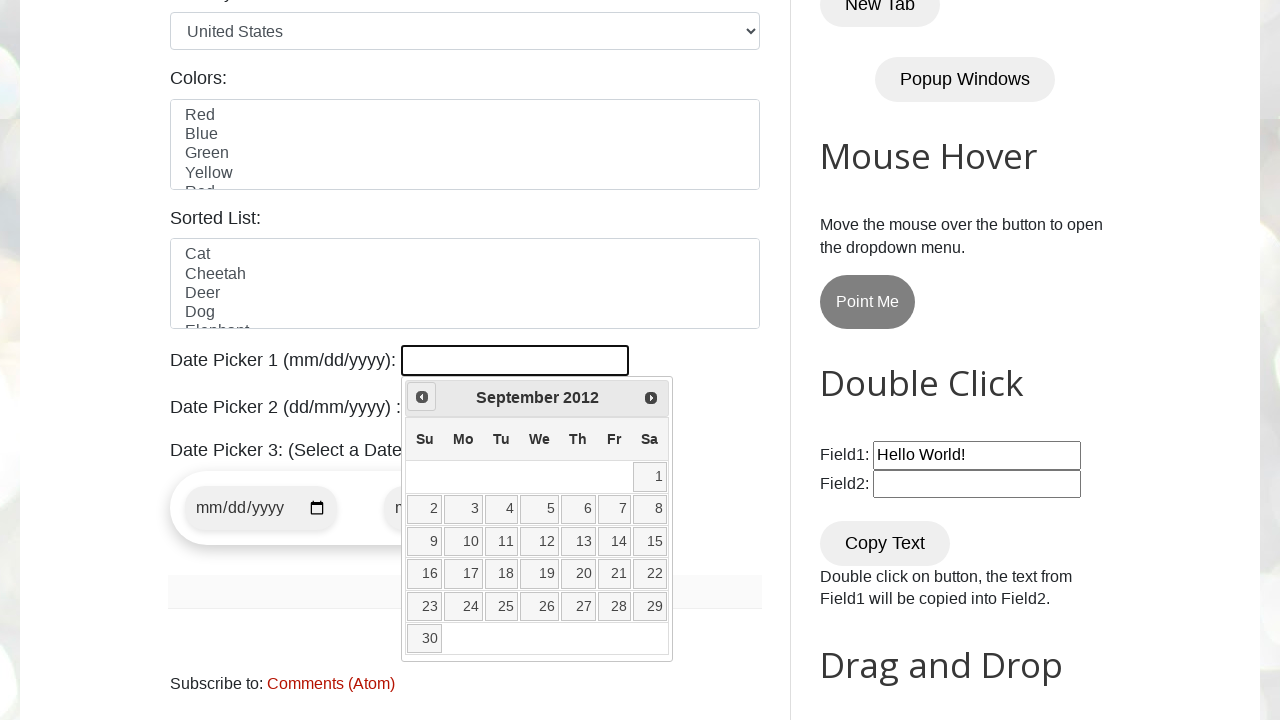

Clicked Prev button to navigate backwards (current: September 2012) at (422, 397) on a[title="Prev"]
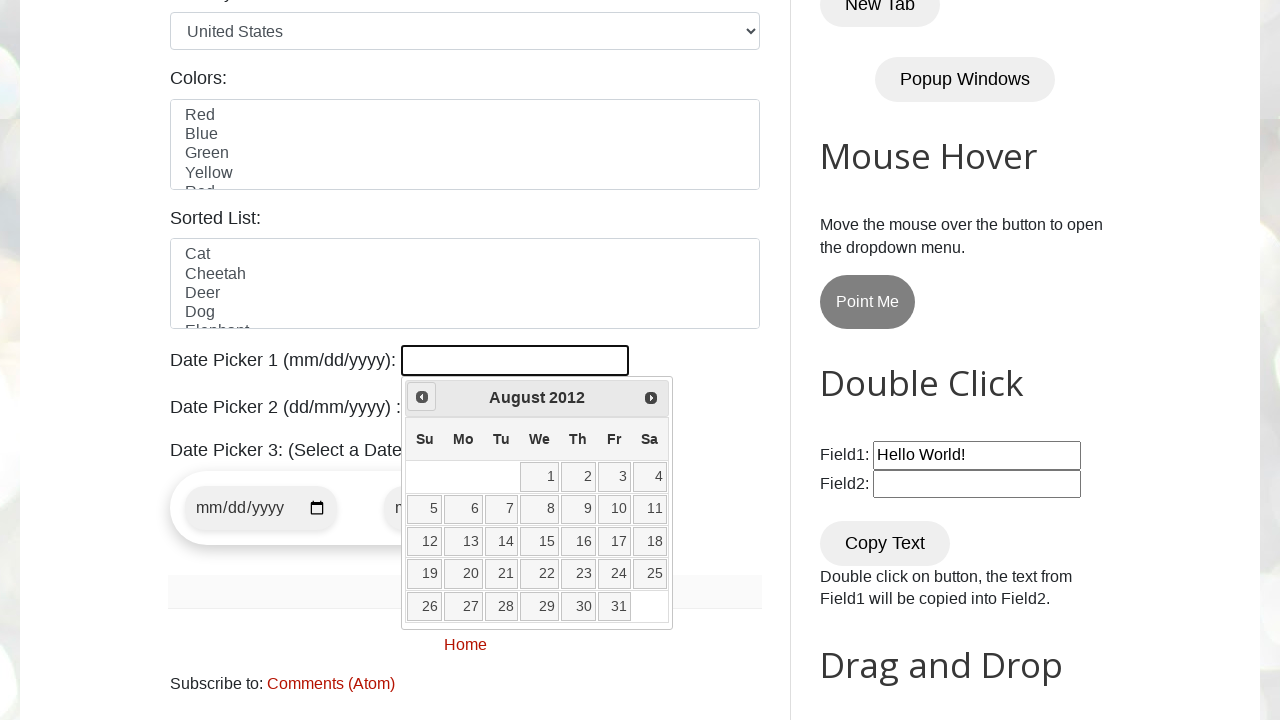

Clicked Prev button to navigate backwards (current: August 2012) at (422, 397) on a[title="Prev"]
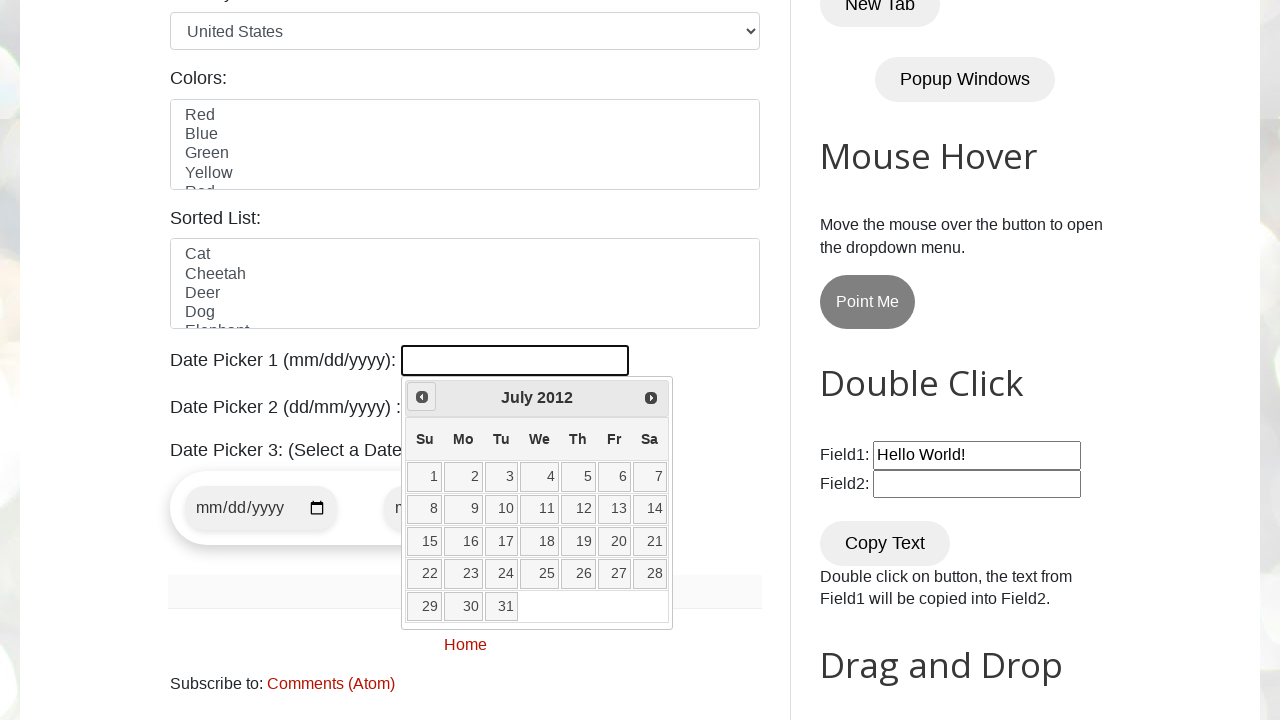

Clicked Prev button to navigate backwards (current: July 2012) at (422, 397) on a[title="Prev"]
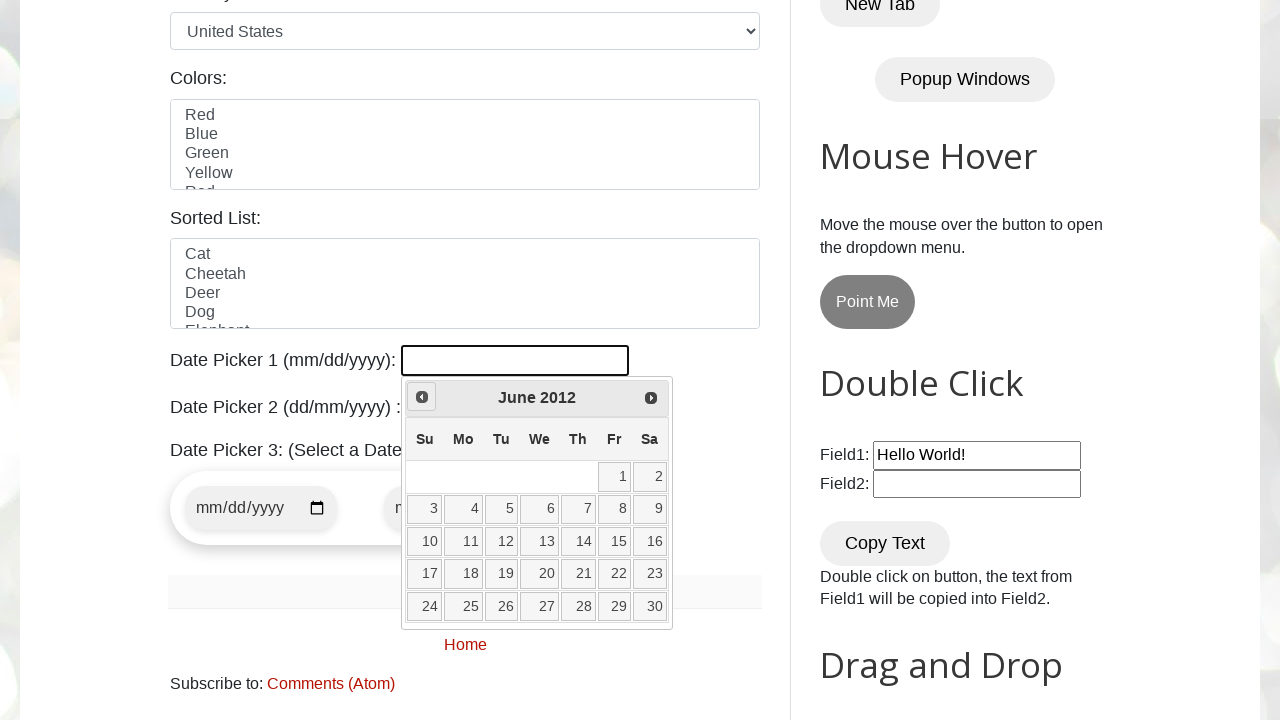

Clicked Prev button to navigate backwards (current: June 2012) at (422, 397) on a[title="Prev"]
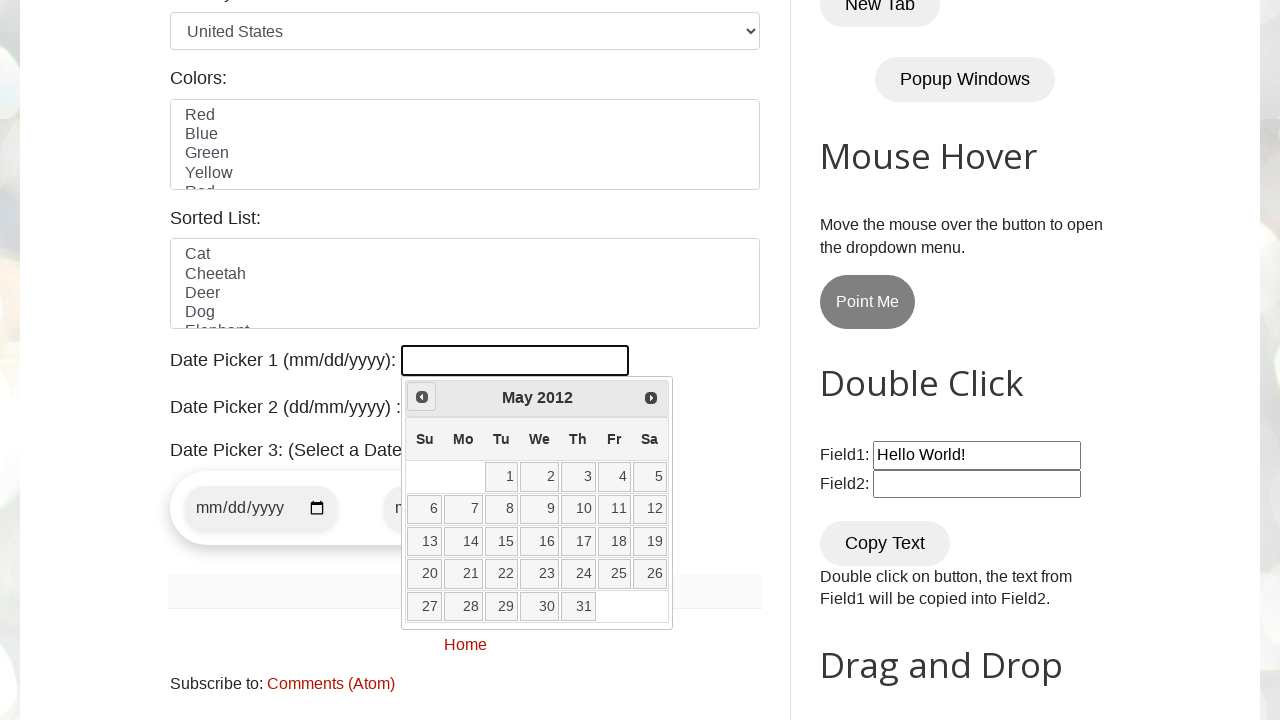

Clicked Prev button to navigate backwards (current: May 2012) at (422, 397) on a[title="Prev"]
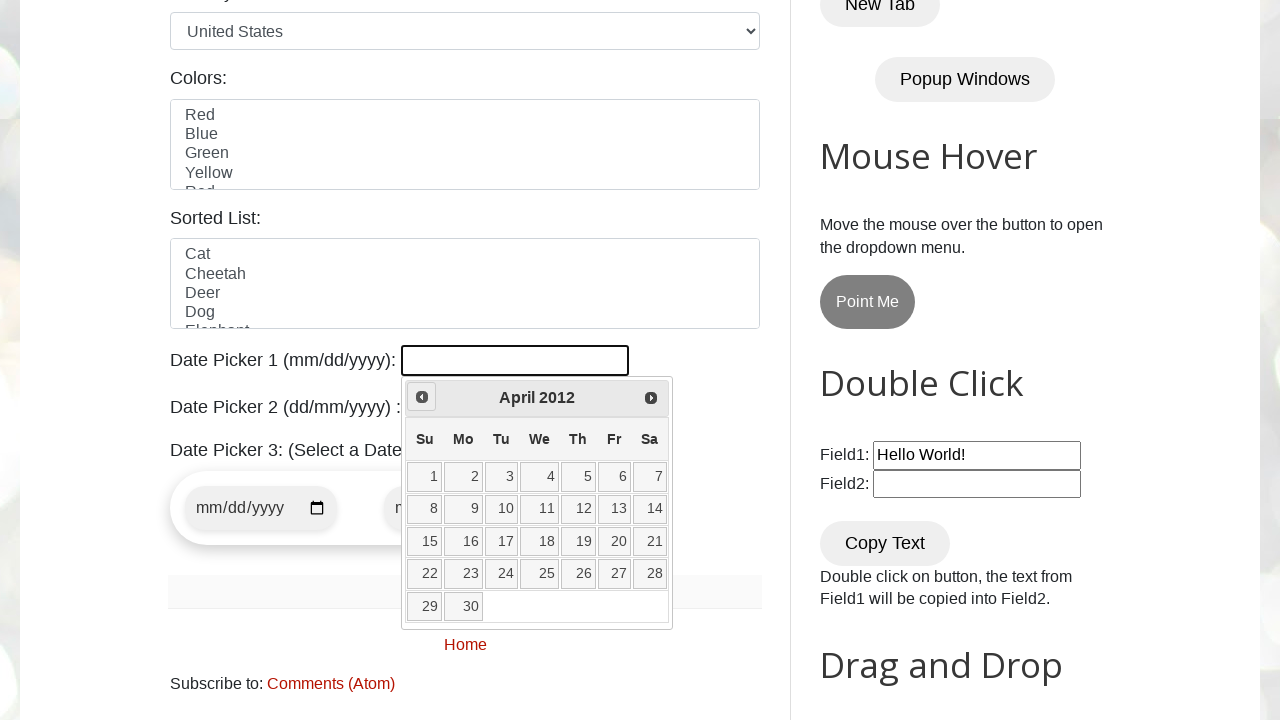

Clicked Prev button to navigate backwards (current: April 2012) at (422, 397) on a[title="Prev"]
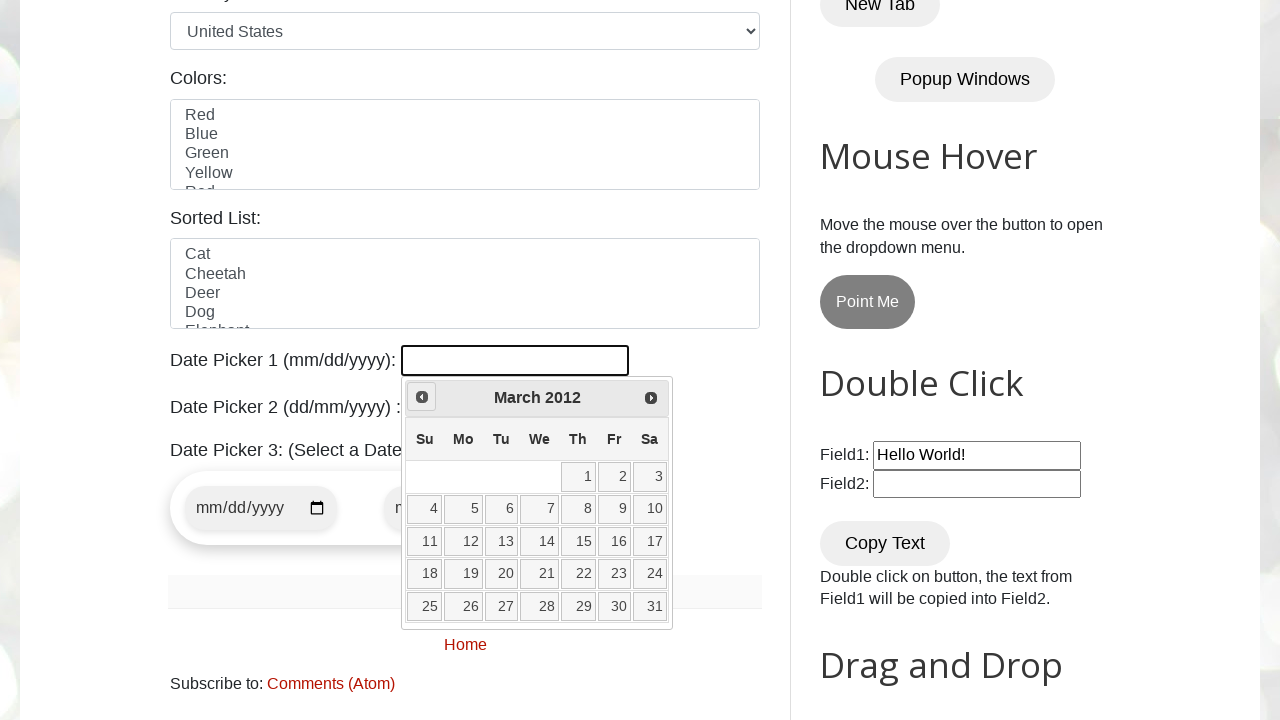

Clicked Prev button to navigate backwards (current: March 2012) at (422, 397) on a[title="Prev"]
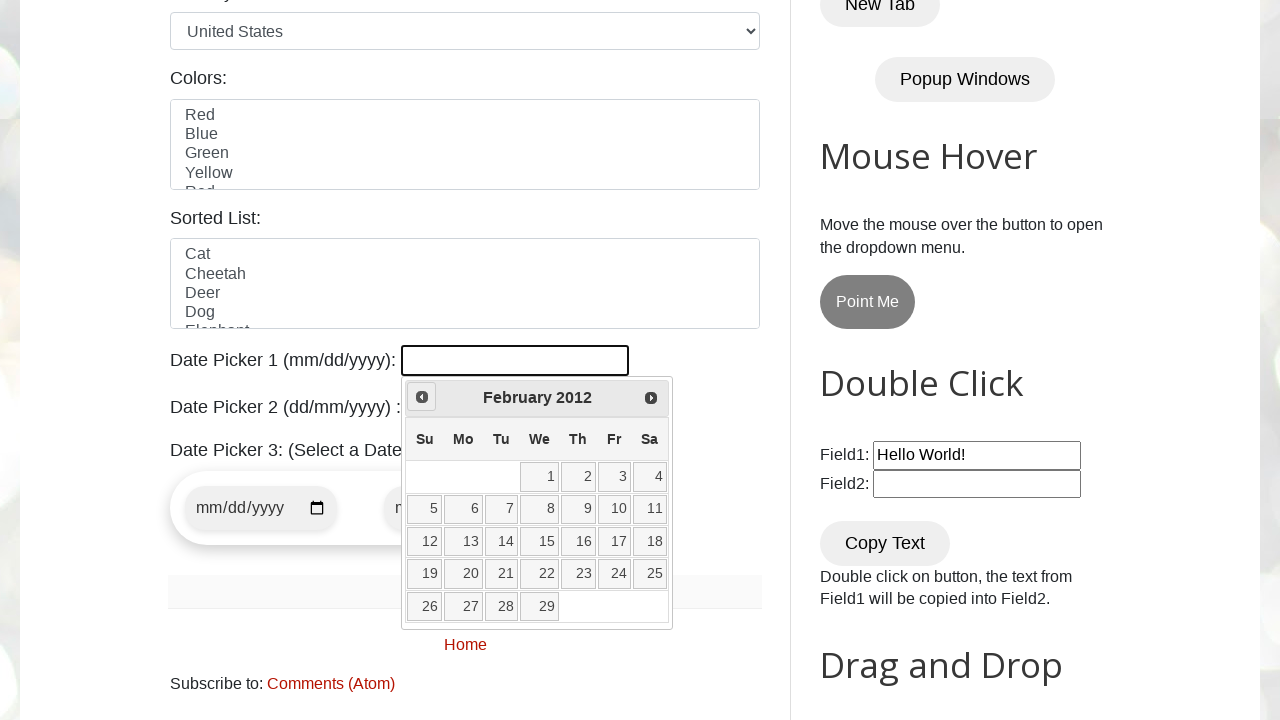

Clicked Prev button to navigate backwards (current: February 2012) at (422, 397) on a[title="Prev"]
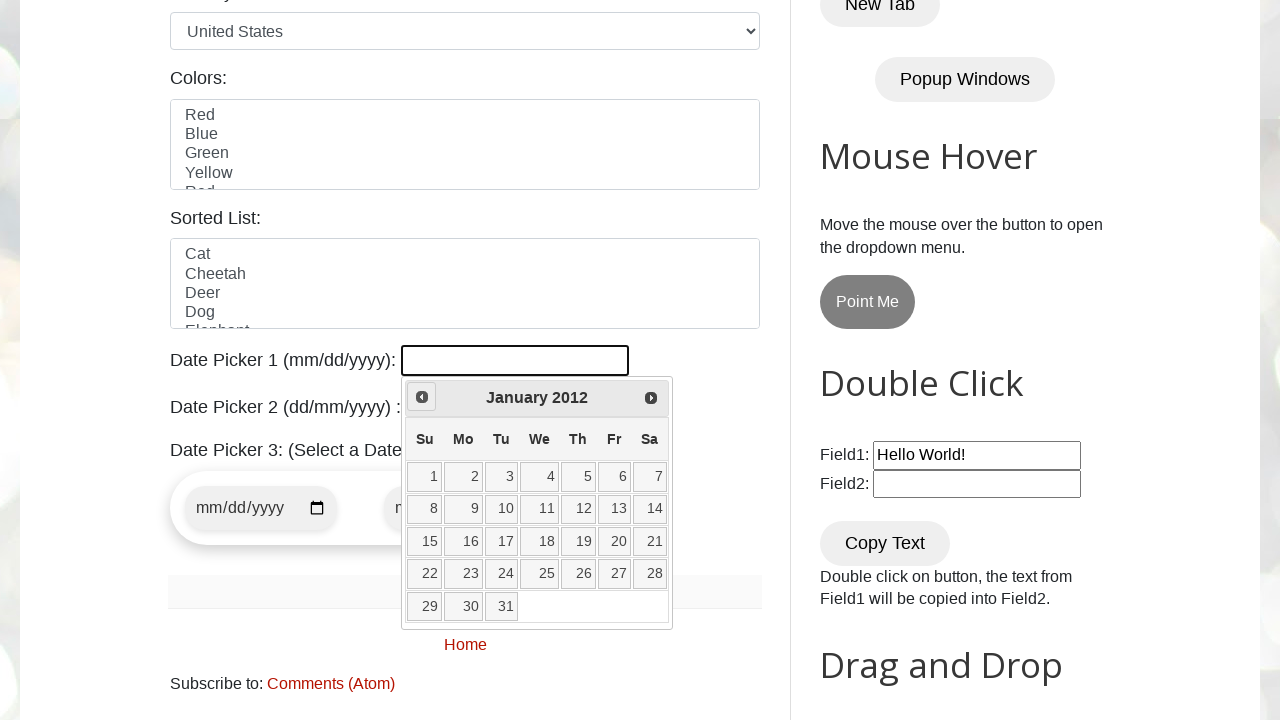

Clicked Prev button to navigate backwards (current: January 2012) at (422, 397) on a[title="Prev"]
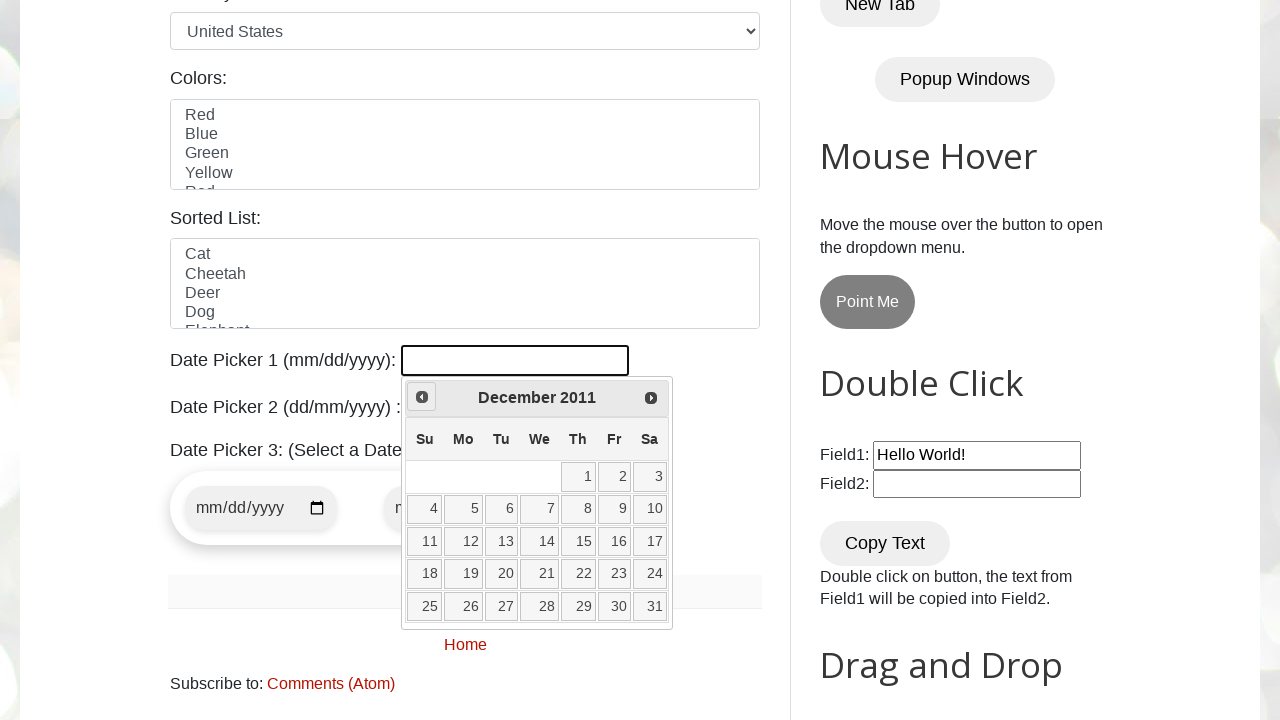

Clicked Prev button to navigate backwards (current: December 2011) at (422, 397) on a[title="Prev"]
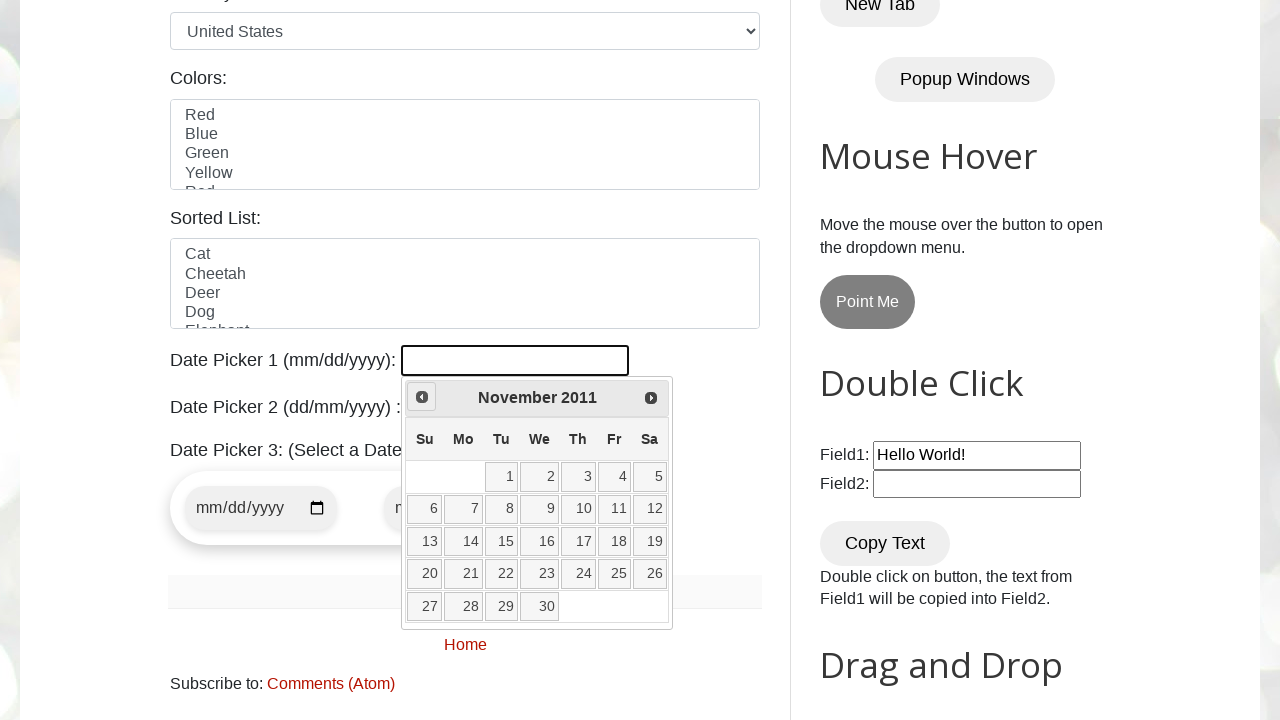

Clicked Prev button to navigate backwards (current: November 2011) at (422, 397) on a[title="Prev"]
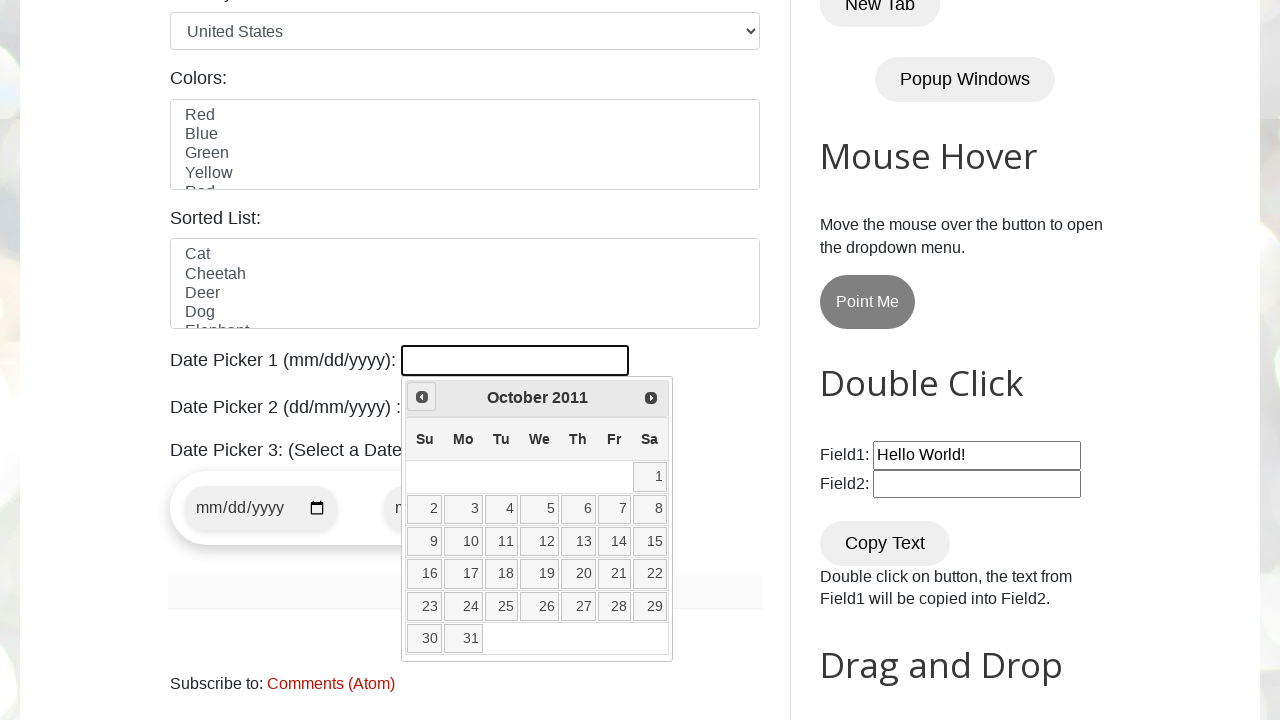

Clicked Prev button to navigate backwards (current: October 2011) at (422, 397) on a[title="Prev"]
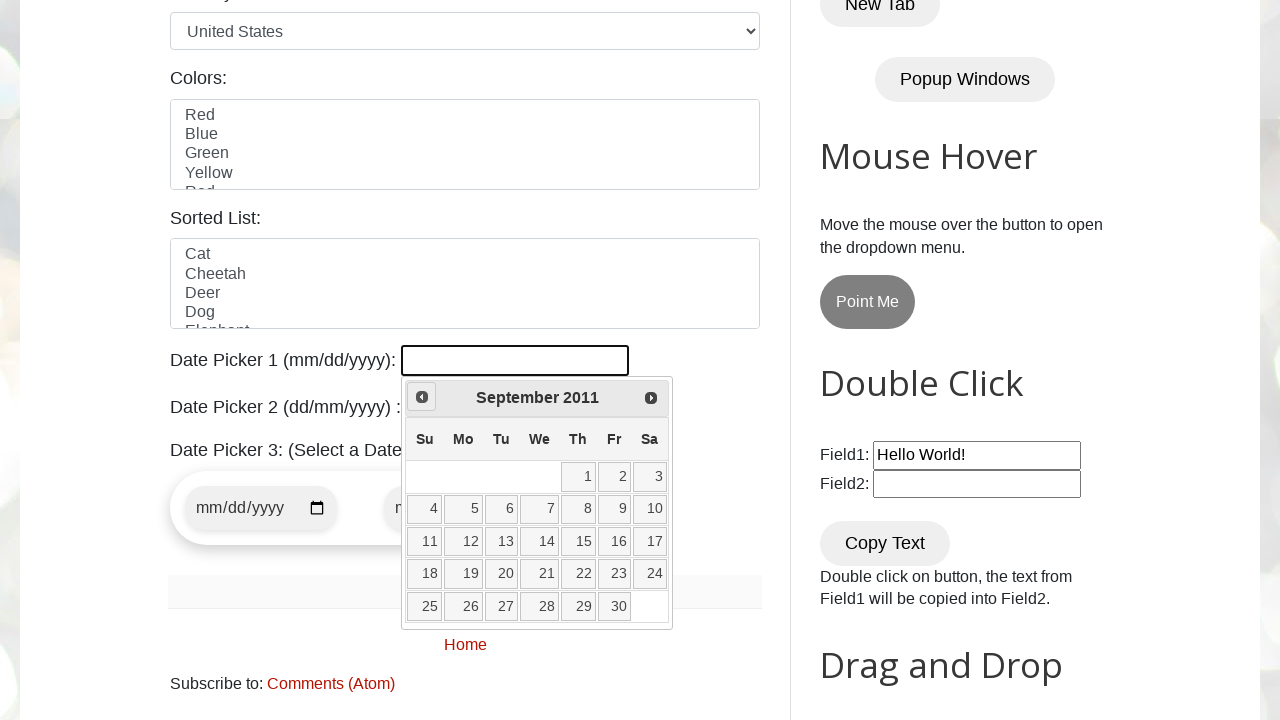

Clicked Prev button to navigate backwards (current: September 2011) at (422, 397) on a[title="Prev"]
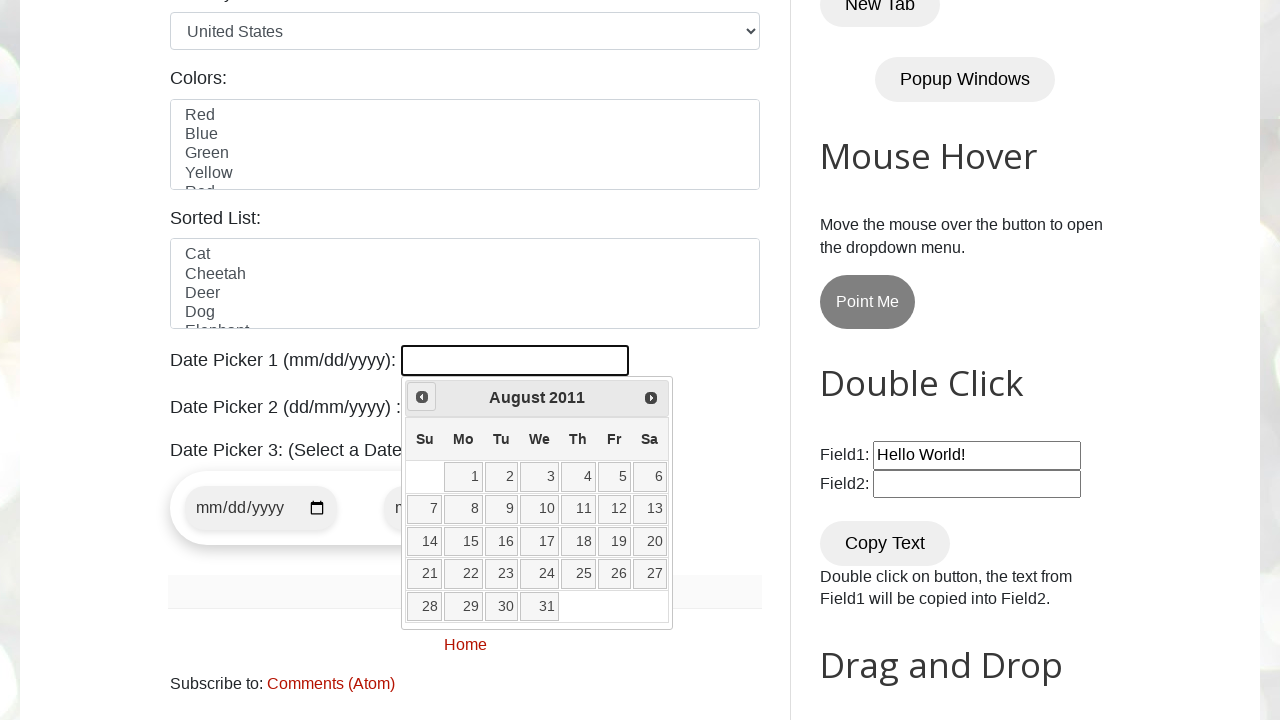

Clicked Prev button to navigate backwards (current: August 2011) at (422, 397) on a[title="Prev"]
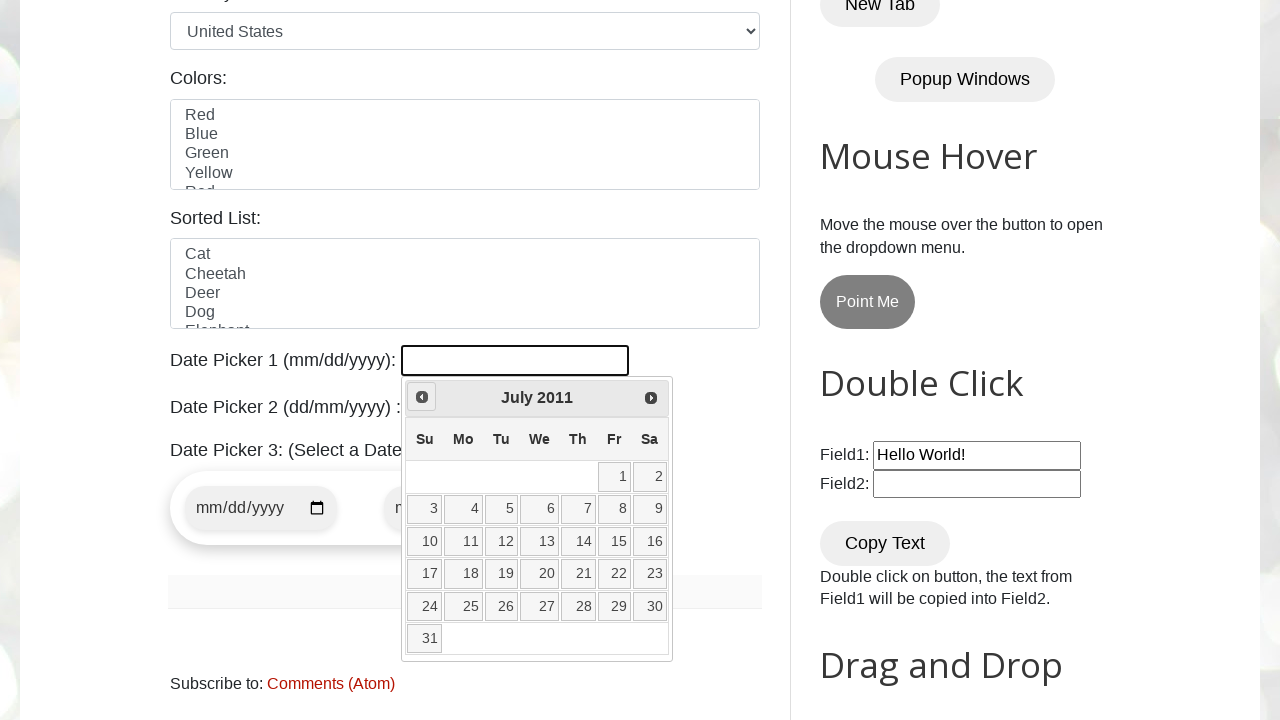

Clicked Prev button to navigate backwards (current: July 2011) at (422, 397) on a[title="Prev"]
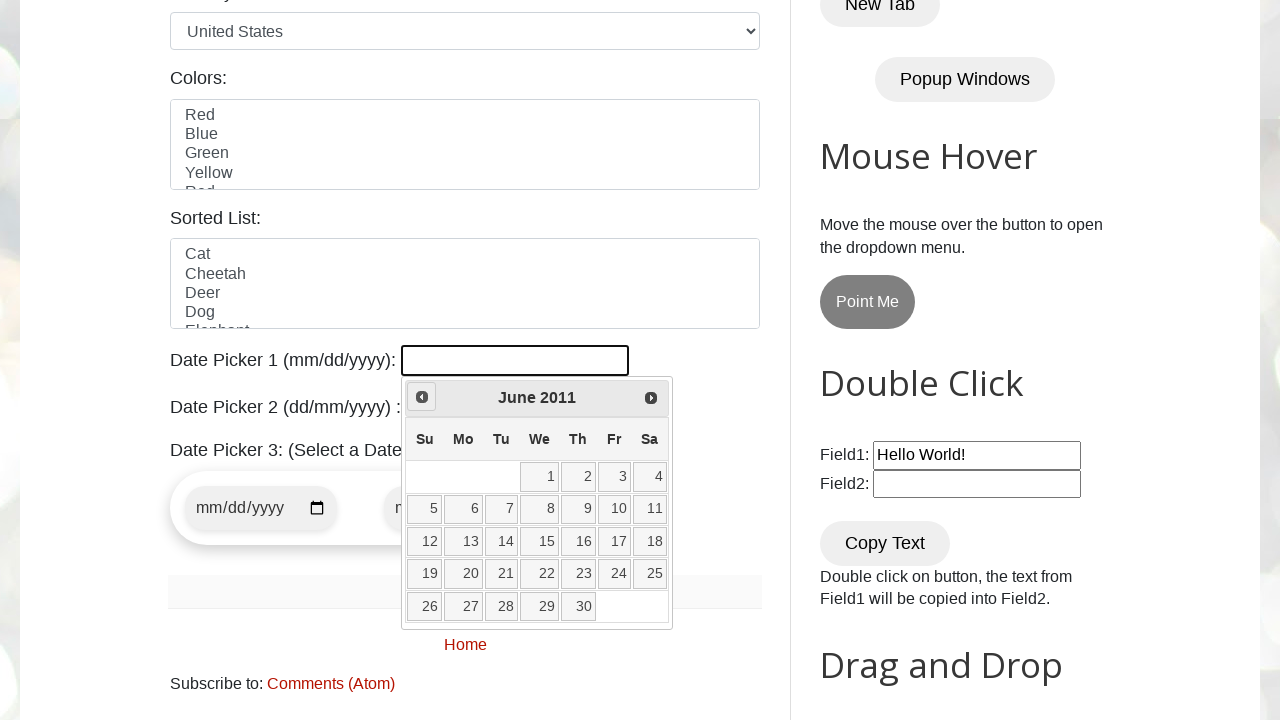

Clicked Prev button to navigate backwards (current: June 2011) at (422, 397) on a[title="Prev"]
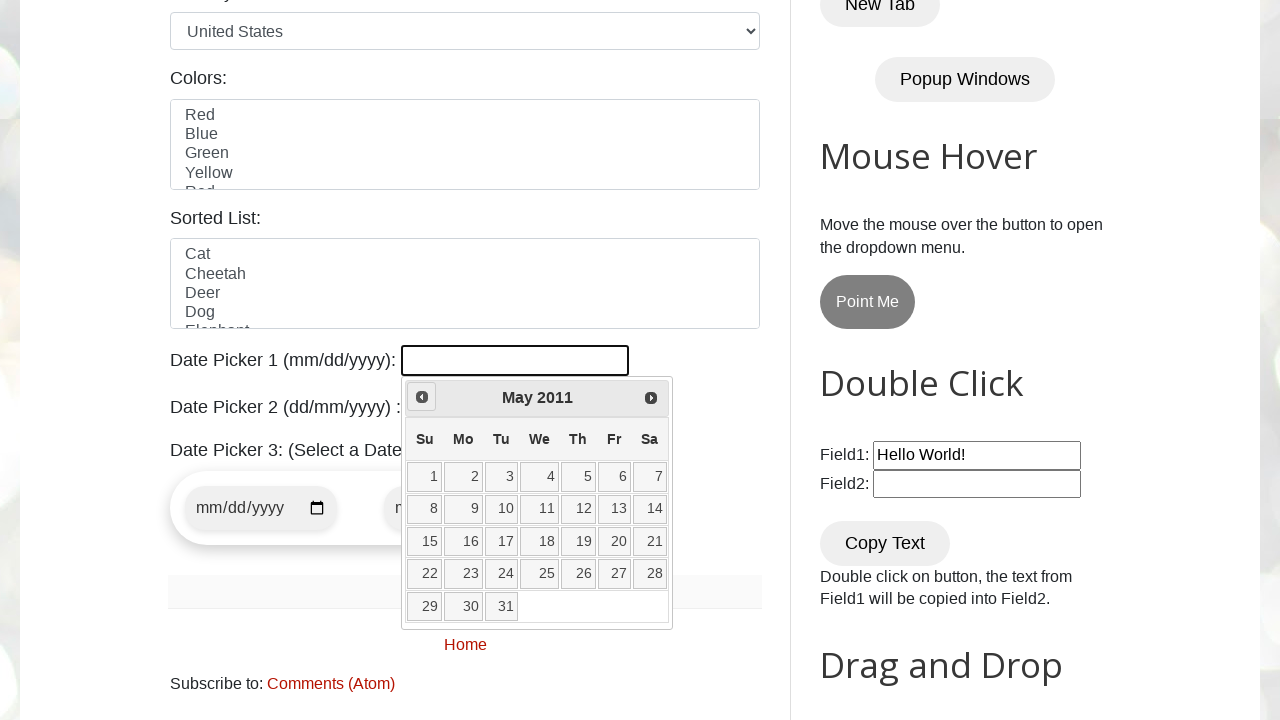

Clicked Prev button to navigate backwards (current: May 2011) at (422, 397) on a[title="Prev"]
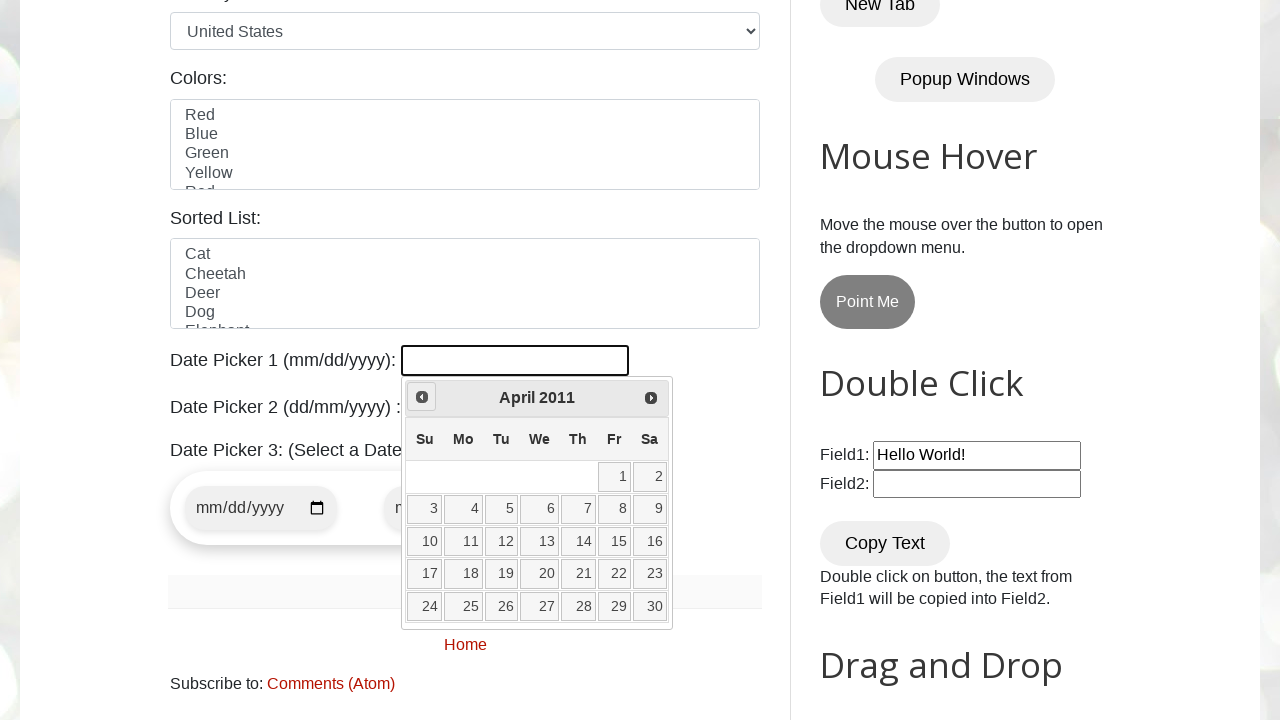

Clicked Prev button to navigate backwards (current: April 2011) at (422, 397) on a[title="Prev"]
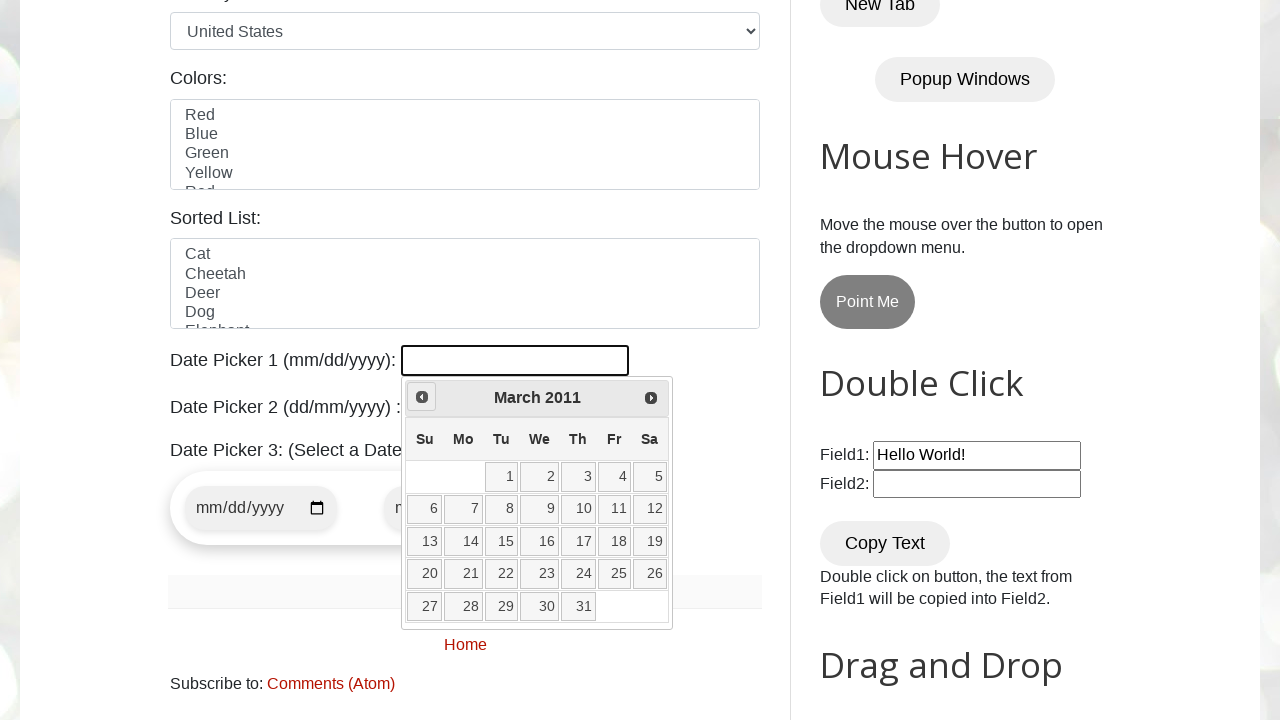

Clicked Prev button to navigate backwards (current: March 2011) at (422, 397) on a[title="Prev"]
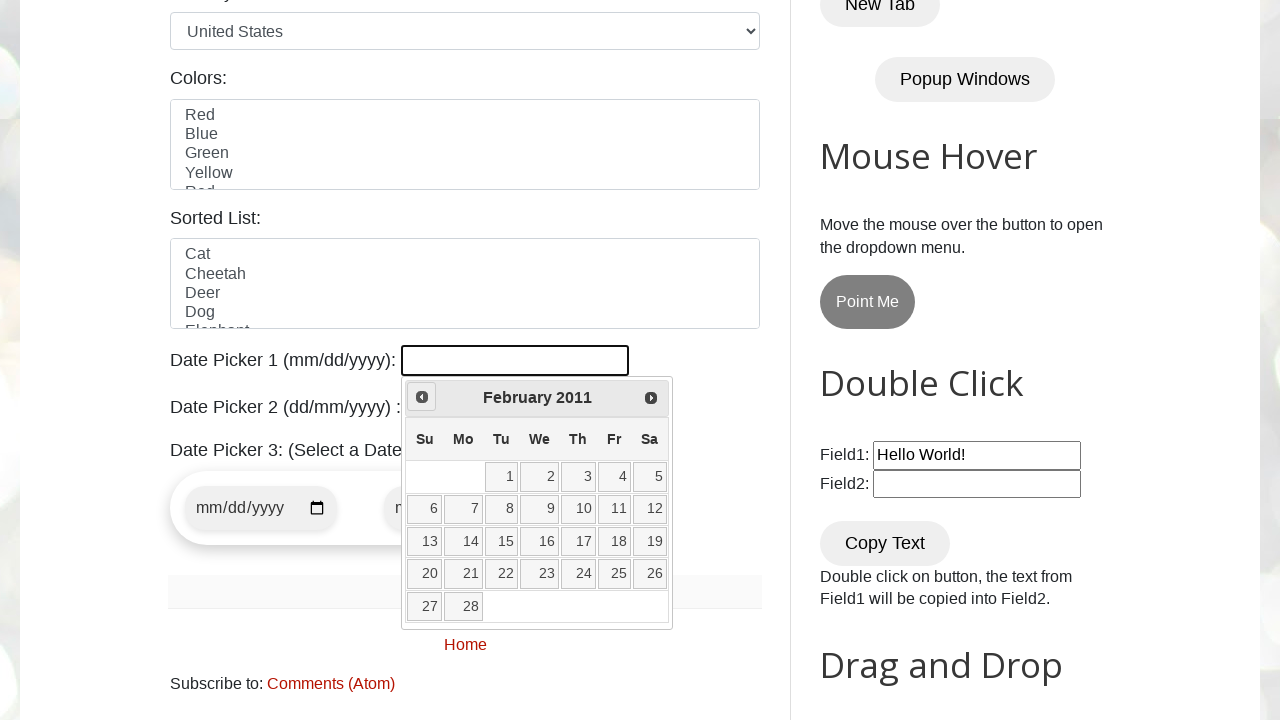

Clicked Prev button to navigate backwards (current: February 2011) at (422, 397) on a[title="Prev"]
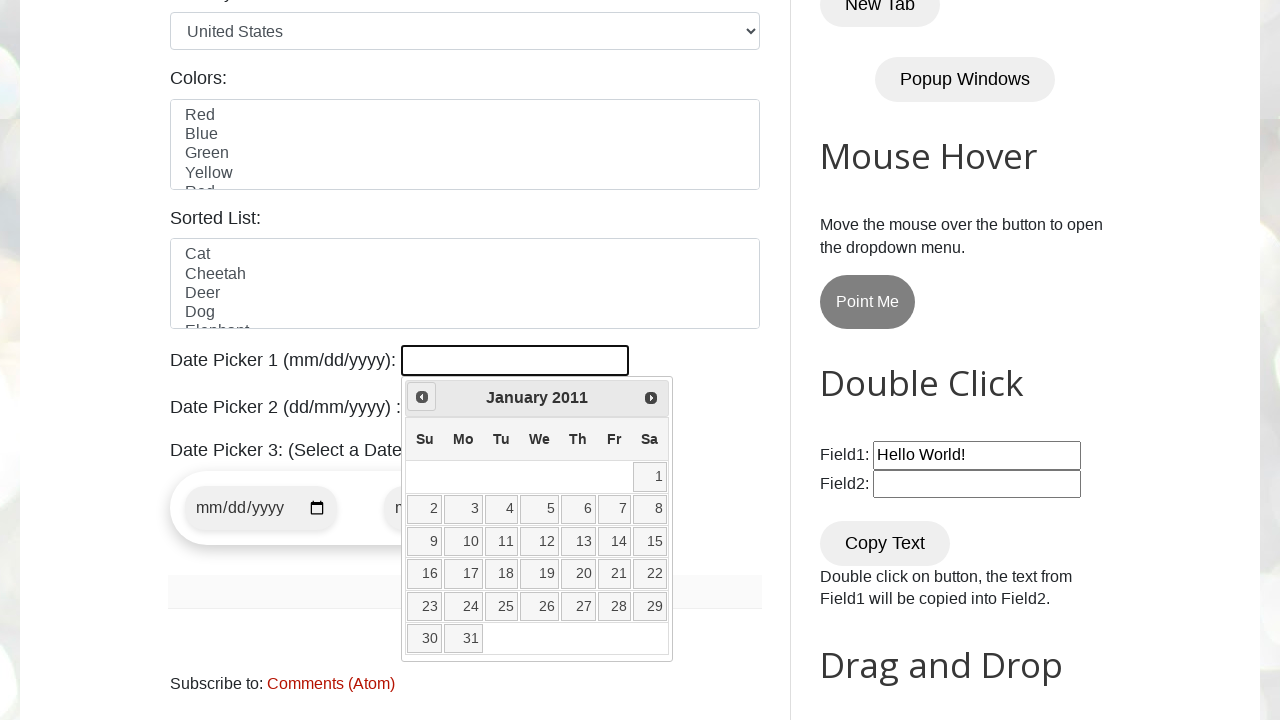

Clicked Prev button to navigate backwards (current: January 2011) at (422, 397) on a[title="Prev"]
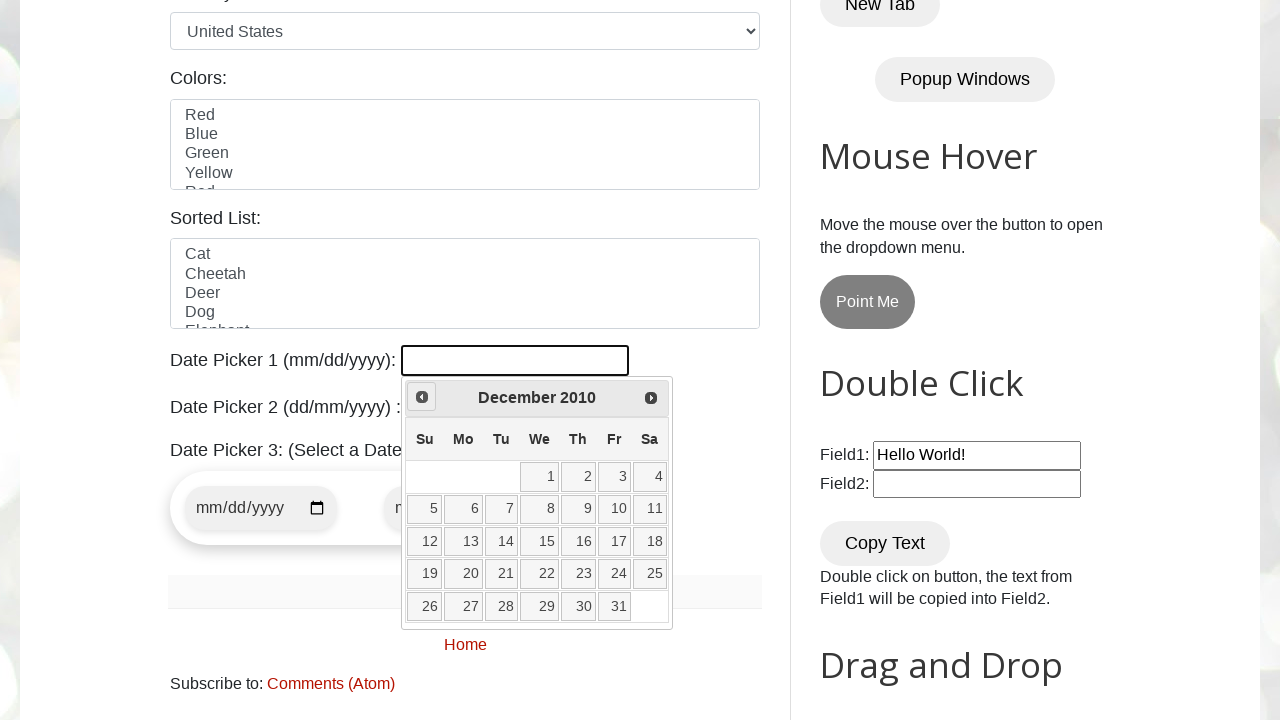

Clicked Prev button to navigate backwards (current: December 2010) at (422, 397) on a[title="Prev"]
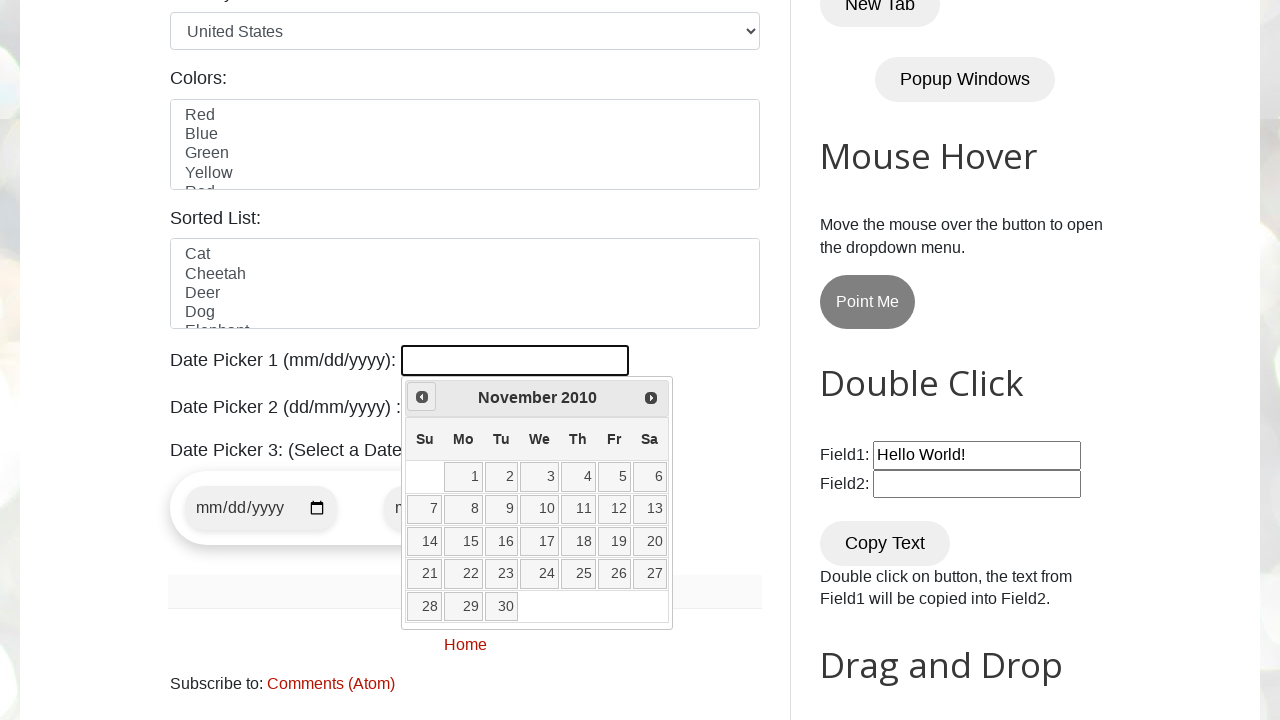

Clicked Prev button to navigate backwards (current: November 2010) at (422, 397) on a[title="Prev"]
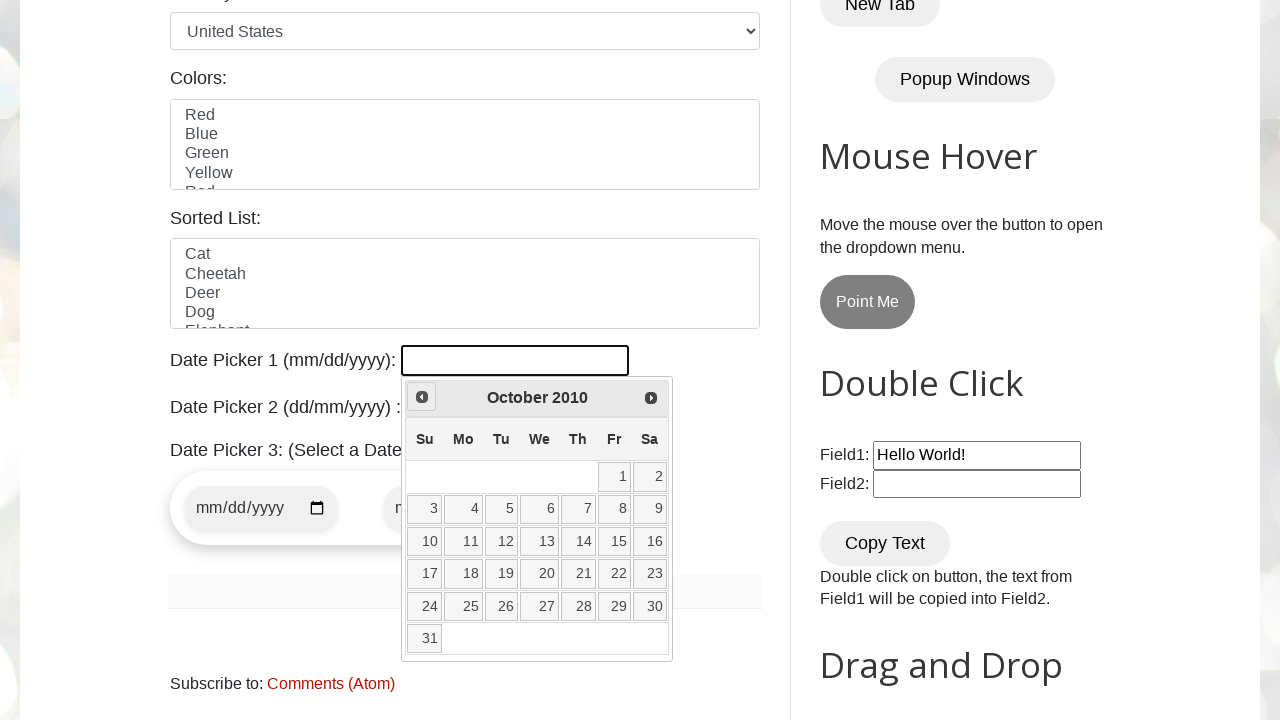

Clicked Prev button to navigate backwards (current: October 2010) at (422, 397) on a[title="Prev"]
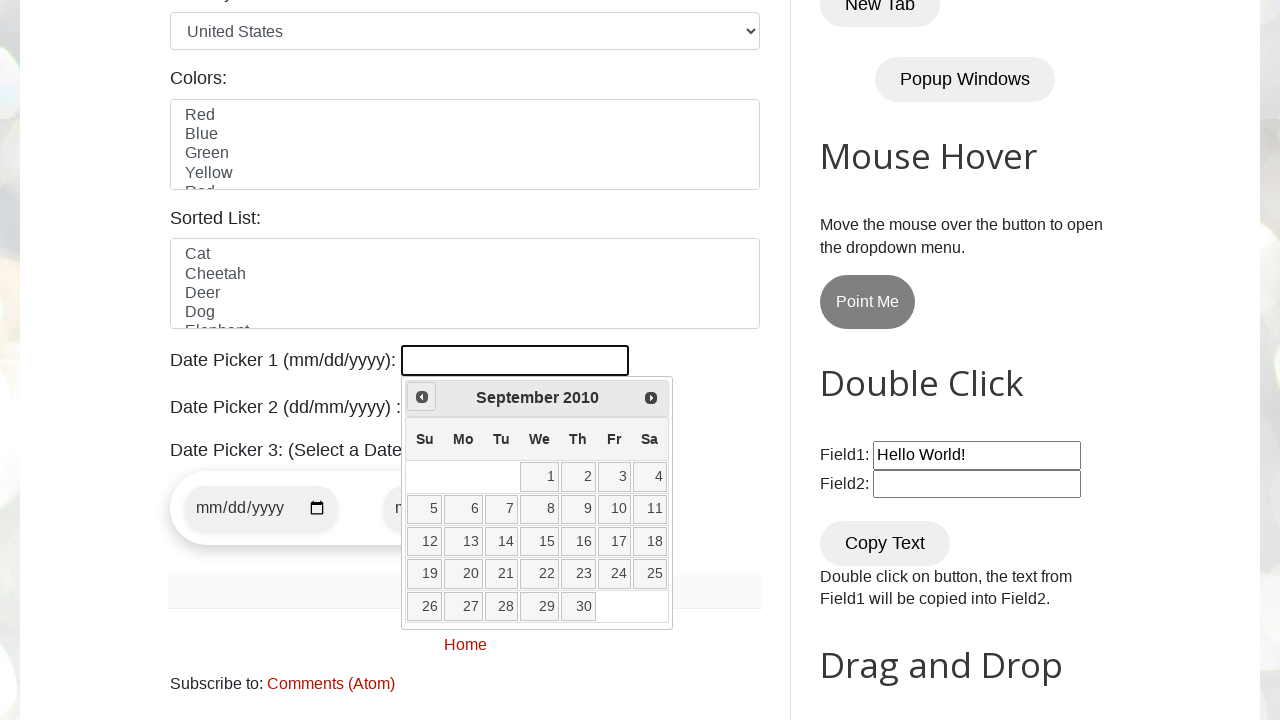

Clicked Prev button to navigate backwards (current: September 2010) at (422, 397) on a[title="Prev"]
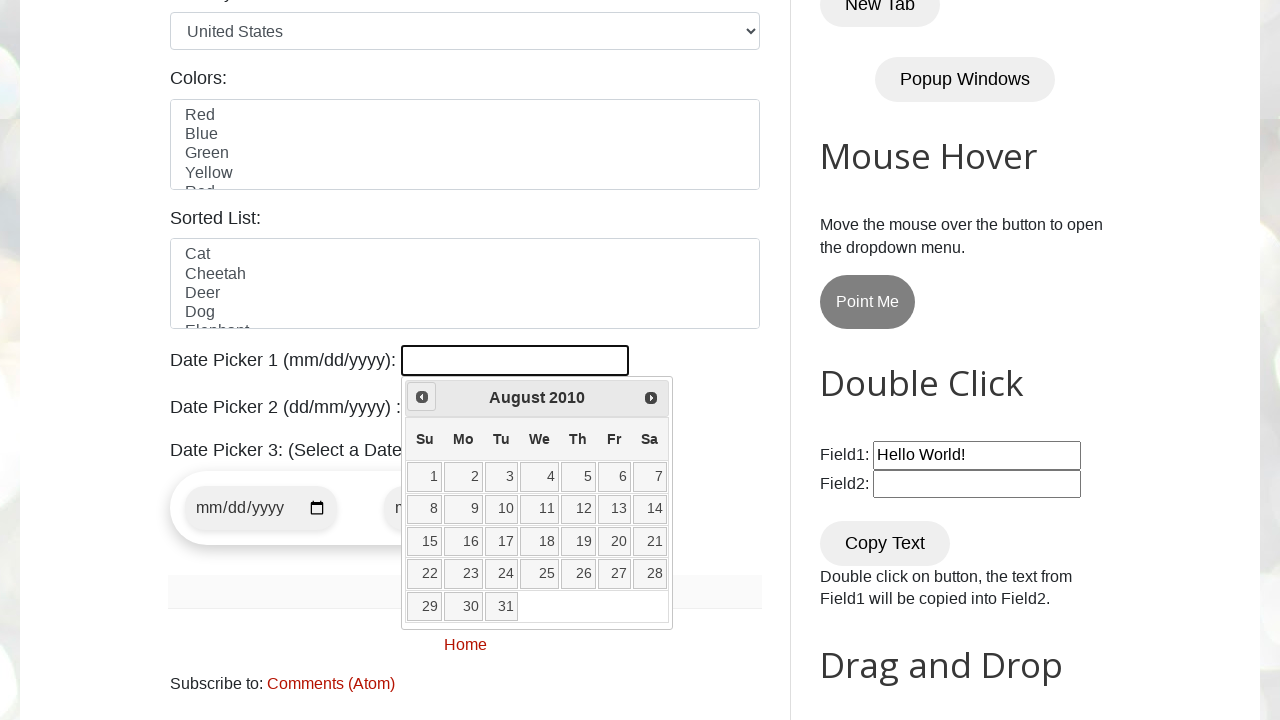

Clicked Prev button to navigate backwards (current: August 2010) at (422, 397) on a[title="Prev"]
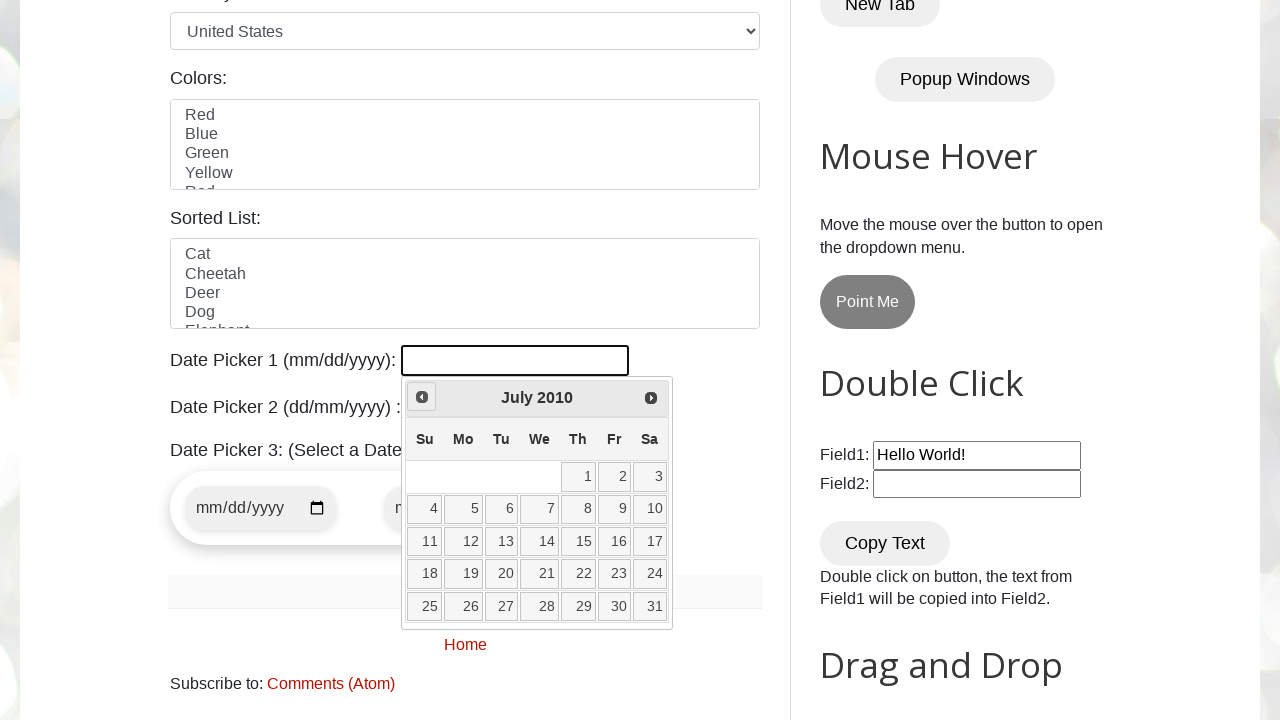

Clicked Prev button to navigate backwards (current: July 2010) at (422, 397) on a[title="Prev"]
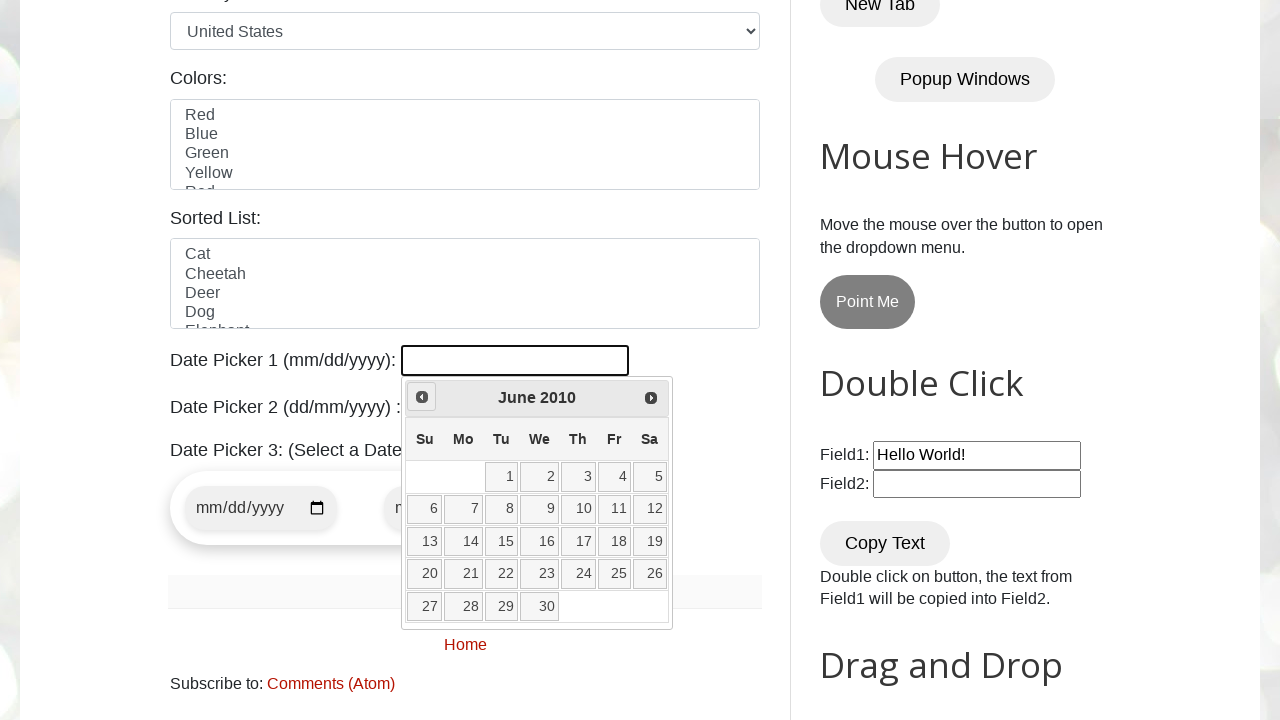

Clicked Prev button to navigate backwards (current: June 2010) at (422, 397) on a[title="Prev"]
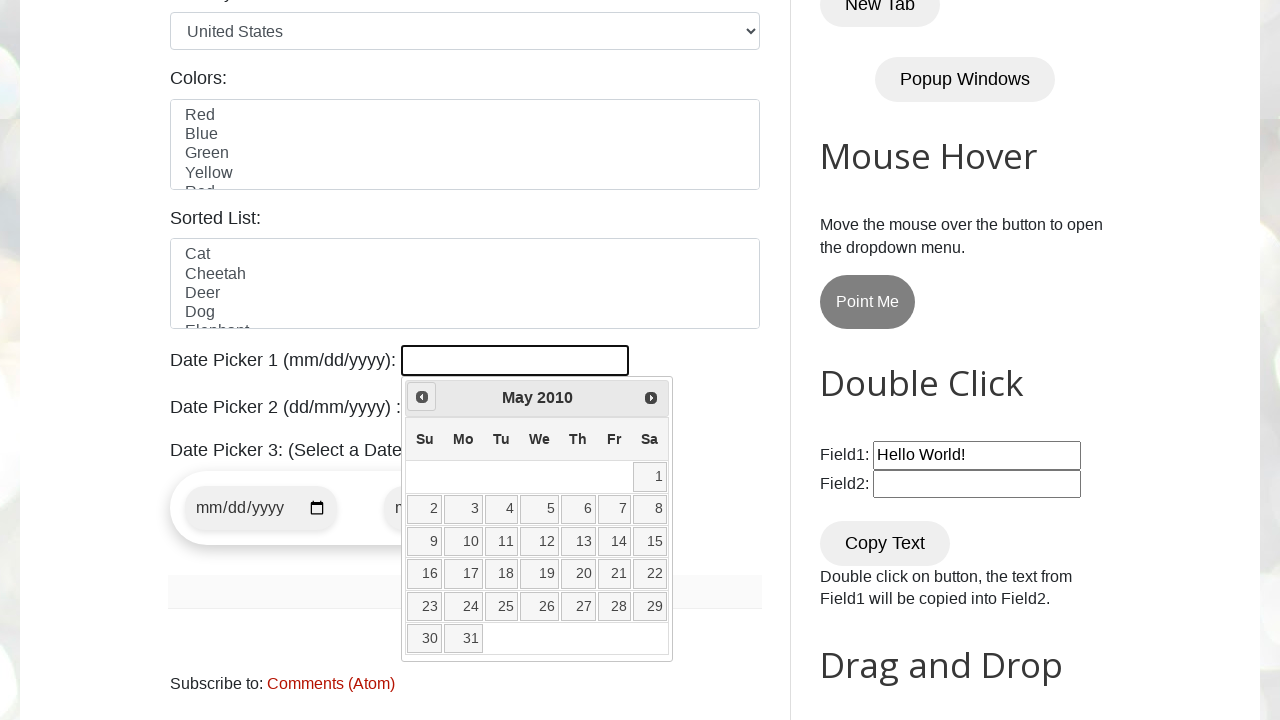

Clicked Prev button to navigate backwards (current: May 2010) at (422, 397) on a[title="Prev"]
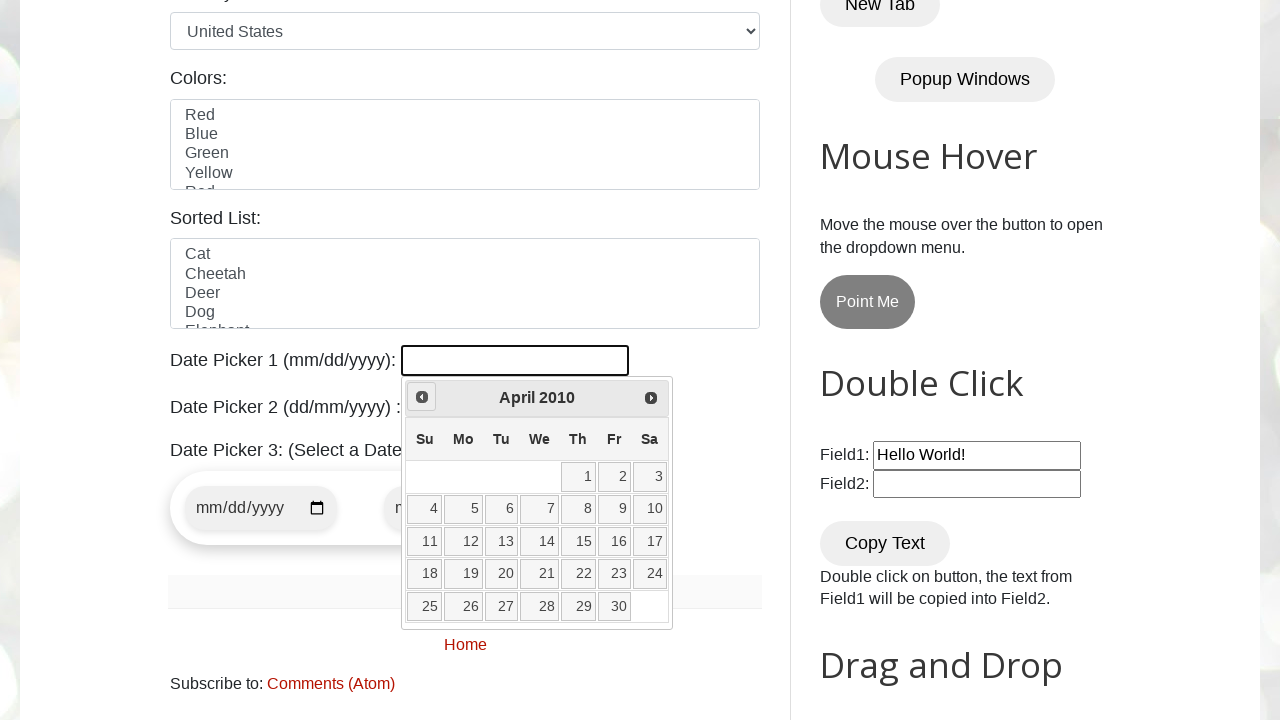

Clicked Prev button to navigate backwards (current: April 2010) at (422, 397) on a[title="Prev"]
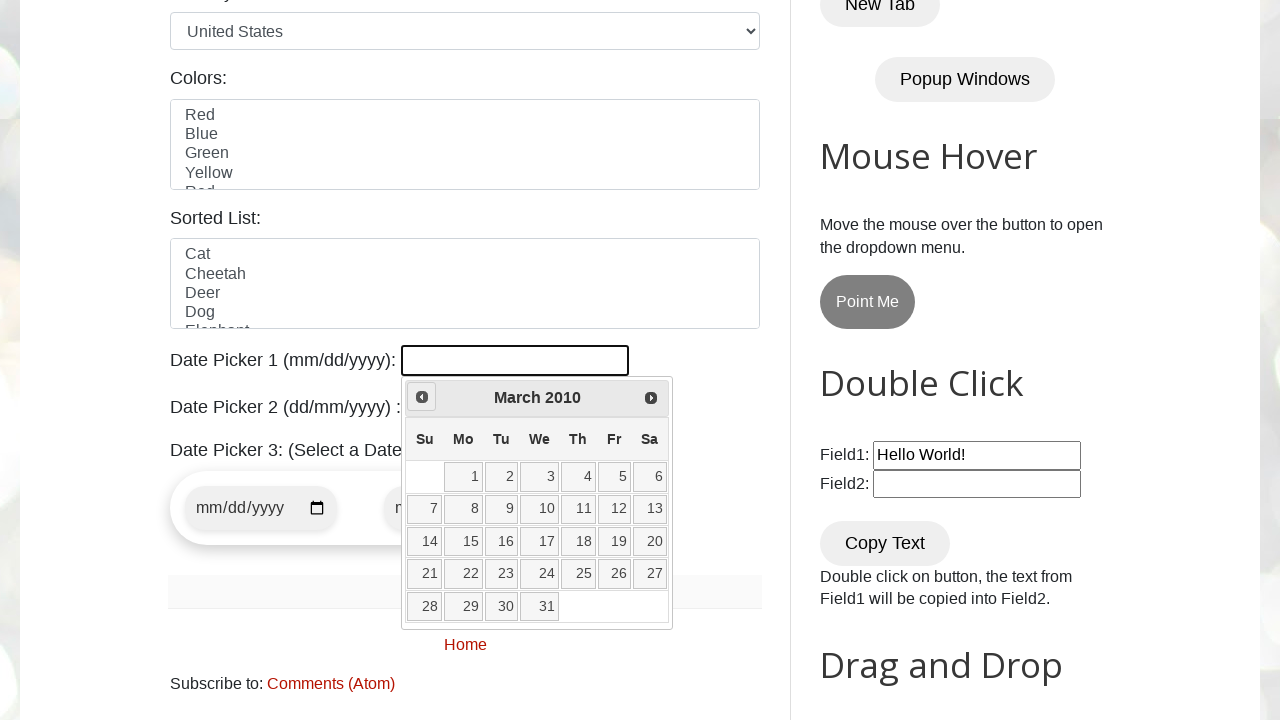

Clicked Prev button to navigate backwards (current: March 2010) at (422, 397) on a[title="Prev"]
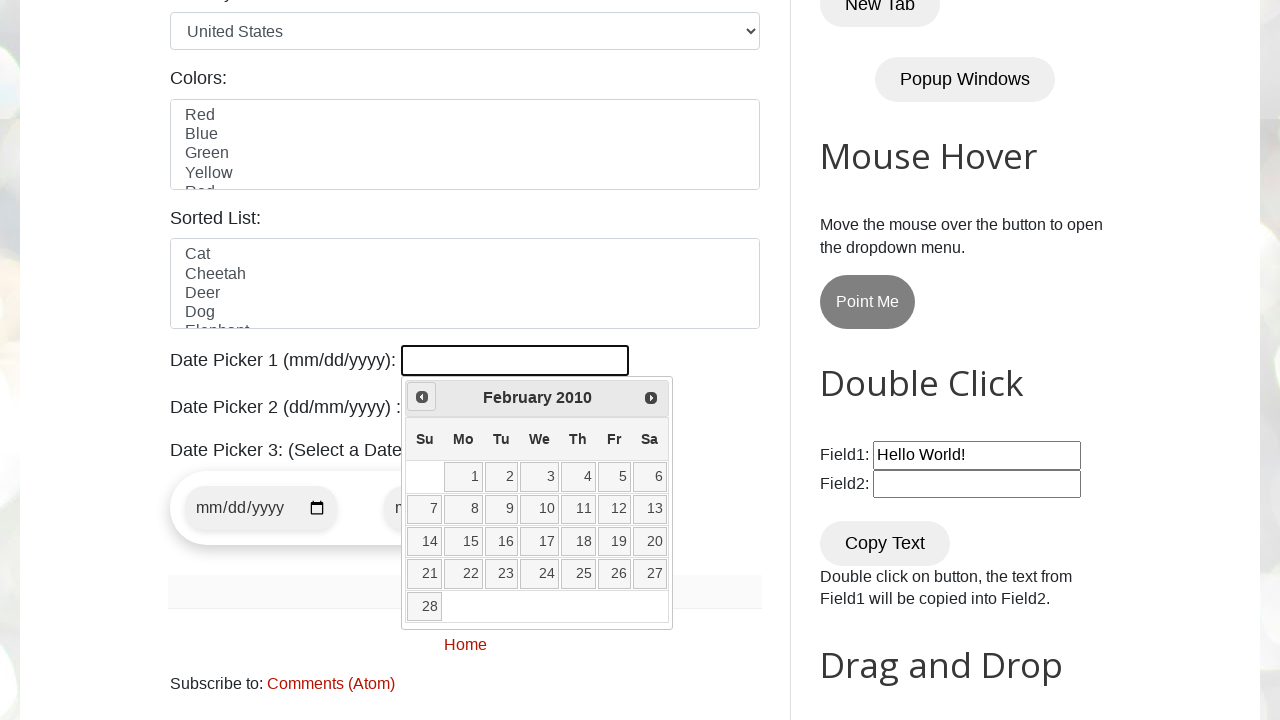

Clicked Prev button to navigate backwards (current: February 2010) at (422, 397) on a[title="Prev"]
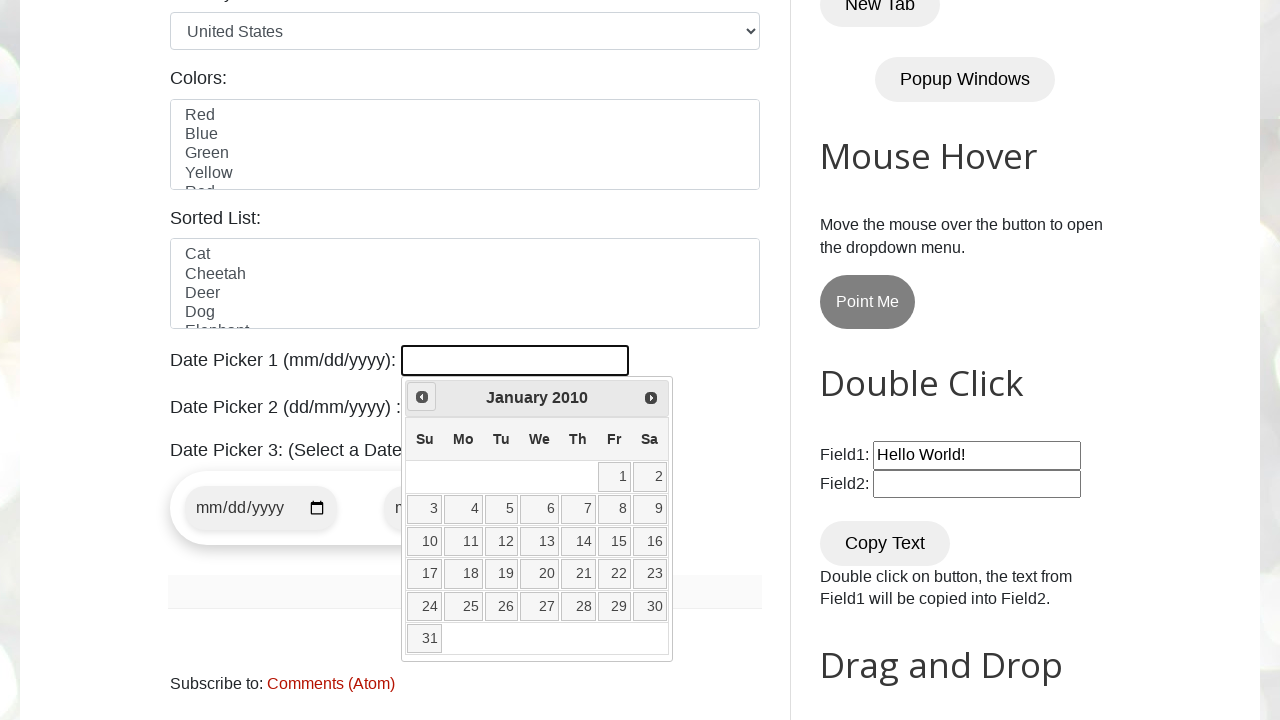

Clicked Prev button to navigate backwards (current: January 2010) at (422, 397) on a[title="Prev"]
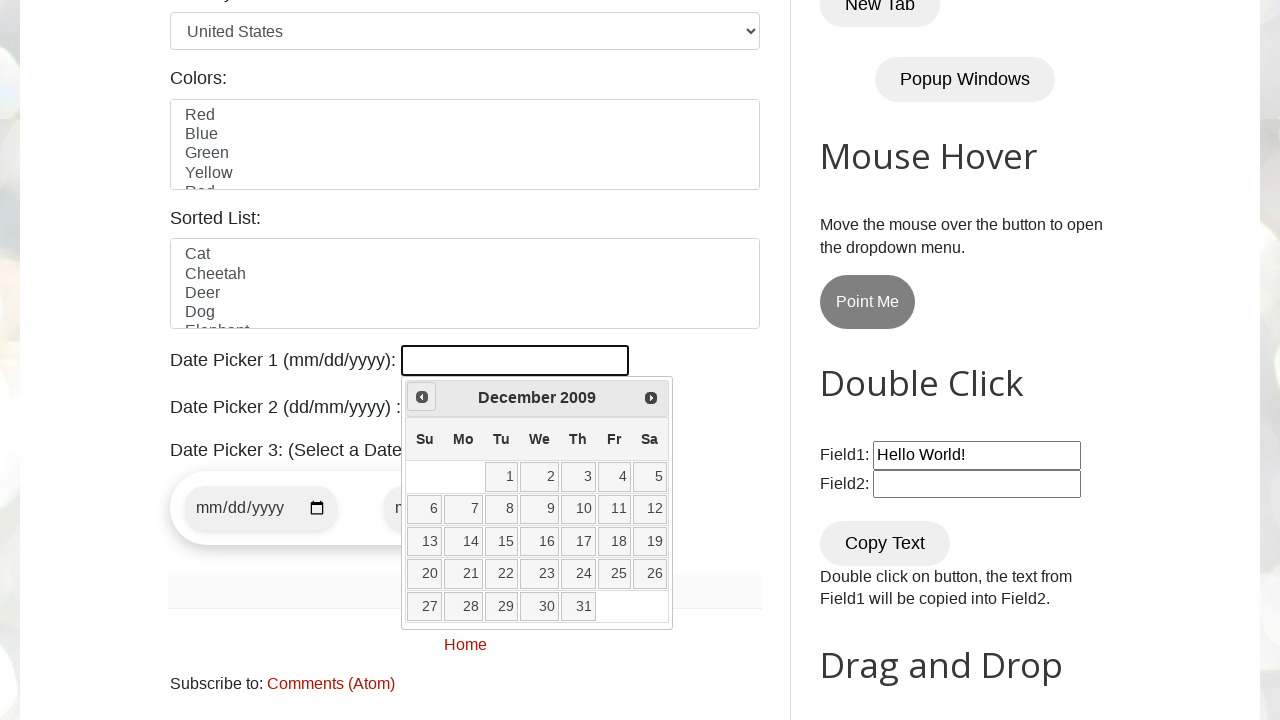

Clicked Prev button to navigate backwards (current: December 2009) at (422, 397) on a[title="Prev"]
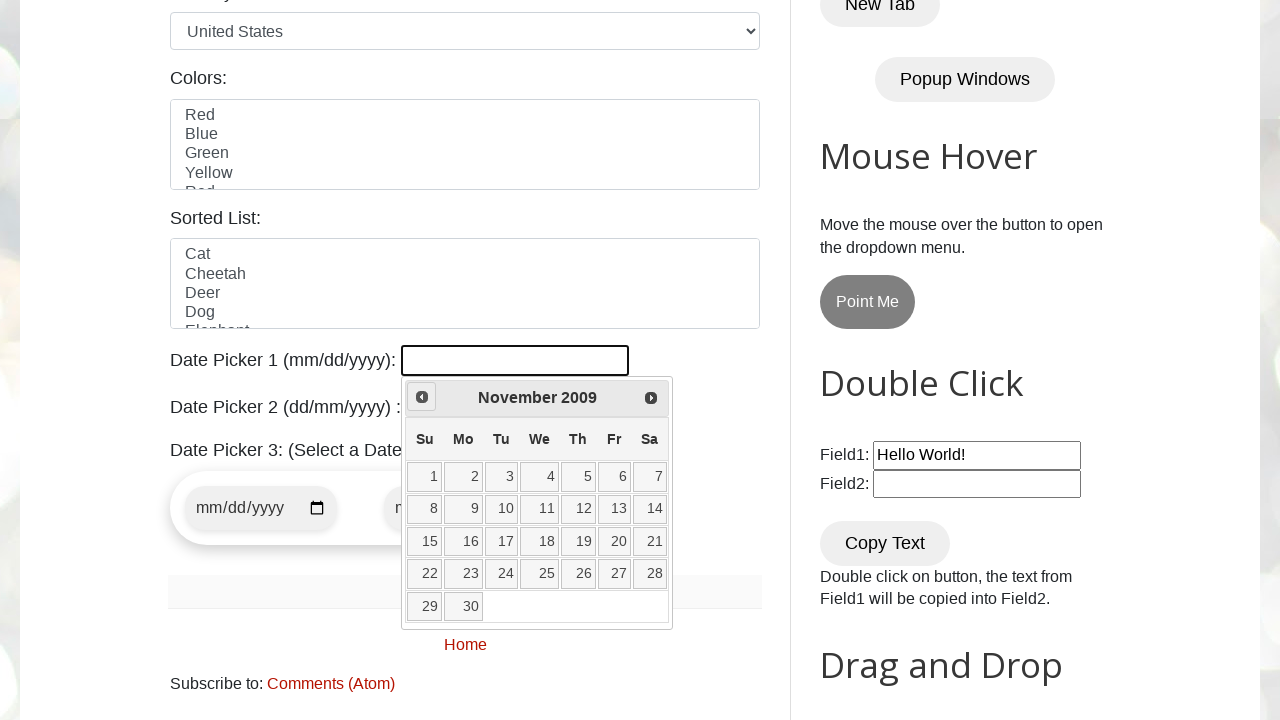

Clicked Prev button to navigate backwards (current: November 2009) at (422, 397) on a[title="Prev"]
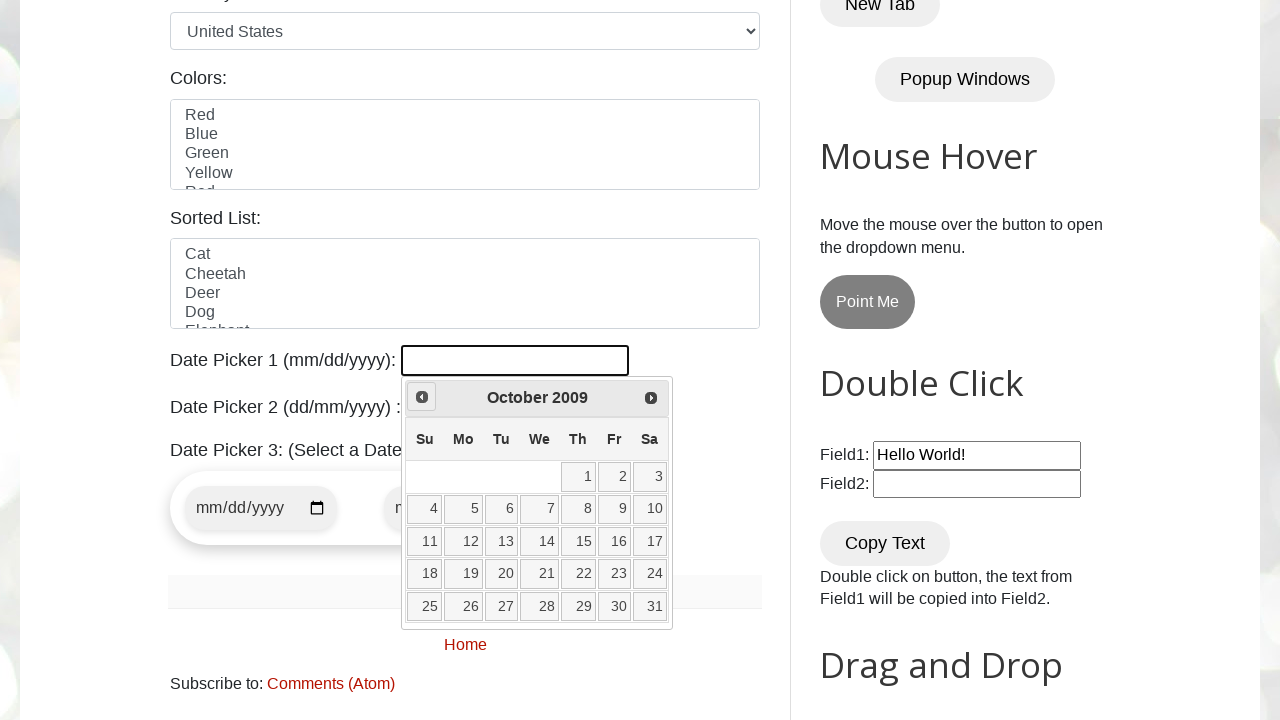

Clicked Prev button to navigate backwards (current: October 2009) at (422, 397) on a[title="Prev"]
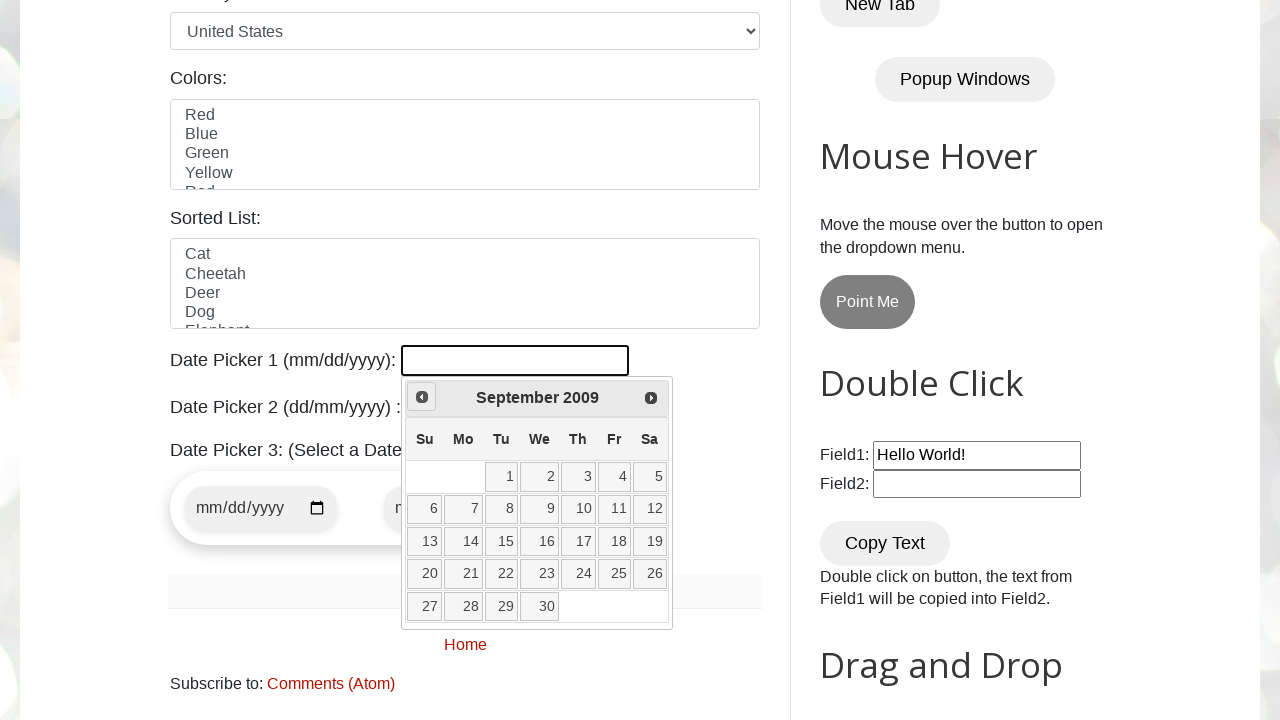

Clicked Prev button to navigate backwards (current: September 2009) at (422, 397) on a[title="Prev"]
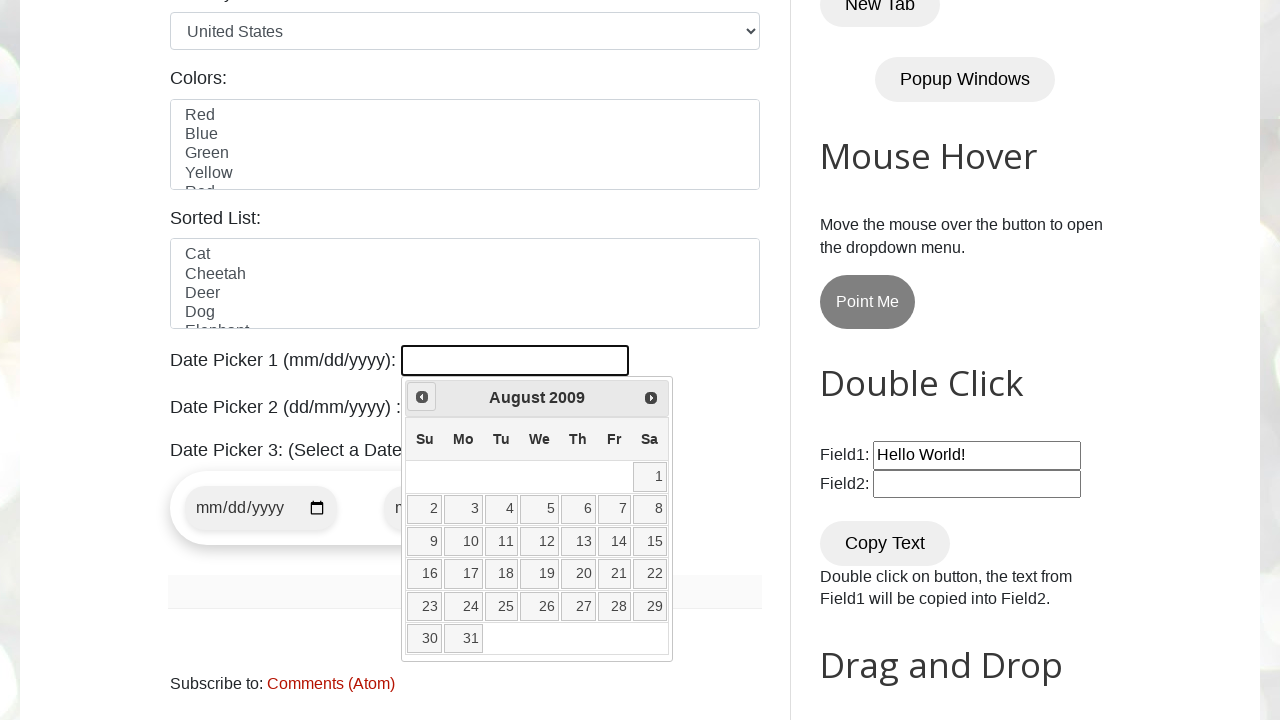

Clicked Prev button to navigate backwards (current: August 2009) at (422, 397) on a[title="Prev"]
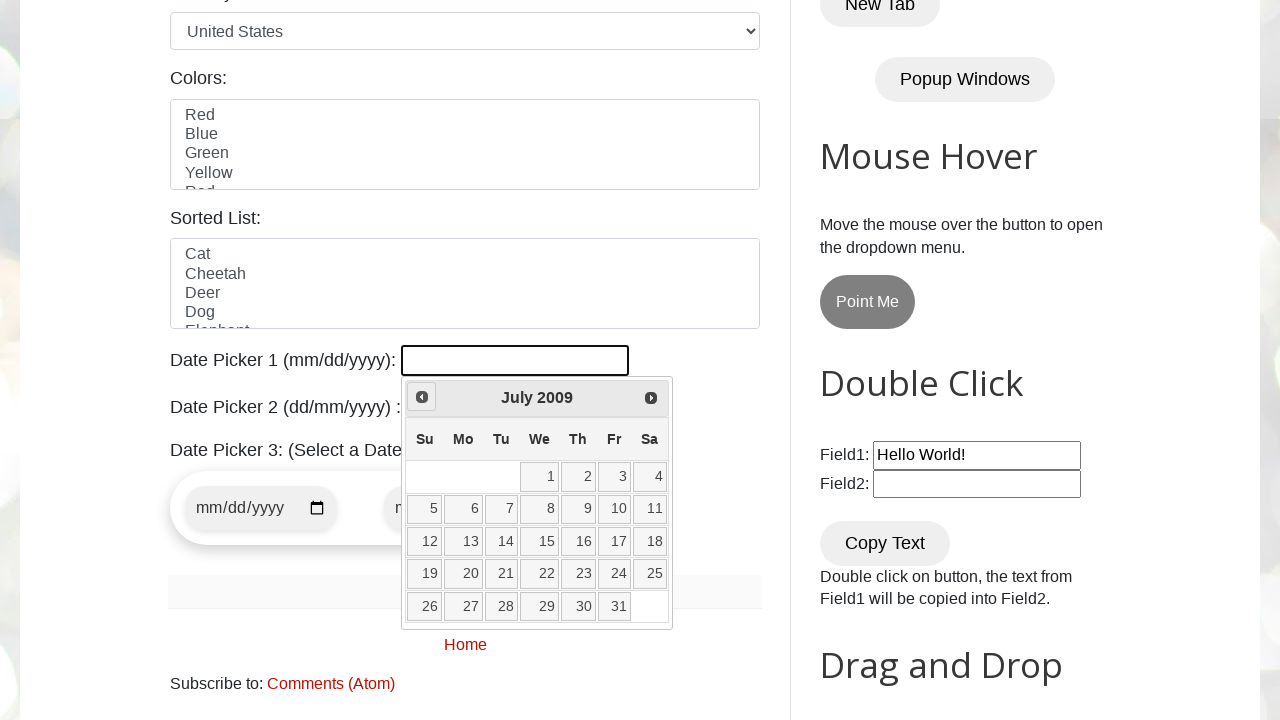

Clicked Prev button to navigate backwards (current: July 2009) at (422, 397) on a[title="Prev"]
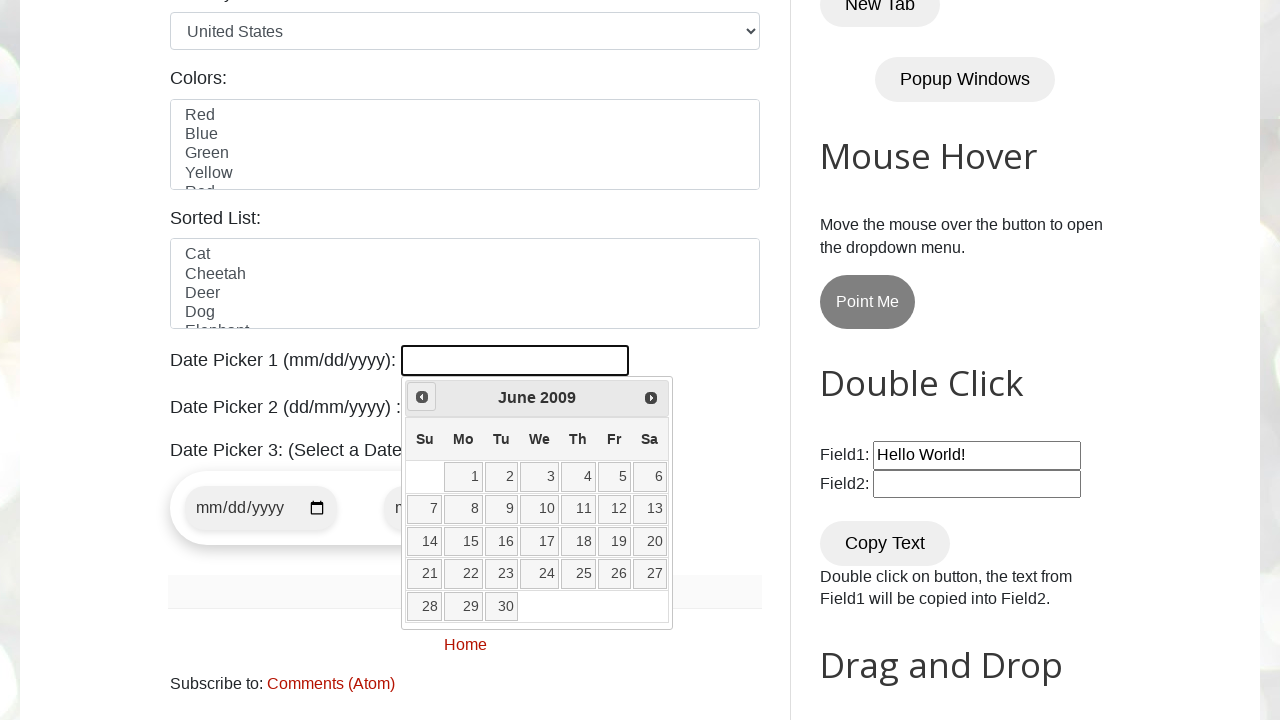

Clicked Prev button to navigate backwards (current: June 2009) at (422, 397) on a[title="Prev"]
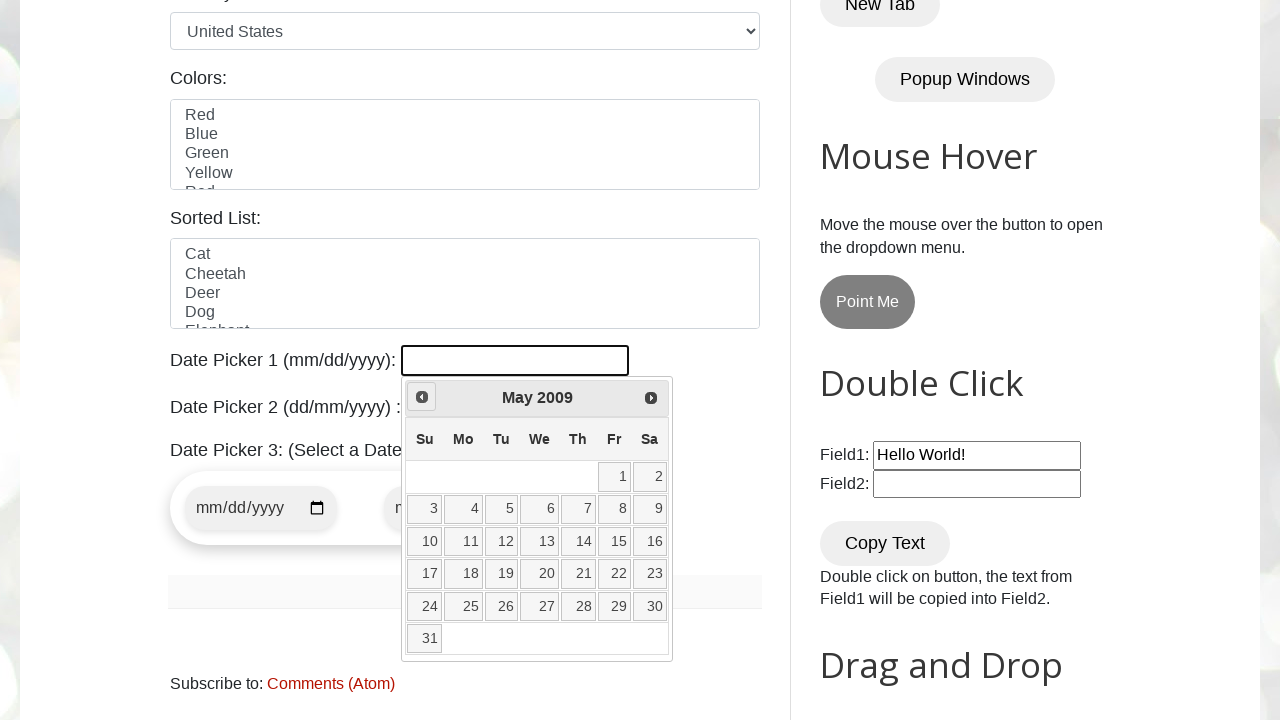

Clicked Prev button to navigate backwards (current: May 2009) at (422, 397) on a[title="Prev"]
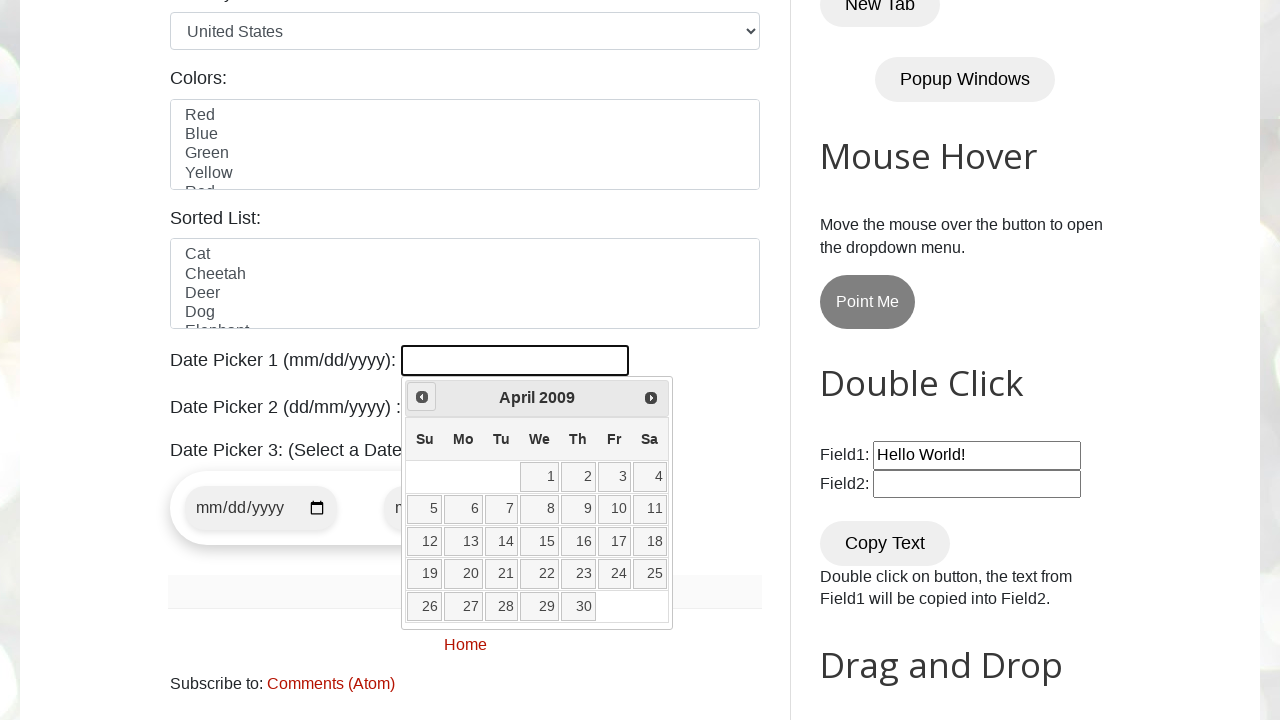

Clicked Prev button to navigate backwards (current: April 2009) at (422, 397) on a[title="Prev"]
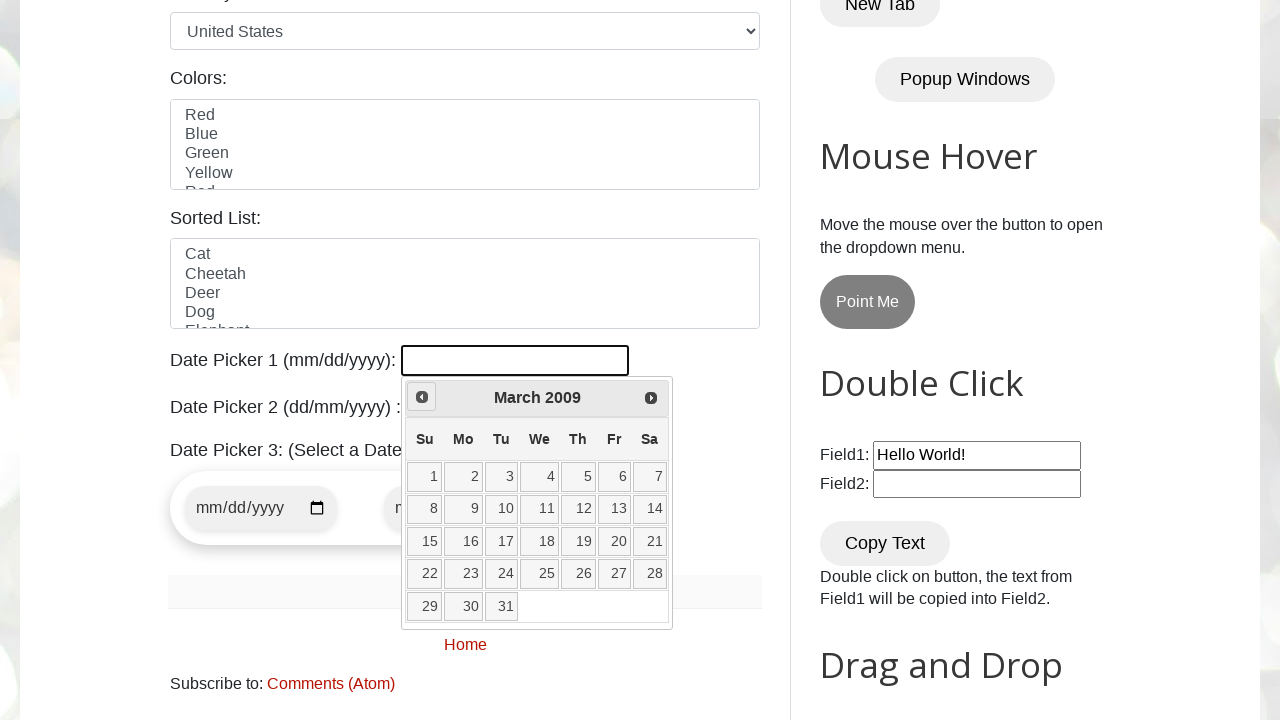

Clicked Prev button to navigate backwards (current: March 2009) at (422, 397) on a[title="Prev"]
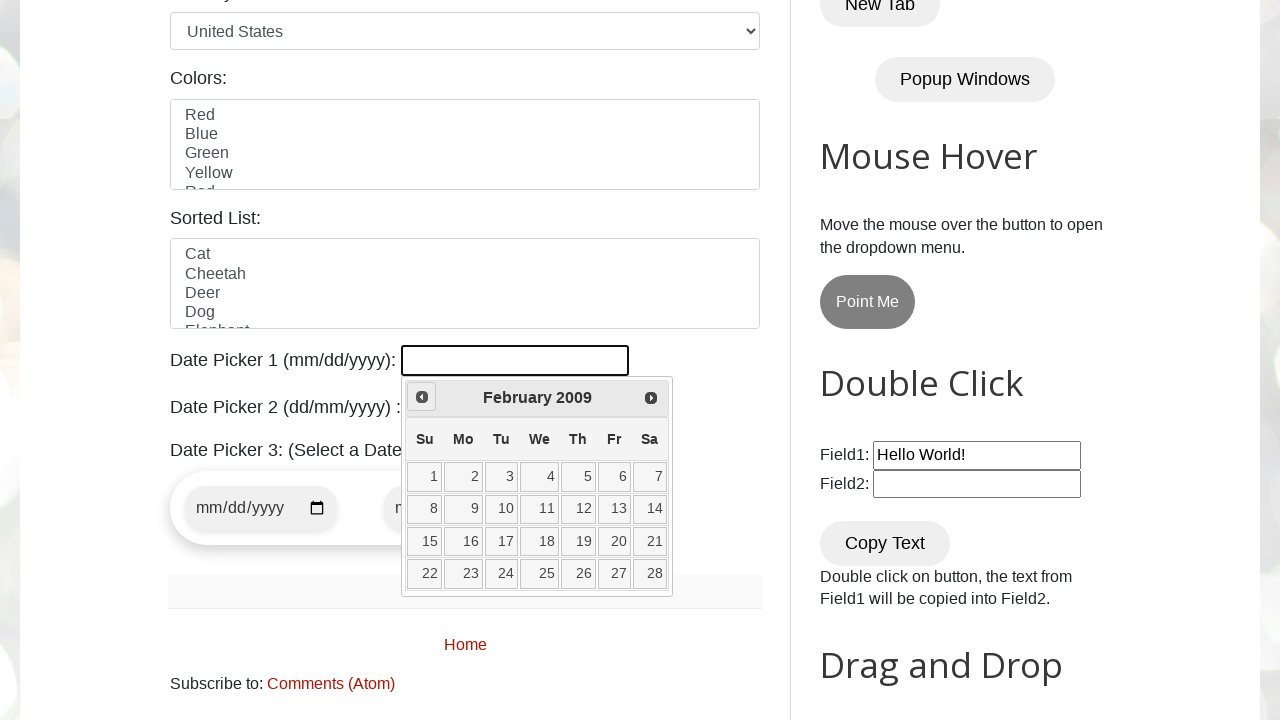

Clicked Prev button to navigate backwards (current: February 2009) at (422, 397) on a[title="Prev"]
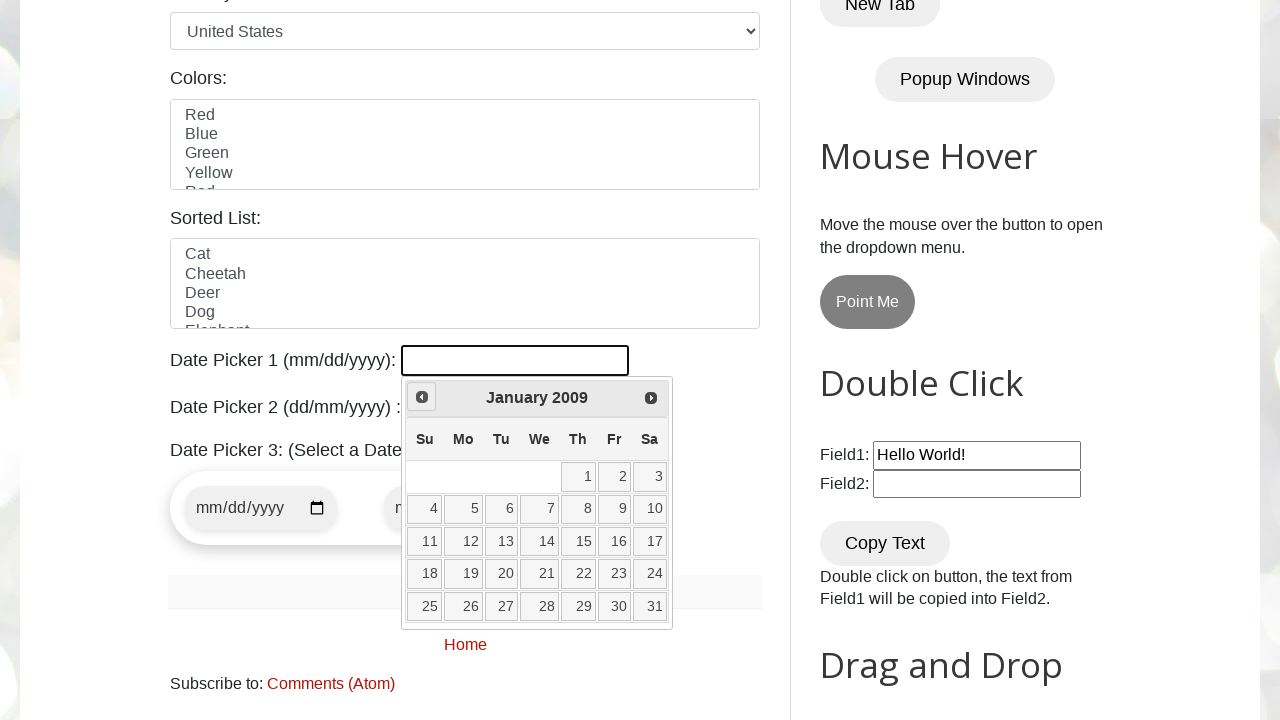

Clicked Prev button to navigate backwards (current: January 2009) at (422, 397) on a[title="Prev"]
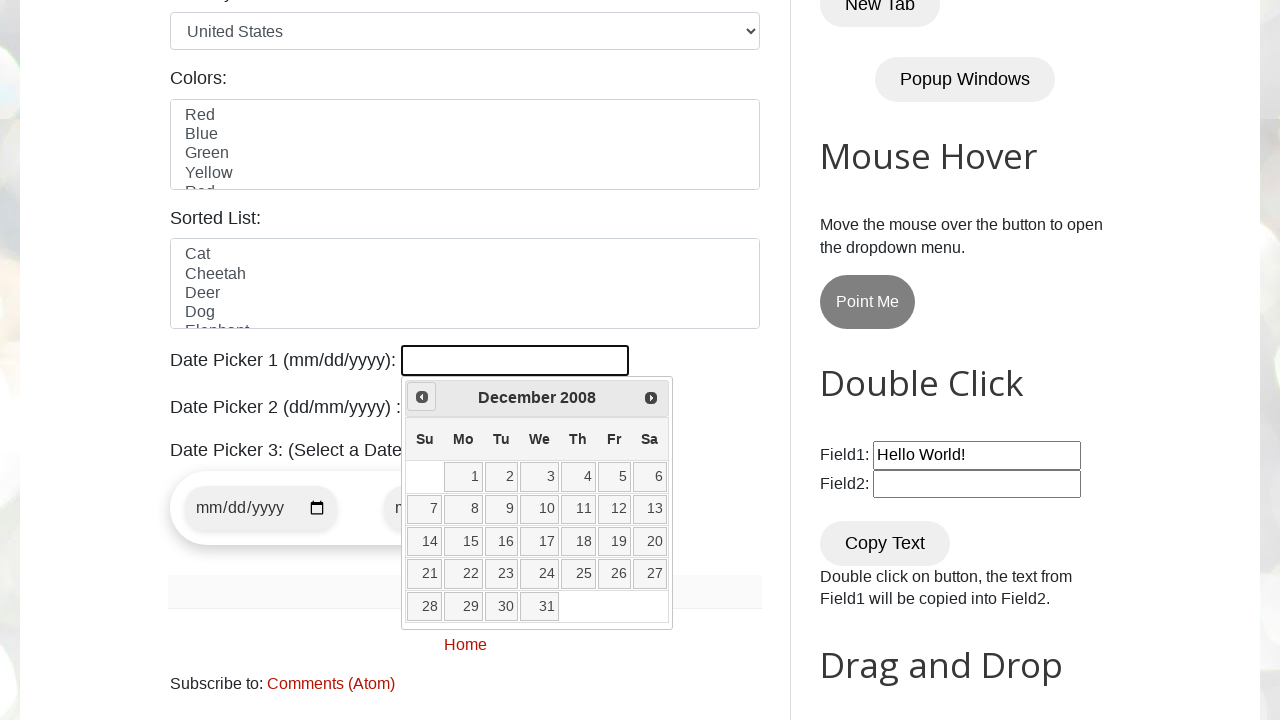

Clicked Prev button to navigate backwards (current: December 2008) at (422, 397) on a[title="Prev"]
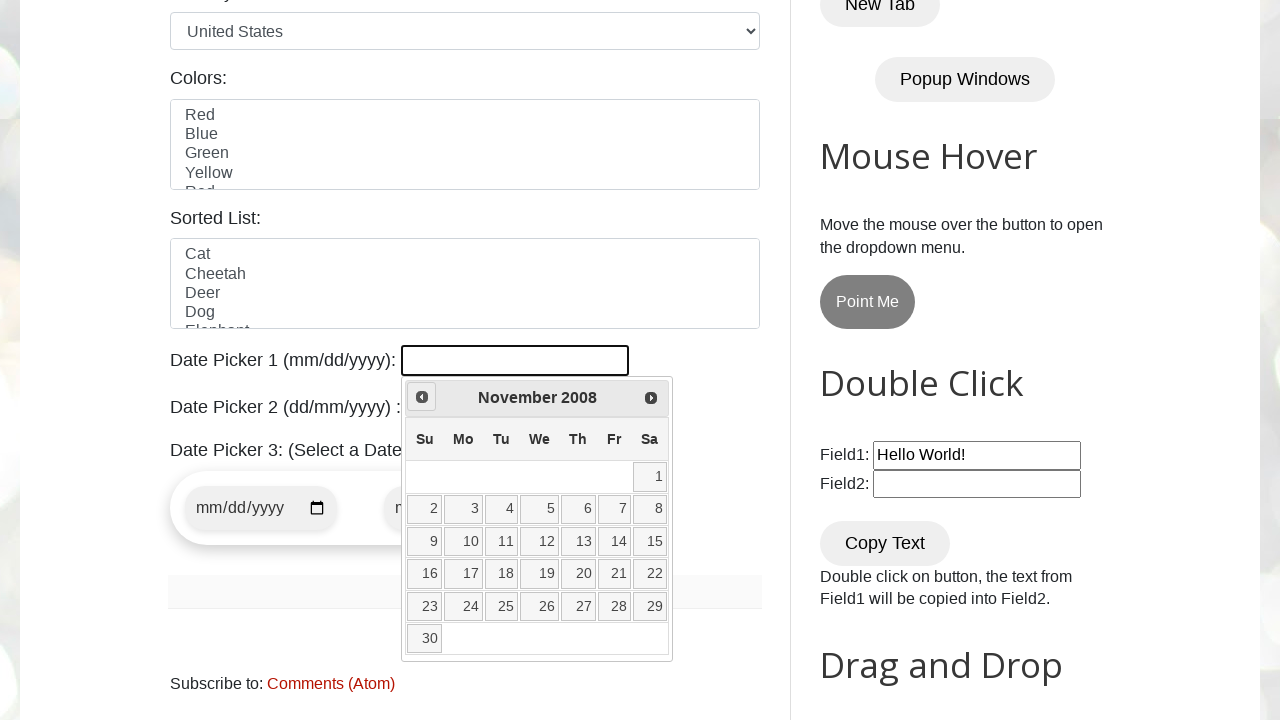

Clicked Prev button to navigate backwards (current: November 2008) at (422, 397) on a[title="Prev"]
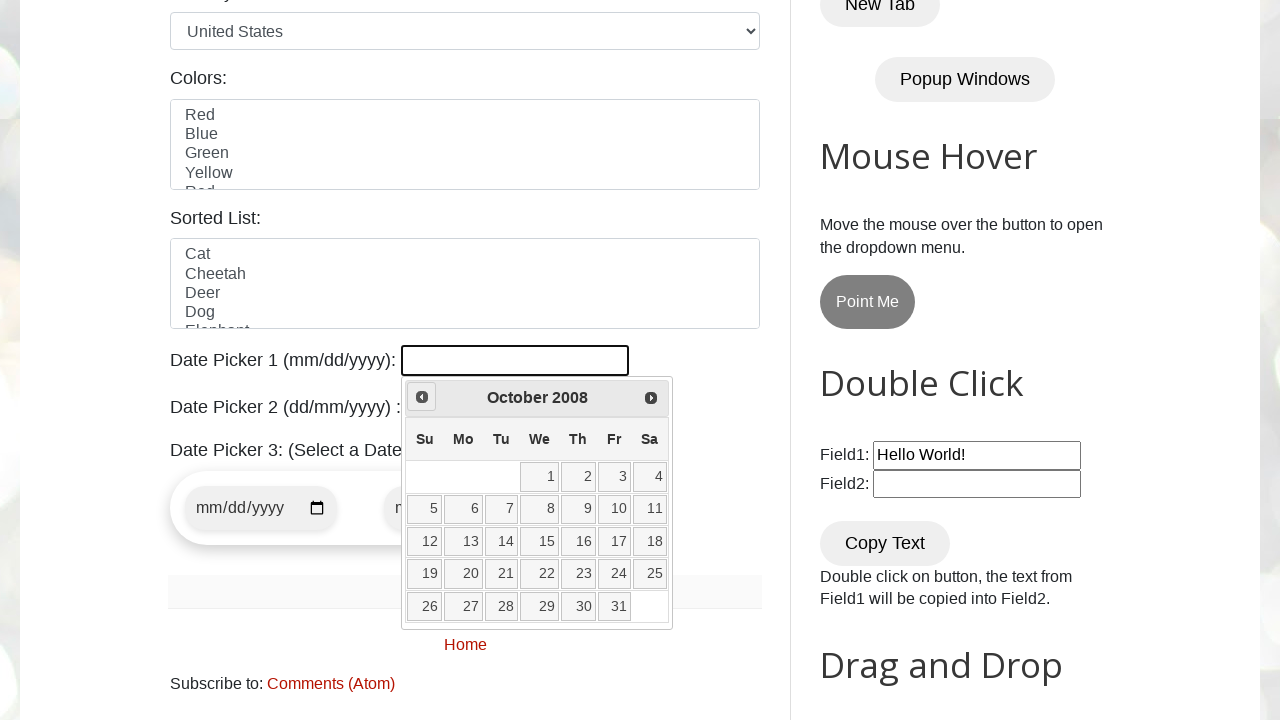

Clicked Prev button to navigate backwards (current: October 2008) at (422, 397) on a[title="Prev"]
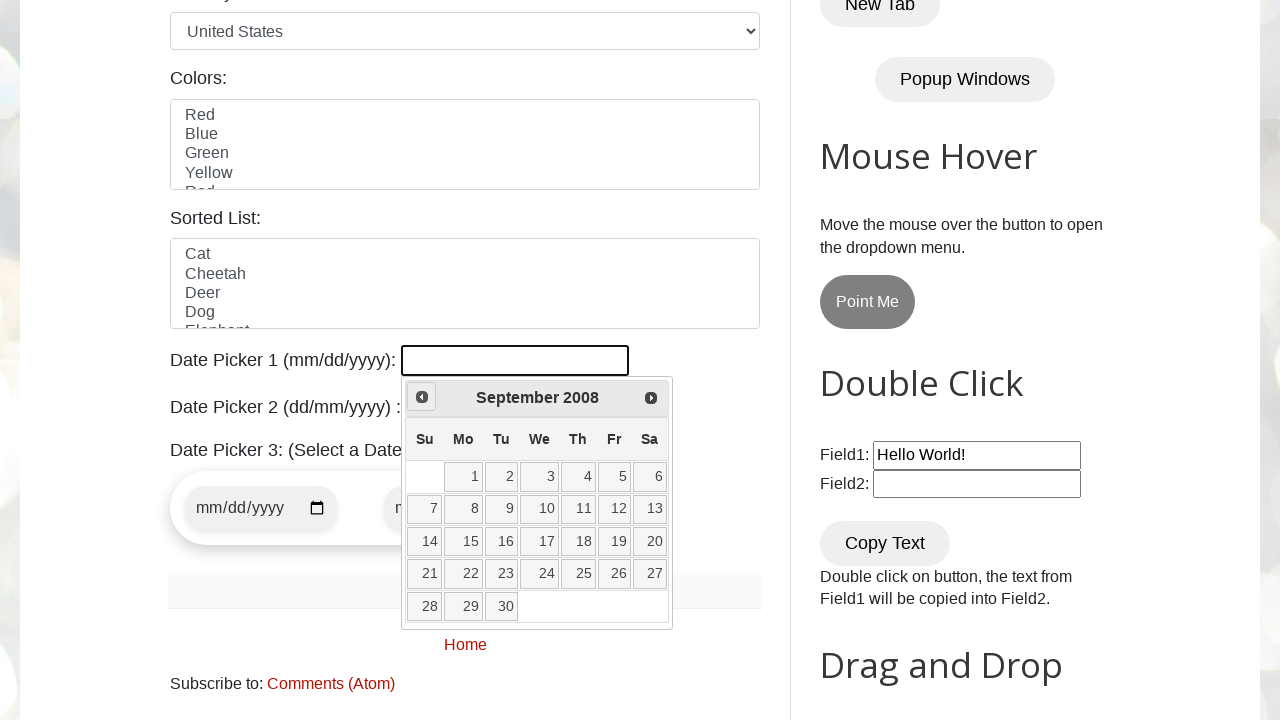

Clicked Prev button to navigate backwards (current: September 2008) at (422, 397) on a[title="Prev"]
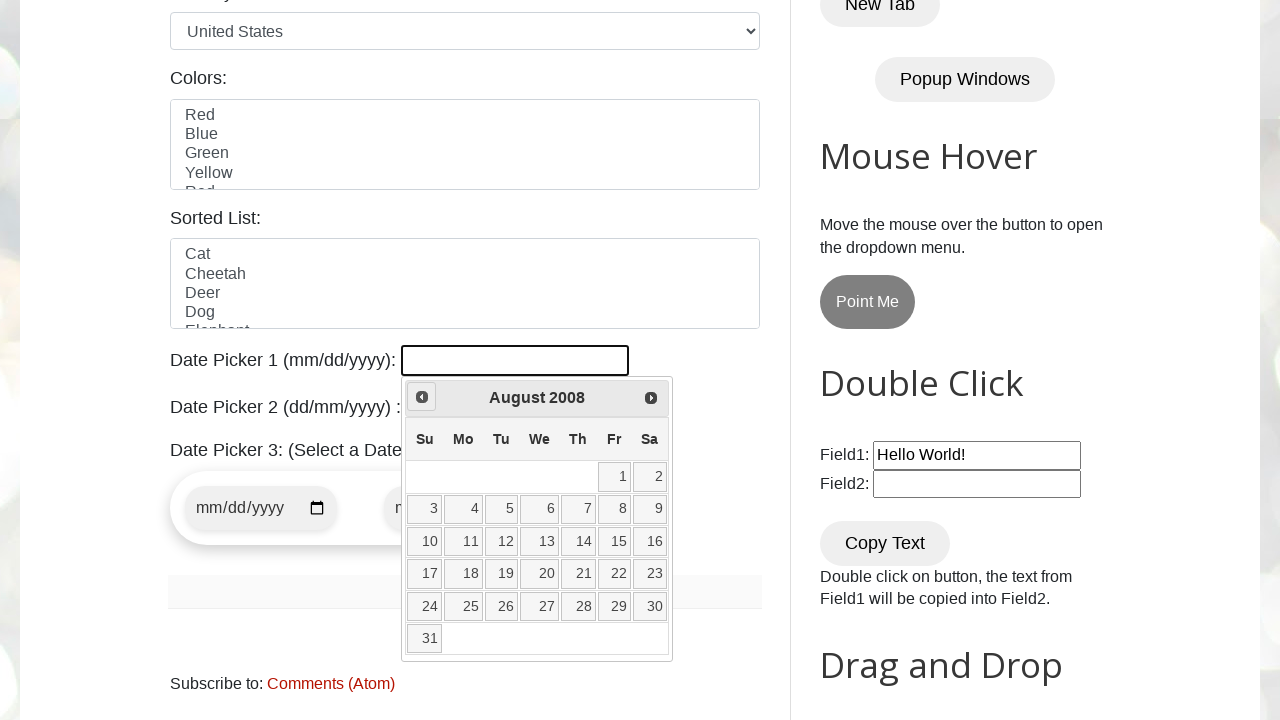

Clicked Prev button to navigate backwards (current: August 2008) at (422, 397) on a[title="Prev"]
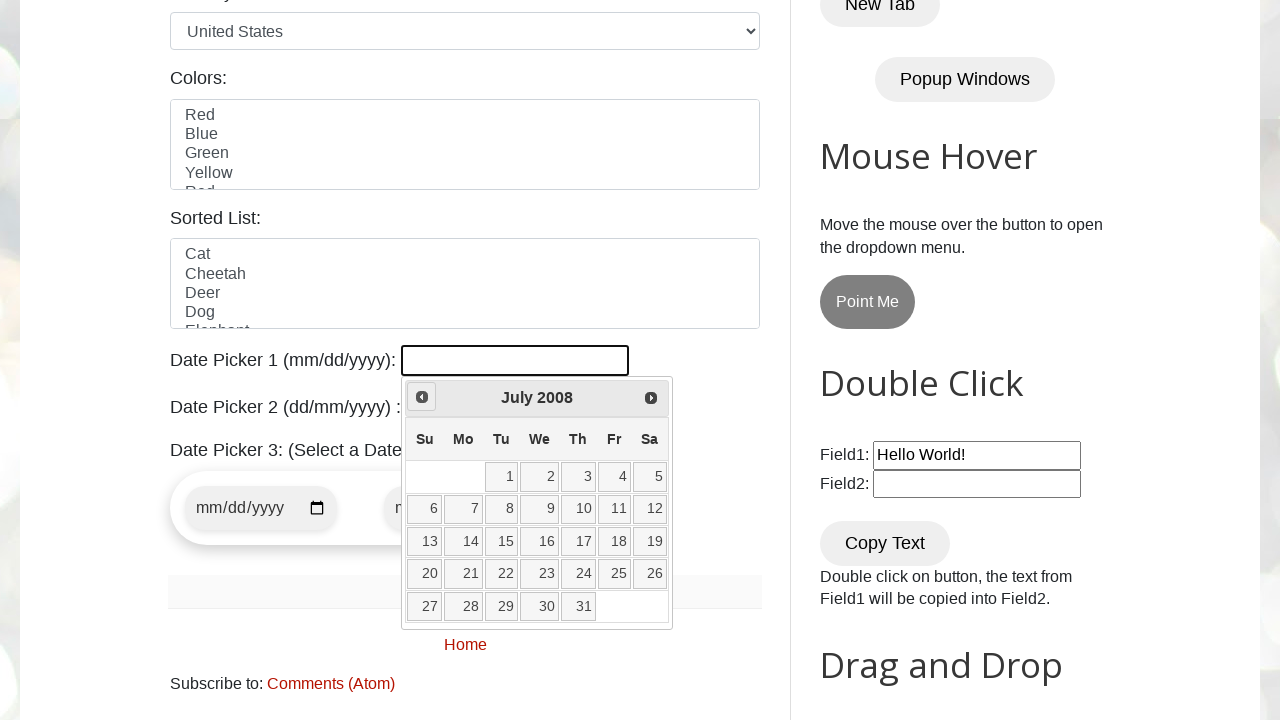

Clicked Prev button to navigate backwards (current: July 2008) at (422, 397) on a[title="Prev"]
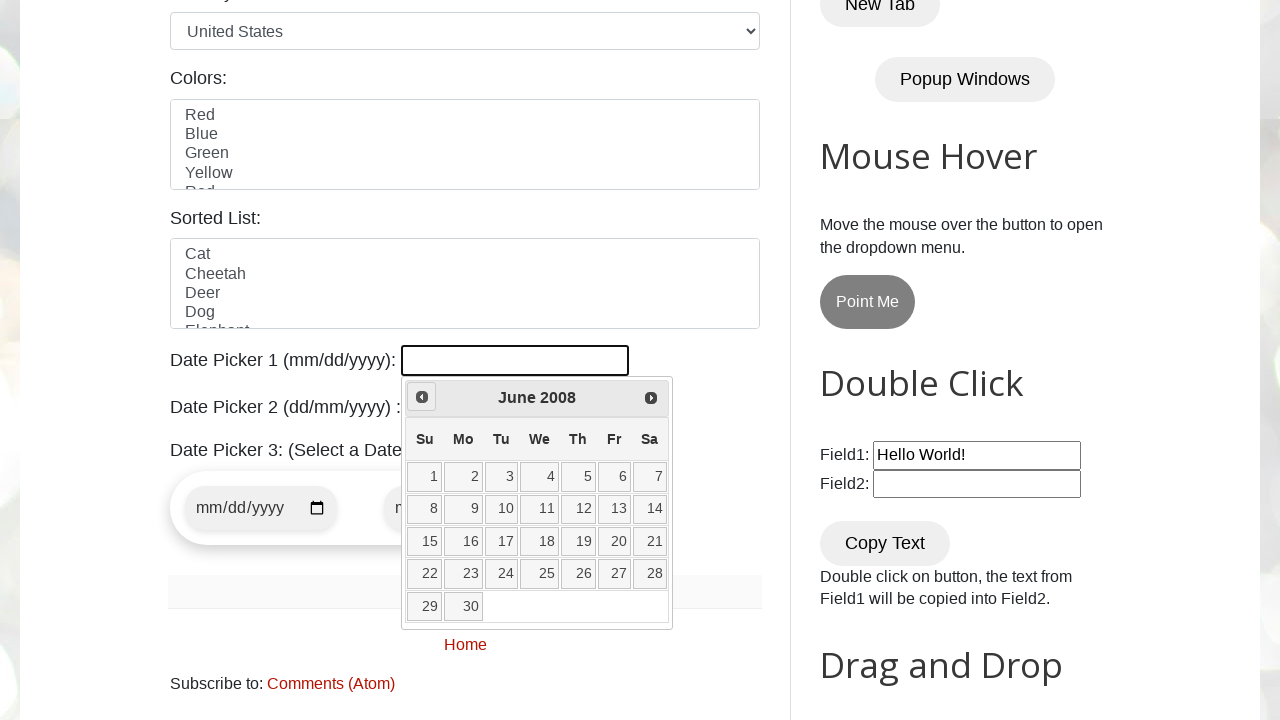

Clicked Prev button to navigate backwards (current: June 2008) at (422, 397) on a[title="Prev"]
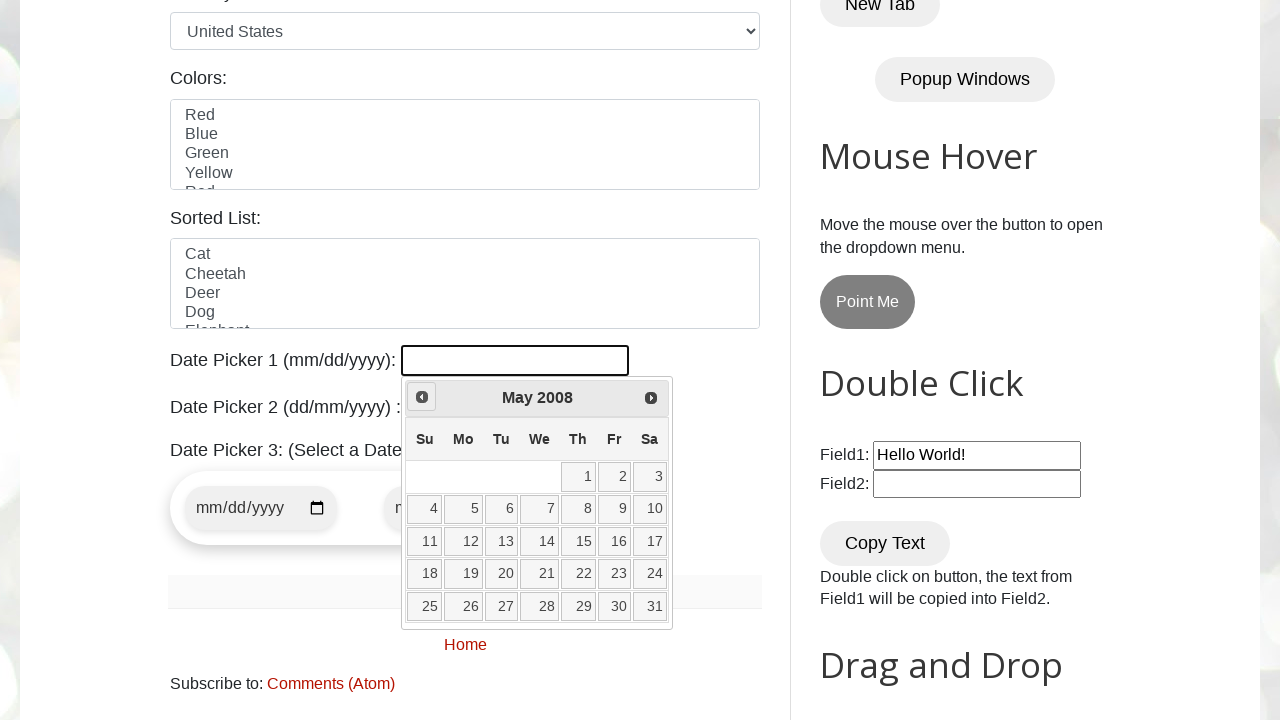

Clicked Prev button to navigate backwards (current: May 2008) at (422, 397) on a[title="Prev"]
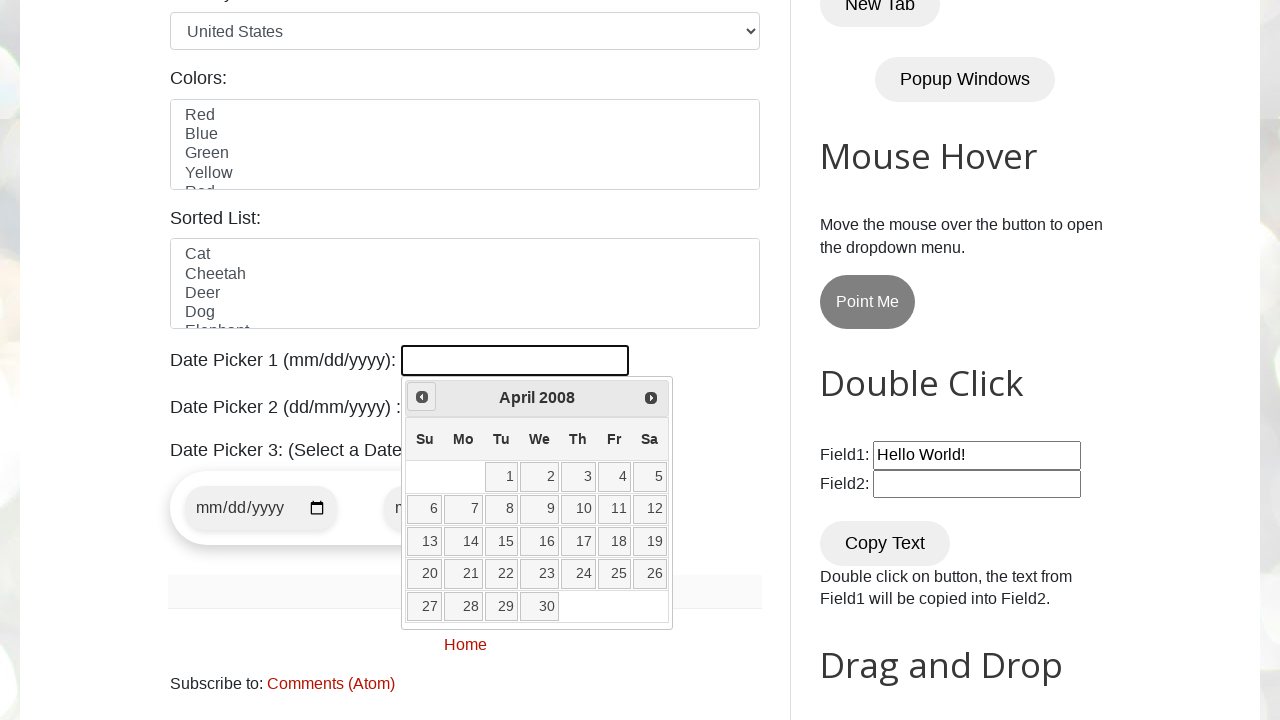

Clicked Prev button to navigate backwards (current: April 2008) at (422, 397) on a[title="Prev"]
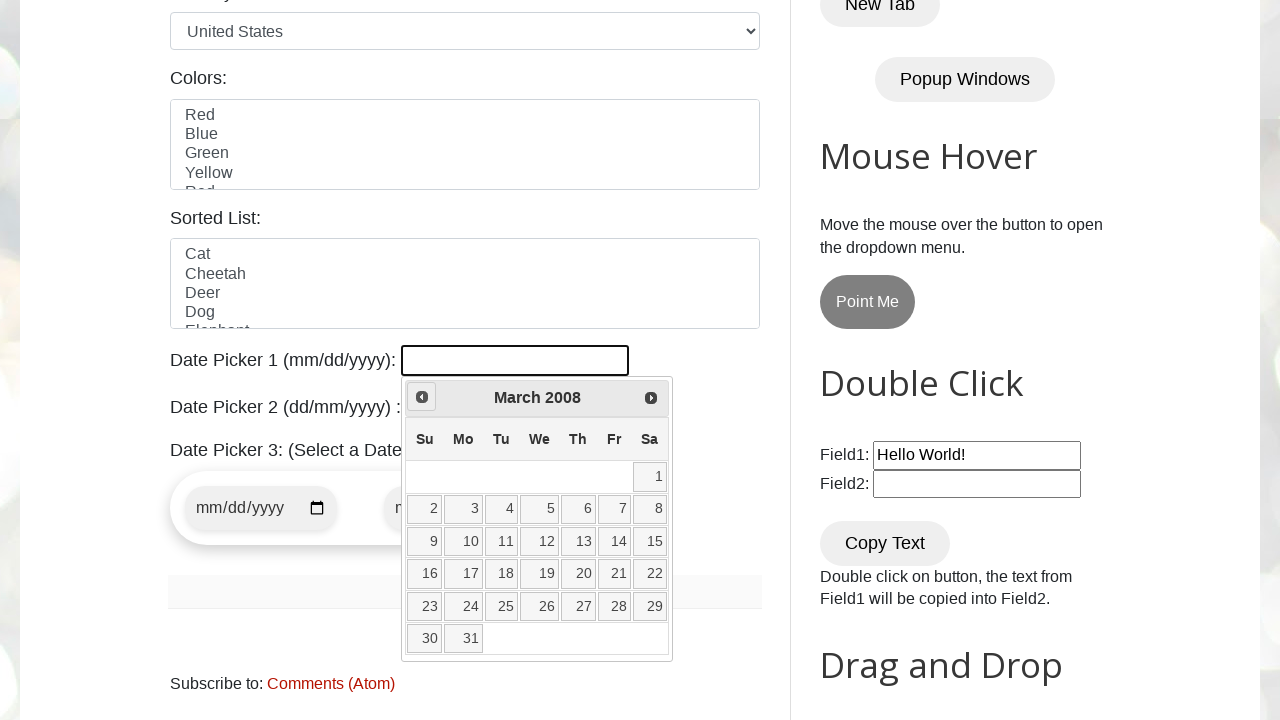

Clicked Prev button to navigate backwards (current: March 2008) at (422, 397) on a[title="Prev"]
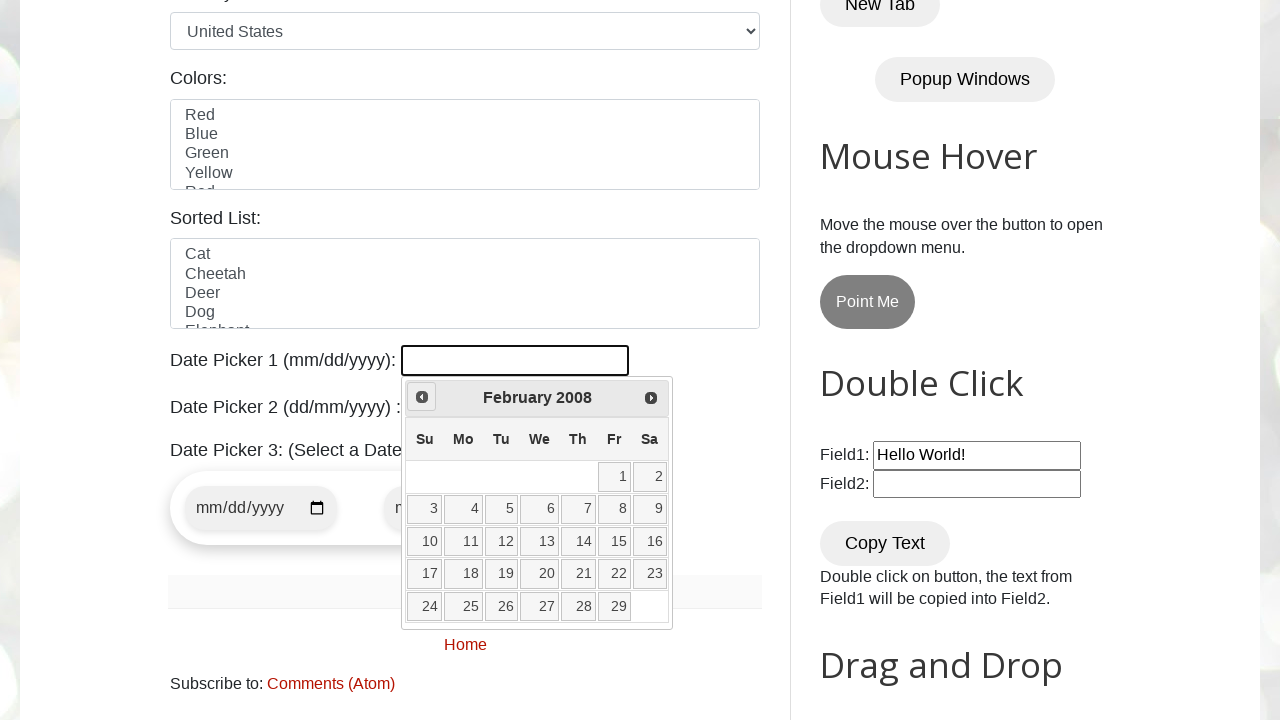

Clicked Prev button to navigate backwards (current: February 2008) at (422, 397) on a[title="Prev"]
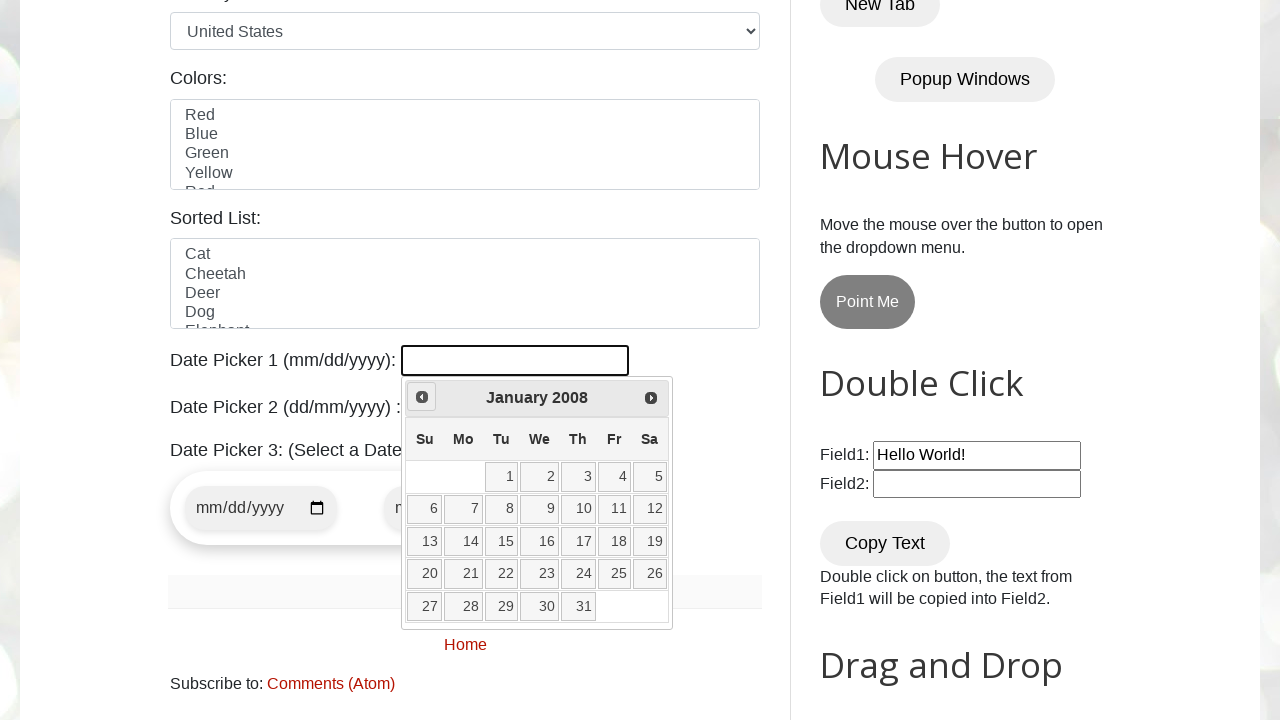

Clicked Prev button to navigate backwards (current: January 2008) at (422, 397) on a[title="Prev"]
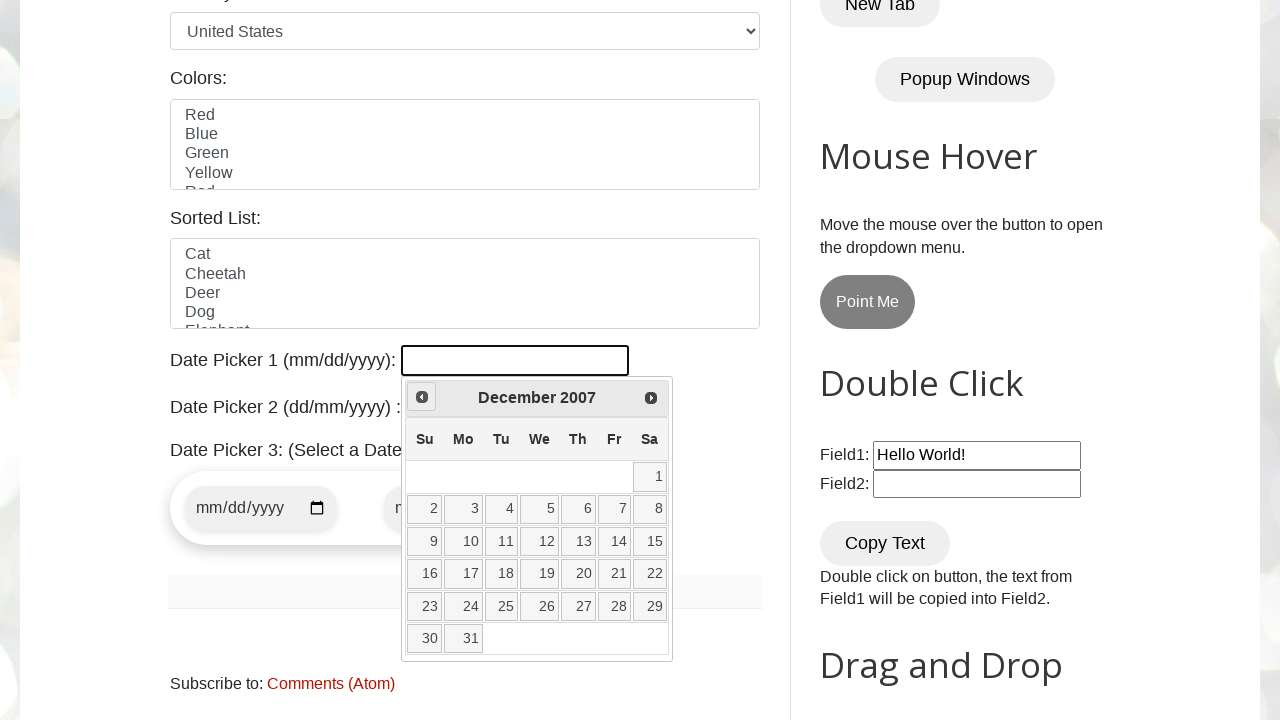

Clicked Prev button to navigate backwards (current: December 2007) at (422, 397) on a[title="Prev"]
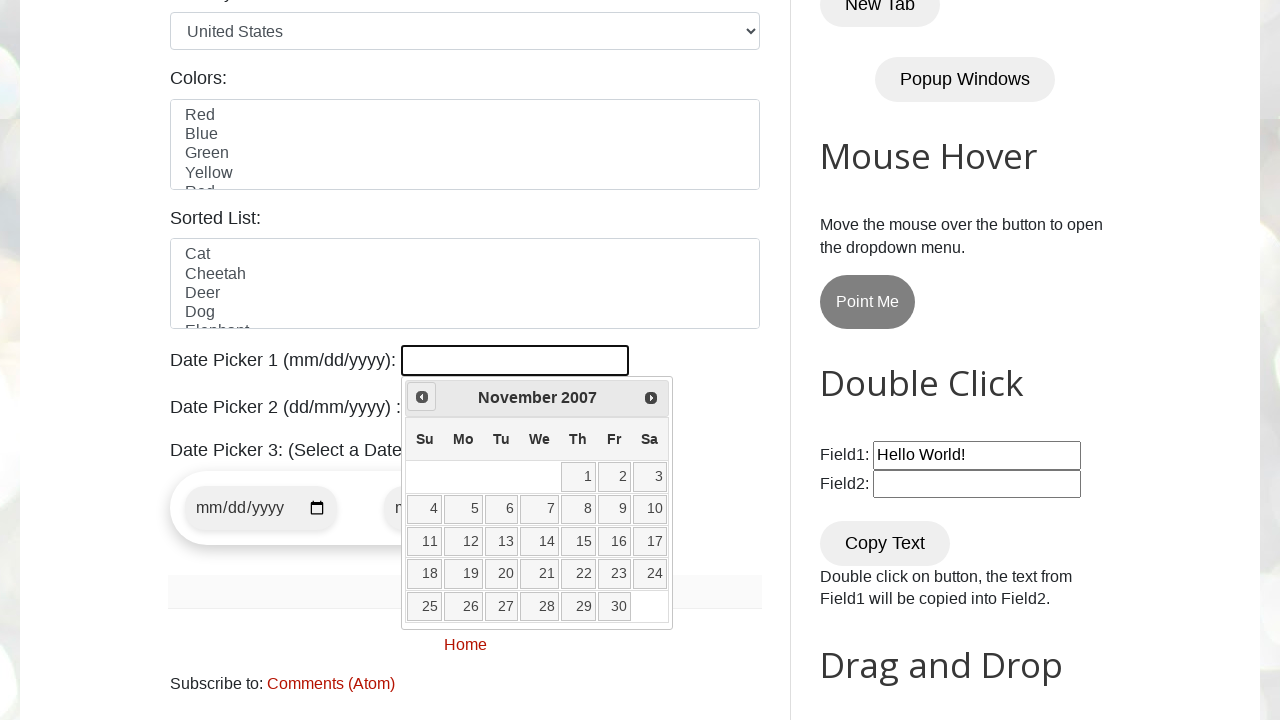

Clicked Prev button to navigate backwards (current: November 2007) at (422, 397) on a[title="Prev"]
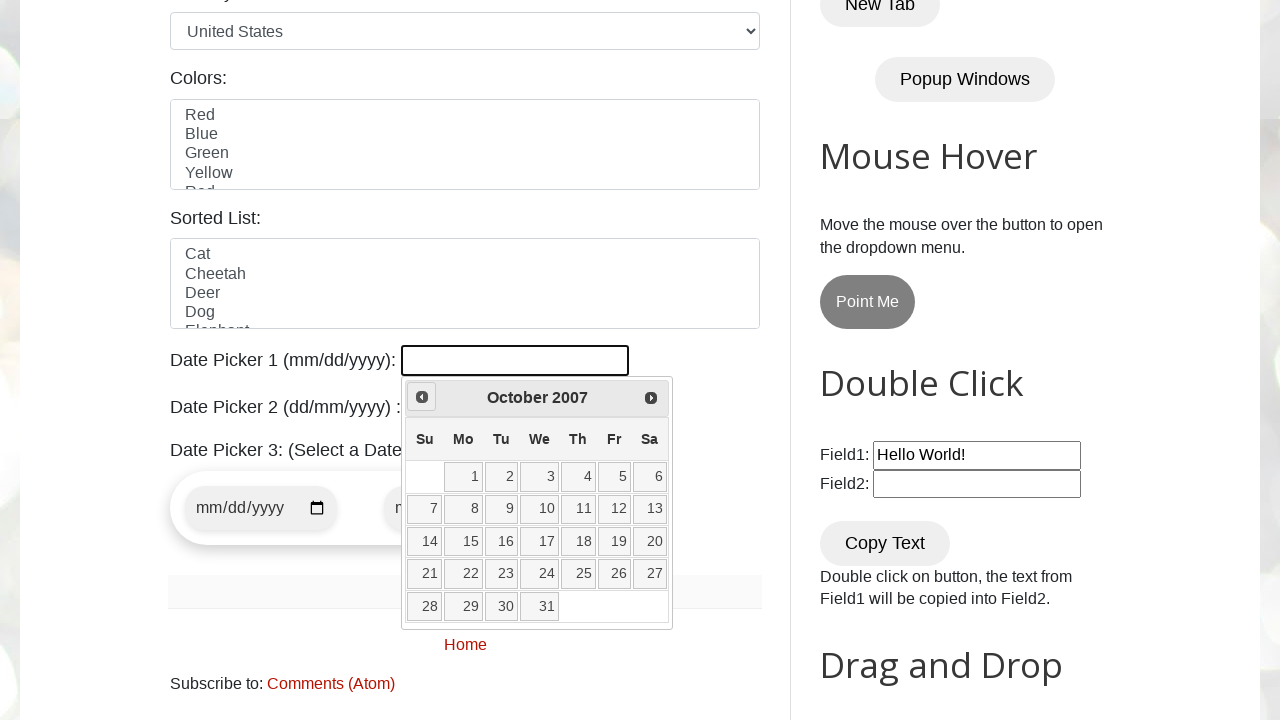

Clicked Prev button to navigate backwards (current: October 2007) at (422, 397) on a[title="Prev"]
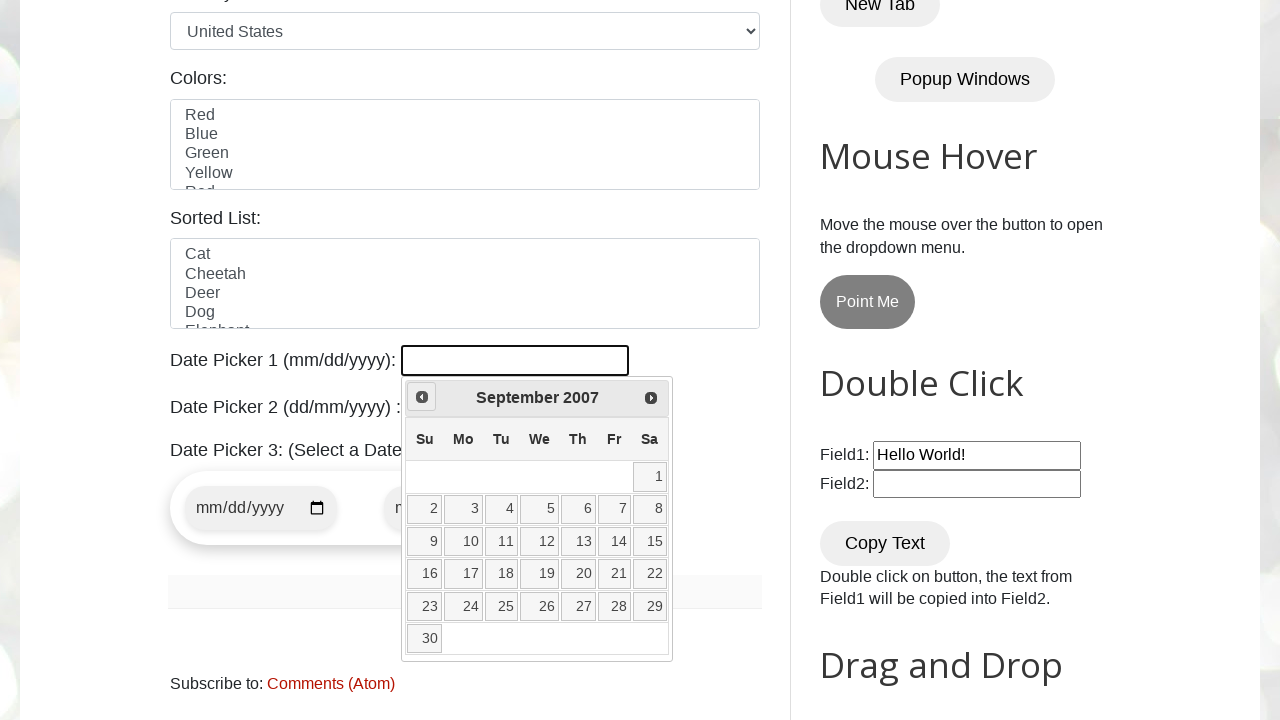

Clicked Prev button to navigate backwards (current: September 2007) at (422, 397) on a[title="Prev"]
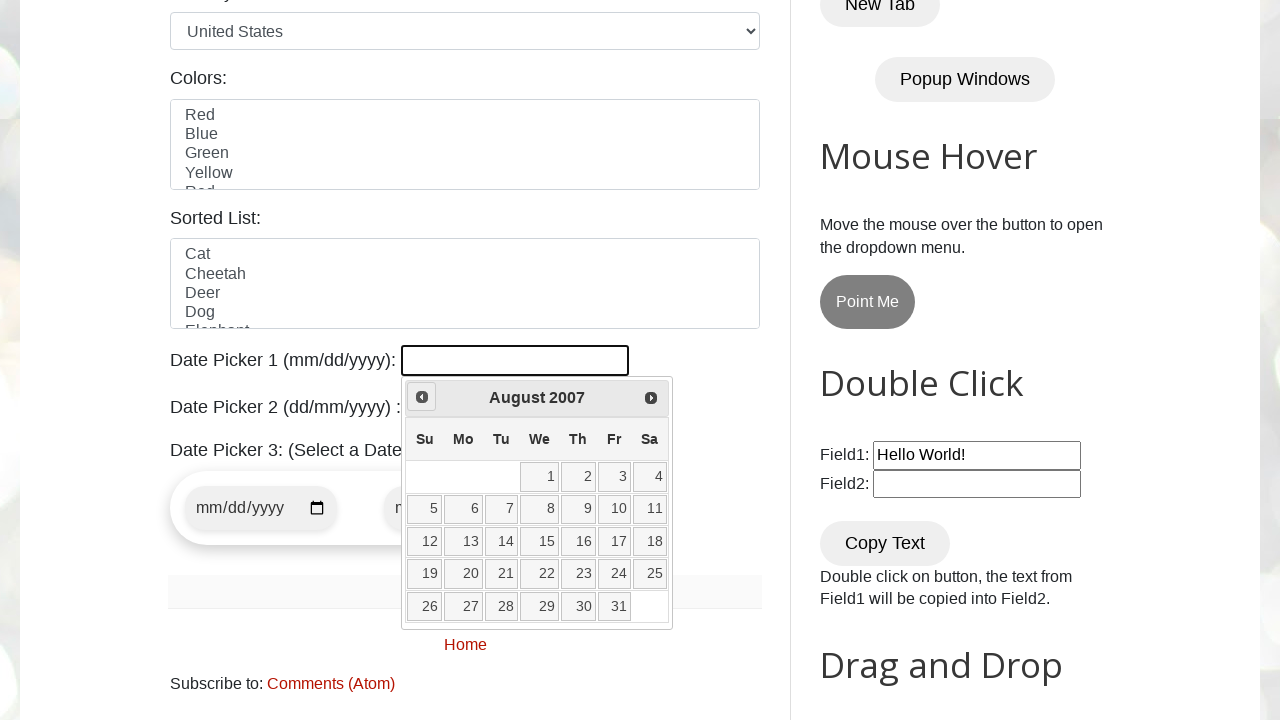

Clicked Prev button to navigate backwards (current: August 2007) at (422, 397) on a[title="Prev"]
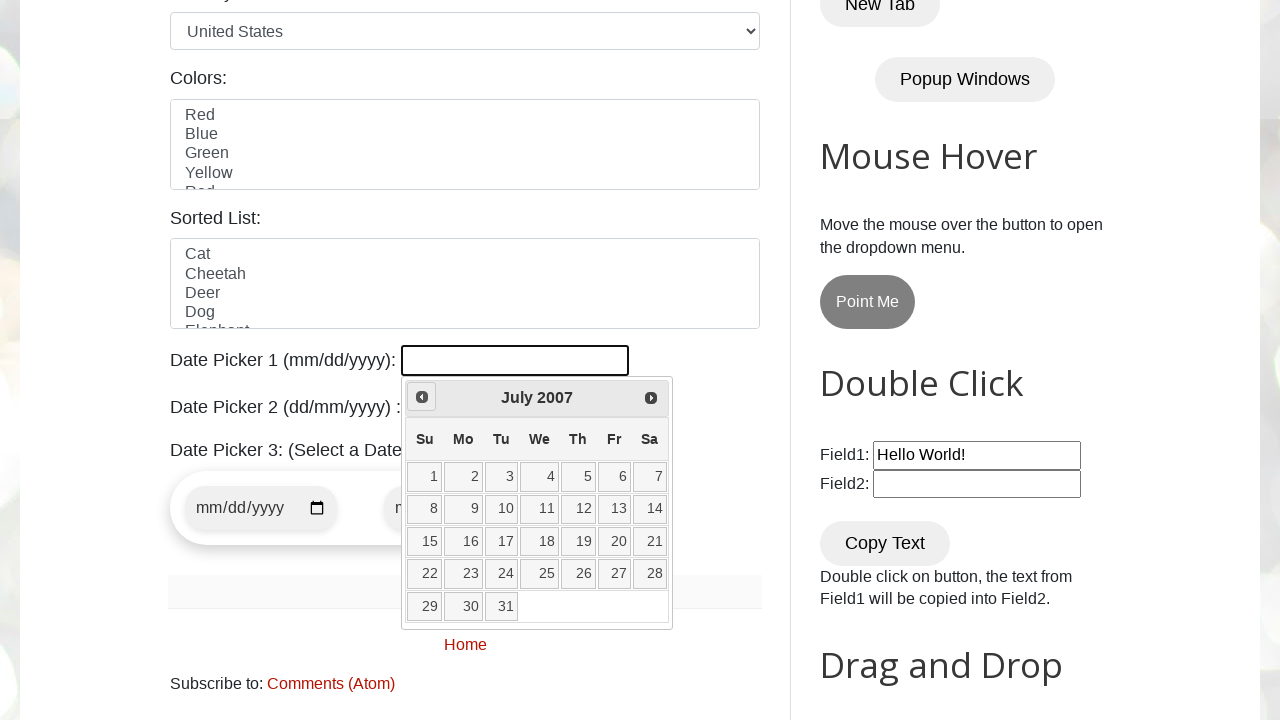

Clicked Prev button to navigate backwards (current: July 2007) at (422, 397) on a[title="Prev"]
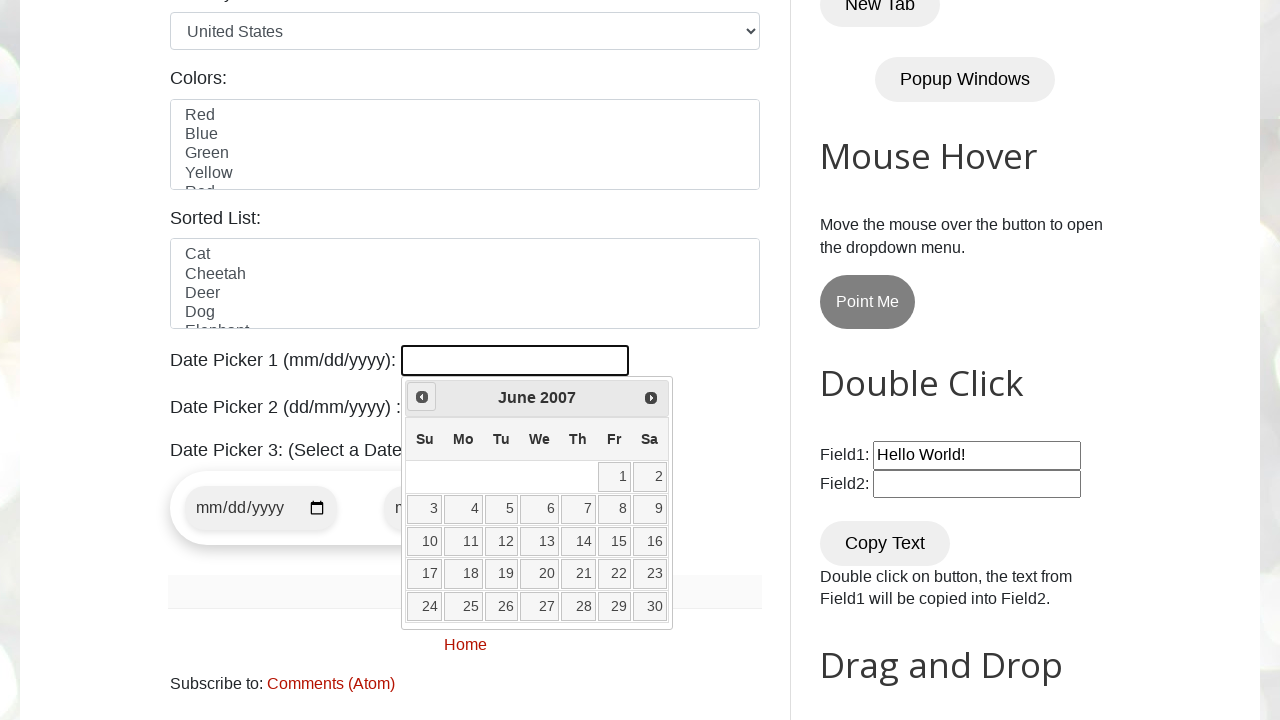

Clicked Prev button to navigate backwards (current: June 2007) at (422, 397) on a[title="Prev"]
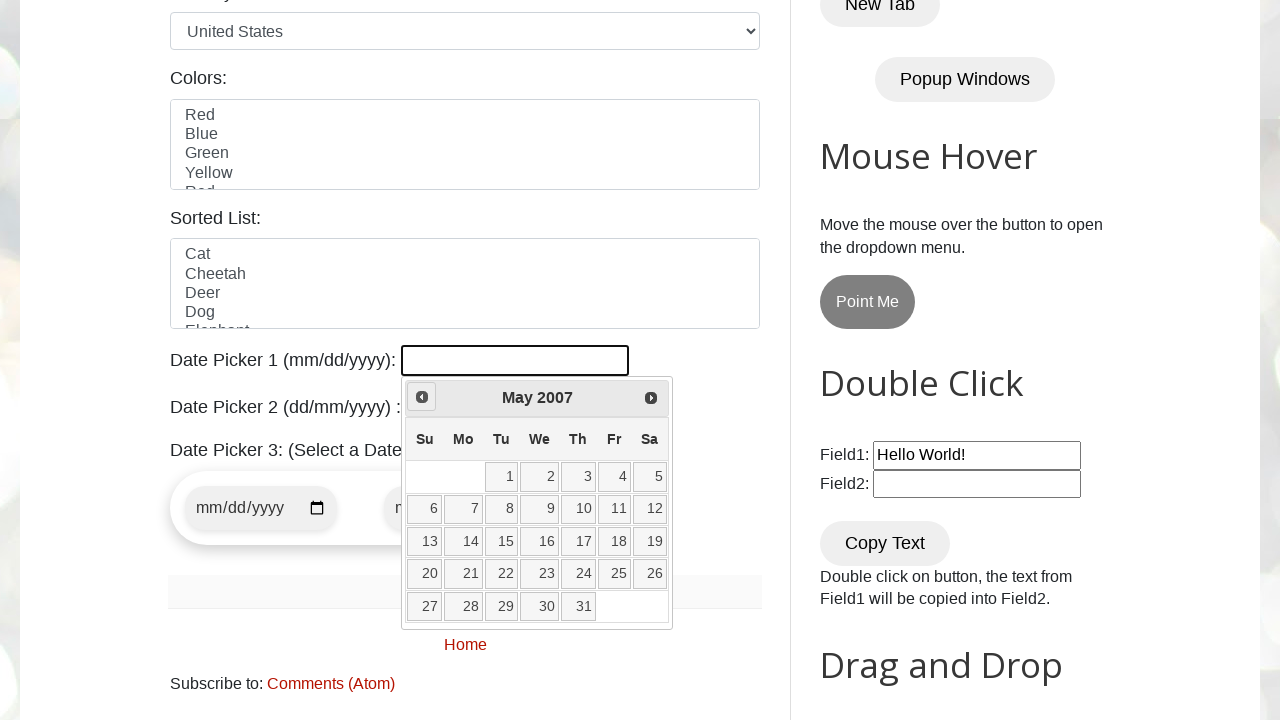

Clicked Prev button to navigate backwards (current: May 2007) at (422, 397) on a[title="Prev"]
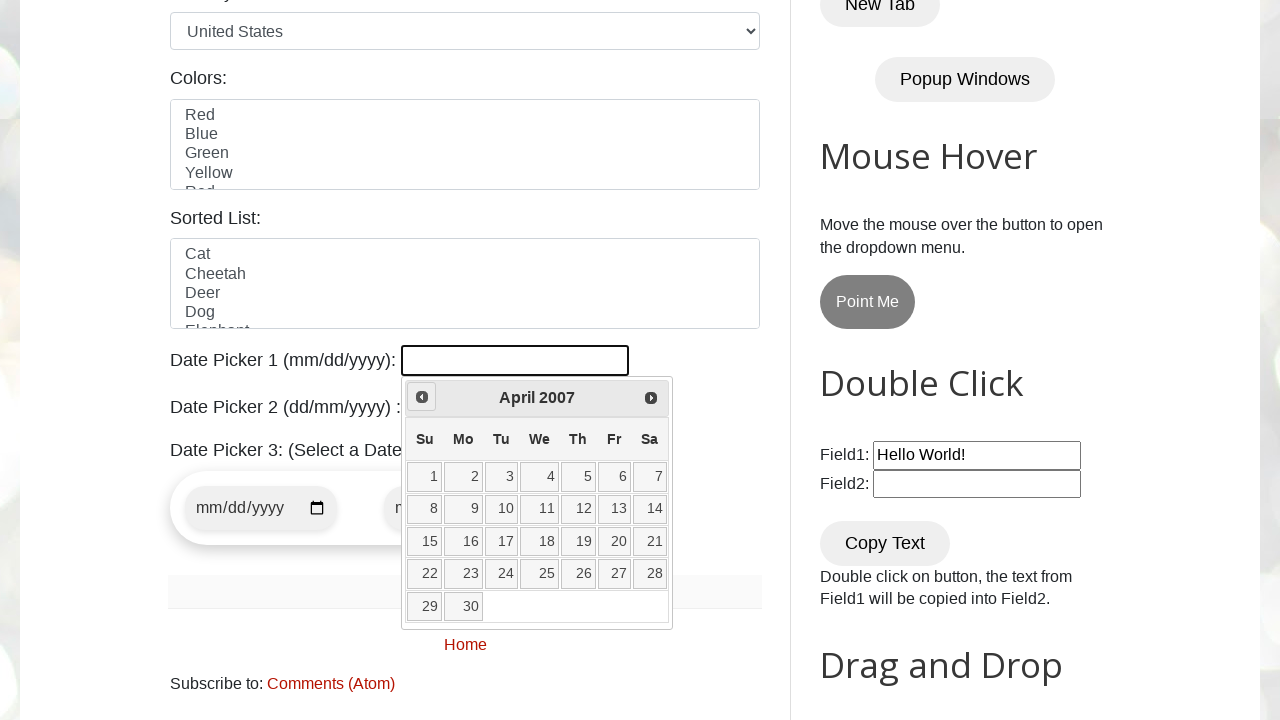

Clicked Prev button to navigate backwards (current: April 2007) at (422, 397) on a[title="Prev"]
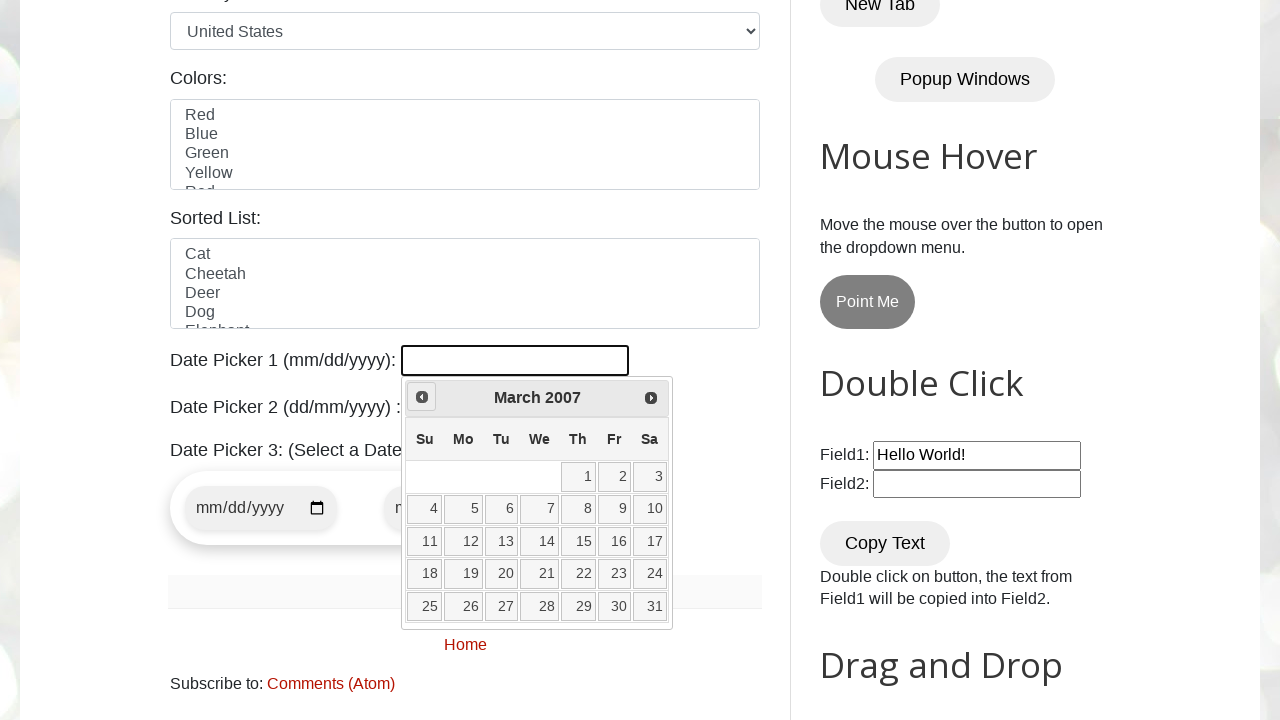

Clicked Prev button to navigate backwards (current: March 2007) at (422, 397) on a[title="Prev"]
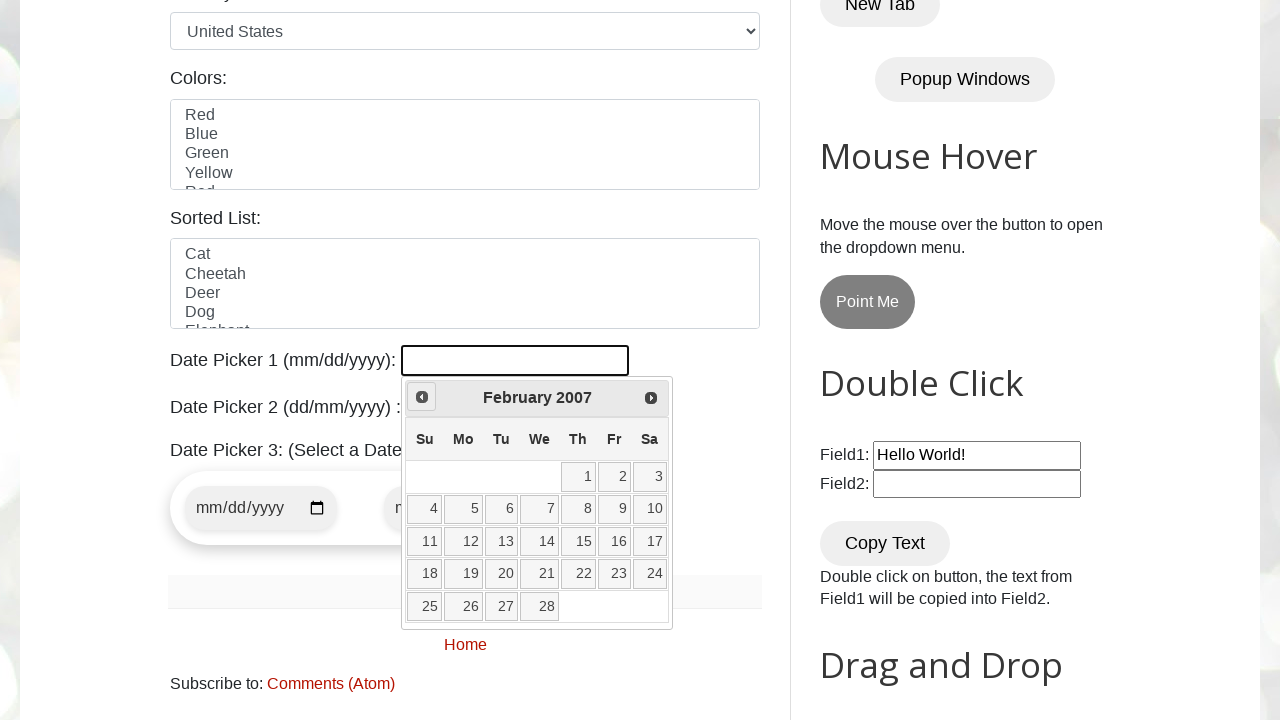

Clicked Prev button to navigate backwards (current: February 2007) at (422, 397) on a[title="Prev"]
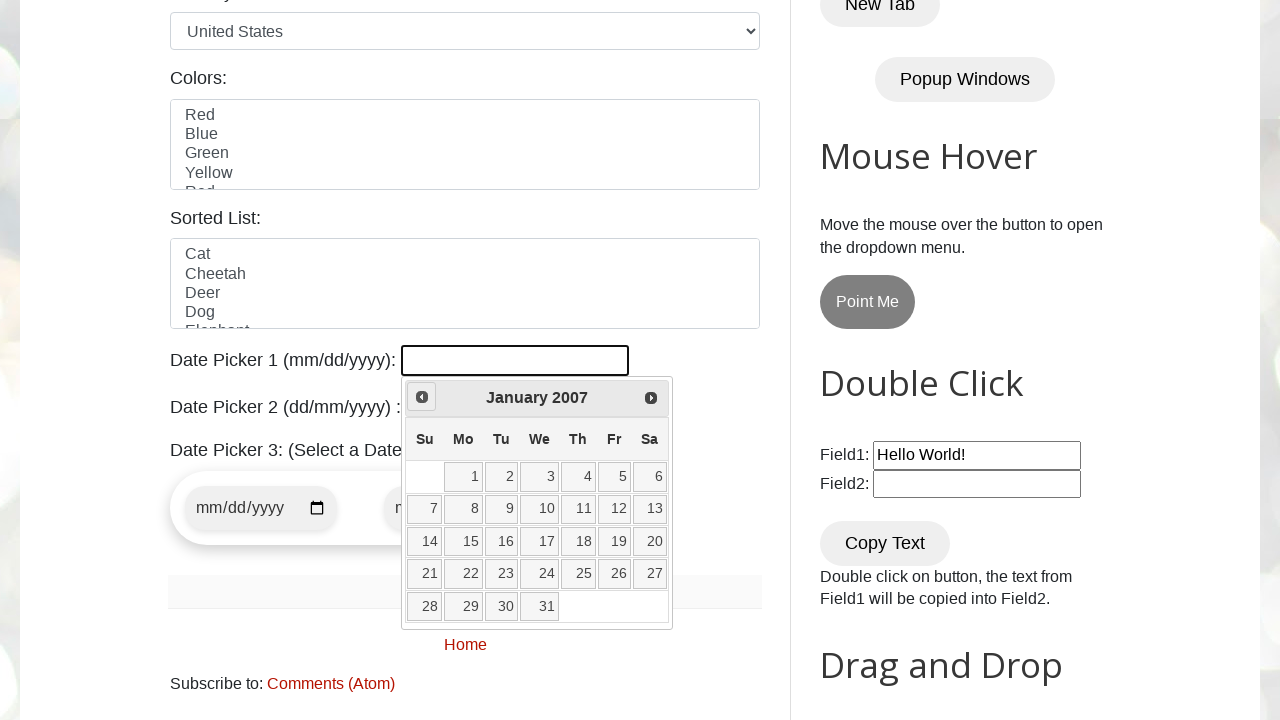

Clicked Prev button to navigate backwards (current: January 2007) at (422, 397) on a[title="Prev"]
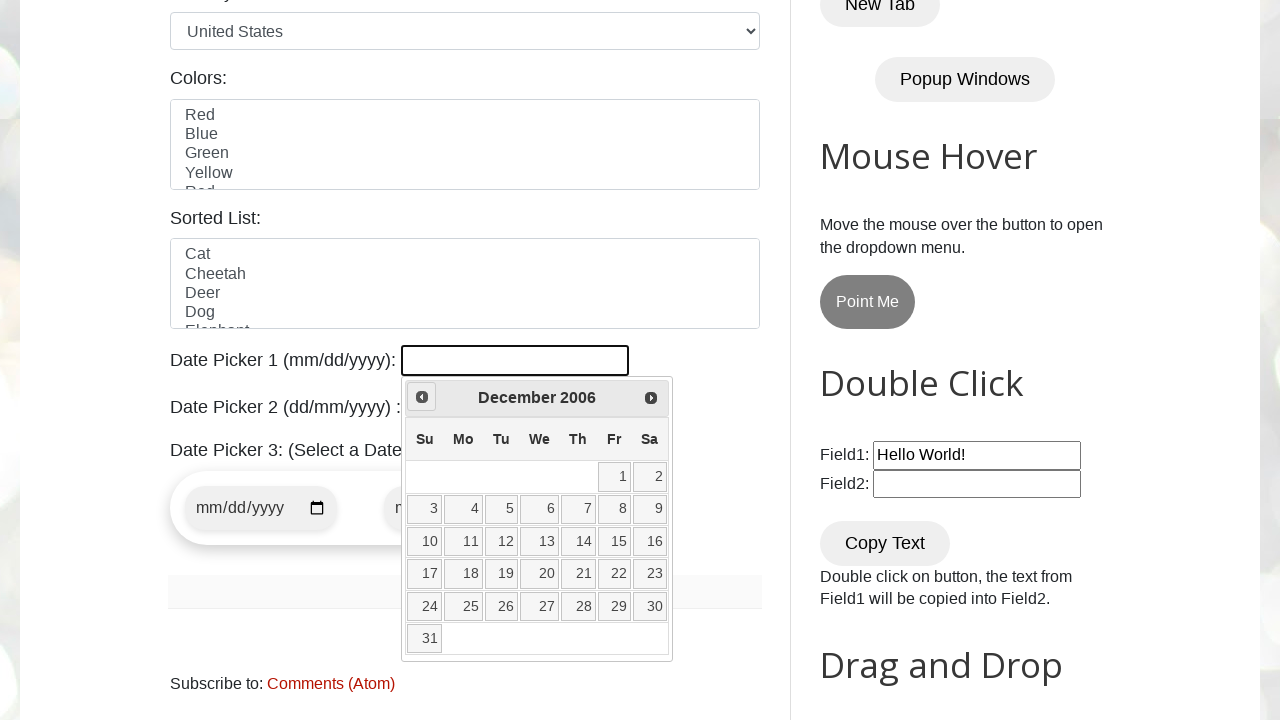

Clicked Prev button to navigate backwards (current: December 2006) at (422, 397) on a[title="Prev"]
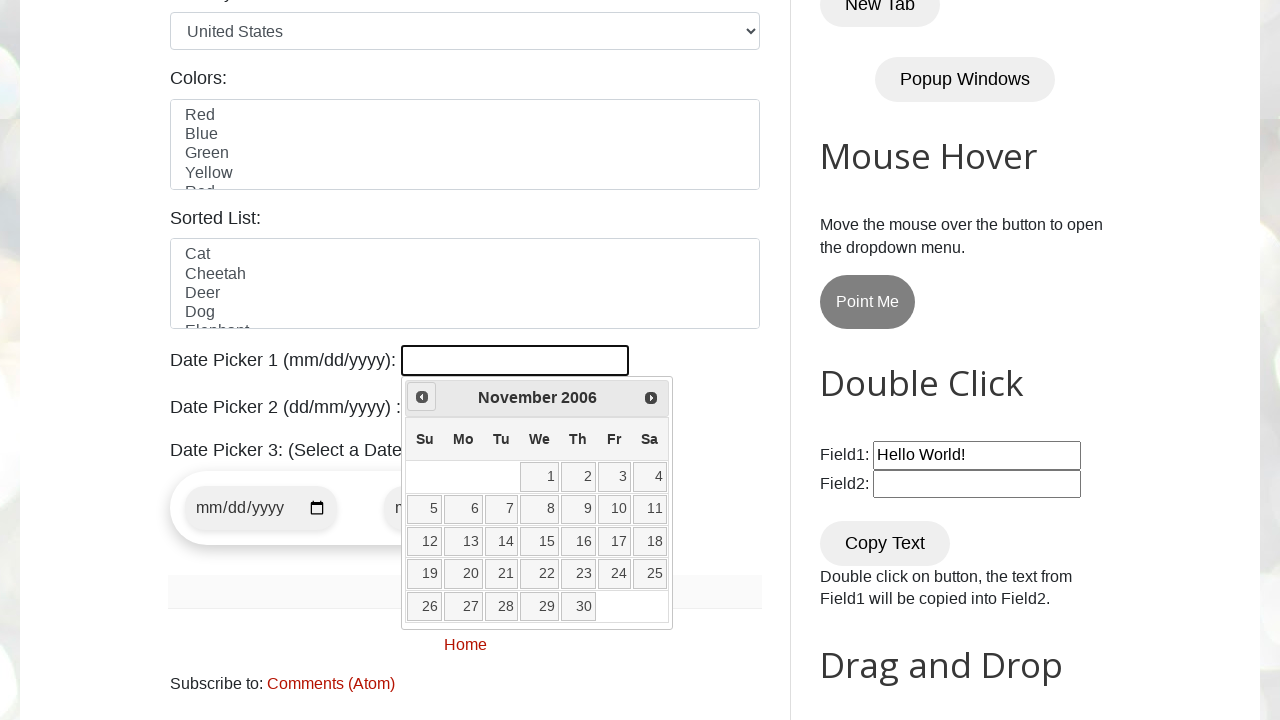

Clicked Prev button to navigate backwards (current: November 2006) at (422, 397) on a[title="Prev"]
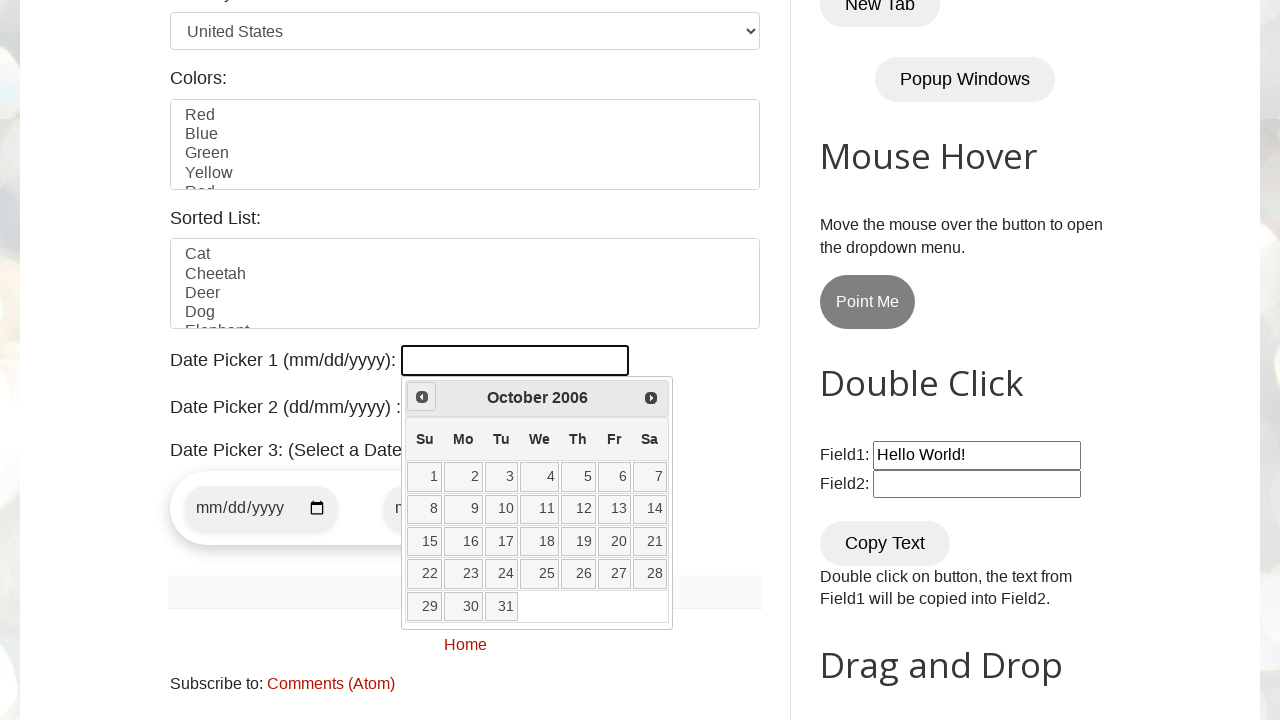

Clicked Prev button to navigate backwards (current: October 2006) at (422, 397) on a[title="Prev"]
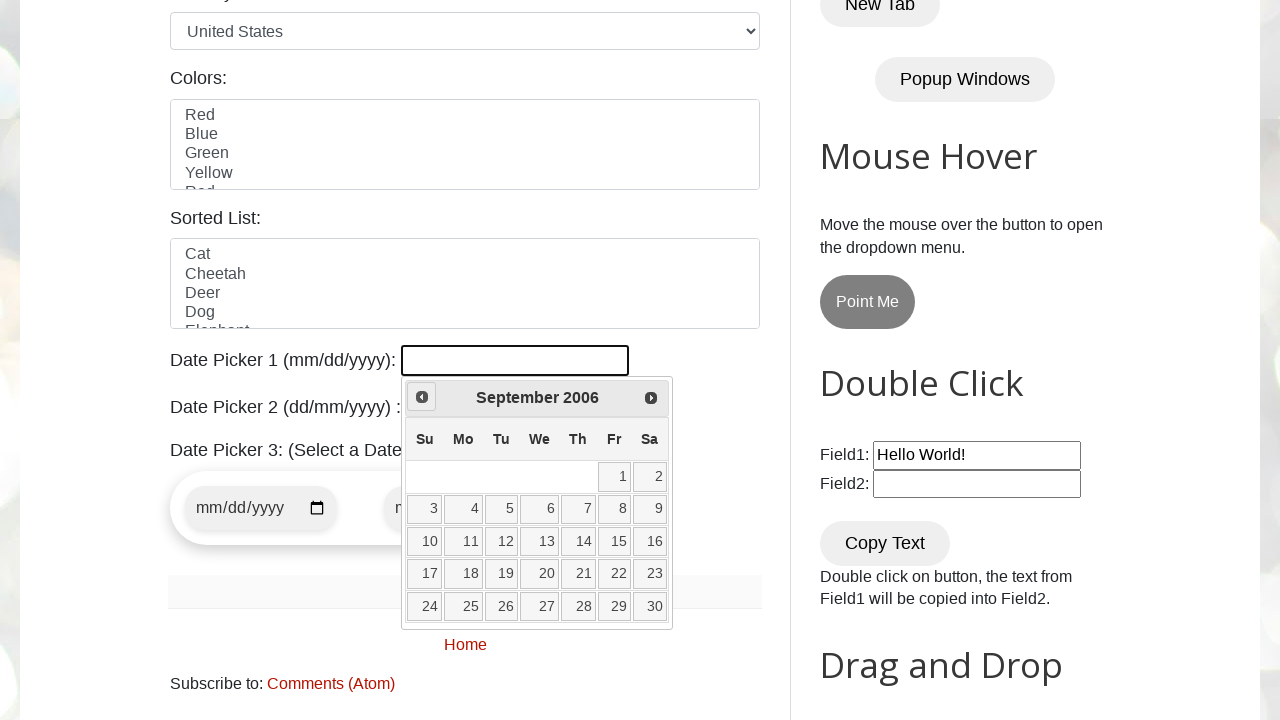

Clicked Prev button to navigate backwards (current: September 2006) at (422, 397) on a[title="Prev"]
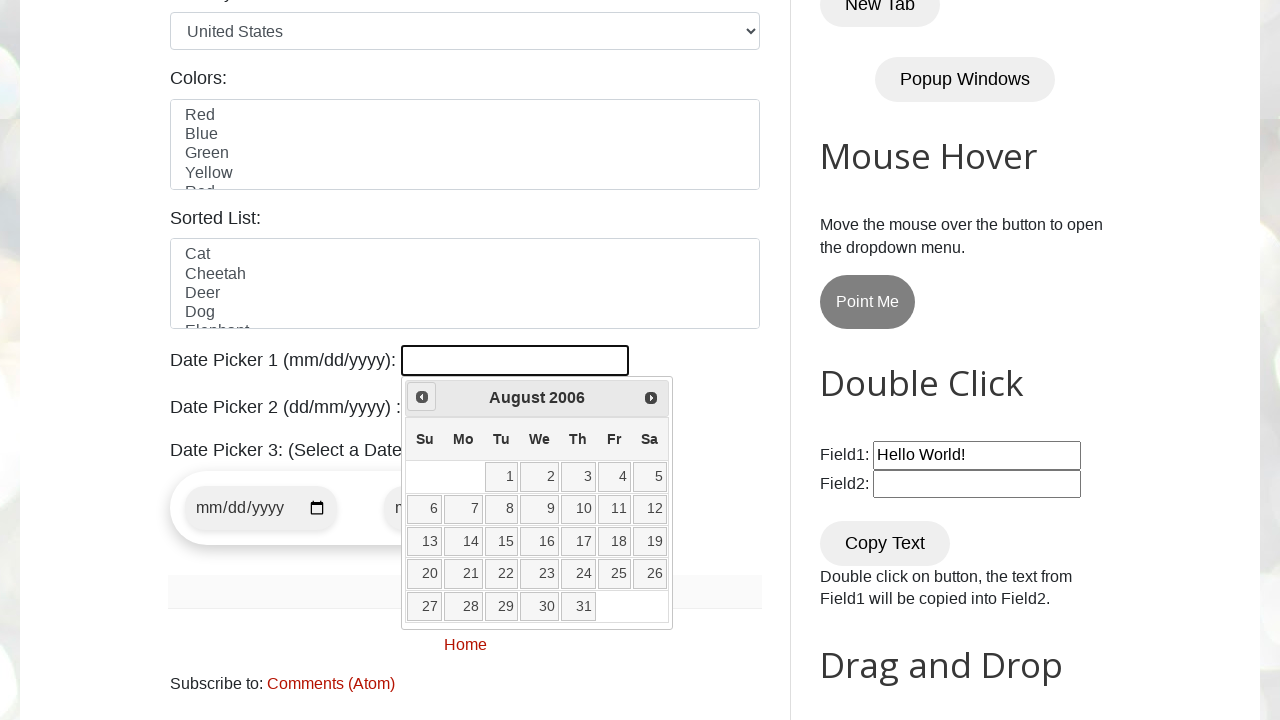

Clicked Prev button to navigate backwards (current: August 2006) at (422, 397) on a[title="Prev"]
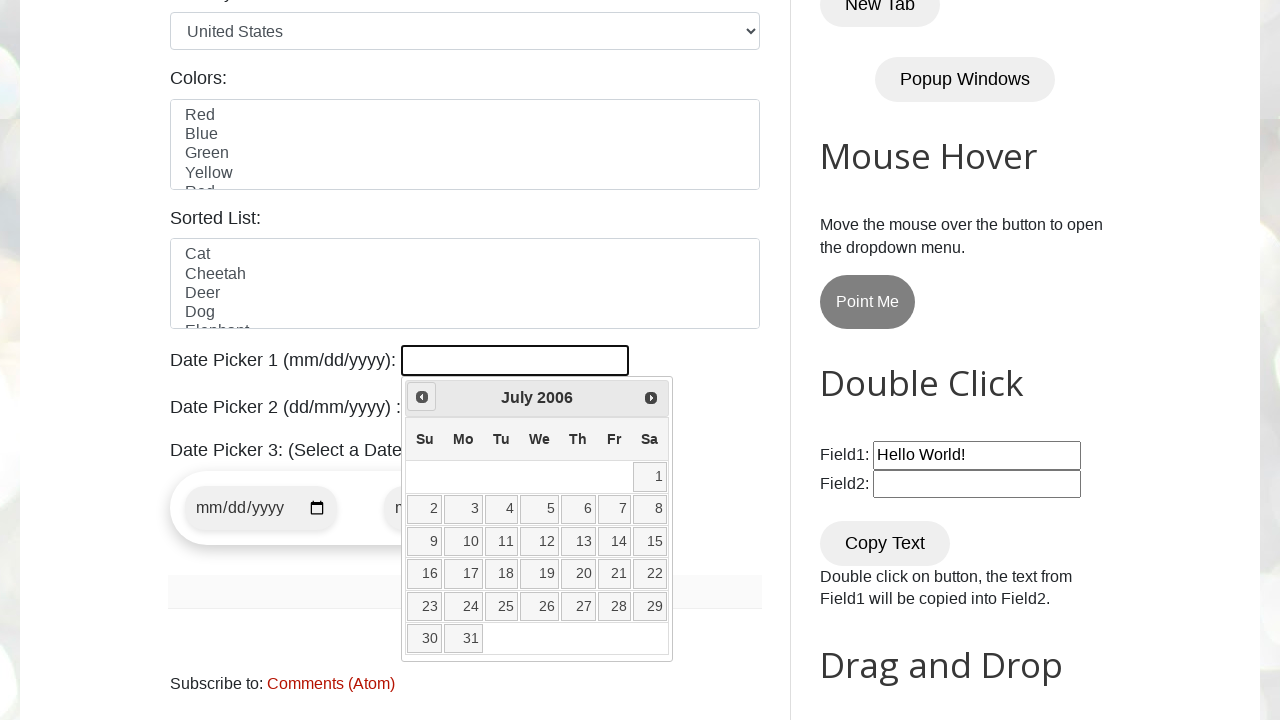

Clicked Prev button to navigate backwards (current: July 2006) at (422, 397) on a[title="Prev"]
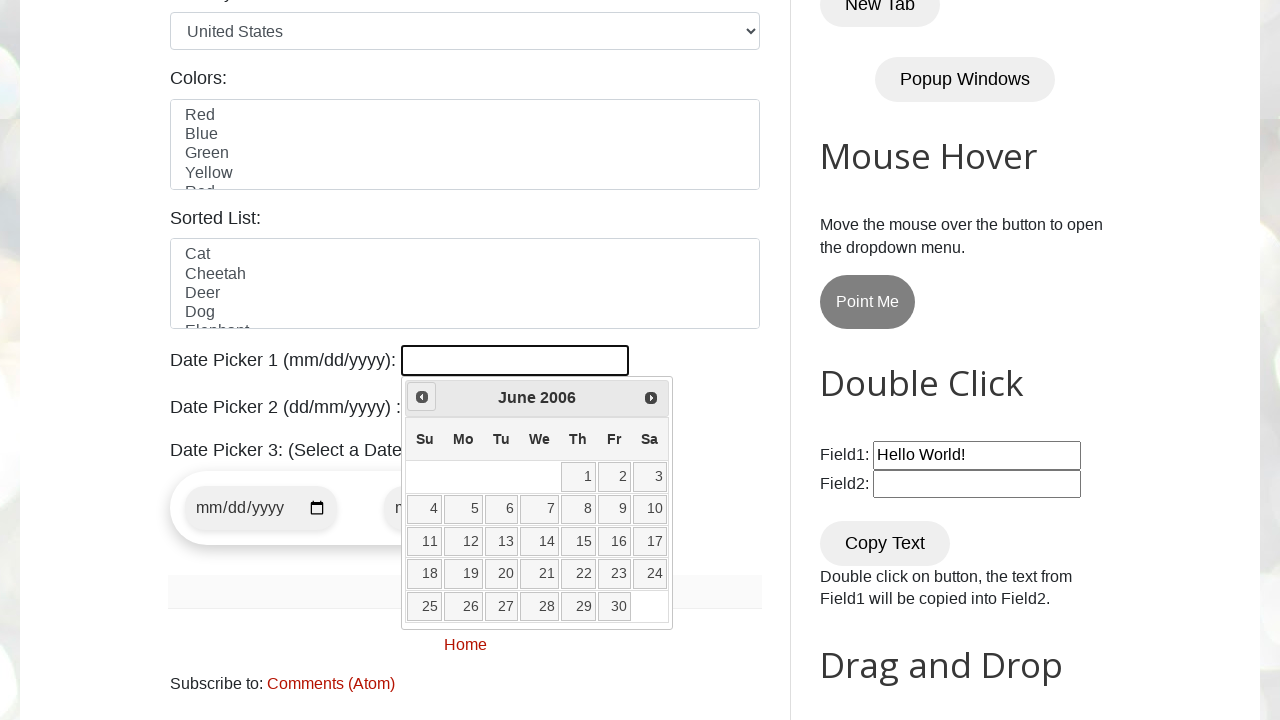

Clicked Prev button to navigate backwards (current: June 2006) at (422, 397) on a[title="Prev"]
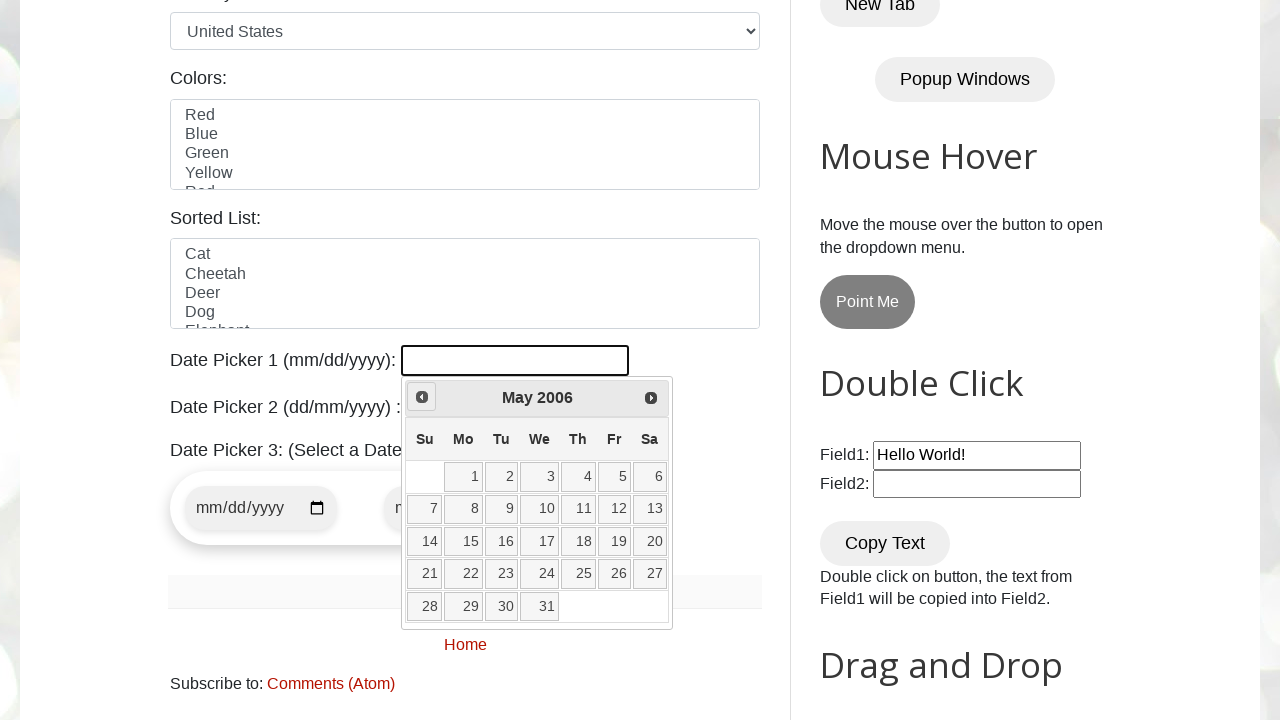

Clicked Prev button to navigate backwards (current: May 2006) at (422, 397) on a[title="Prev"]
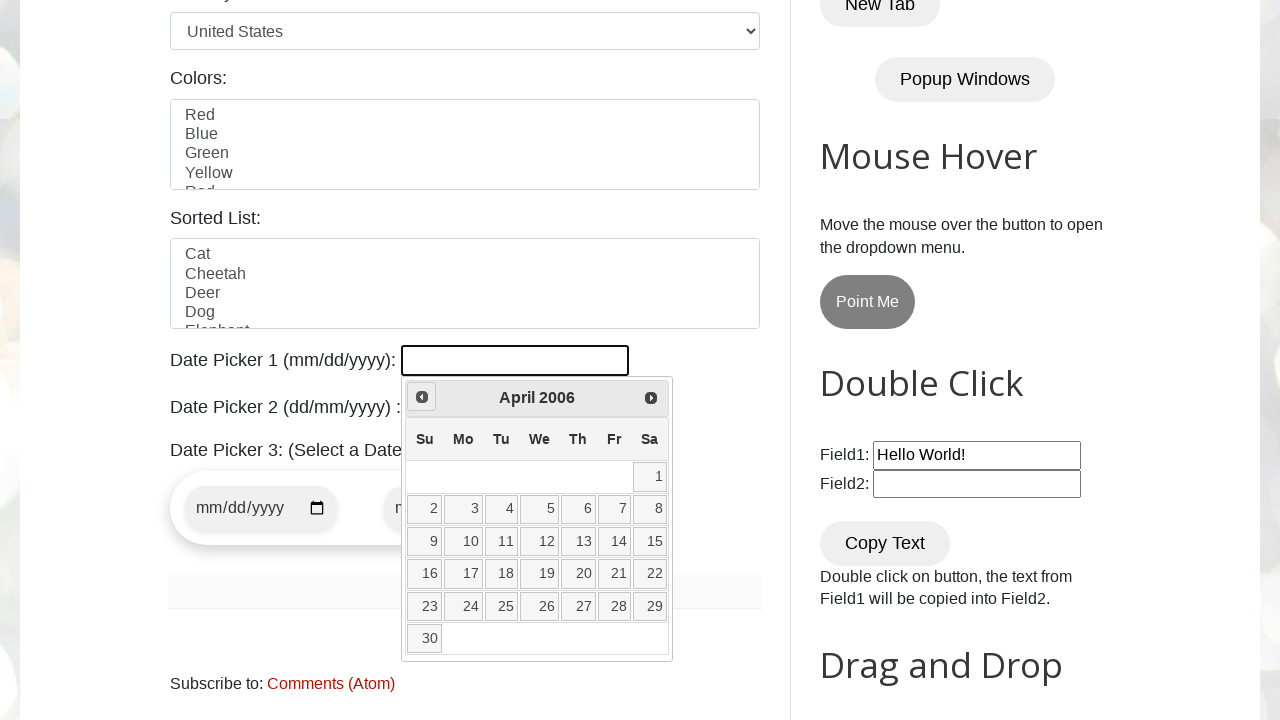

Clicked Prev button to navigate backwards (current: April 2006) at (422, 397) on a[title="Prev"]
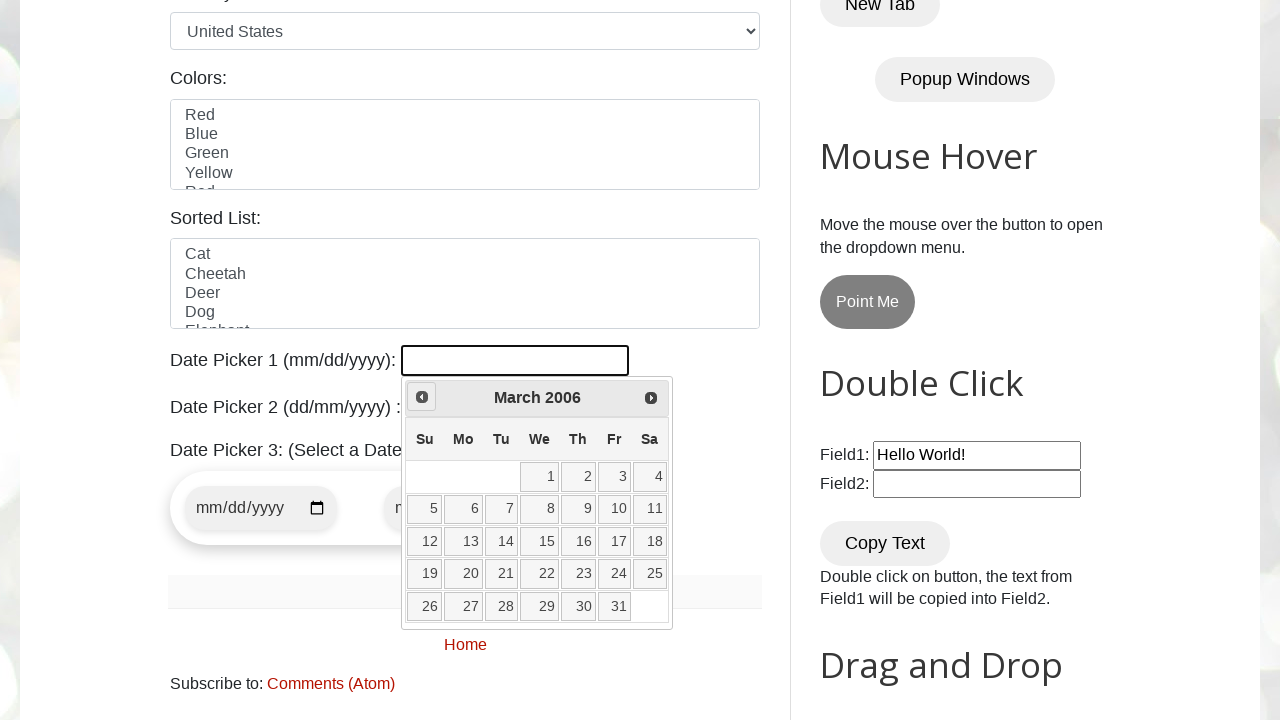

Clicked Prev button to navigate backwards (current: March 2006) at (422, 397) on a[title="Prev"]
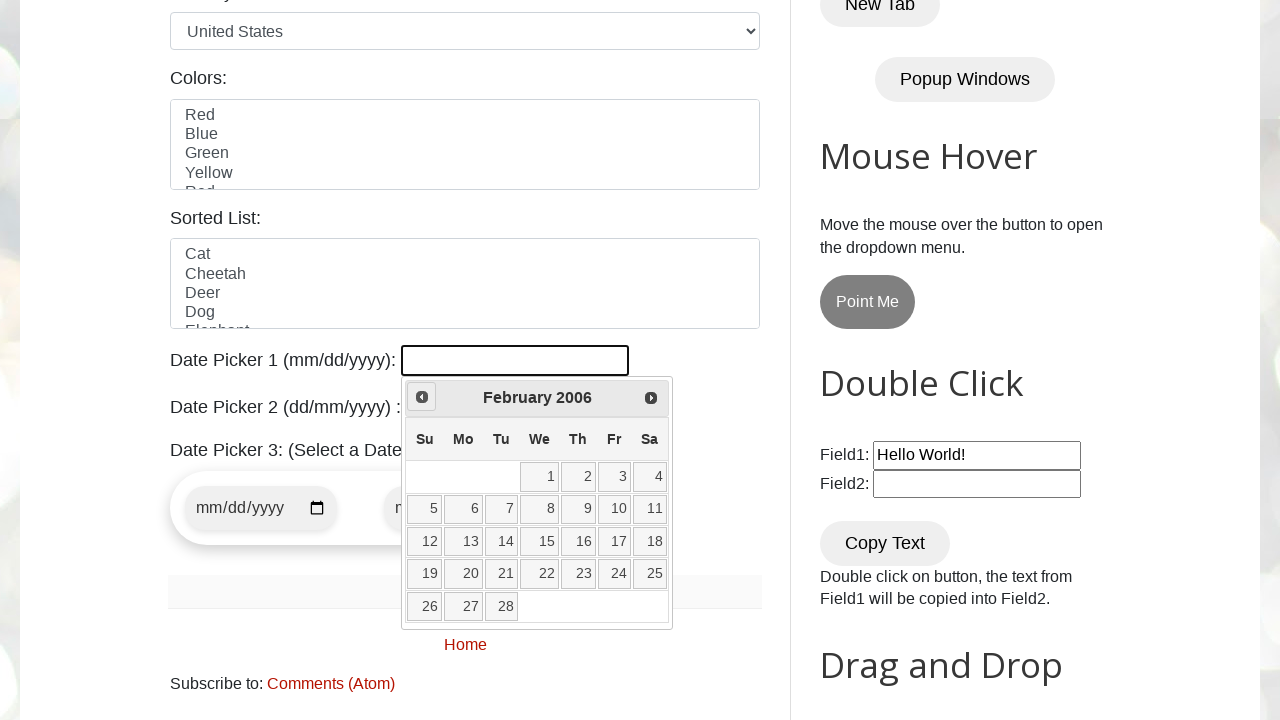

Clicked Prev button to navigate backwards (current: February 2006) at (422, 397) on a[title="Prev"]
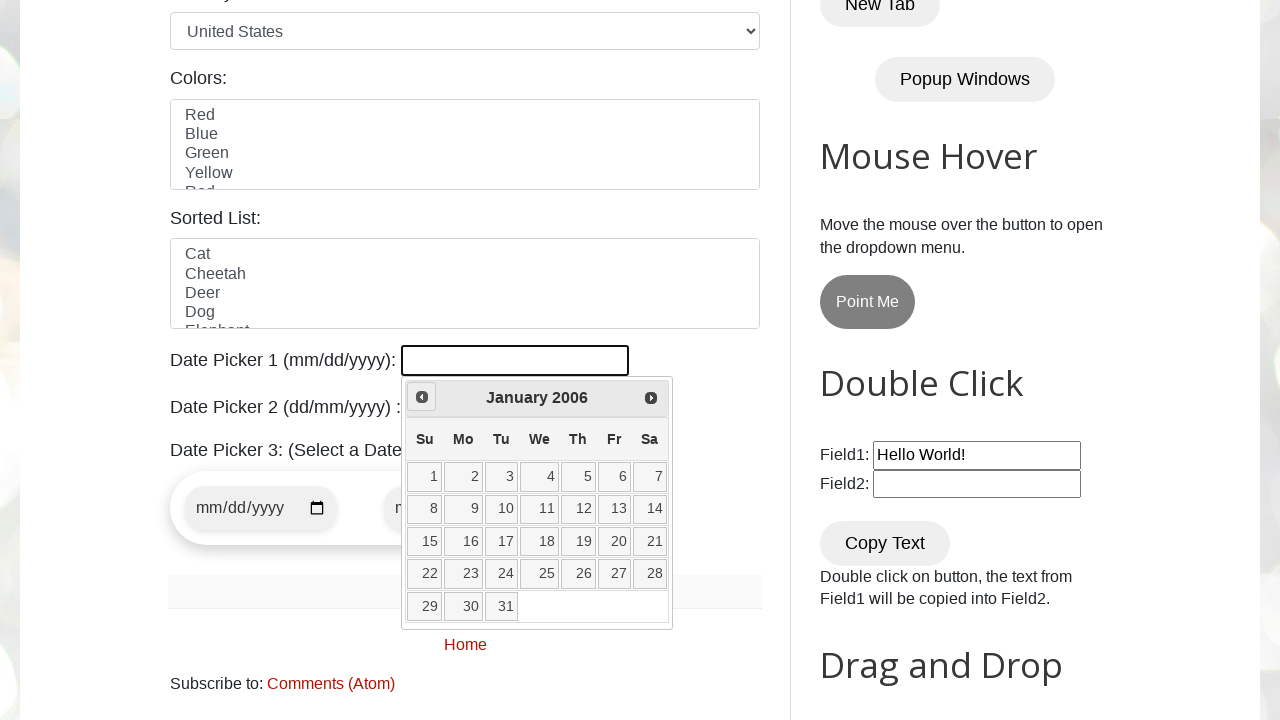

Clicked Prev button to navigate backwards (current: January 2006) at (422, 397) on a[title="Prev"]
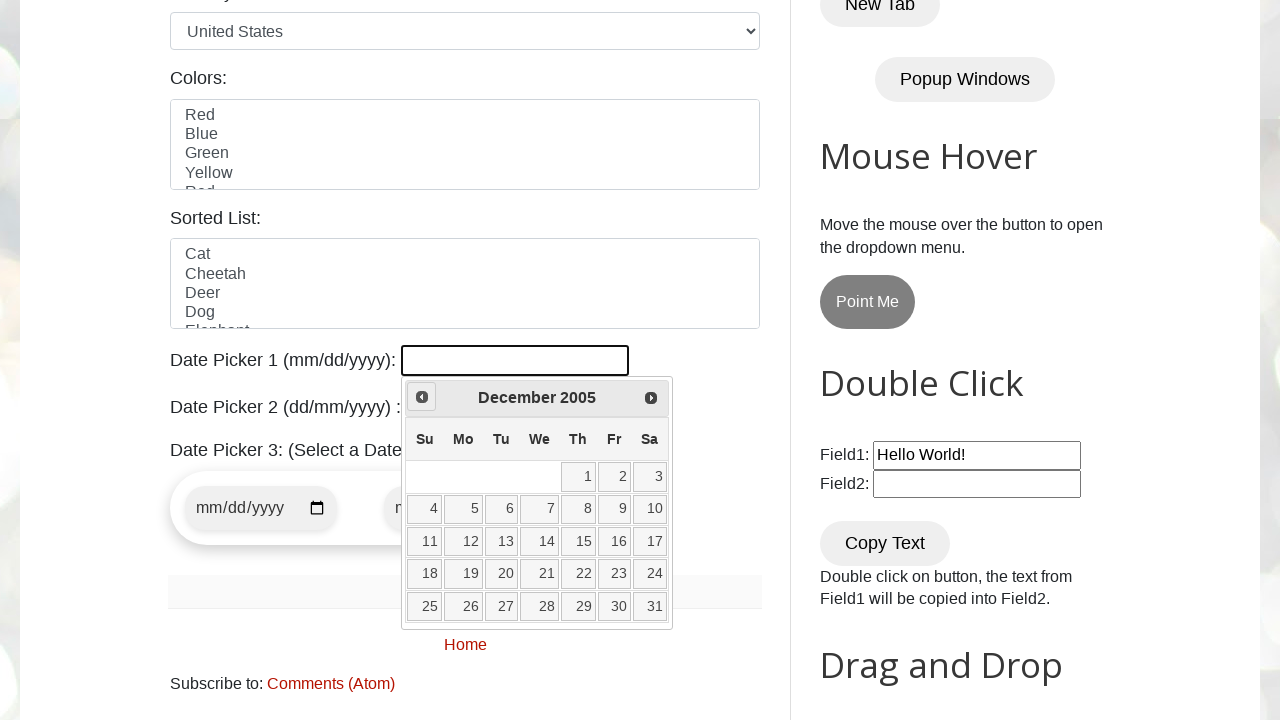

Clicked Prev button to navigate backwards (current: December 2005) at (422, 397) on a[title="Prev"]
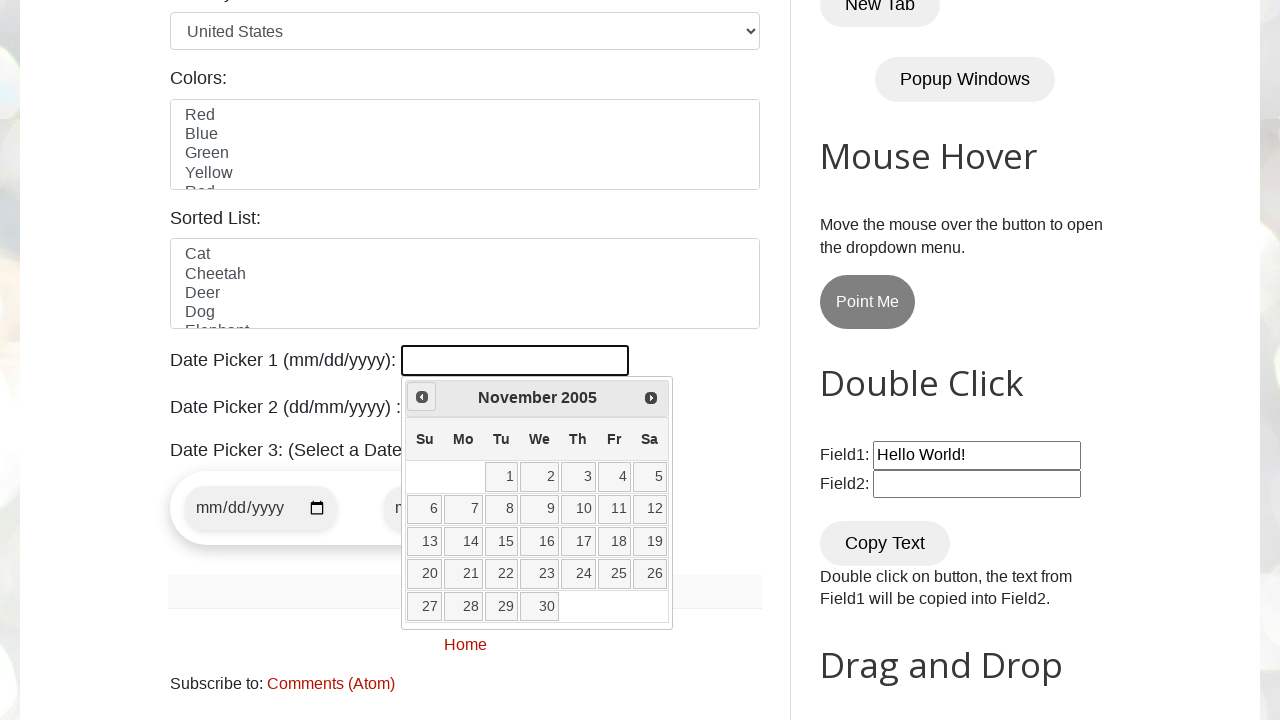

Clicked Prev button to navigate backwards (current: November 2005) at (422, 397) on a[title="Prev"]
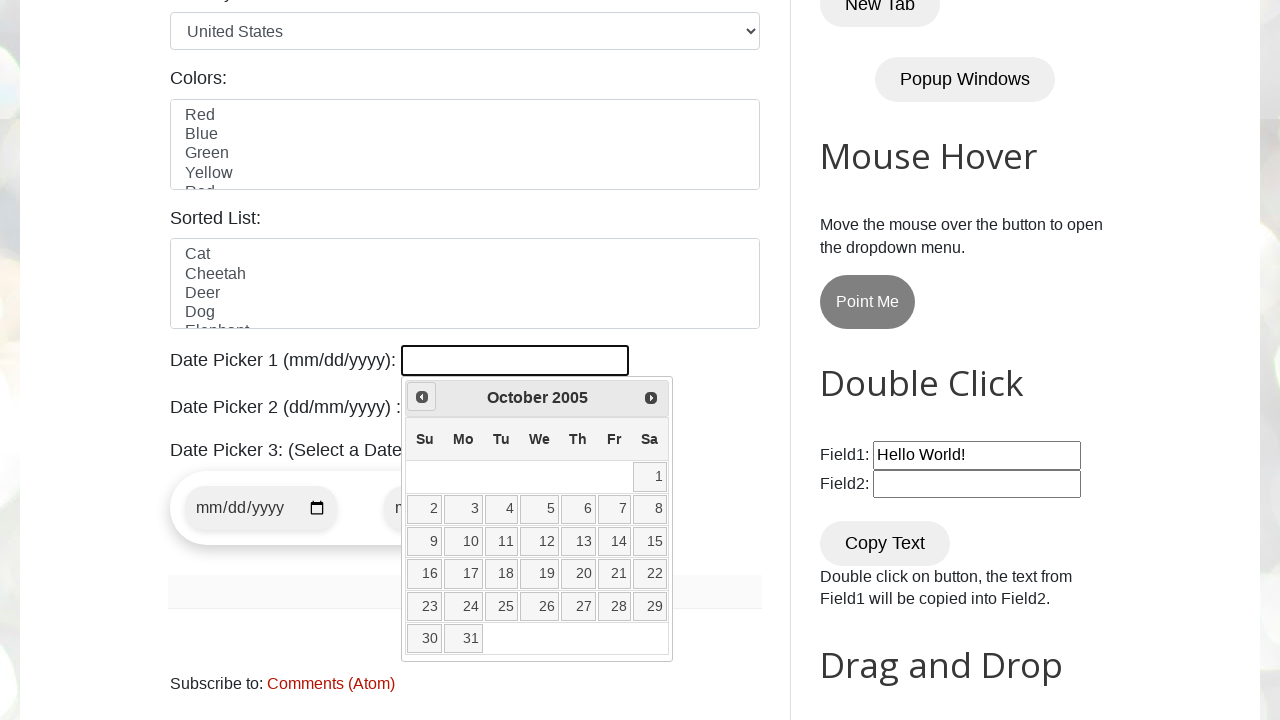

Clicked Prev button to navigate backwards (current: October 2005) at (422, 397) on a[title="Prev"]
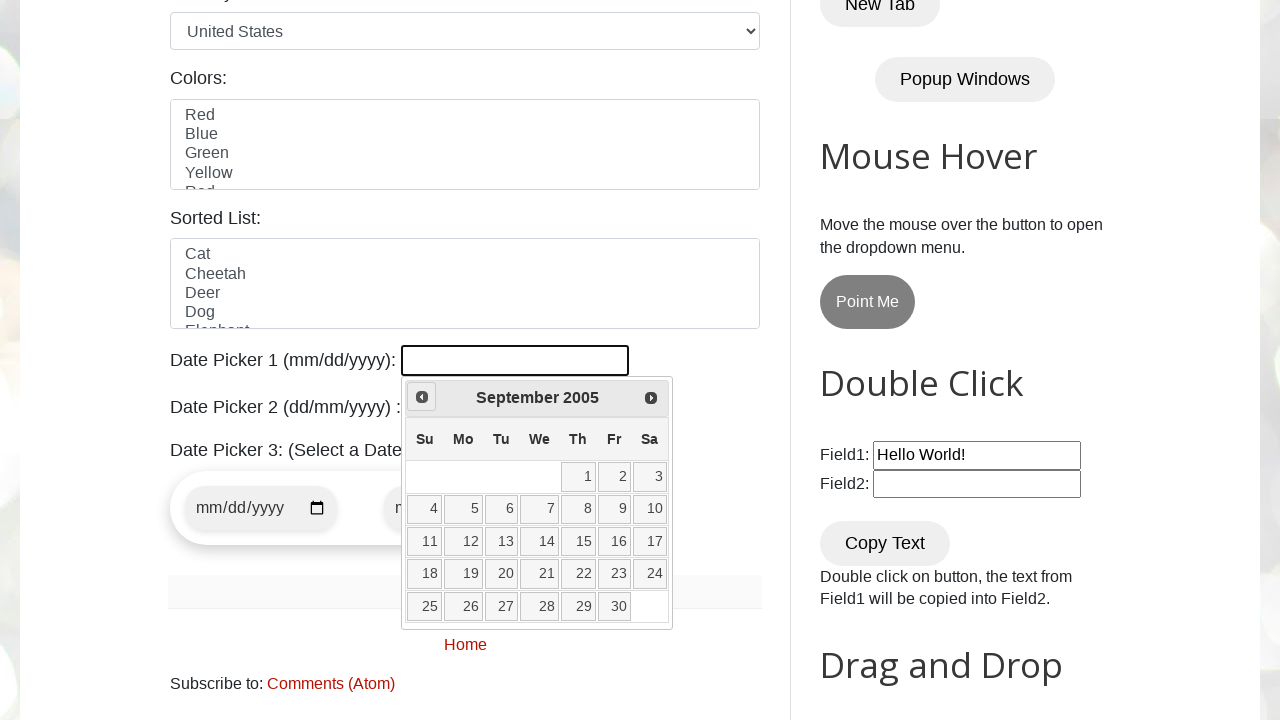

Clicked Prev button to navigate backwards (current: September 2005) at (422, 397) on a[title="Prev"]
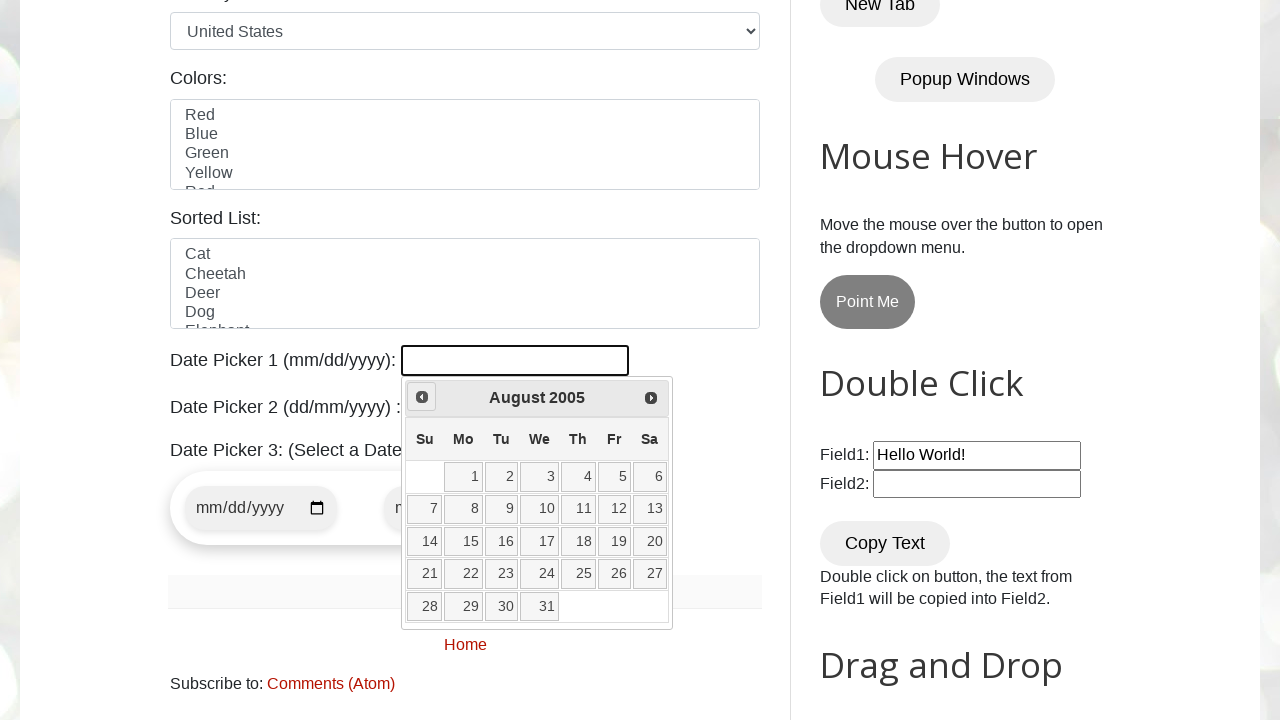

Clicked Prev button to navigate backwards (current: August 2005) at (422, 397) on a[title="Prev"]
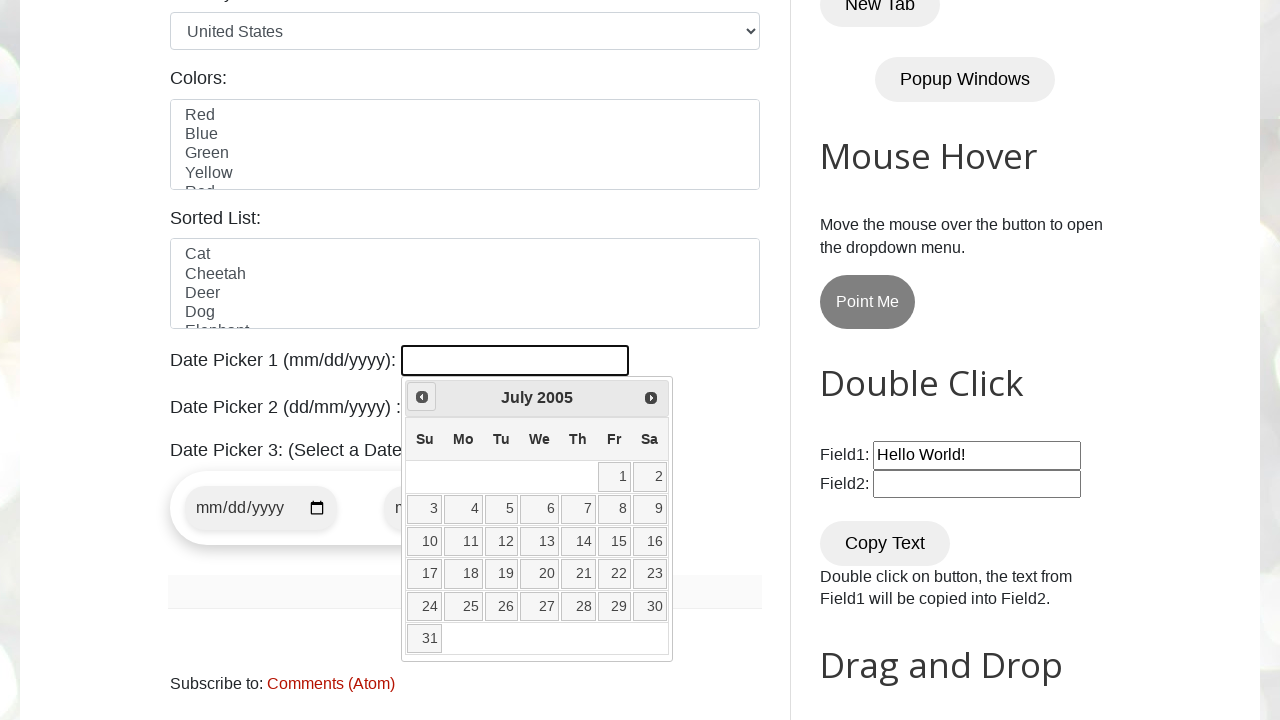

Clicked Prev button to navigate backwards (current: July 2005) at (422, 397) on a[title="Prev"]
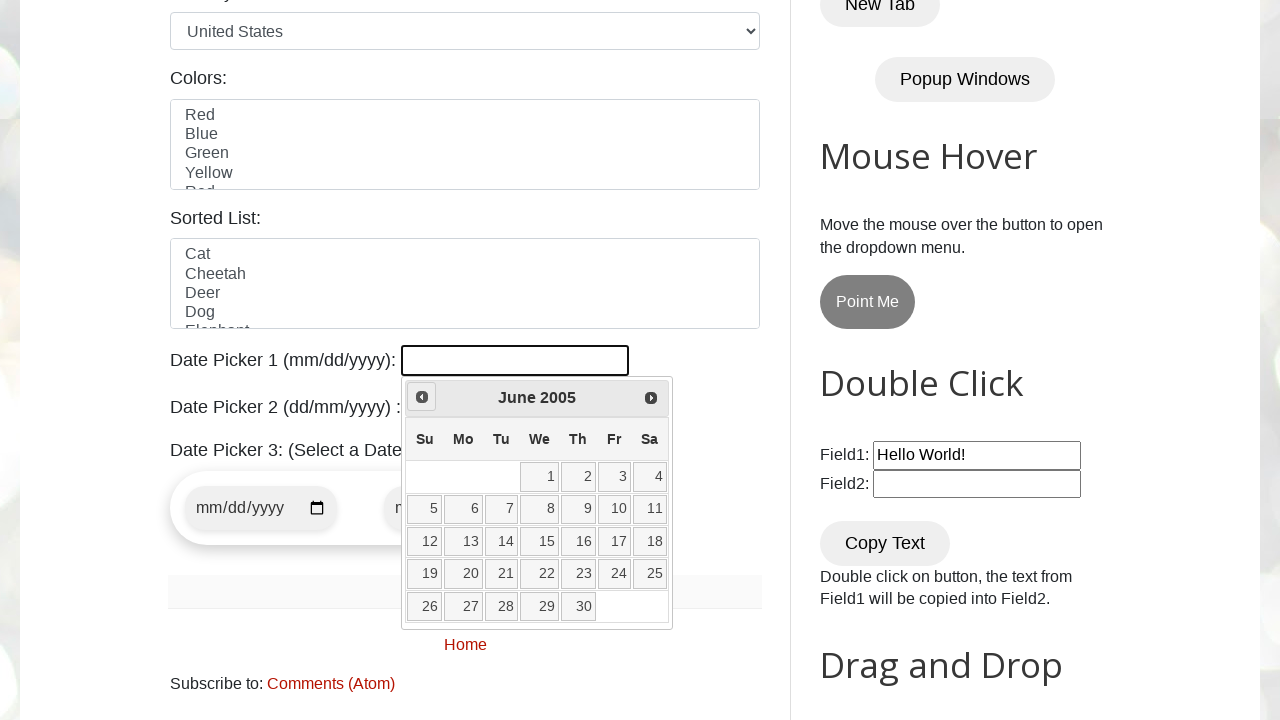

Clicked Prev button to navigate backwards (current: June 2005) at (422, 397) on a[title="Prev"]
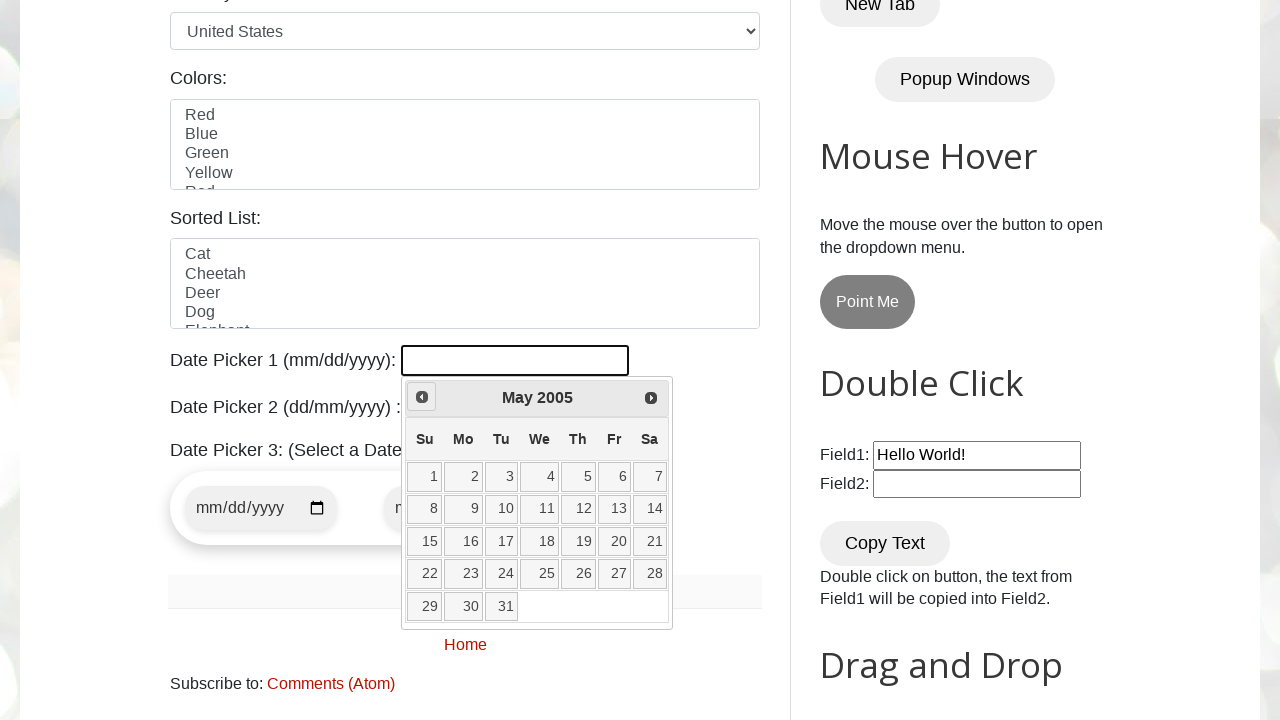

Clicked Prev button to navigate backwards (current: May 2005) at (422, 397) on a[title="Prev"]
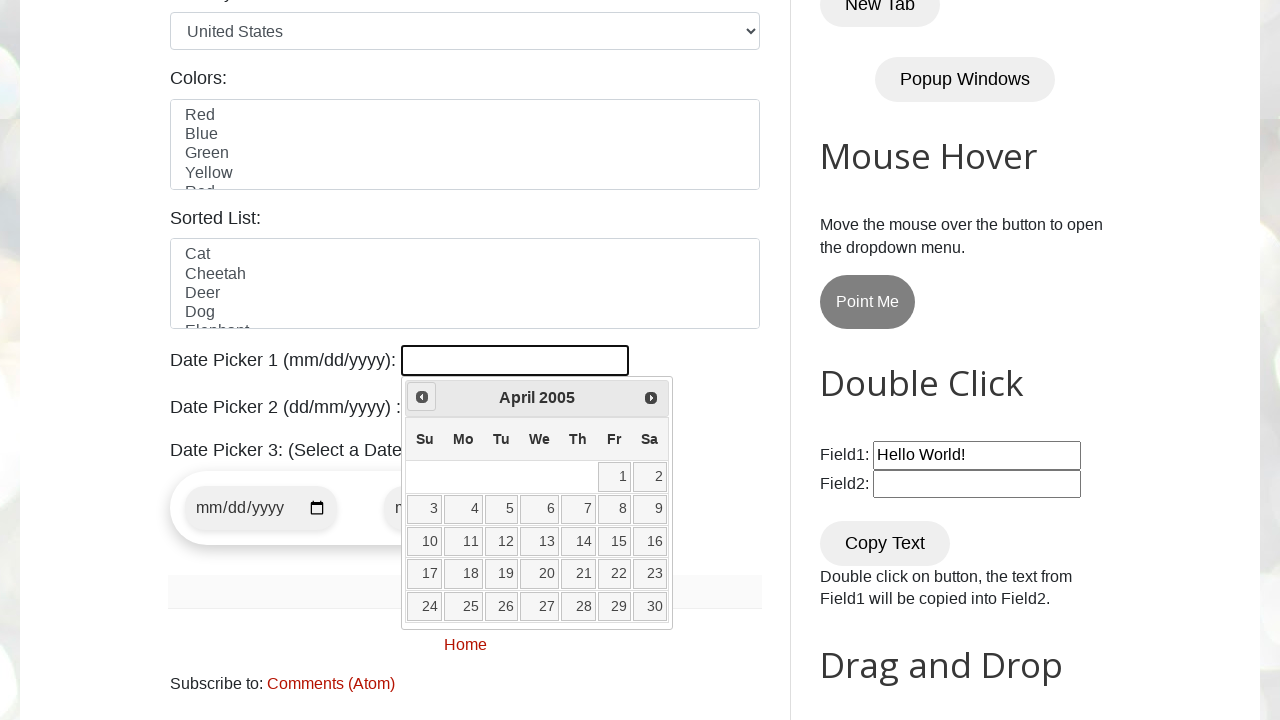

Clicked Prev button to navigate backwards (current: April 2005) at (422, 397) on a[title="Prev"]
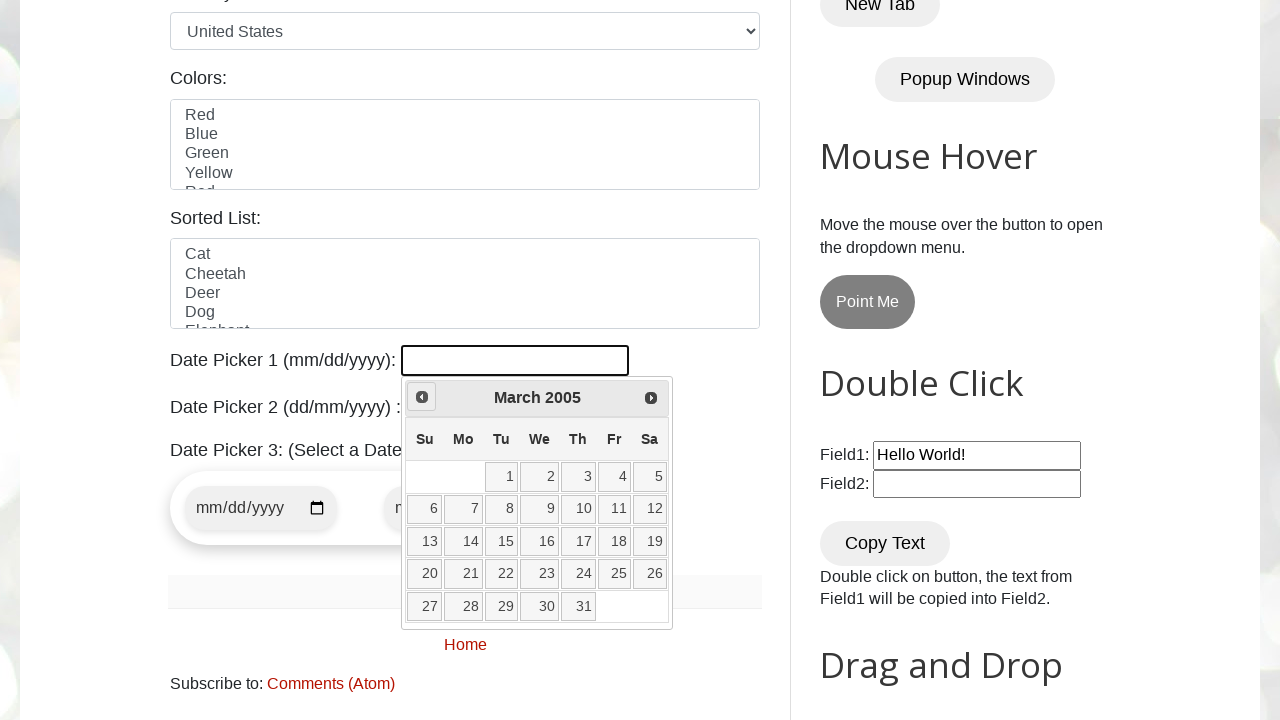

Clicked Prev button to navigate backwards (current: March 2005) at (422, 397) on a[title="Prev"]
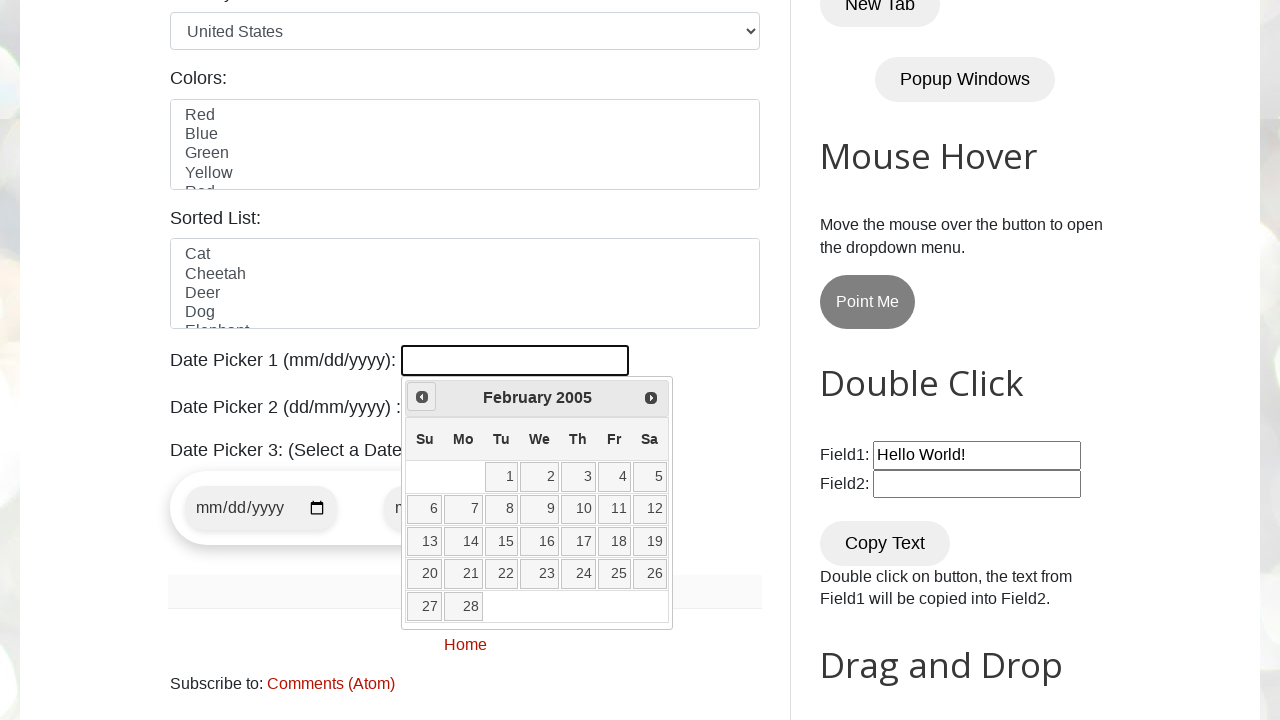

Clicked Prev button to navigate backwards (current: February 2005) at (422, 397) on a[title="Prev"]
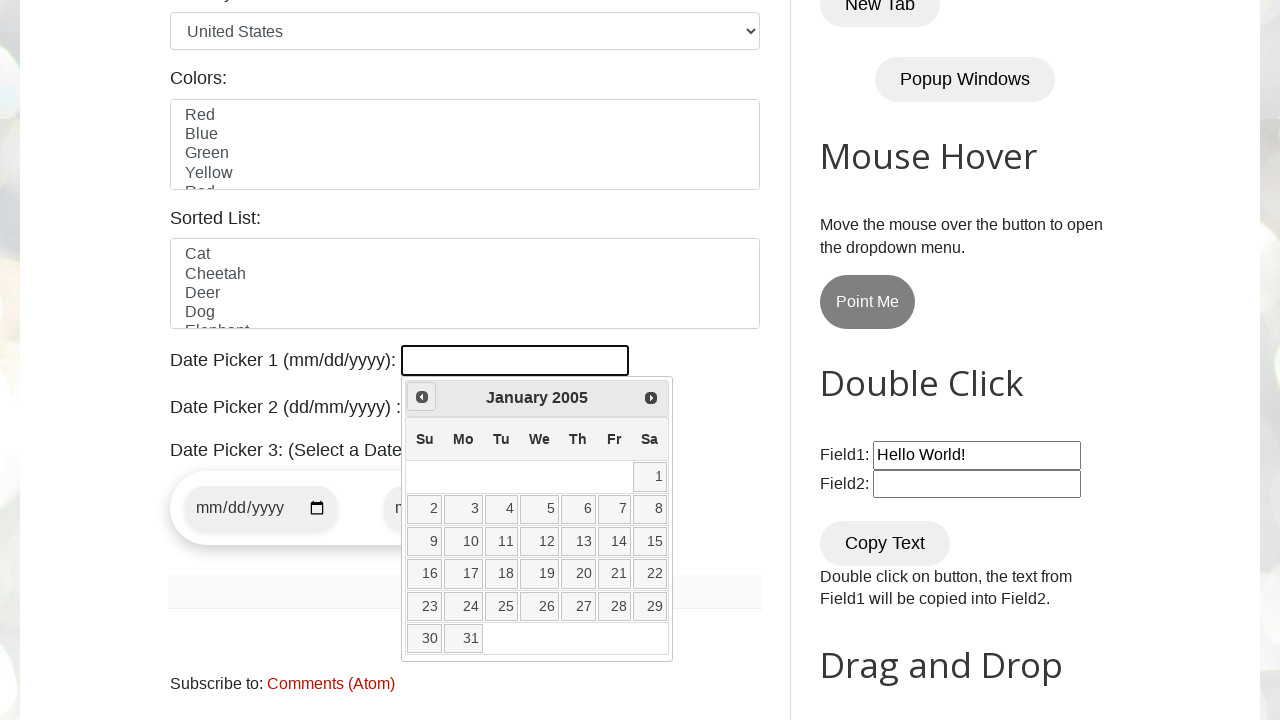

Clicked Prev button to navigate backwards (current: January 2005) at (422, 397) on a[title="Prev"]
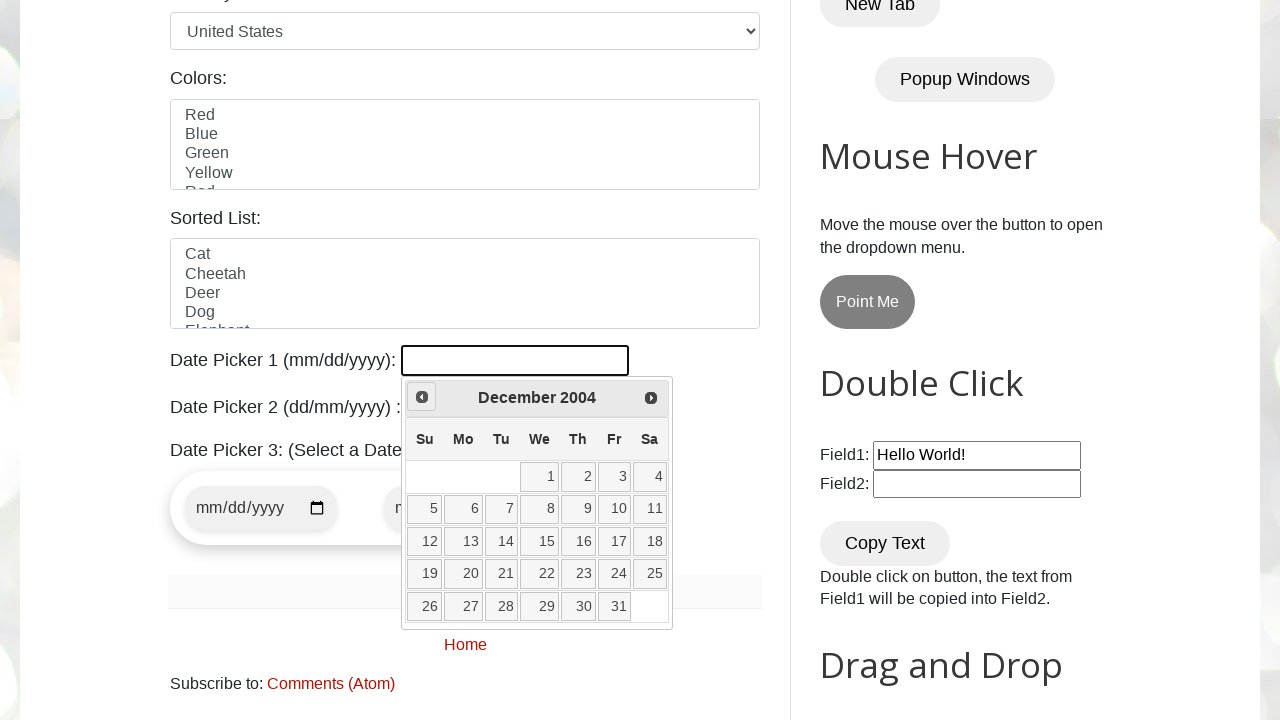

Clicked Prev button to navigate backwards (current: December 2004) at (422, 397) on a[title="Prev"]
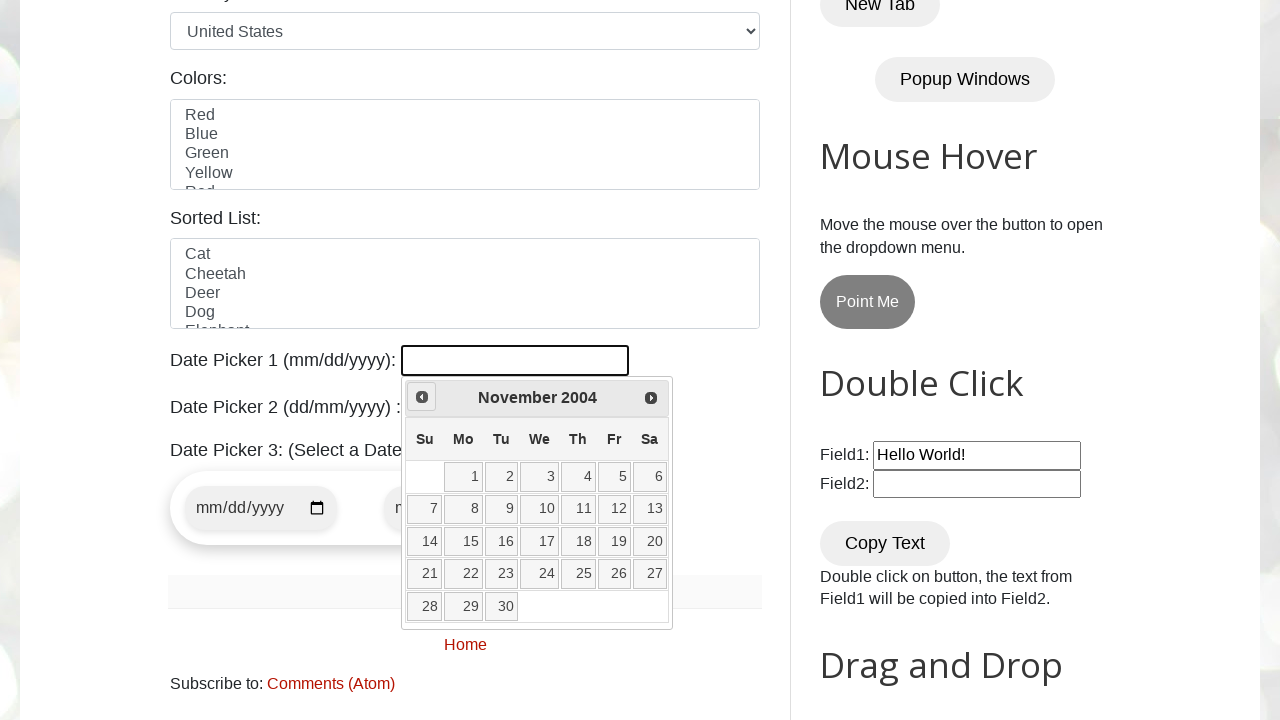

Clicked Prev button to navigate backwards (current: November 2004) at (422, 397) on a[title="Prev"]
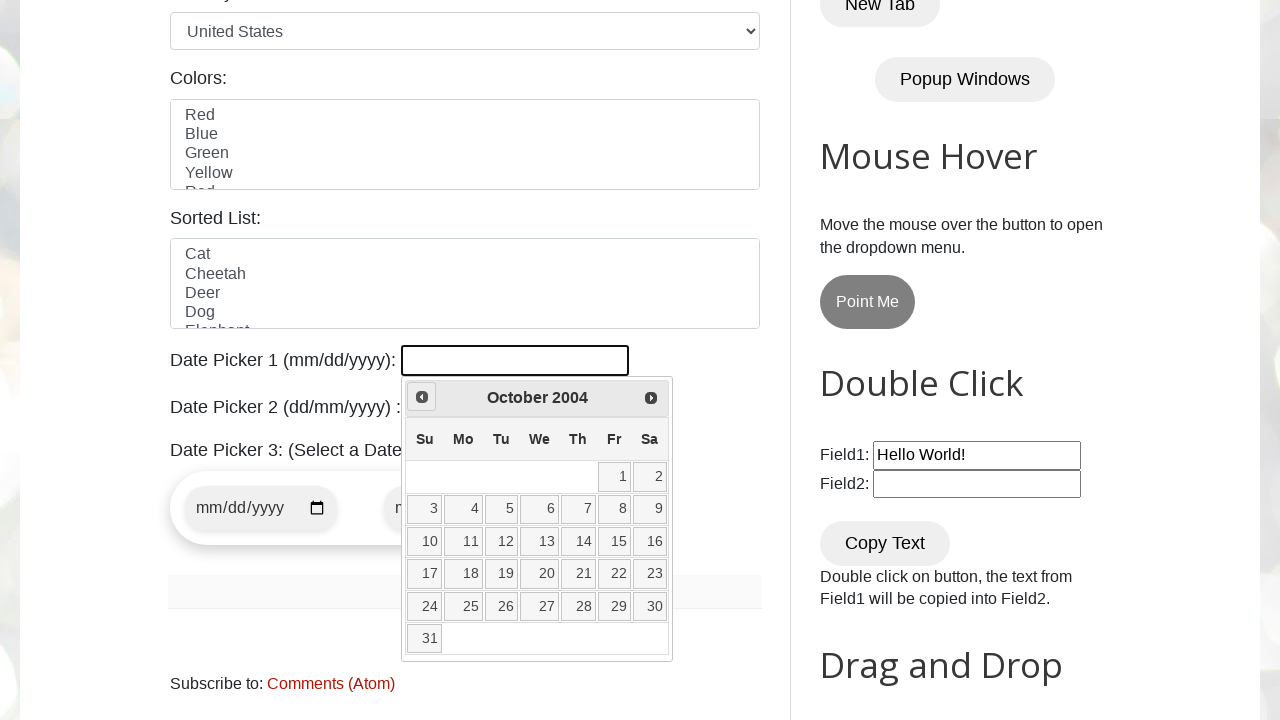

Clicked Prev button to navigate backwards (current: October 2004) at (422, 397) on a[title="Prev"]
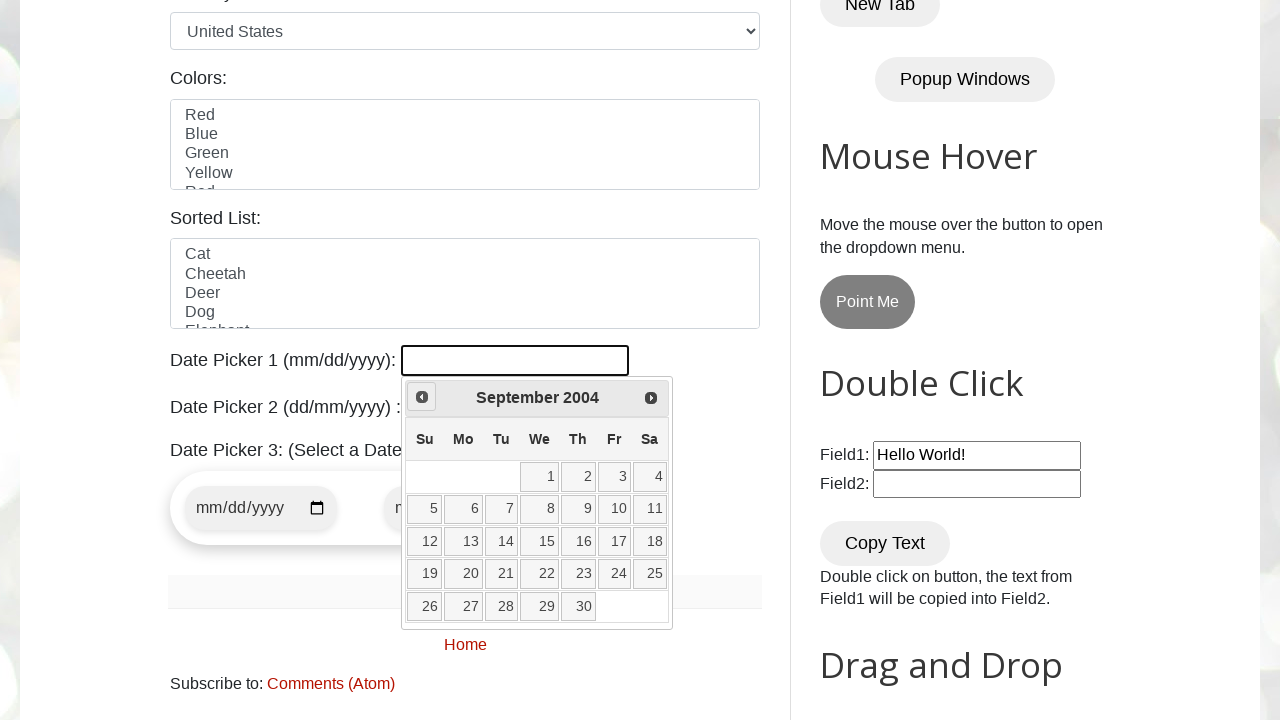

Clicked Prev button to navigate backwards (current: September 2004) at (422, 397) on a[title="Prev"]
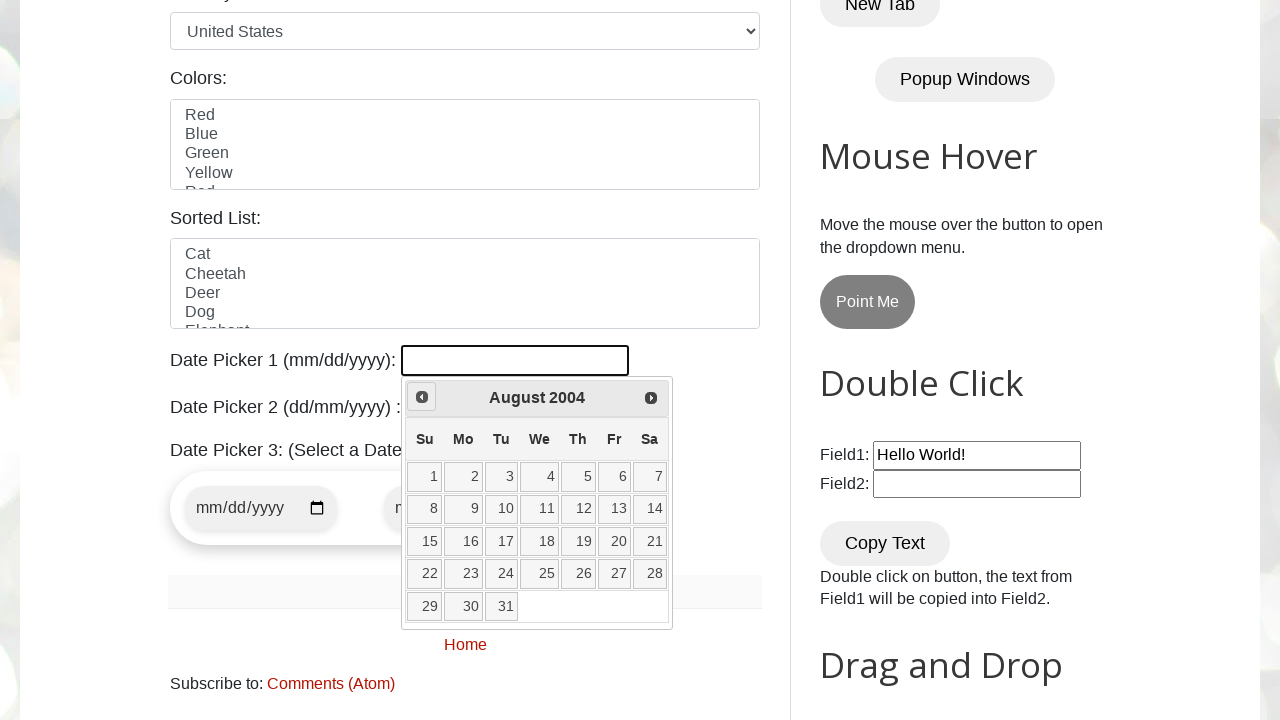

Clicked Prev button to navigate backwards (current: August 2004) at (422, 397) on a[title="Prev"]
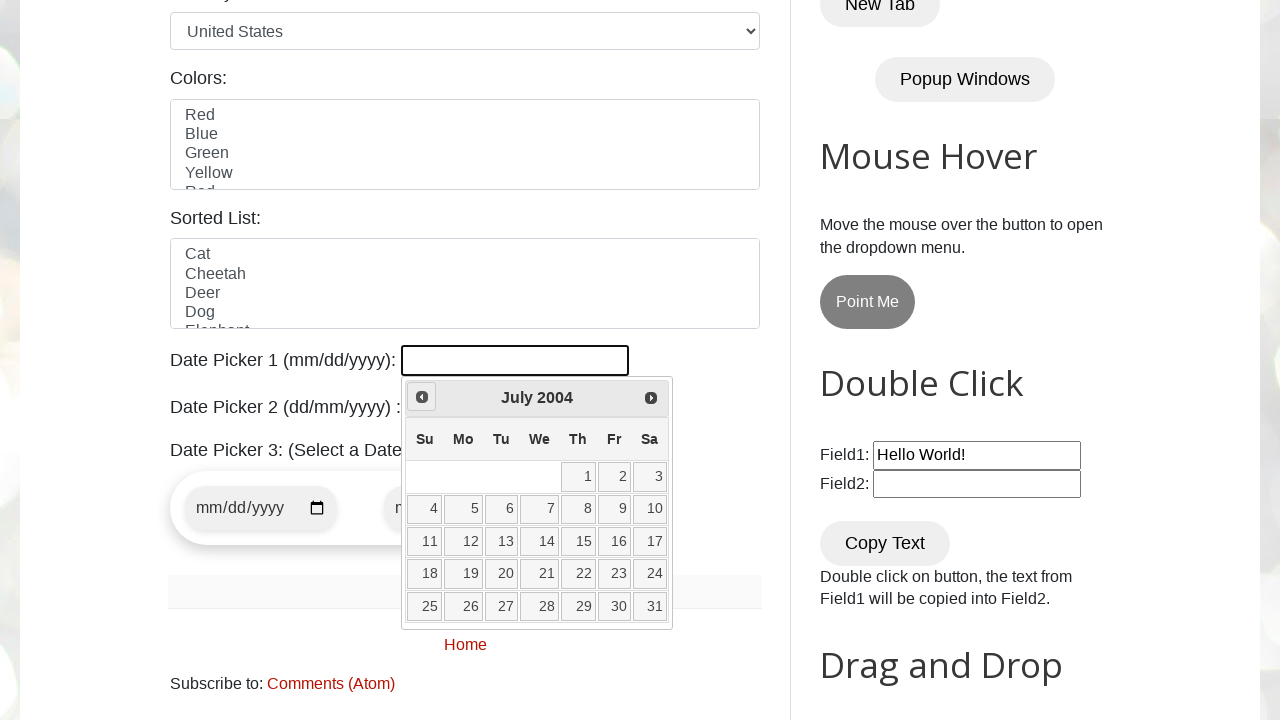

Clicked Prev button to navigate backwards (current: July 2004) at (422, 397) on a[title="Prev"]
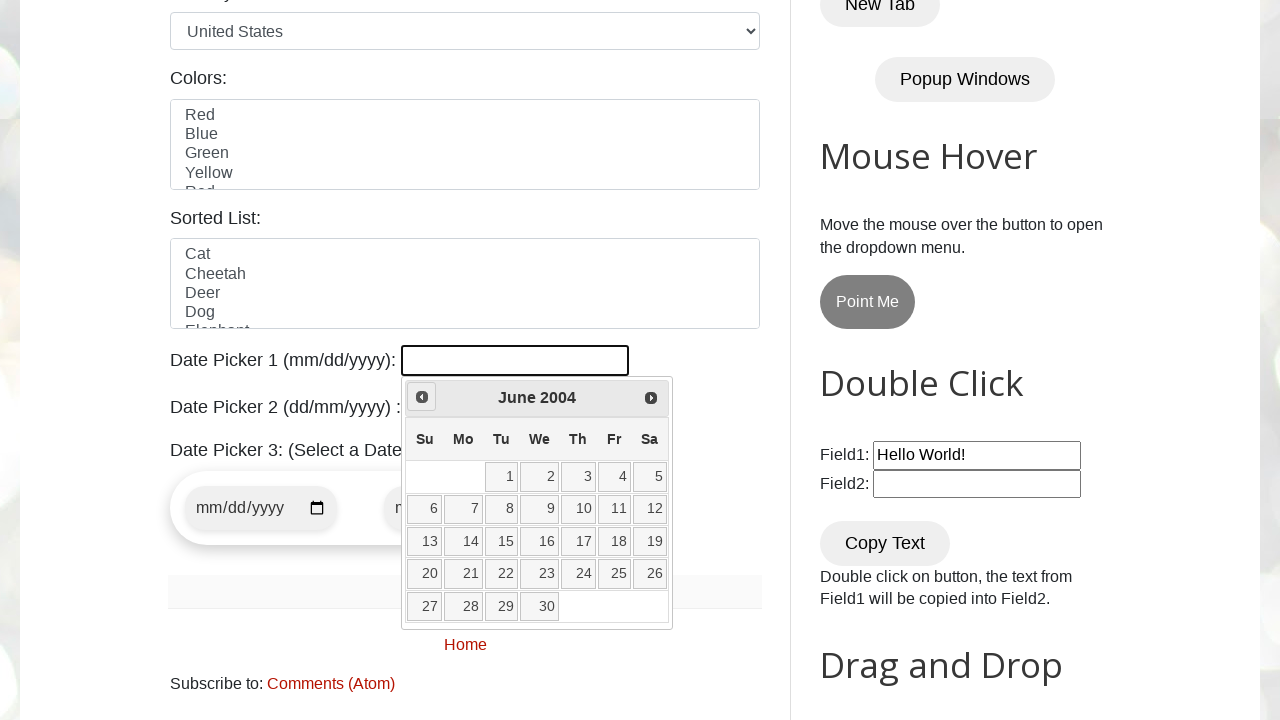

Clicked Prev button to navigate backwards (current: June 2004) at (422, 397) on a[title="Prev"]
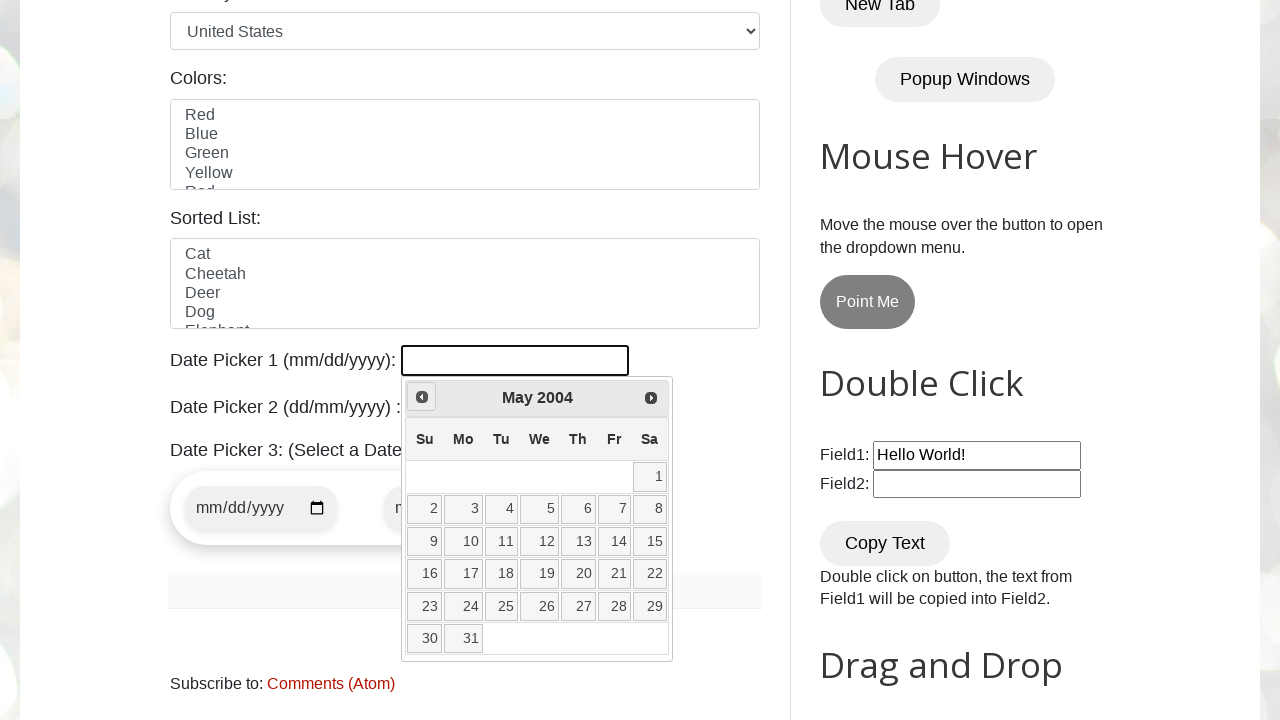

Clicked Prev button to navigate backwards (current: May 2004) at (422, 397) on a[title="Prev"]
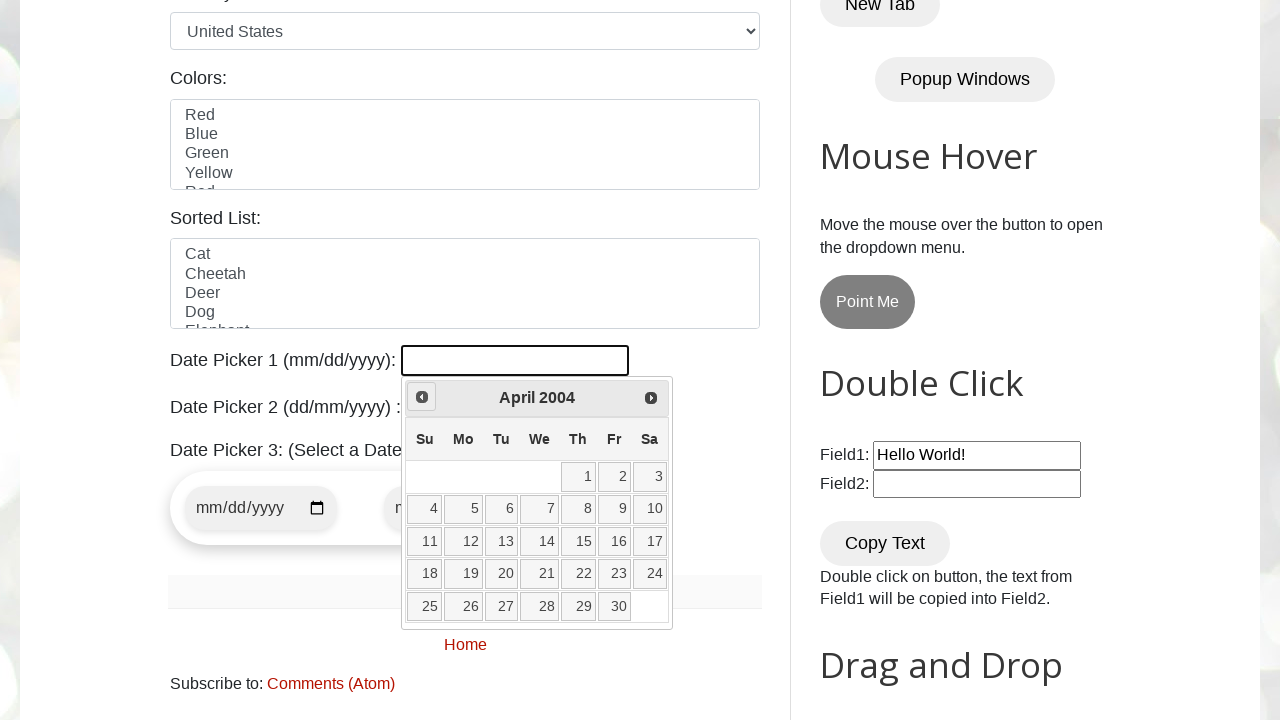

Clicked Prev button to navigate backwards (current: April 2004) at (422, 397) on a[title="Prev"]
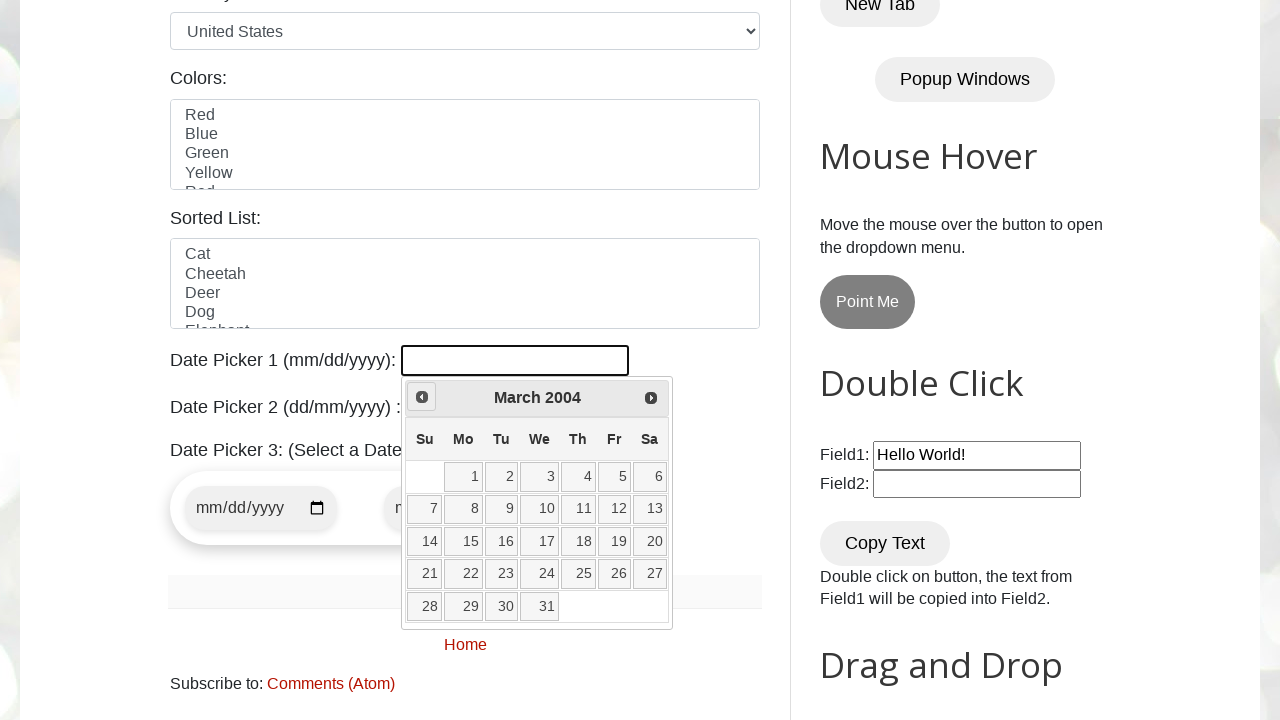

Clicked Prev button to navigate backwards (current: March 2004) at (422, 397) on a[title="Prev"]
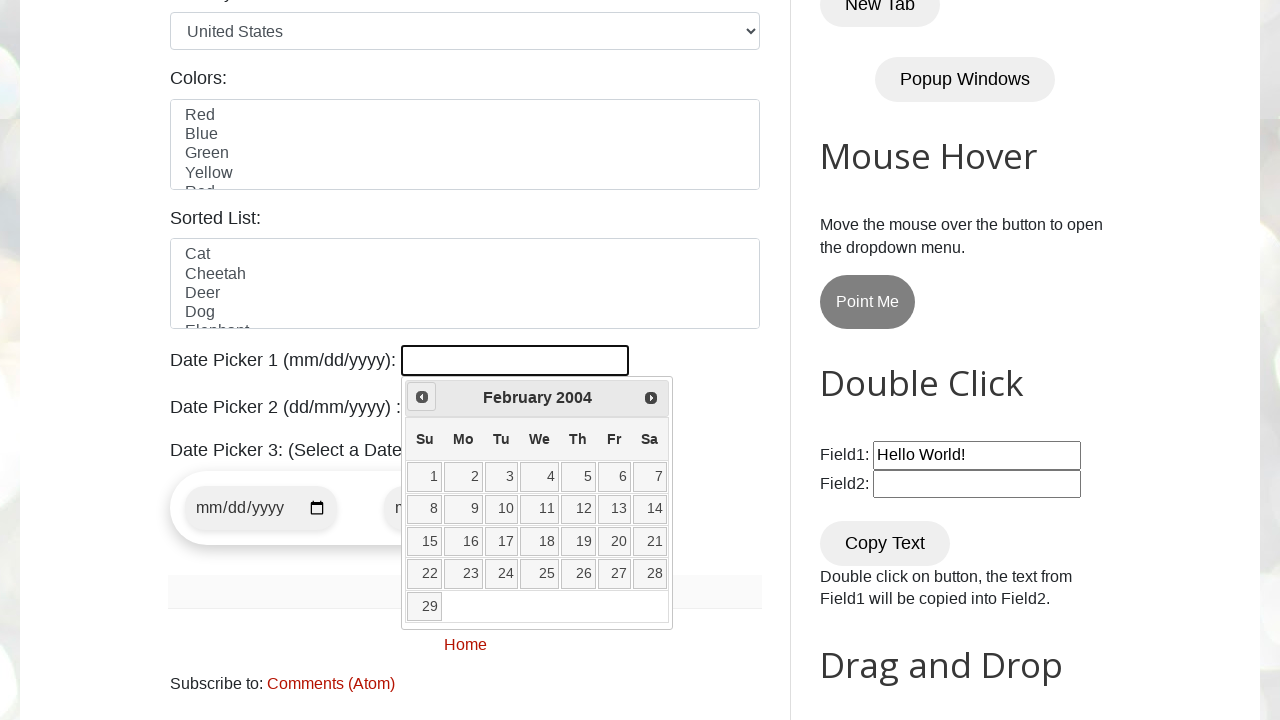

Clicked Prev button to navigate backwards (current: February 2004) at (422, 397) on a[title="Prev"]
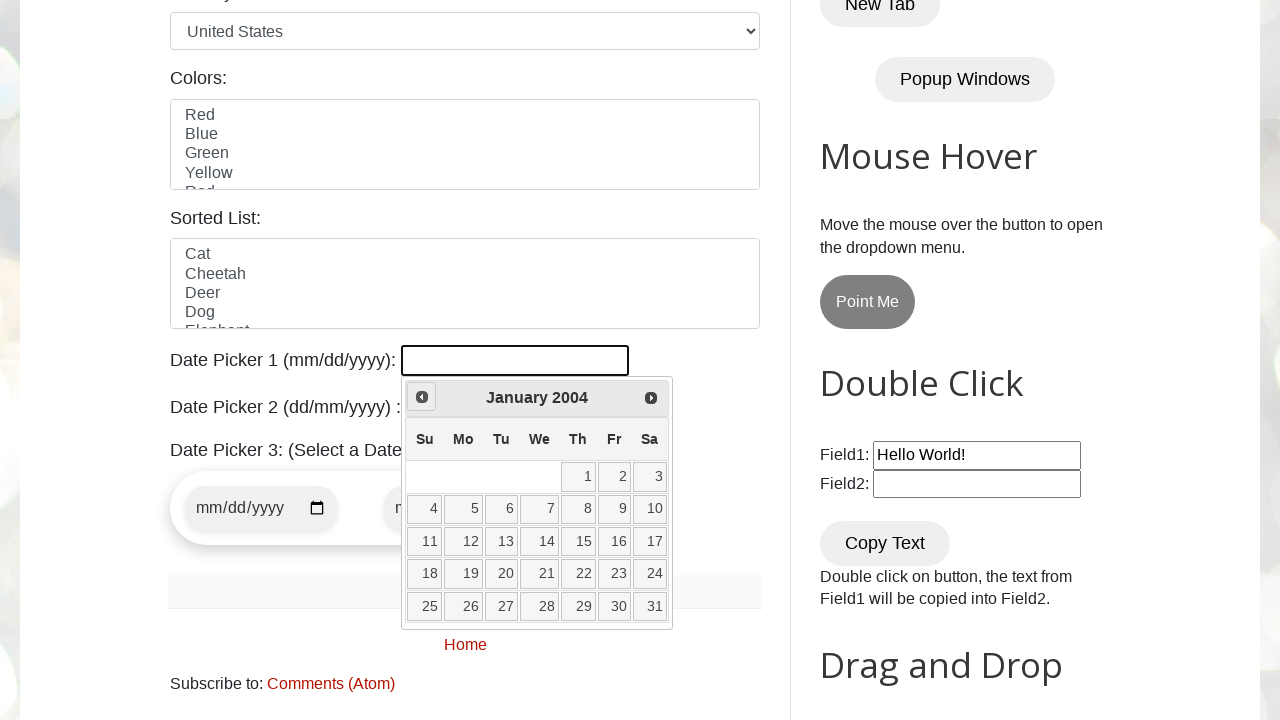

Clicked Prev button to navigate backwards (current: January 2004) at (422, 397) on a[title="Prev"]
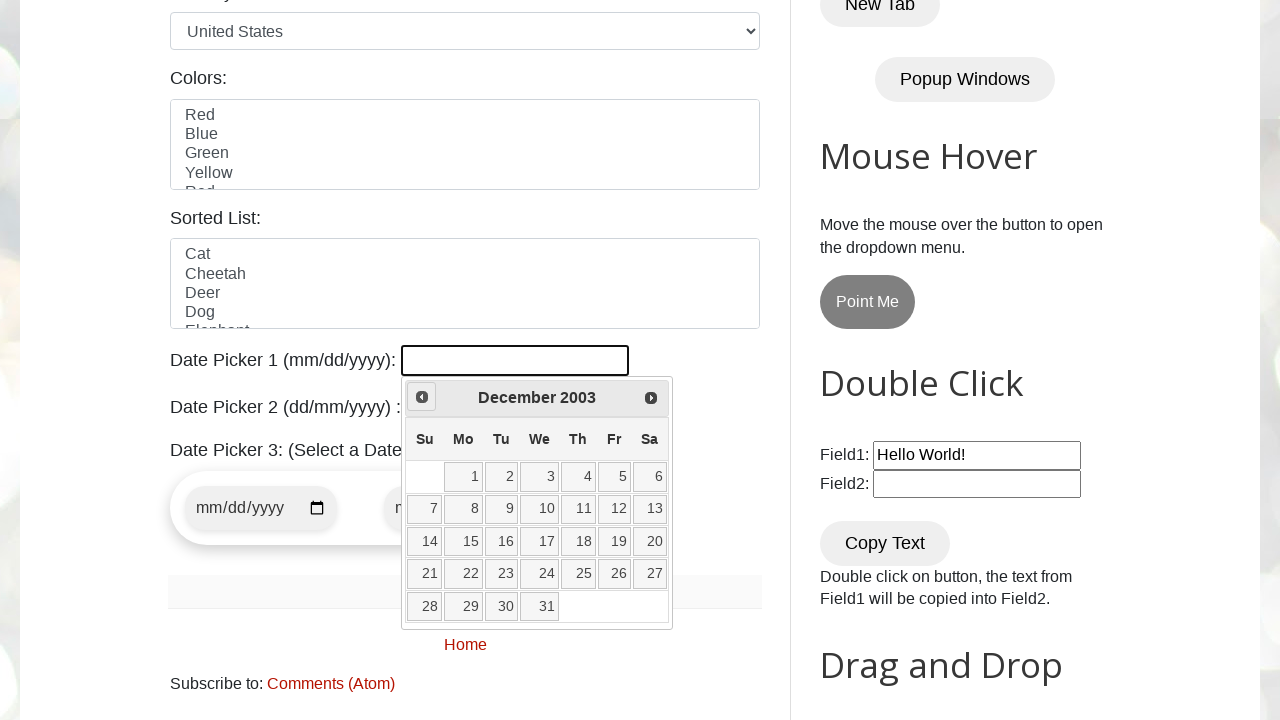

Clicked Prev button to navigate backwards (current: December 2003) at (422, 397) on a[title="Prev"]
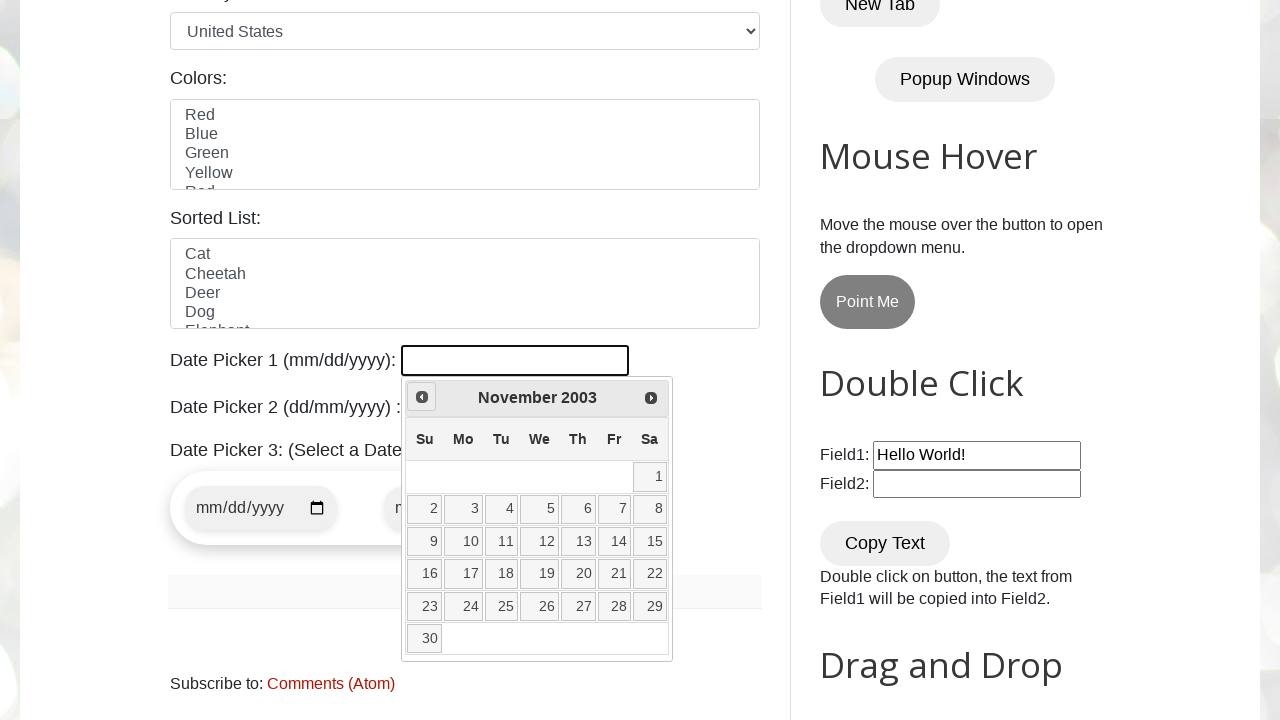

Clicked Prev button to navigate backwards (current: November 2003) at (422, 397) on a[title="Prev"]
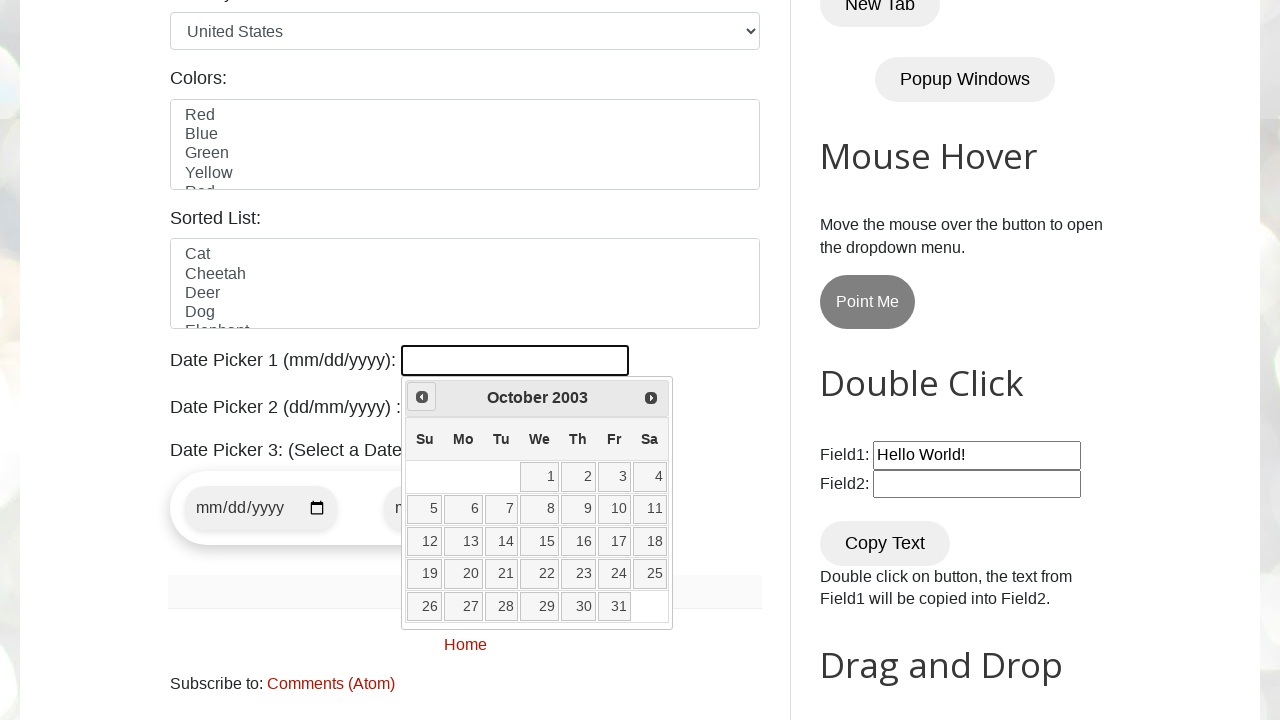

Clicked Prev button to navigate backwards (current: October 2003) at (422, 397) on a[title="Prev"]
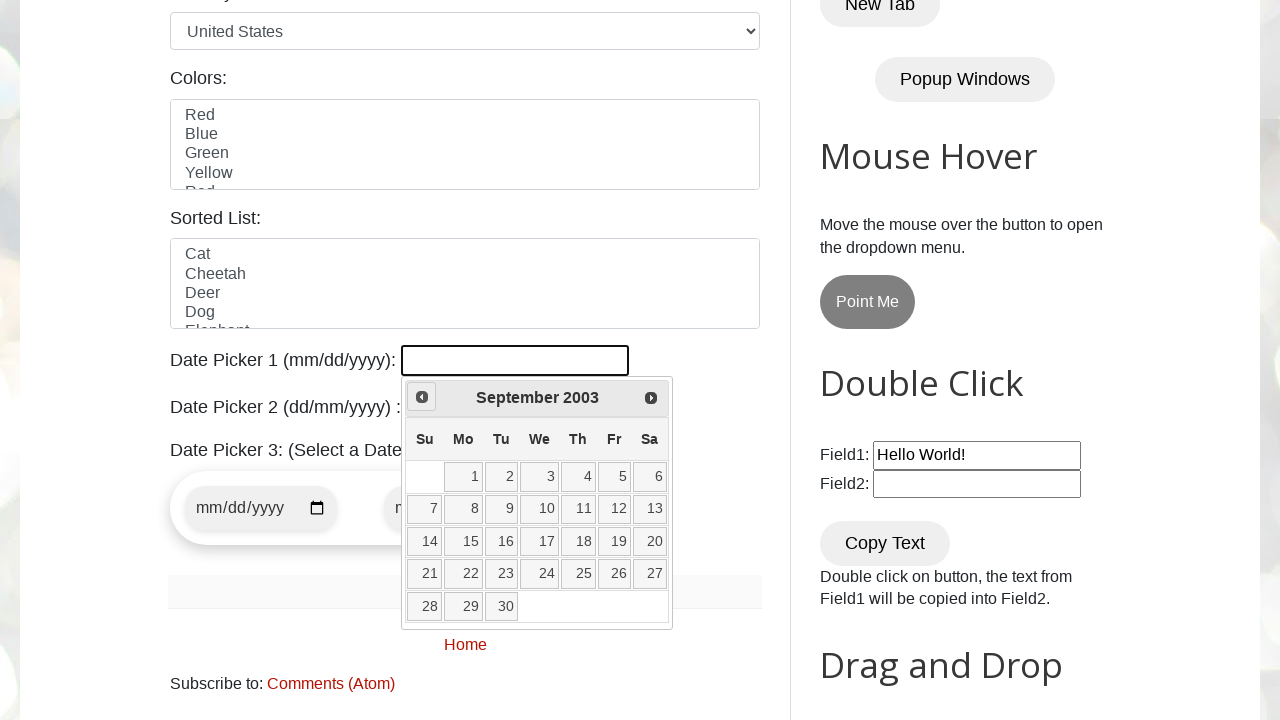

Clicked Prev button to navigate backwards (current: September 2003) at (422, 397) on a[title="Prev"]
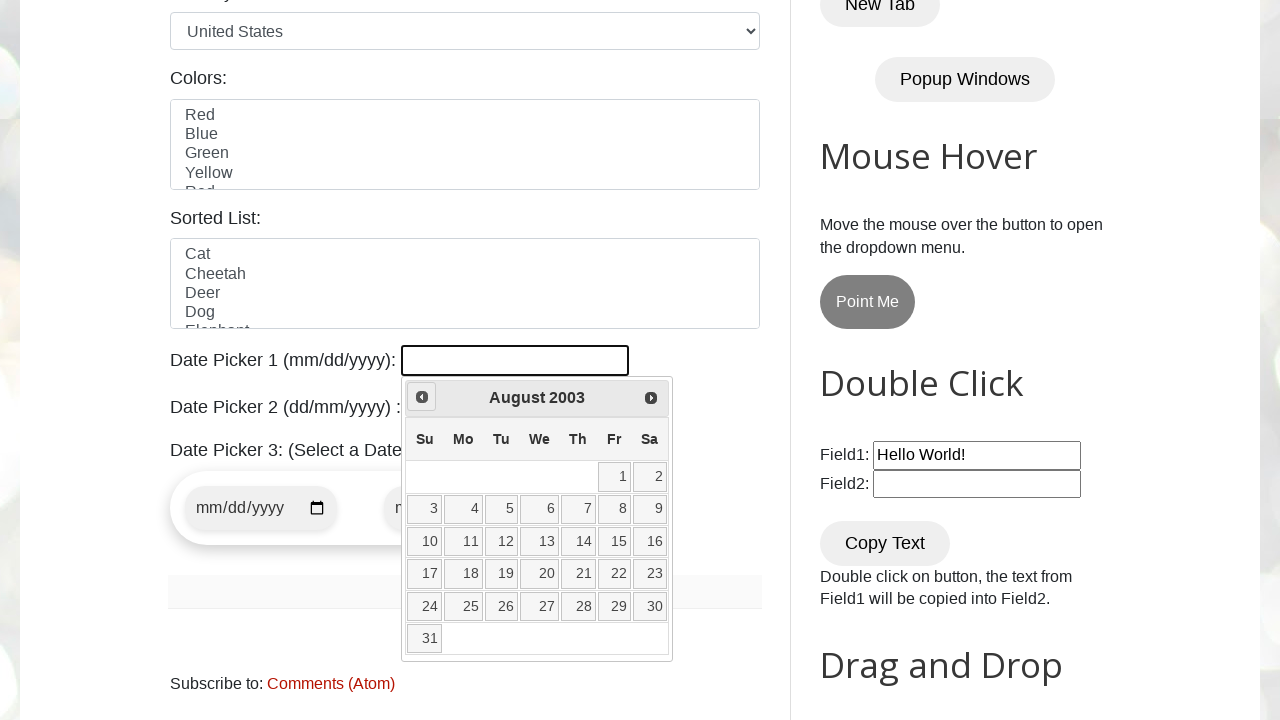

Clicked Prev button to navigate backwards (current: August 2003) at (422, 397) on a[title="Prev"]
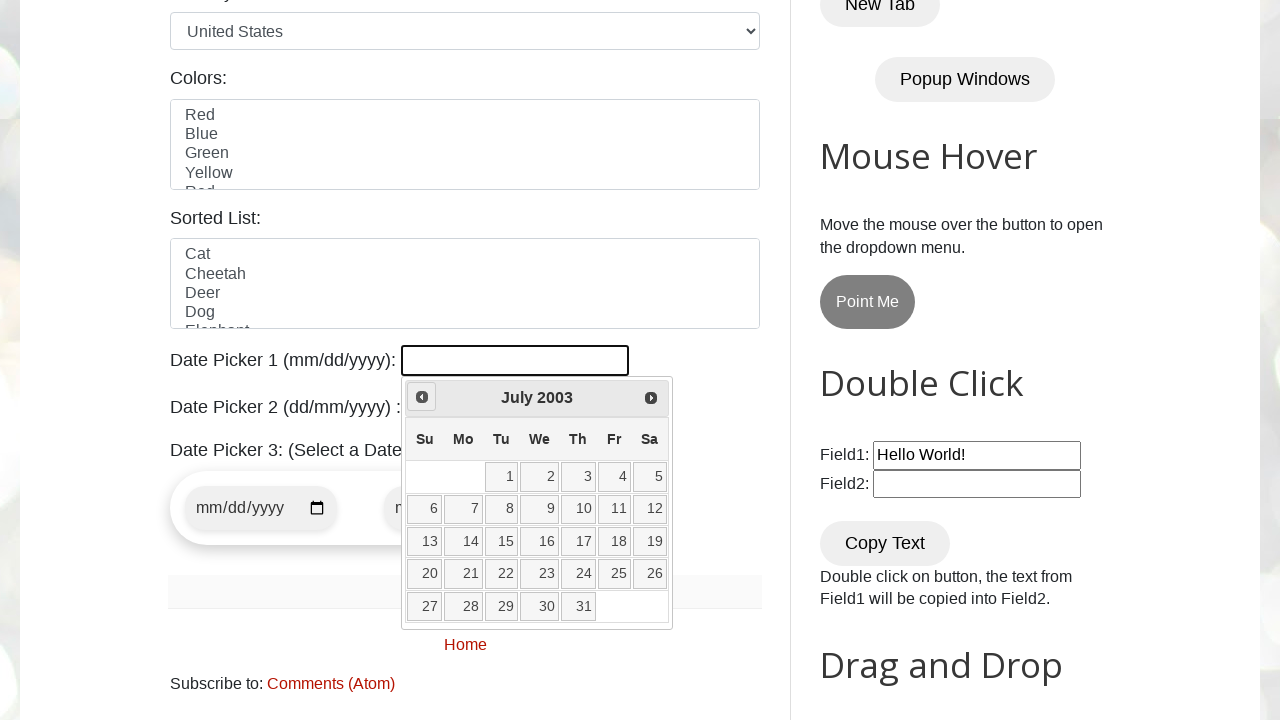

Clicked Prev button to navigate backwards (current: July 2003) at (422, 397) on a[title="Prev"]
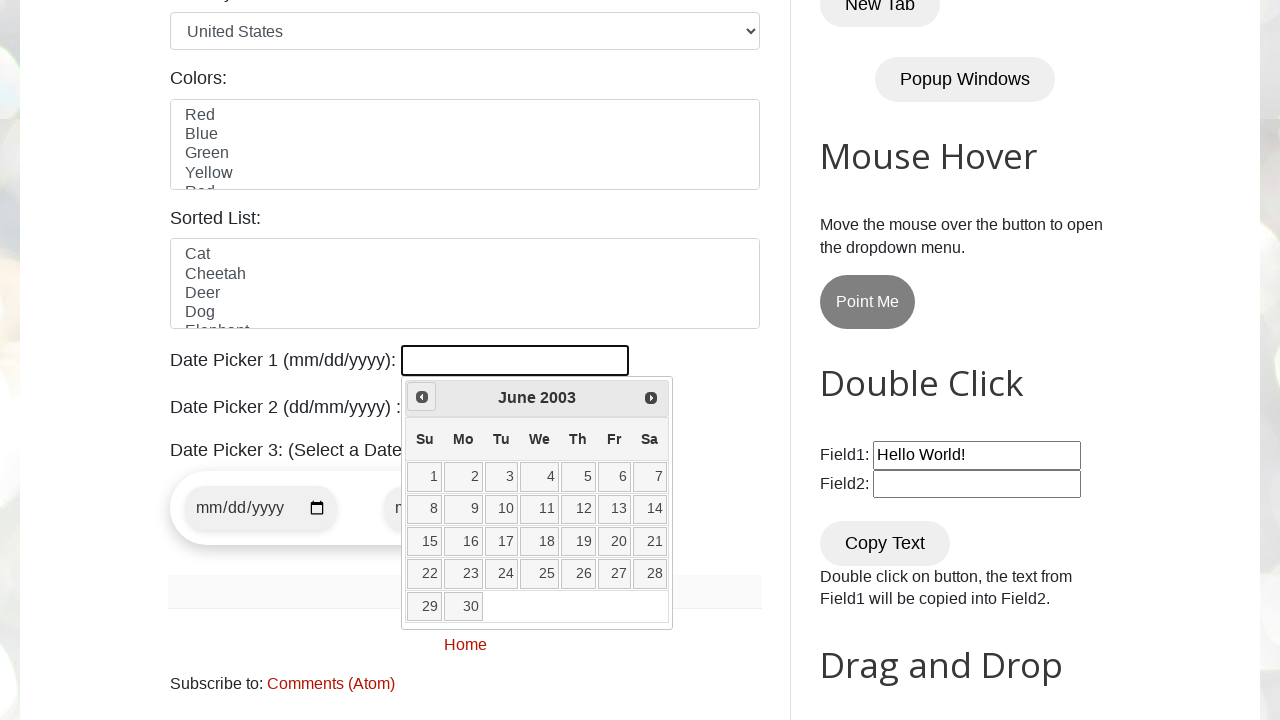

Clicked Prev button to navigate backwards (current: June 2003) at (422, 397) on a[title="Prev"]
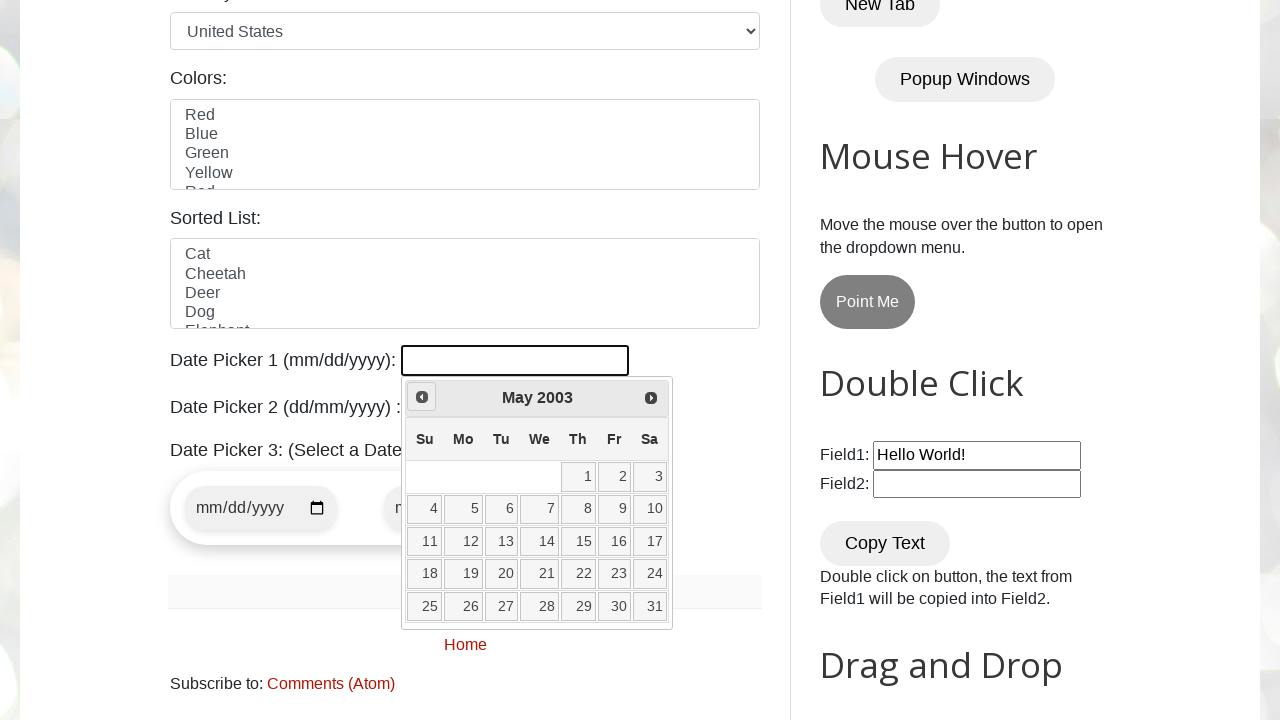

Clicked Prev button to navigate backwards (current: May 2003) at (422, 397) on a[title="Prev"]
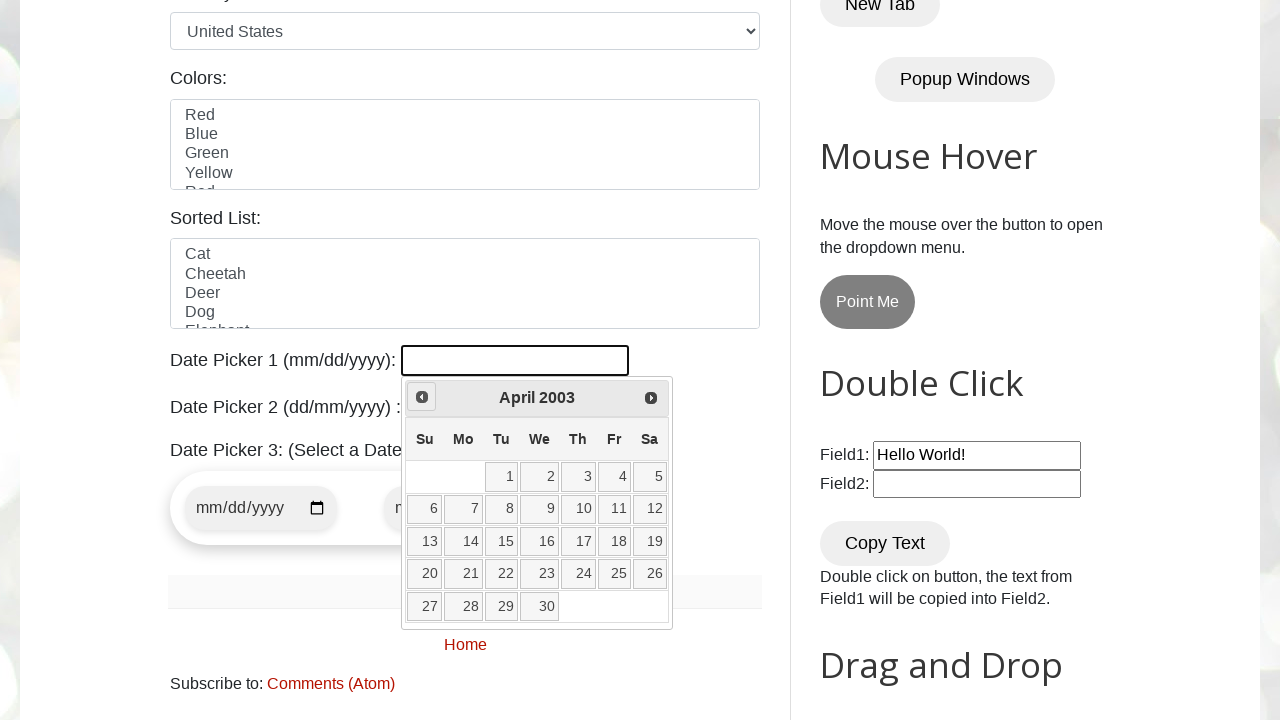

Clicked Prev button to navigate backwards (current: April 2003) at (422, 397) on a[title="Prev"]
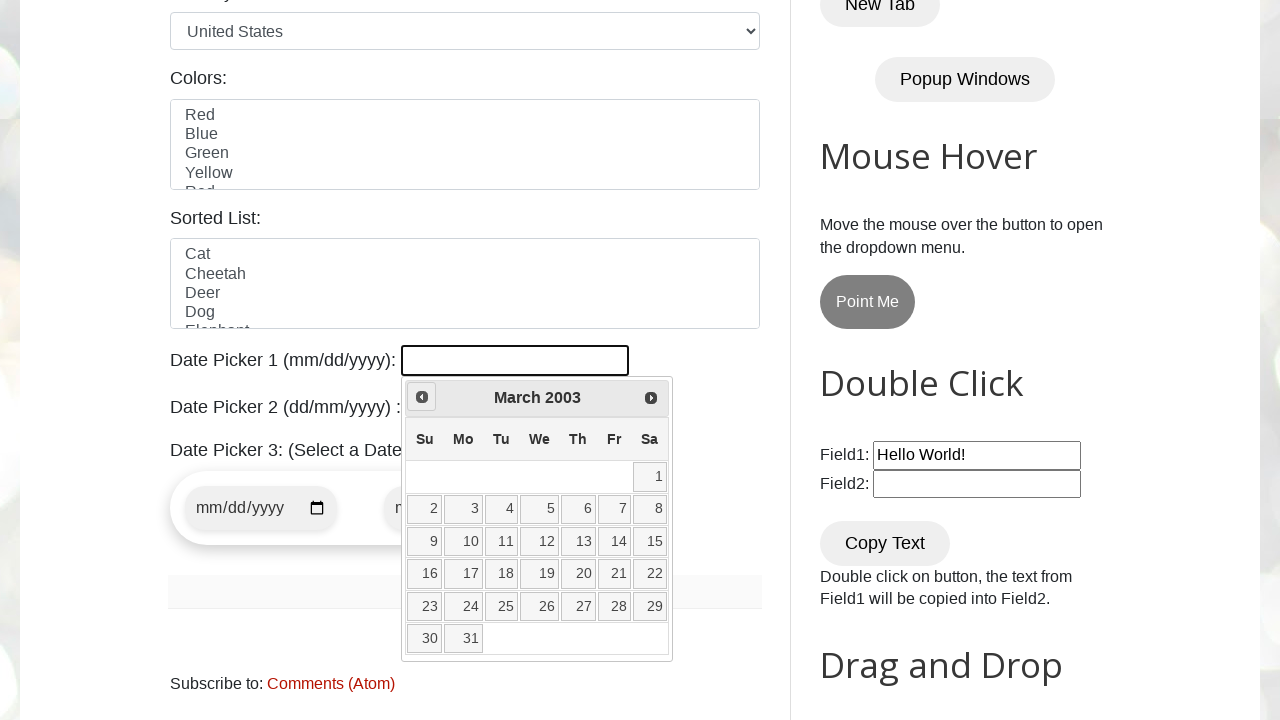

Clicked Prev button to navigate backwards (current: March 2003) at (422, 397) on a[title="Prev"]
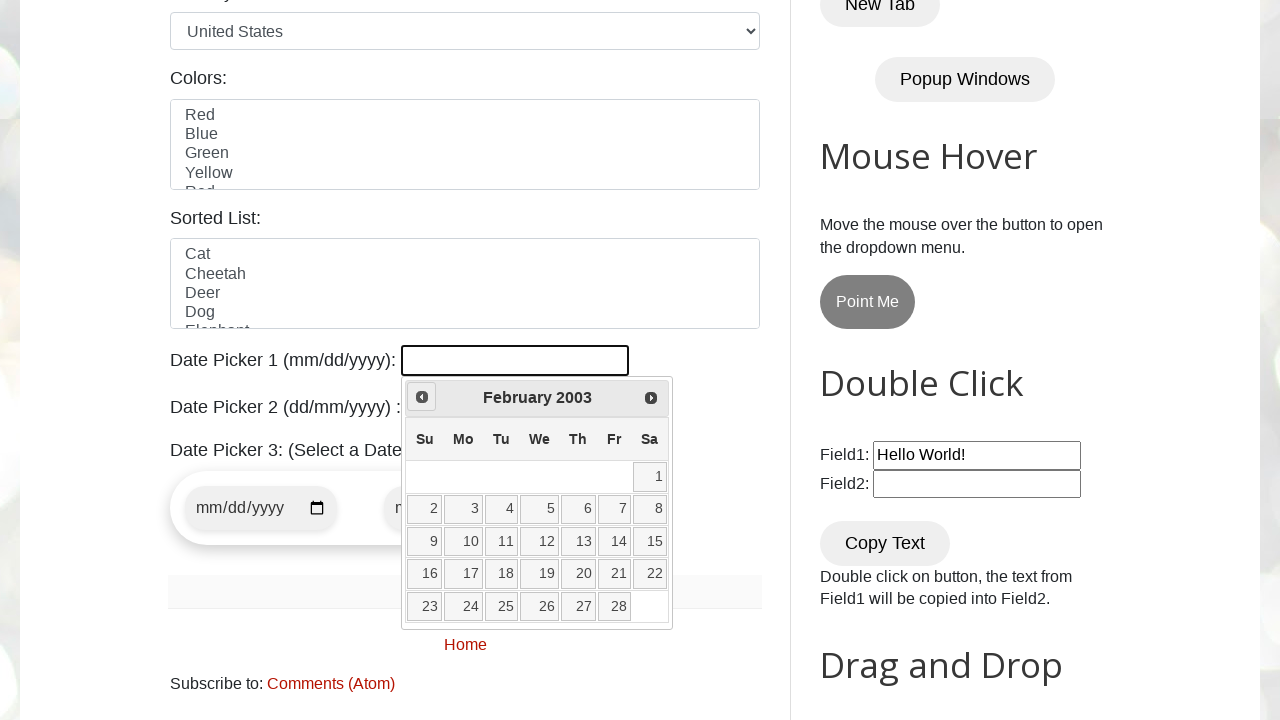

Clicked Prev button to navigate backwards (current: February 2003) at (422, 397) on a[title="Prev"]
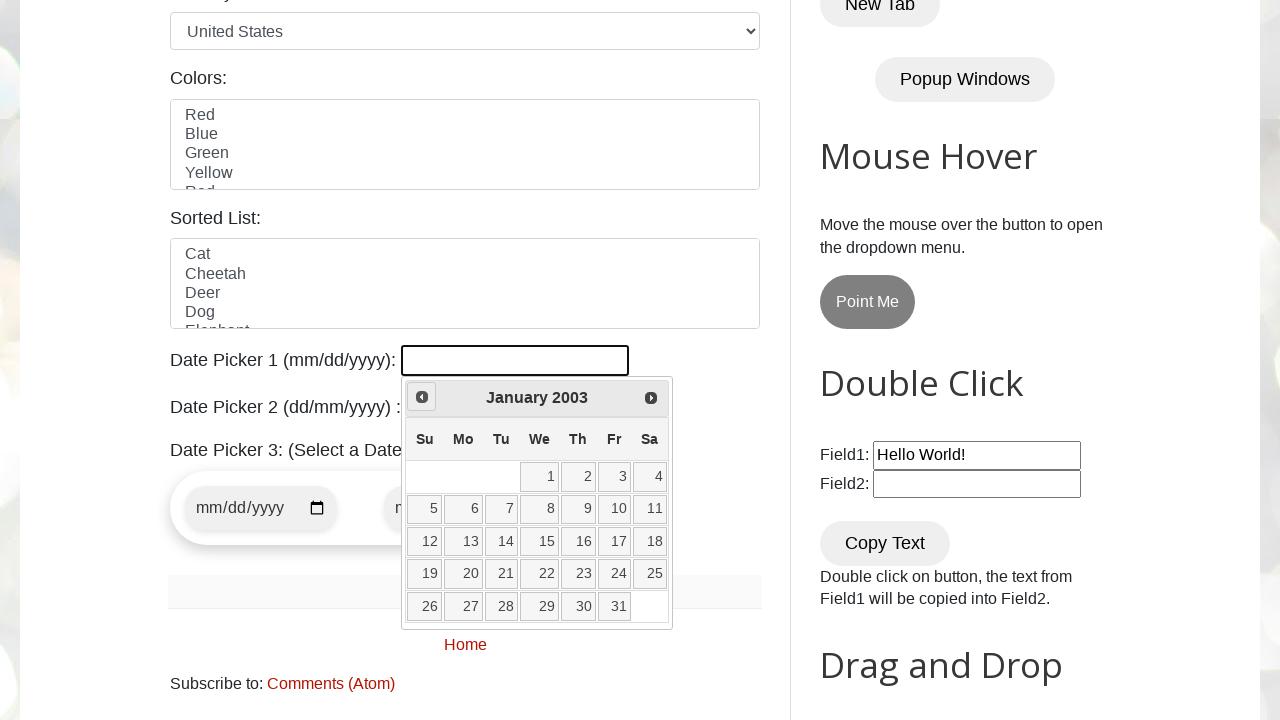

Clicked Prev button to navigate backwards (current: January 2003) at (422, 397) on a[title="Prev"]
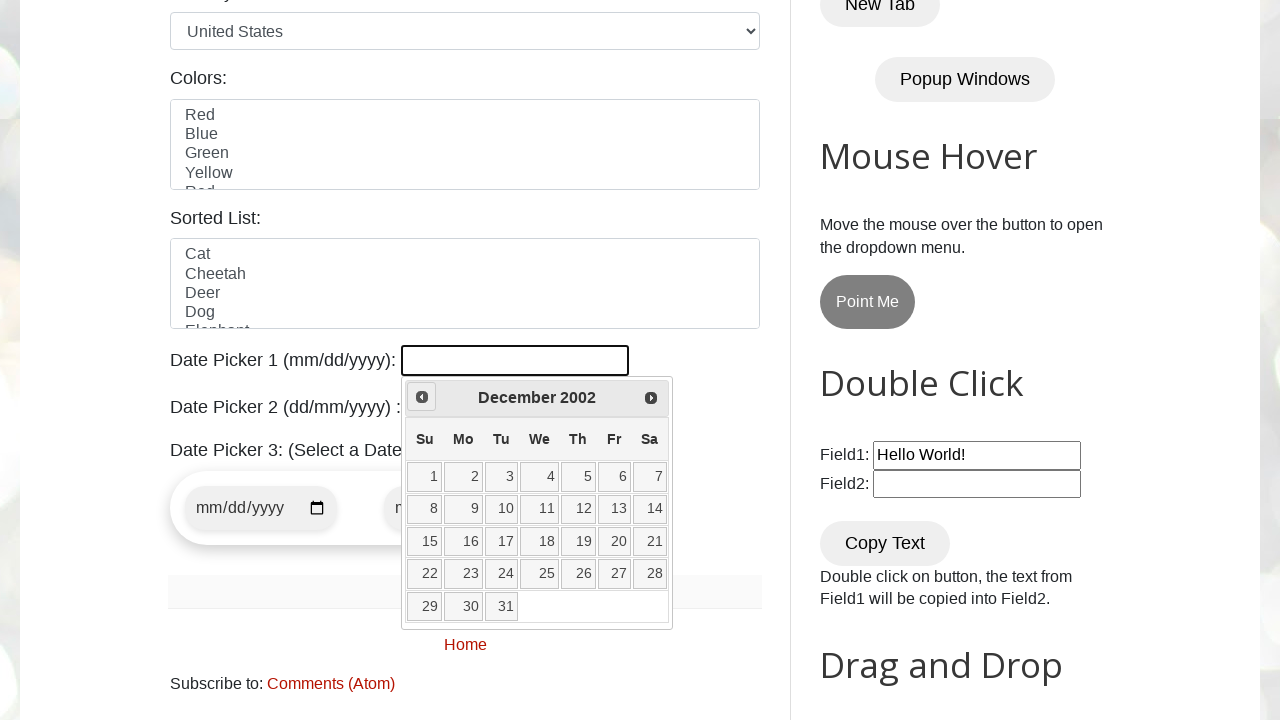

Clicked Prev button to navigate backwards (current: December 2002) at (422, 397) on a[title="Prev"]
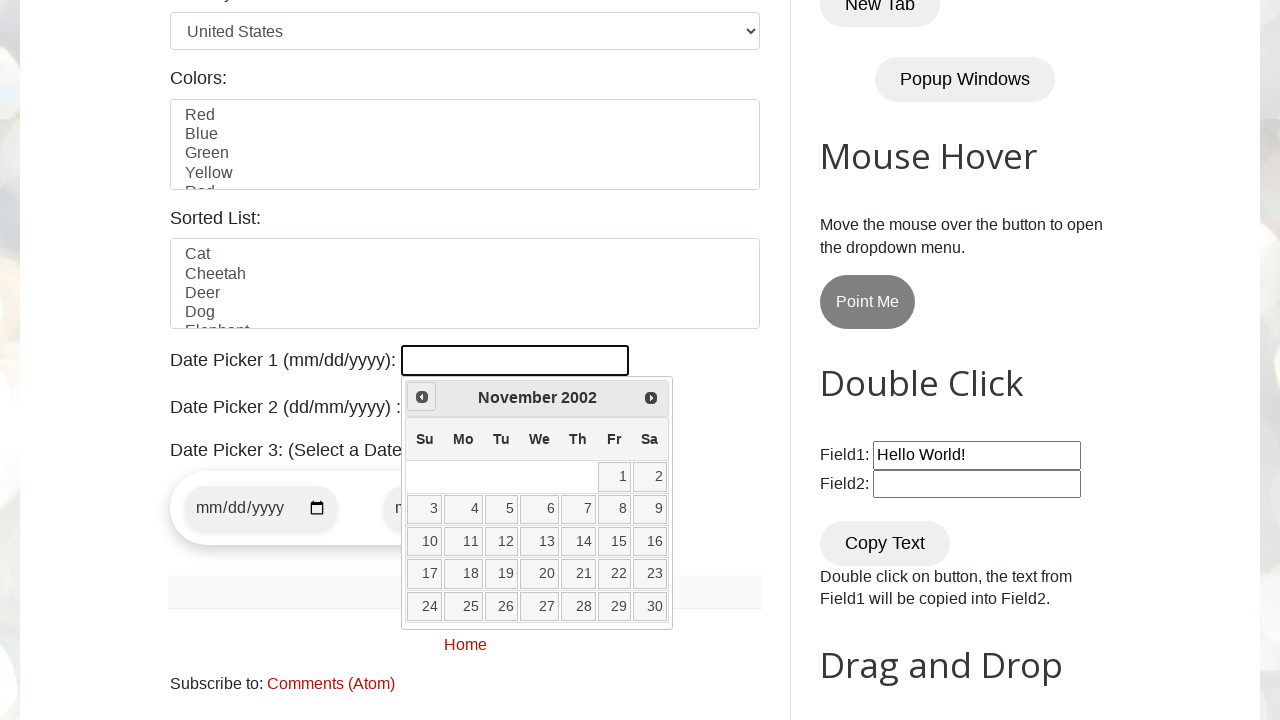

Clicked Prev button to navigate backwards (current: November 2002) at (422, 397) on a[title="Prev"]
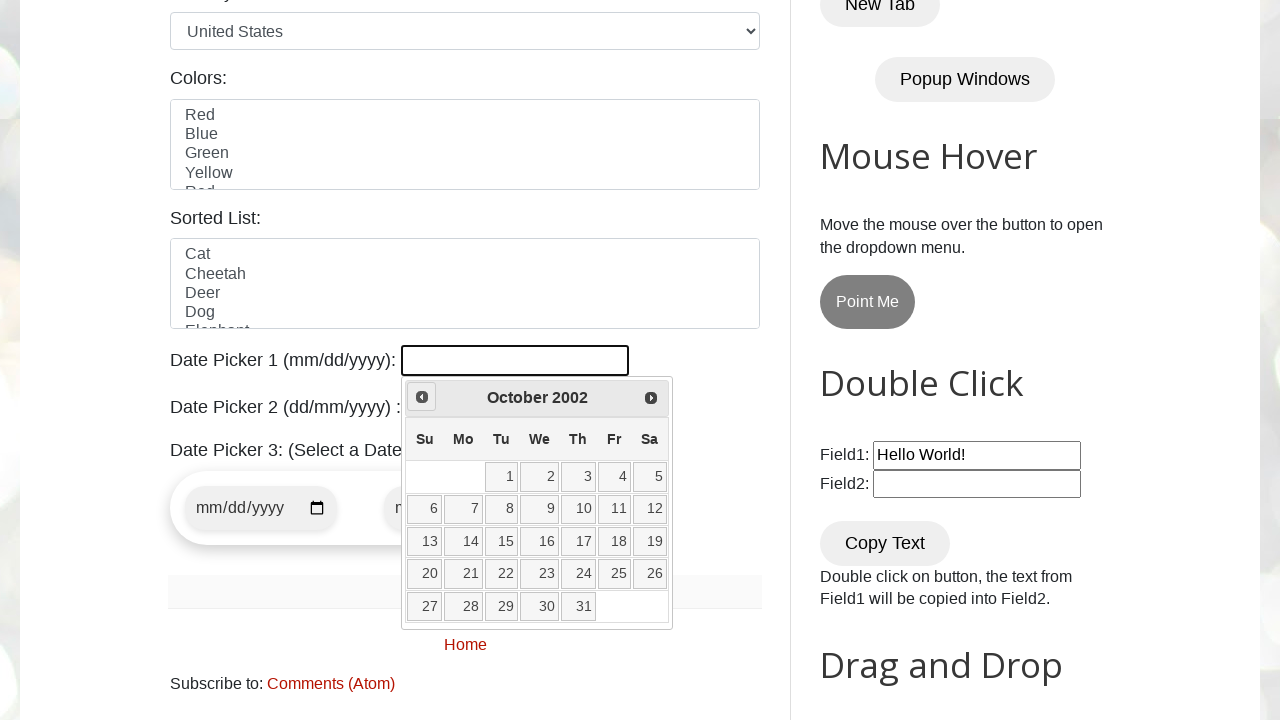

Clicked Prev button to navigate backwards (current: October 2002) at (422, 397) on a[title="Prev"]
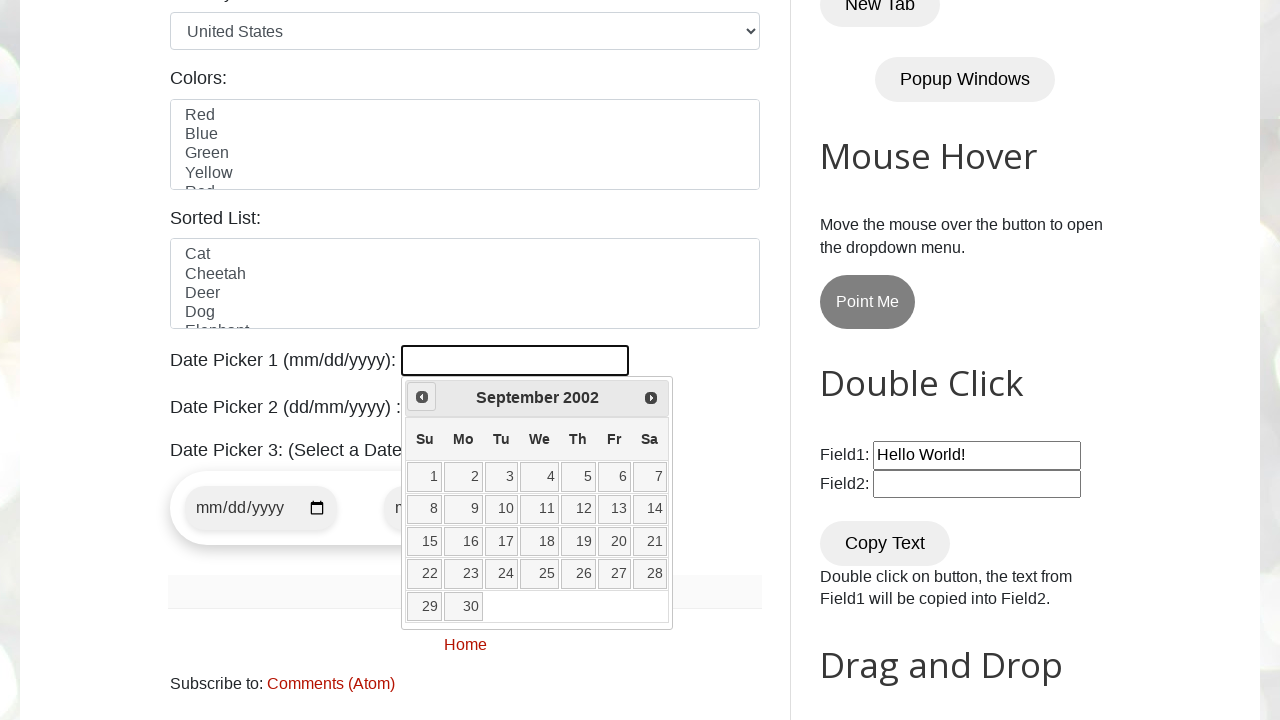

Clicked Prev button to navigate backwards (current: September 2002) at (422, 397) on a[title="Prev"]
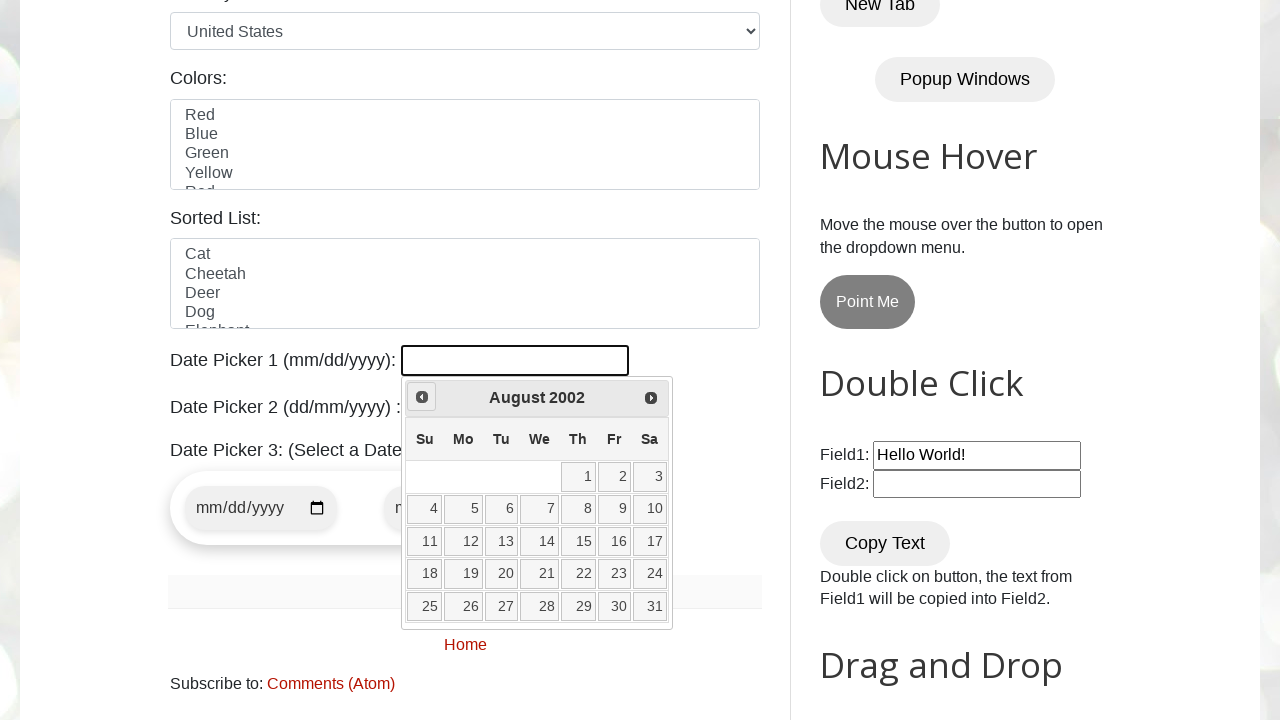

Clicked Prev button to navigate backwards (current: August 2002) at (422, 397) on a[title="Prev"]
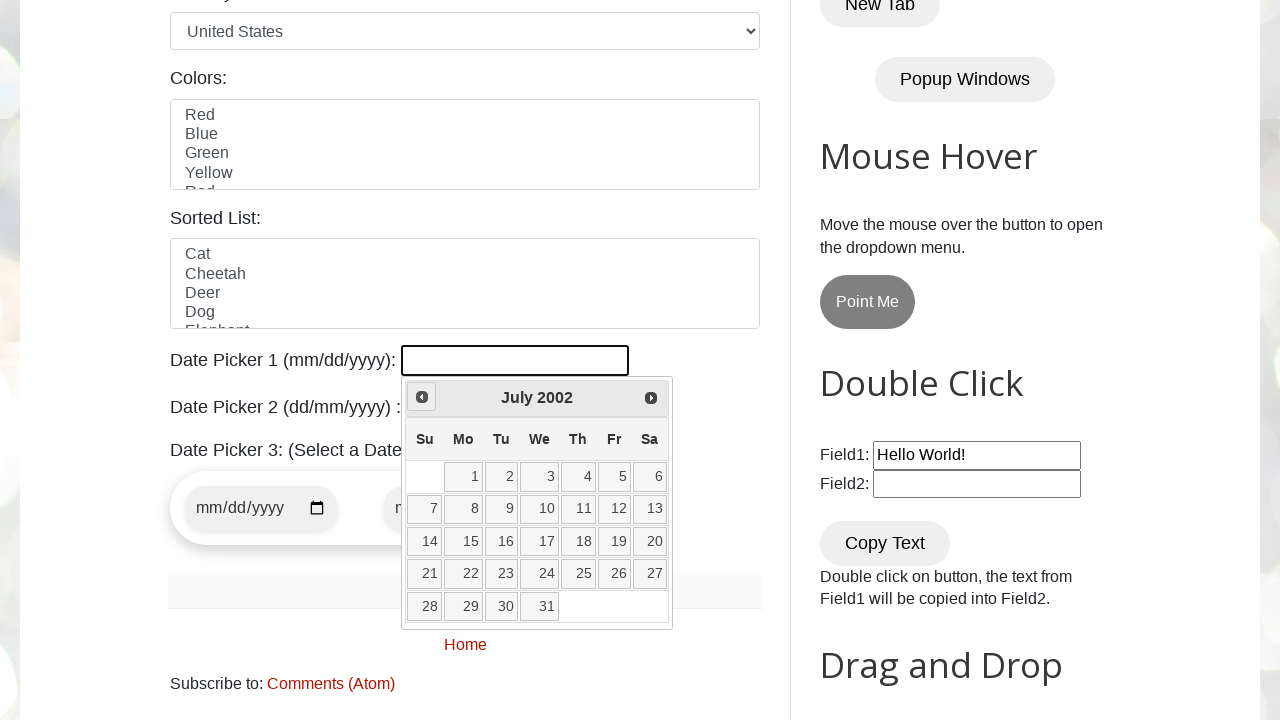

Clicked Prev button to navigate backwards (current: July 2002) at (422, 397) on a[title="Prev"]
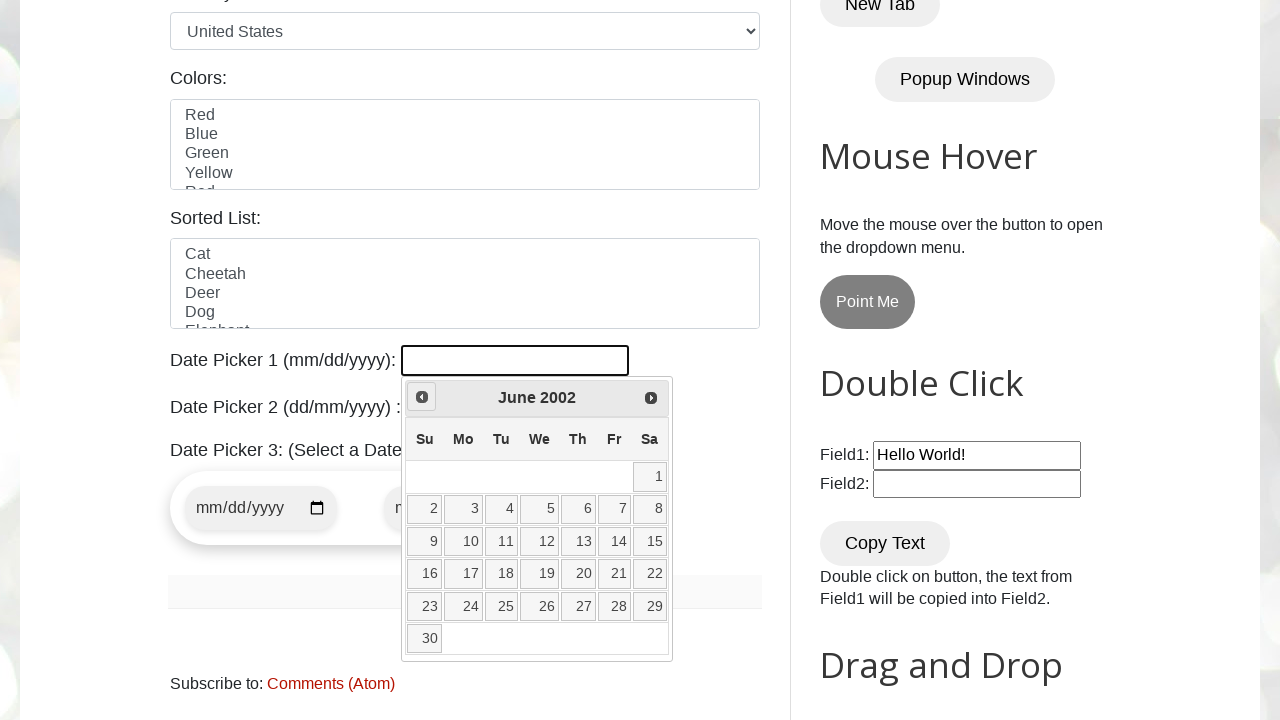

Clicked Prev button to navigate backwards (current: June 2002) at (422, 397) on a[title="Prev"]
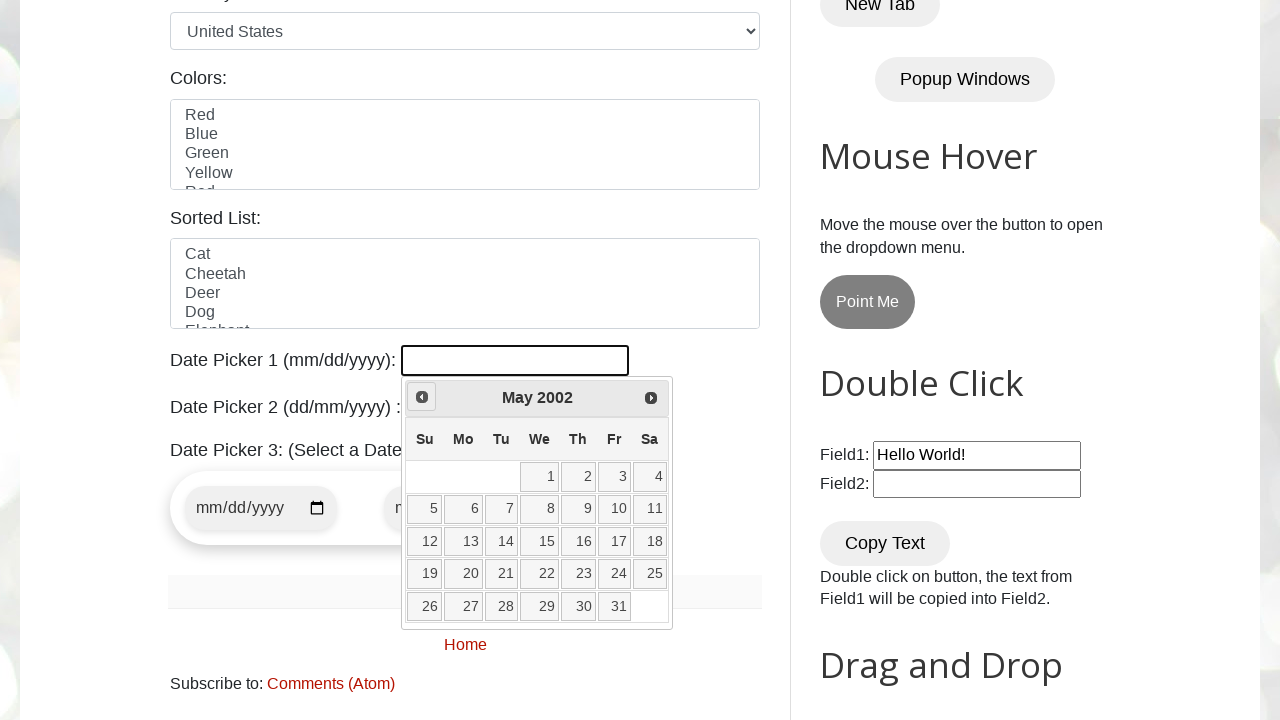

Clicked Prev button to navigate backwards (current: May 2002) at (422, 397) on a[title="Prev"]
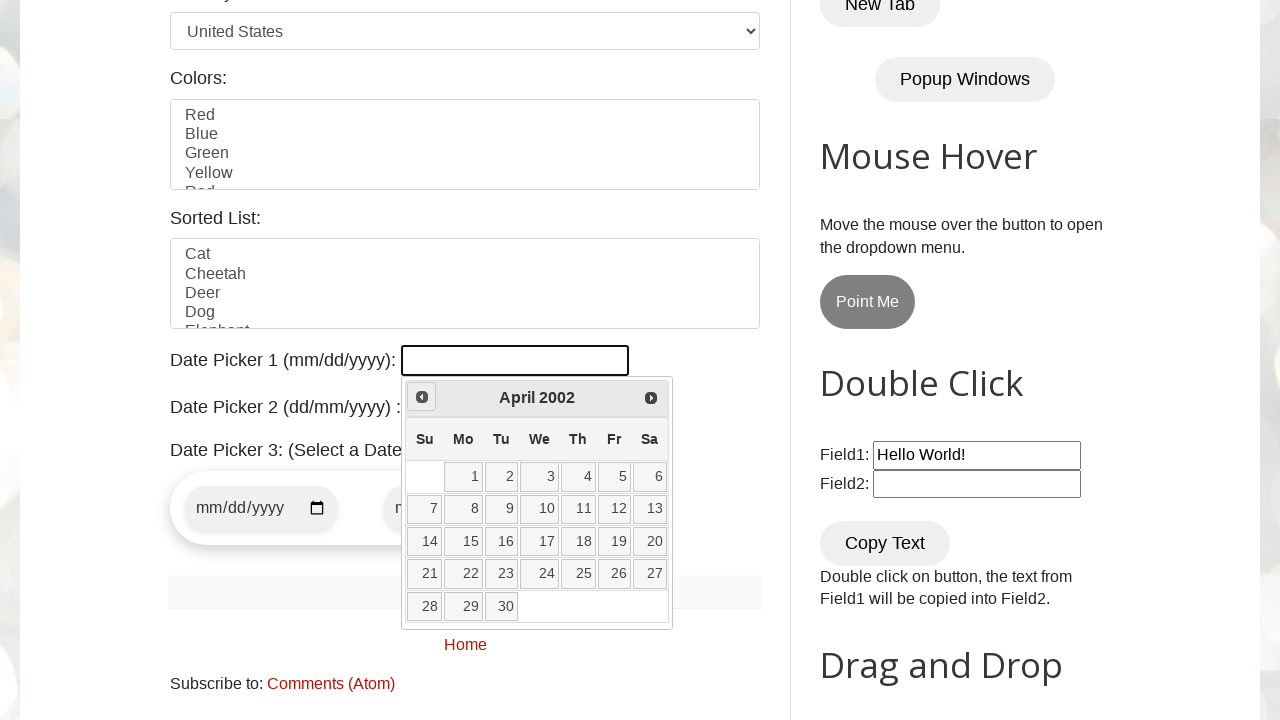

Clicked Prev button to navigate backwards (current: April 2002) at (422, 397) on a[title="Prev"]
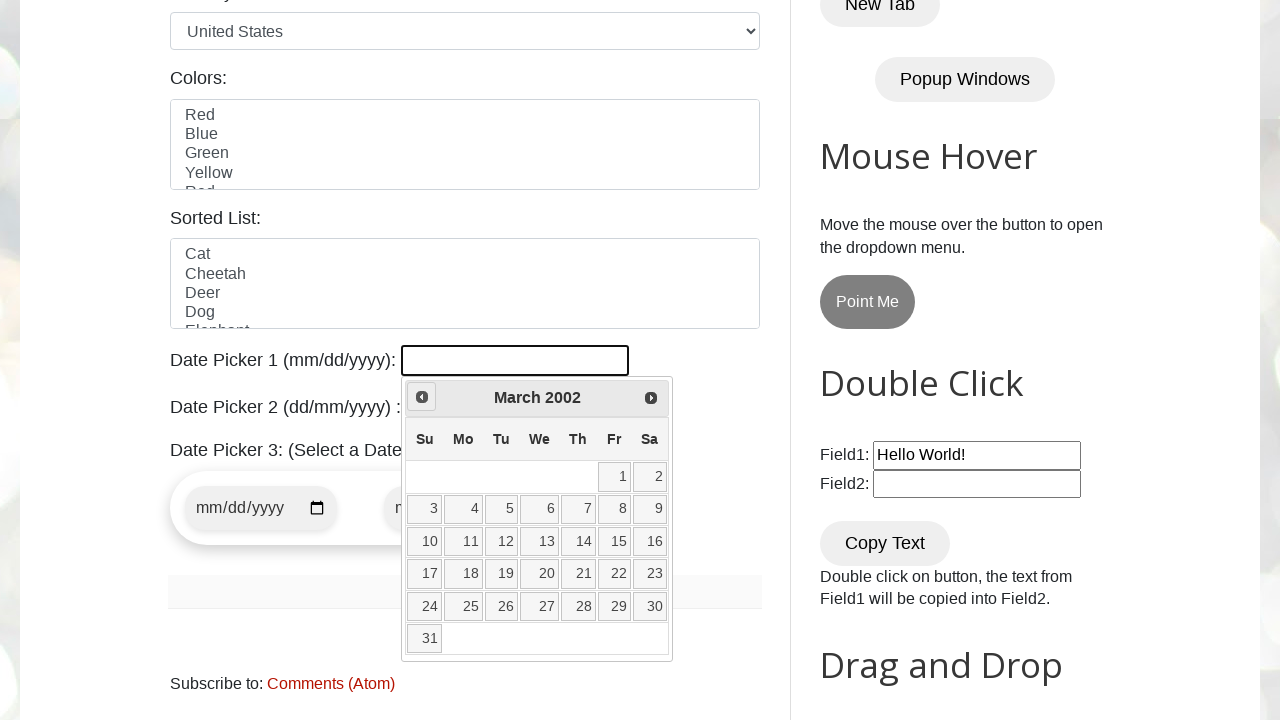

Clicked Prev button to navigate backwards (current: March 2002) at (422, 397) on a[title="Prev"]
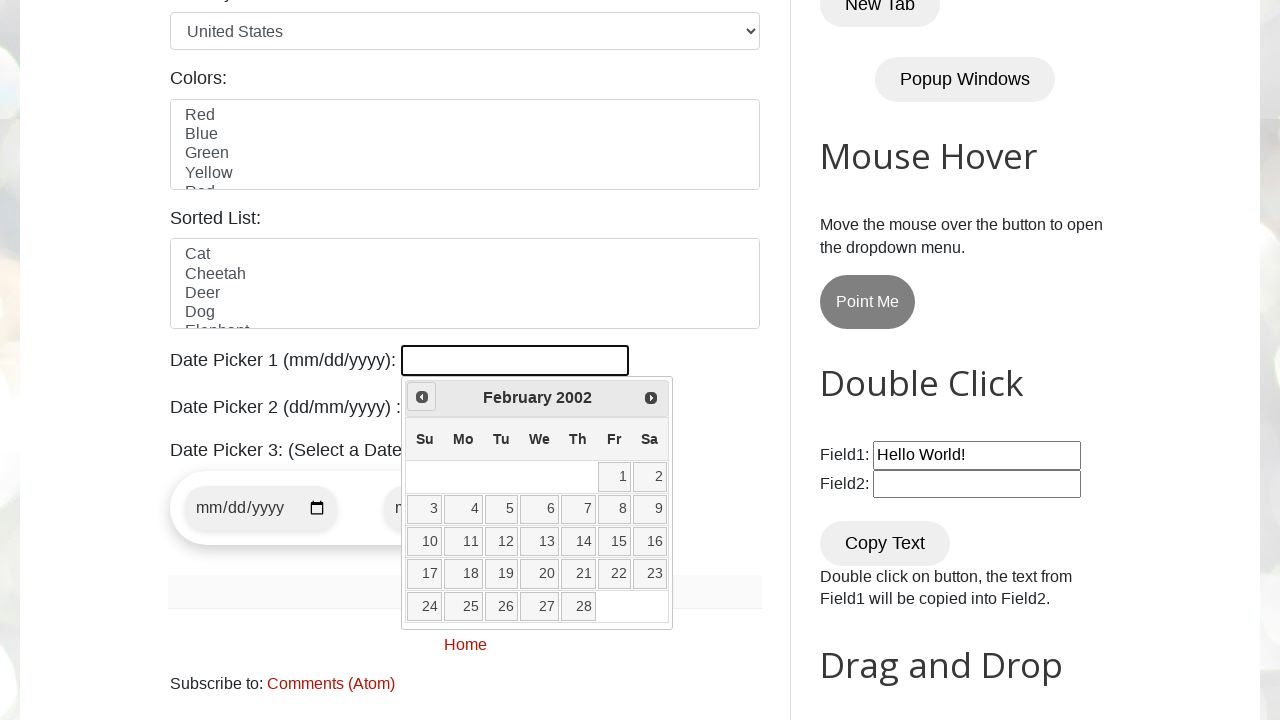

Clicked Prev button to navigate backwards (current: February 2002) at (422, 397) on a[title="Prev"]
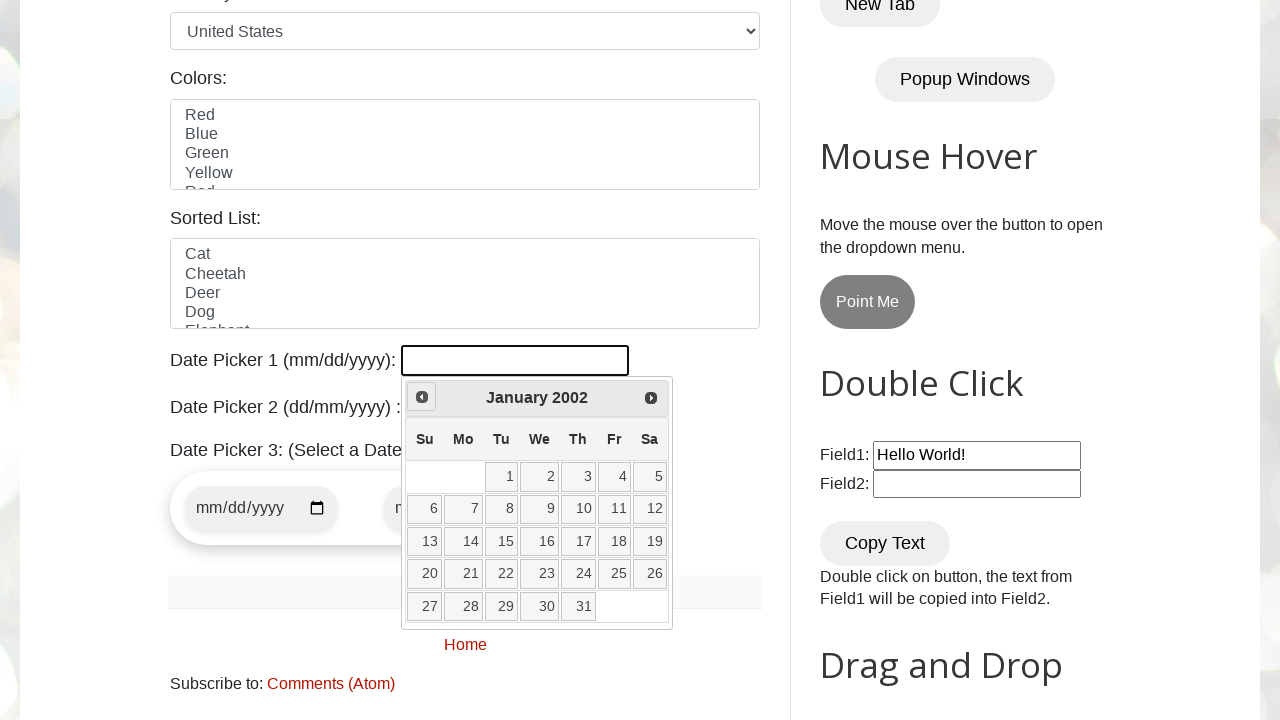

Clicked Prev button to navigate backwards (current: January 2002) at (422, 397) on a[title="Prev"]
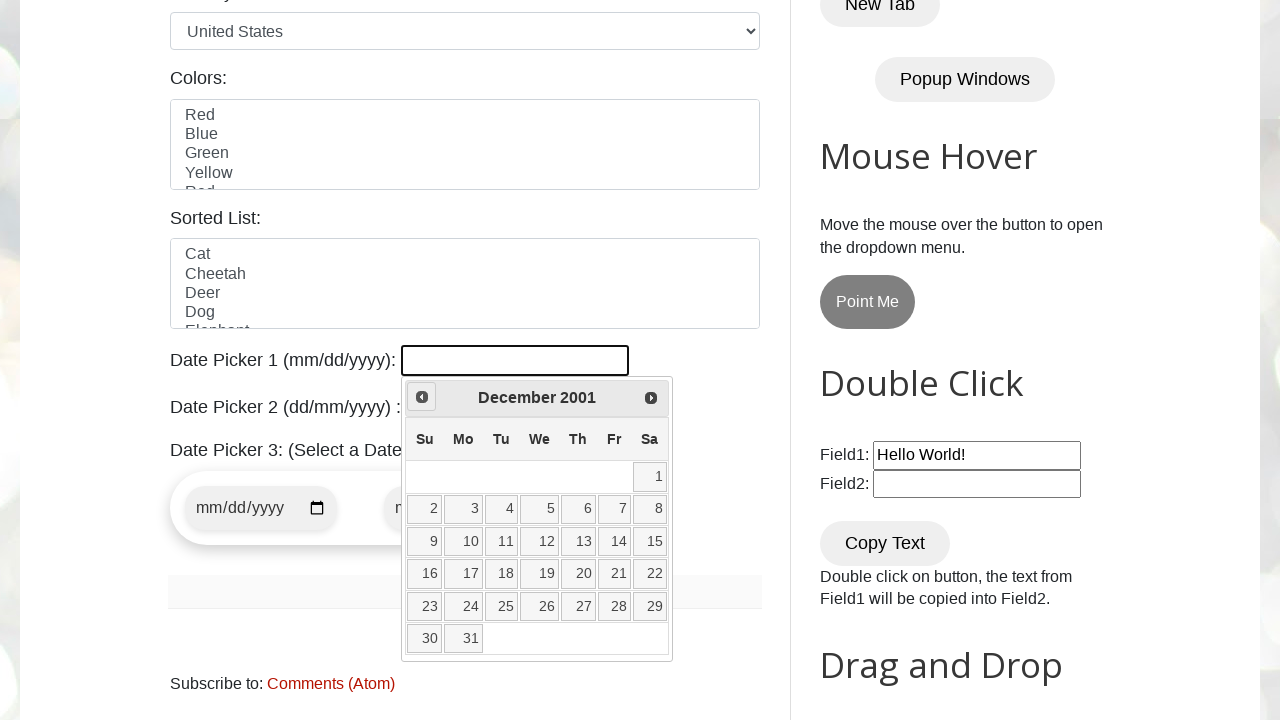

Clicked Prev button to navigate backwards (current: December 2001) at (422, 397) on a[title="Prev"]
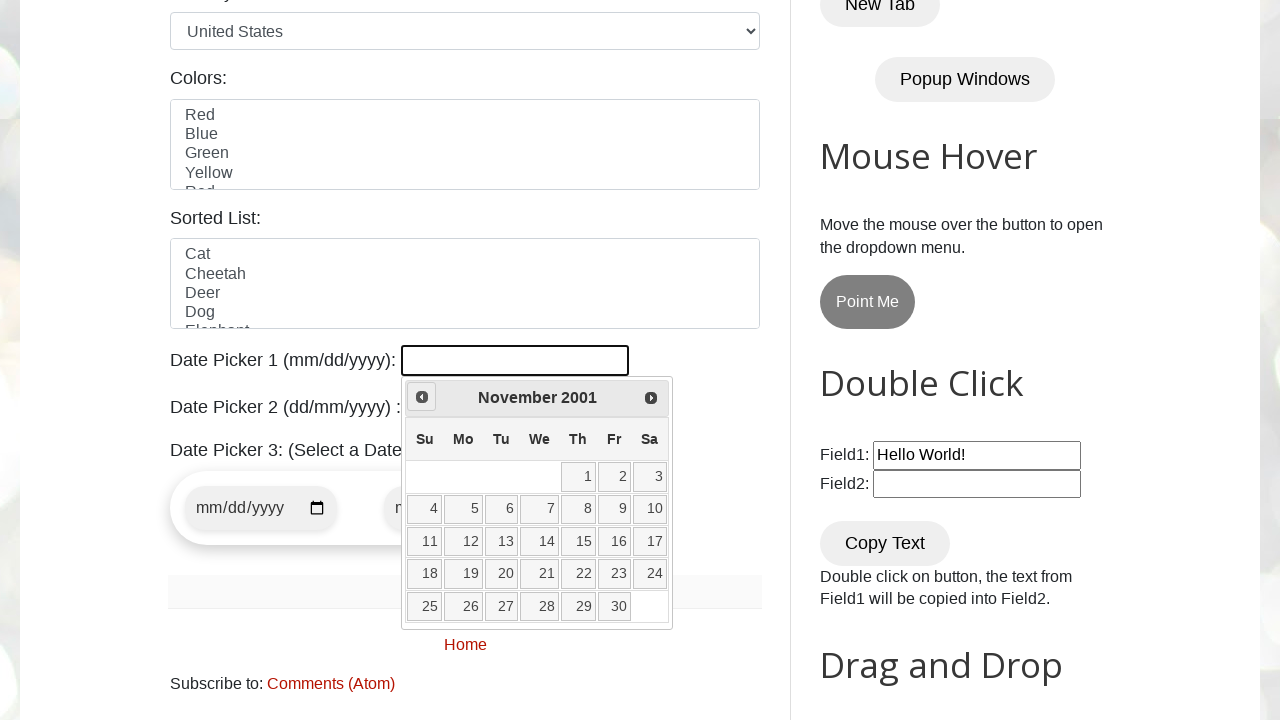

Clicked Prev button to navigate backwards (current: November 2001) at (422, 397) on a[title="Prev"]
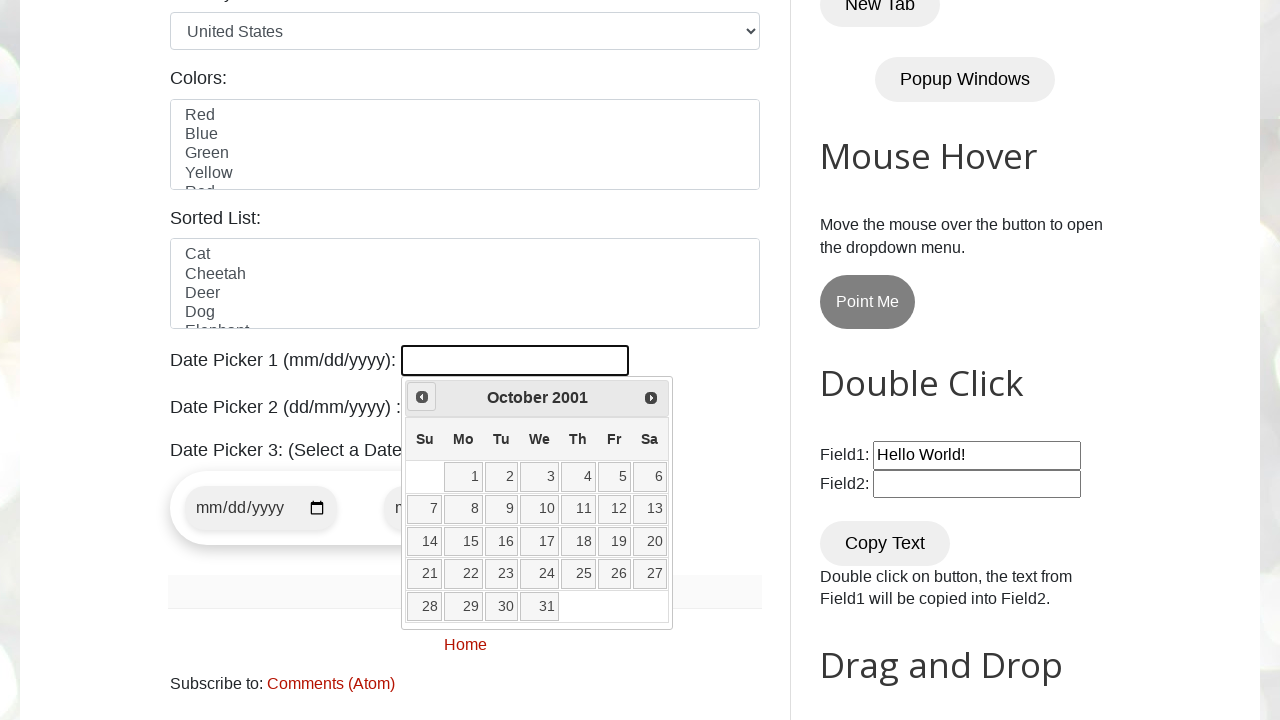

Clicked Prev button to navigate backwards (current: October 2001) at (422, 397) on a[title="Prev"]
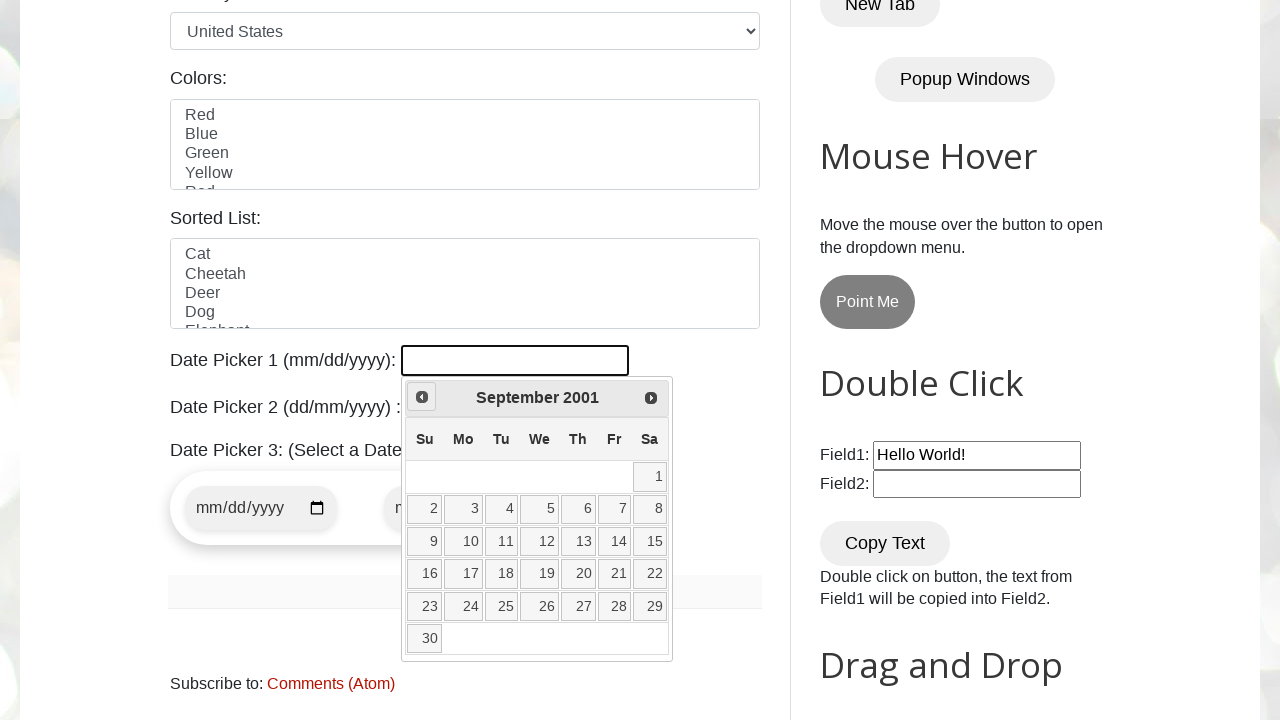

Clicked Prev button to navigate backwards (current: September 2001) at (422, 397) on a[title="Prev"]
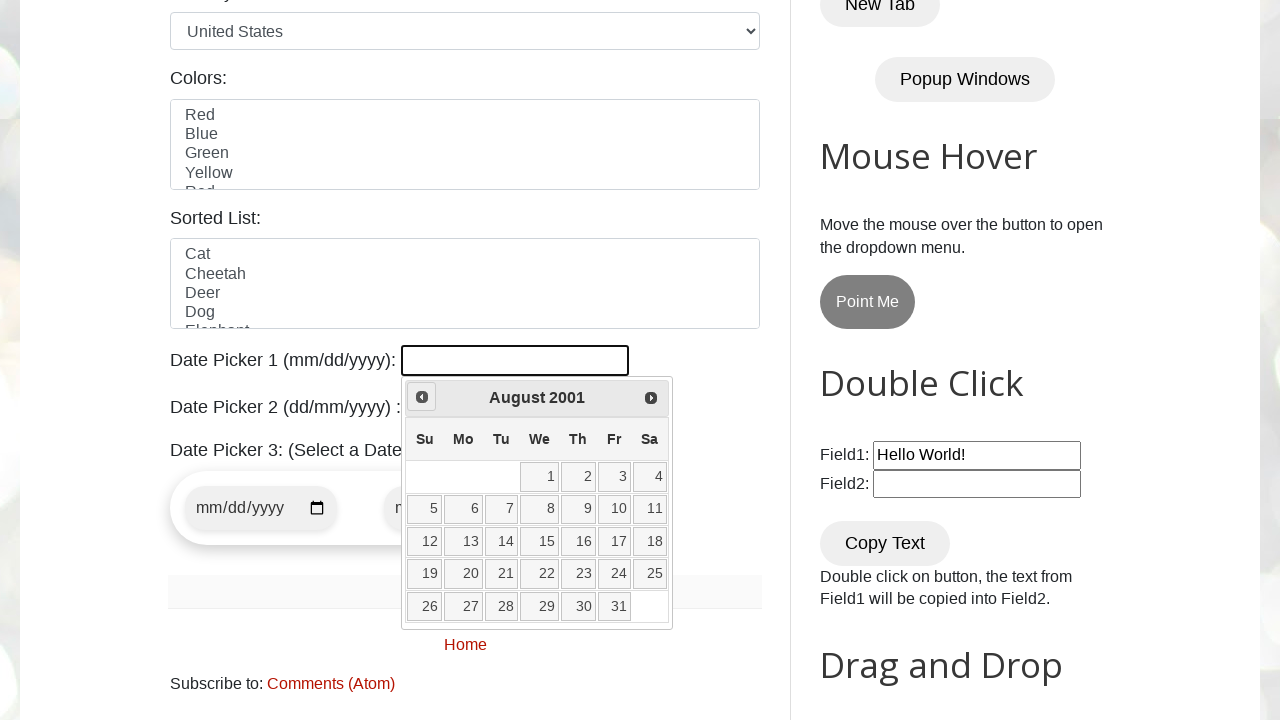

Clicked Prev button to navigate backwards (current: August 2001) at (422, 397) on a[title="Prev"]
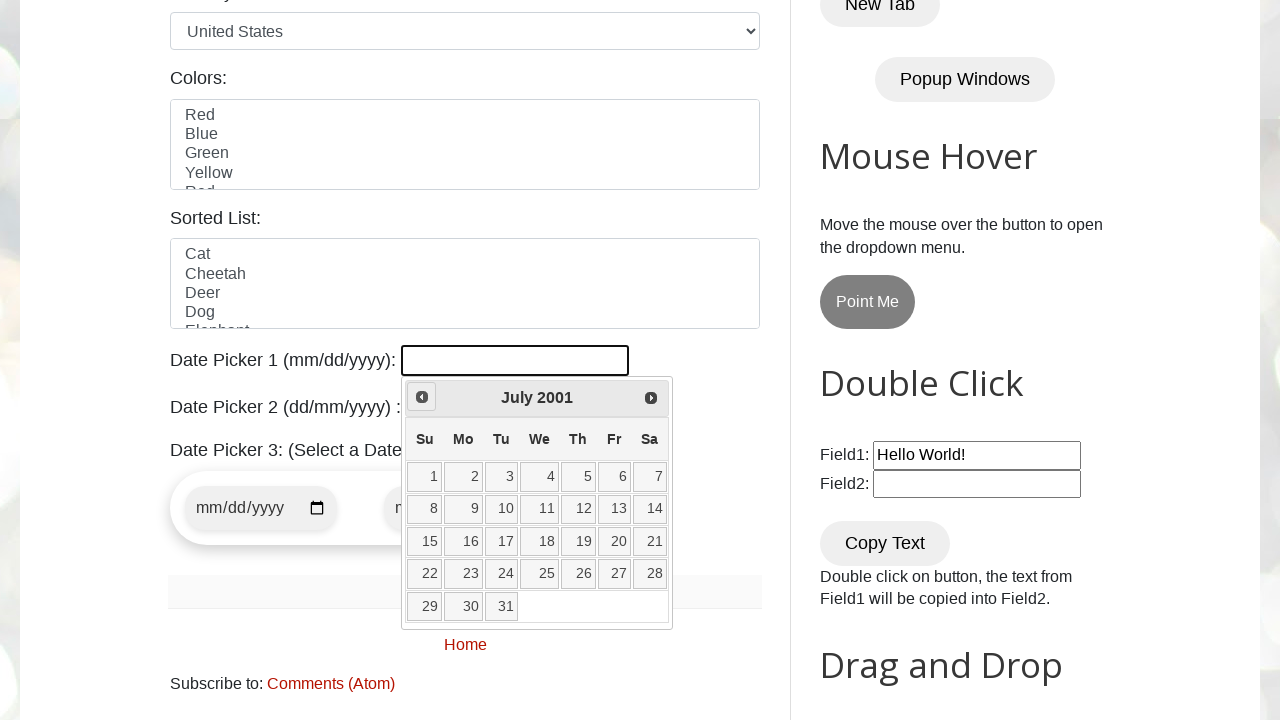

Clicked Prev button to navigate backwards (current: July 2001) at (422, 397) on a[title="Prev"]
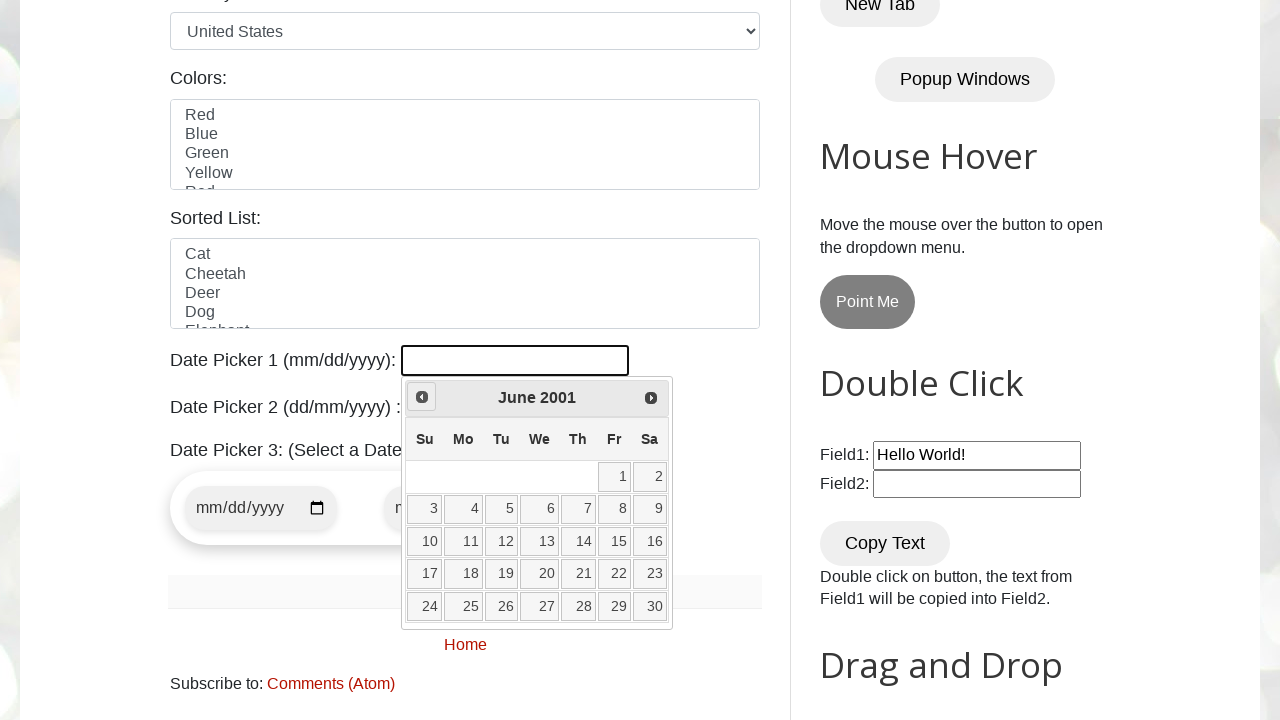

Clicked Prev button to navigate backwards (current: June 2001) at (422, 397) on a[title="Prev"]
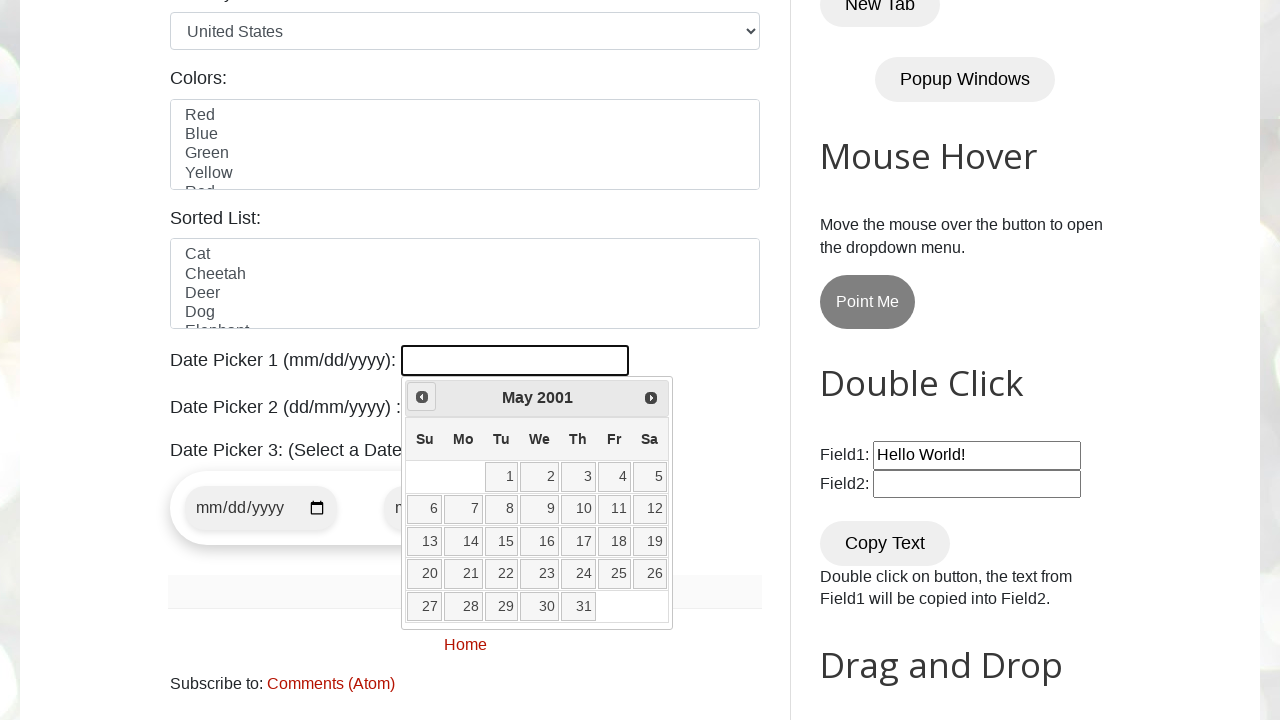

Clicked Prev button to navigate backwards (current: May 2001) at (422, 397) on a[title="Prev"]
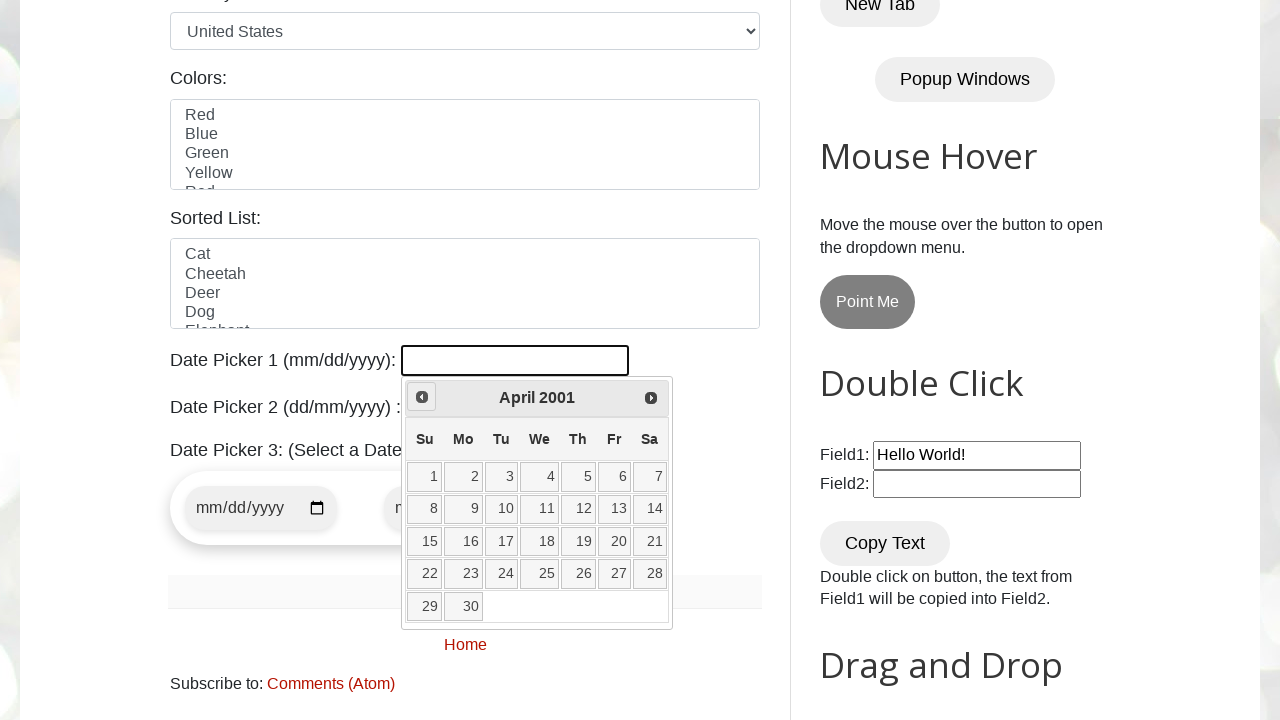

Clicked Prev button to navigate backwards (current: April 2001) at (422, 397) on a[title="Prev"]
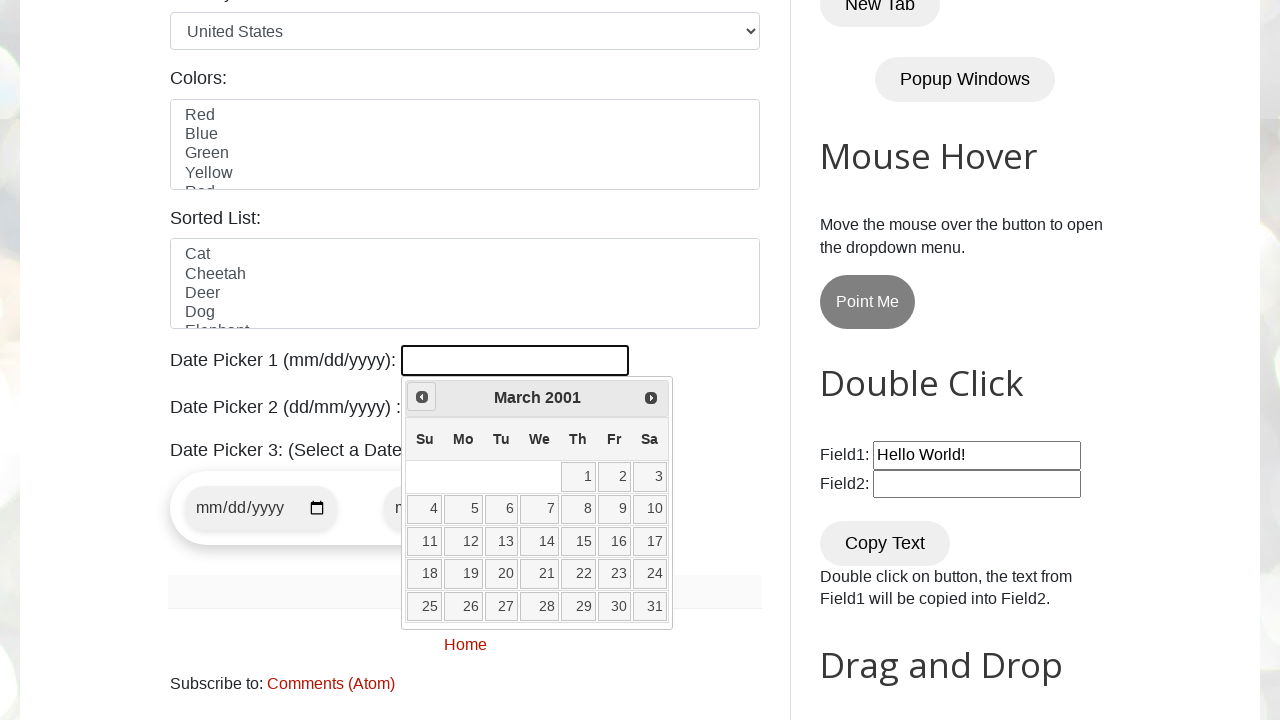

Clicked Prev button to navigate backwards (current: March 2001) at (422, 397) on a[title="Prev"]
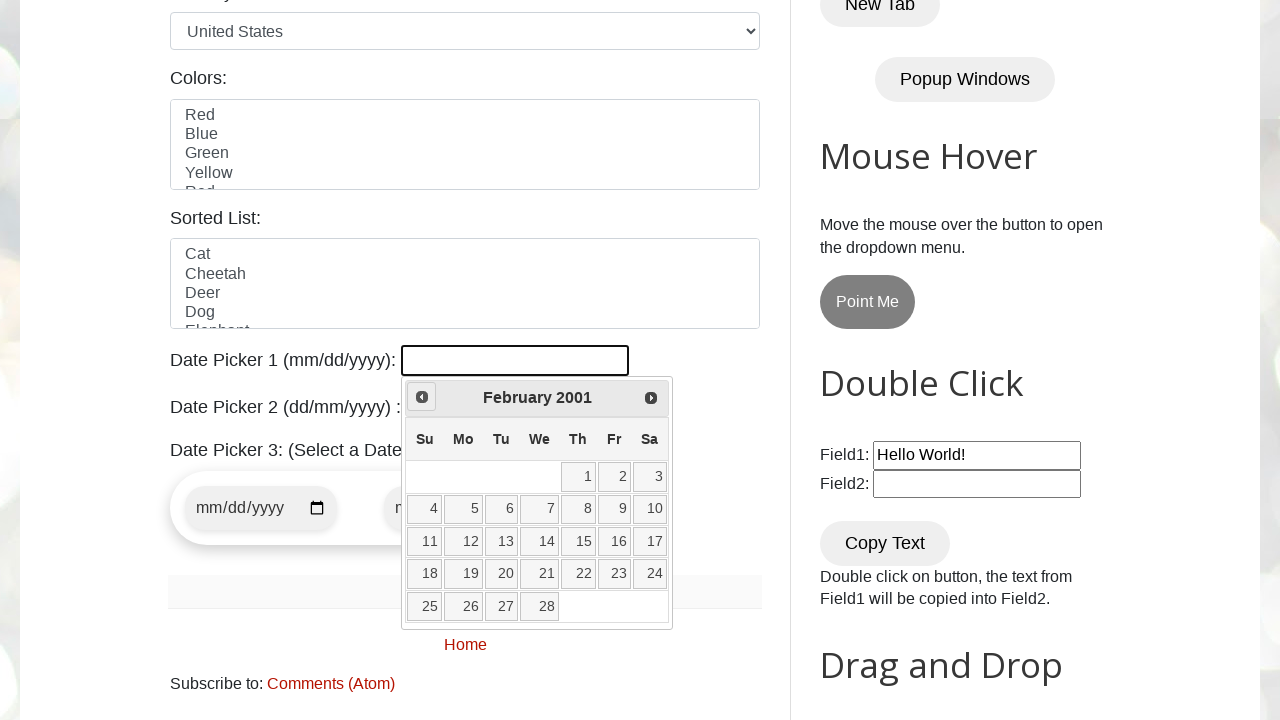

Clicked Prev button to navigate backwards (current: February 2001) at (422, 397) on a[title="Prev"]
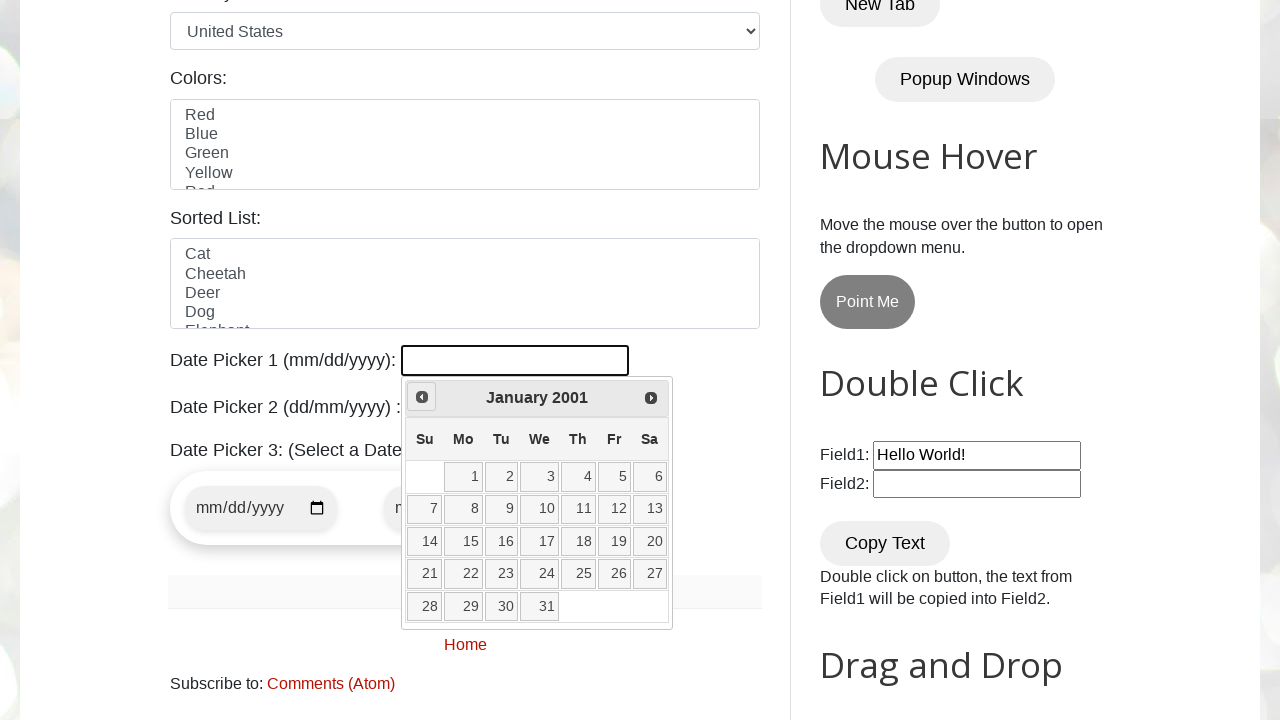

Clicked Prev button to navigate backwards (current: January 2001) at (422, 397) on a[title="Prev"]
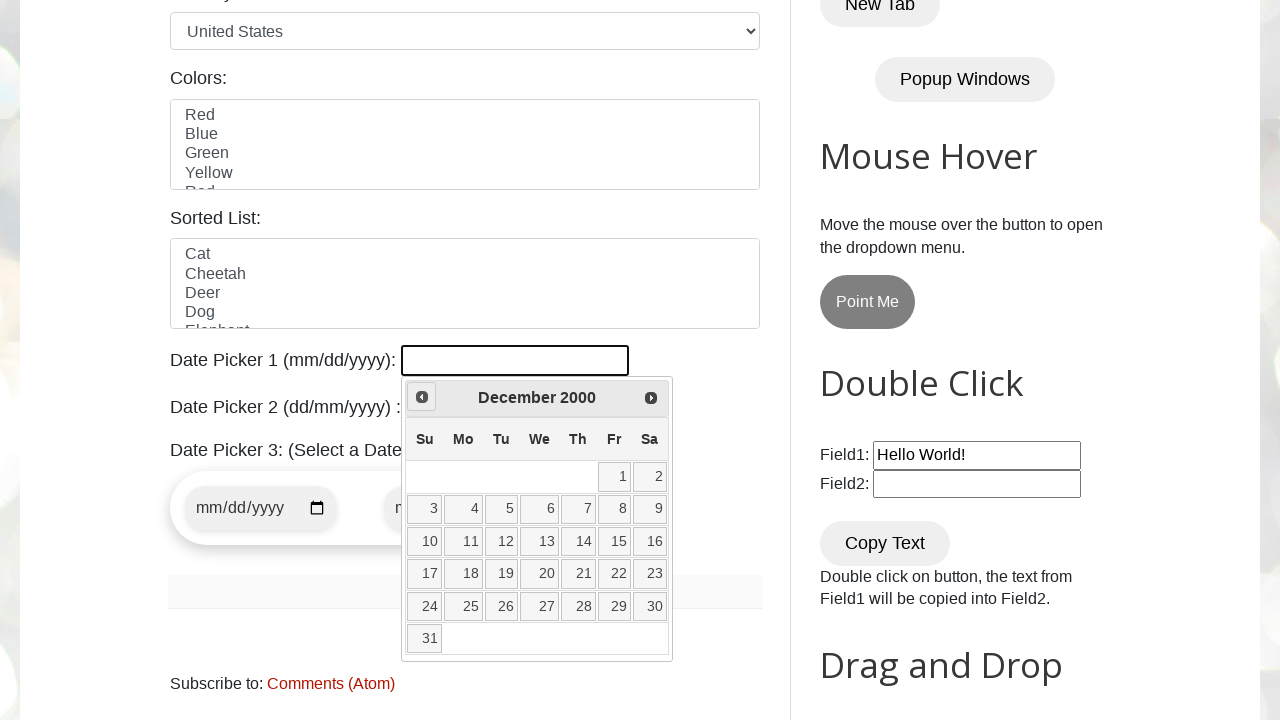

Clicked Prev button to navigate backwards (current: December 2000) at (422, 397) on a[title="Prev"]
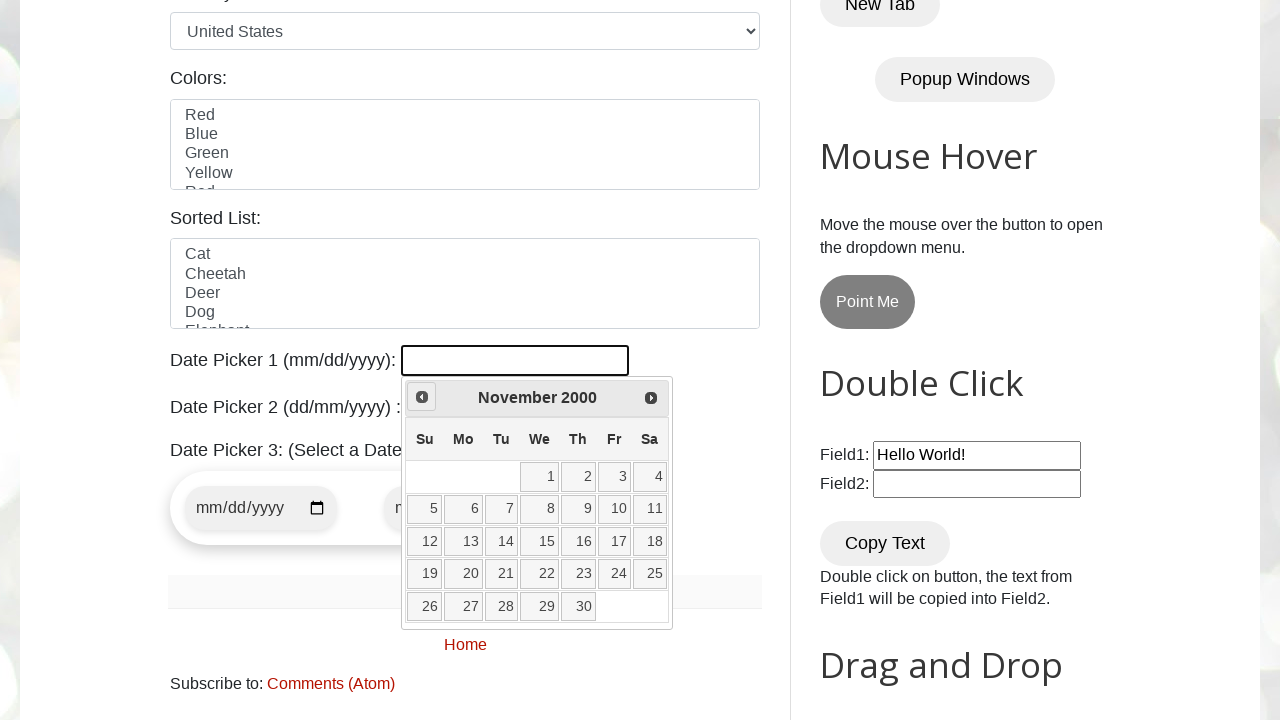

Clicked Prev button to navigate backwards (current: November 2000) at (422, 397) on a[title="Prev"]
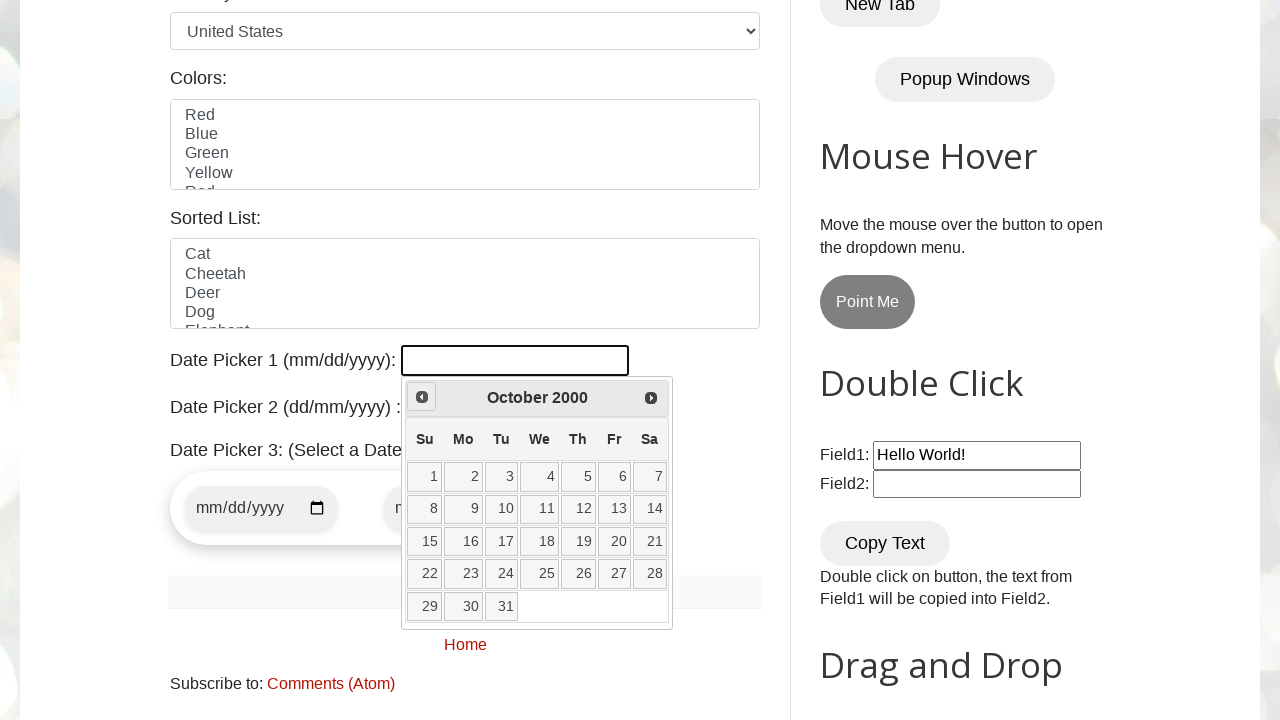

Clicked Prev button to navigate backwards (current: October 2000) at (422, 397) on a[title="Prev"]
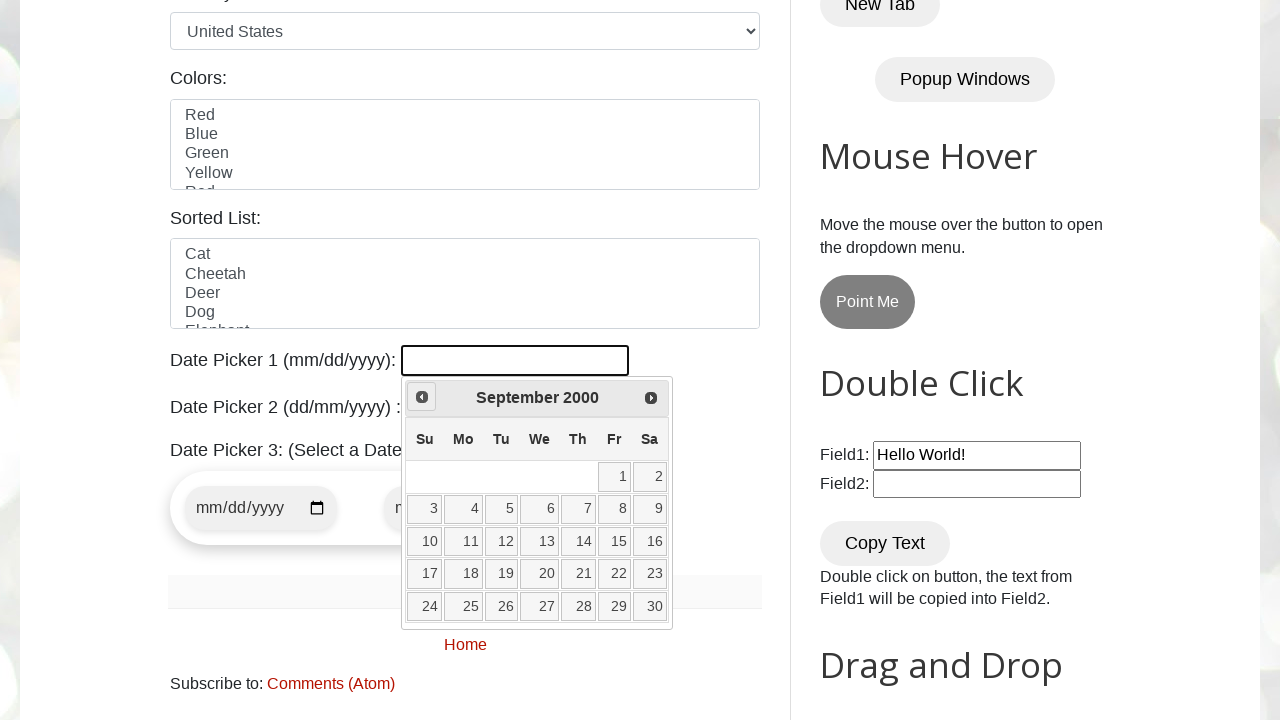

Clicked Prev button to navigate backwards (current: September 2000) at (422, 397) on a[title="Prev"]
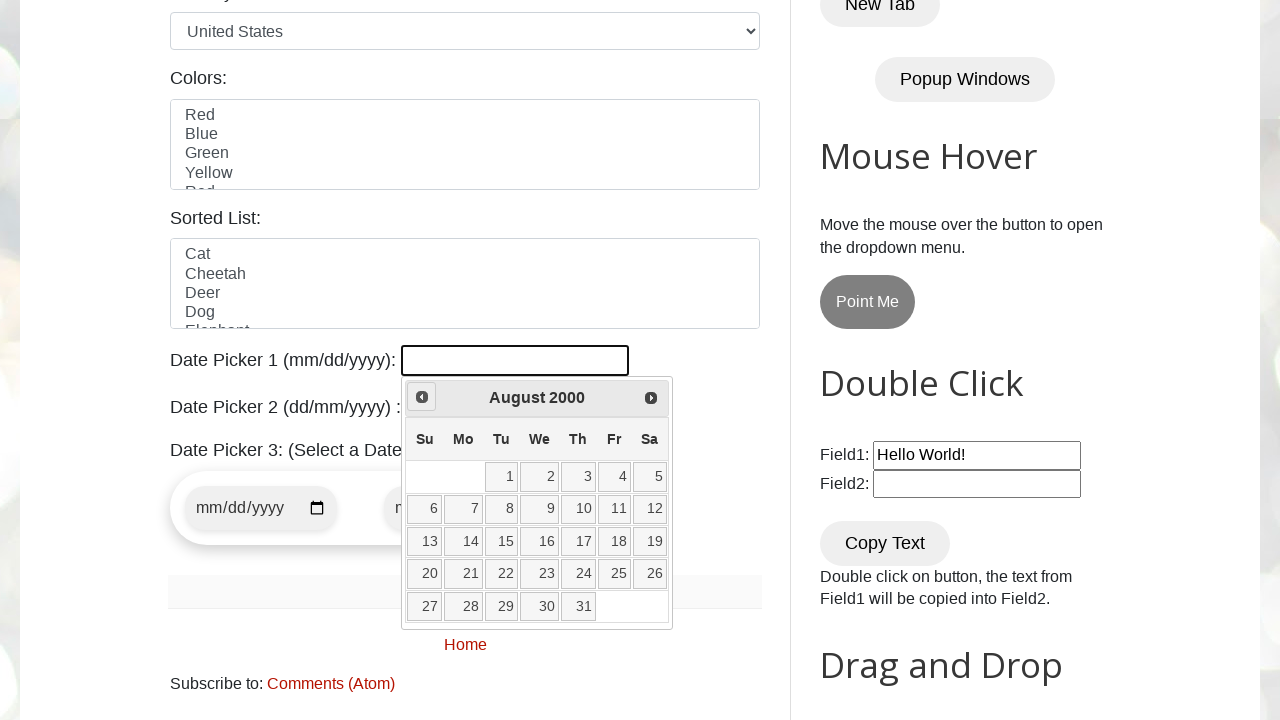

Clicked Prev button to navigate backwards (current: August 2000) at (422, 397) on a[title="Prev"]
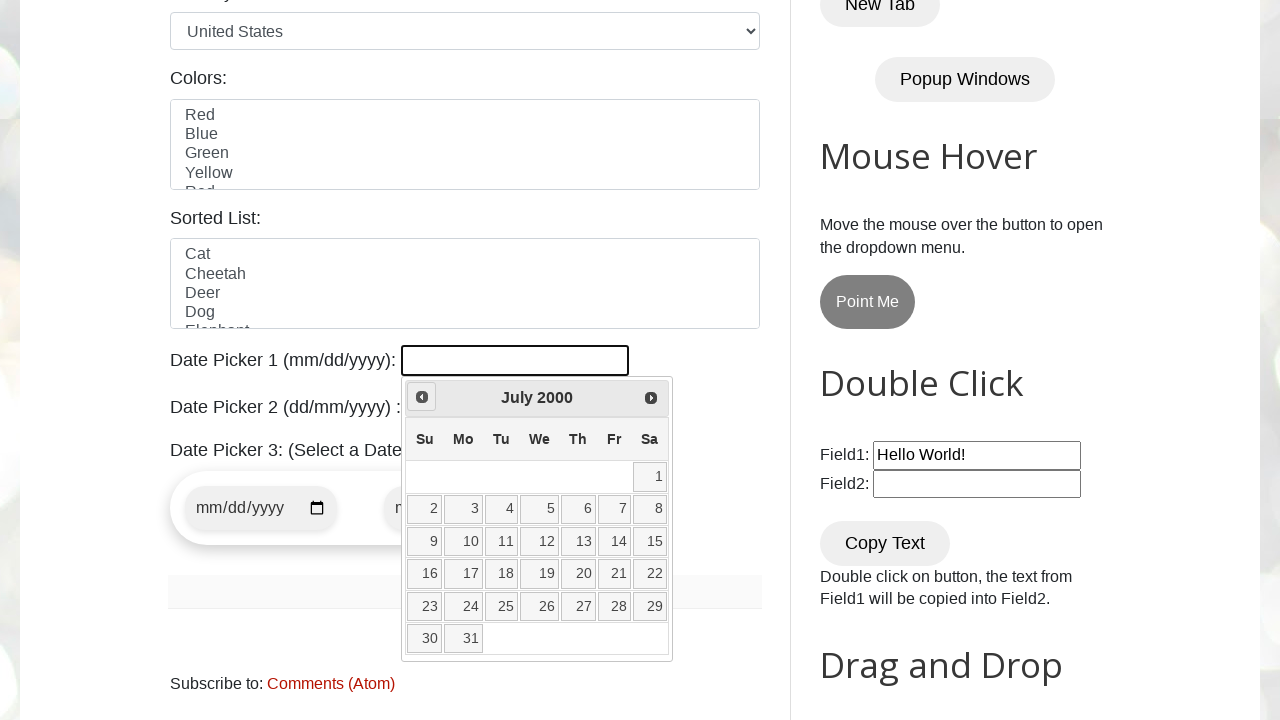

Clicked Prev button to navigate backwards (current: July 2000) at (422, 397) on a[title="Prev"]
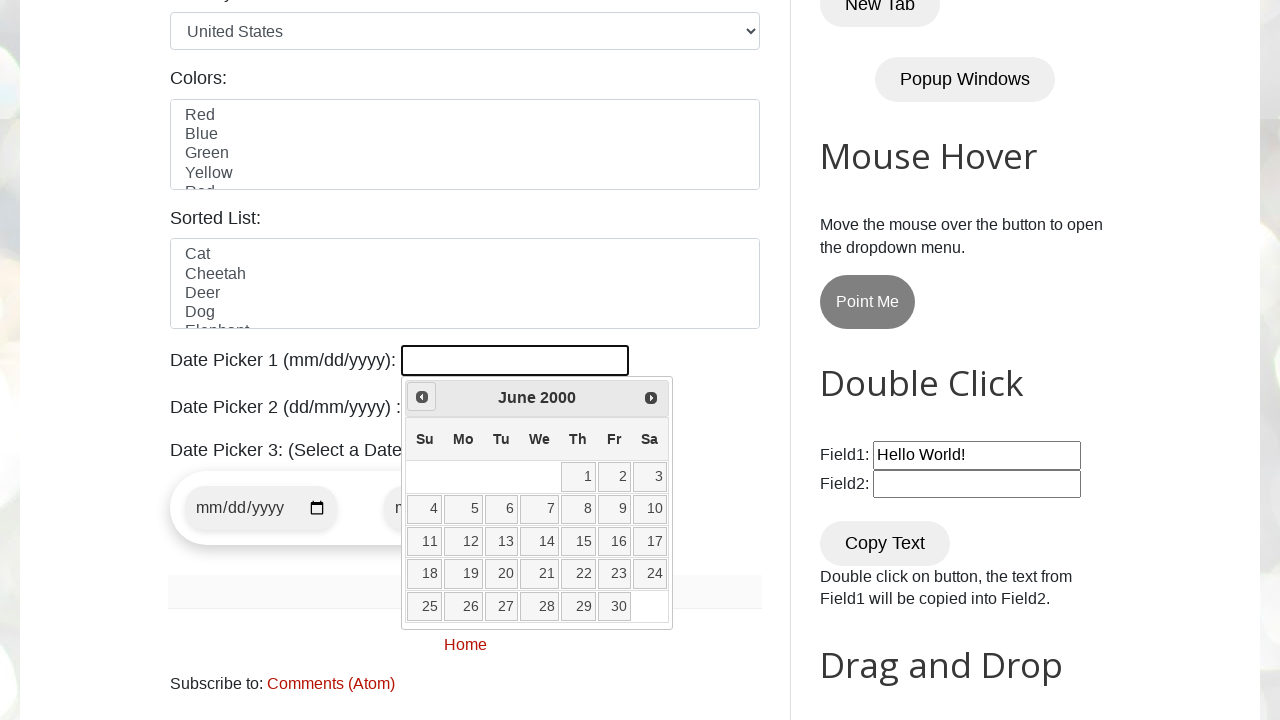

Clicked Prev button to navigate backwards (current: June 2000) at (422, 397) on a[title="Prev"]
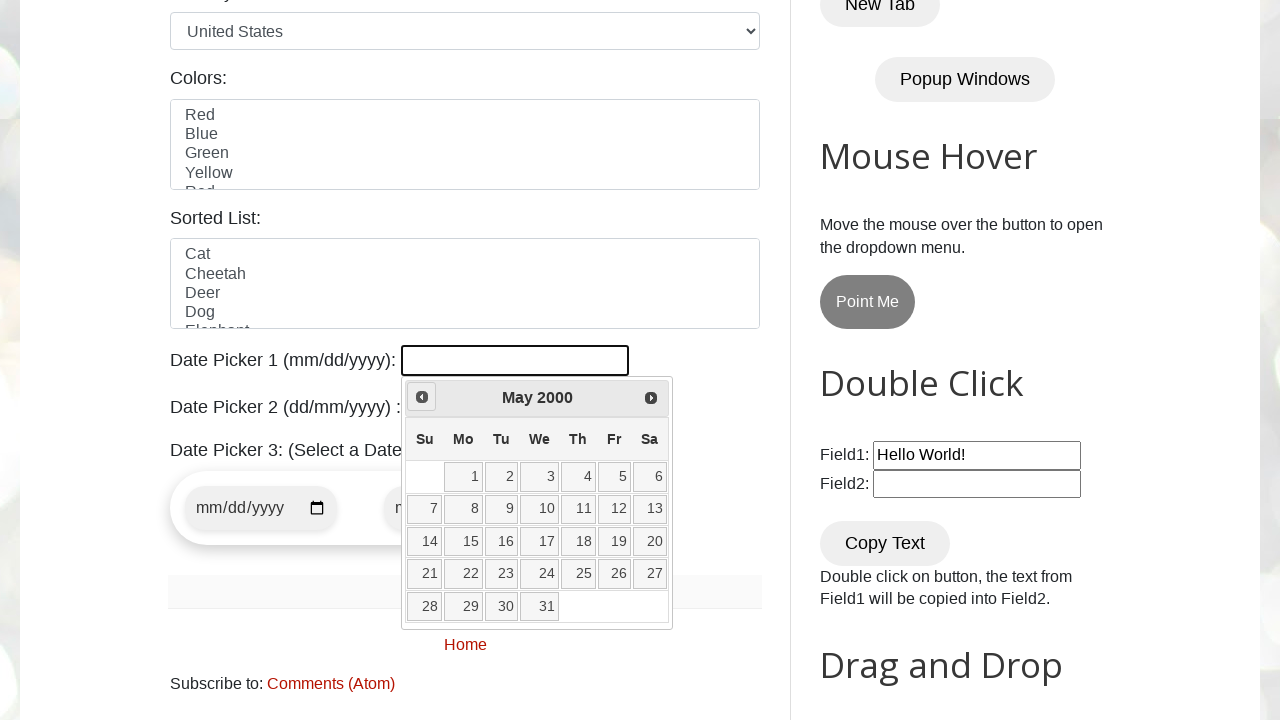

Clicked Prev button to navigate backwards (current: May 2000) at (422, 397) on a[title="Prev"]
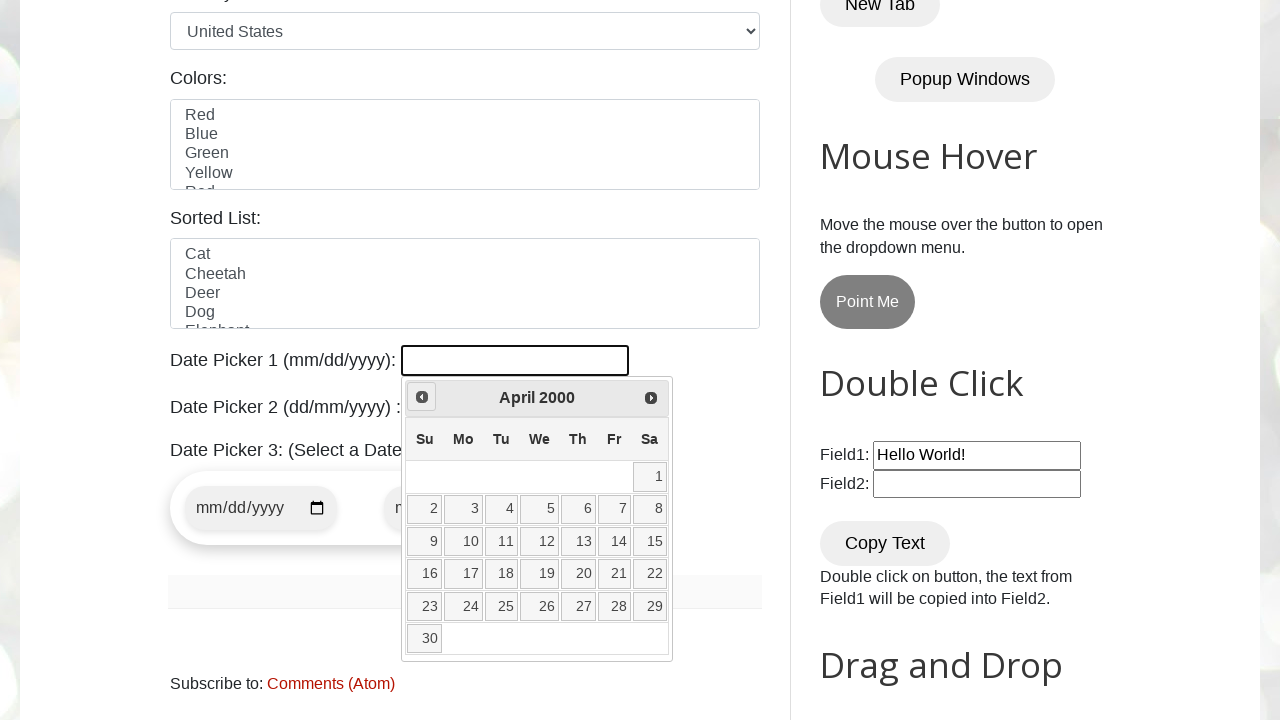

Clicked Prev button to navigate backwards (current: April 2000) at (422, 397) on a[title="Prev"]
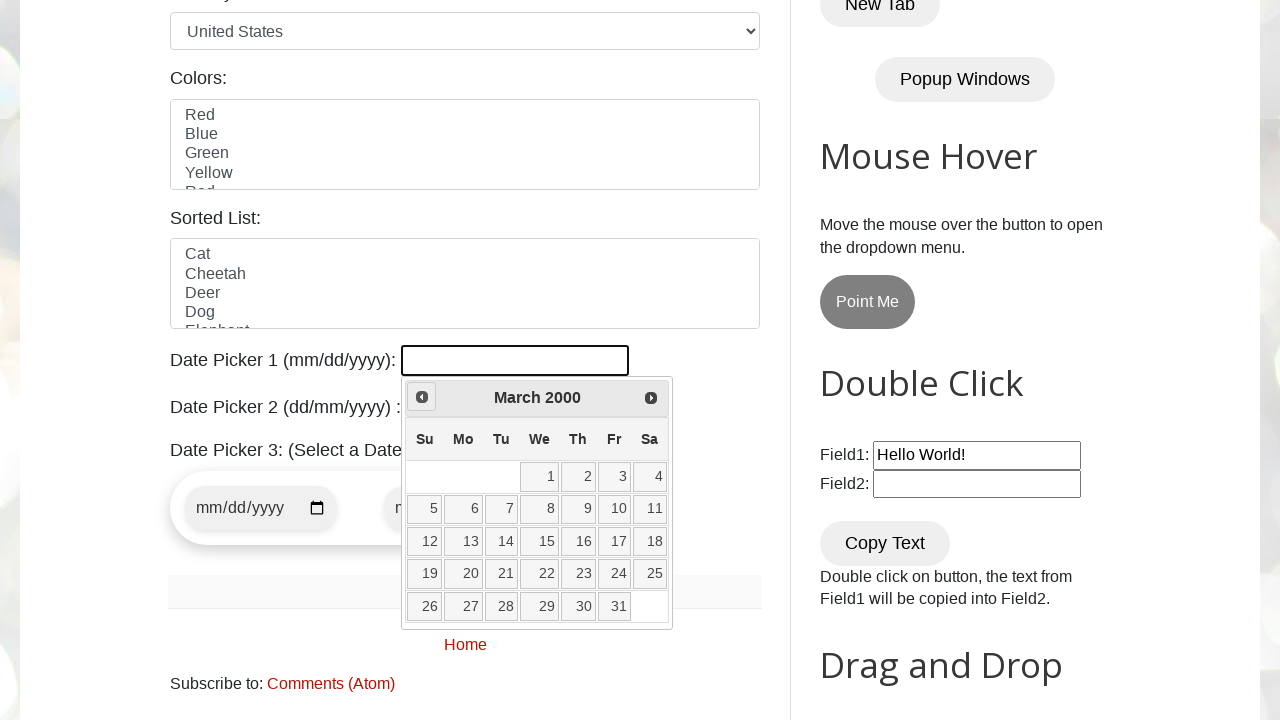

Clicked Prev button to navigate backwards (current: March 2000) at (422, 397) on a[title="Prev"]
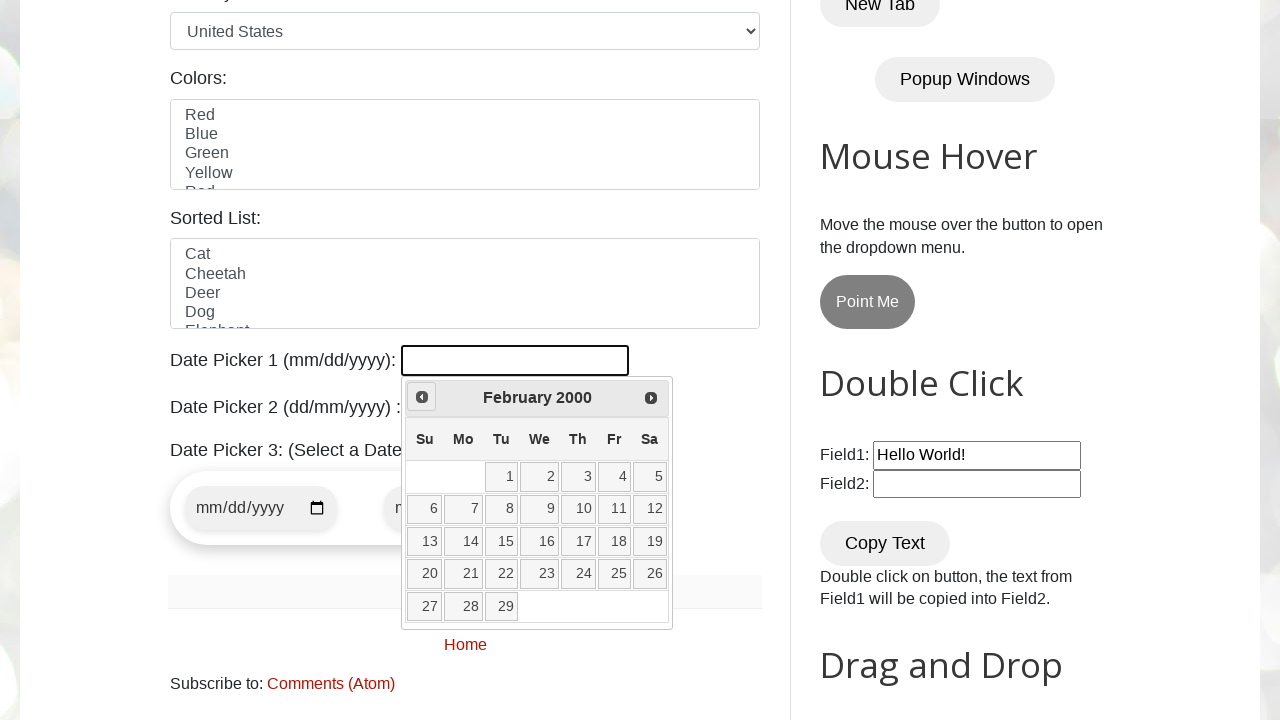

Clicked Prev button to navigate backwards (current: February 2000) at (422, 397) on a[title="Prev"]
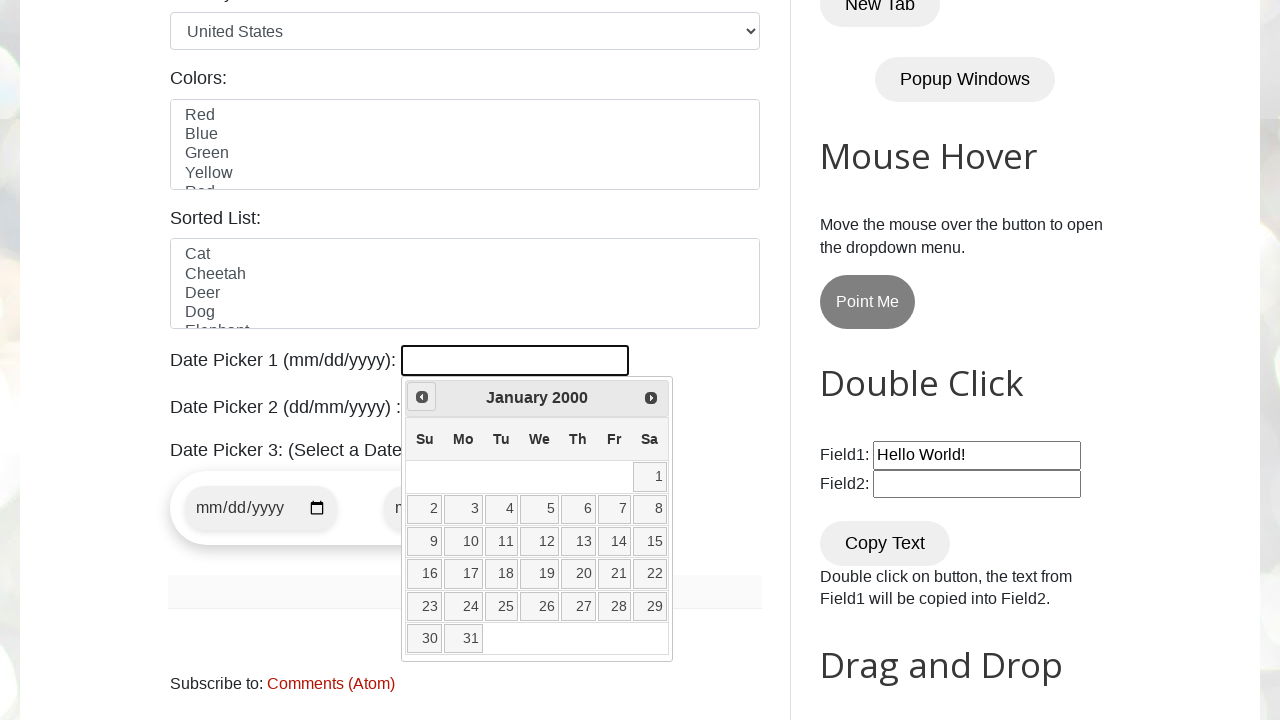

Clicked Prev button to navigate backwards (current: January 2000) at (422, 397) on a[title="Prev"]
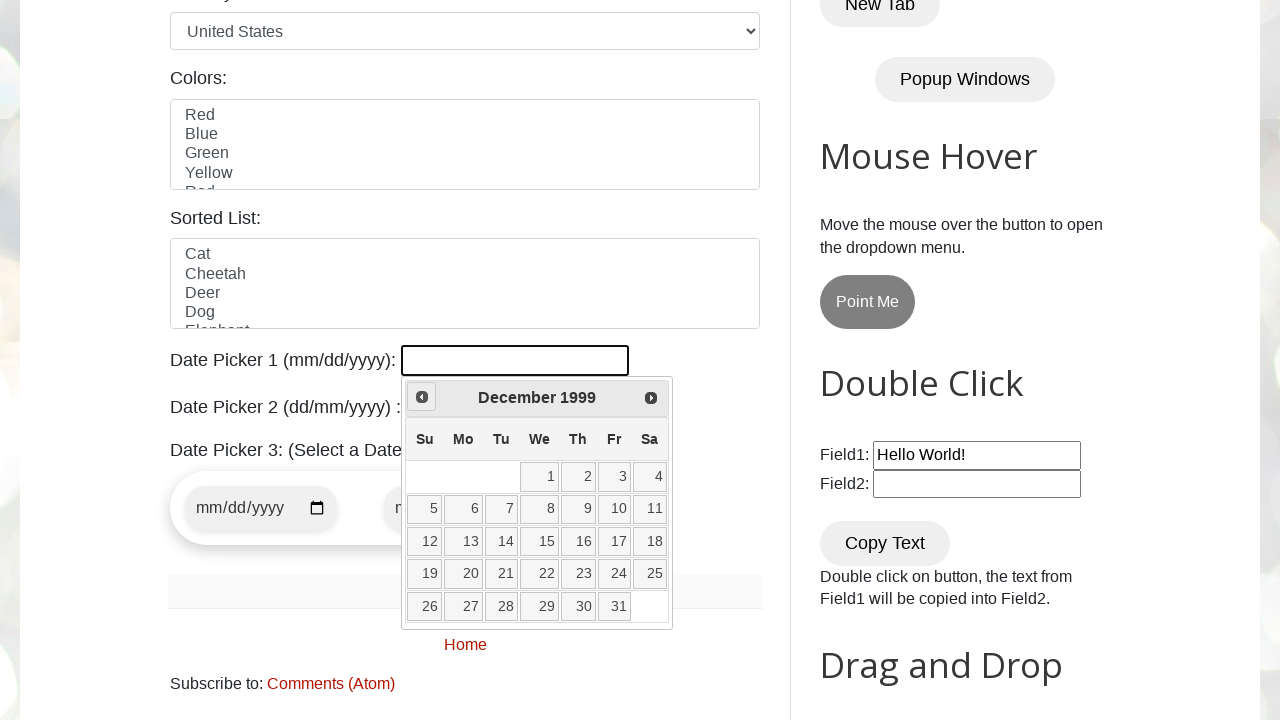

Clicked Prev button to navigate backwards (current: December 1999) at (422, 397) on a[title="Prev"]
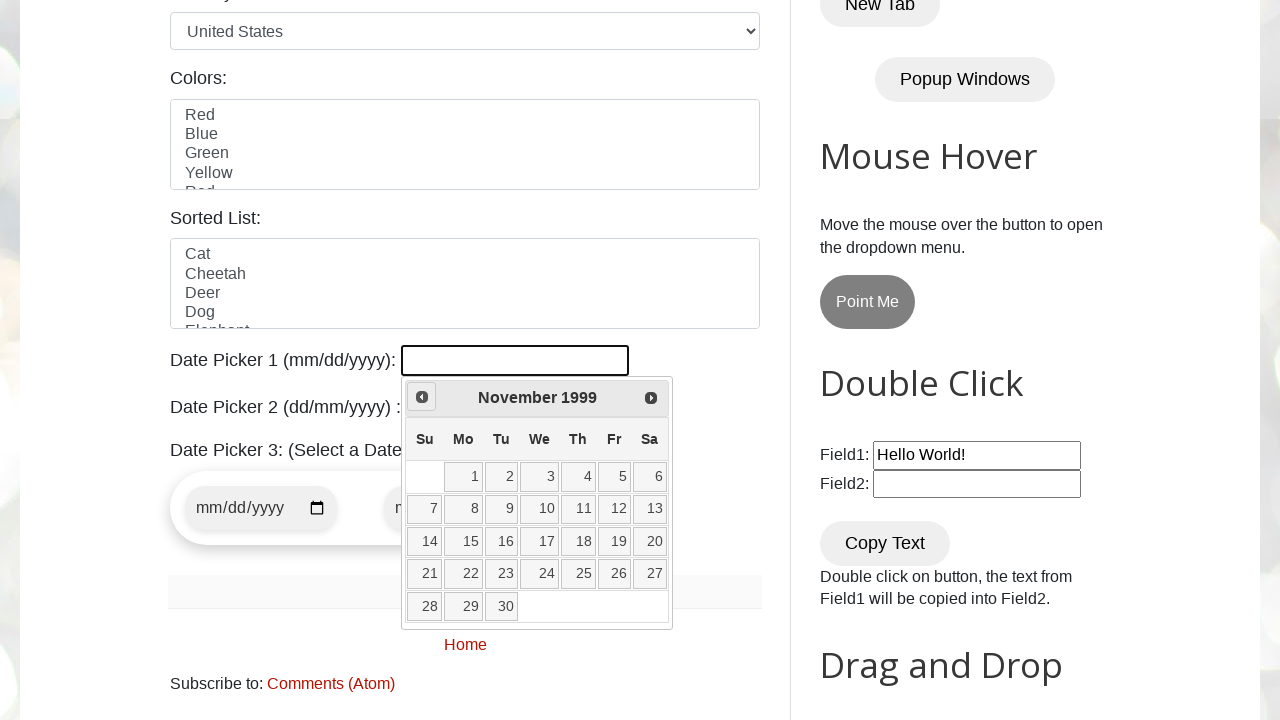

Clicked Prev button to navigate backwards (current: November 1999) at (422, 397) on a[title="Prev"]
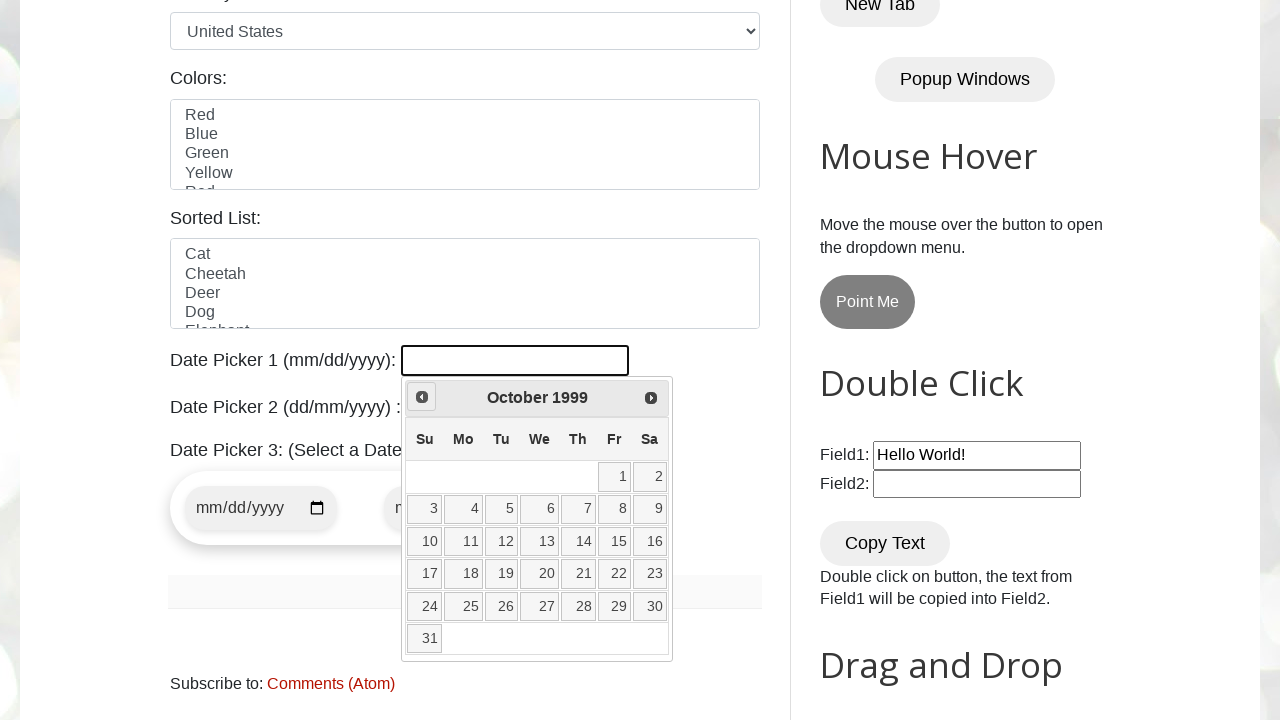

Clicked Prev button to navigate backwards (current: October 1999) at (422, 397) on a[title="Prev"]
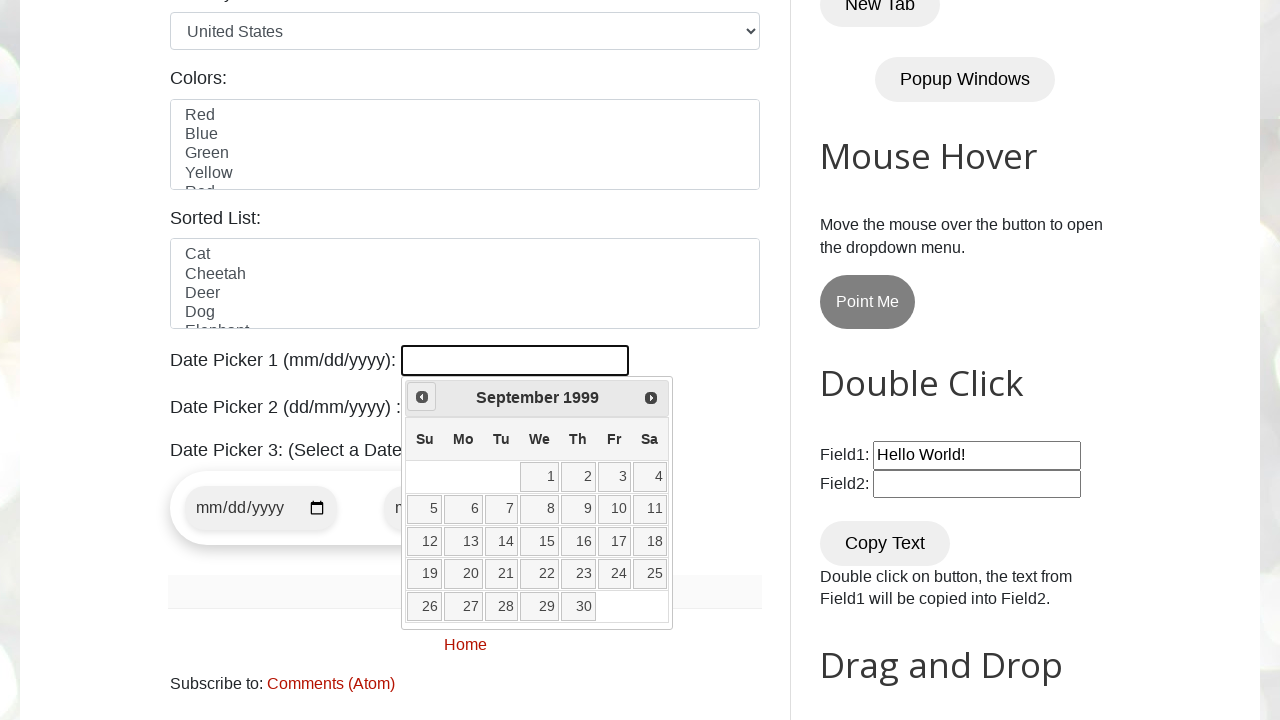

Clicked Prev button to navigate backwards (current: September 1999) at (422, 397) on a[title="Prev"]
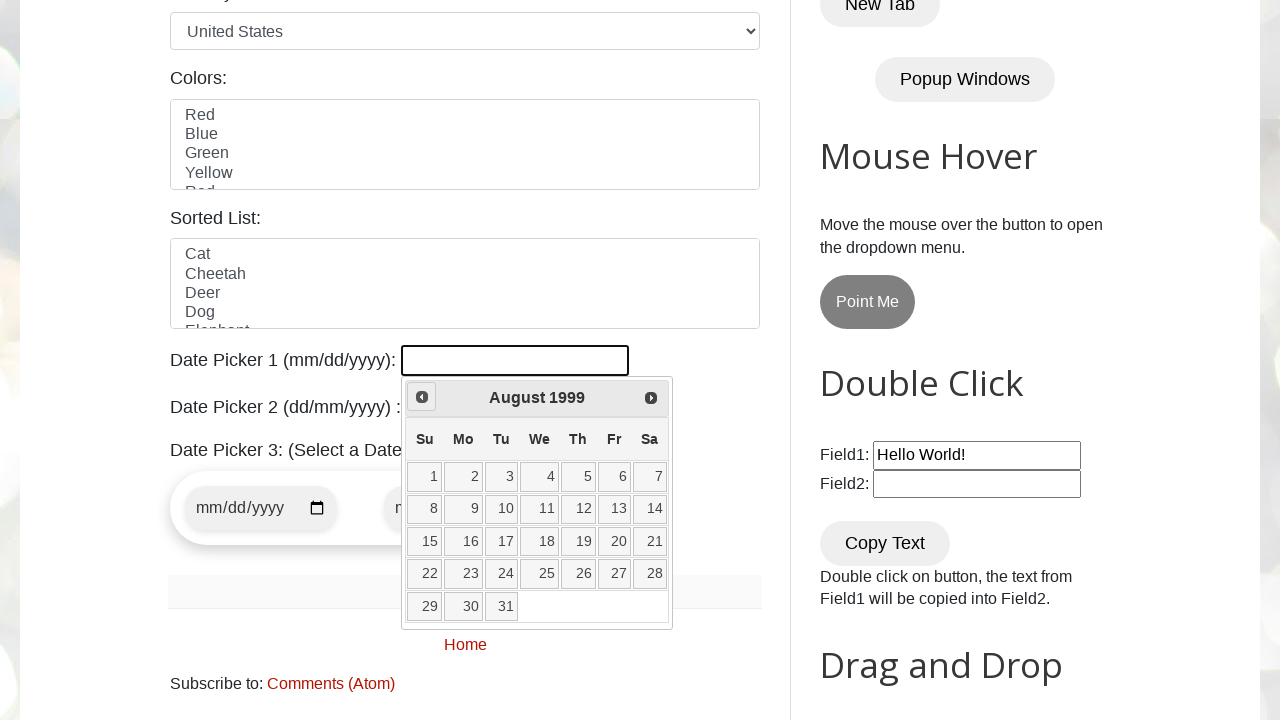

Clicked Prev button to navigate backwards (current: August 1999) at (422, 397) on a[title="Prev"]
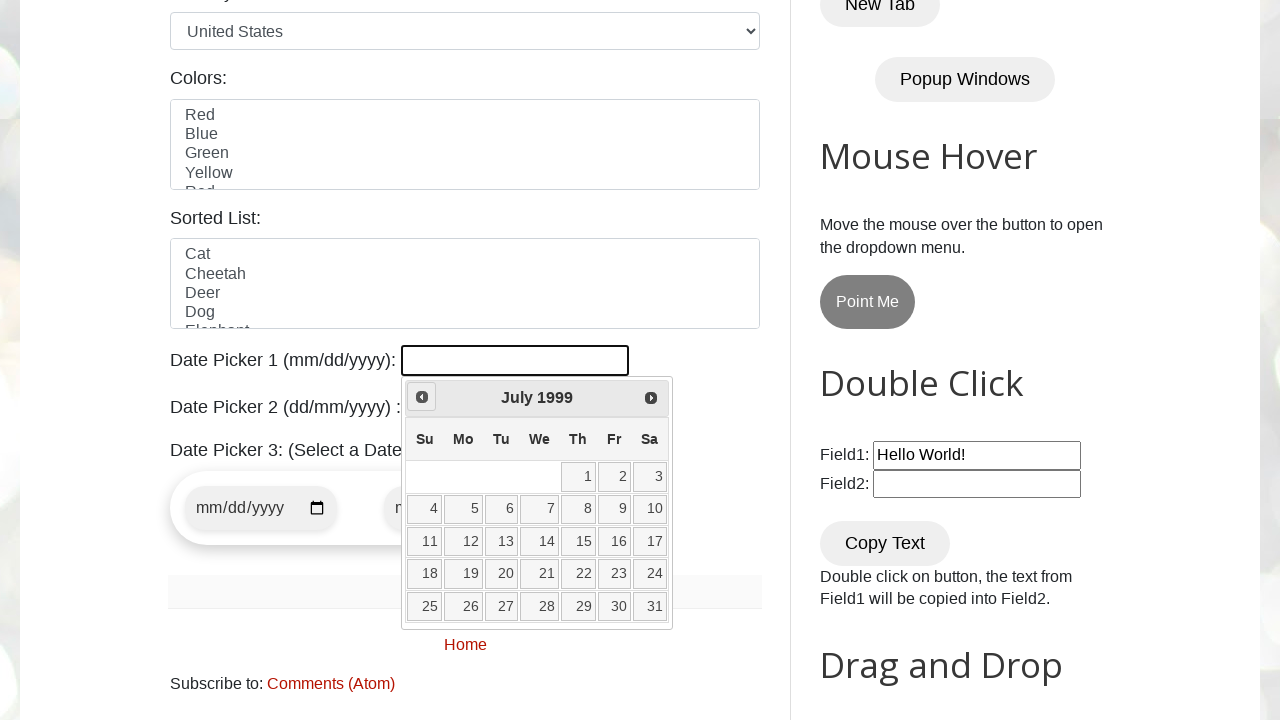

Clicked Prev button to navigate backwards (current: July 1999) at (422, 397) on a[title="Prev"]
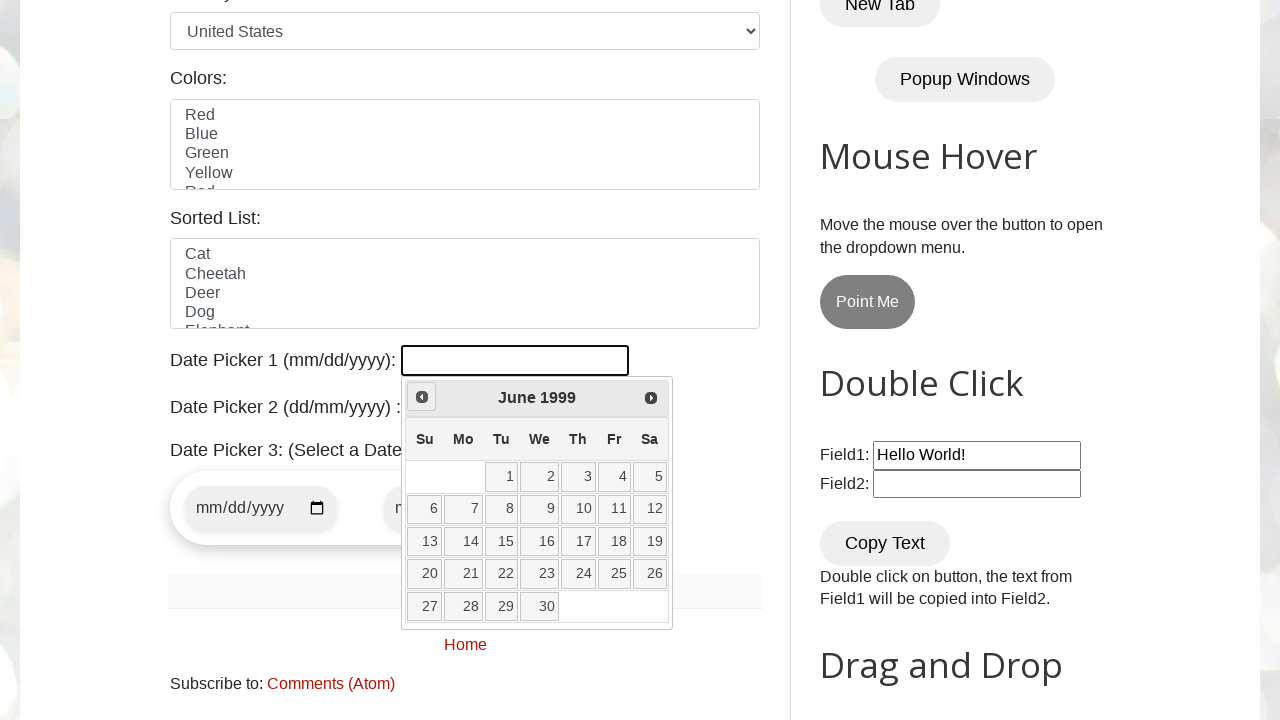

Clicked Prev button to navigate backwards (current: June 1999) at (422, 397) on a[title="Prev"]
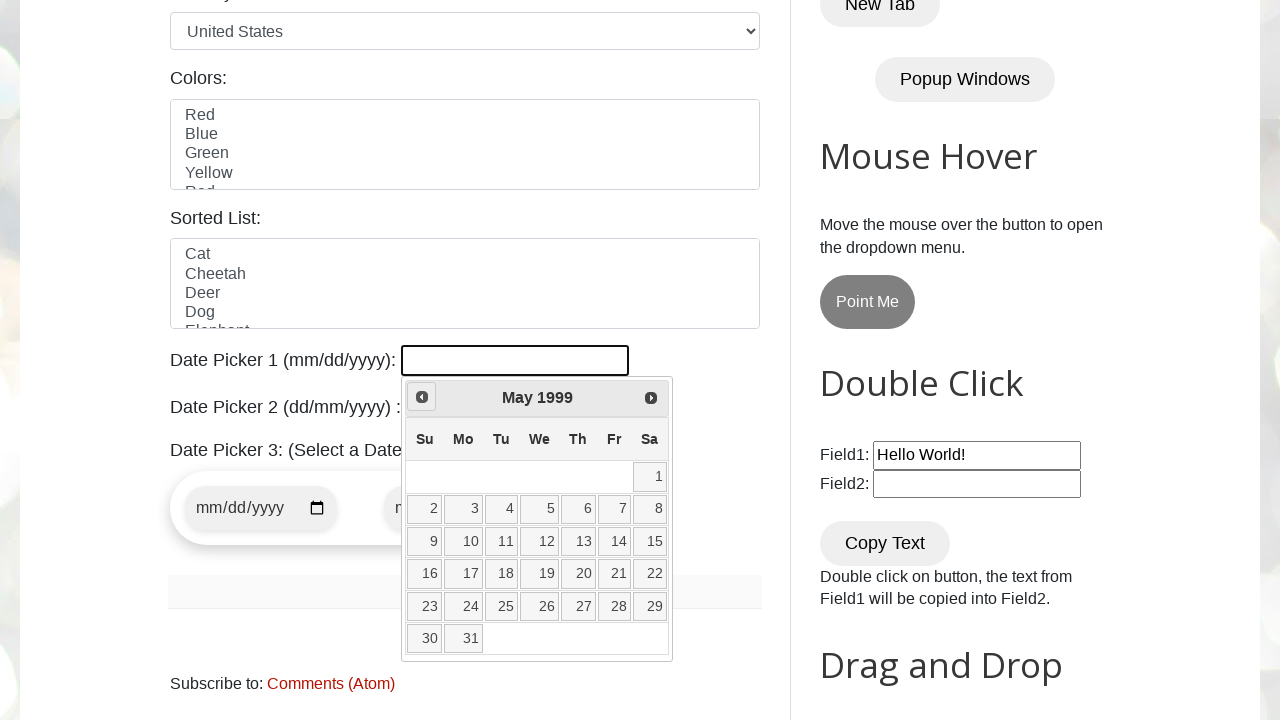

Clicked Prev button to navigate backwards (current: May 1999) at (422, 397) on a[title="Prev"]
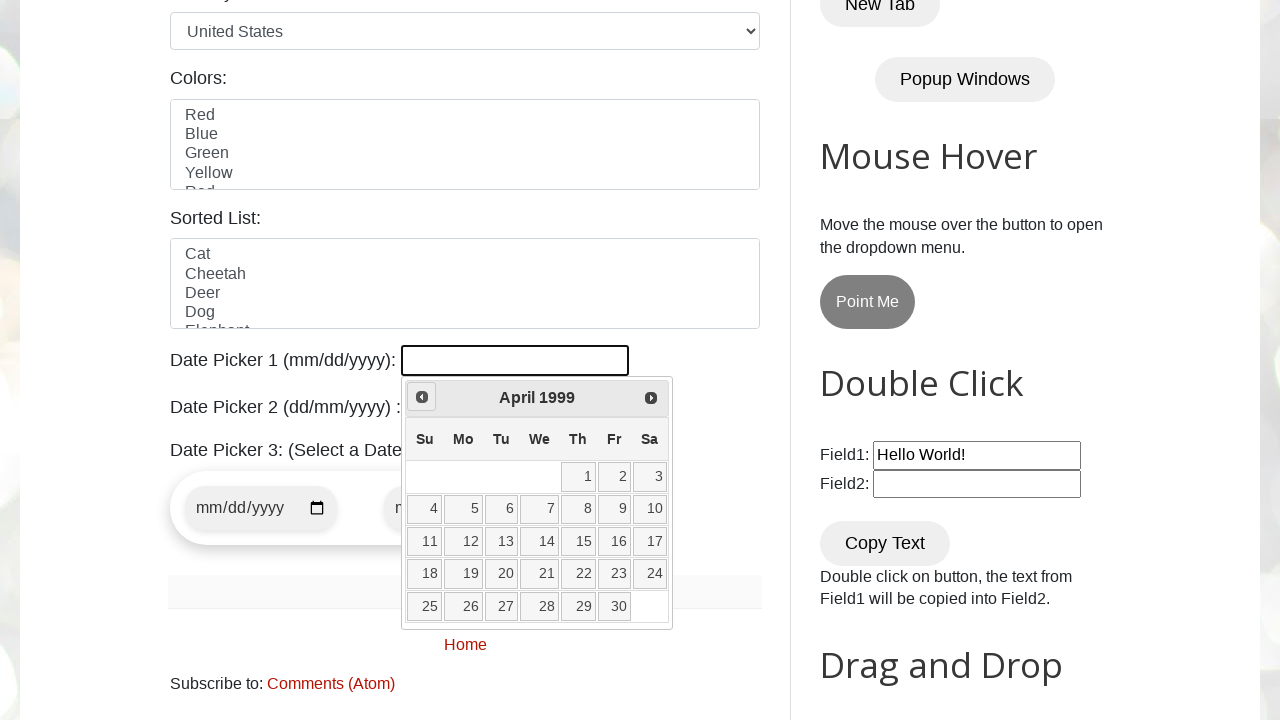

Clicked Prev button to navigate backwards (current: April 1999) at (422, 397) on a[title="Prev"]
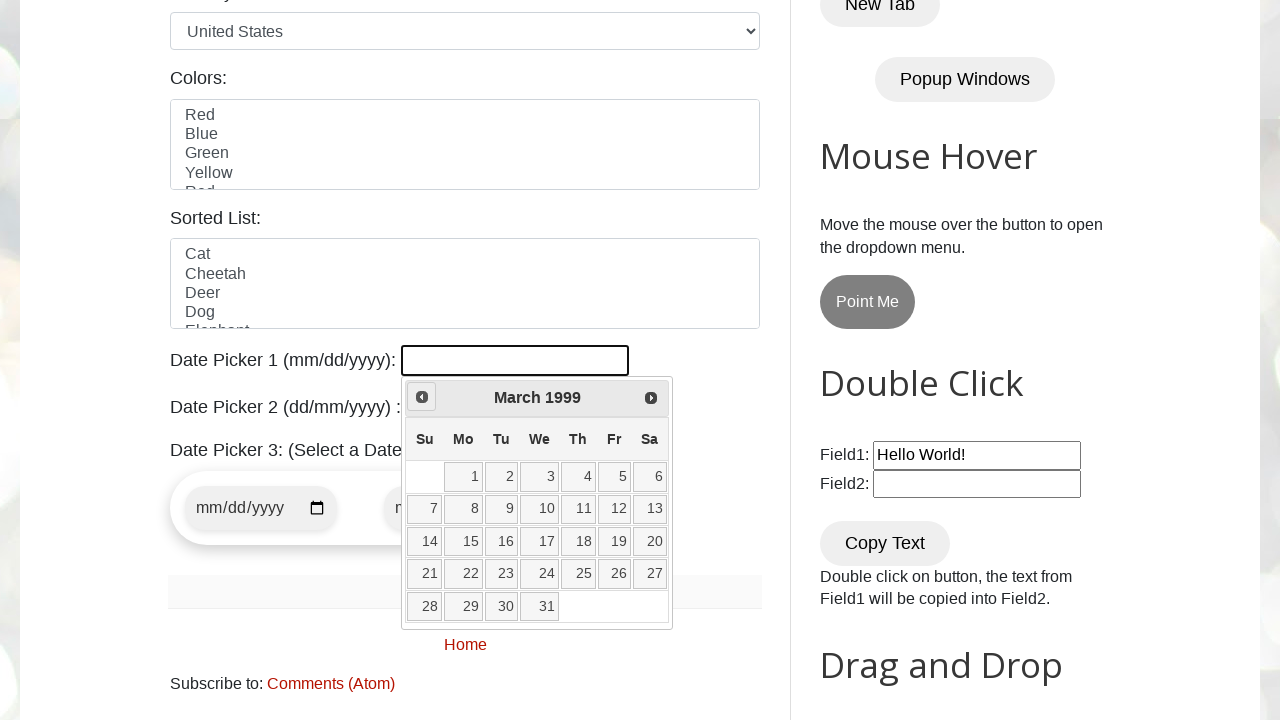

Clicked Prev button to navigate backwards (current: March 1999) at (422, 397) on a[title="Prev"]
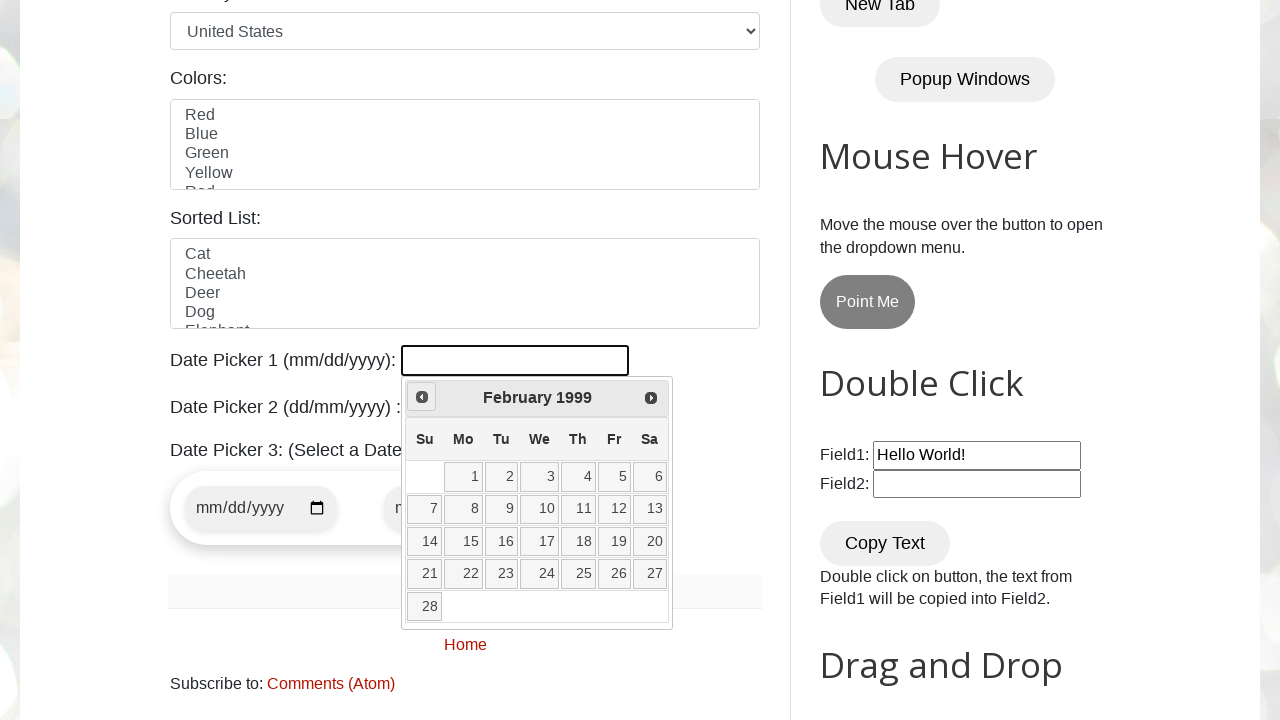

Clicked Prev button to navigate backwards (current: February 1999) at (422, 397) on a[title="Prev"]
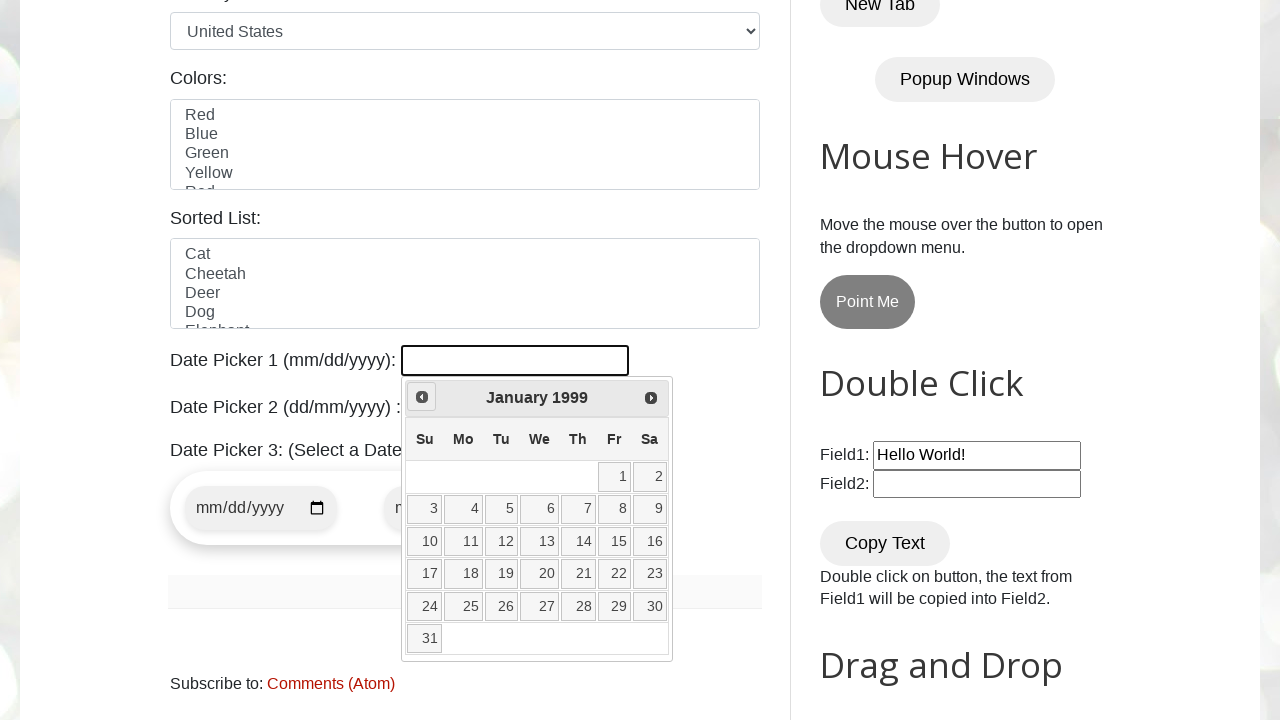

Clicked Prev button to navigate backwards (current: January 1999) at (422, 397) on a[title="Prev"]
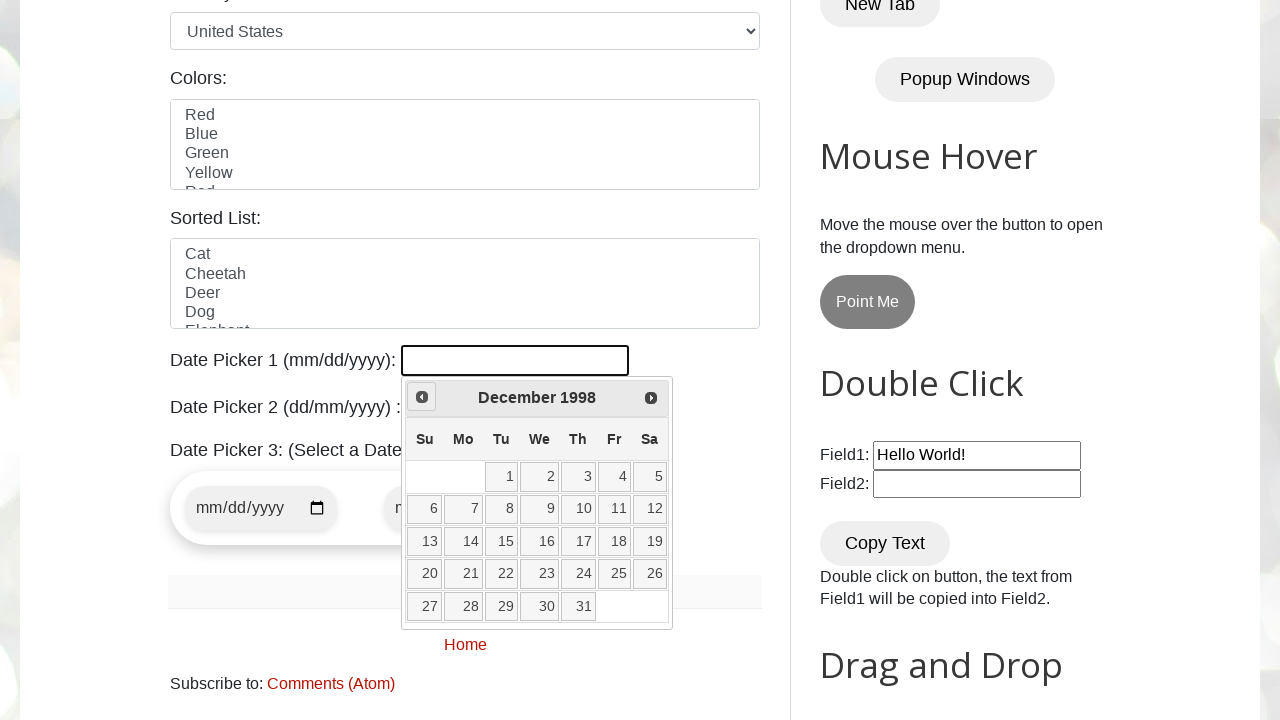

Clicked Prev button to navigate backwards (current: December 1998) at (422, 397) on a[title="Prev"]
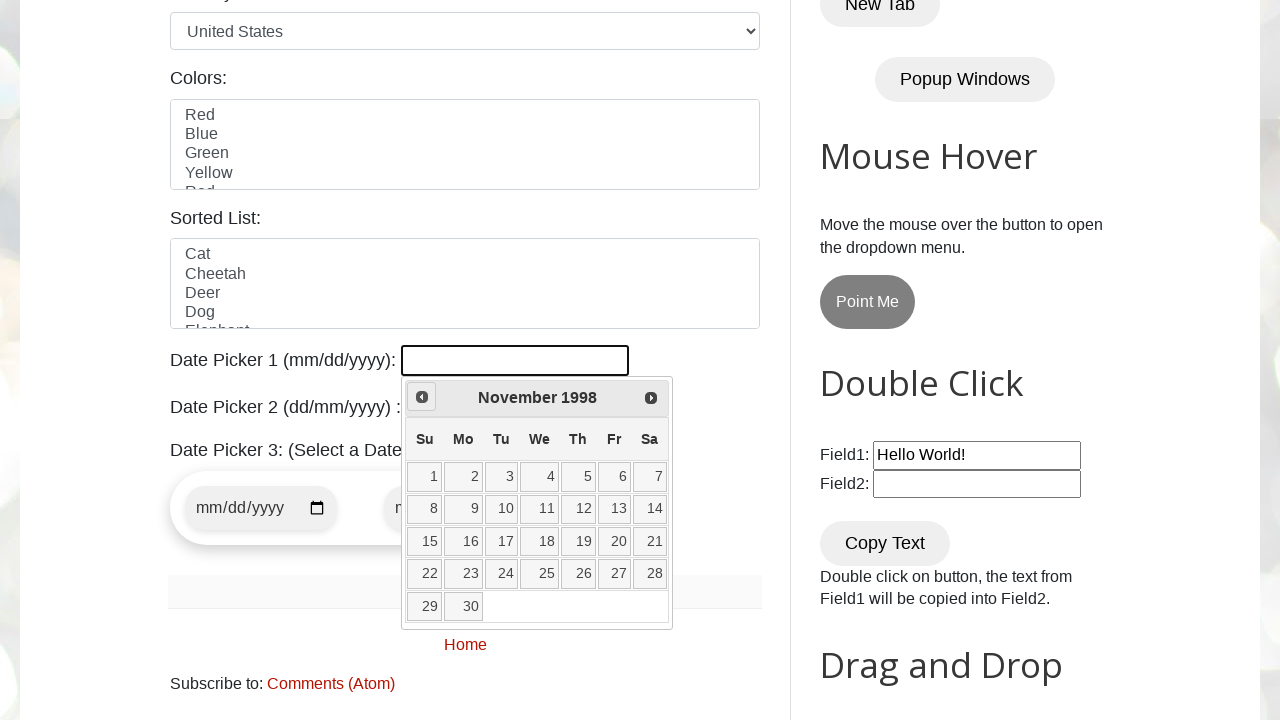

Clicked Prev button to navigate backwards (current: November 1998) at (422, 397) on a[title="Prev"]
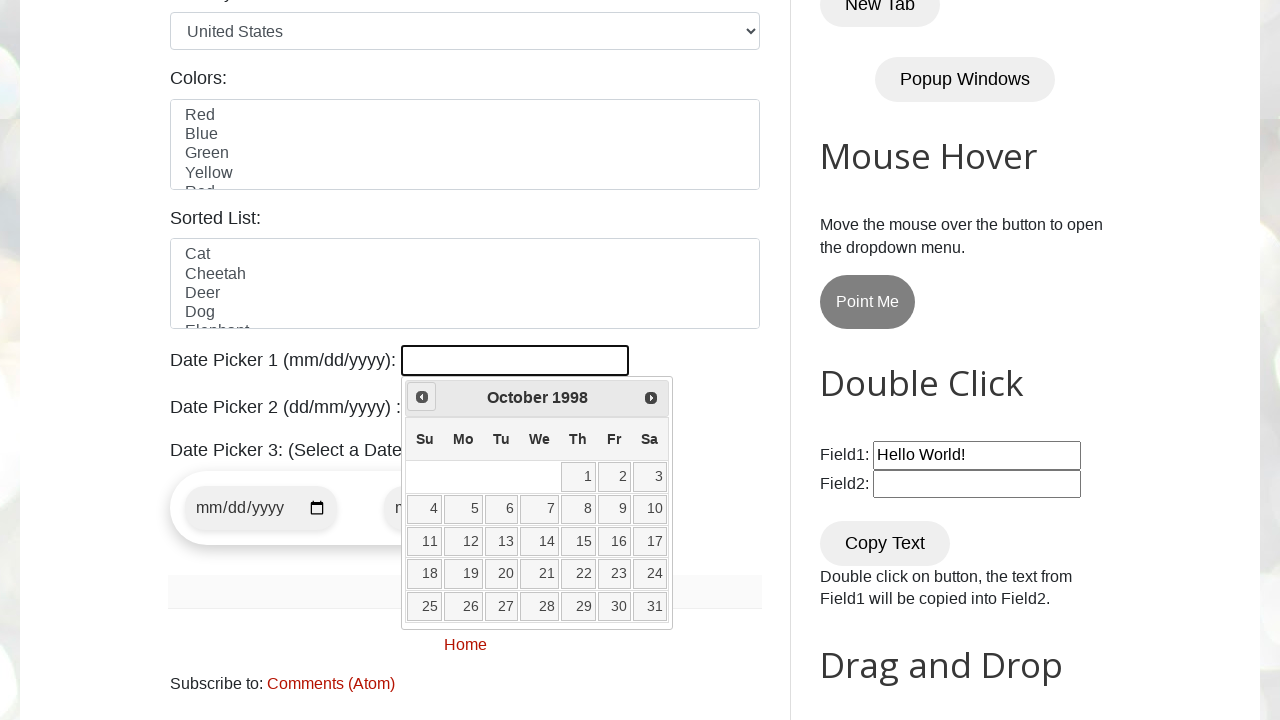

Clicked Prev button to navigate backwards (current: October 1998) at (422, 397) on a[title="Prev"]
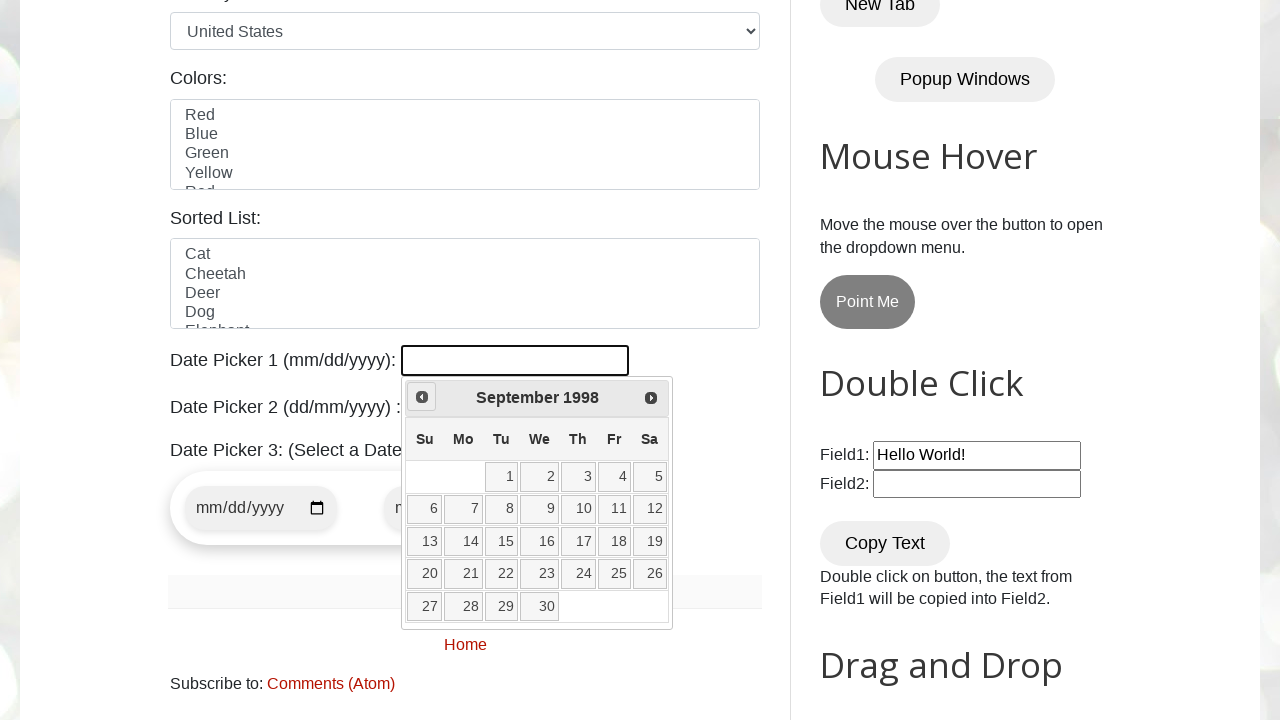

Clicked Prev button to navigate backwards (current: September 1998) at (422, 397) on a[title="Prev"]
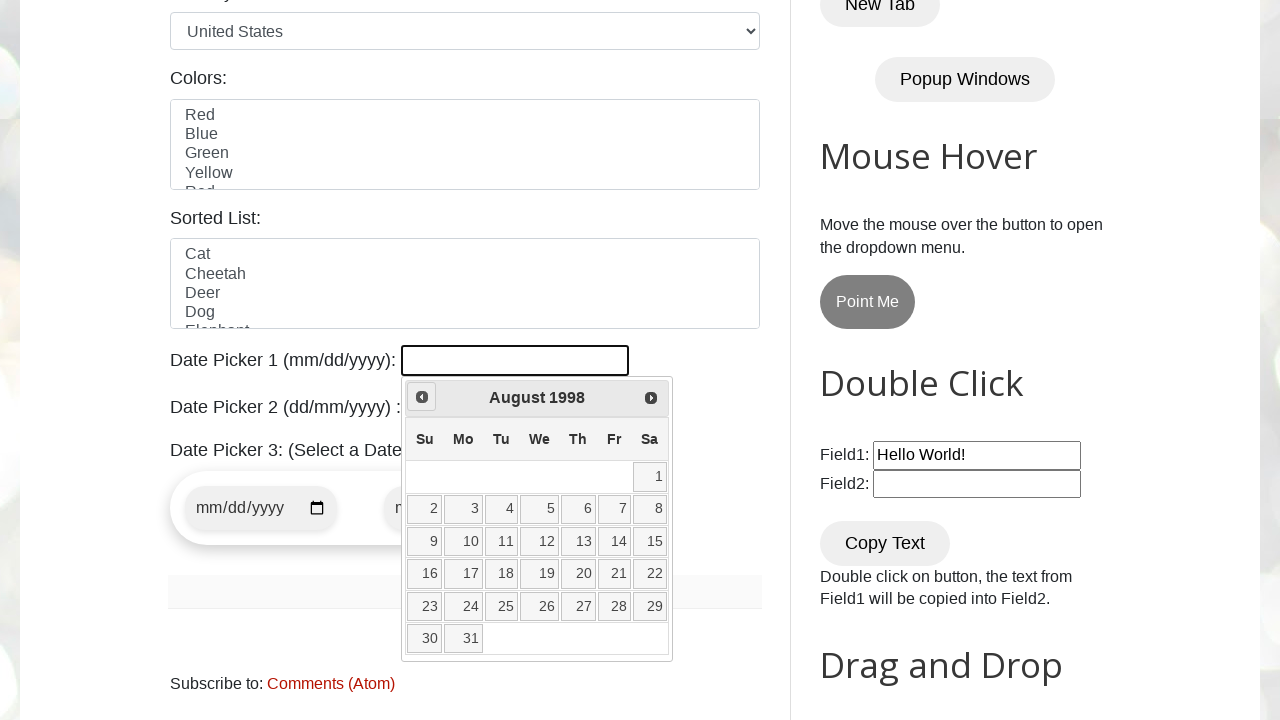

Clicked Prev button to navigate backwards (current: August 1998) at (422, 397) on a[title="Prev"]
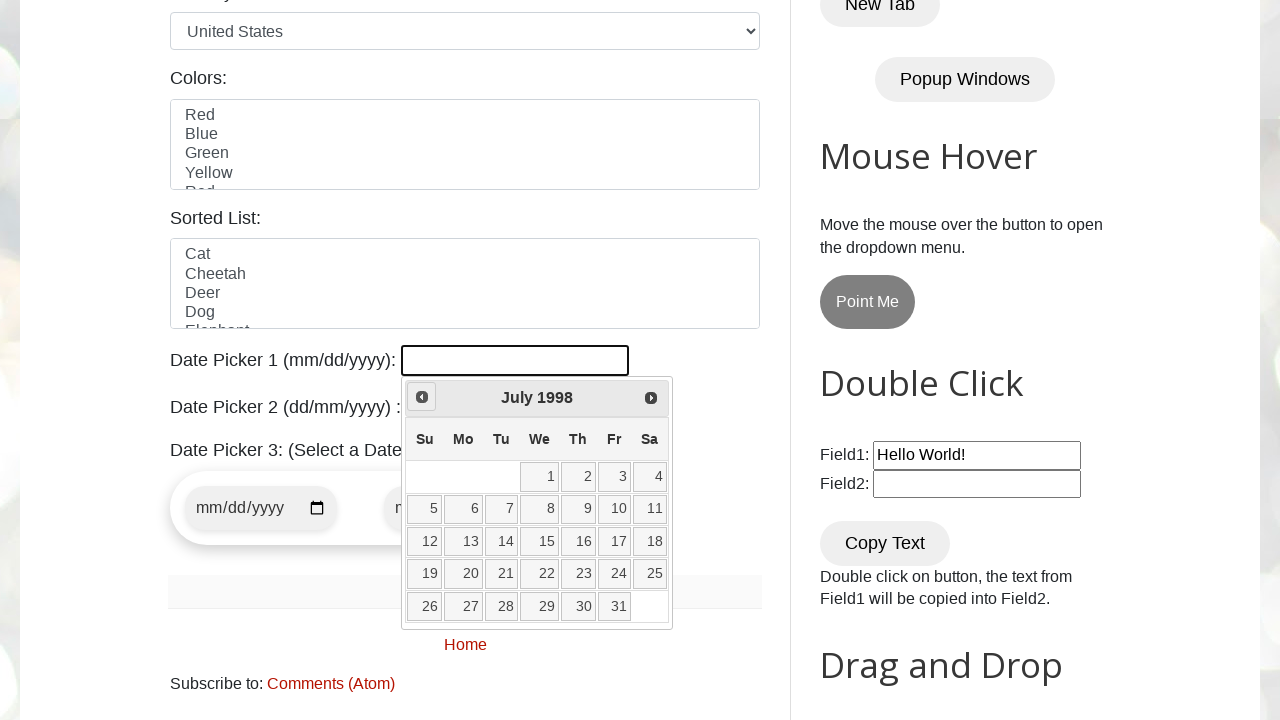

Clicked Prev button to navigate backwards (current: July 1998) at (422, 397) on a[title="Prev"]
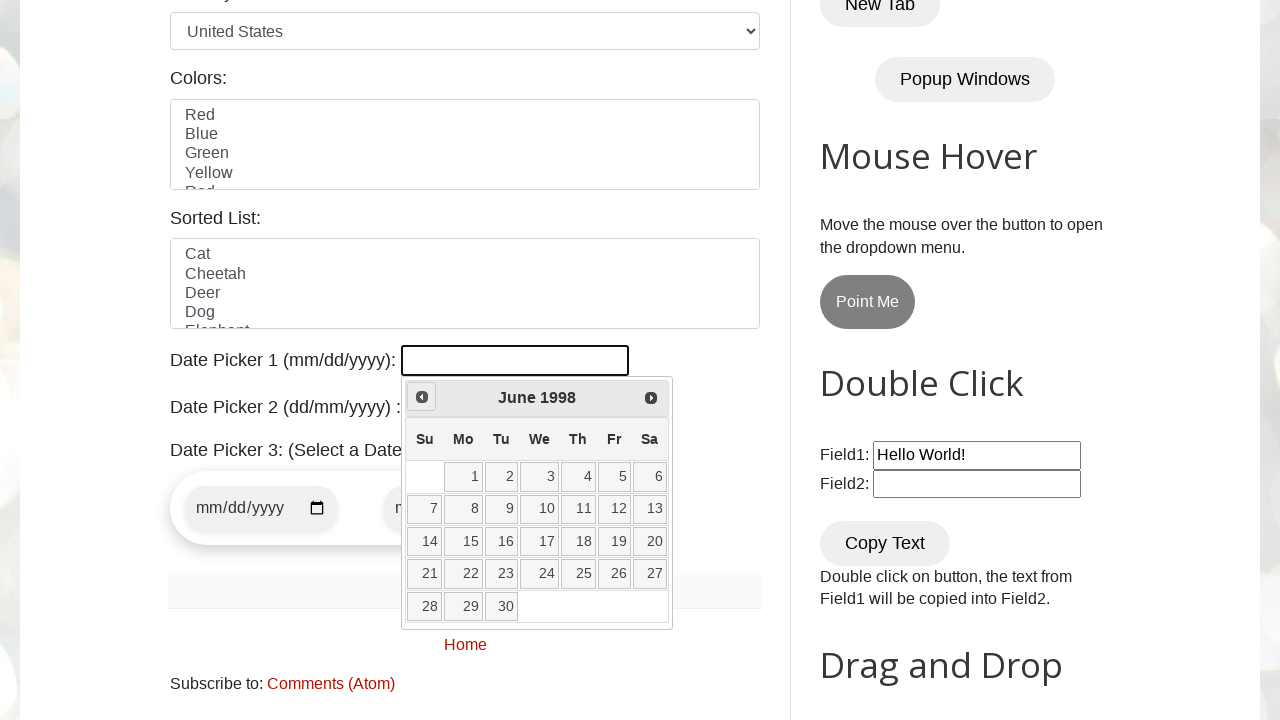

Clicked Prev button to navigate backwards (current: June 1998) at (422, 397) on a[title="Prev"]
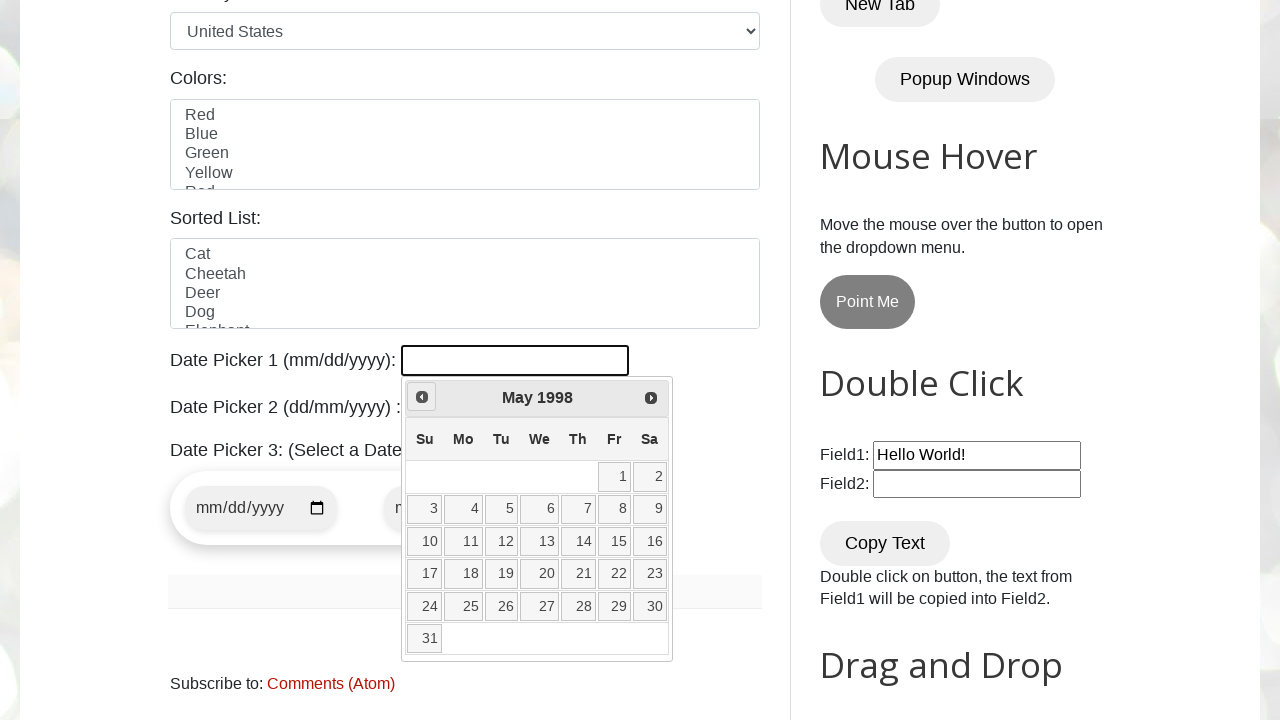

Clicked Prev button to navigate backwards (current: May 1998) at (422, 397) on a[title="Prev"]
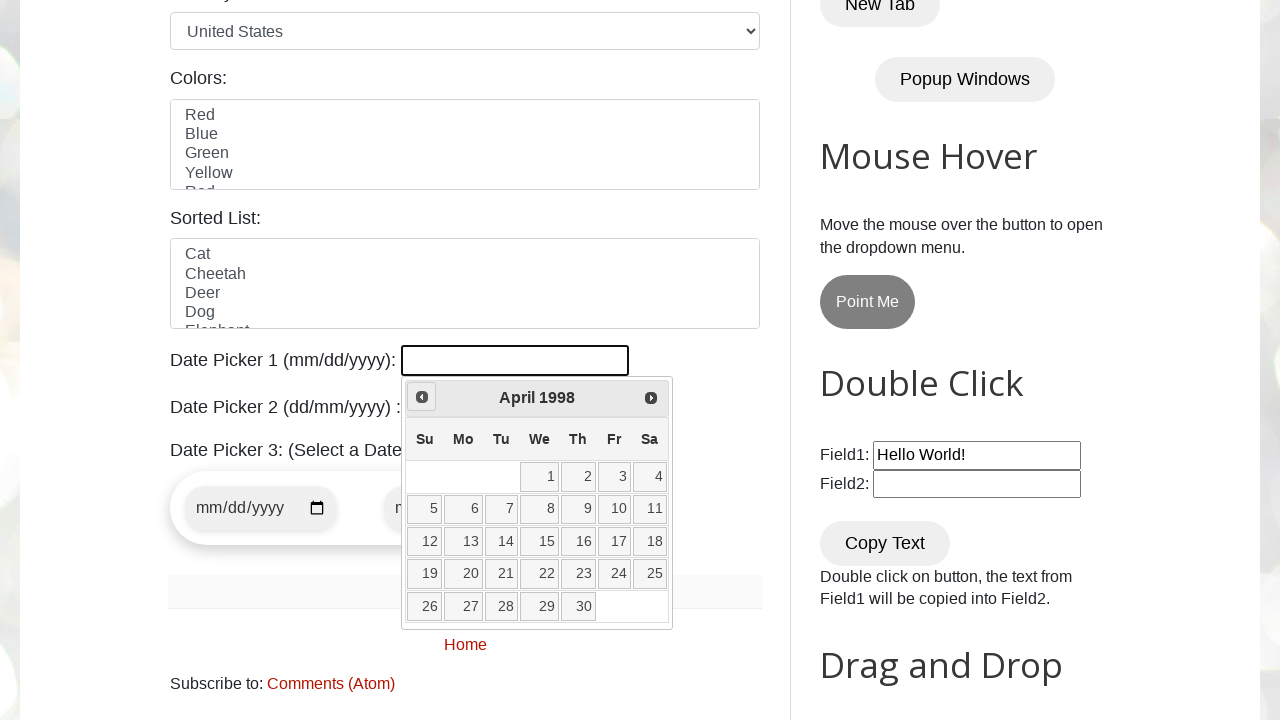

Clicked Prev button to navigate backwards (current: April 1998) at (422, 397) on a[title="Prev"]
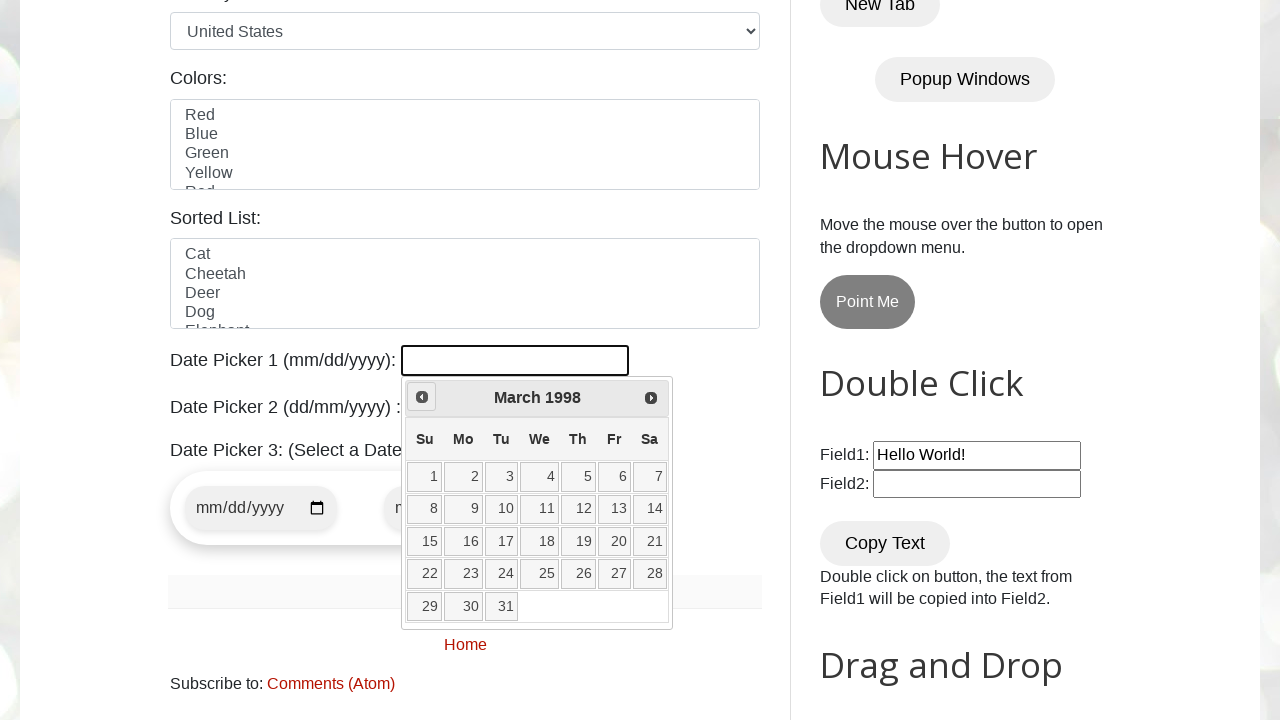

Clicked Prev button to navigate backwards (current: March 1998) at (422, 397) on a[title="Prev"]
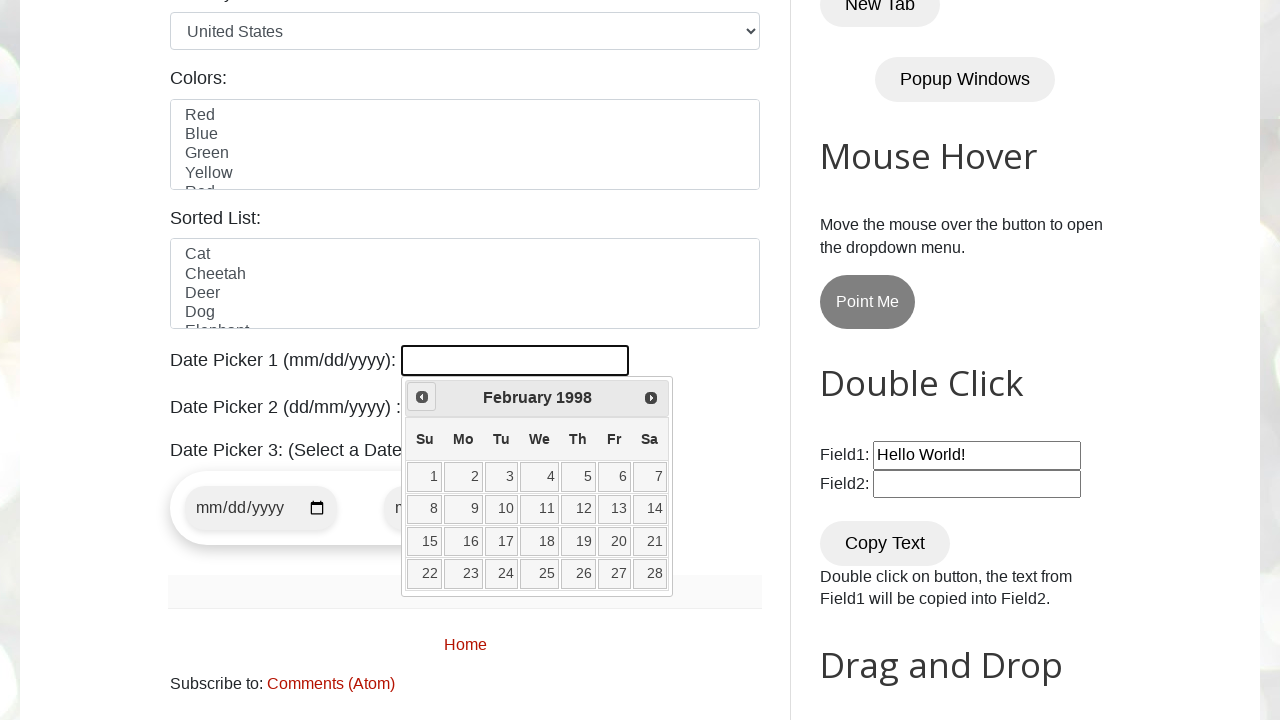

Clicked Prev button to navigate backwards (current: February 1998) at (422, 397) on a[title="Prev"]
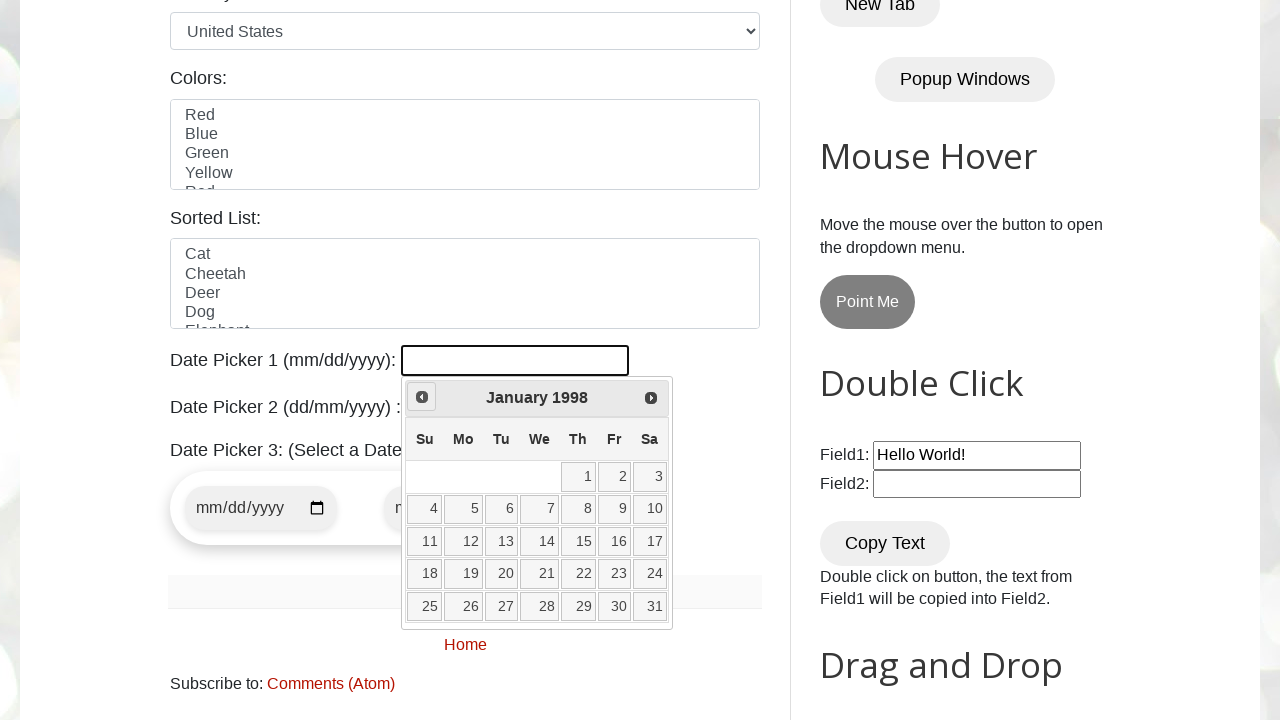

Clicked Prev button to navigate backwards (current: January 1998) at (422, 397) on a[title="Prev"]
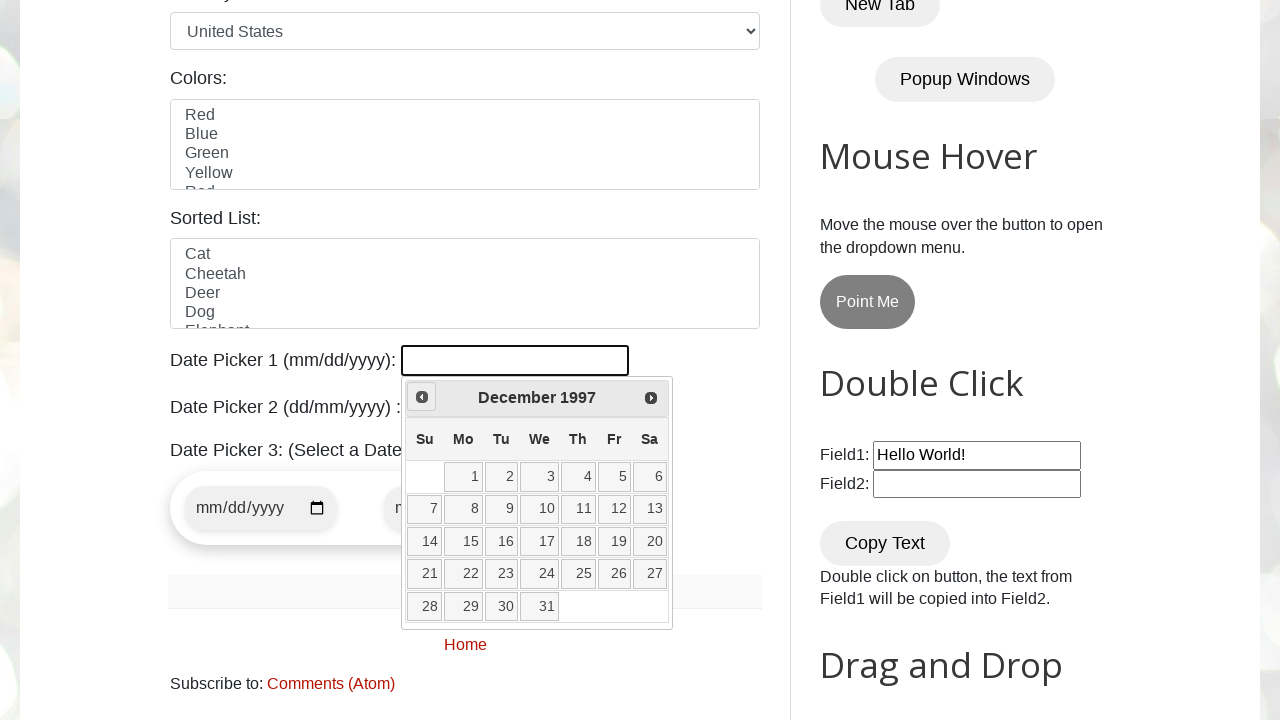

Clicked Prev button to navigate backwards (current: December 1997) at (422, 397) on a[title="Prev"]
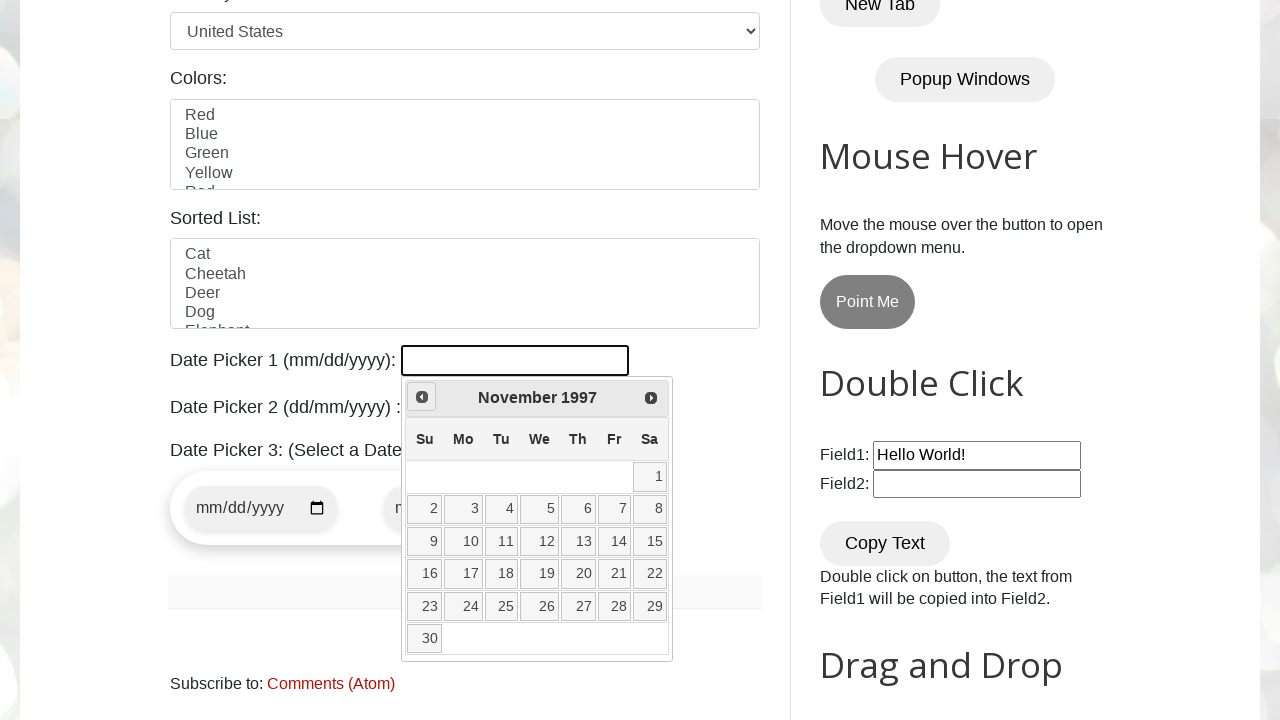

Clicked Prev button to navigate backwards (current: November 1997) at (422, 397) on a[title="Prev"]
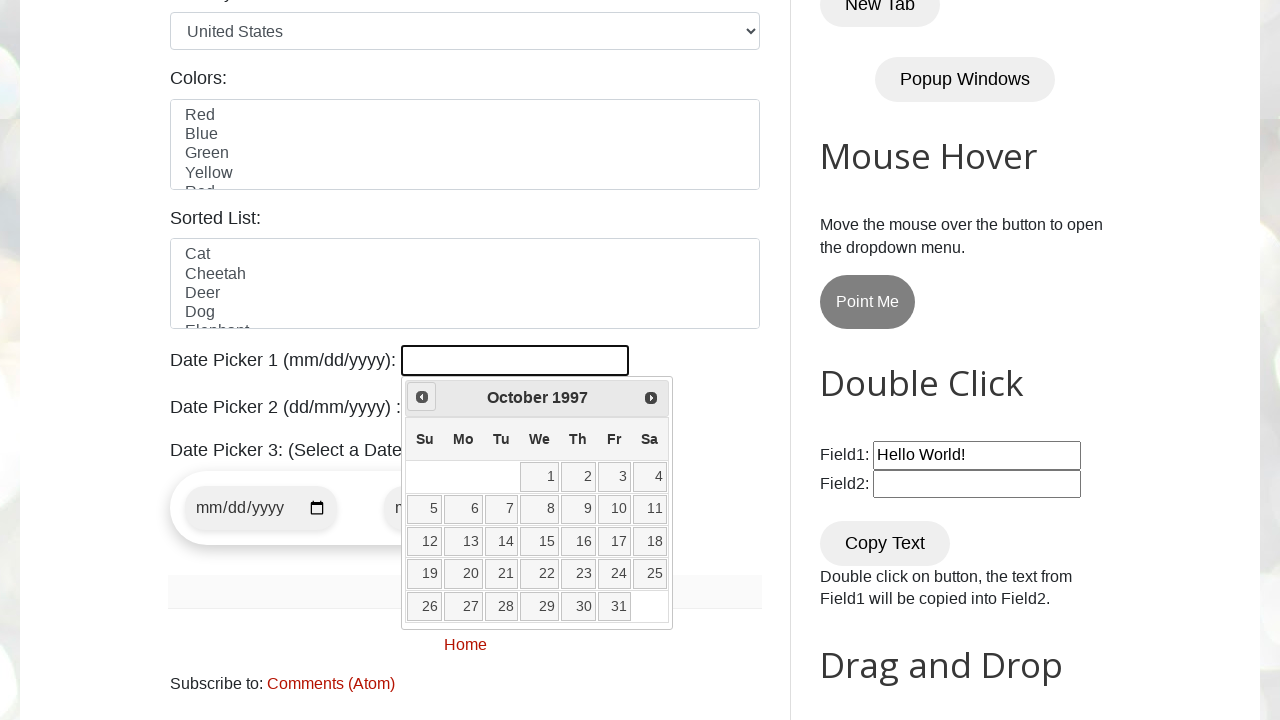

Clicked Prev button to navigate backwards (current: October 1997) at (422, 397) on a[title="Prev"]
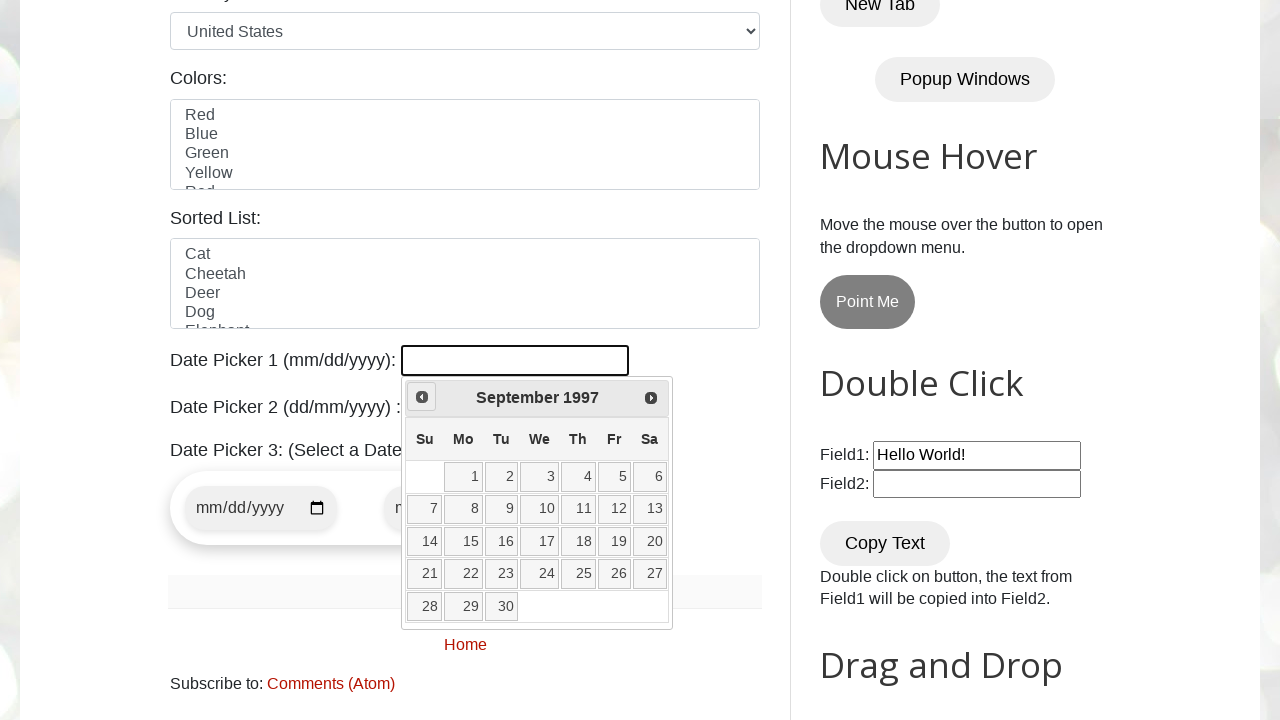

Clicked Prev button to navigate backwards (current: September 1997) at (422, 397) on a[title="Prev"]
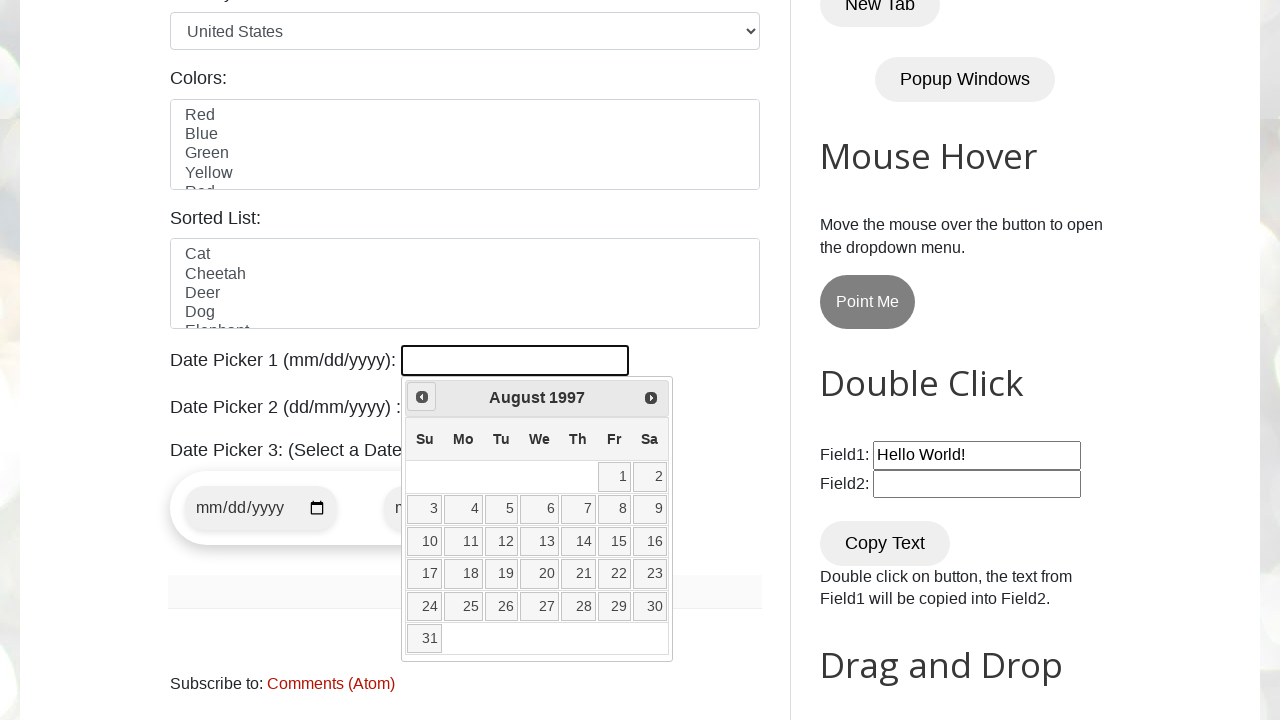

Clicked Prev button to navigate backwards (current: August 1997) at (422, 397) on a[title="Prev"]
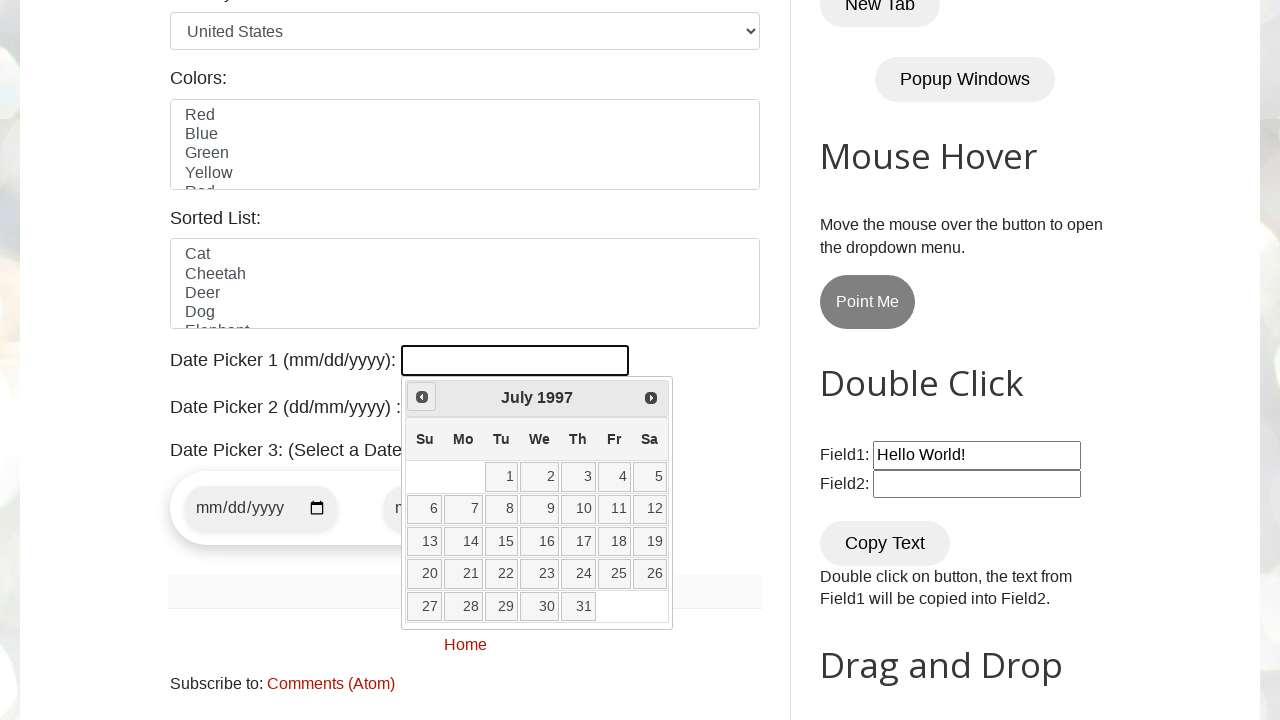

Clicked Prev button to navigate backwards (current: July 1997) at (422, 397) on a[title="Prev"]
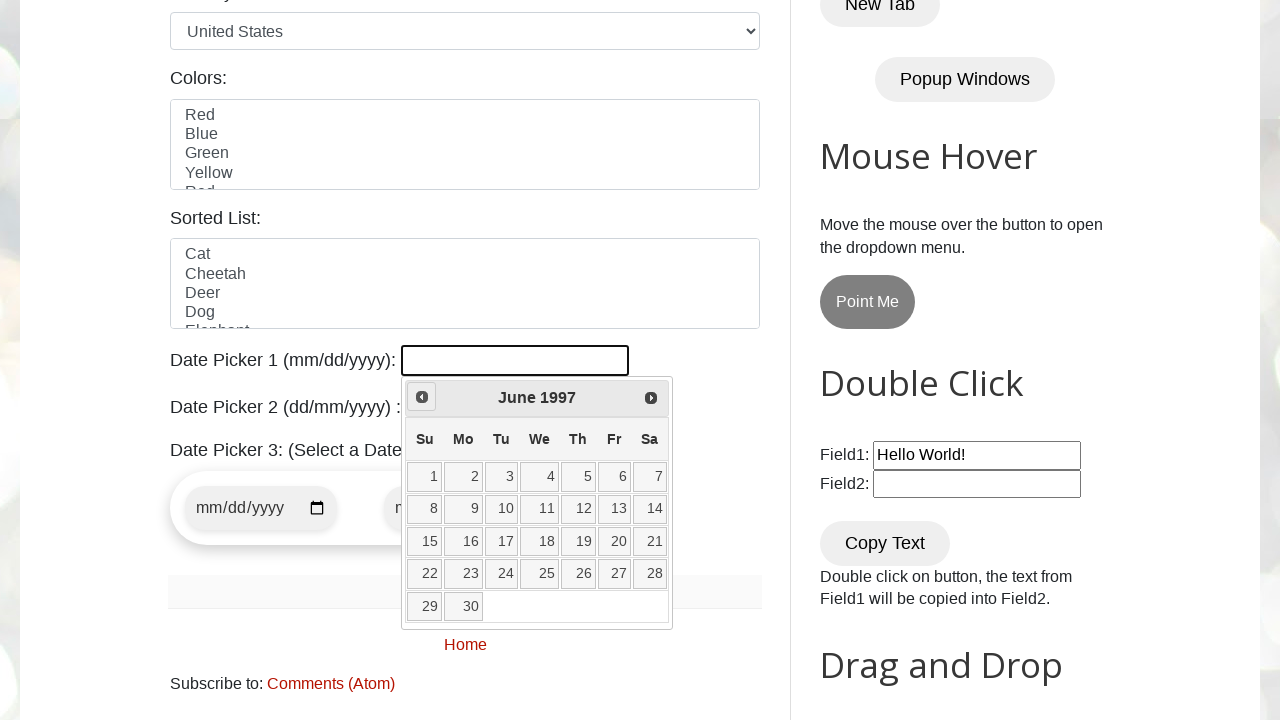

Clicked Prev button to navigate backwards (current: June 1997) at (422, 397) on a[title="Prev"]
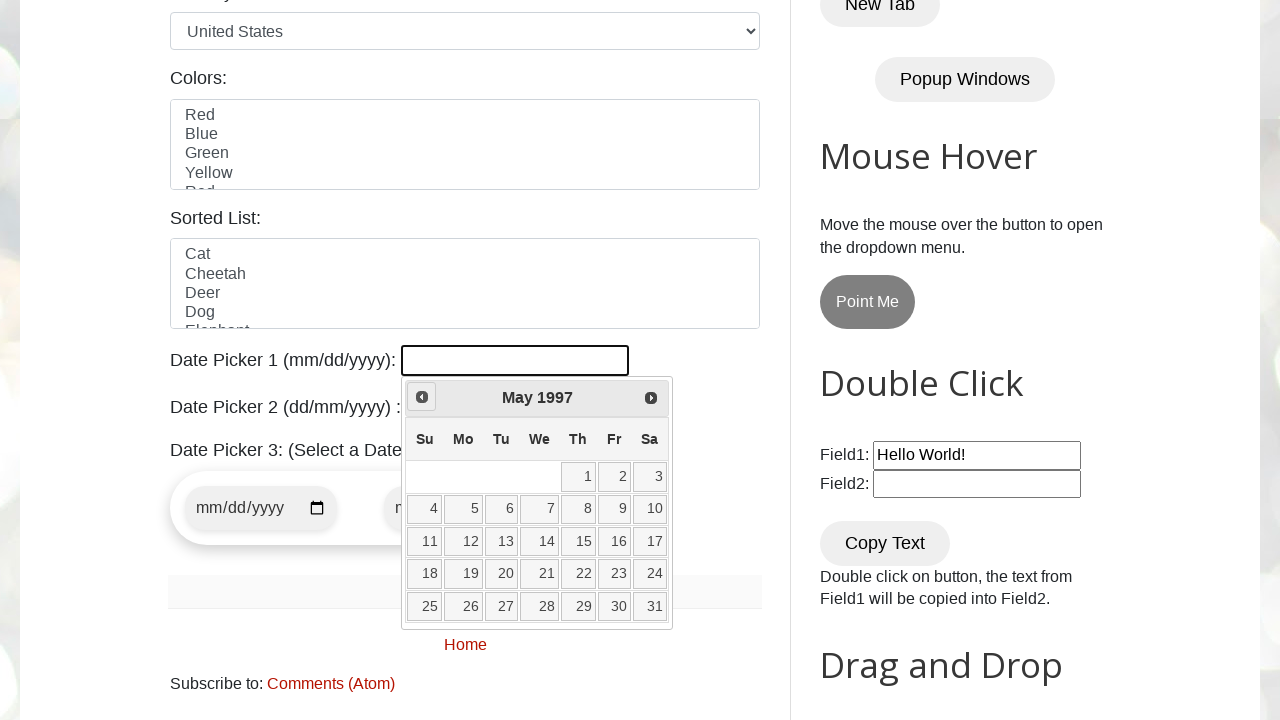

Clicked Prev button to navigate backwards (current: May 1997) at (422, 397) on a[title="Prev"]
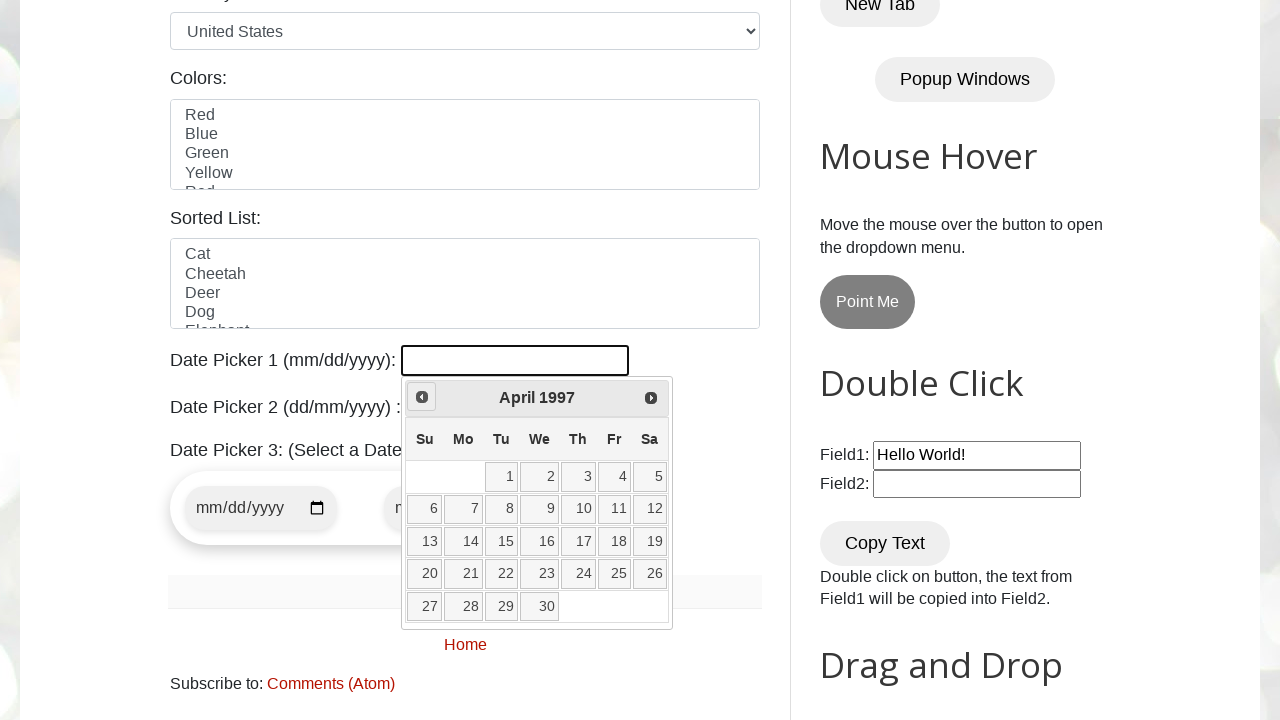

Clicked Prev button to navigate backwards (current: April 1997) at (422, 397) on a[title="Prev"]
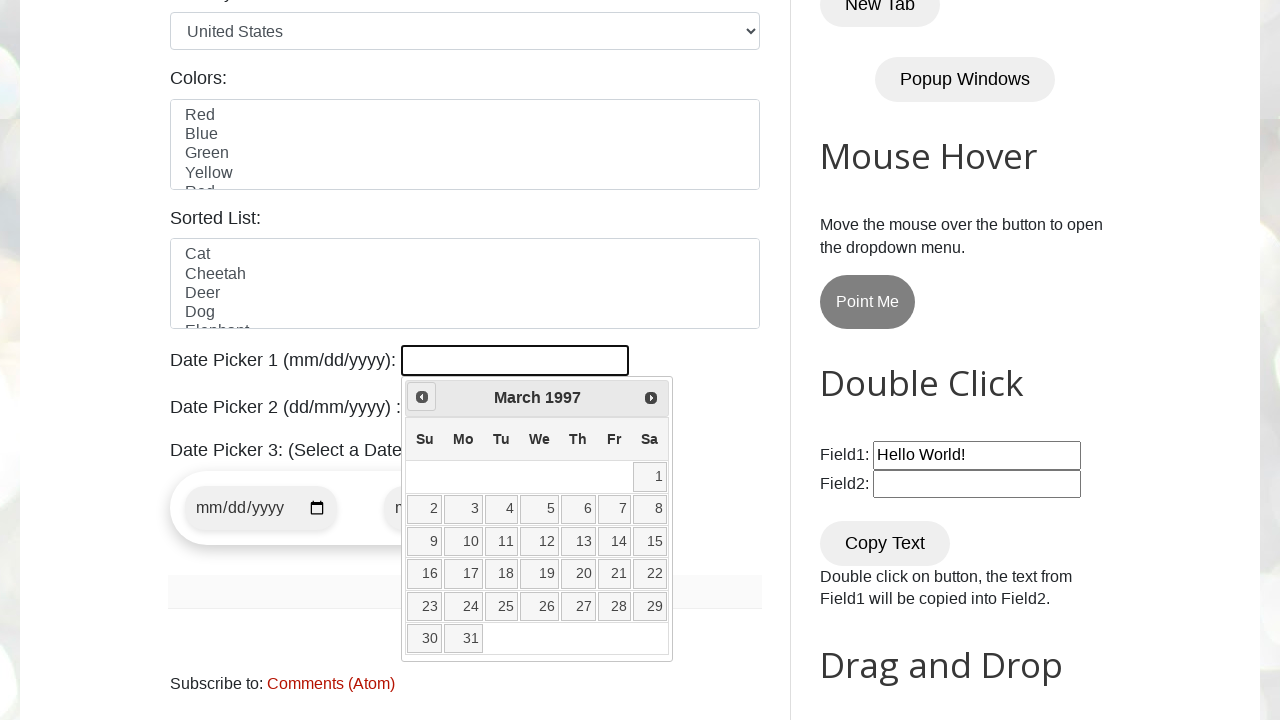

Clicked Prev button to navigate backwards (current: March 1997) at (422, 397) on a[title="Prev"]
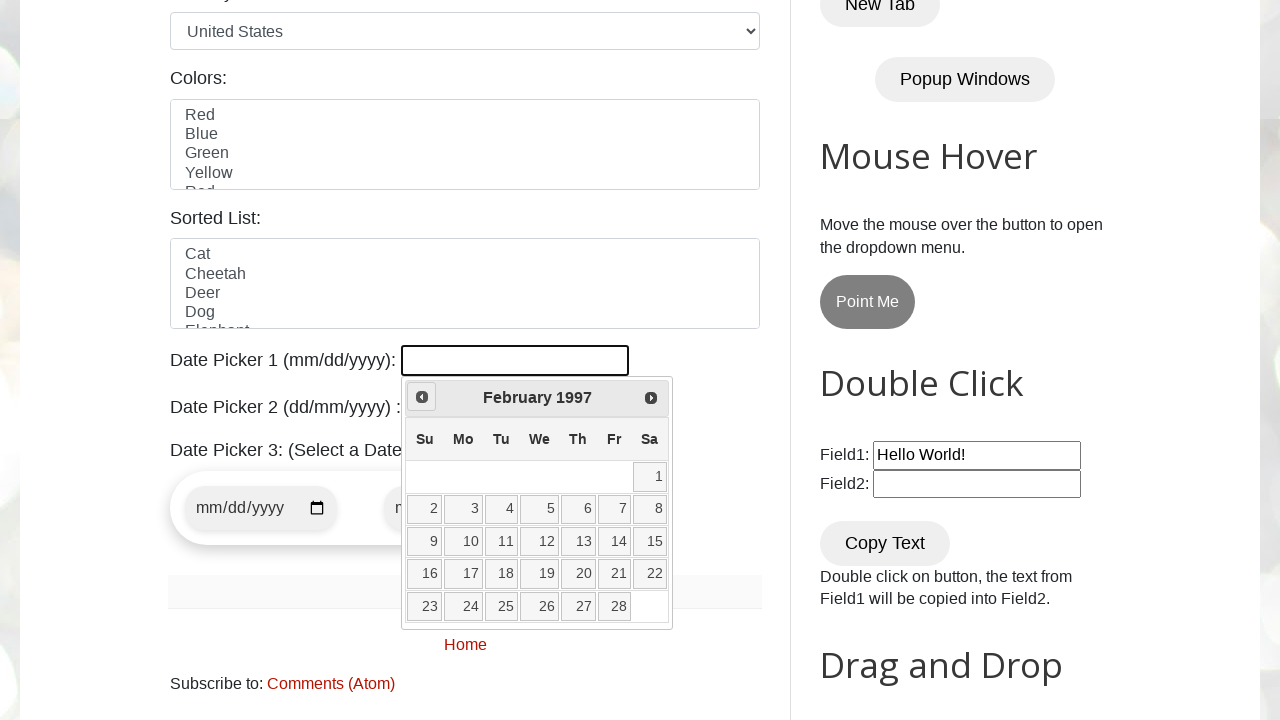

Clicked Prev button to navigate backwards (current: February 1997) at (422, 397) on a[title="Prev"]
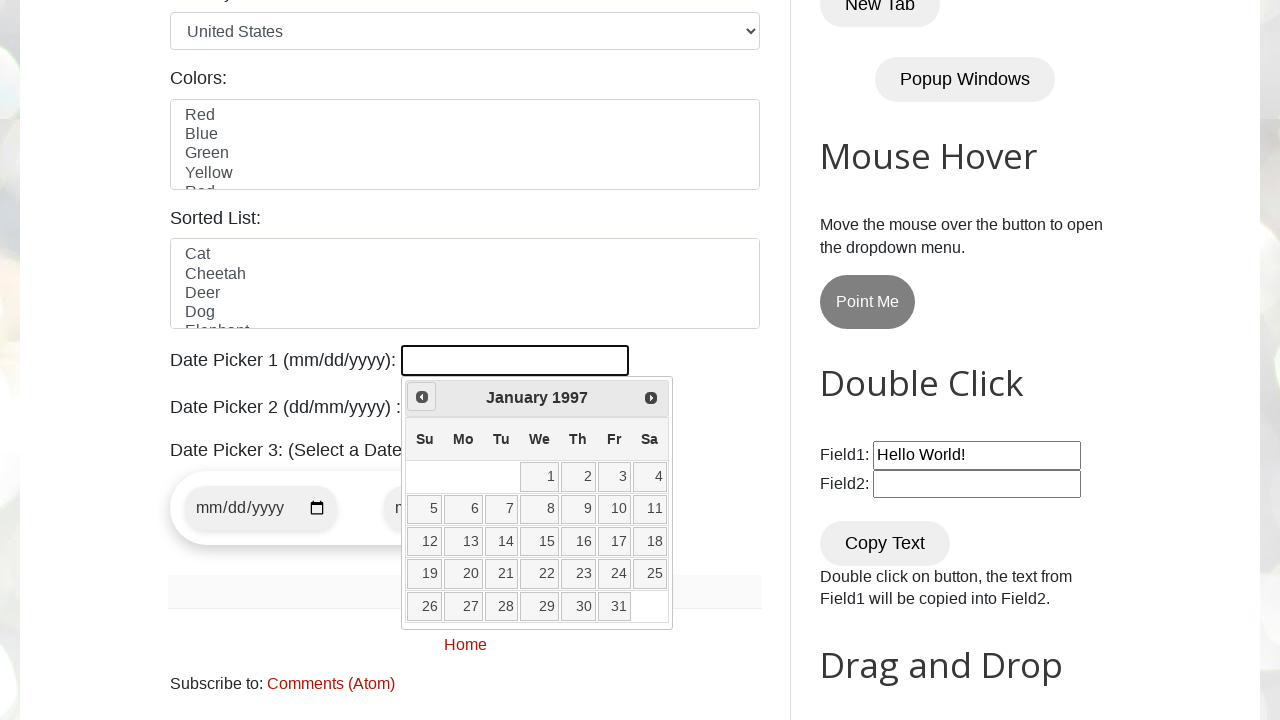

Clicked Prev button to navigate backwards (current: January 1997) at (422, 397) on a[title="Prev"]
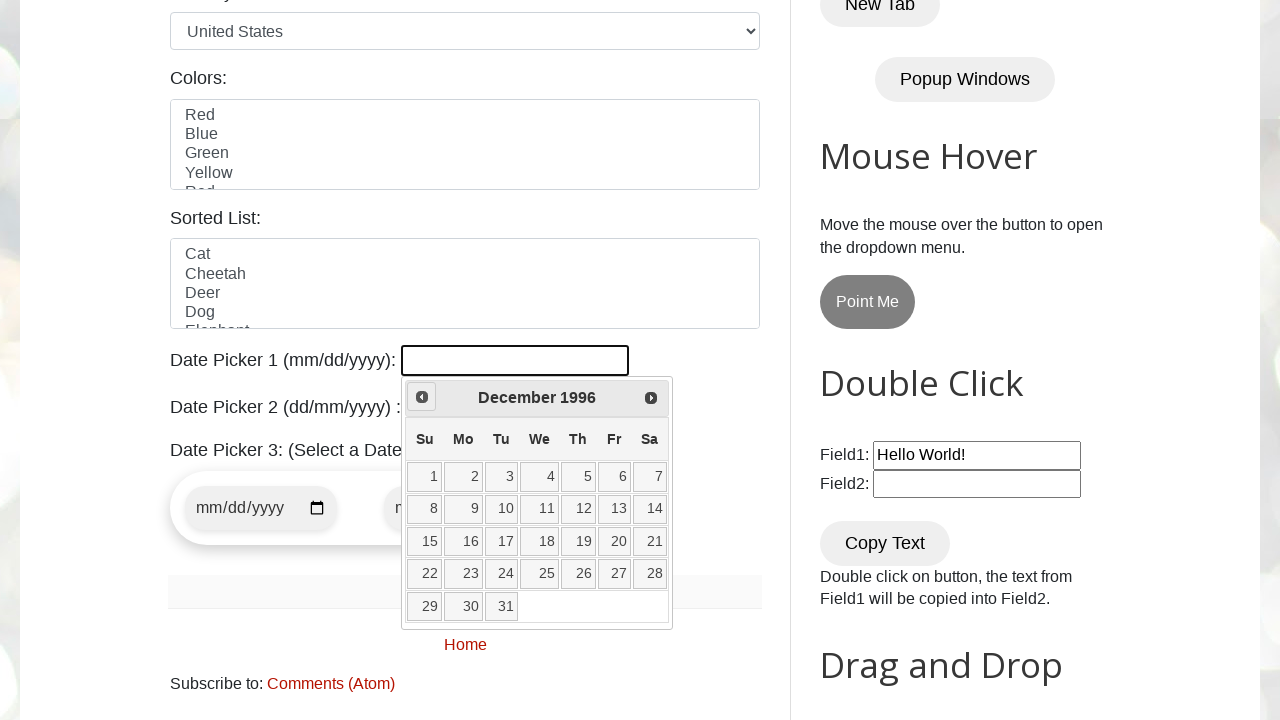

Clicked Prev button to navigate backwards (current: December 1996) at (422, 397) on a[title="Prev"]
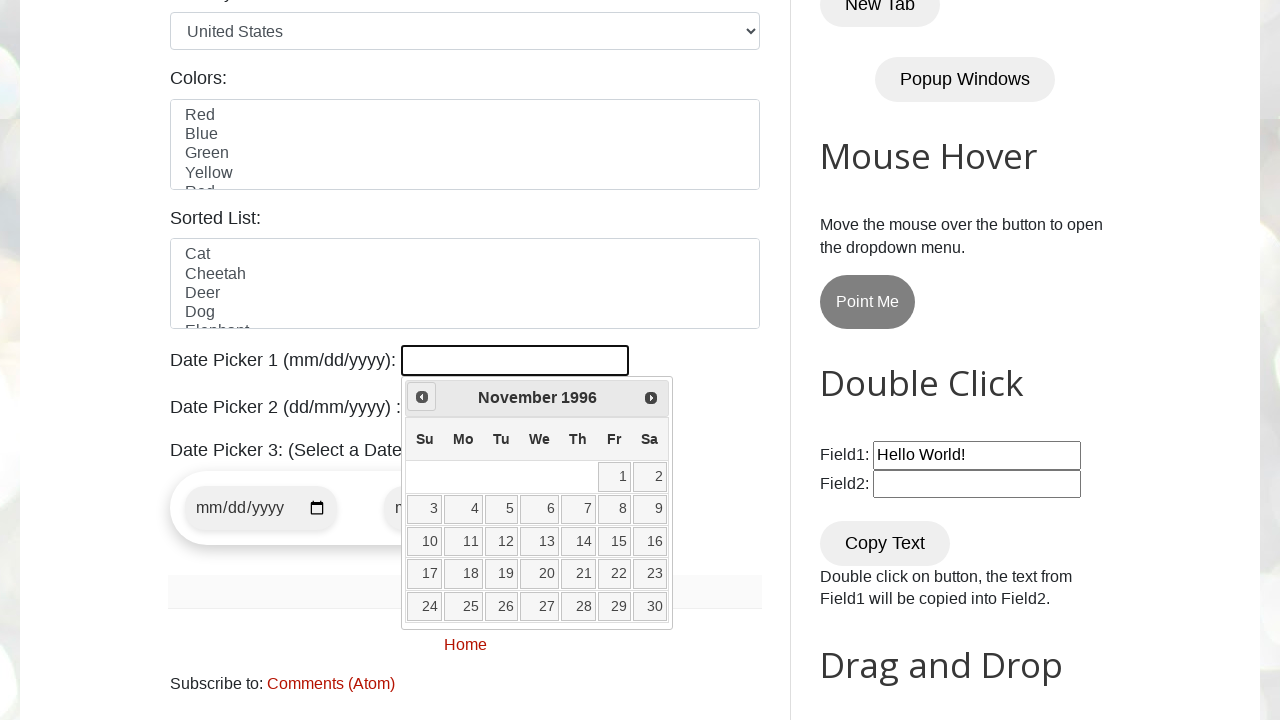

Clicked Prev button to navigate backwards (current: November 1996) at (422, 397) on a[title="Prev"]
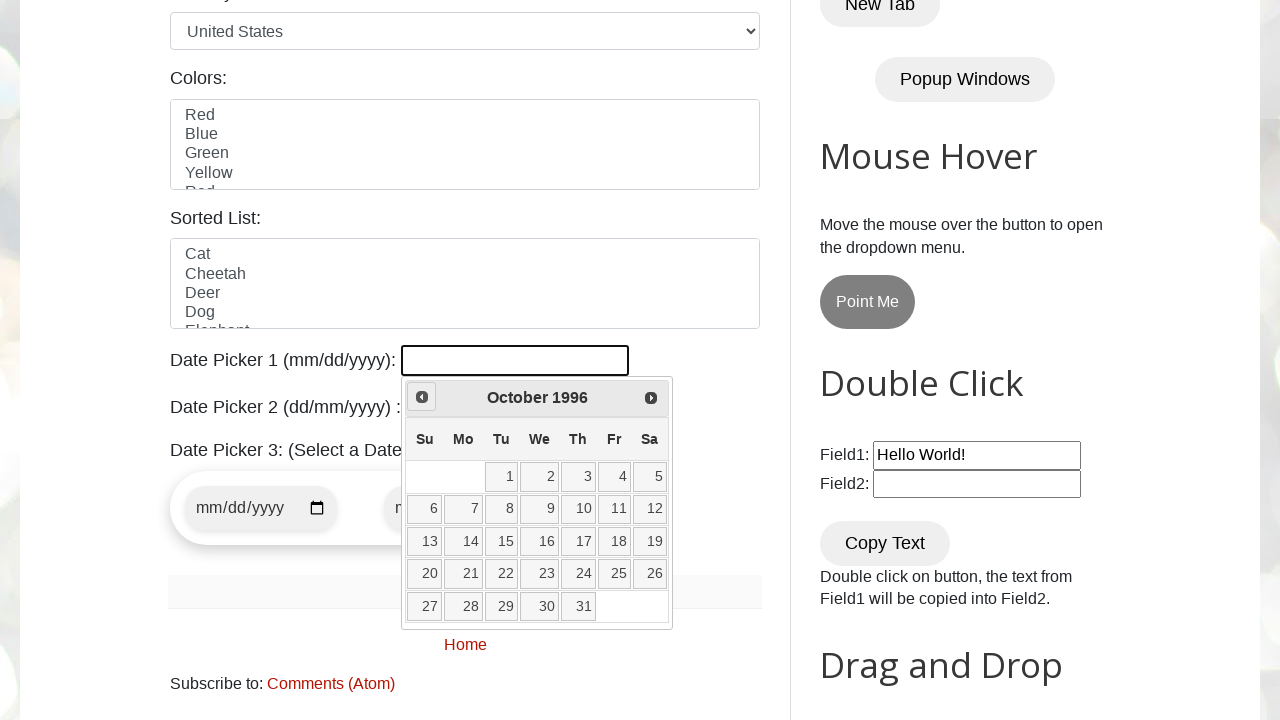

Clicked Prev button to navigate backwards (current: October 1996) at (422, 397) on a[title="Prev"]
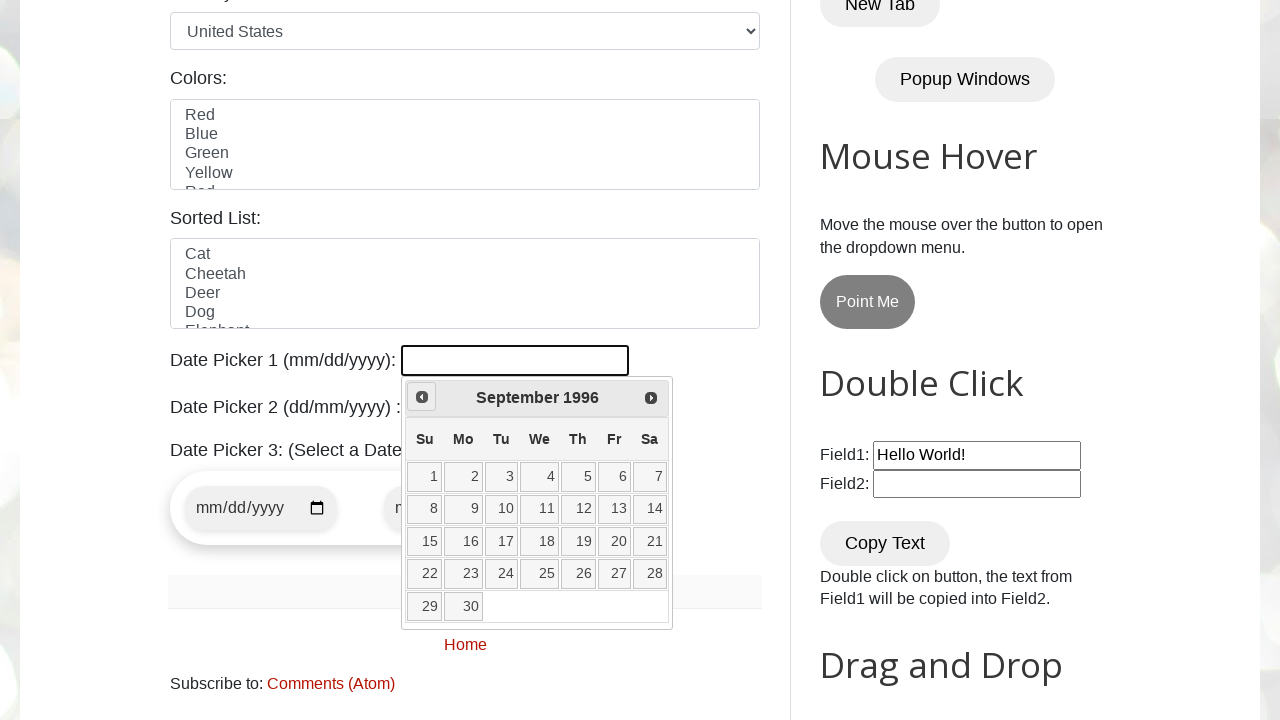

Clicked Prev button to navigate backwards (current: September 1996) at (422, 397) on a[title="Prev"]
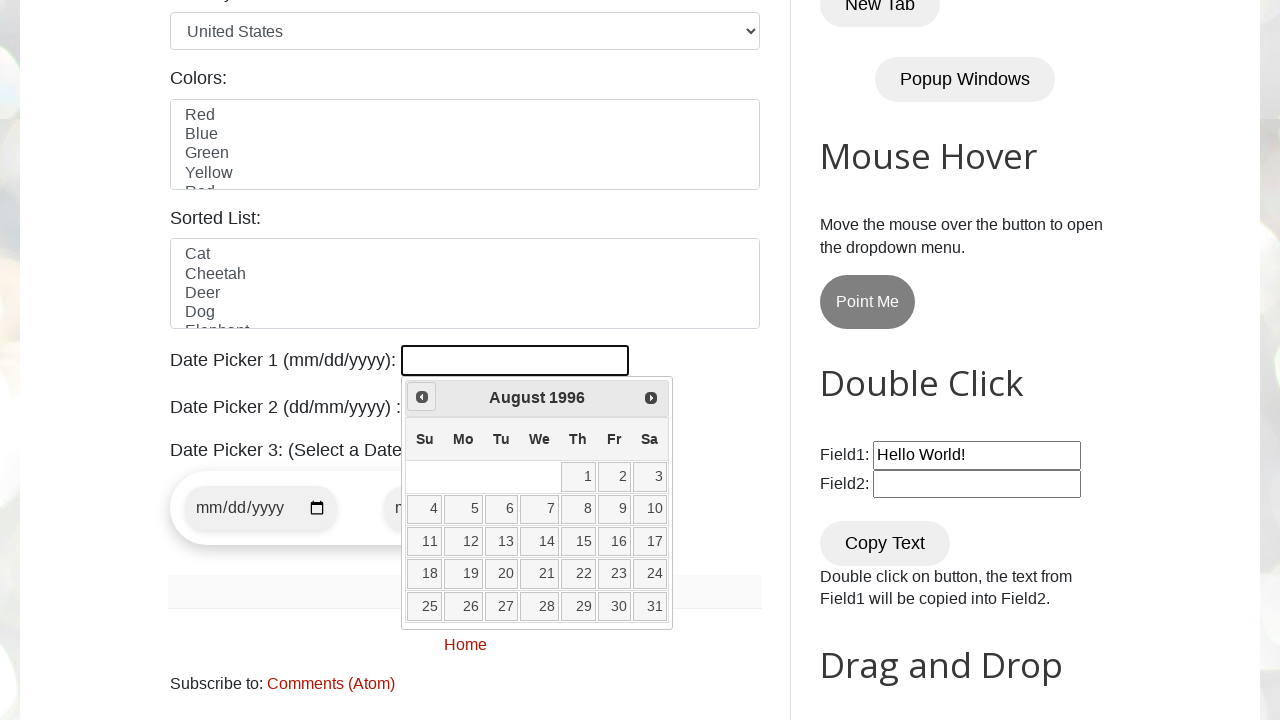

Clicked Prev button to navigate backwards (current: August 1996) at (422, 397) on a[title="Prev"]
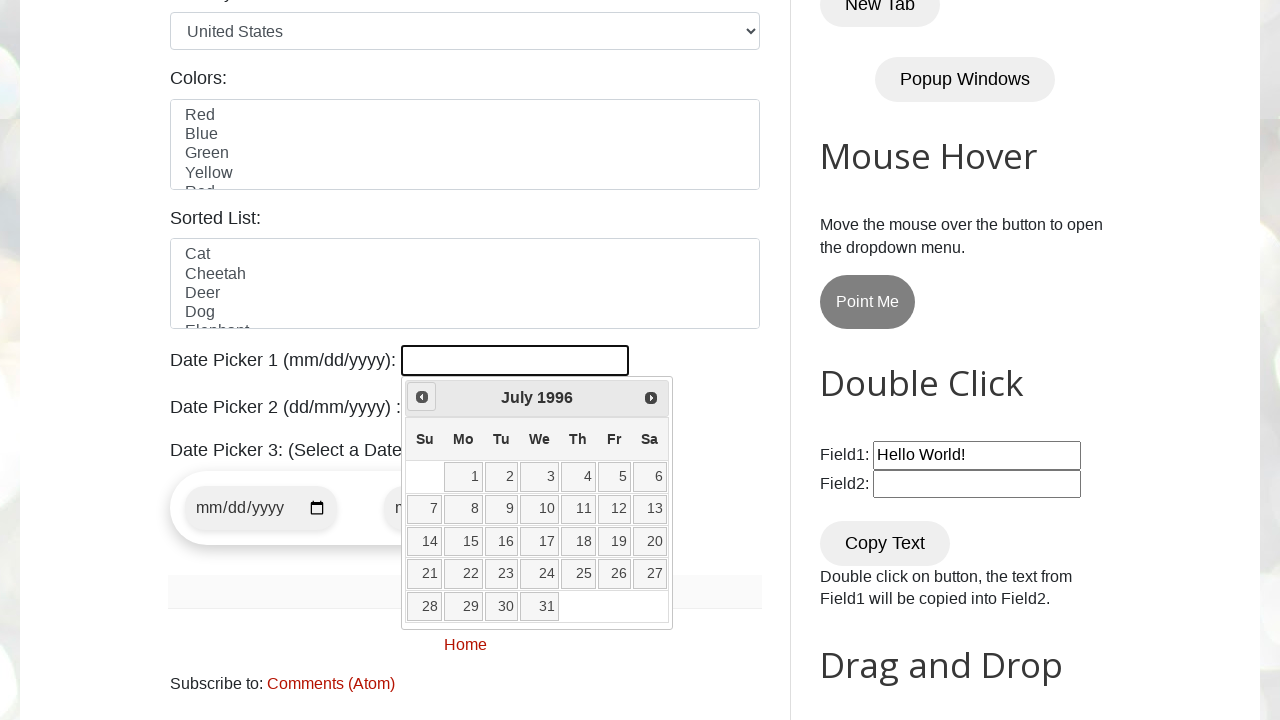

Clicked Prev button to navigate backwards (current: July 1996) at (422, 397) on a[title="Prev"]
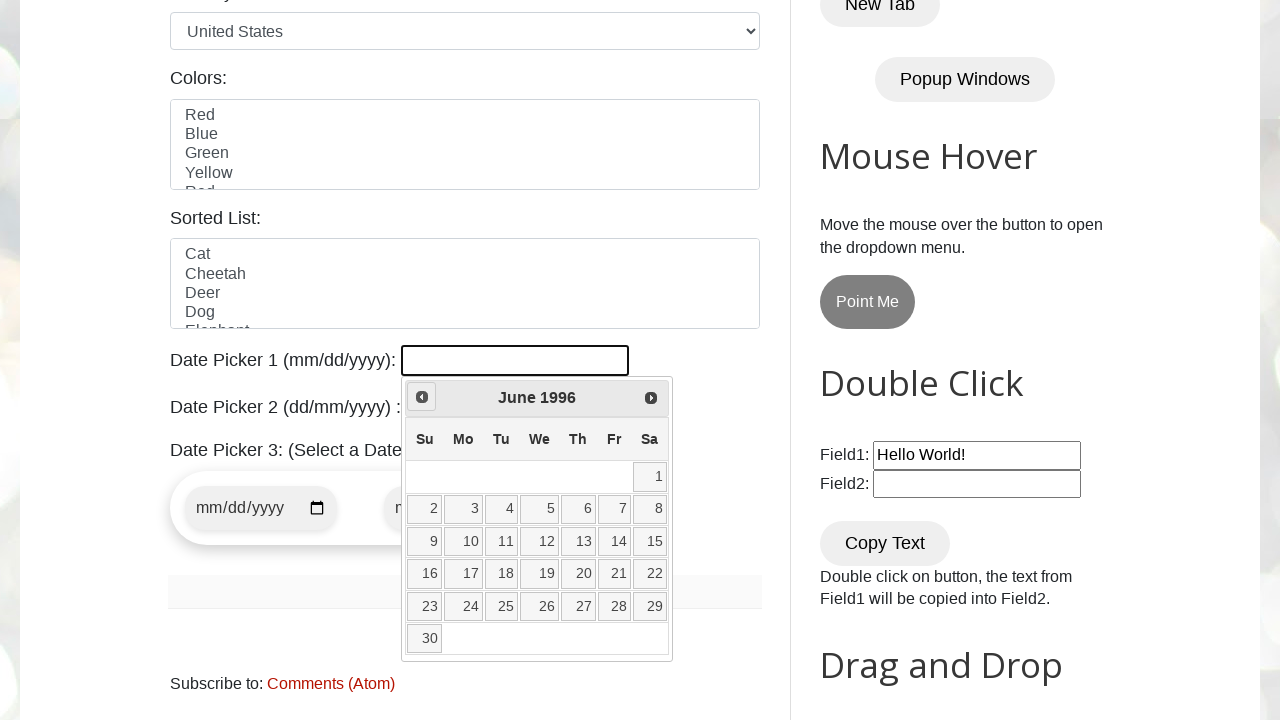

Clicked Prev button to navigate backwards (current: June 1996) at (422, 397) on a[title="Prev"]
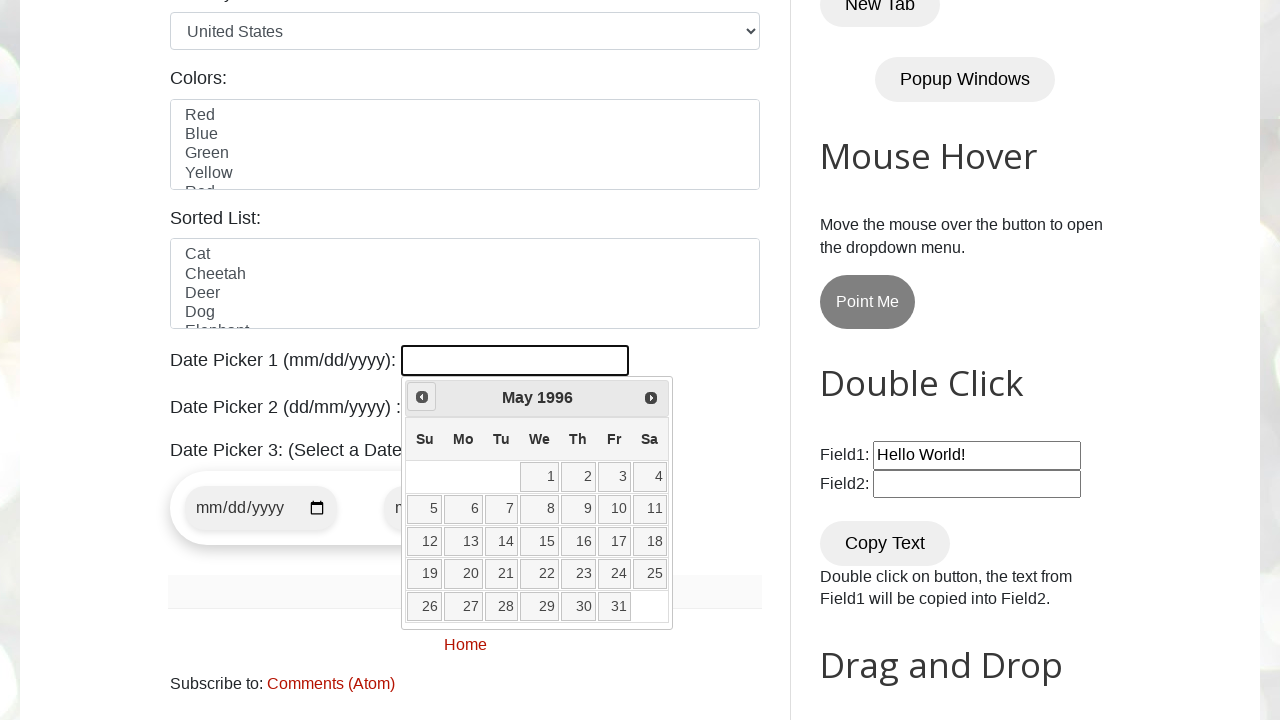

Clicked Prev button to navigate backwards (current: May 1996) at (422, 397) on a[title="Prev"]
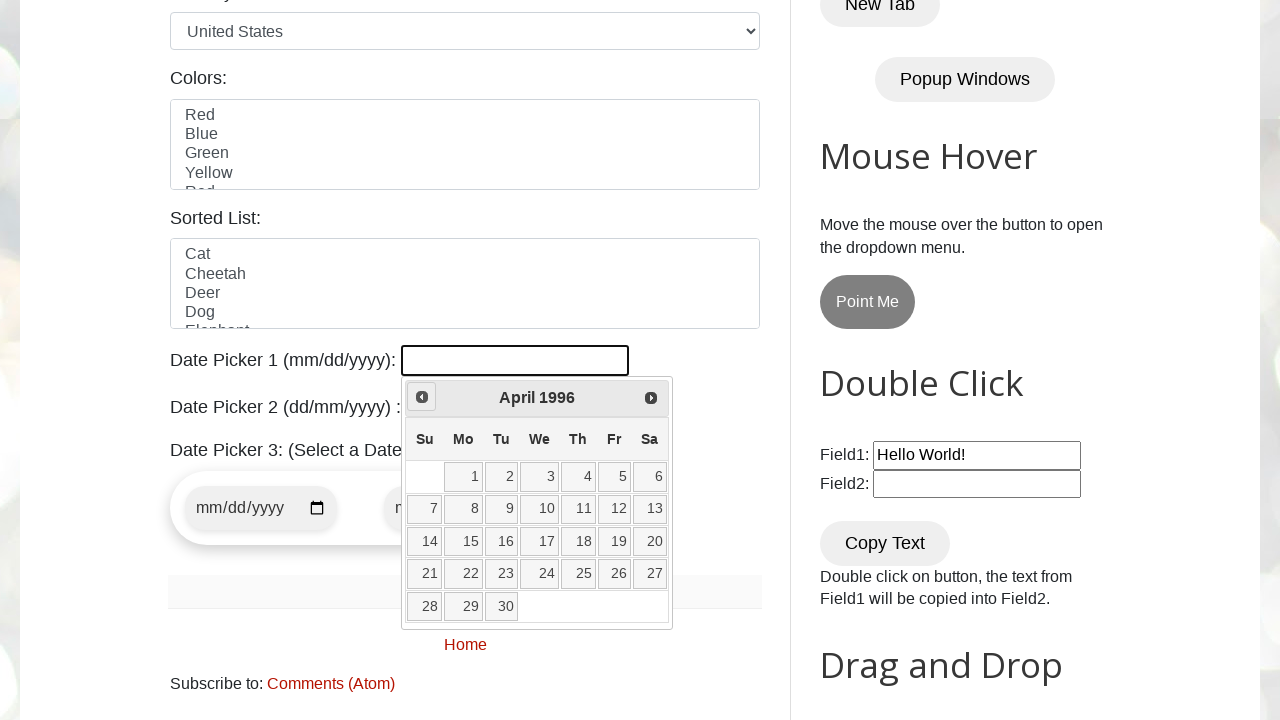

Clicked Prev button to navigate backwards (current: April 1996) at (422, 397) on a[title="Prev"]
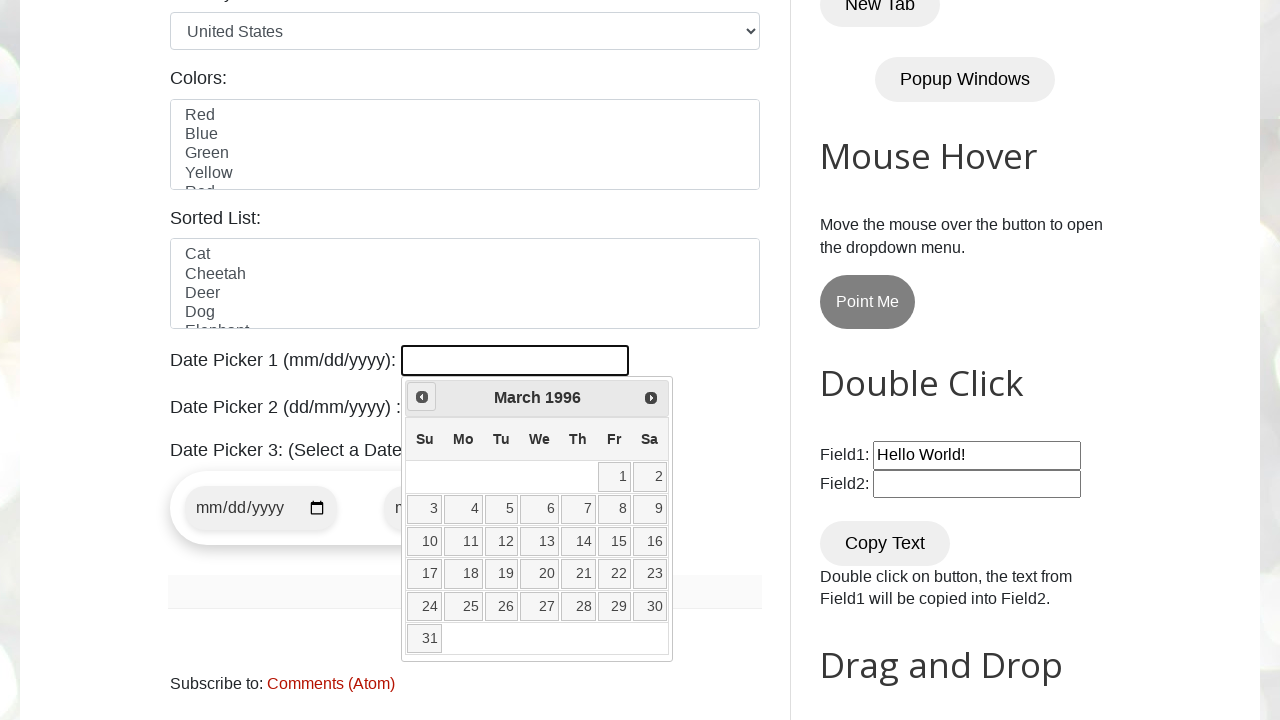

Clicked Prev button to navigate backwards (current: March 1996) at (422, 397) on a[title="Prev"]
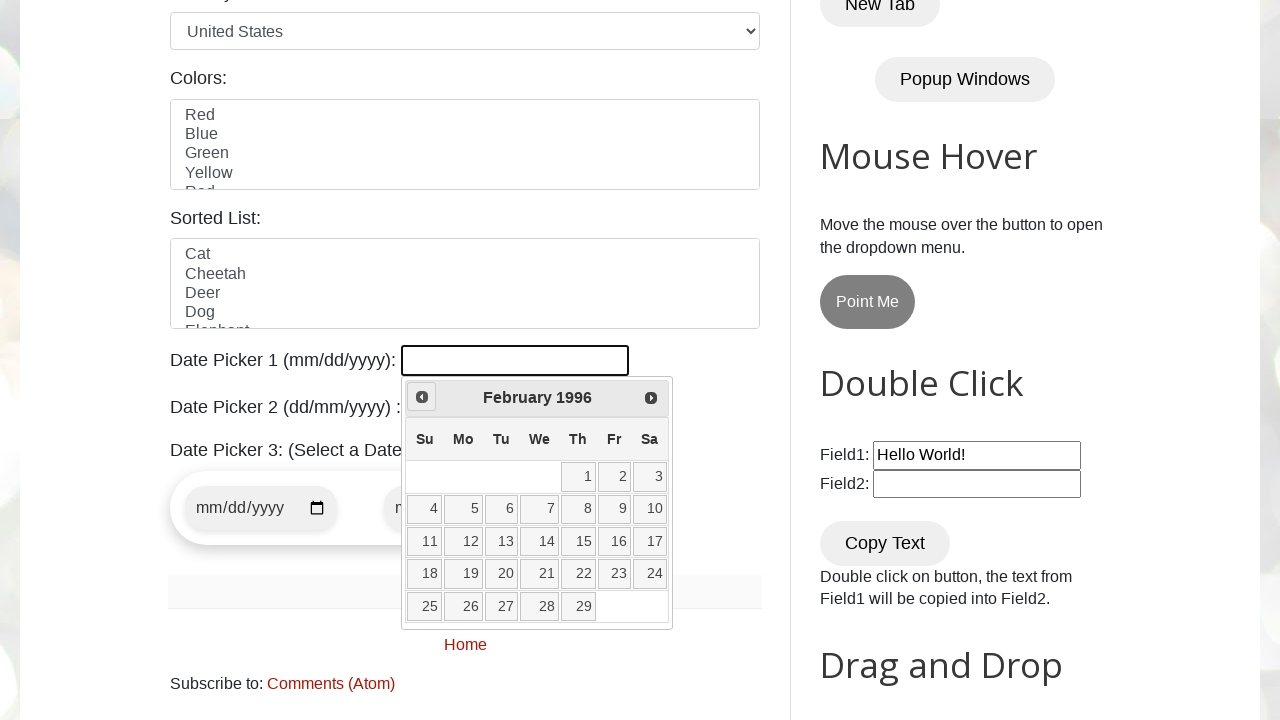

Clicked Prev button to navigate backwards (current: February 1996) at (422, 397) on a[title="Prev"]
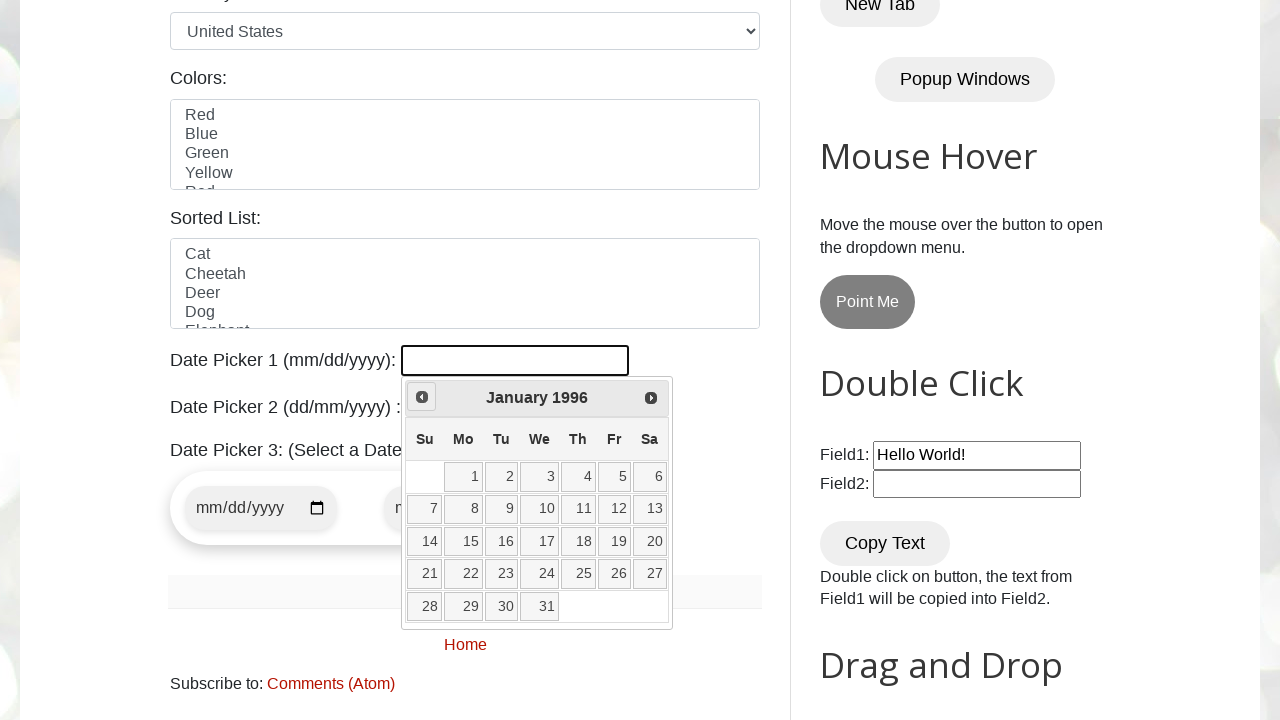

Clicked Prev button to navigate backwards (current: January 1996) at (422, 397) on a[title="Prev"]
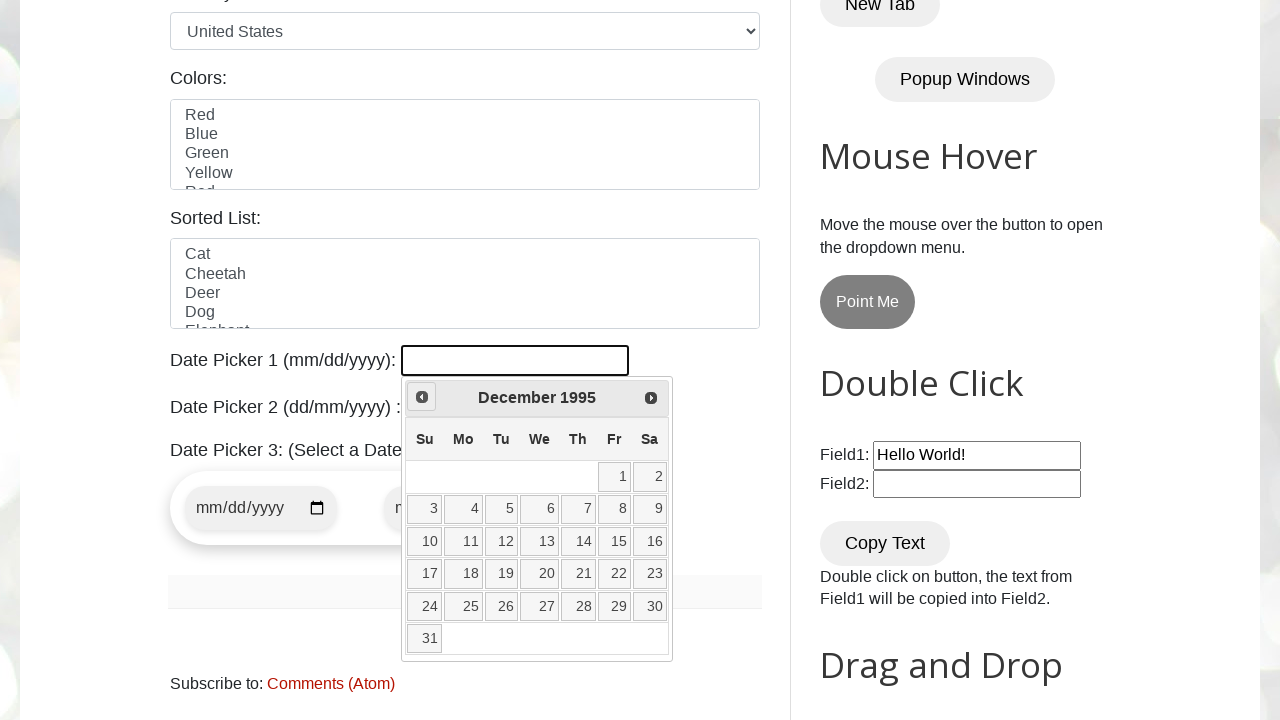

Clicked Prev button to navigate backwards (current: December 1995) at (422, 397) on a[title="Prev"]
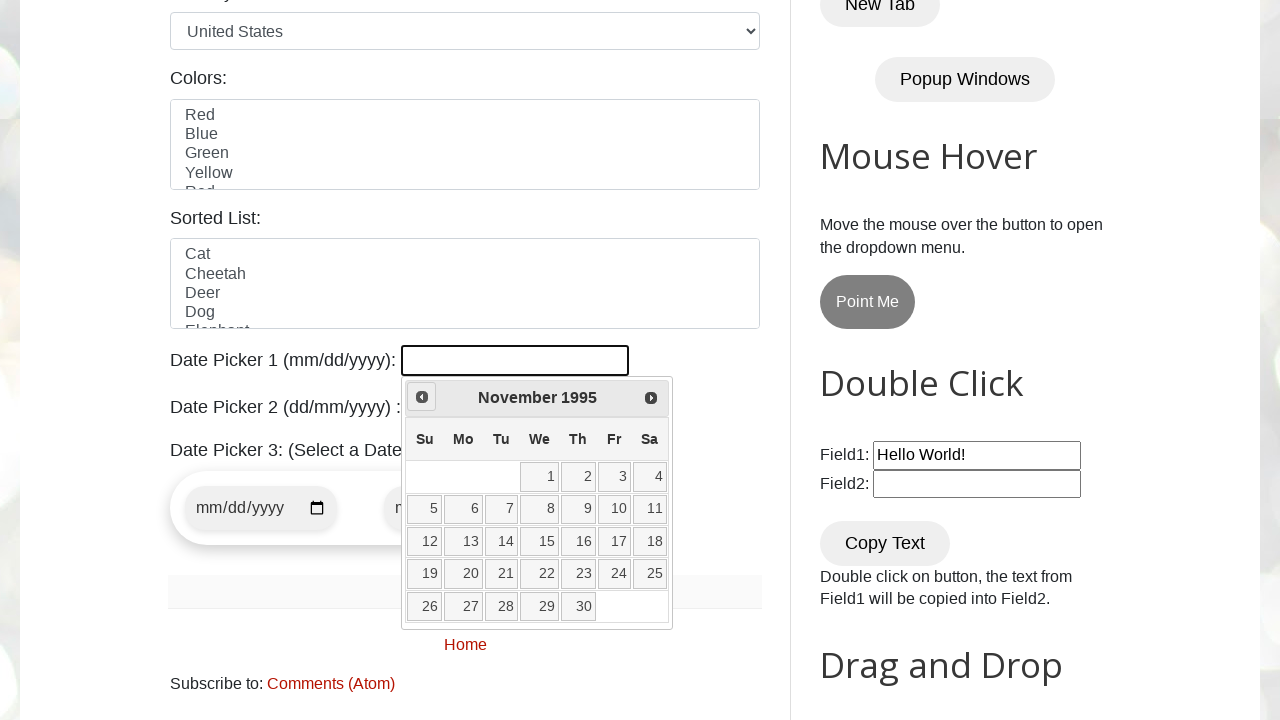

Clicked Prev button to navigate backwards (current: November 1995) at (422, 397) on a[title="Prev"]
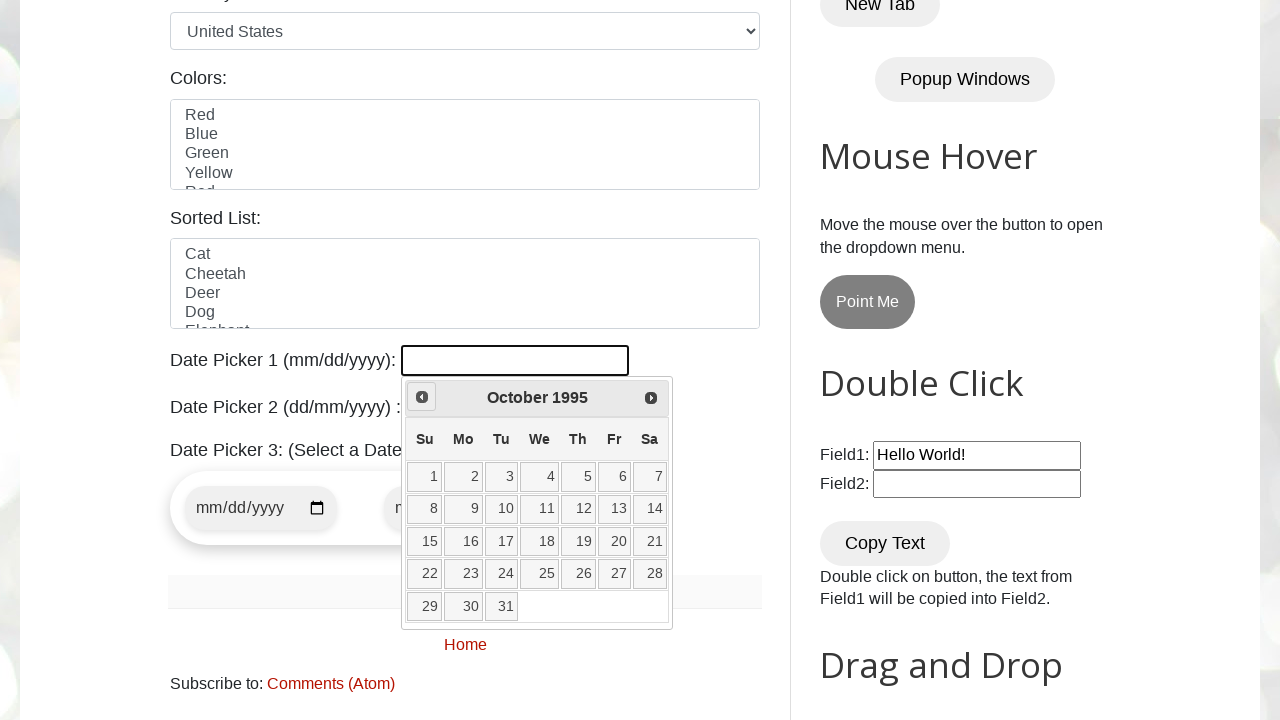

Clicked Prev button to navigate backwards (current: October 1995) at (422, 397) on a[title="Prev"]
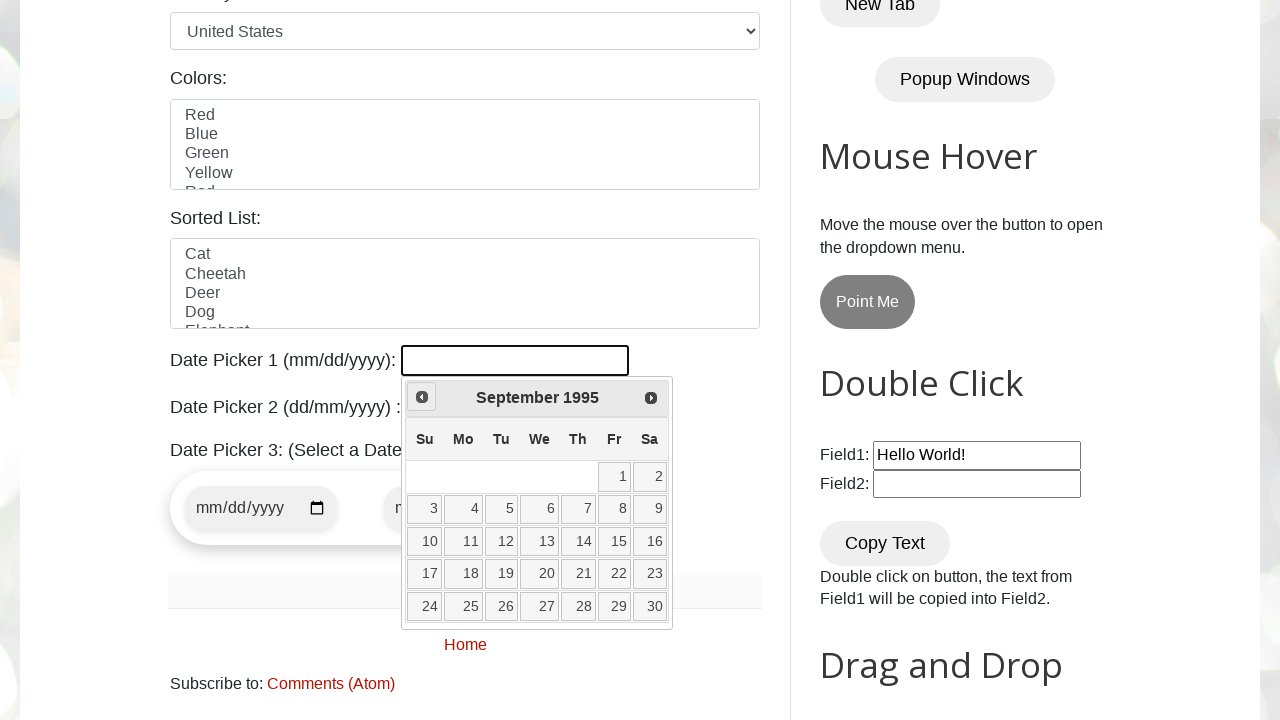

Clicked Prev button to navigate backwards (current: September 1995) at (422, 397) on a[title="Prev"]
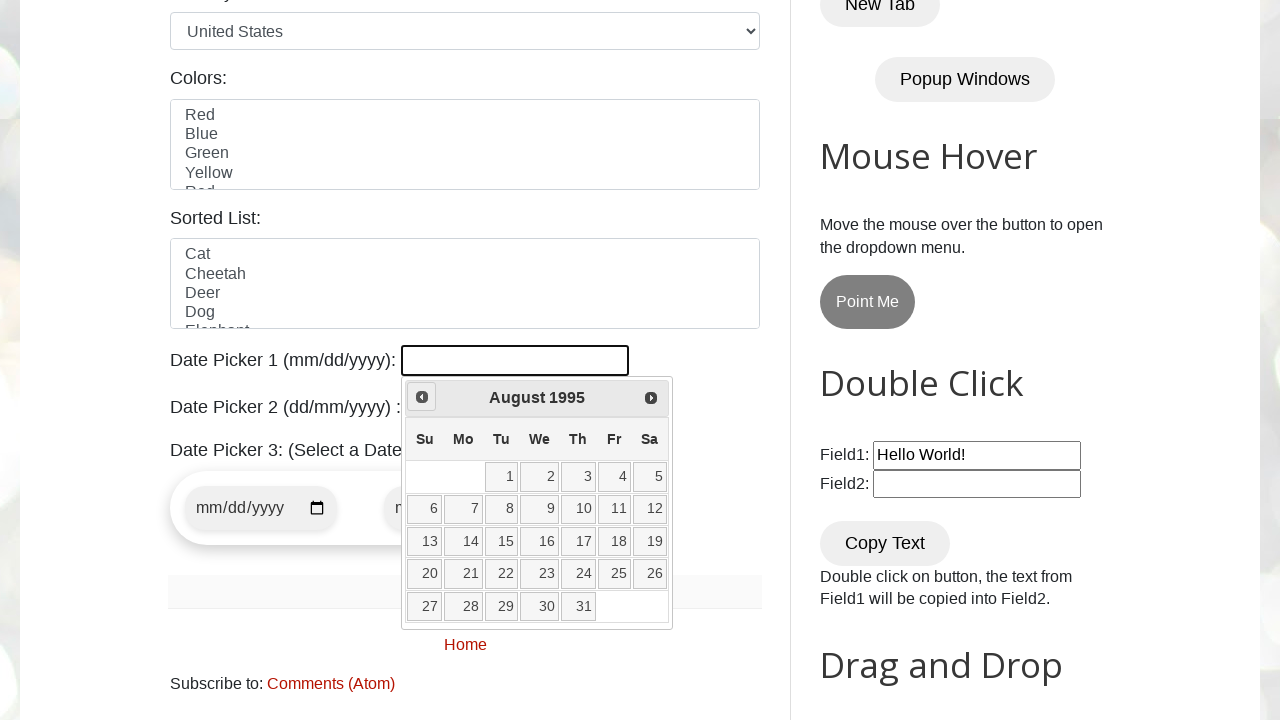

Clicked Prev button to navigate backwards (current: August 1995) at (422, 397) on a[title="Prev"]
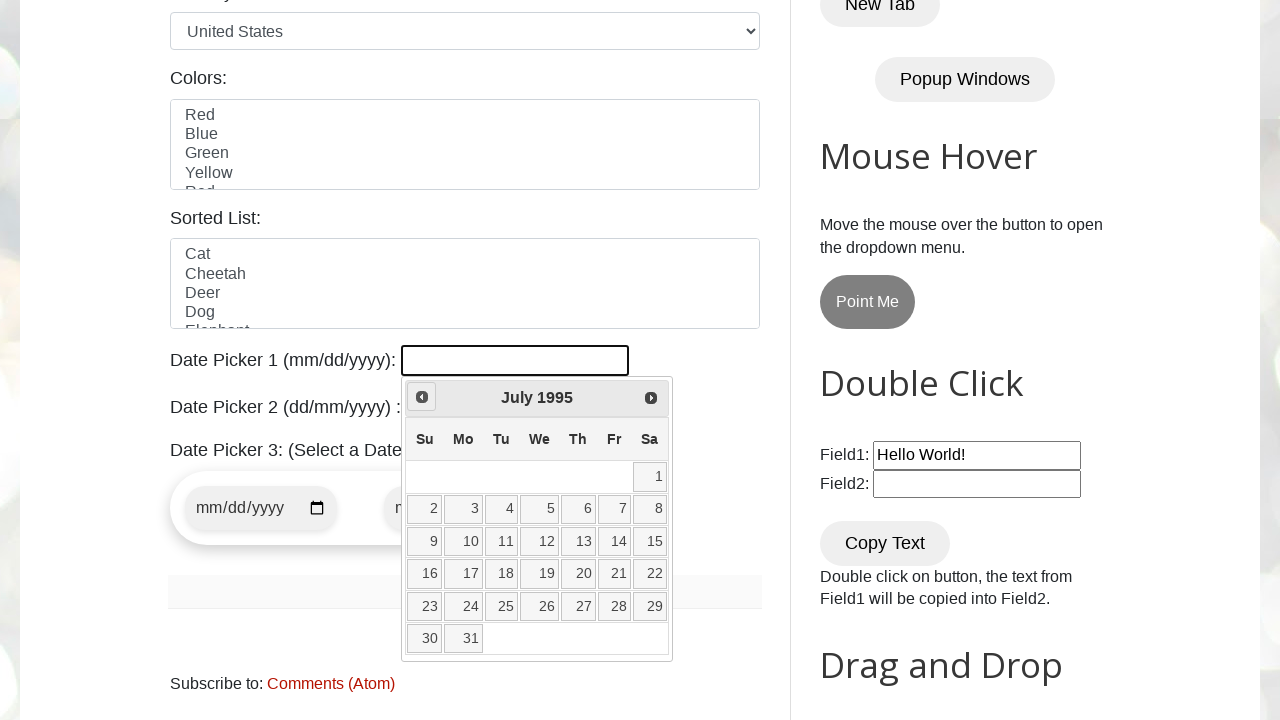

Clicked Prev button to navigate backwards (current: July 1995) at (422, 397) on a[title="Prev"]
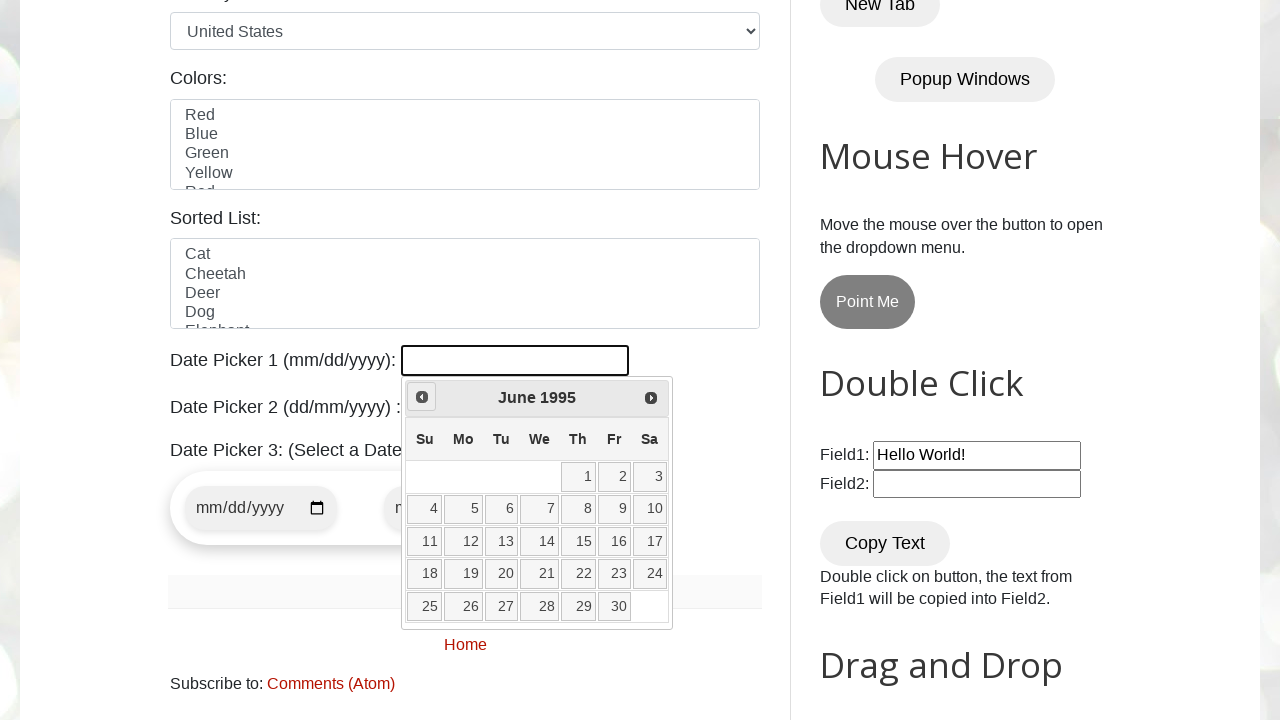

Clicked Prev button to navigate backwards (current: June 1995) at (422, 397) on a[title="Prev"]
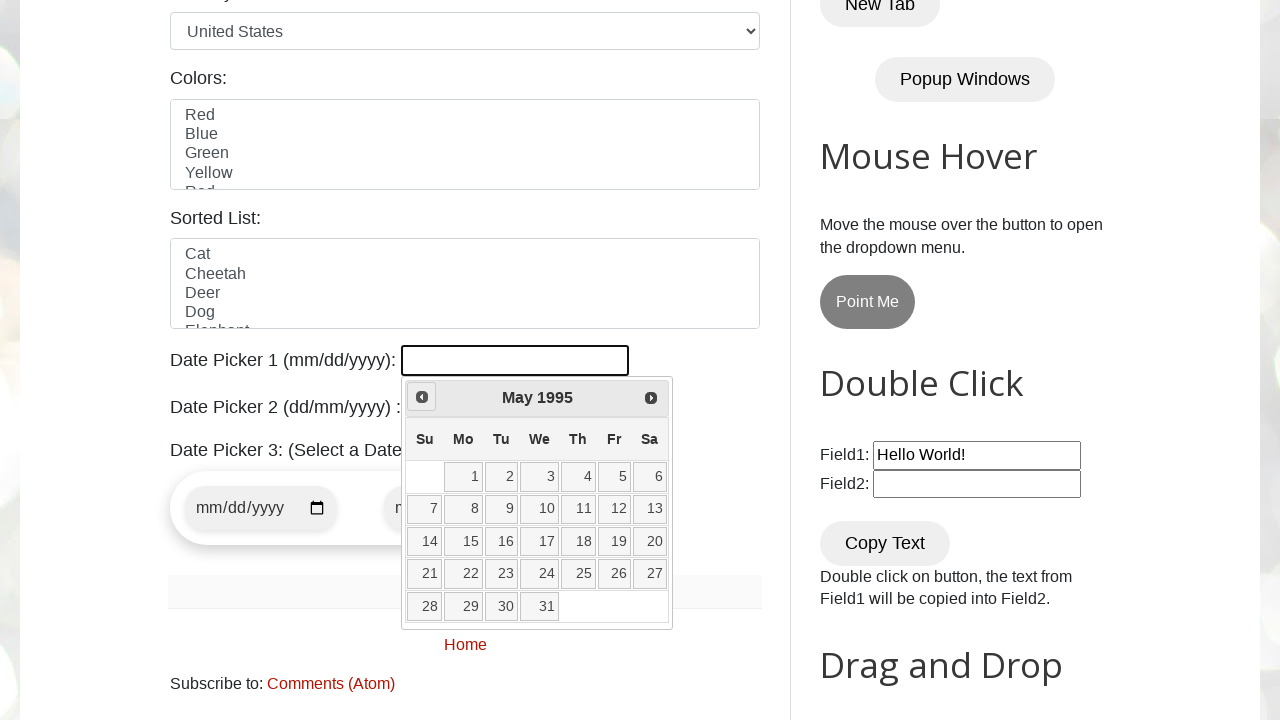

Clicked Prev button to navigate backwards (current: May 1995) at (422, 397) on a[title="Prev"]
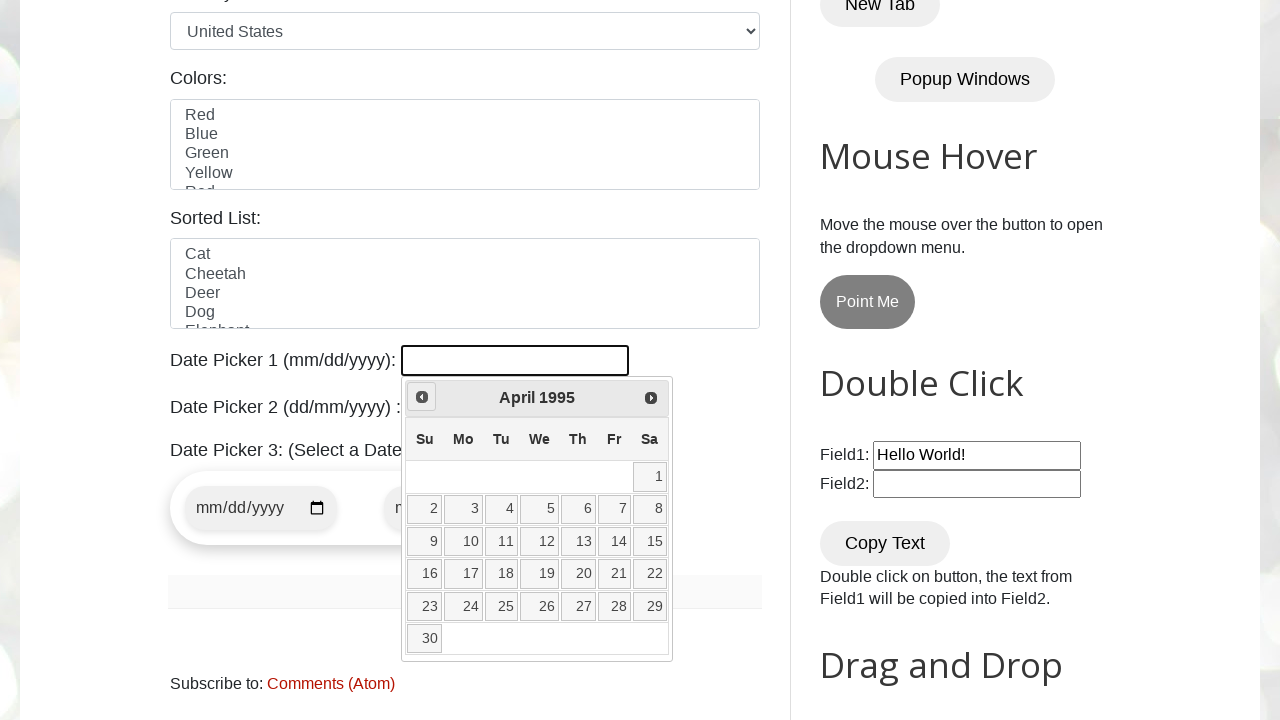

Clicked Prev button to navigate backwards (current: April 1995) at (422, 397) on a[title="Prev"]
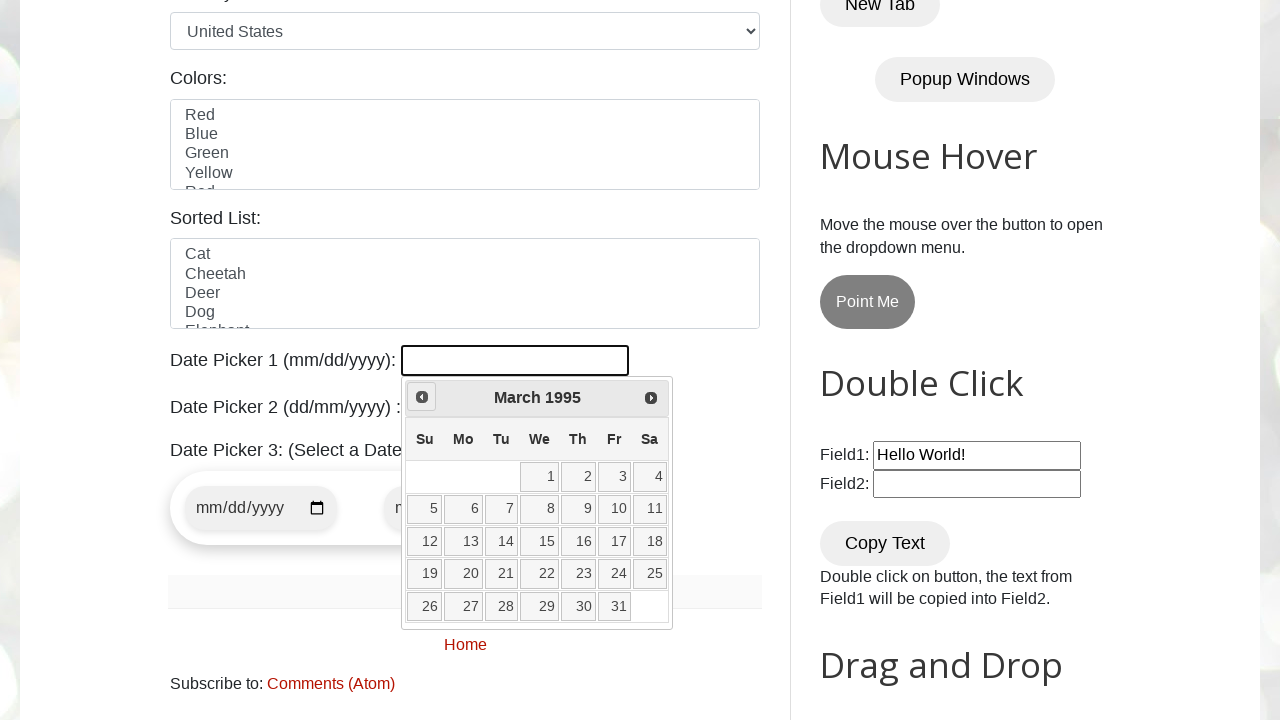

Clicked Prev button to navigate backwards (current: March 1995) at (422, 397) on a[title="Prev"]
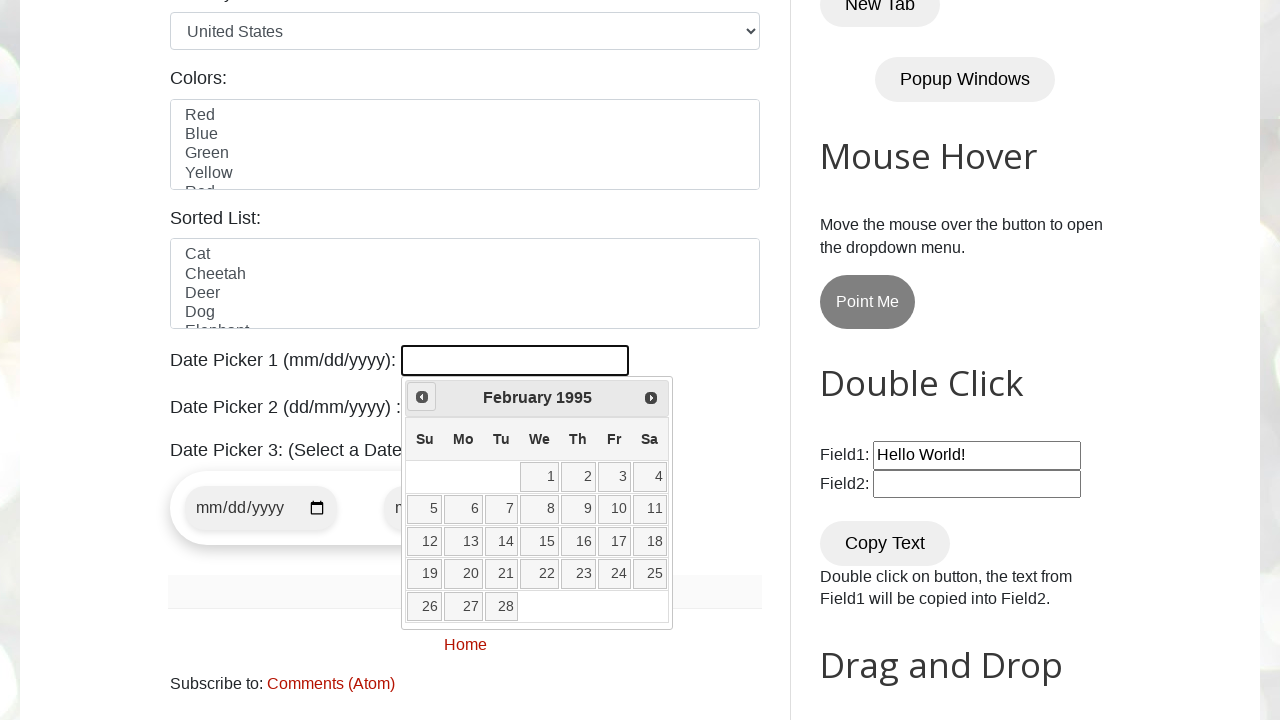

Clicked Prev button to navigate backwards (current: February 1995) at (422, 397) on a[title="Prev"]
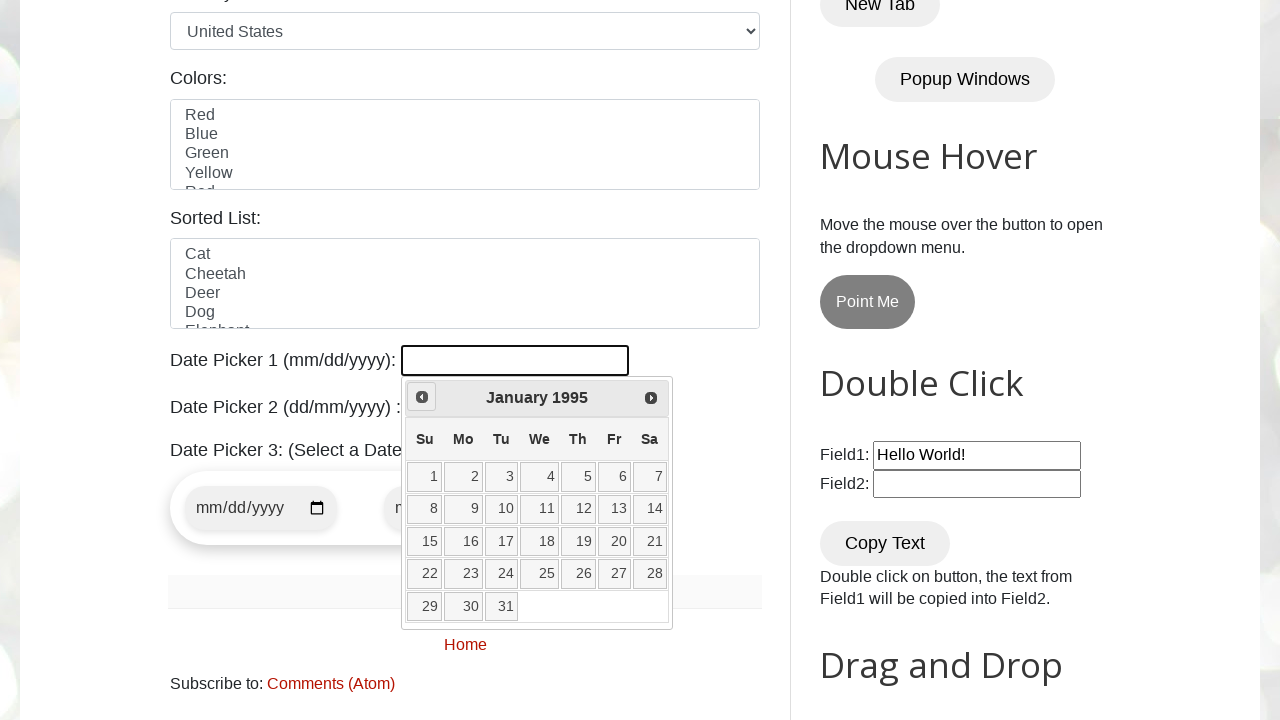

Clicked Prev button to navigate backwards (current: January 1995) at (422, 397) on a[title="Prev"]
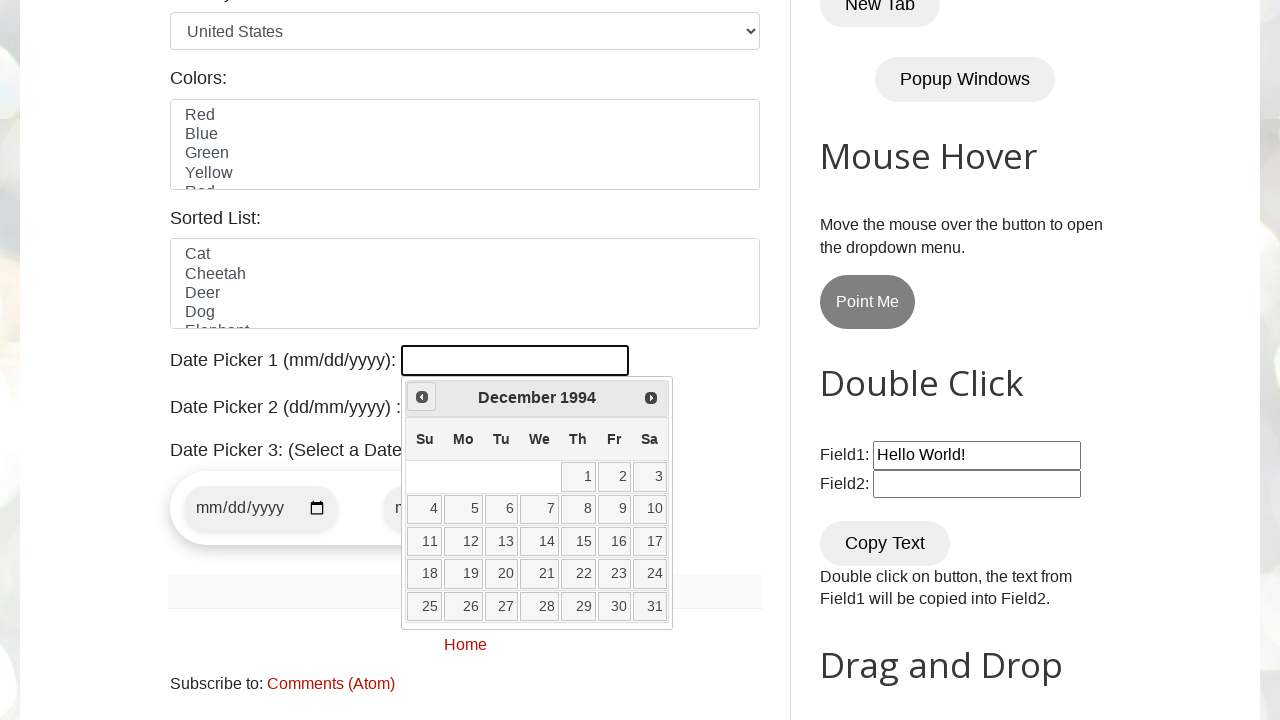

Clicked Prev button to navigate backwards (current: December 1994) at (422, 397) on a[title="Prev"]
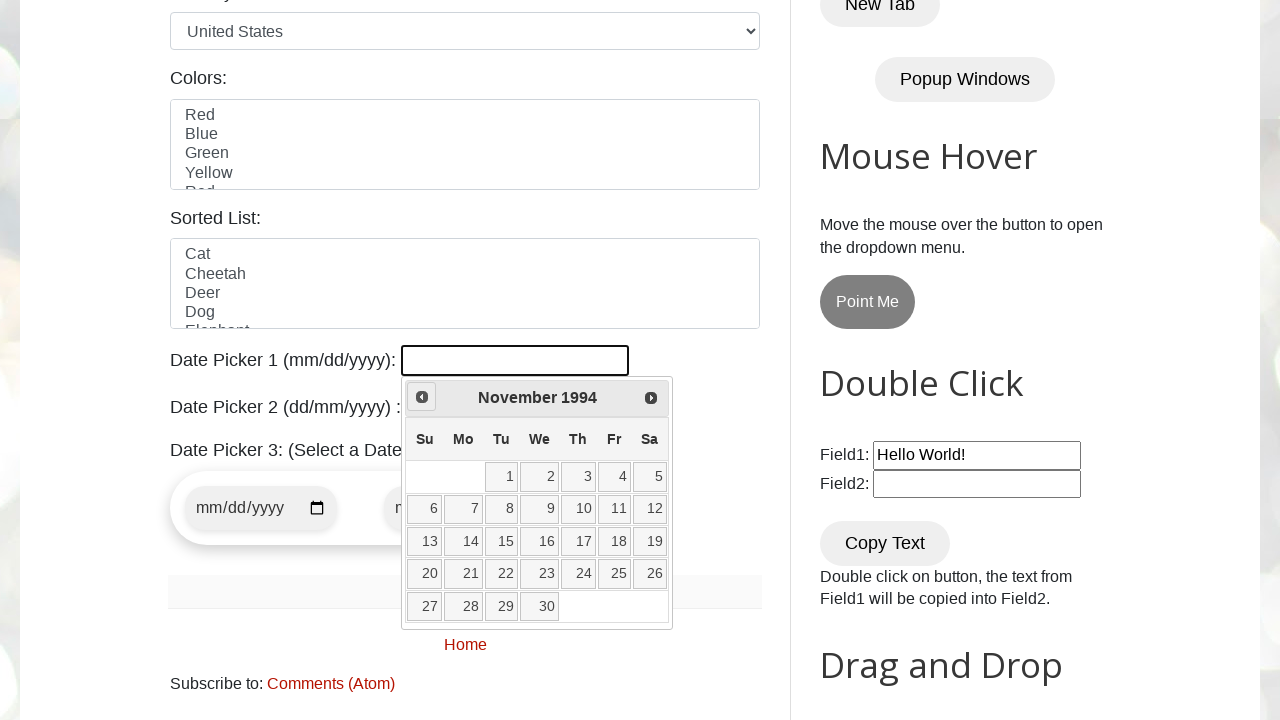

Clicked Prev button to navigate backwards (current: November 1994) at (422, 397) on a[title="Prev"]
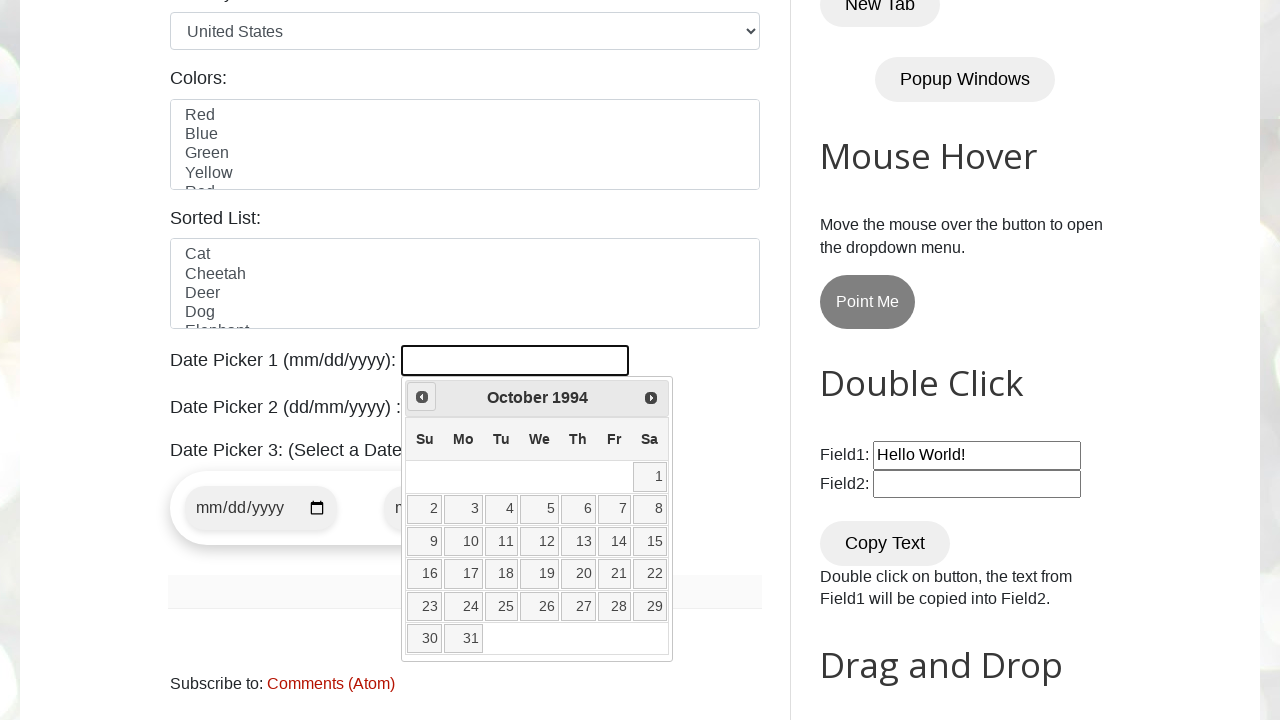

Clicked Prev button to navigate backwards (current: October 1994) at (422, 397) on a[title="Prev"]
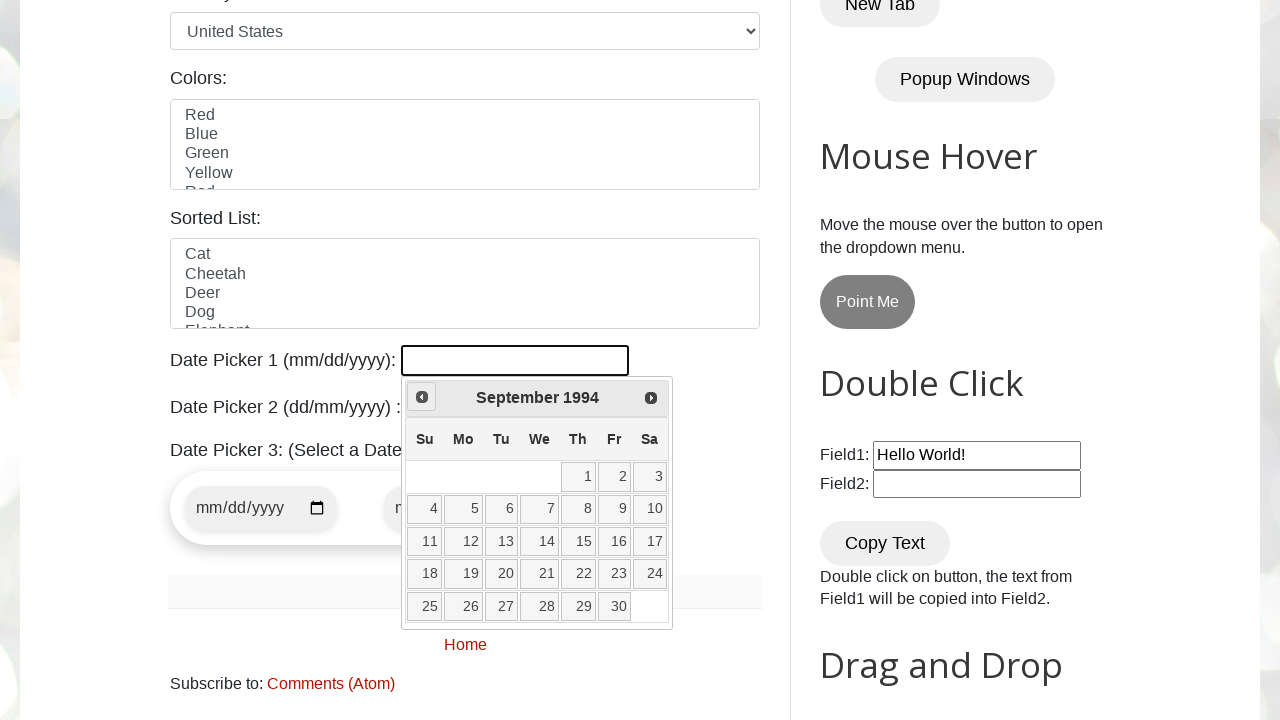

Clicked Prev button to navigate backwards (current: September 1994) at (422, 397) on a[title="Prev"]
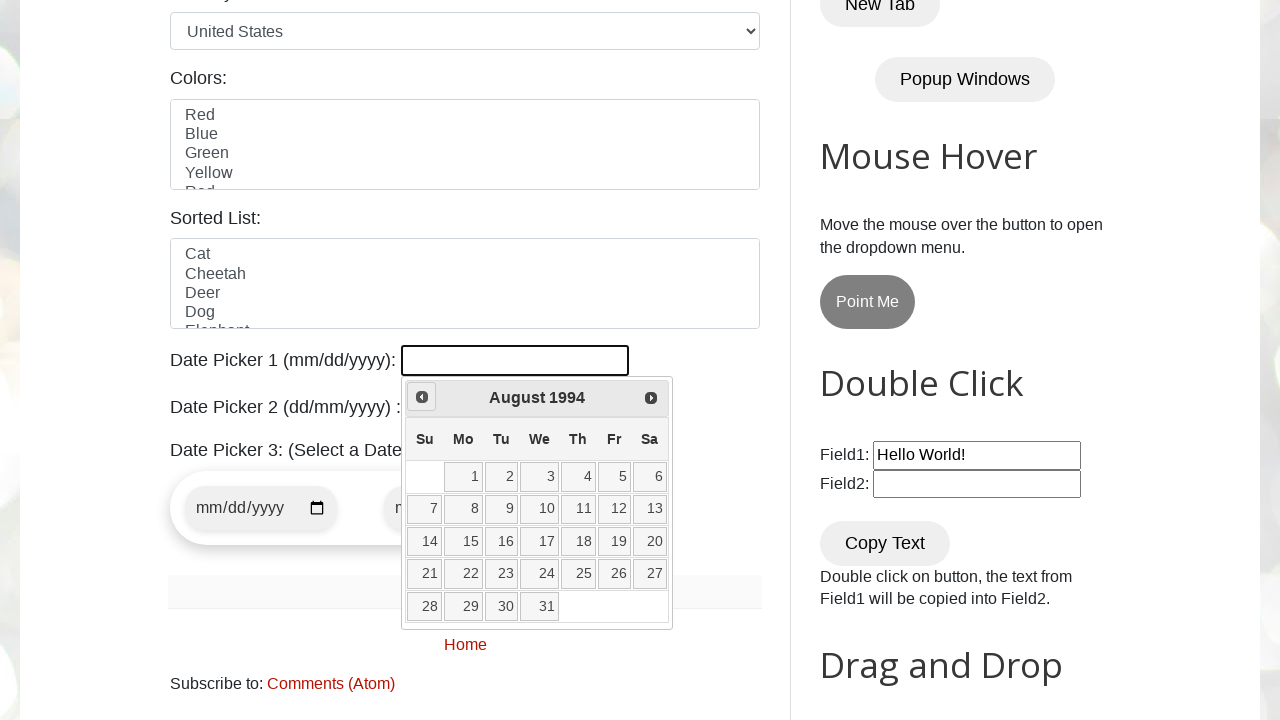

Clicked Prev button to navigate backwards (current: August 1994) at (422, 397) on a[title="Prev"]
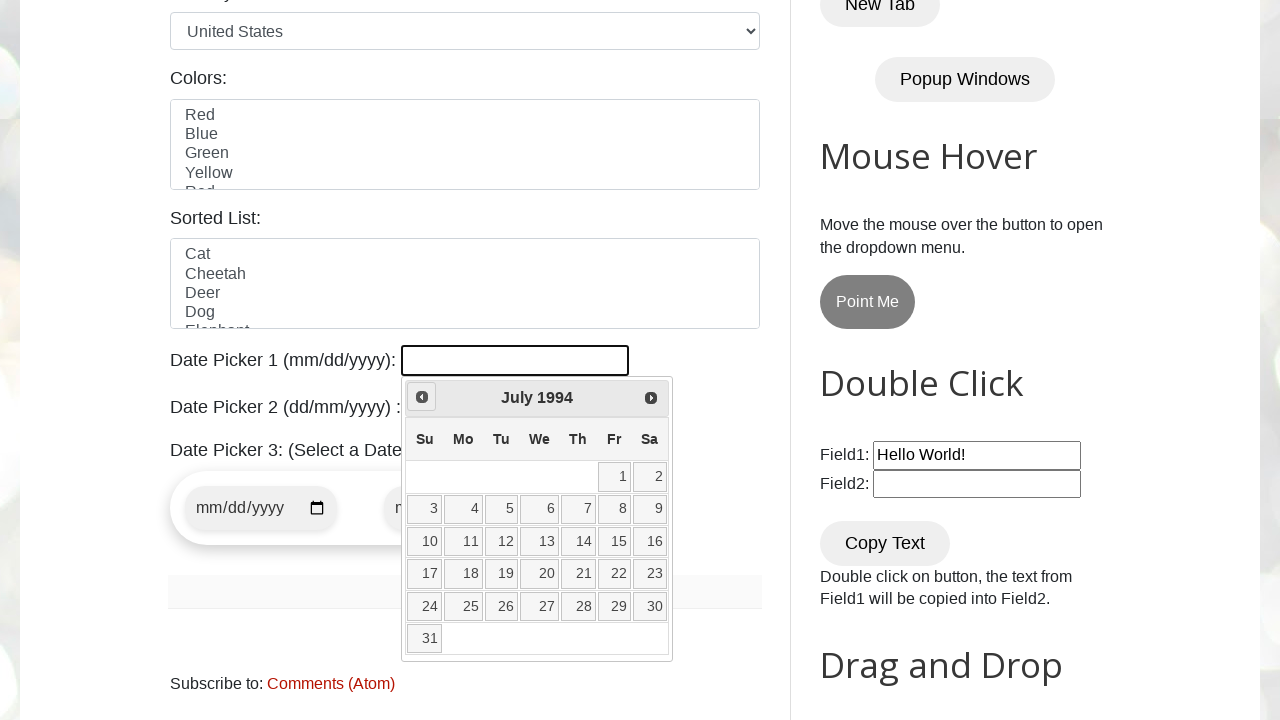

Clicked Prev button to navigate backwards (current: July 1994) at (422, 397) on a[title="Prev"]
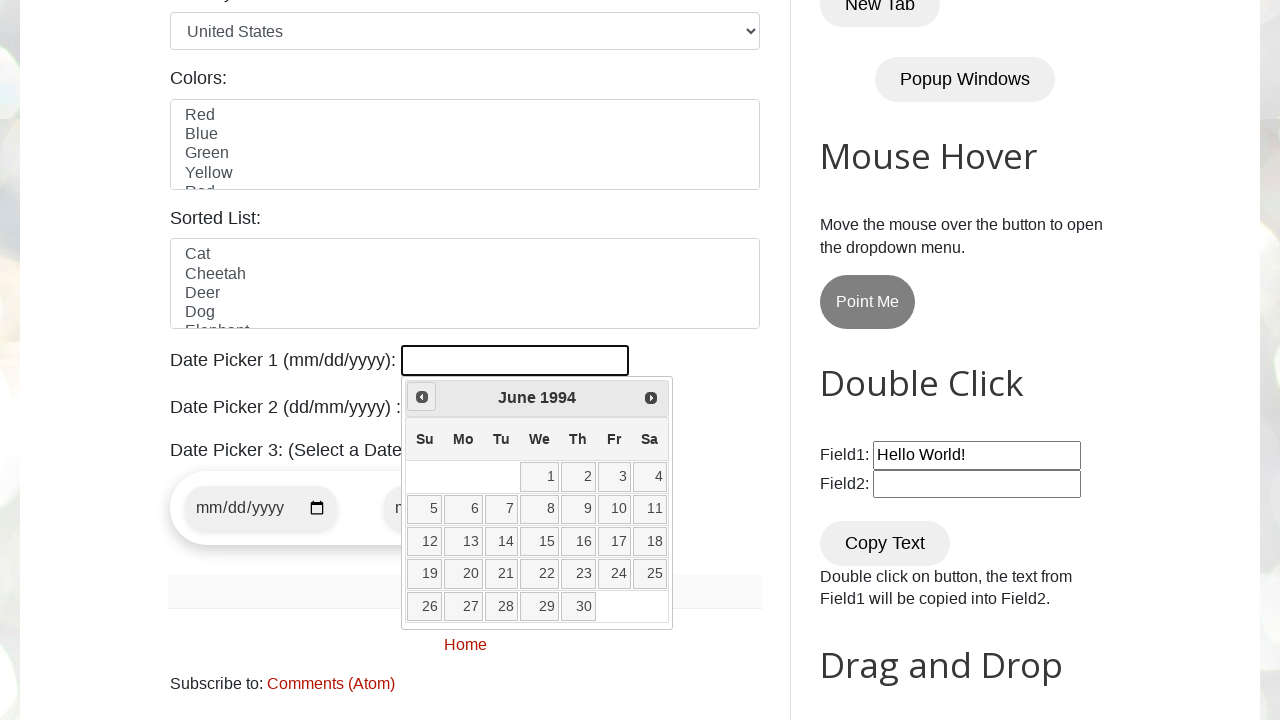

Clicked Prev button to navigate backwards (current: June 1994) at (422, 397) on a[title="Prev"]
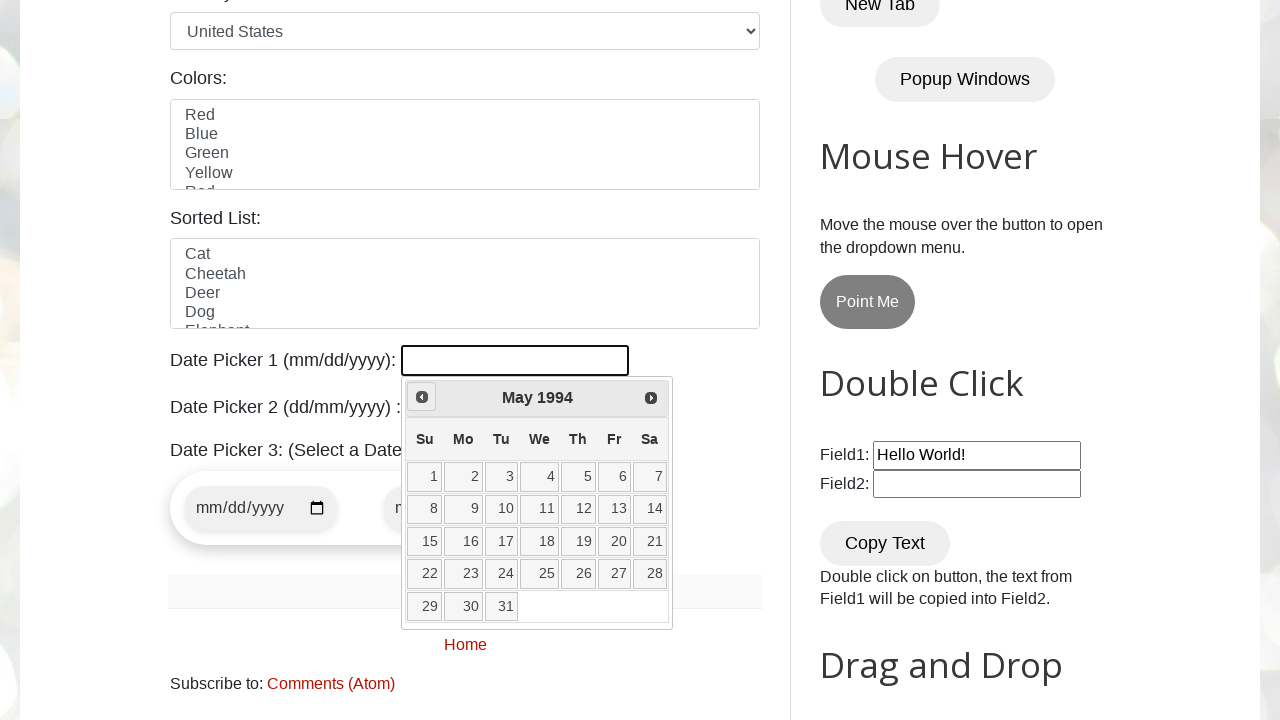

Clicked Prev button to navigate backwards (current: May 1994) at (422, 397) on a[title="Prev"]
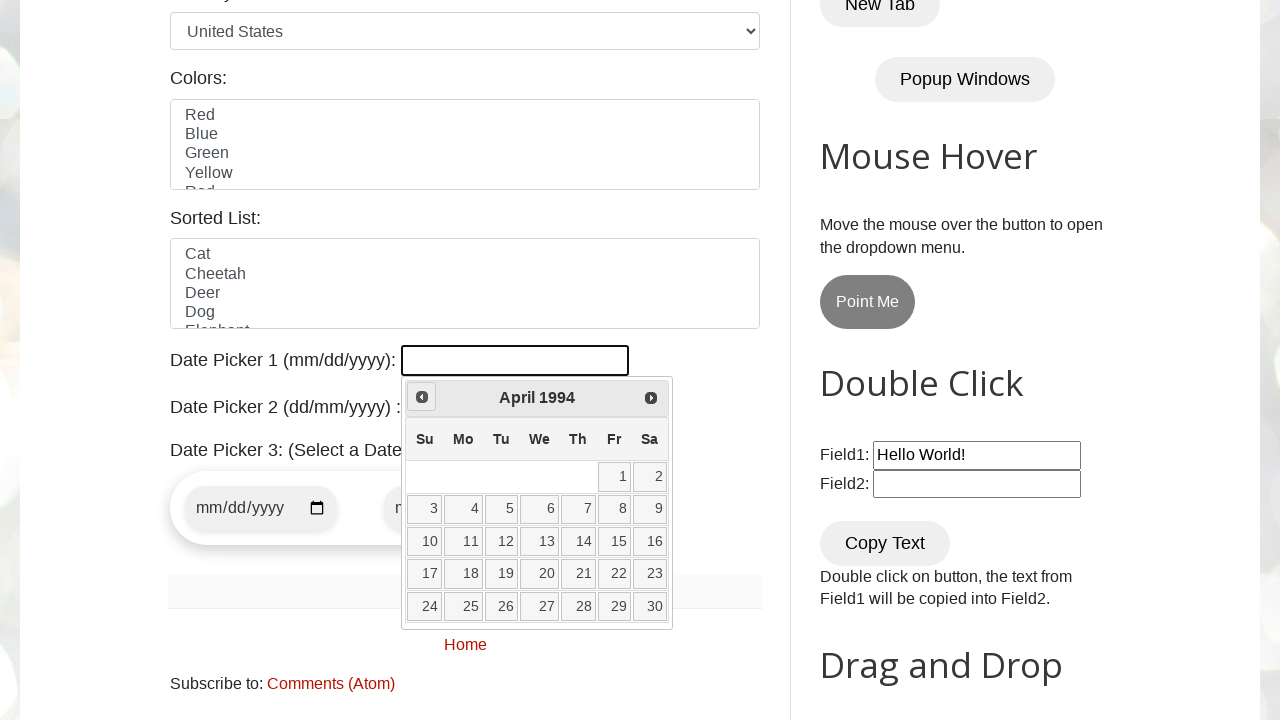

Clicked Prev button to navigate backwards (current: April 1994) at (422, 397) on a[title="Prev"]
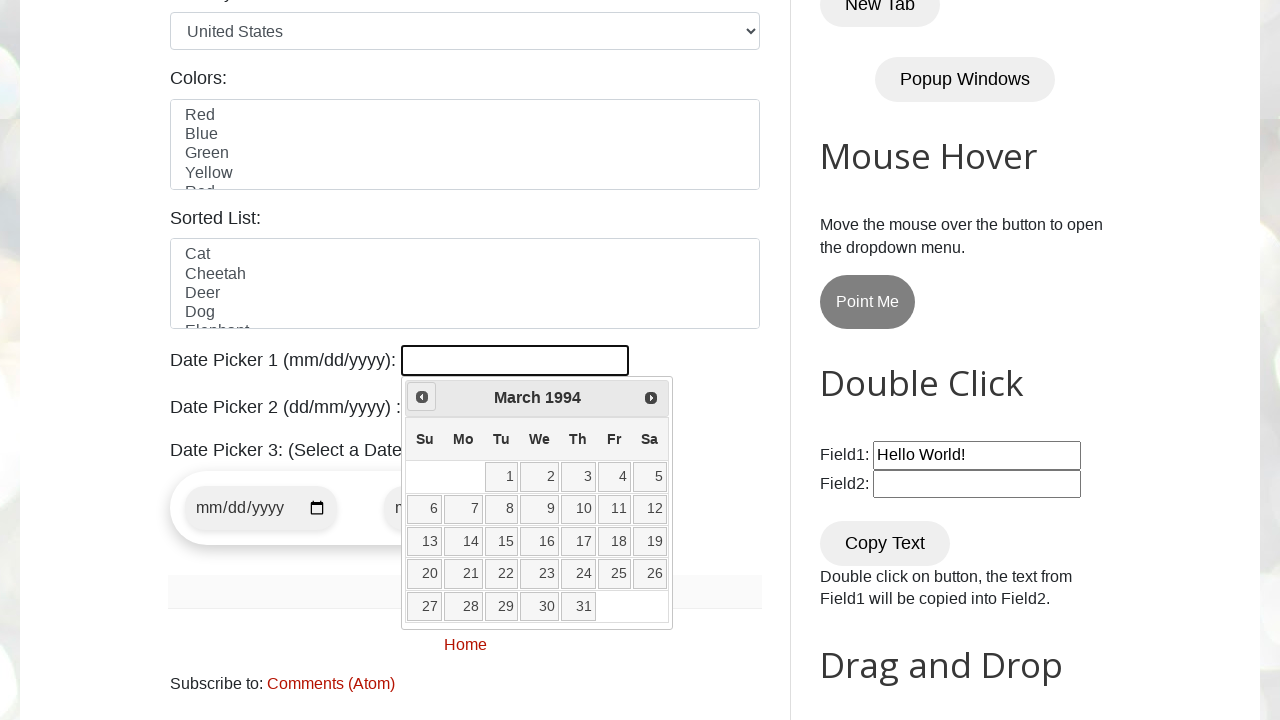

Clicked Prev button to navigate backwards (current: March 1994) at (422, 397) on a[title="Prev"]
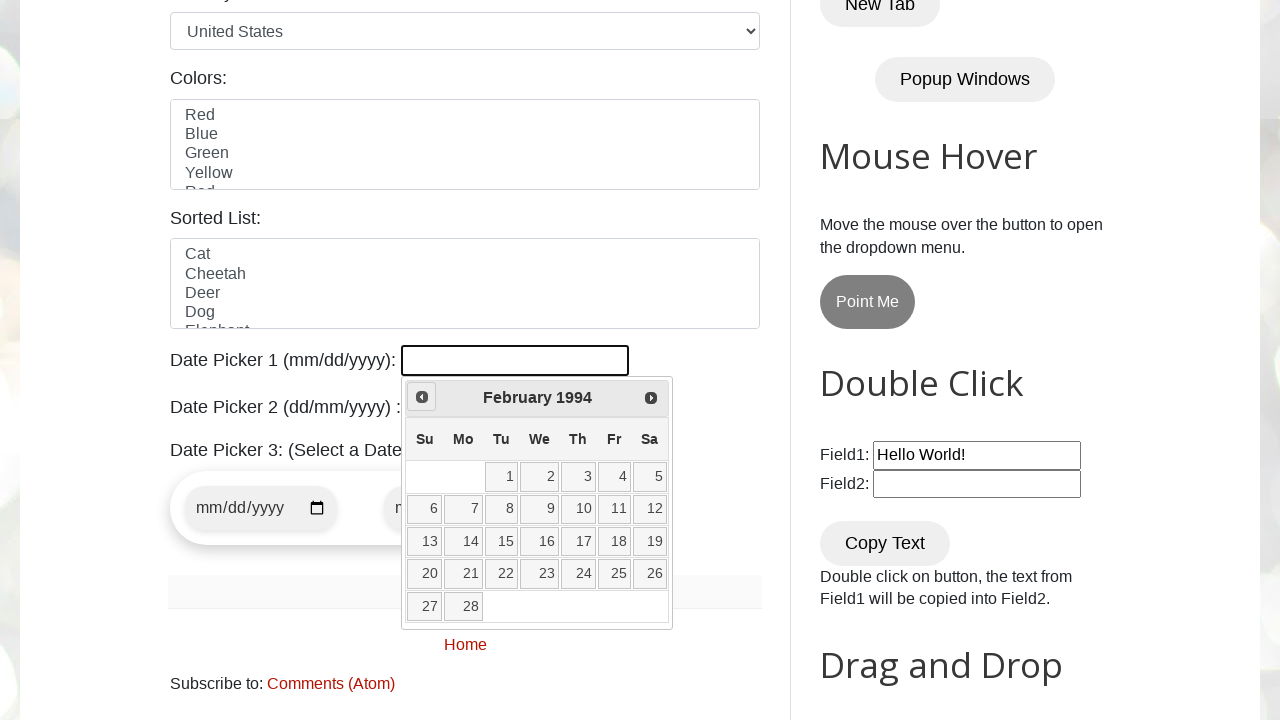

Clicked Prev button to navigate backwards (current: February 1994) at (422, 397) on a[title="Prev"]
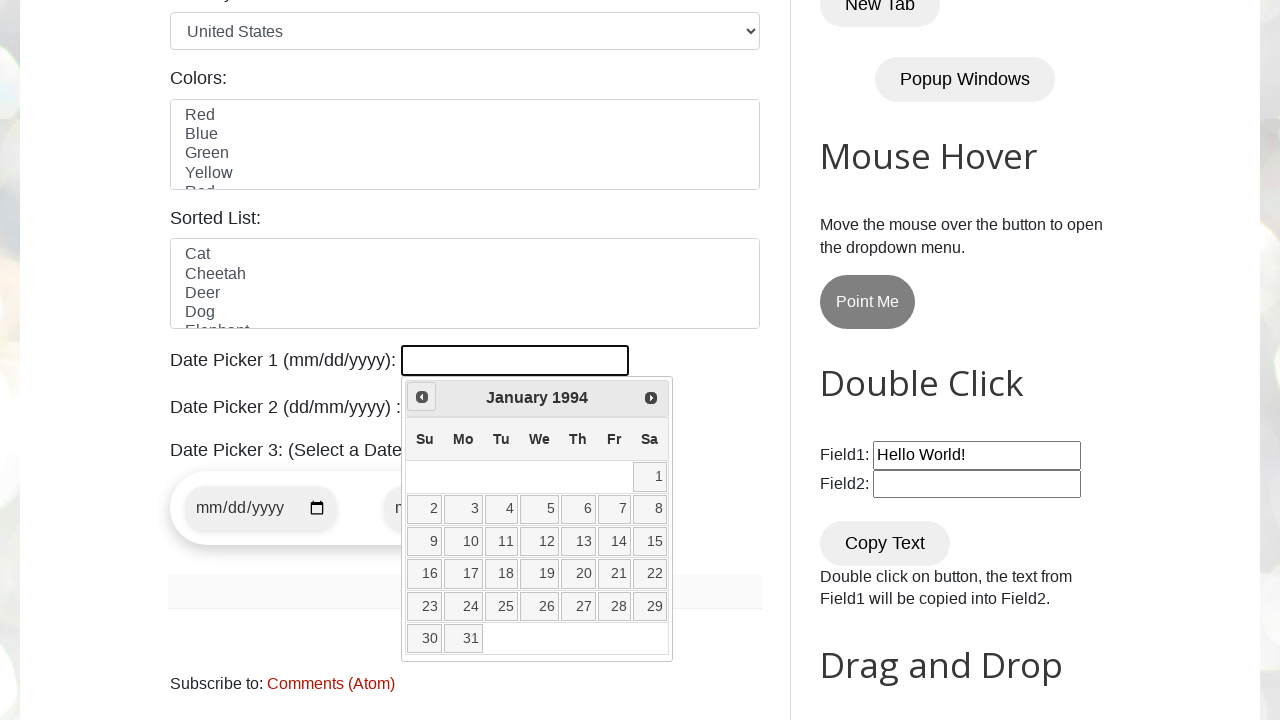

Clicked Prev button to navigate backwards (current: January 1994) at (422, 397) on a[title="Prev"]
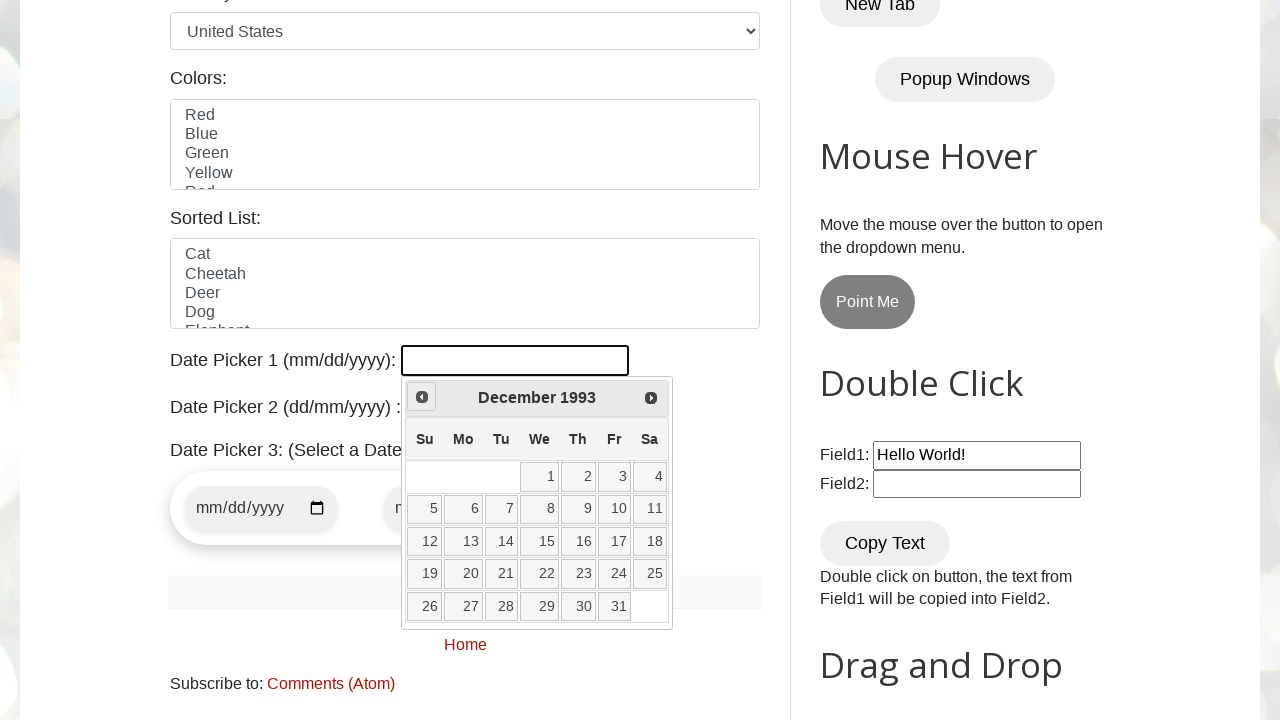

Clicked Prev button to navigate backwards (current: December 1993) at (422, 397) on a[title="Prev"]
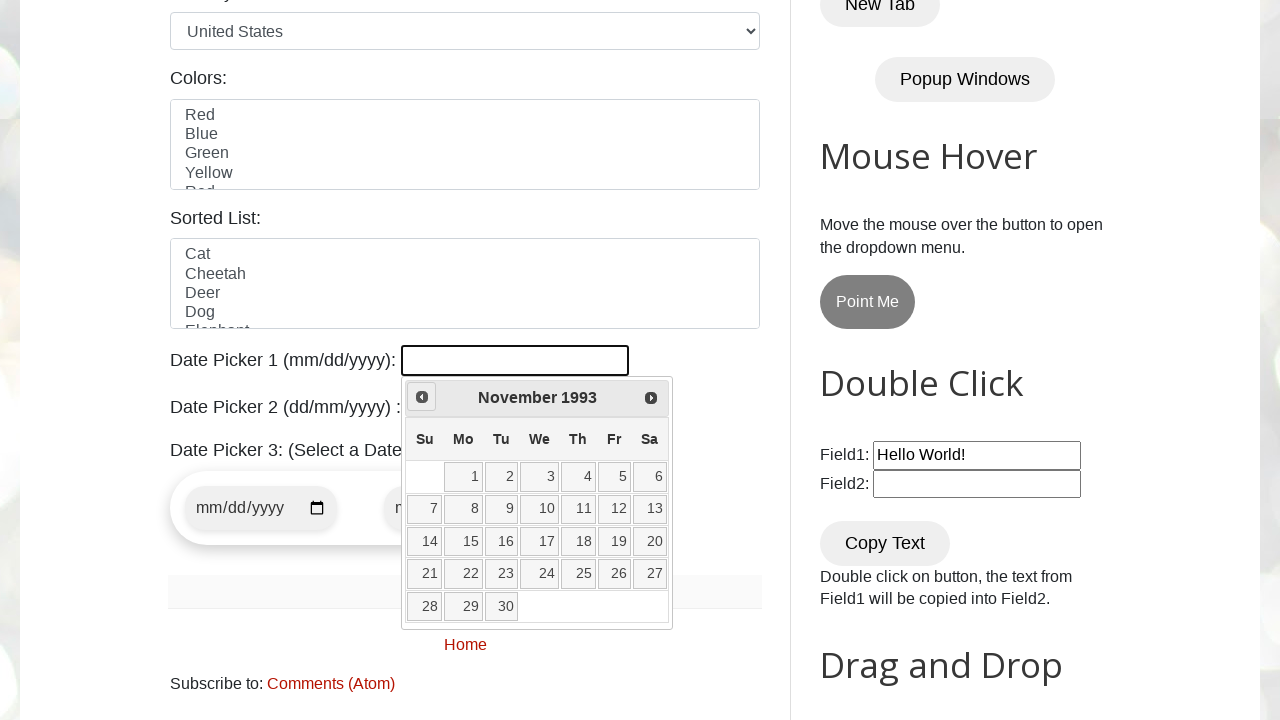

Clicked Prev button to navigate backwards (current: November 1993) at (422, 397) on a[title="Prev"]
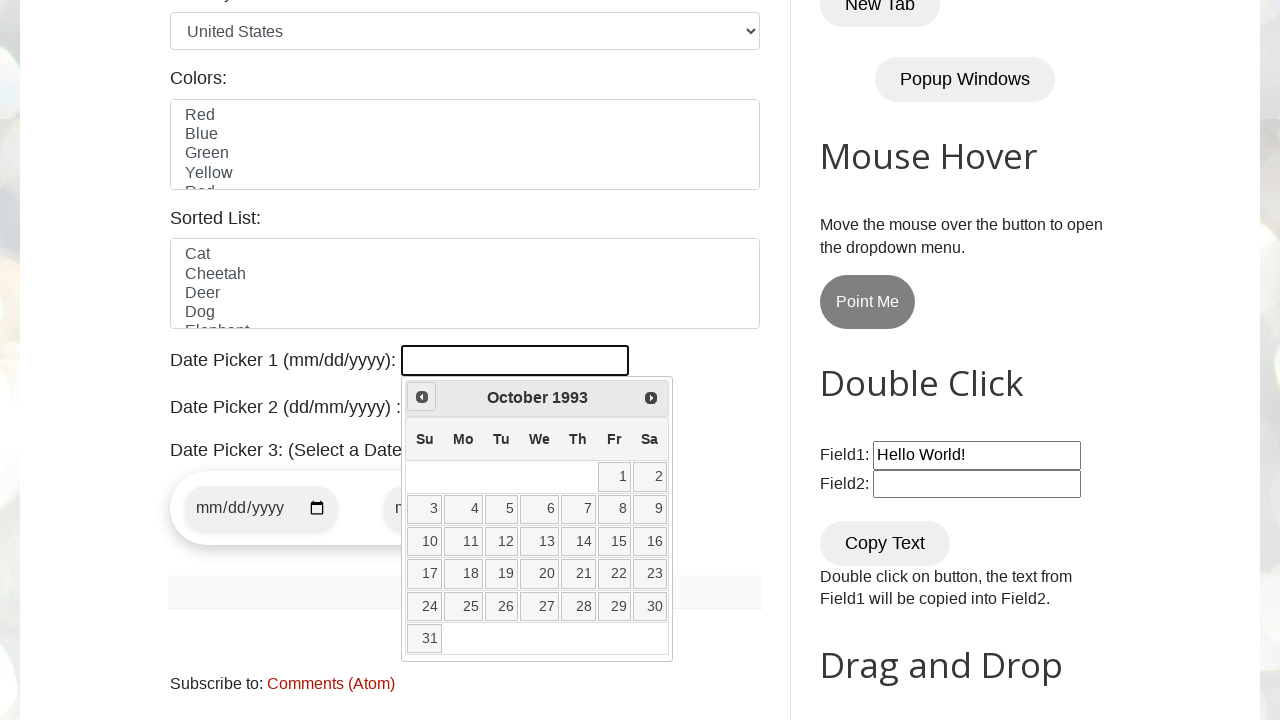

Clicked Prev button to navigate backwards (current: October 1993) at (422, 397) on a[title="Prev"]
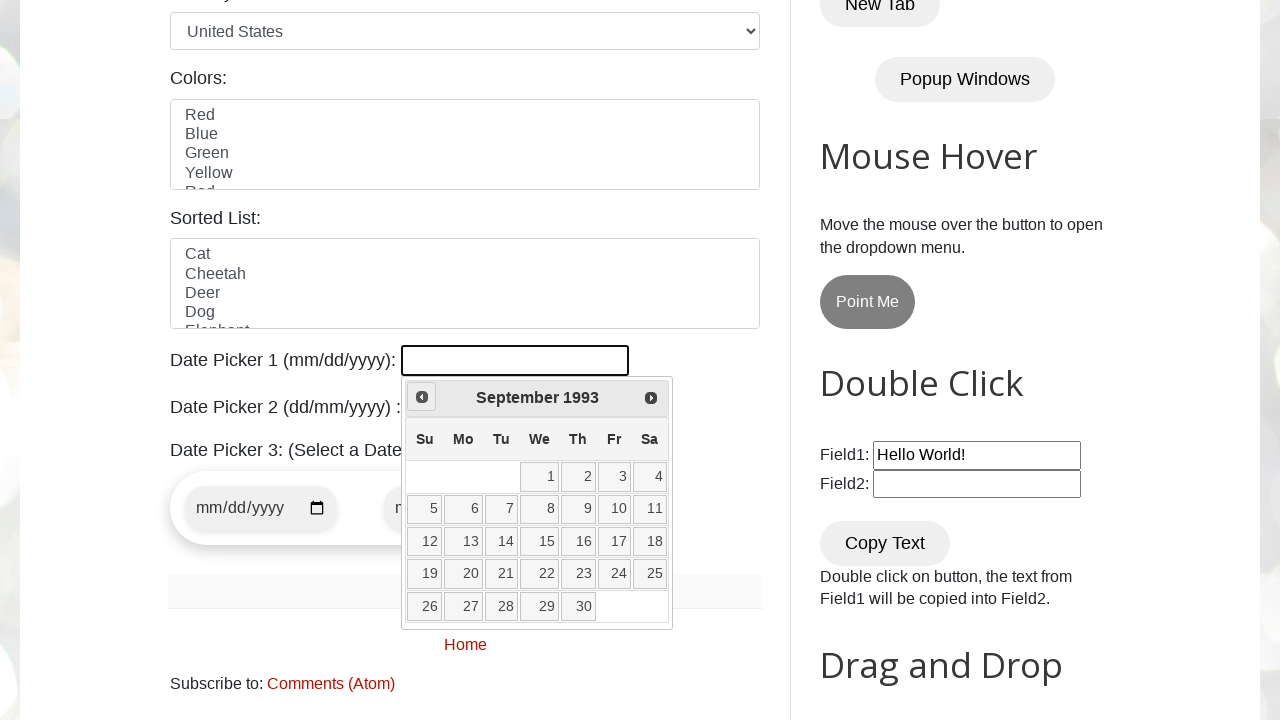

Clicked Prev button to navigate backwards (current: September 1993) at (422, 397) on a[title="Prev"]
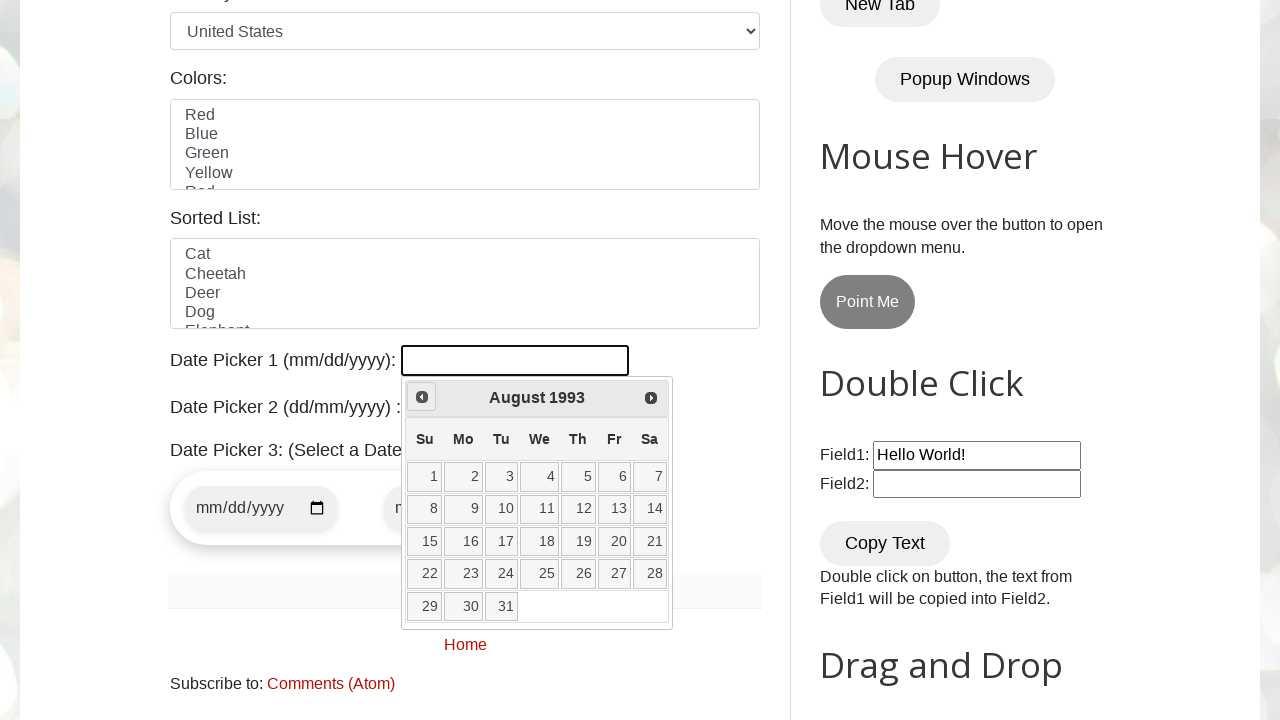

Clicked Prev button to navigate backwards (current: August 1993) at (422, 397) on a[title="Prev"]
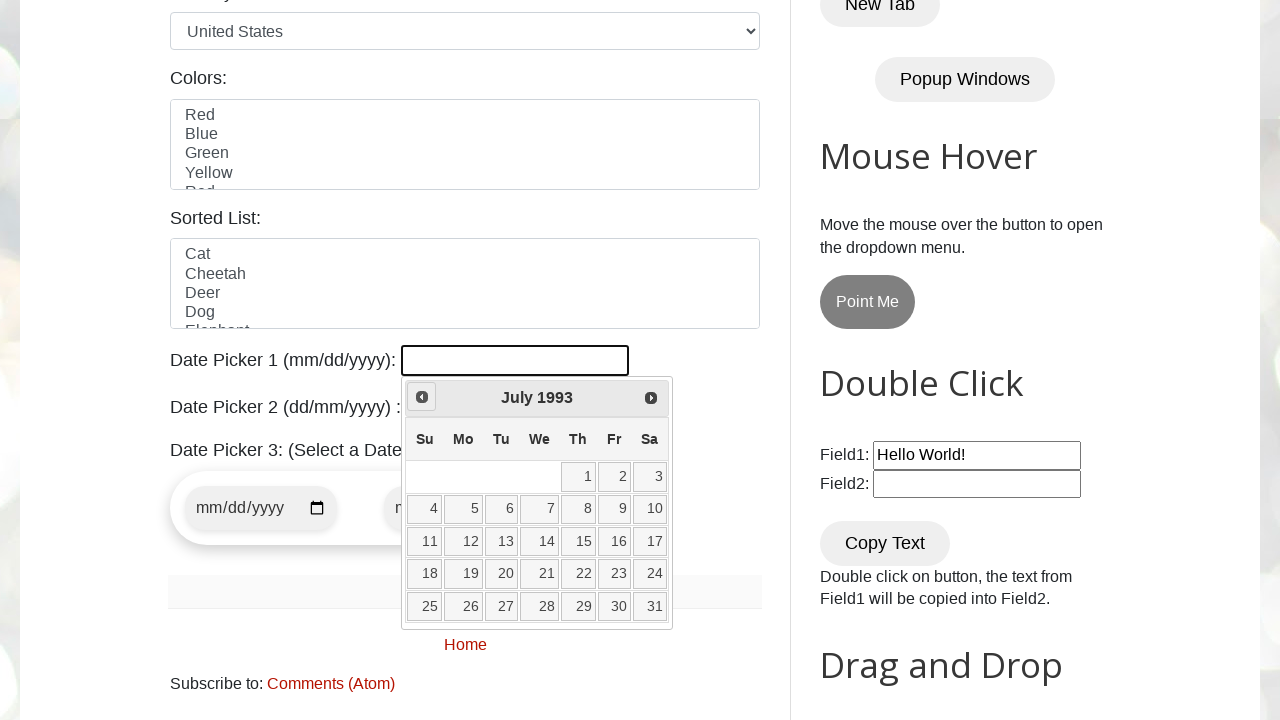

Clicked Prev button to navigate backwards (current: July 1993) at (422, 397) on a[title="Prev"]
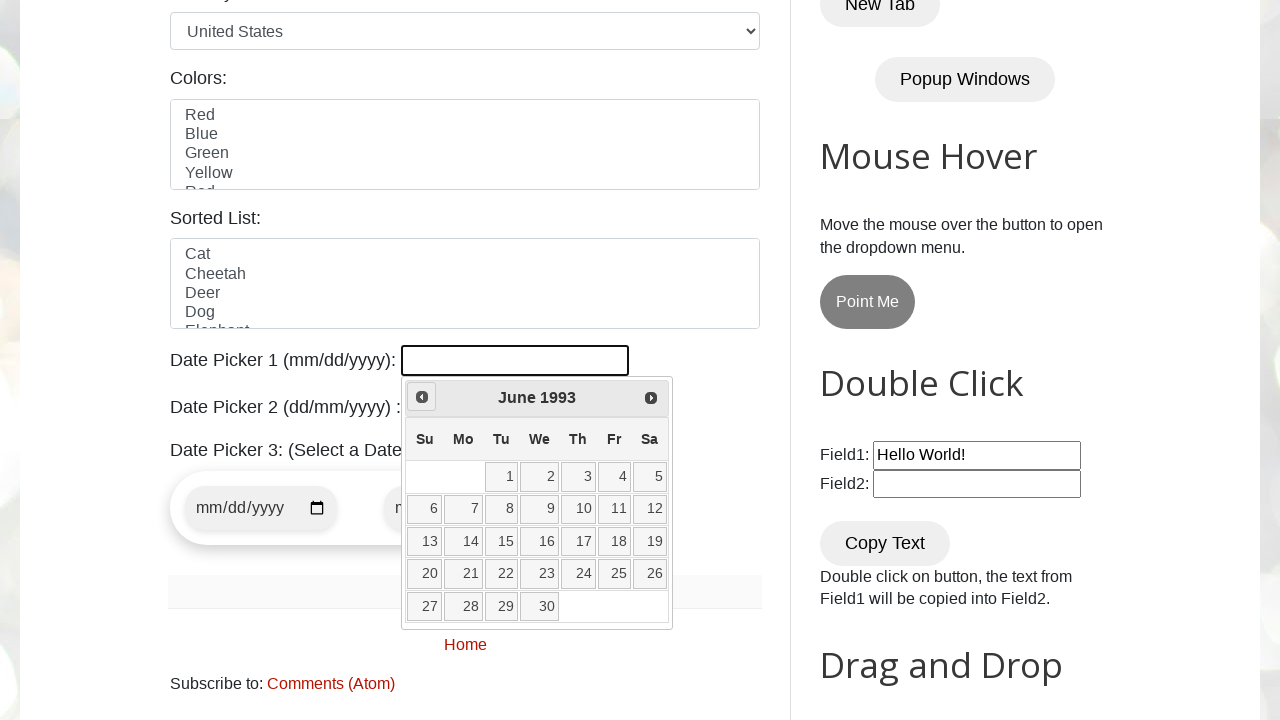

Clicked Prev button to navigate backwards (current: June 1993) at (422, 397) on a[title="Prev"]
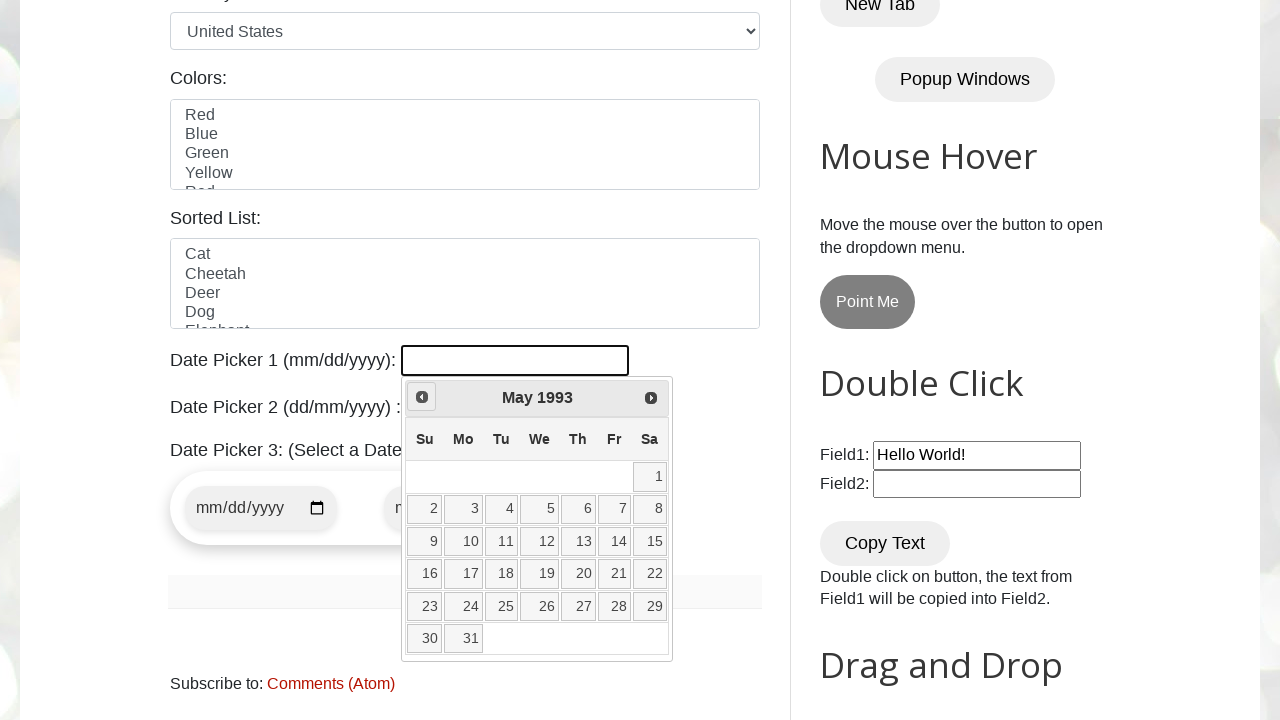

Clicked Prev button to navigate backwards (current: May 1993) at (422, 397) on a[title="Prev"]
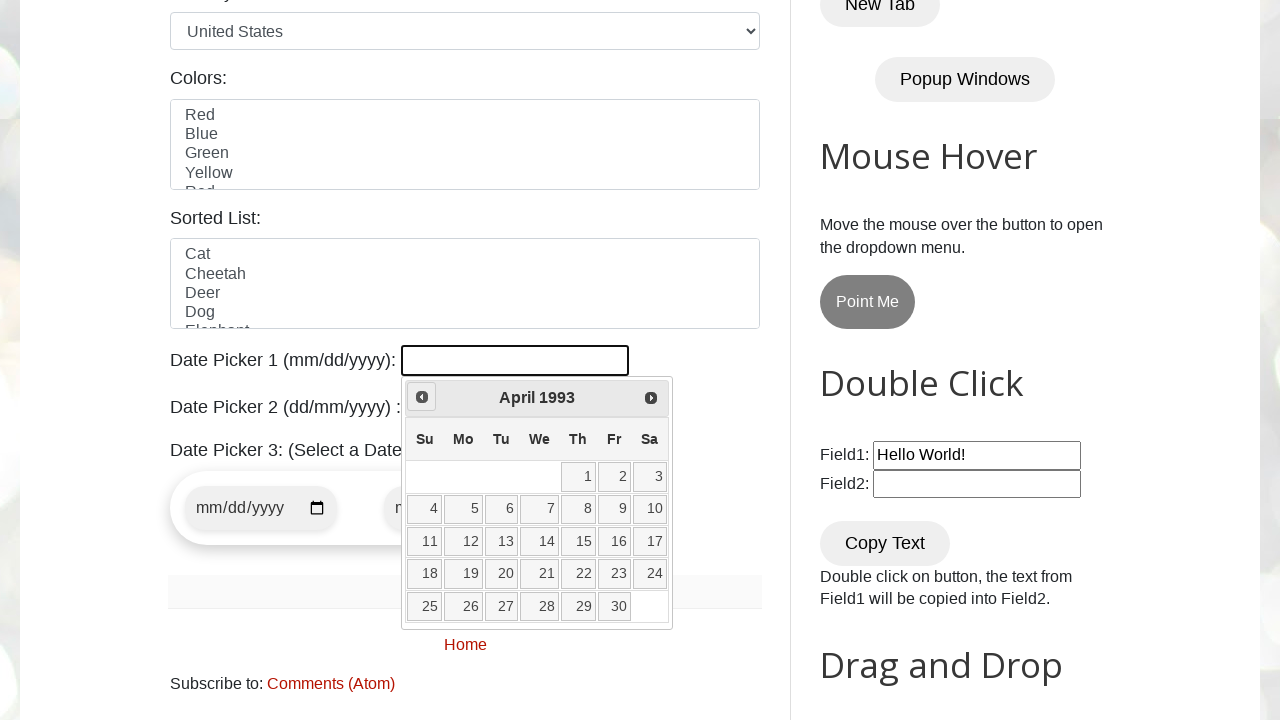

Clicked Prev button to navigate backwards (current: April 1993) at (422, 397) on a[title="Prev"]
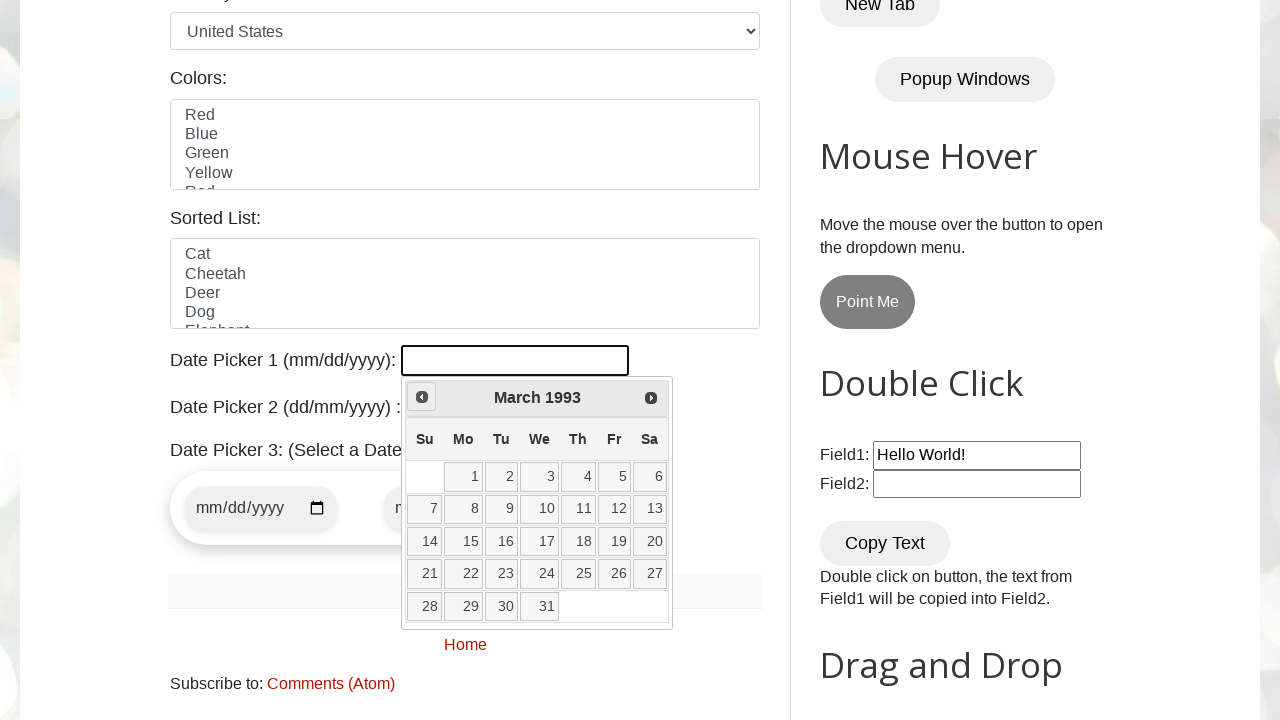

Clicked Prev button to navigate backwards (current: March 1993) at (422, 397) on a[title="Prev"]
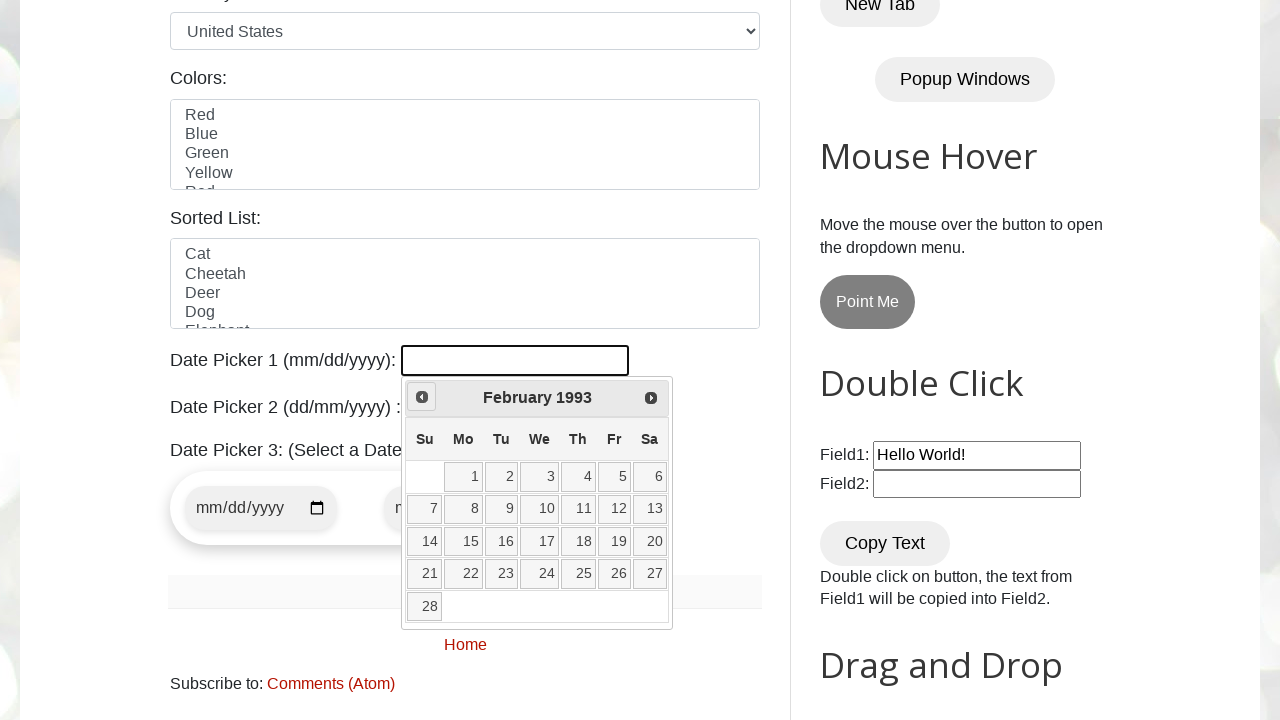

Clicked Prev button to navigate backwards (current: February 1993) at (422, 397) on a[title="Prev"]
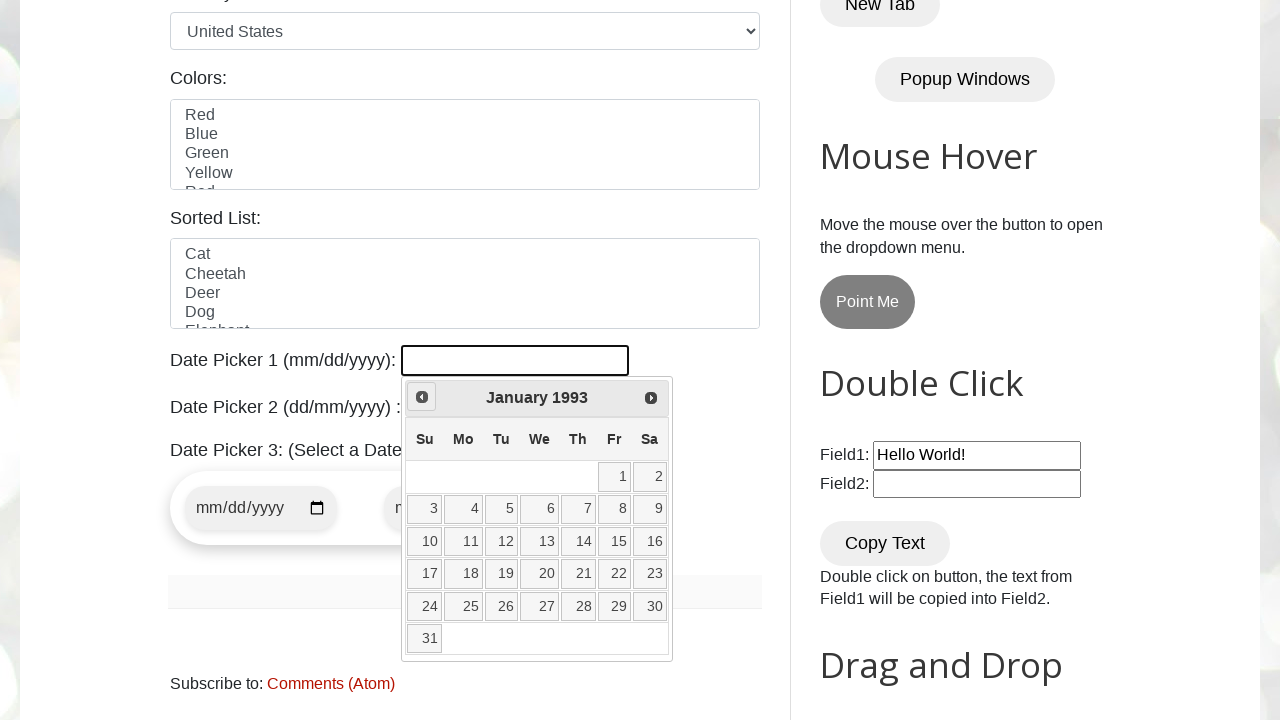

Clicked Prev button to navigate backwards (current: January 1993) at (422, 397) on a[title="Prev"]
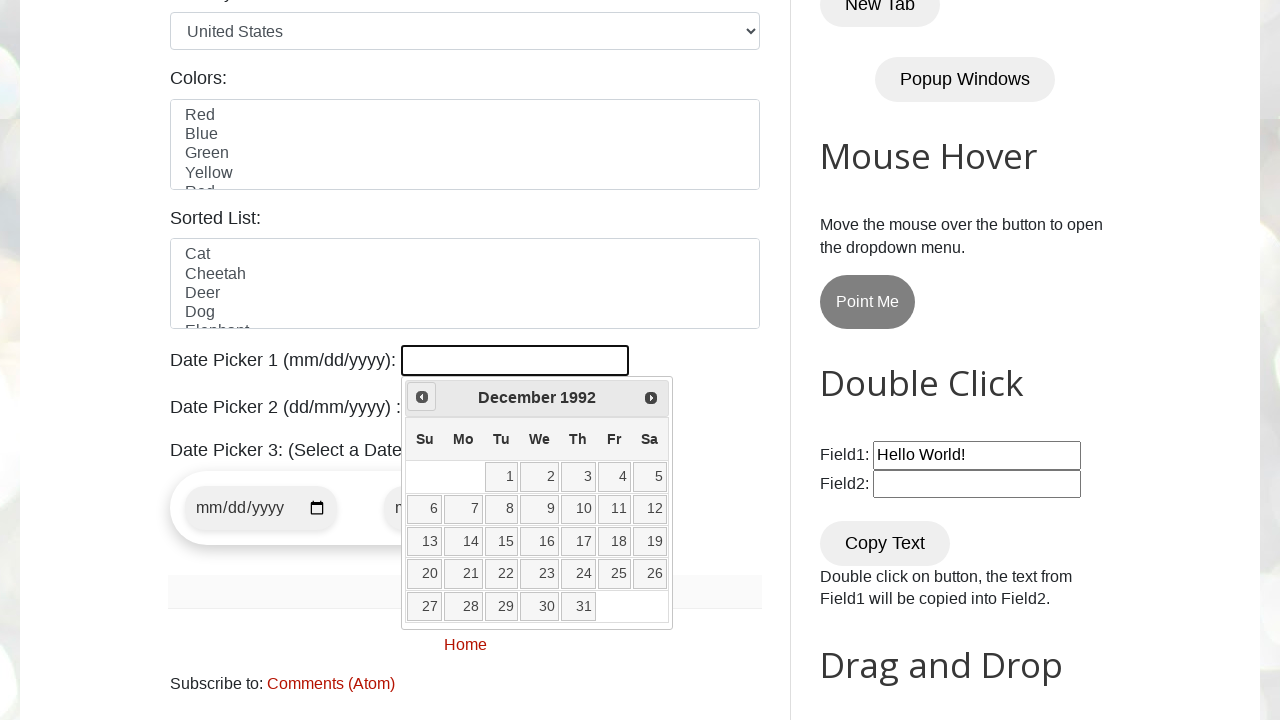

Clicked Prev button to navigate backwards (current: December 1992) at (422, 397) on a[title="Prev"]
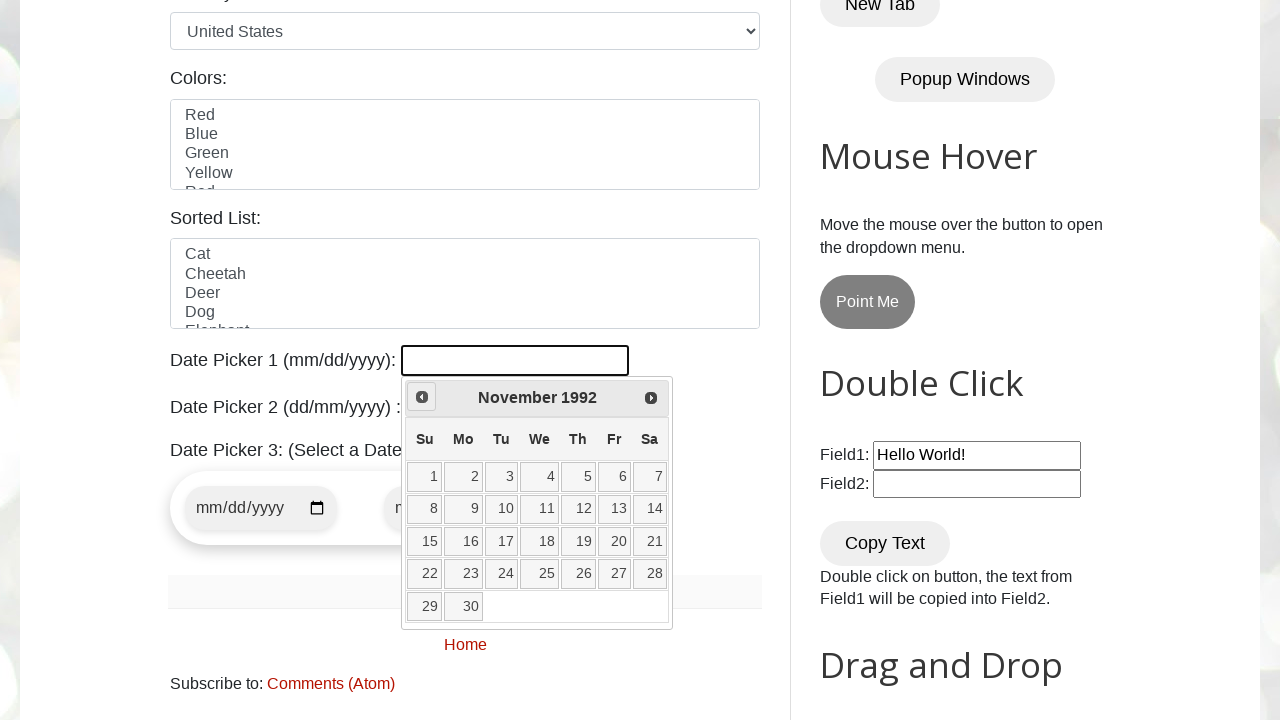

Clicked Prev button to navigate backwards (current: November 1992) at (422, 397) on a[title="Prev"]
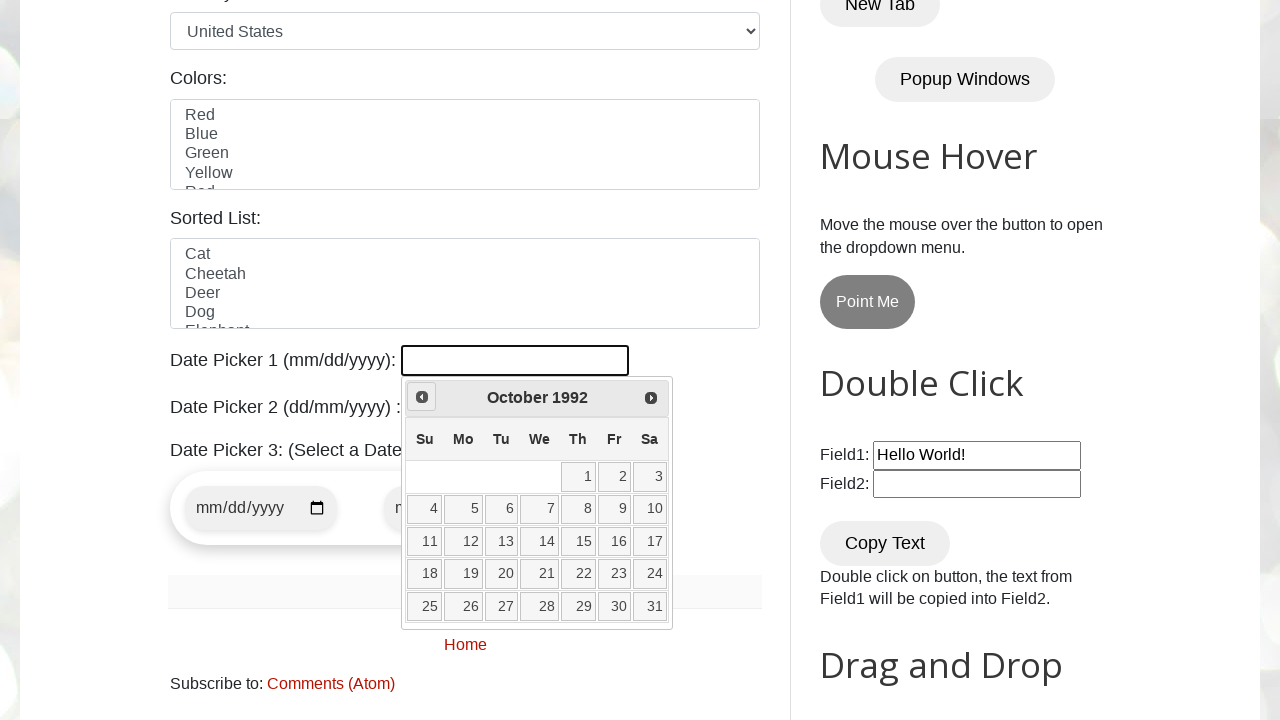

Clicked Prev button to navigate backwards (current: October 1992) at (422, 397) on a[title="Prev"]
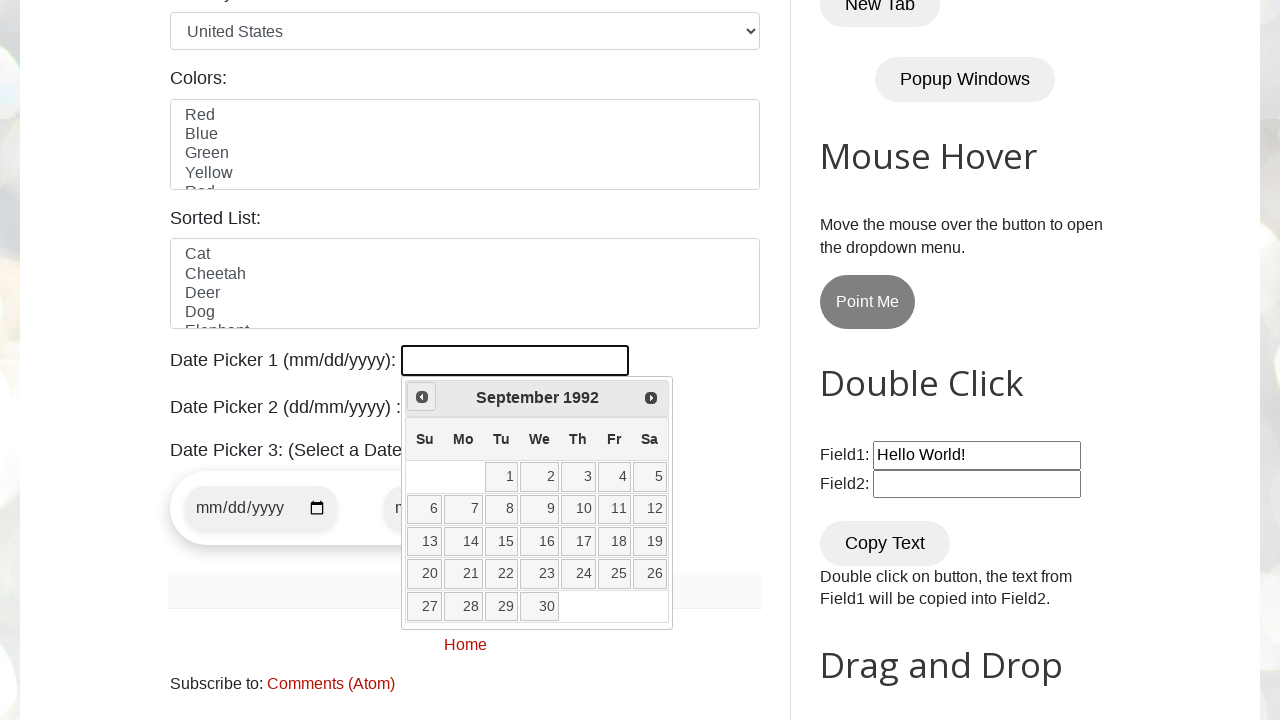

Clicked Prev button to navigate backwards (current: September 1992) at (422, 397) on a[title="Prev"]
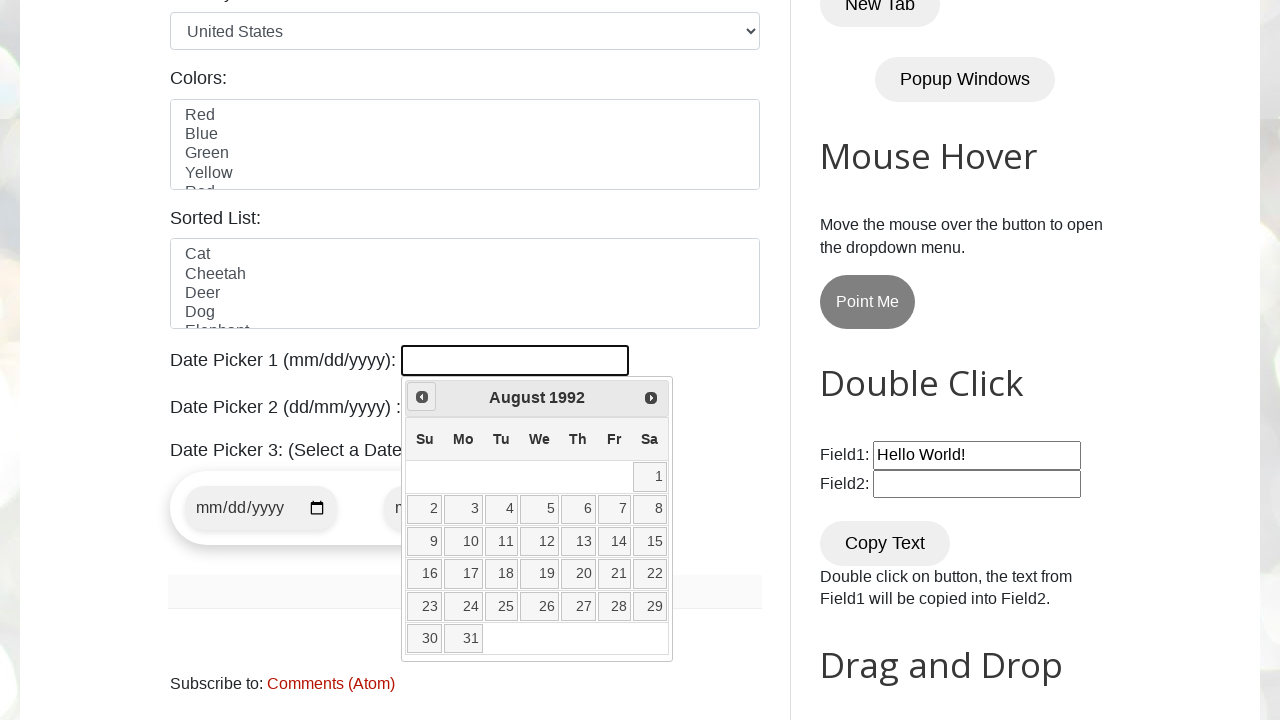

Clicked Prev button to navigate backwards (current: August 1992) at (422, 397) on a[title="Prev"]
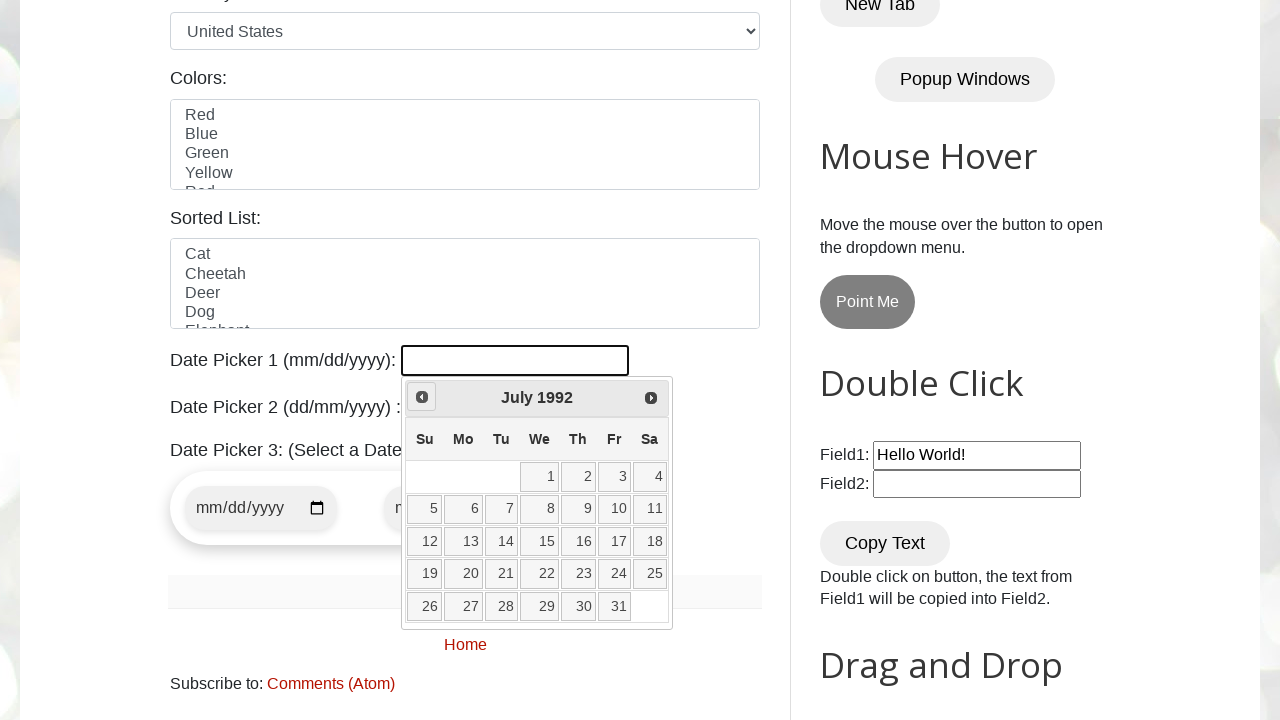

Clicked Prev button to navigate backwards (current: July 1992) at (422, 397) on a[title="Prev"]
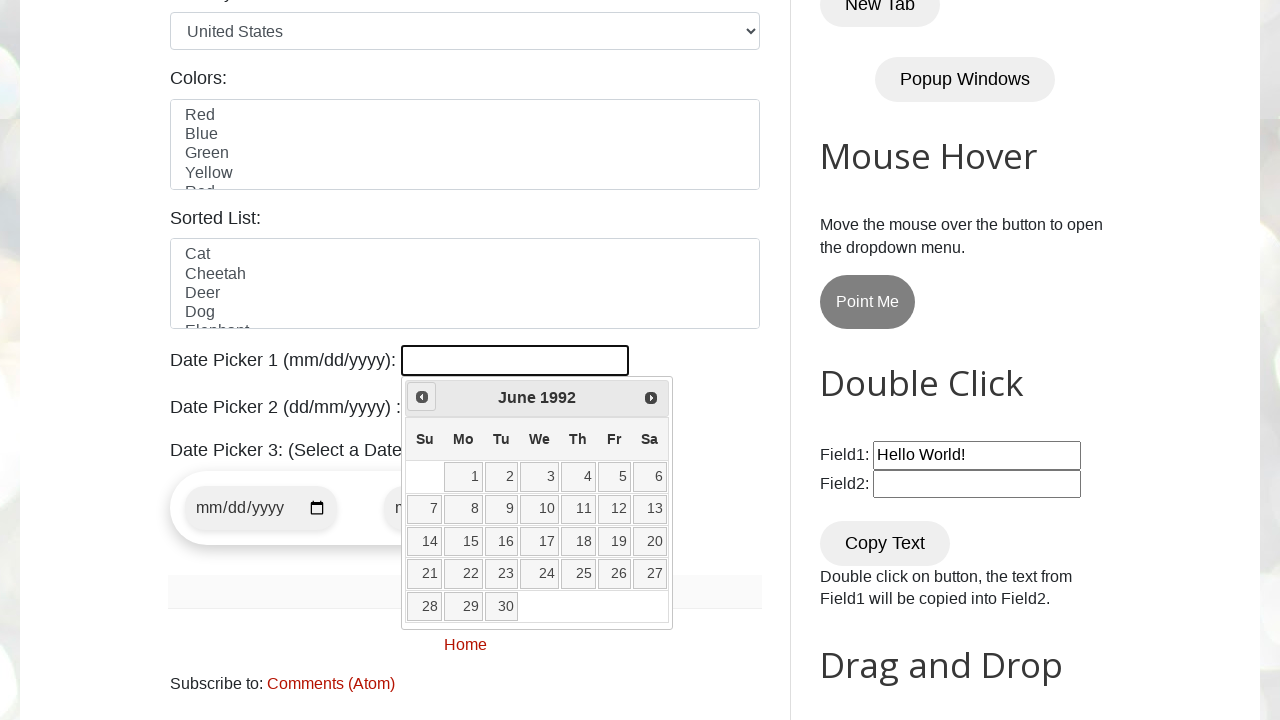

Clicked Prev button to navigate backwards (current: June 1992) at (422, 397) on a[title="Prev"]
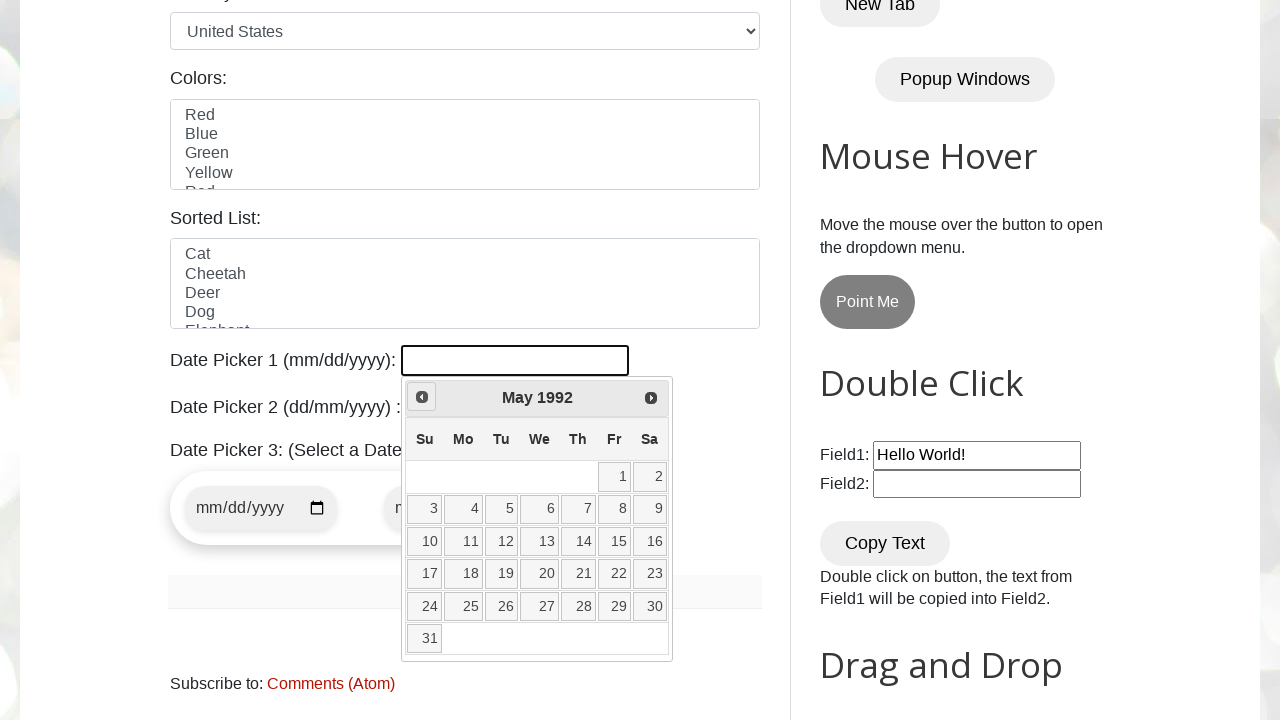

Clicked Prev button to navigate backwards (current: May 1992) at (422, 397) on a[title="Prev"]
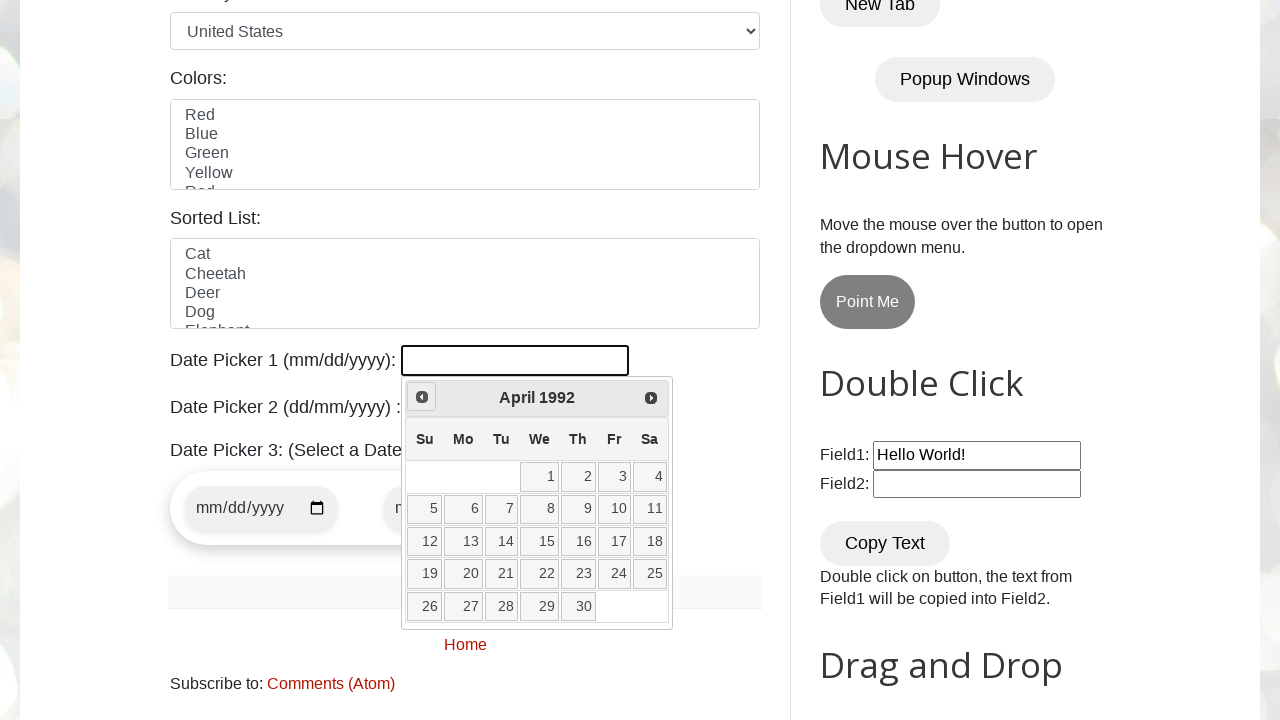

Clicked Prev button to navigate backwards (current: April 1992) at (422, 397) on a[title="Prev"]
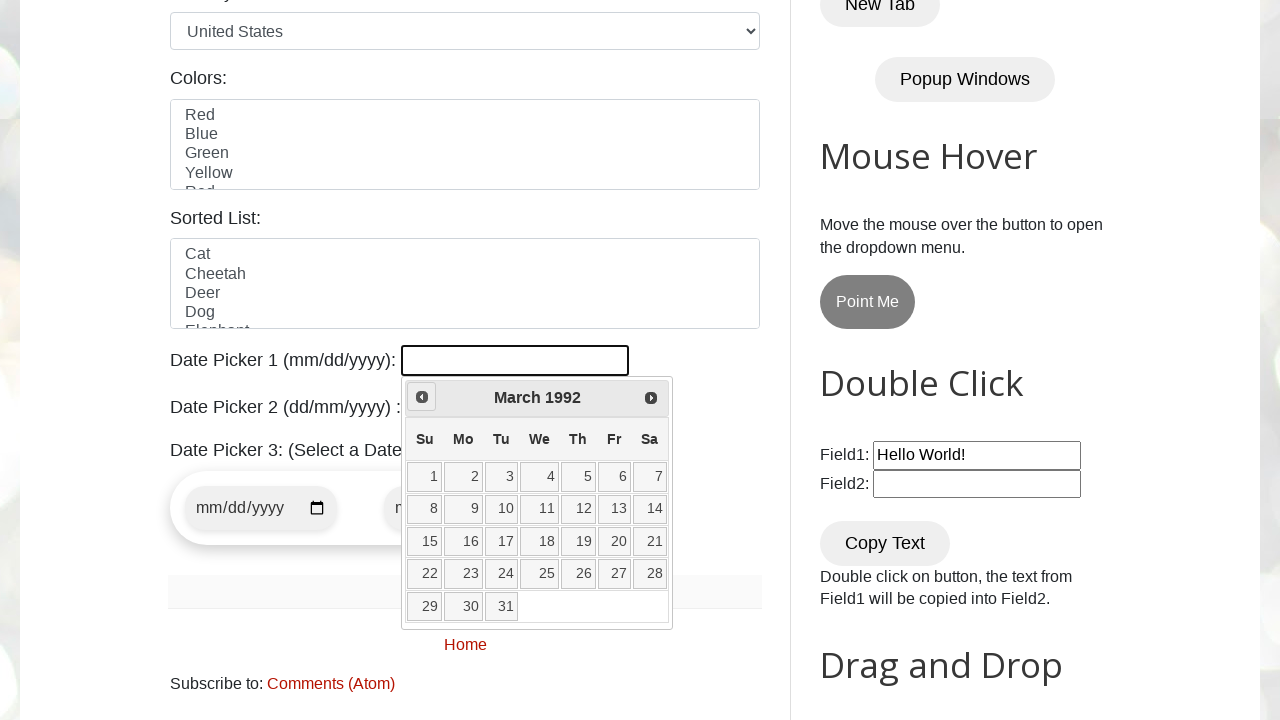

Clicked Prev button to navigate backwards (current: March 1992) at (422, 397) on a[title="Prev"]
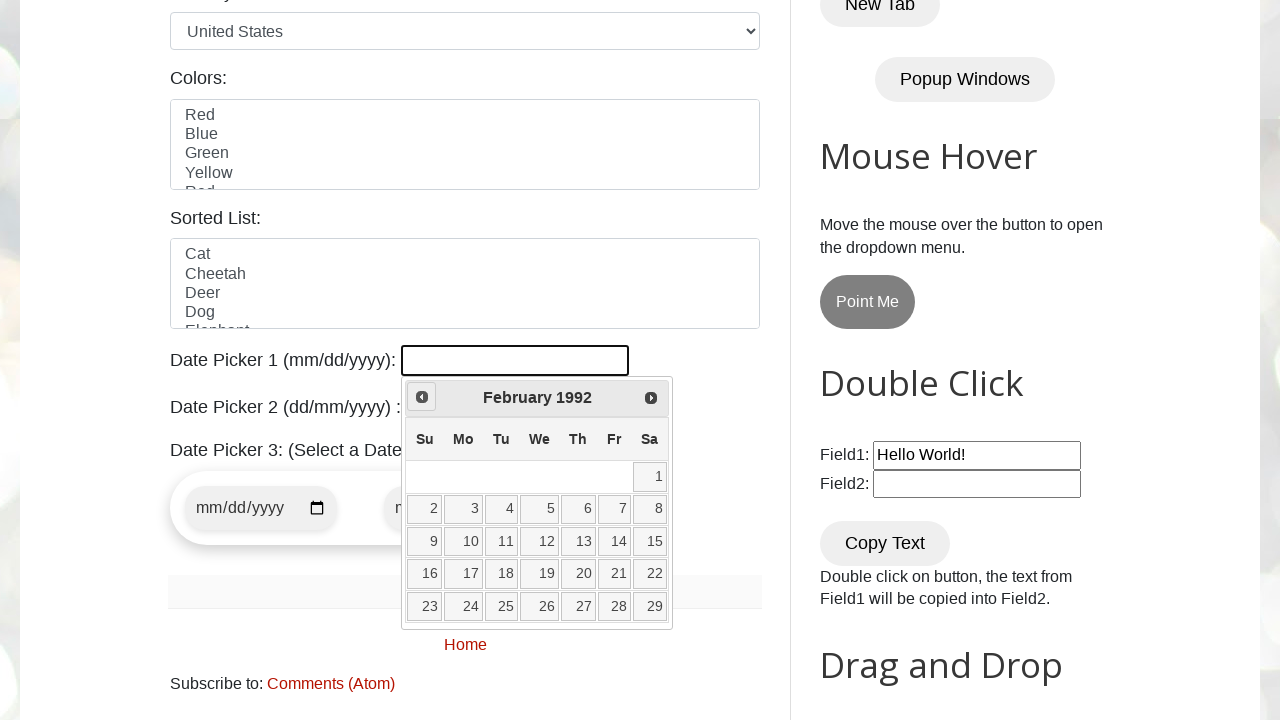

Clicked Prev button to navigate backwards (current: February 1992) at (422, 397) on a[title="Prev"]
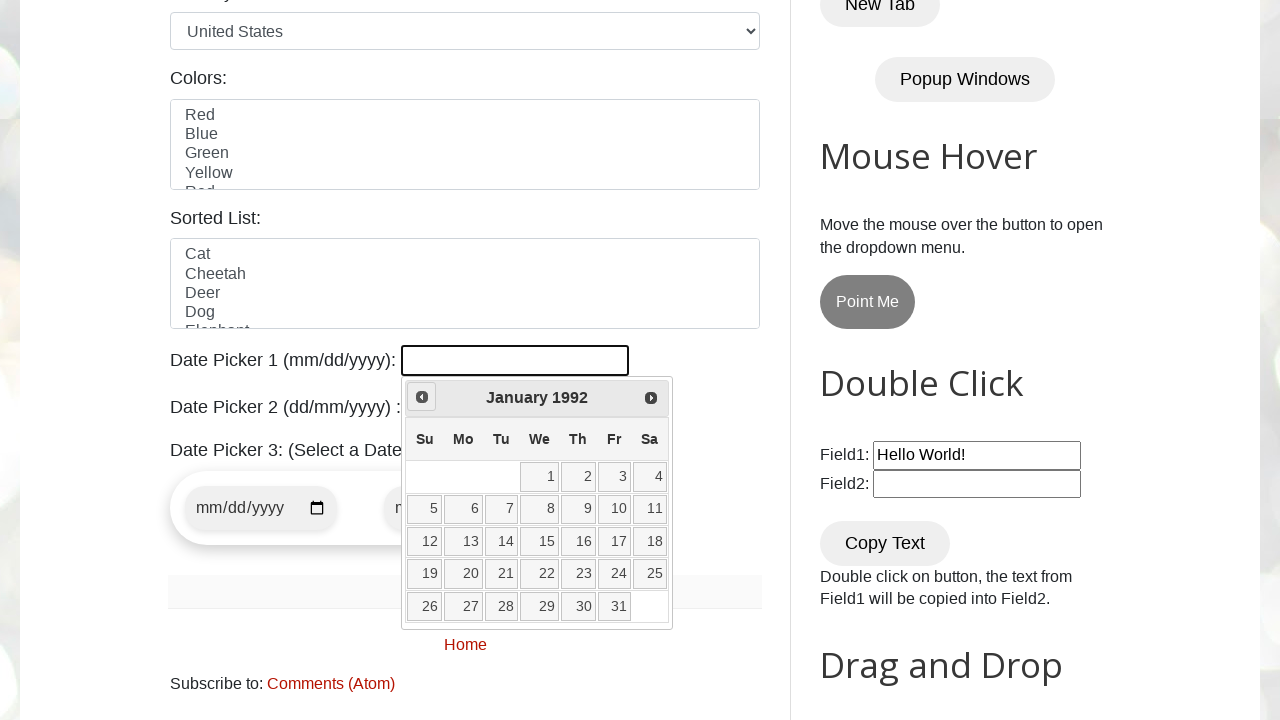

Clicked Prev button to navigate backwards (current: January 1992) at (422, 397) on a[title="Prev"]
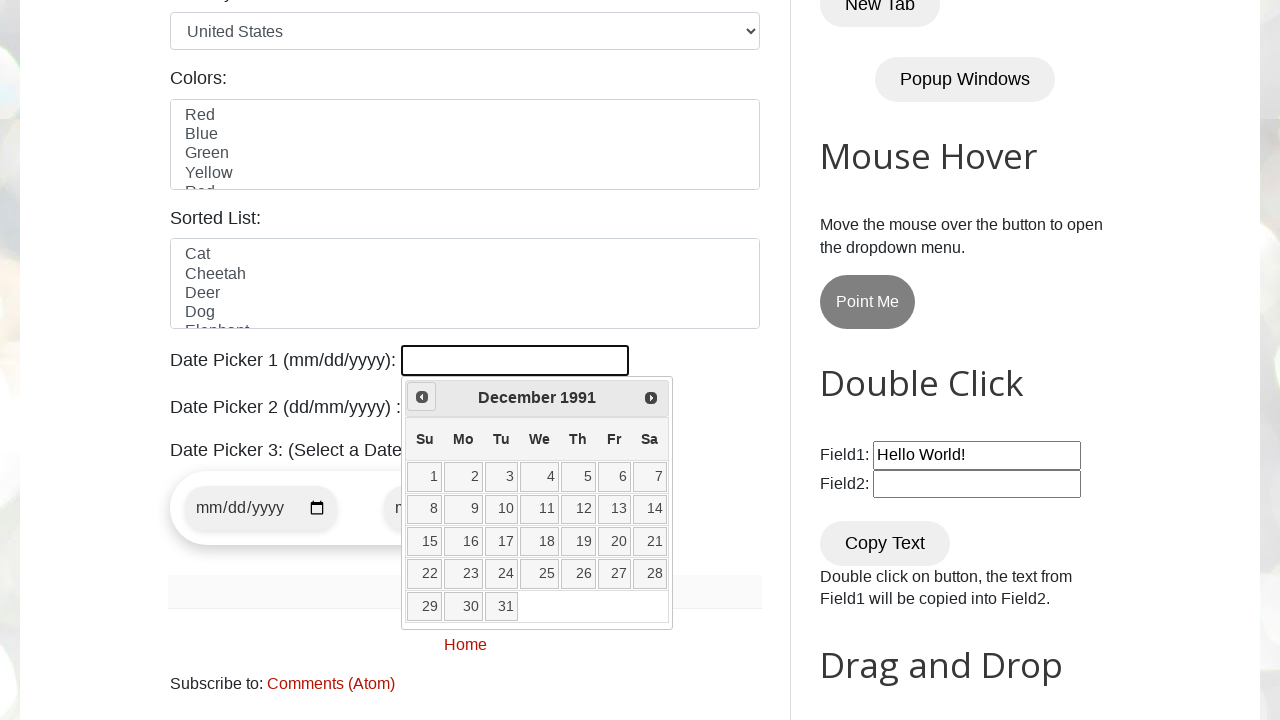

Reached target date: December 1991
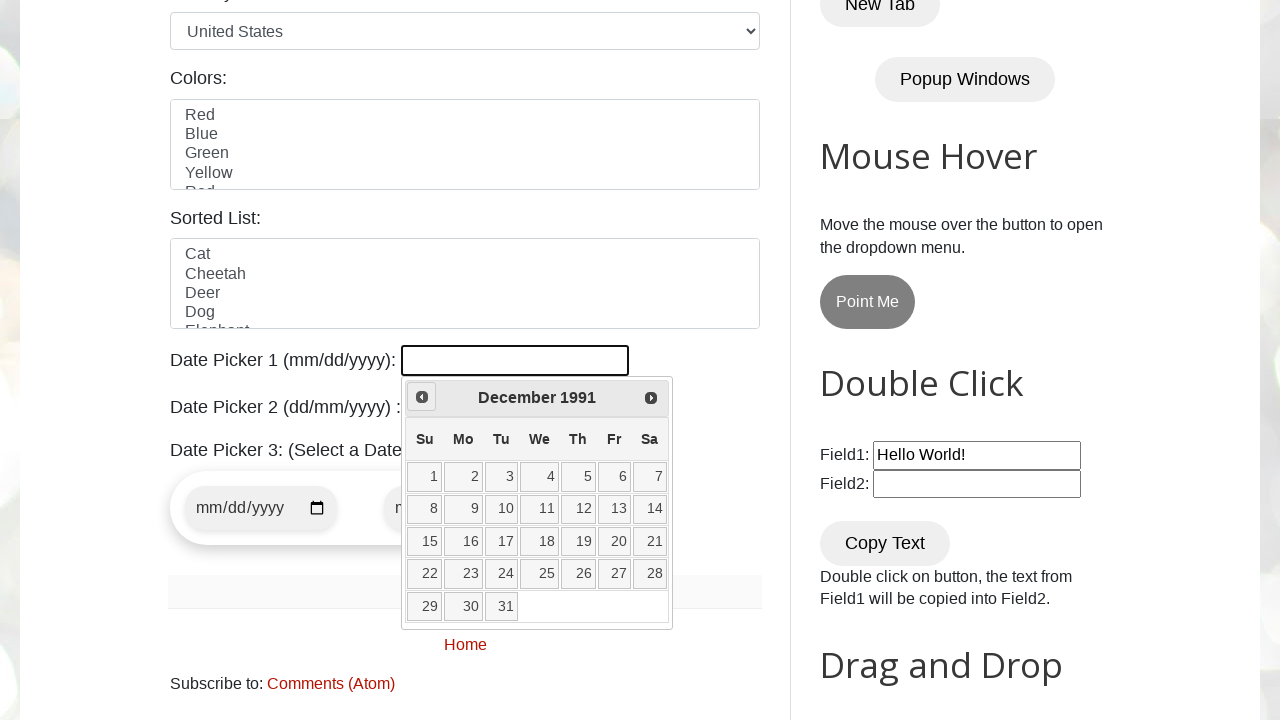

Clicked on date 3 to select it at (502, 477) on //a[@class='ui-state-default'][text()='3']
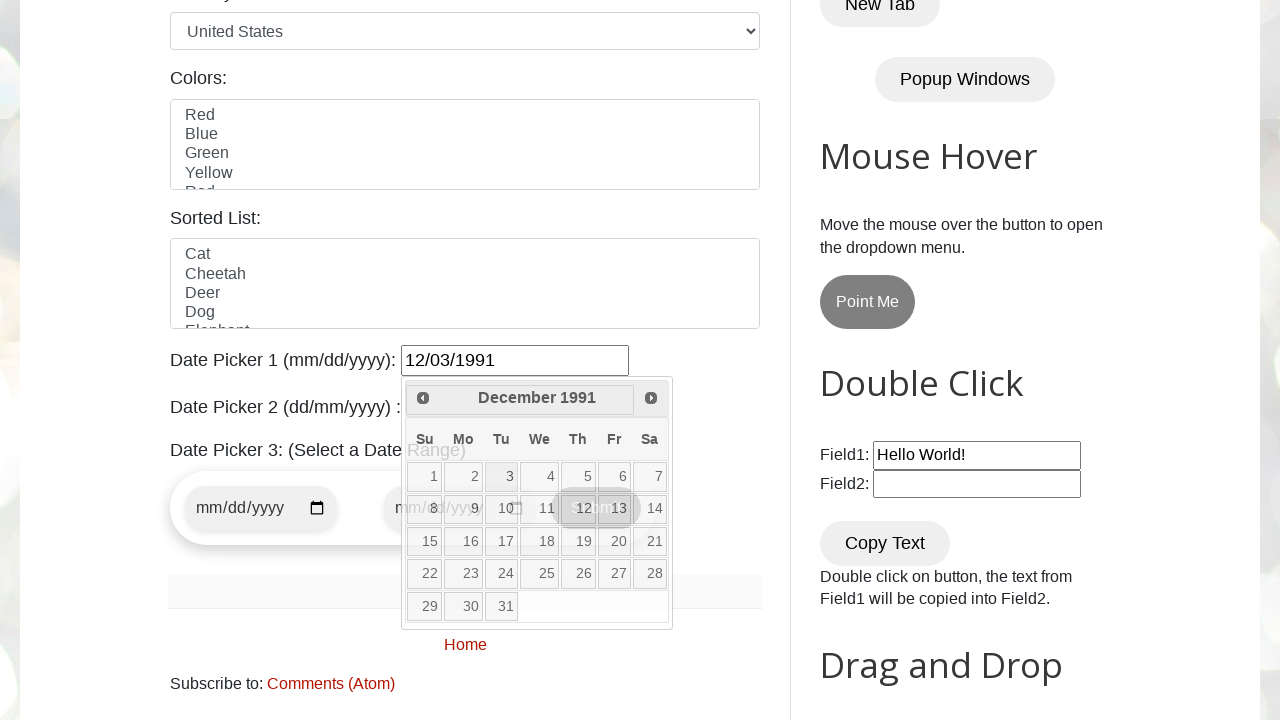

Waited for date selection to complete
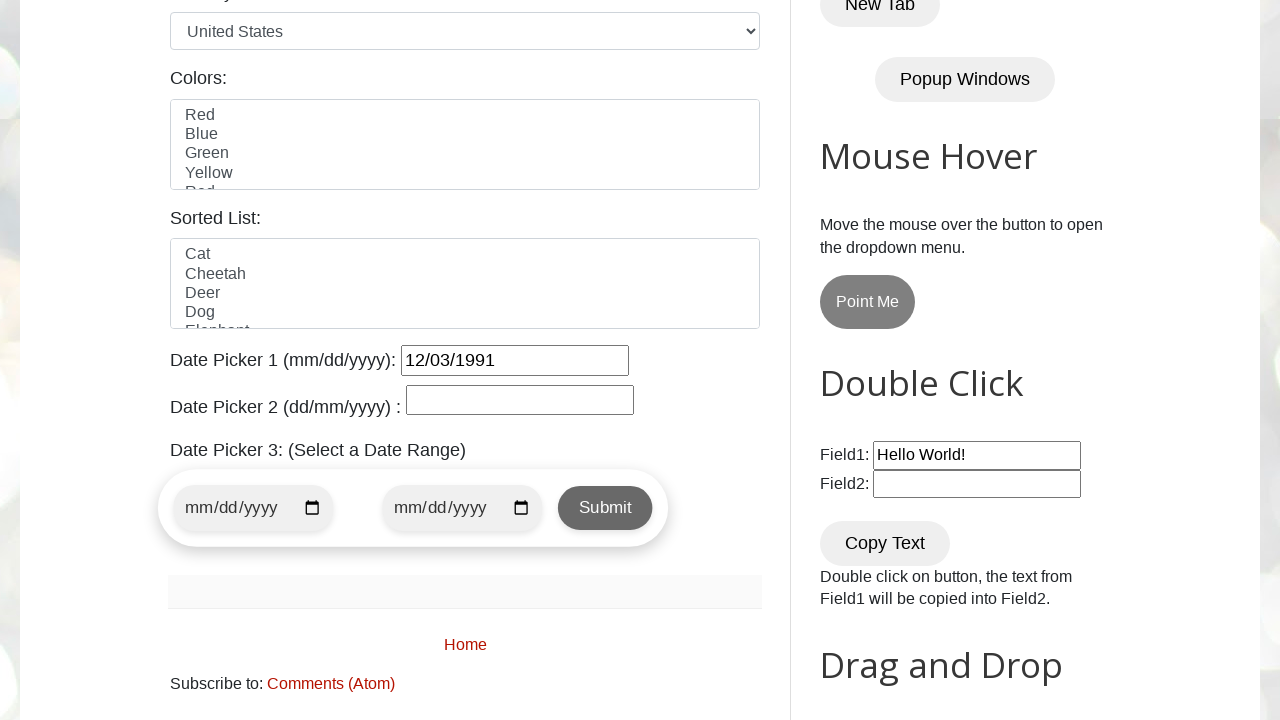

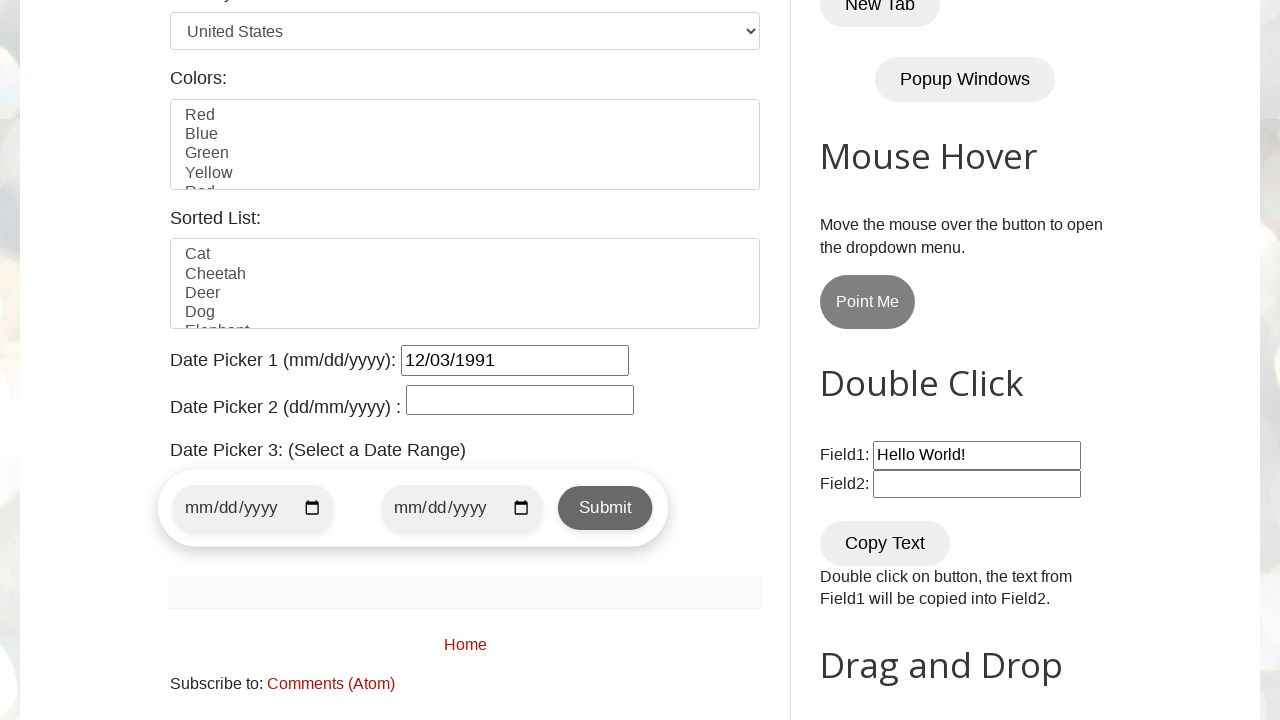